Automates a typing speed test by reading the displayed text and typing it automatically using keyboard actions. The script iterates through the test, reading each word and sending keystrokes.

Starting URL: https://www.livechat.com/typing-speed-test/#/

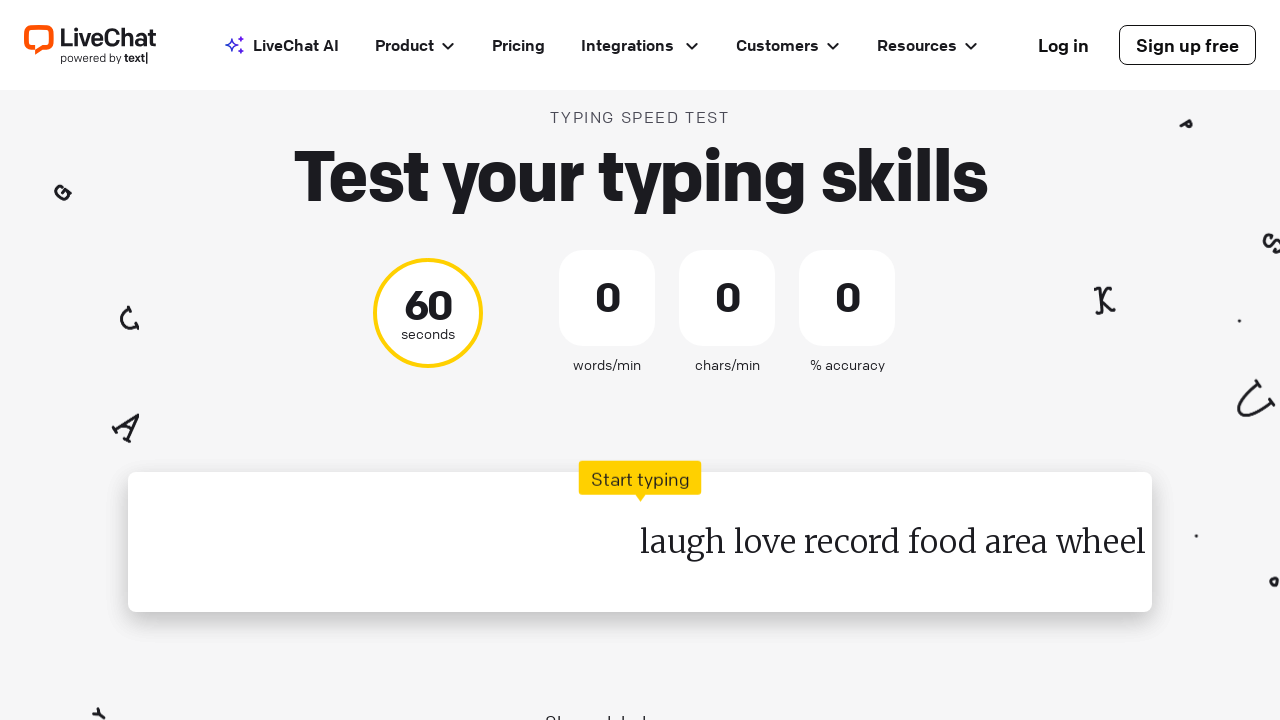

Waited 5 seconds for typing test to load
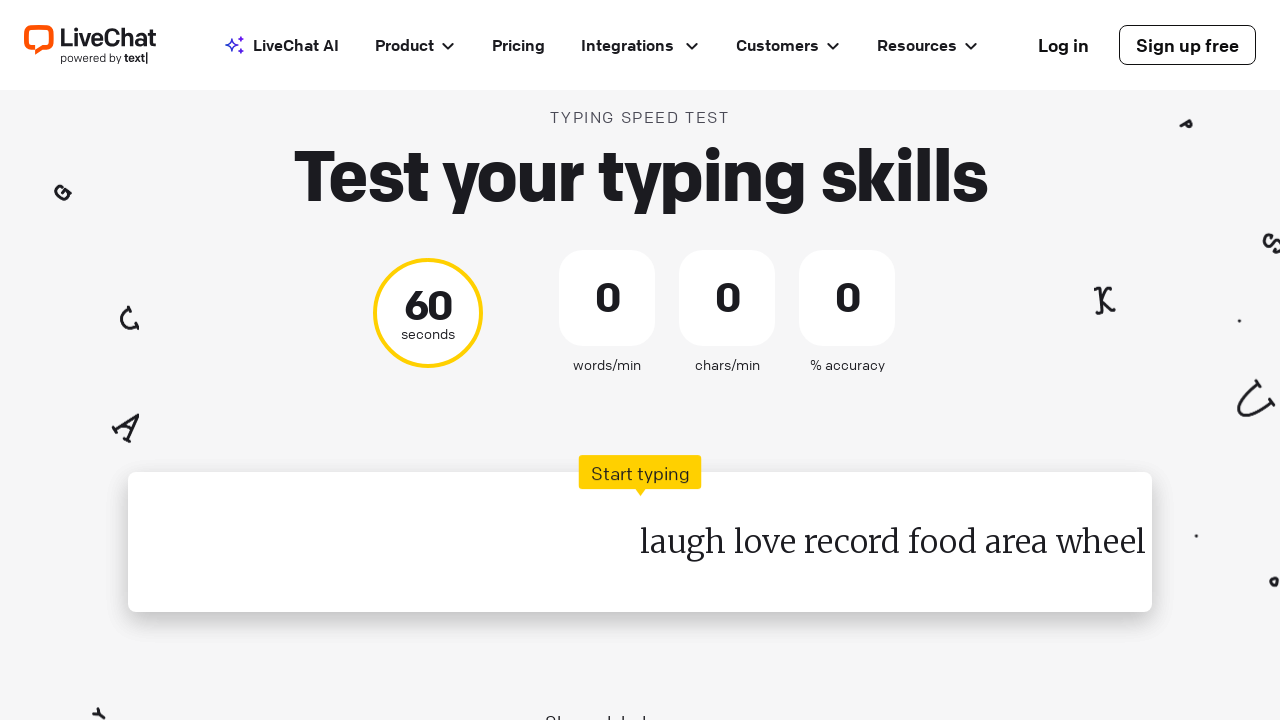

Iteration 0: Typed word 'laugh' followed by space
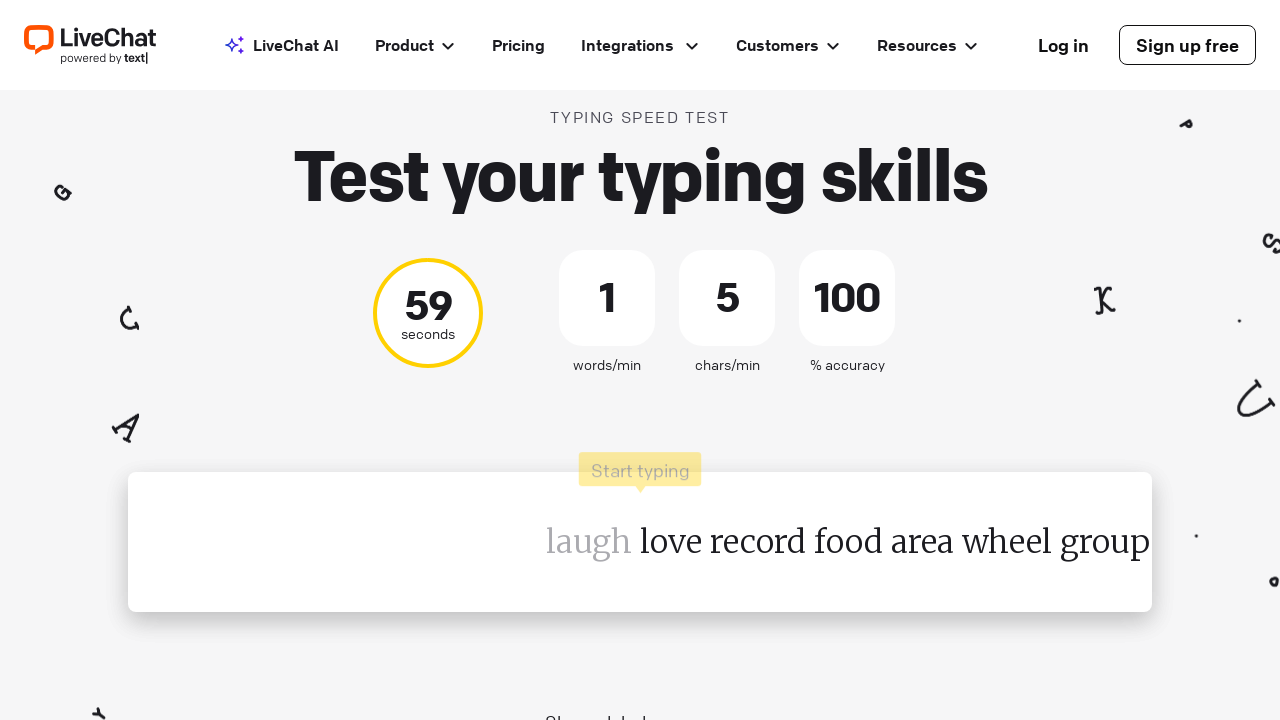

Iteration 1: Typed word 'love' followed by space
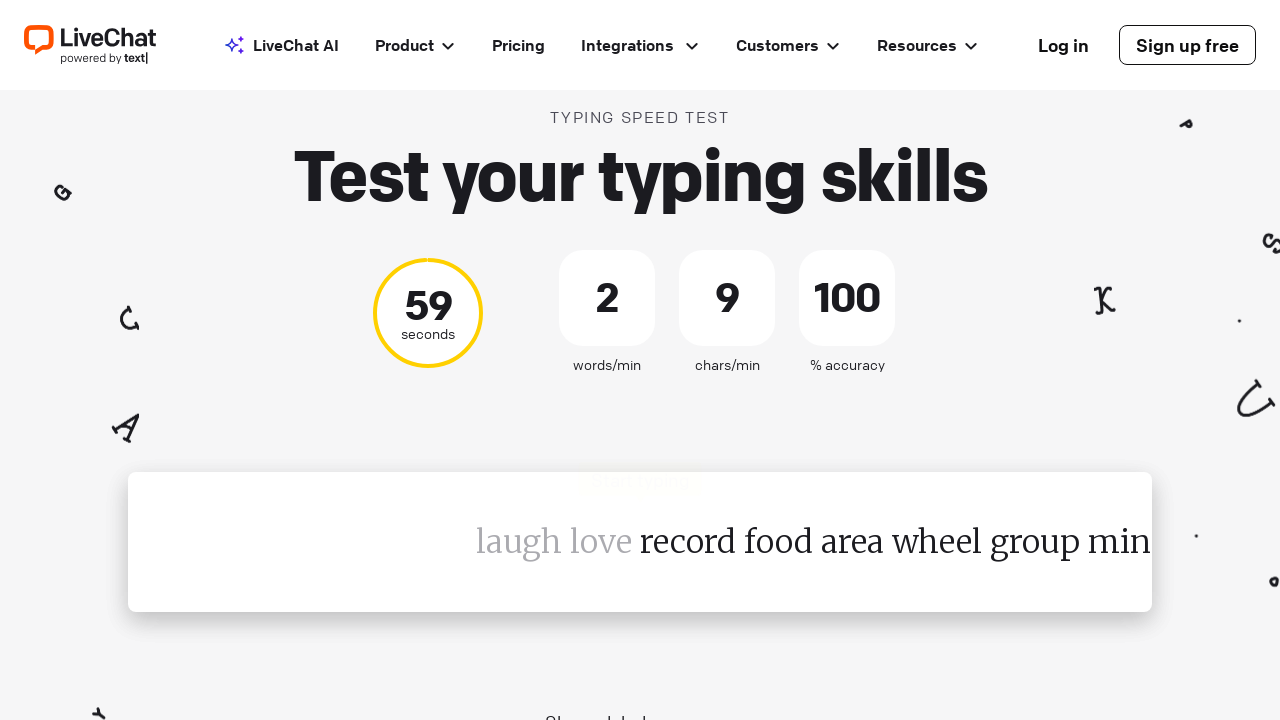

Iteration 2: Typed word 'record' followed by space
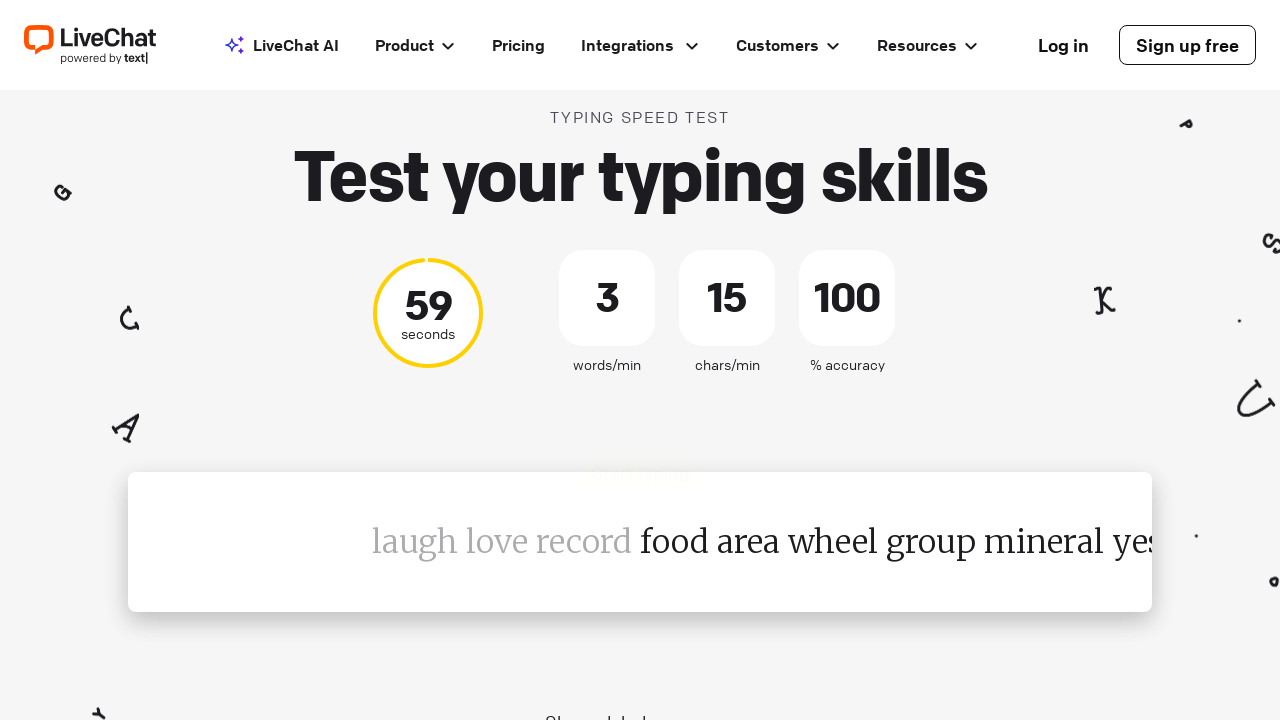

Iteration 3: Typed word 'food' followed by space
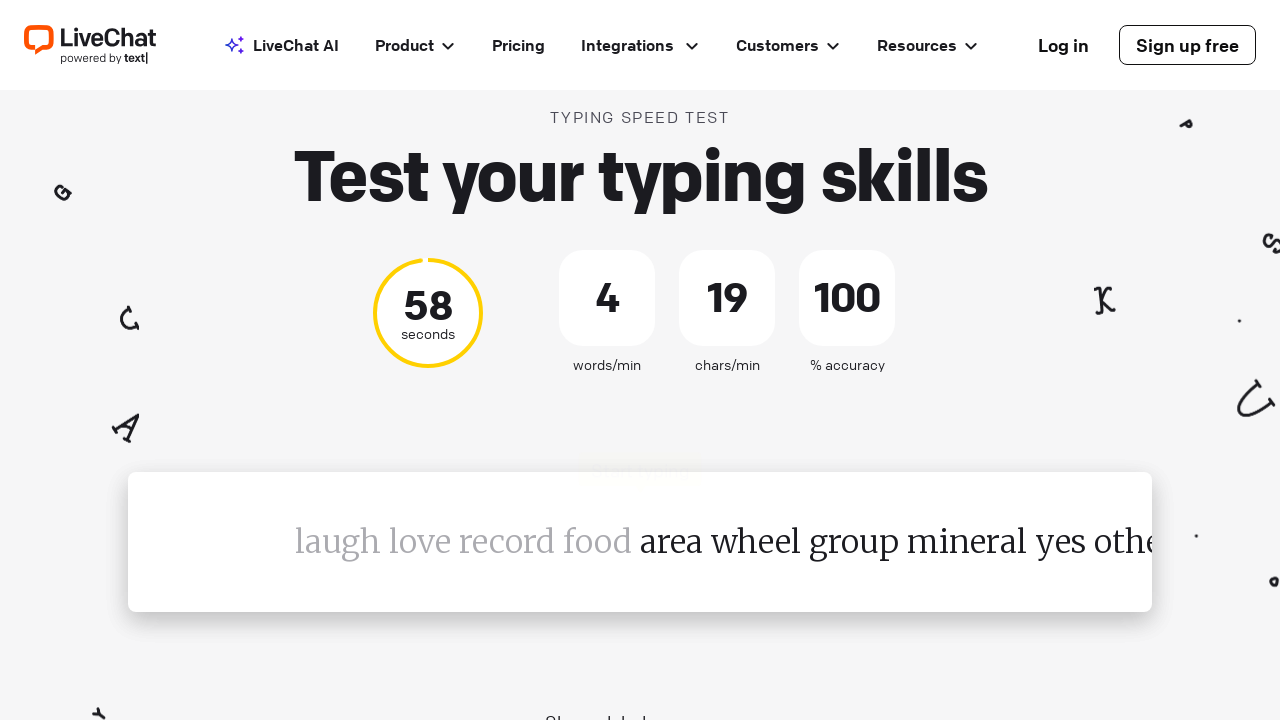

Iteration 4: Typed word 'area' followed by space
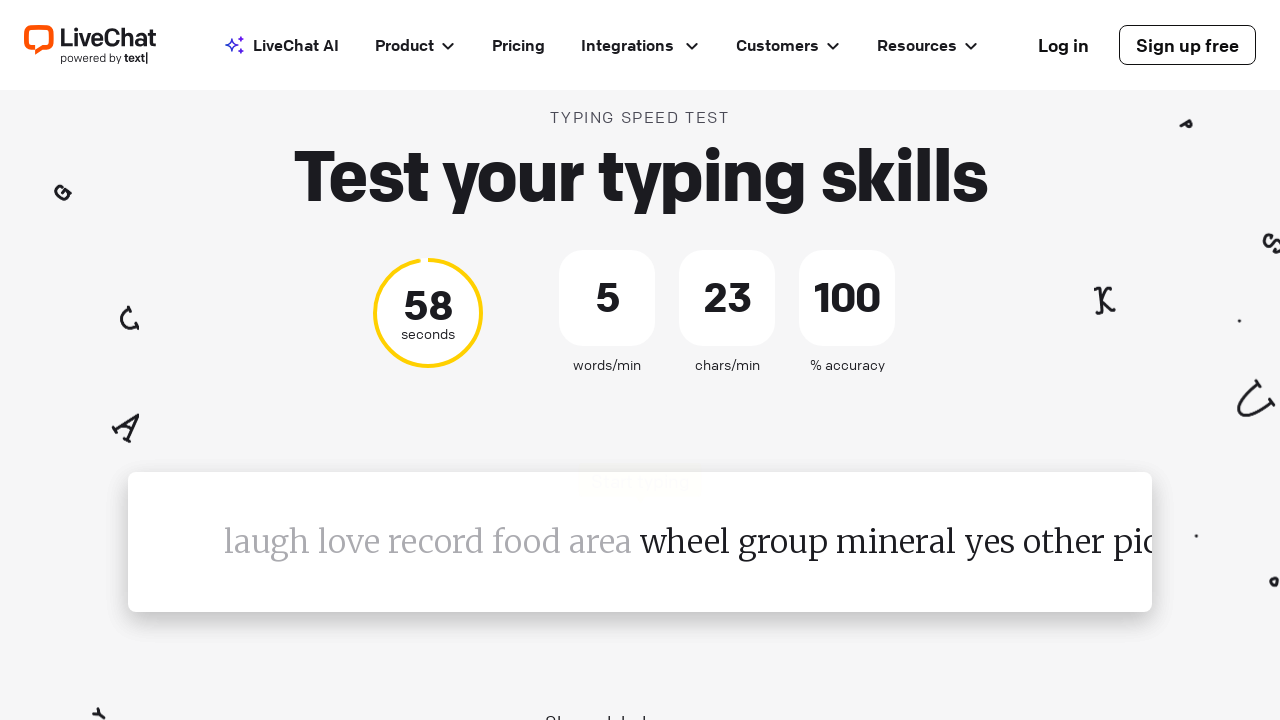

Iteration 5: Typed word 'wheel' followed by space
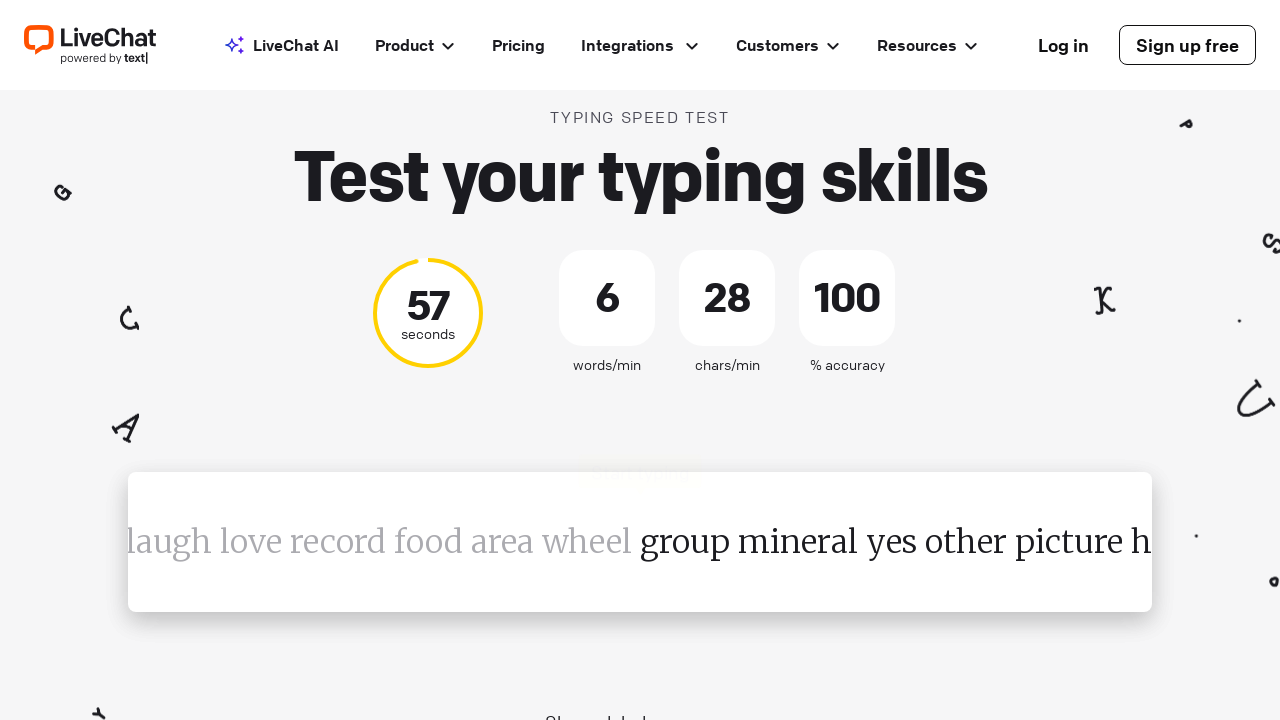

Iteration 6: Typed word 'group' followed by space
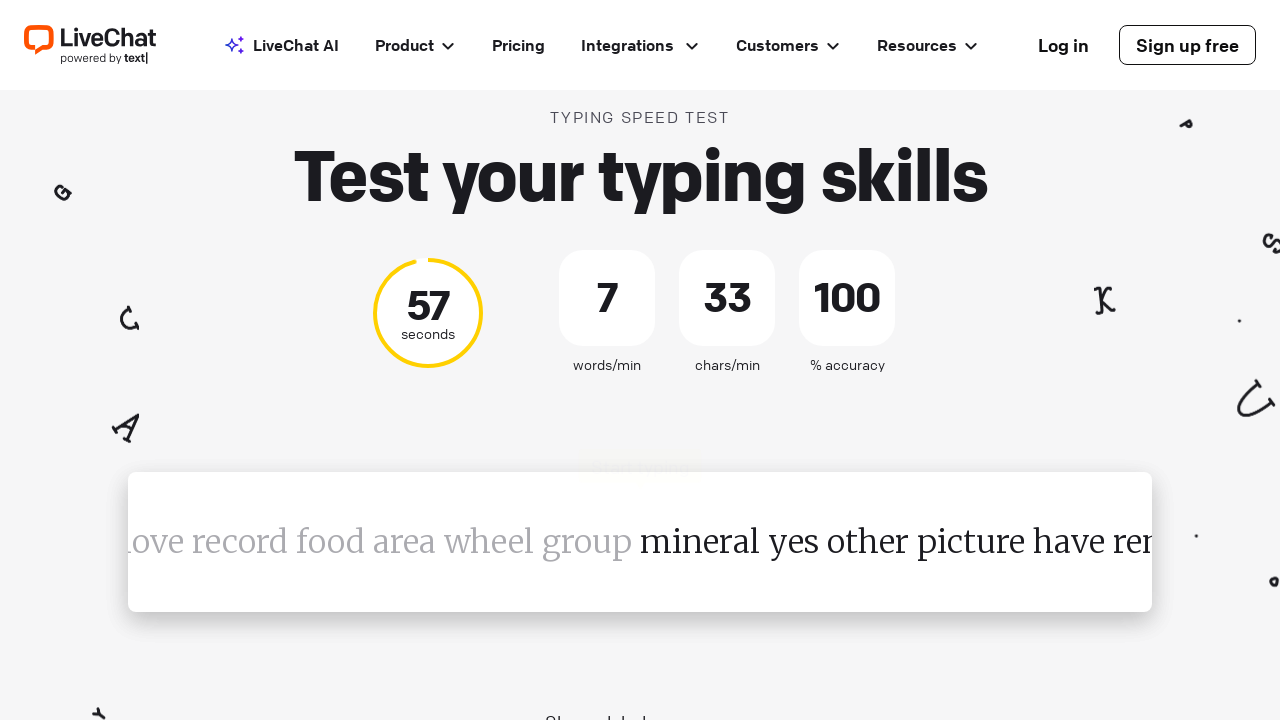

Iteration 7: Typed word 'mineral' followed by space
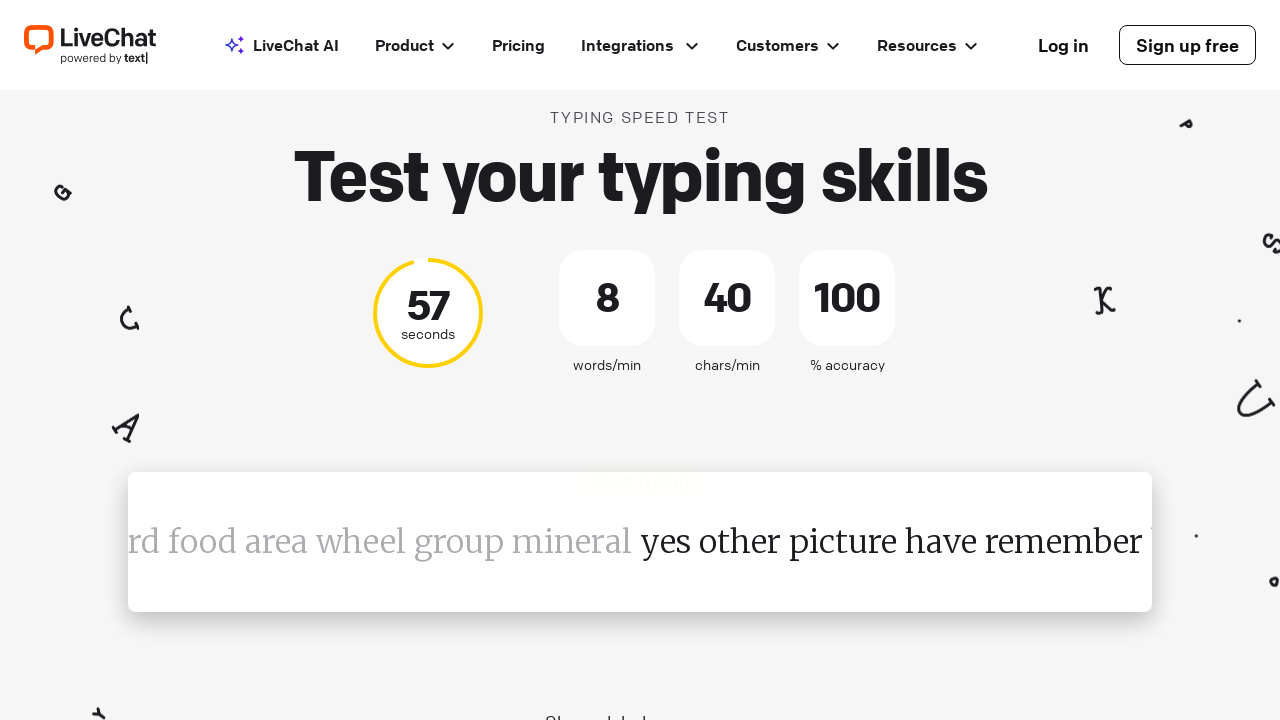

Iteration 8: Typed word 'yes' followed by space
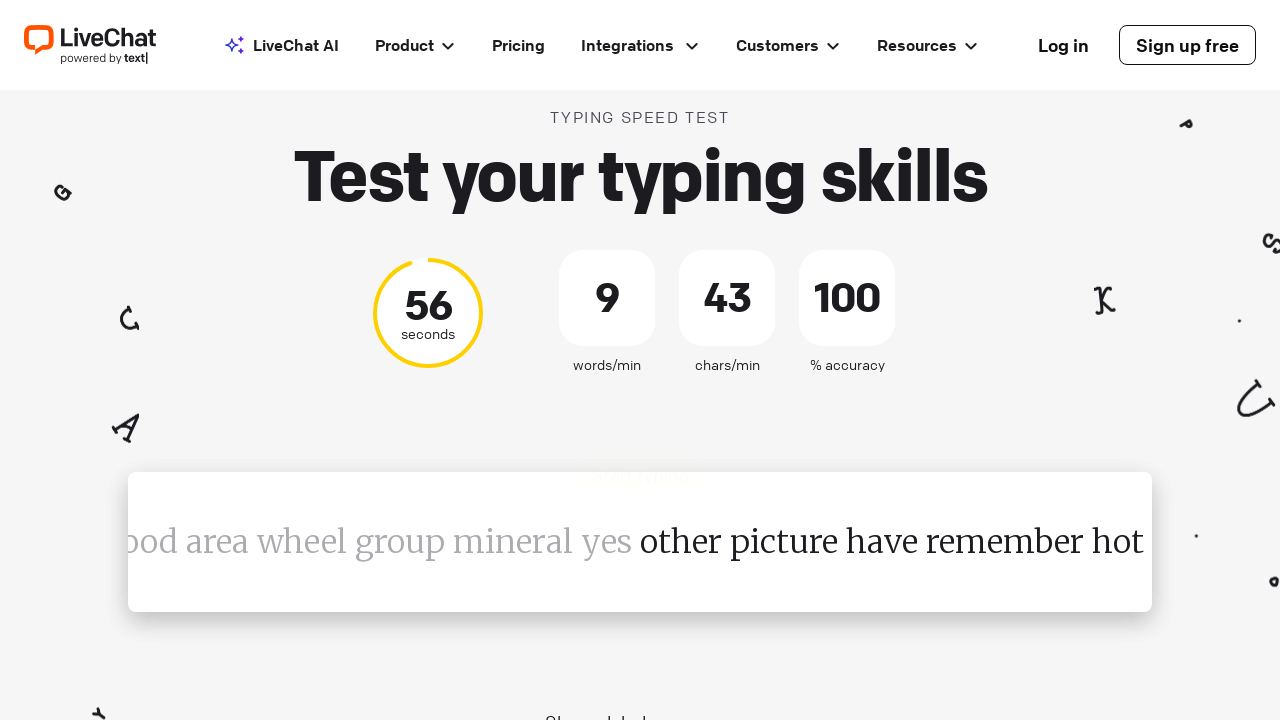

Iteration 9: Typed word 'other' followed by space
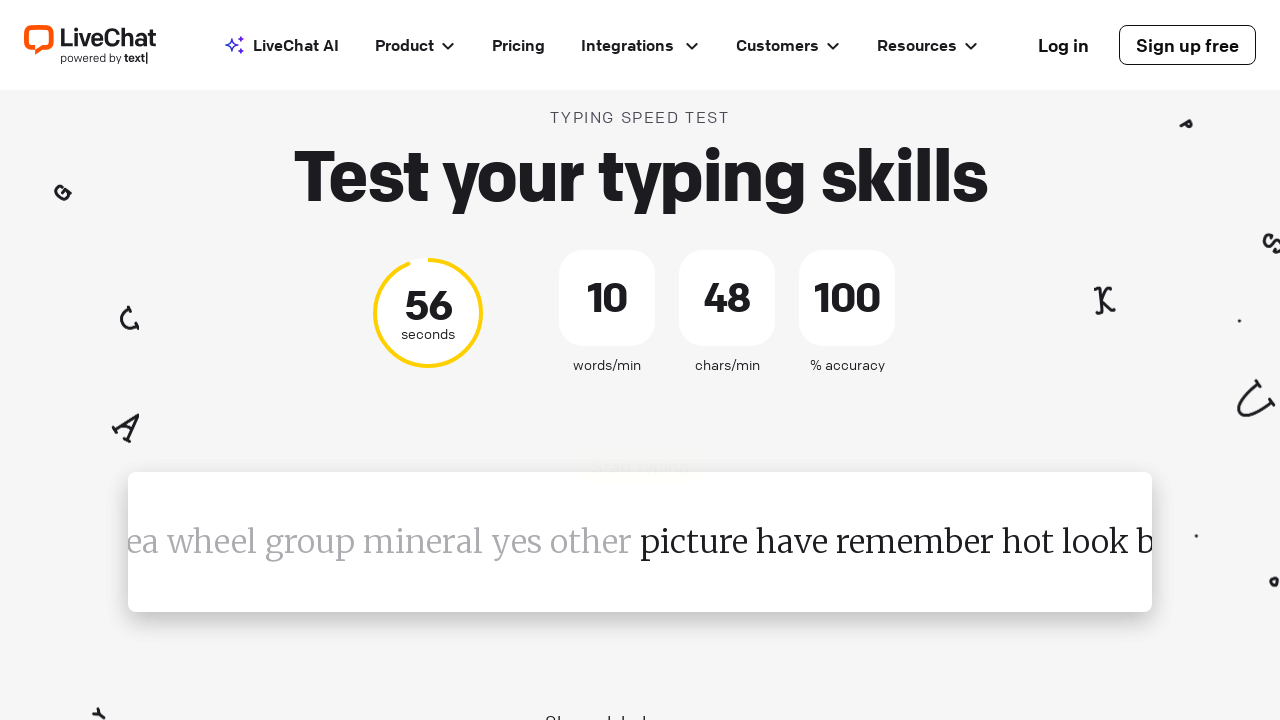

Iteration 10: Typed word 'picture' followed by space
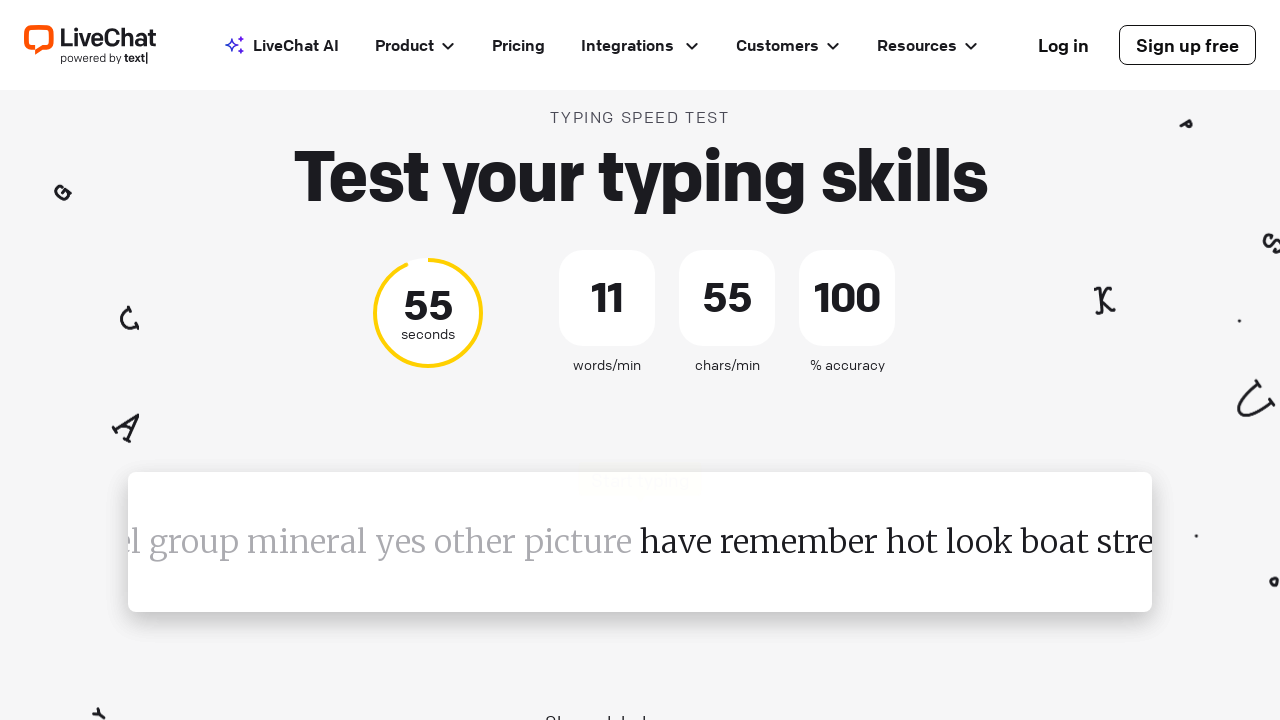

Iteration 11: Typed word 'have' followed by space
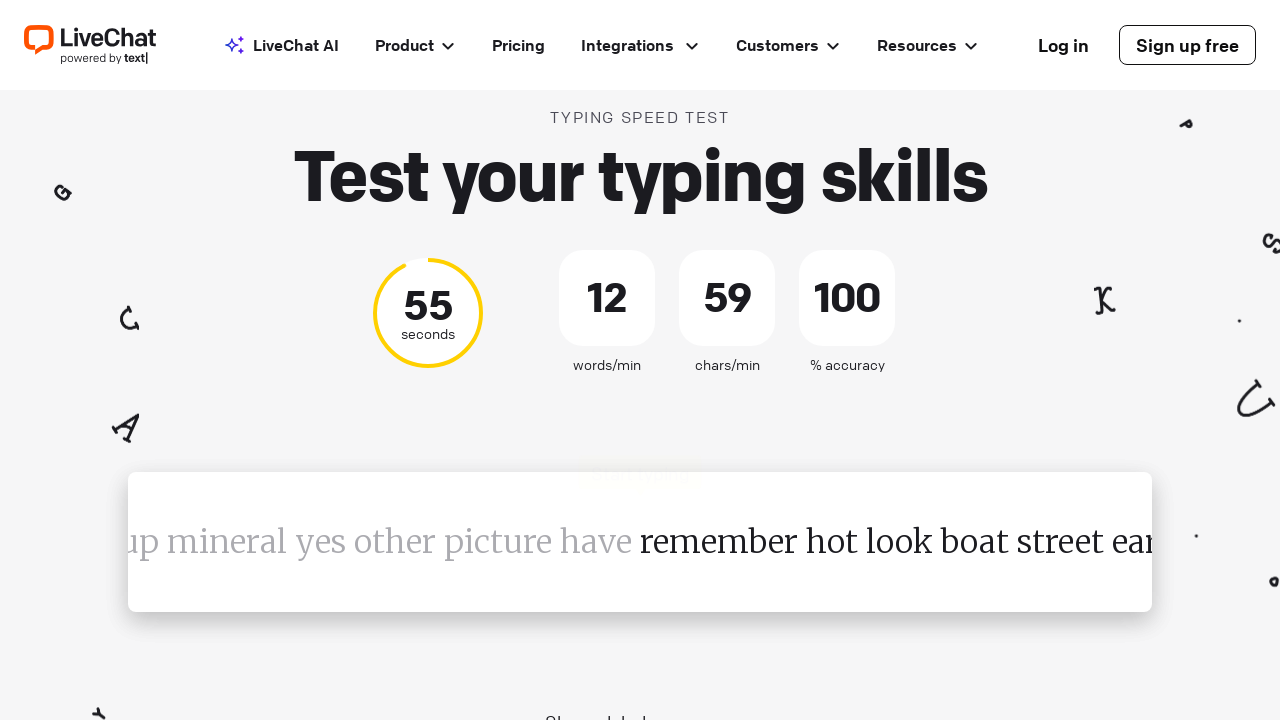

Iteration 12: Typed word 'remember' followed by space
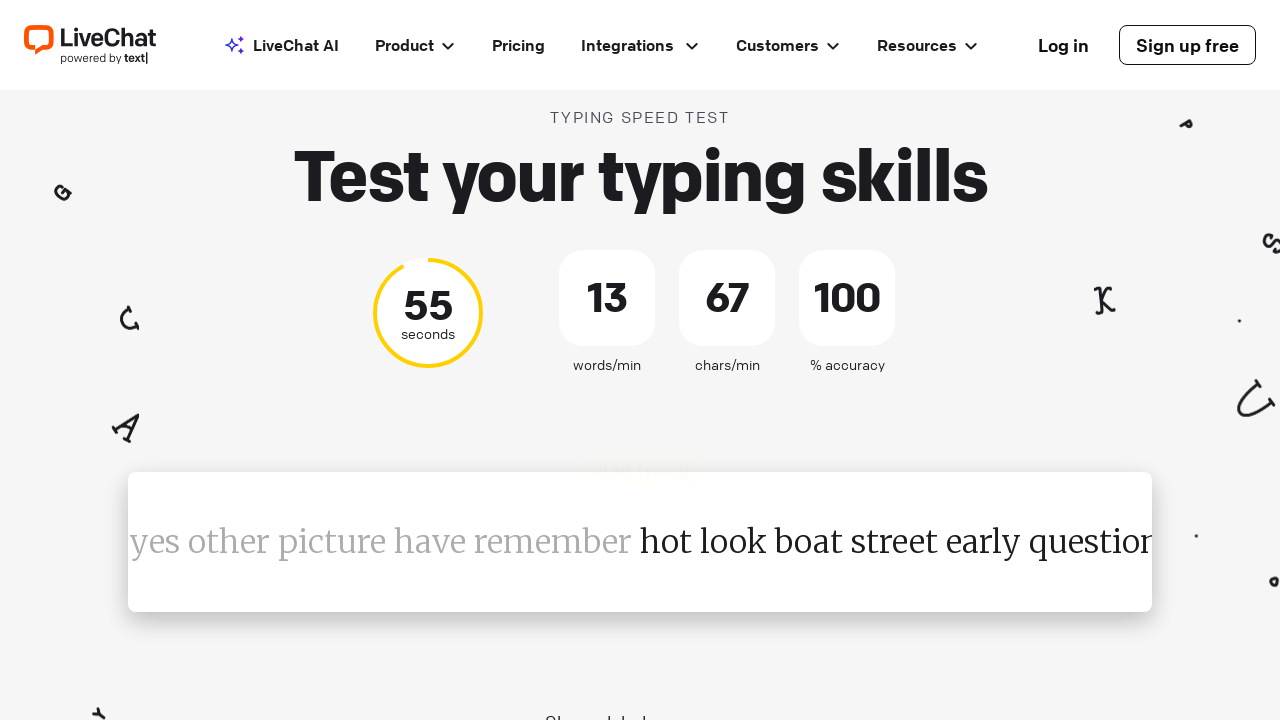

Iteration 13: Typed word 'hot' followed by space
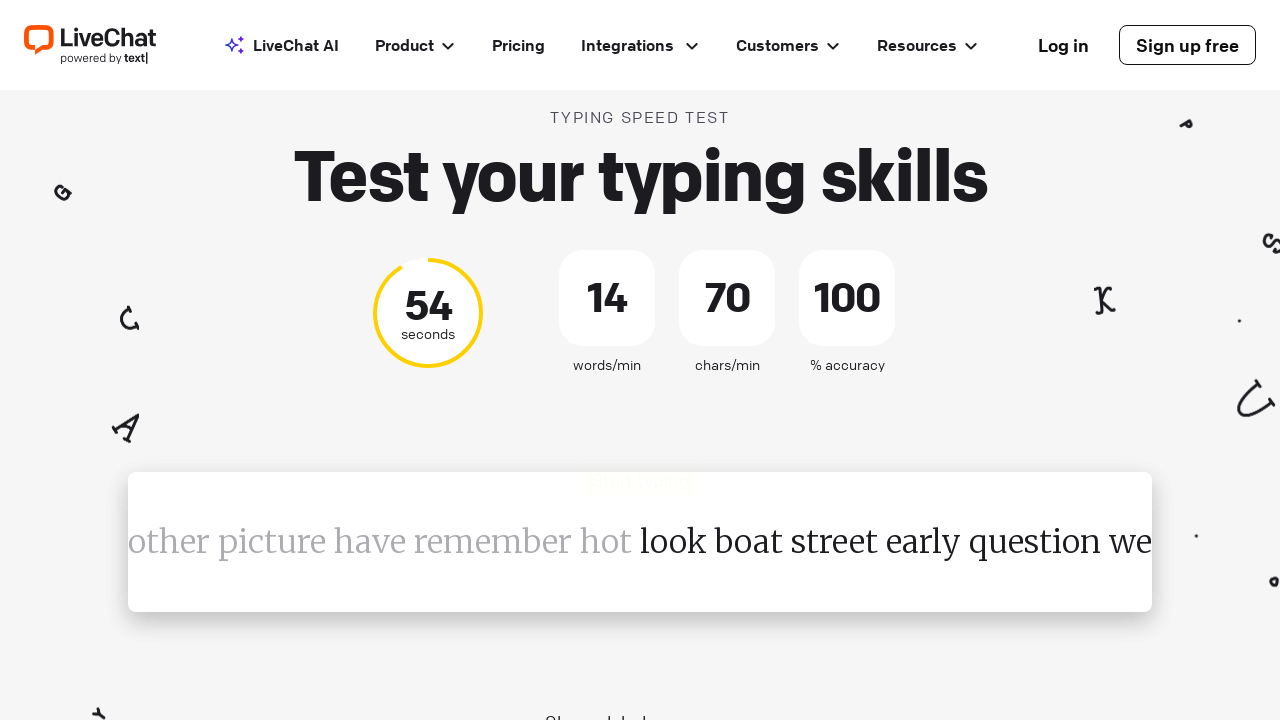

Iteration 14: Typed word 'look' followed by space
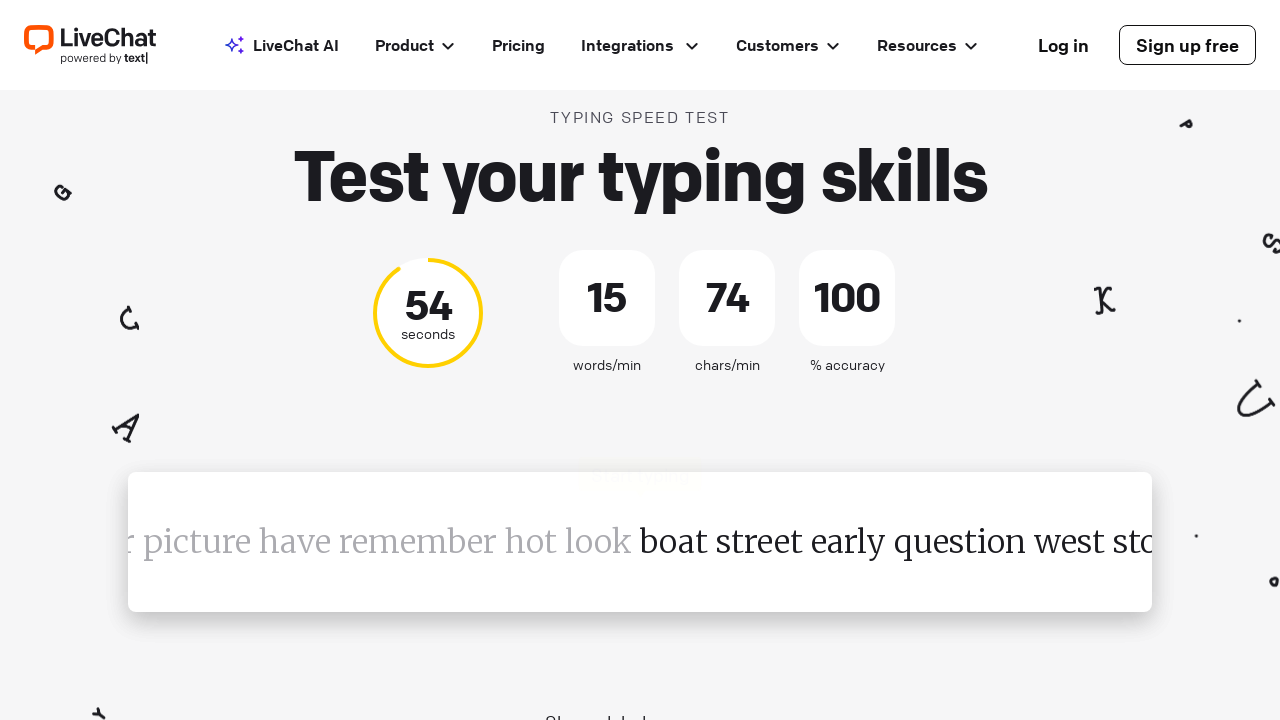

Iteration 15: Typed word 'boat' followed by space
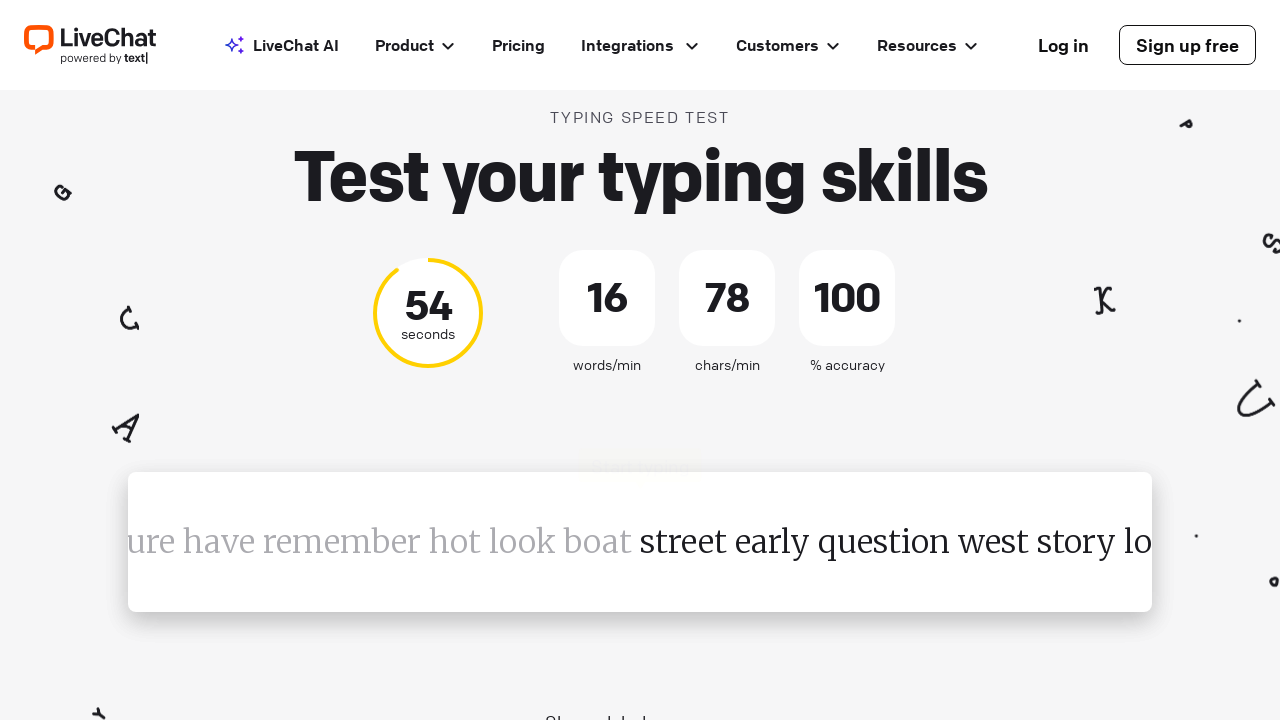

Iteration 16: Typed word 'street' followed by space
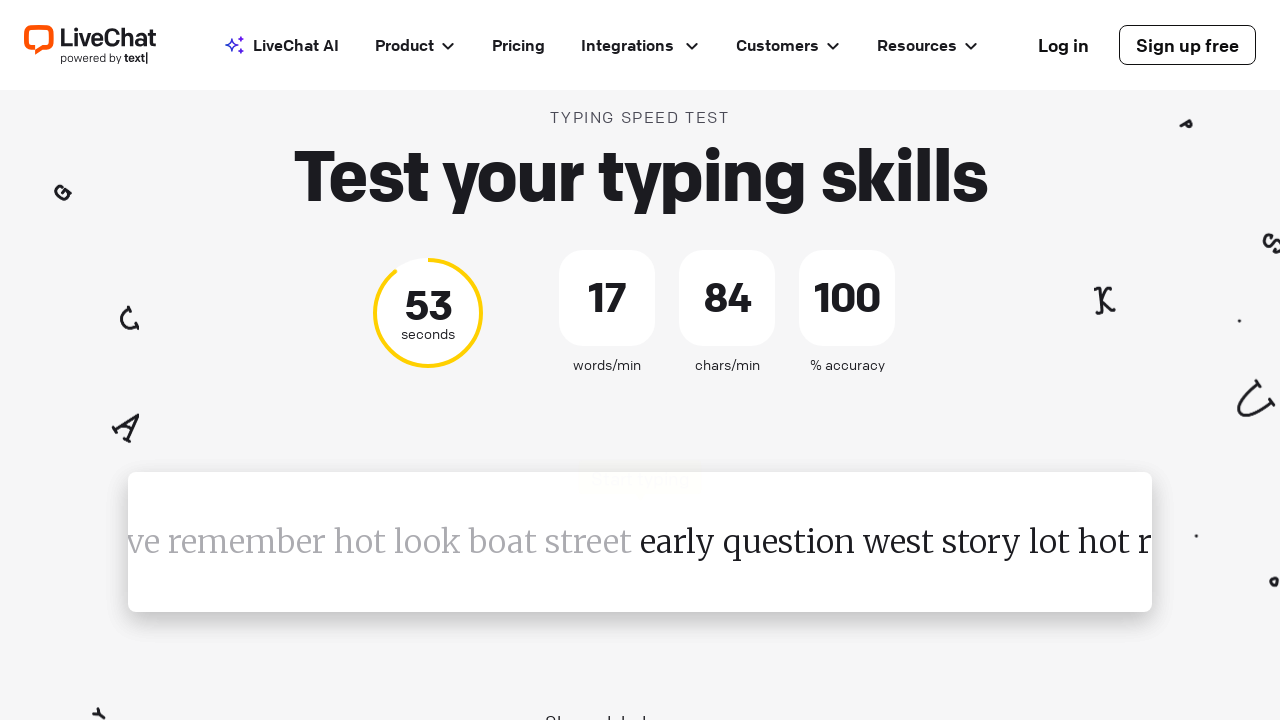

Iteration 17: Typed word 'early' followed by space
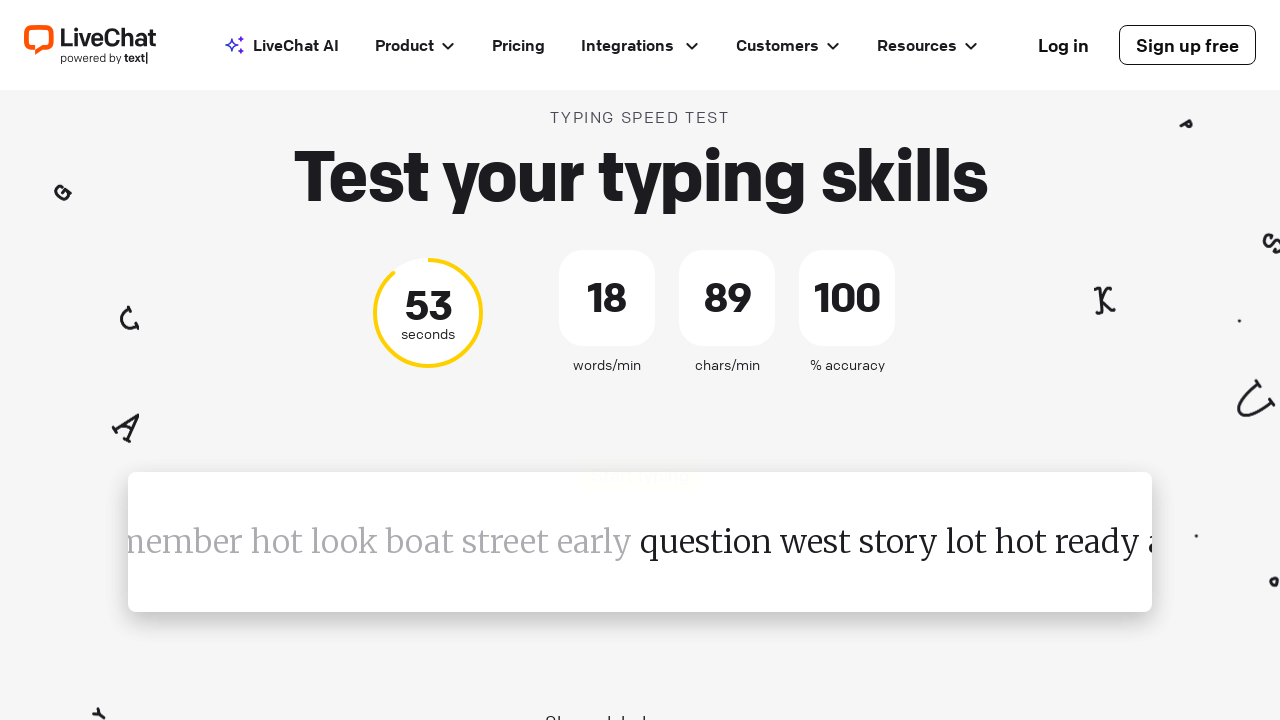

Iteration 18: Typed word 'question' followed by space
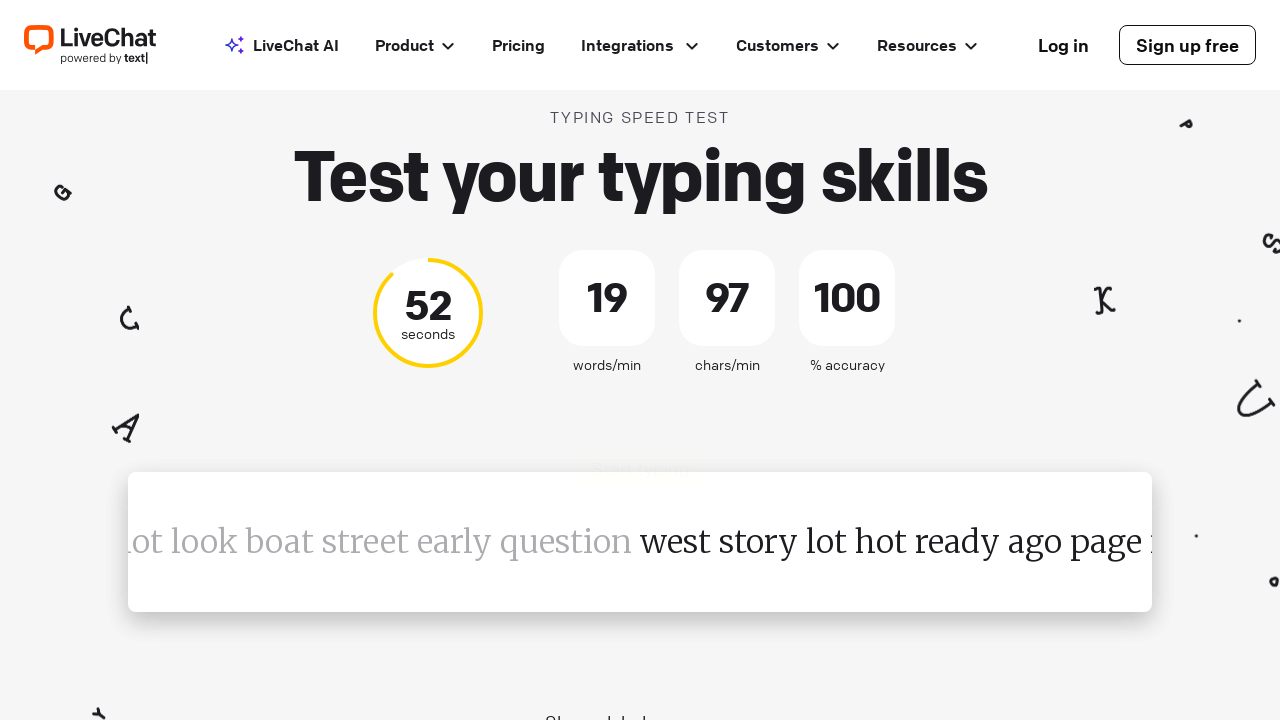

Iteration 19: Typed word 'west' followed by space
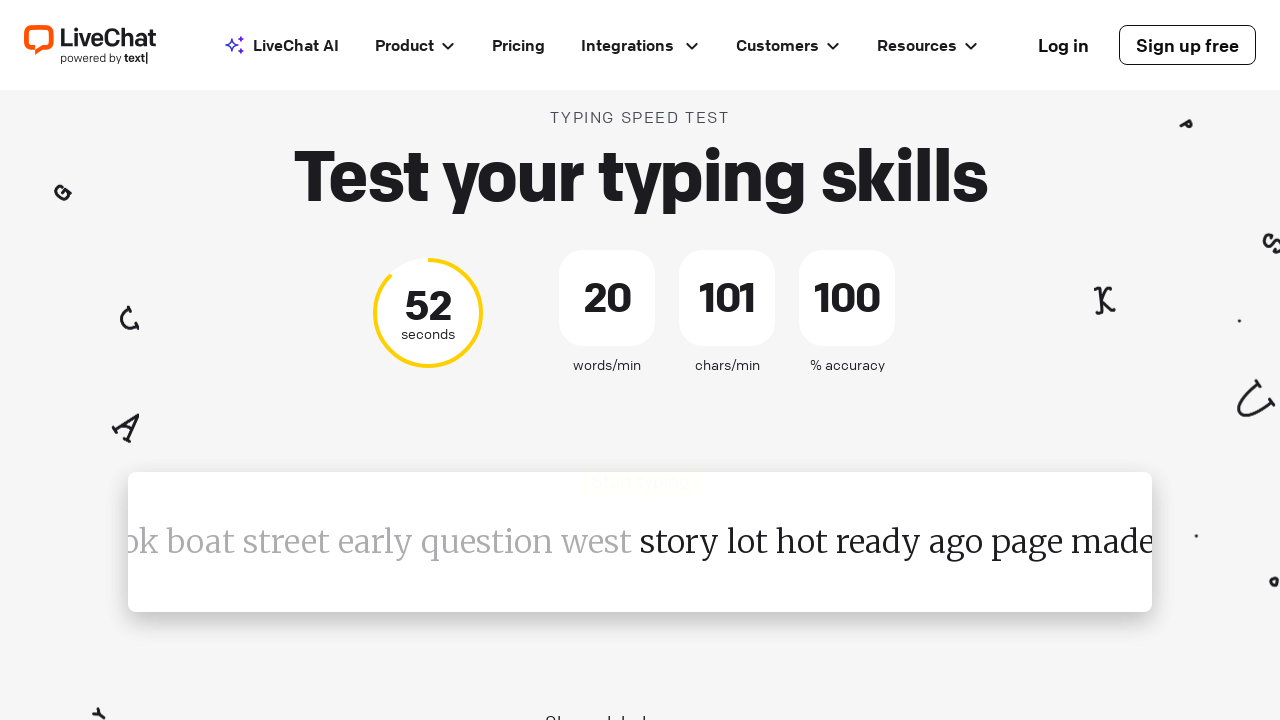

Iteration 20: Typed word 'story' followed by space
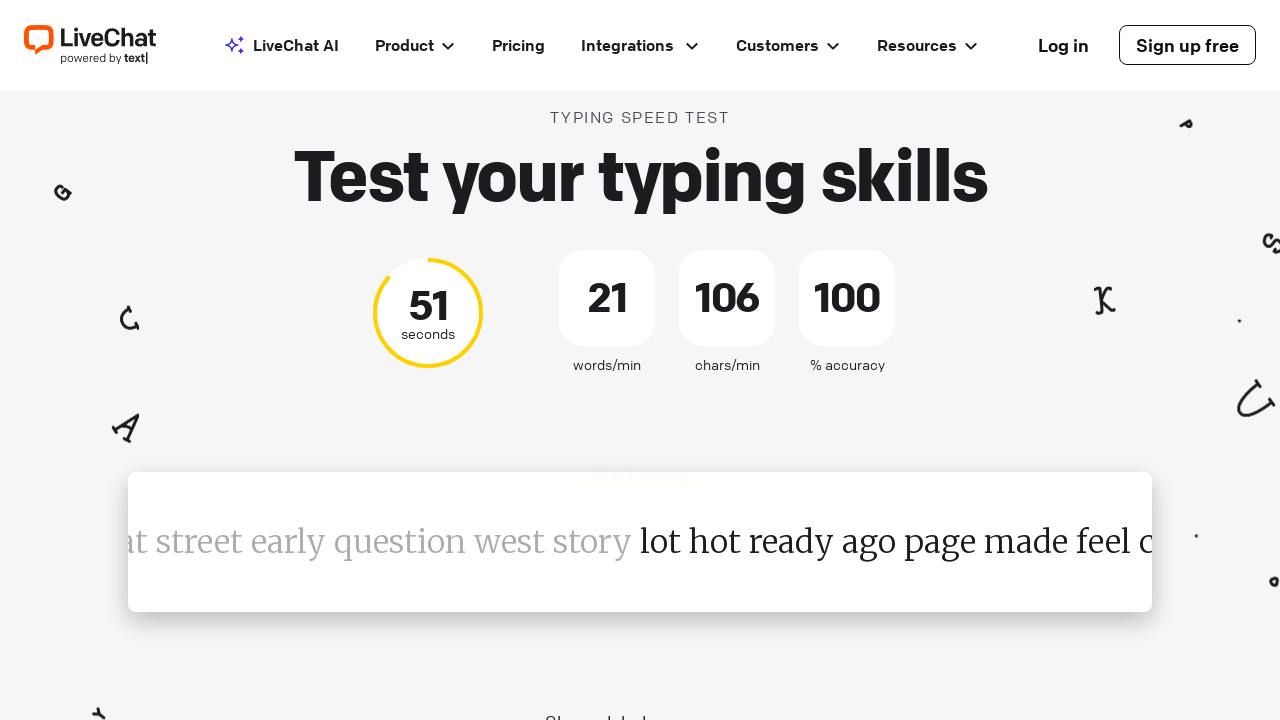

Iteration 21: Typed word 'lot' followed by space
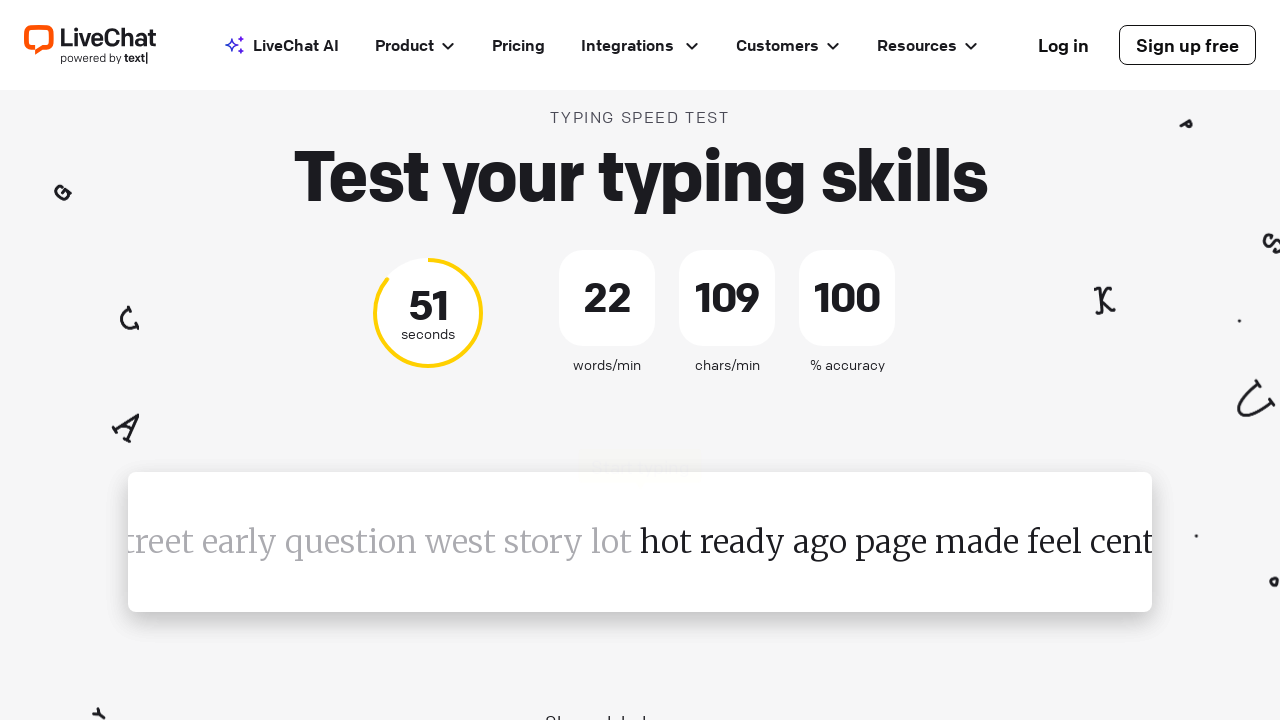

Iteration 22: Typed word 'hot' followed by space
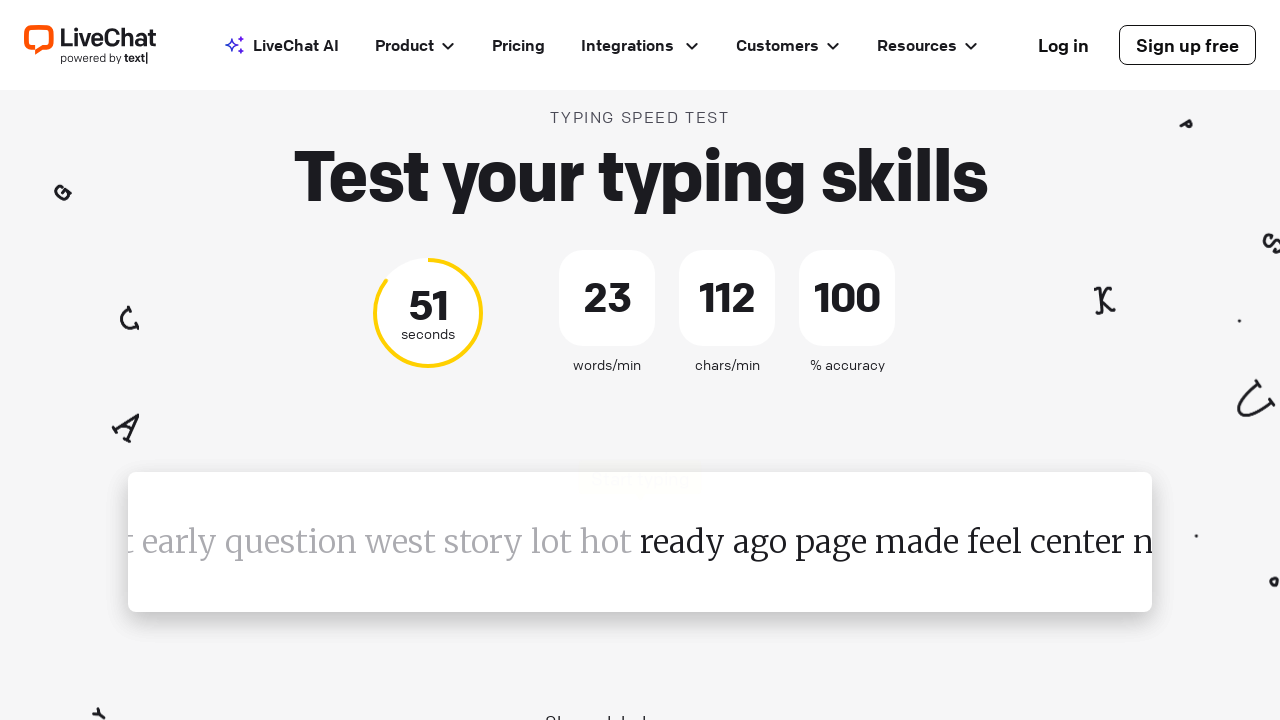

Iteration 23: Typed word 'ready' followed by space
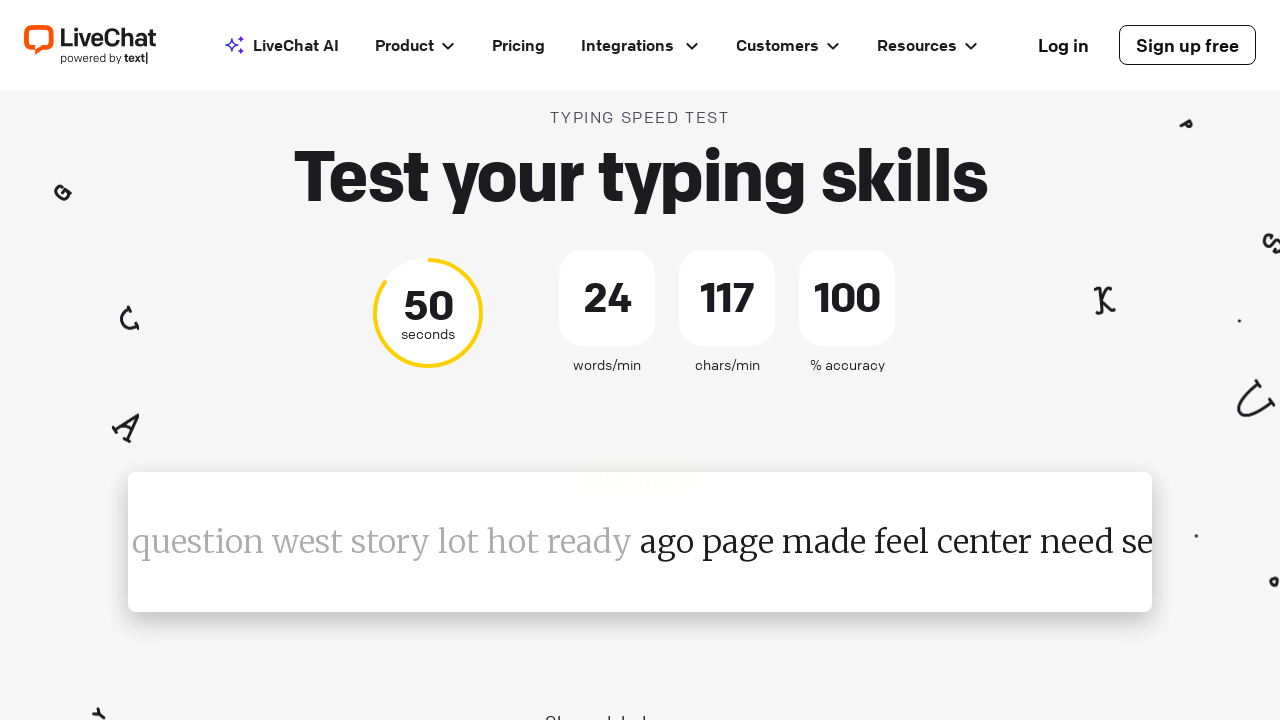

Iteration 24: Typed word 'ago' followed by space
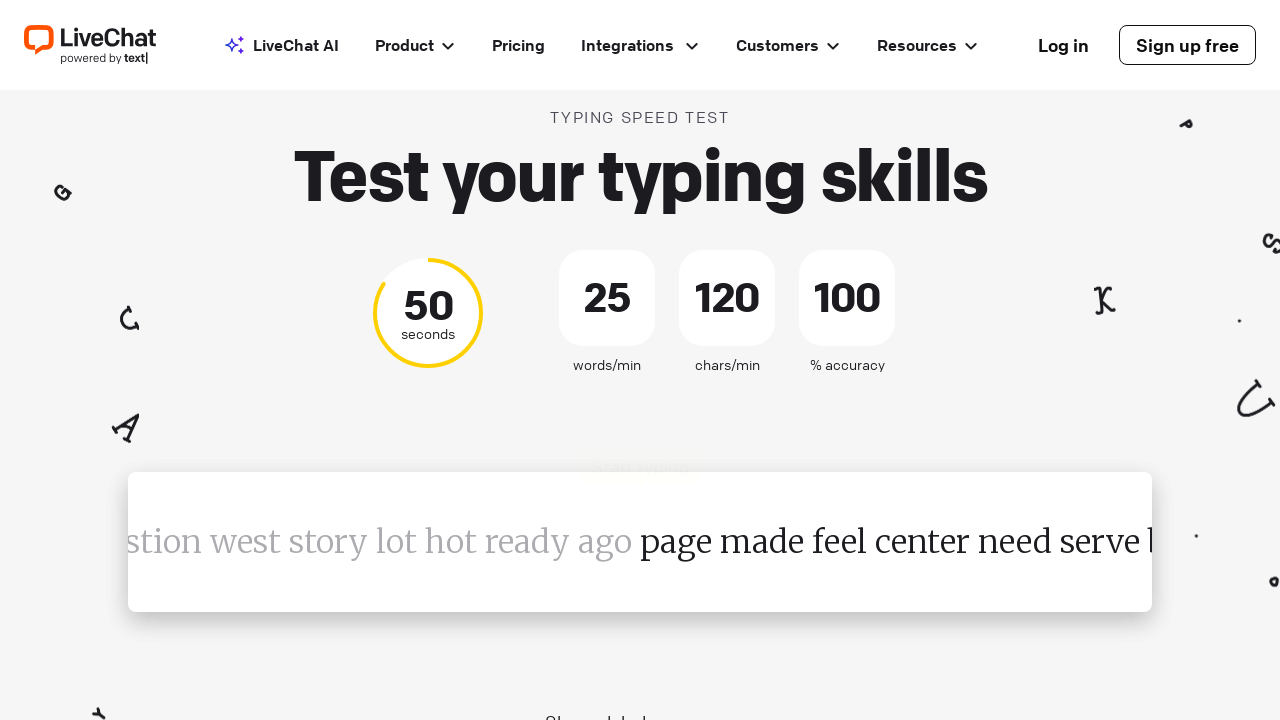

Iteration 25: Typed word 'page' followed by space
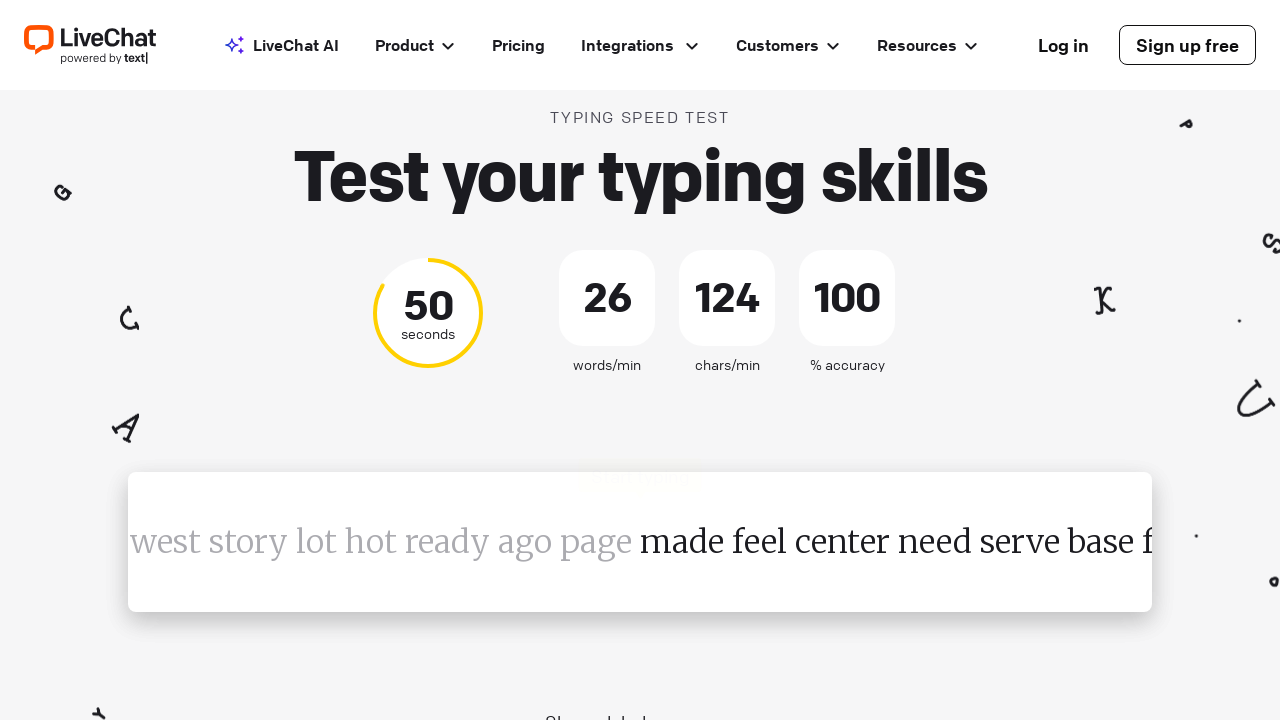

Iteration 26: Typed word 'made' followed by space
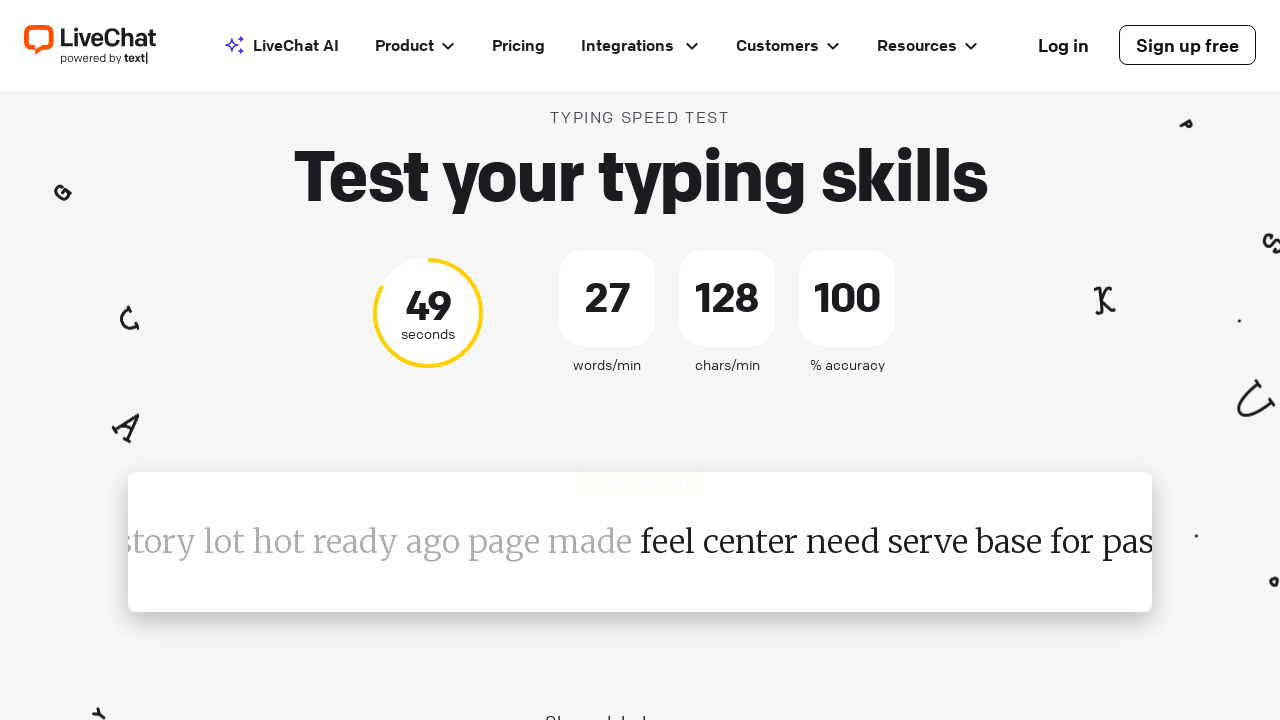

Iteration 27: Typed word 'feel' followed by space
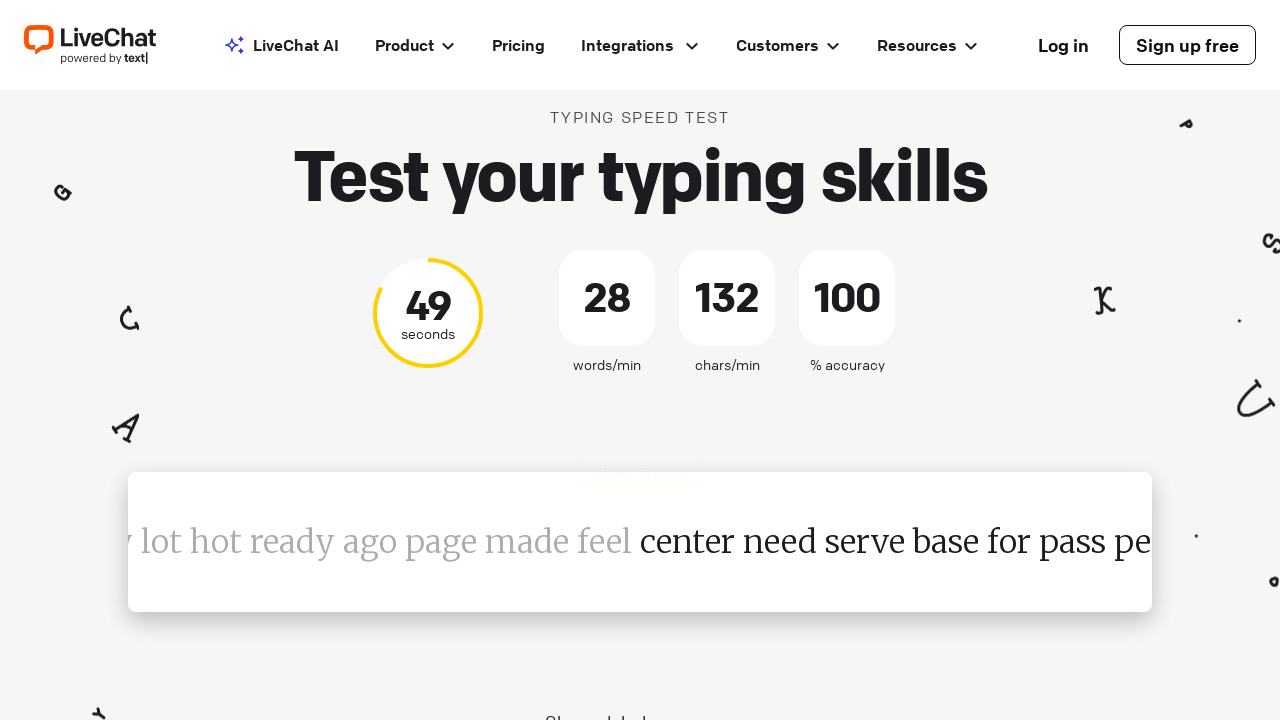

Iteration 28: Typed word 'center' followed by space
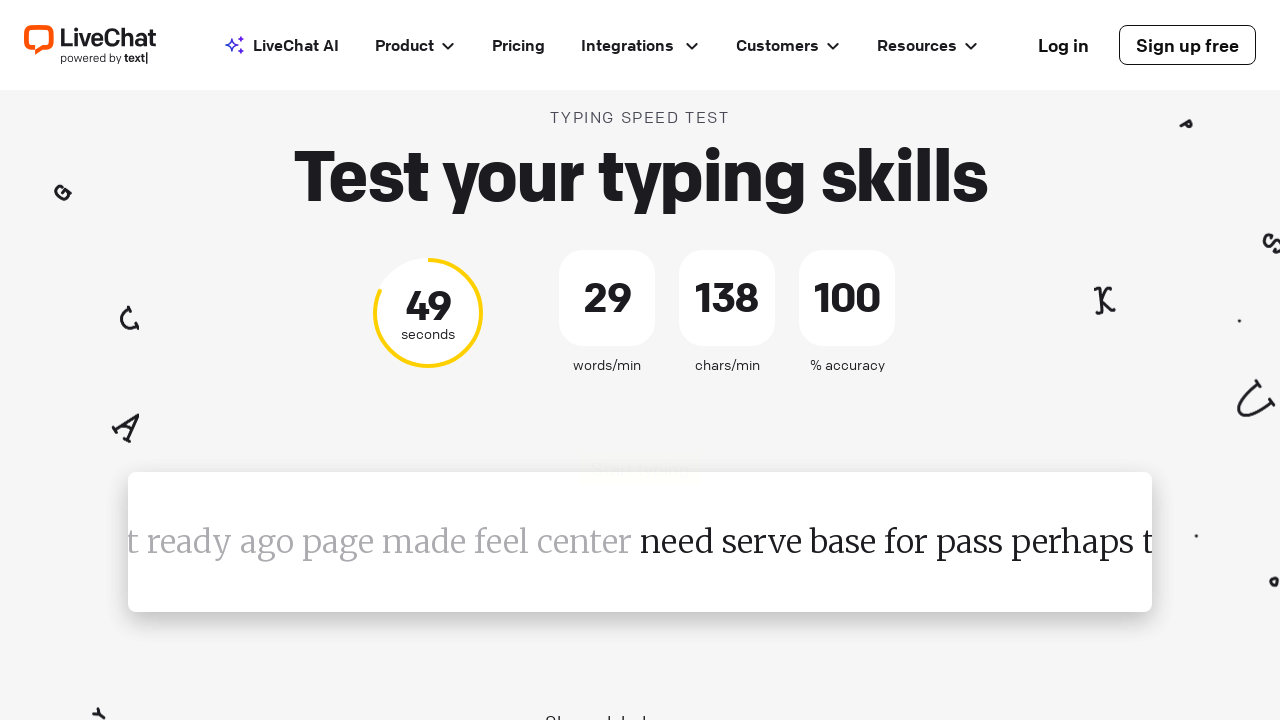

Iteration 29: Typed word 'need' followed by space
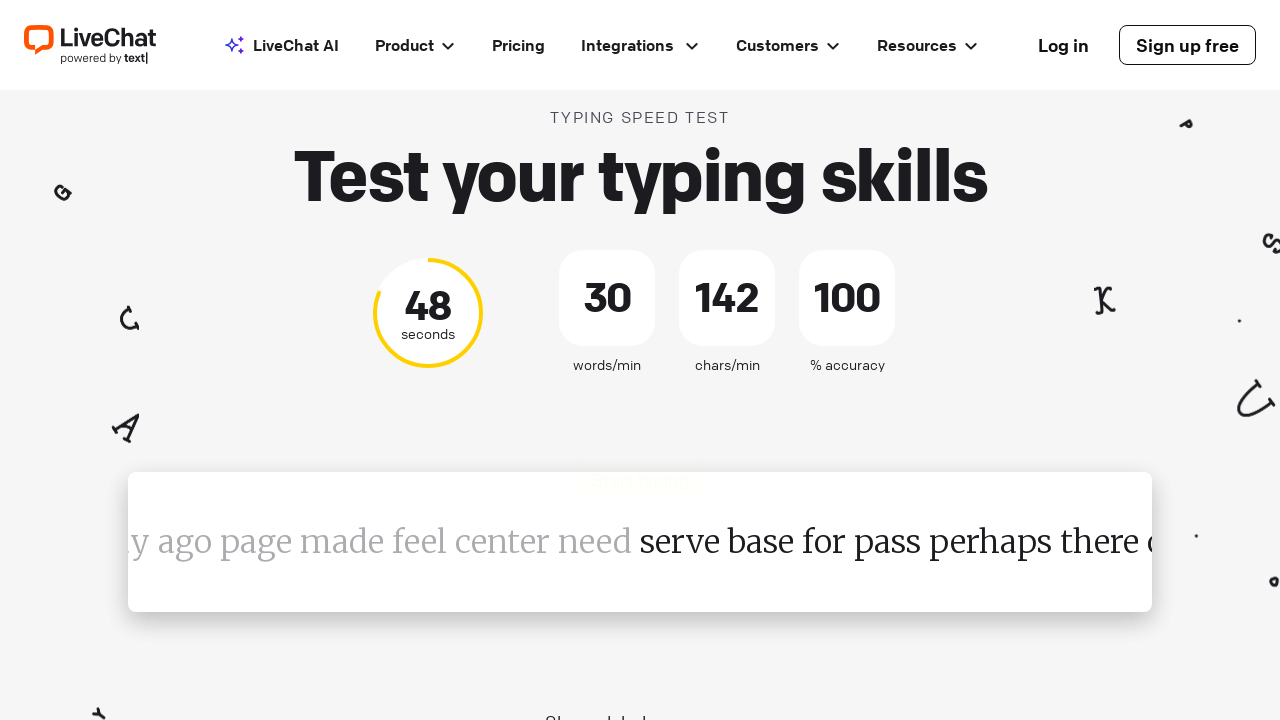

Iteration 30: Typed word 'serve' followed by space
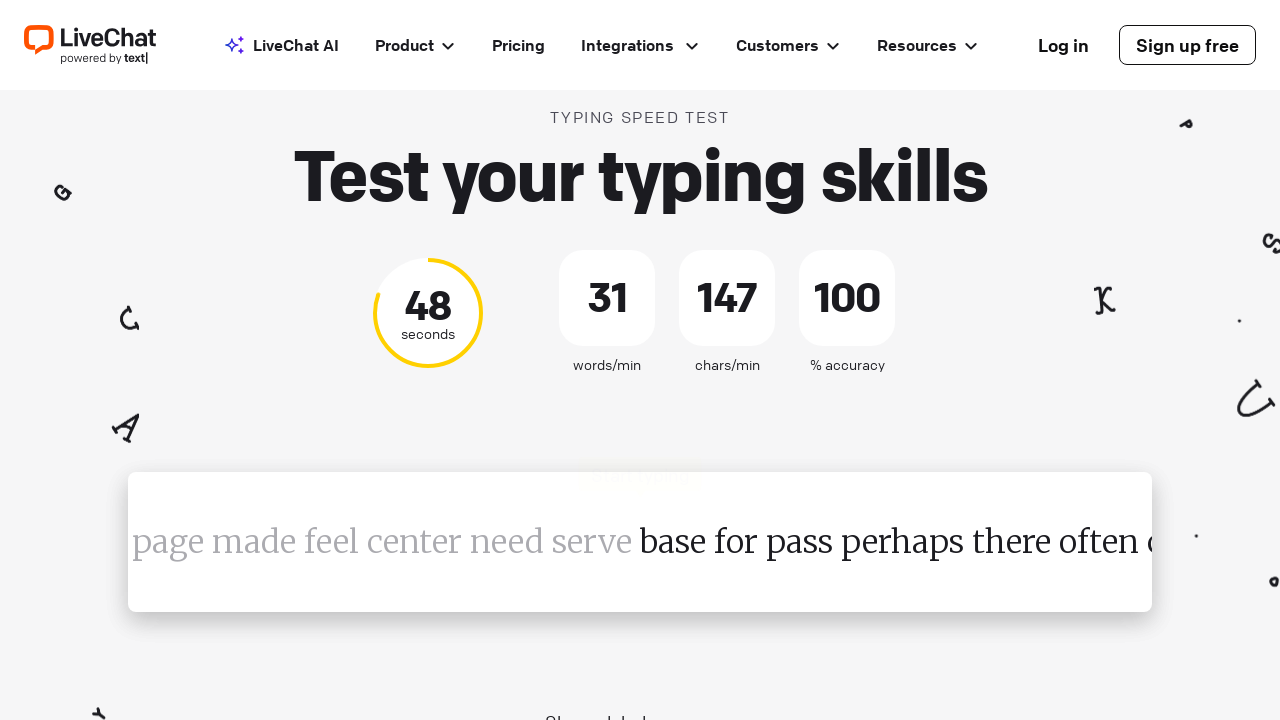

Iteration 31: Typed word 'base' followed by space
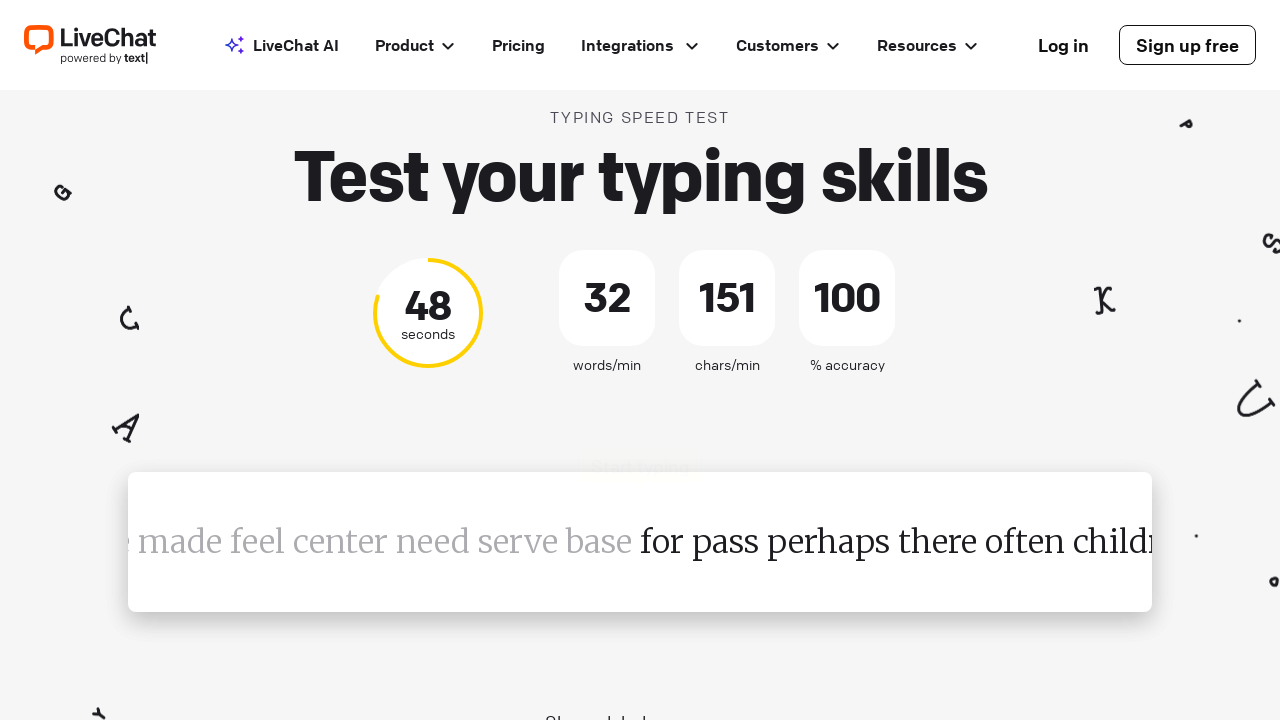

Iteration 32: Typed word 'for' followed by space
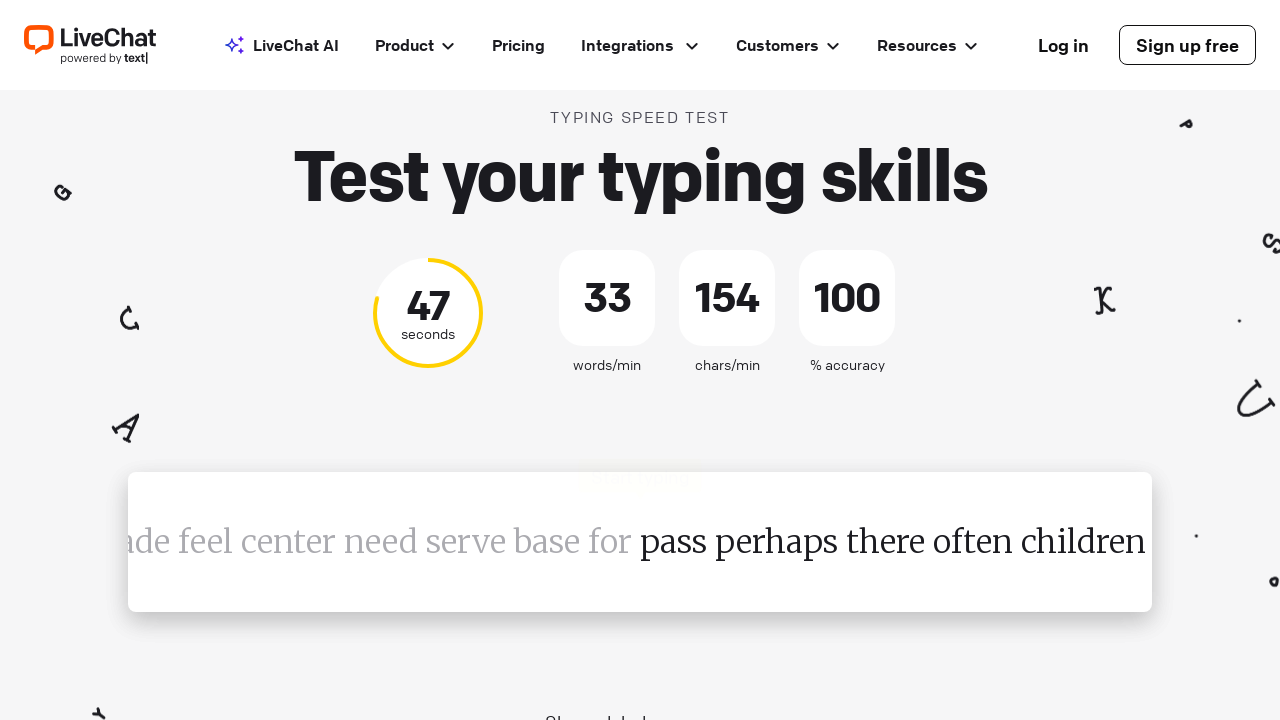

Iteration 33: Typed word 'pass' followed by space
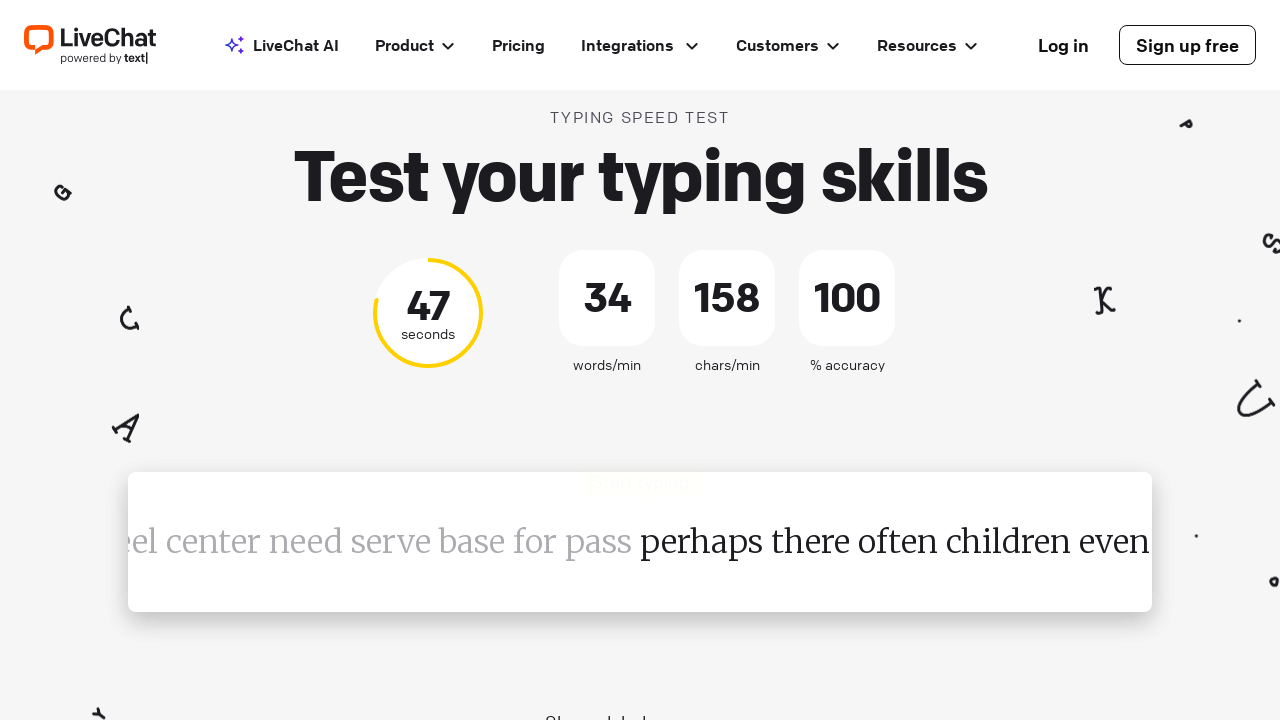

Iteration 34: Typed word 'perhaps' followed by space
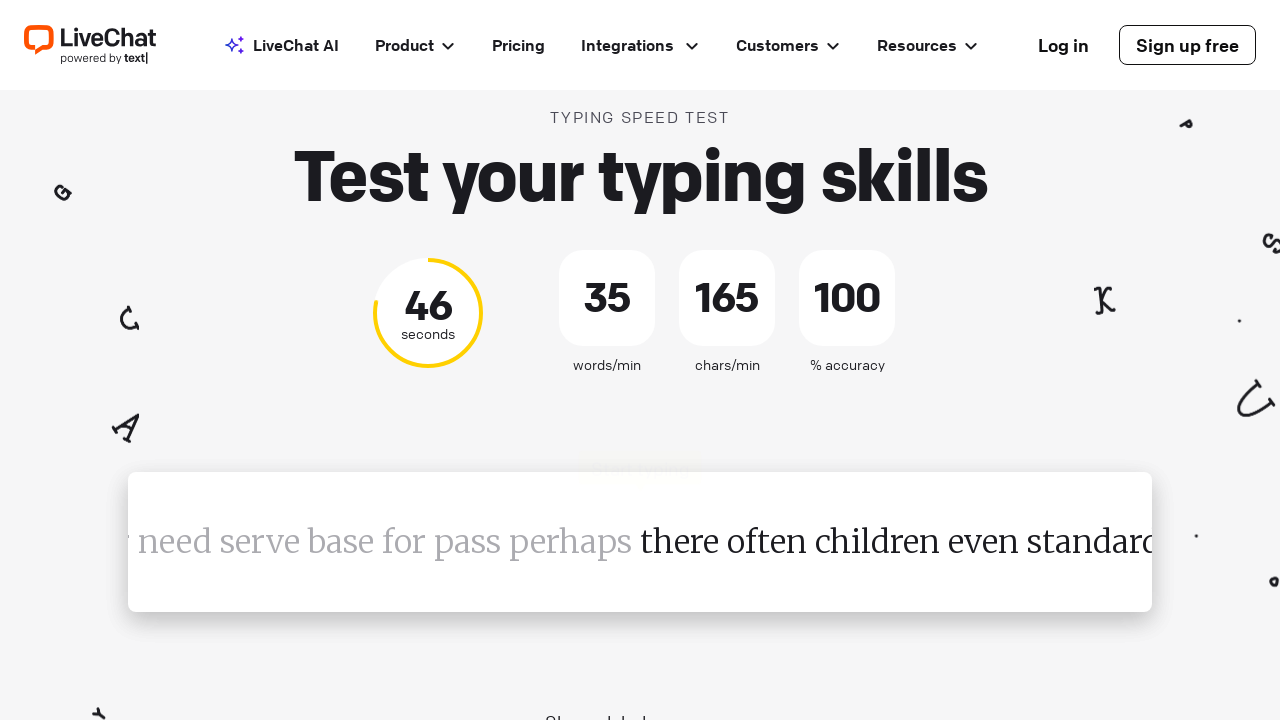

Iteration 35: Typed word 'there' followed by space
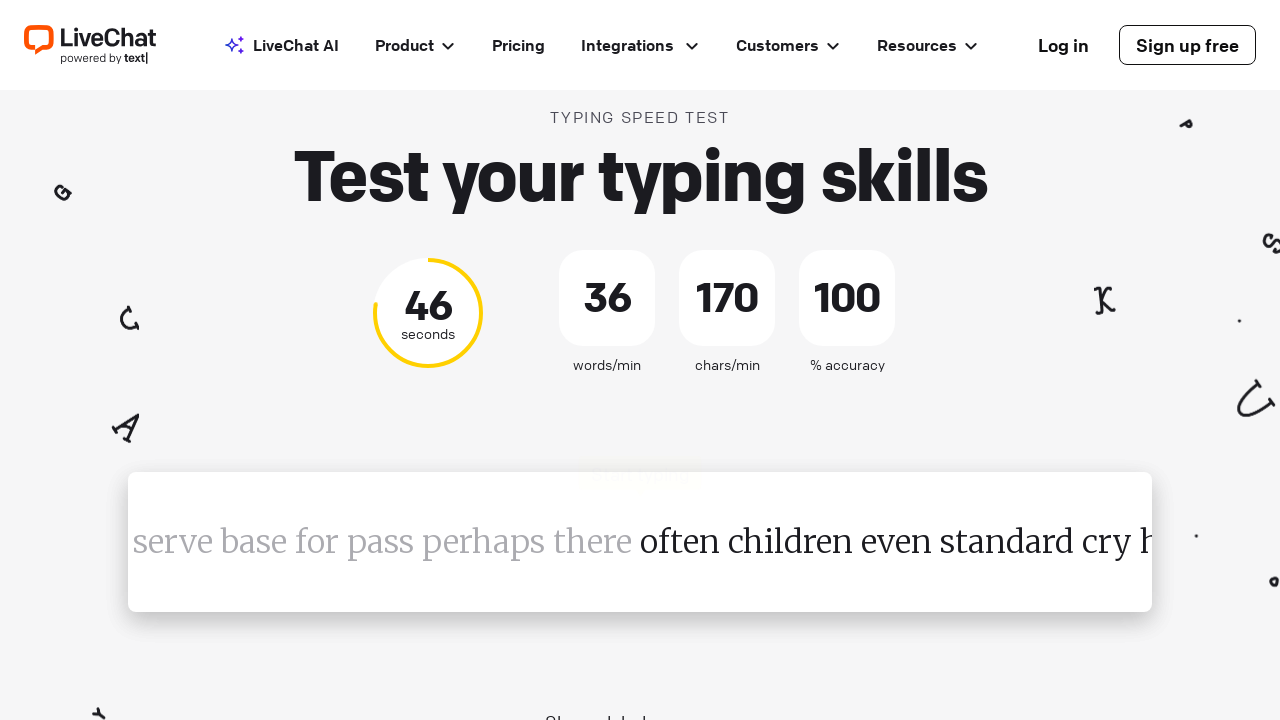

Iteration 36: Typed word 'often' followed by space
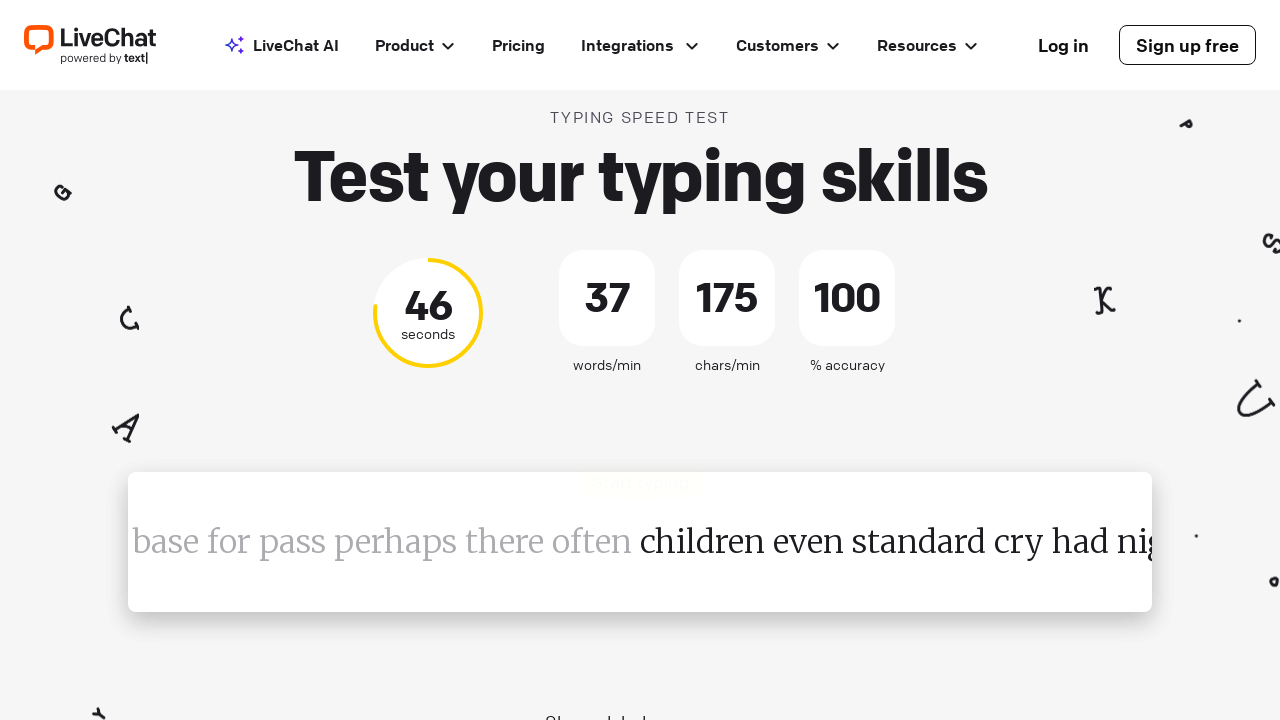

Iteration 37: Typed word 'children' followed by space
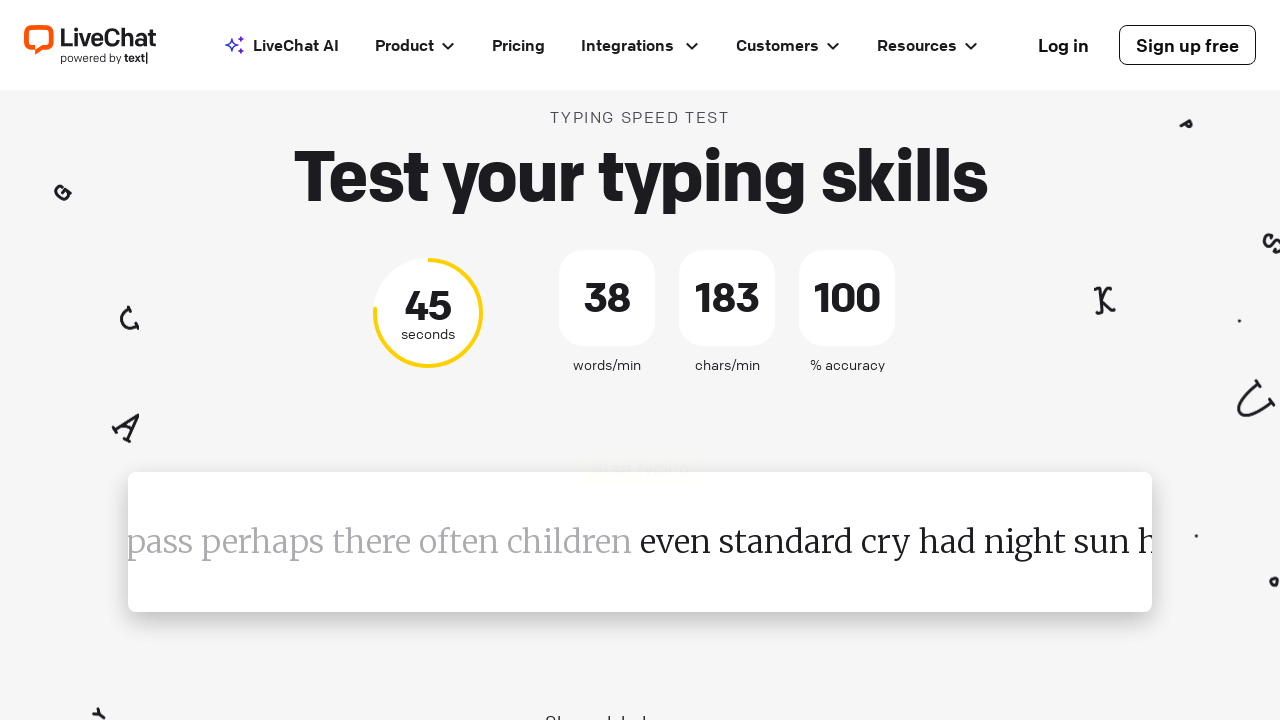

Iteration 38: Typed word 'even' followed by space
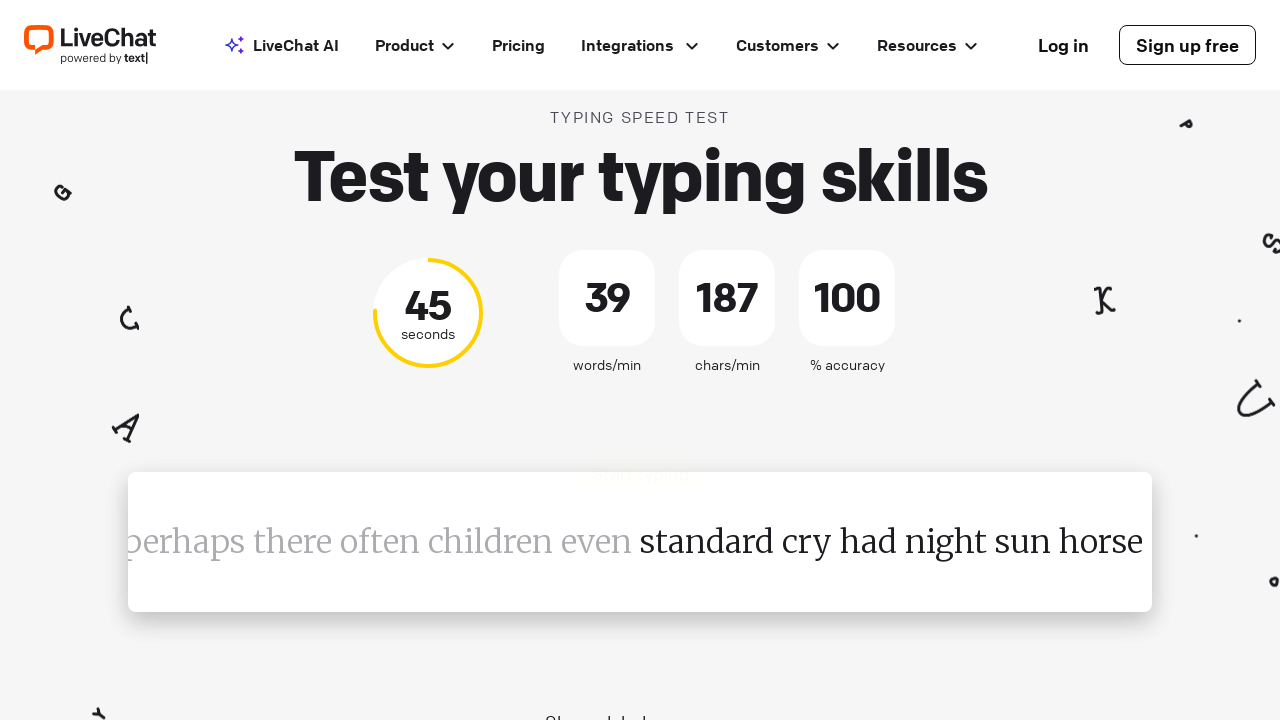

Iteration 39: Typed word 'standard' followed by space
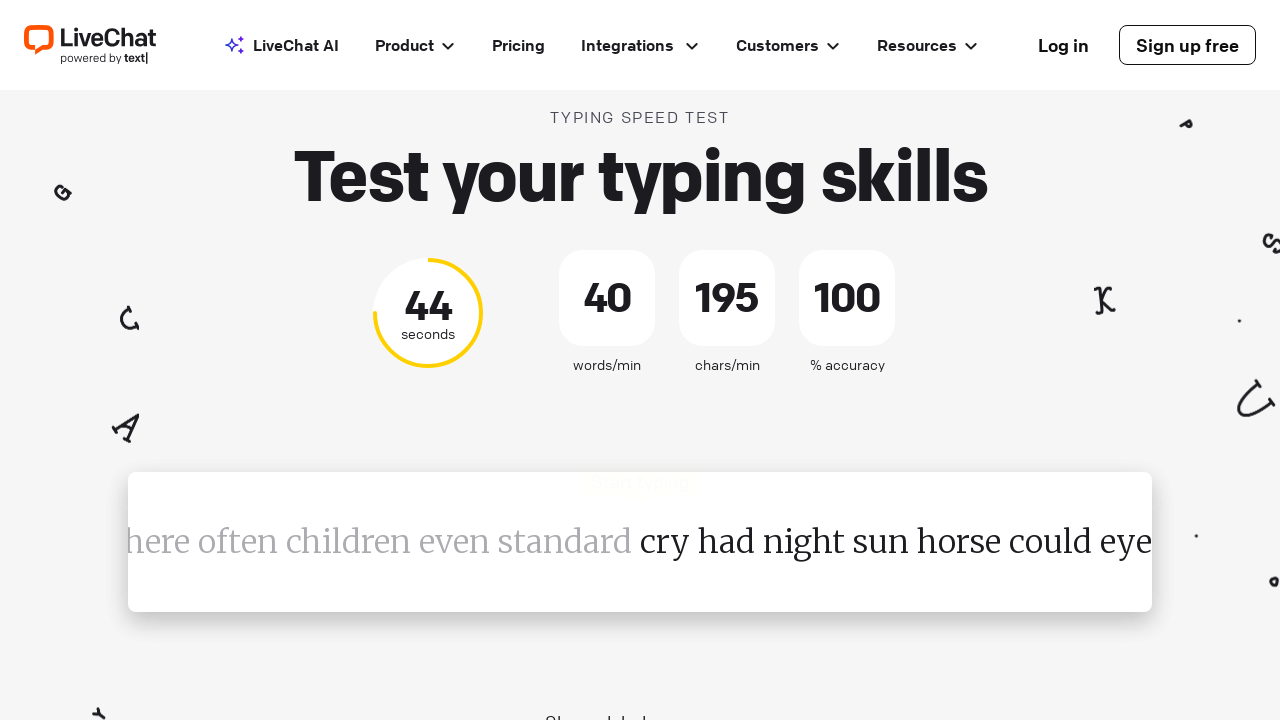

Iteration 40: Typed word 'cry' followed by space
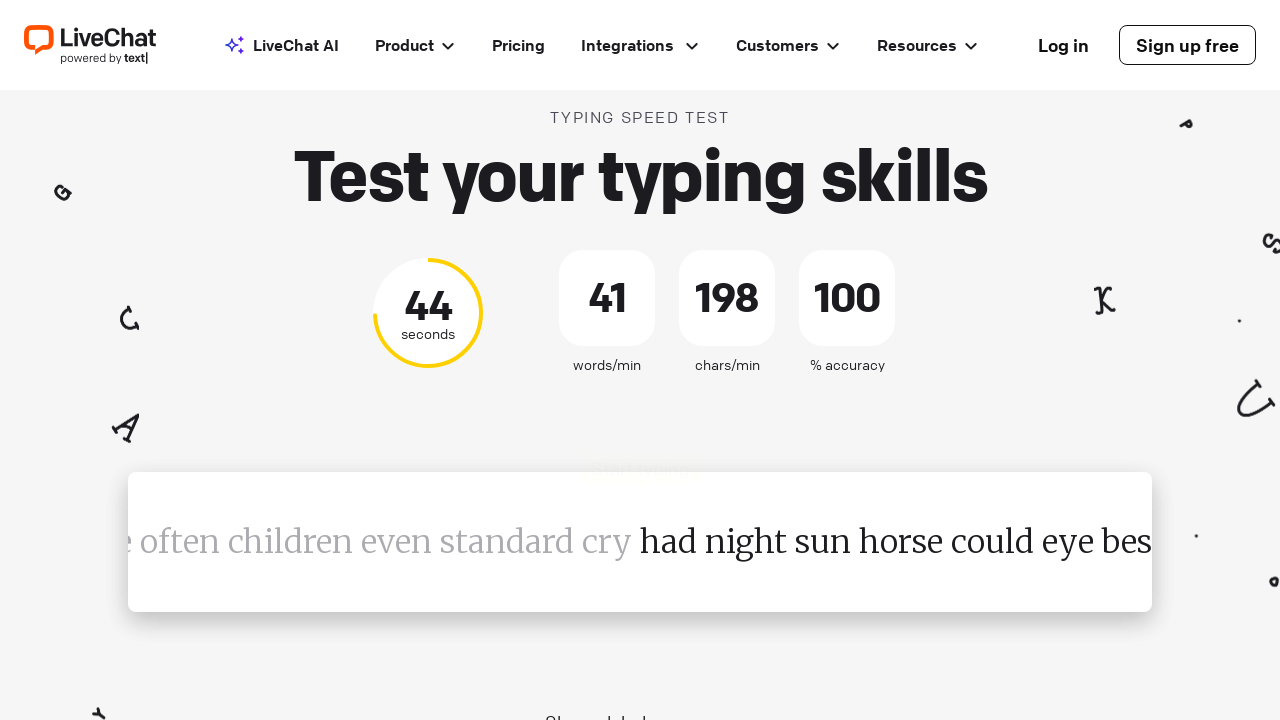

Iteration 41: Typed word 'had' followed by space
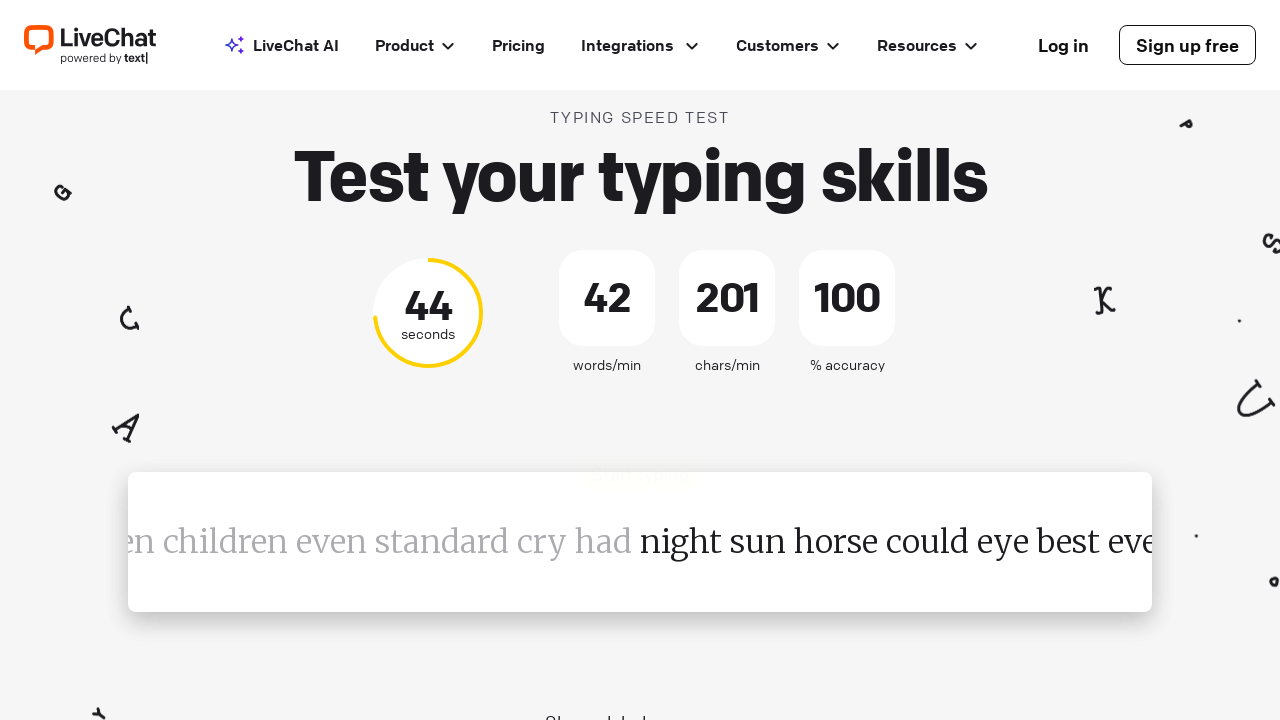

Iteration 42: Typed word 'night' followed by space
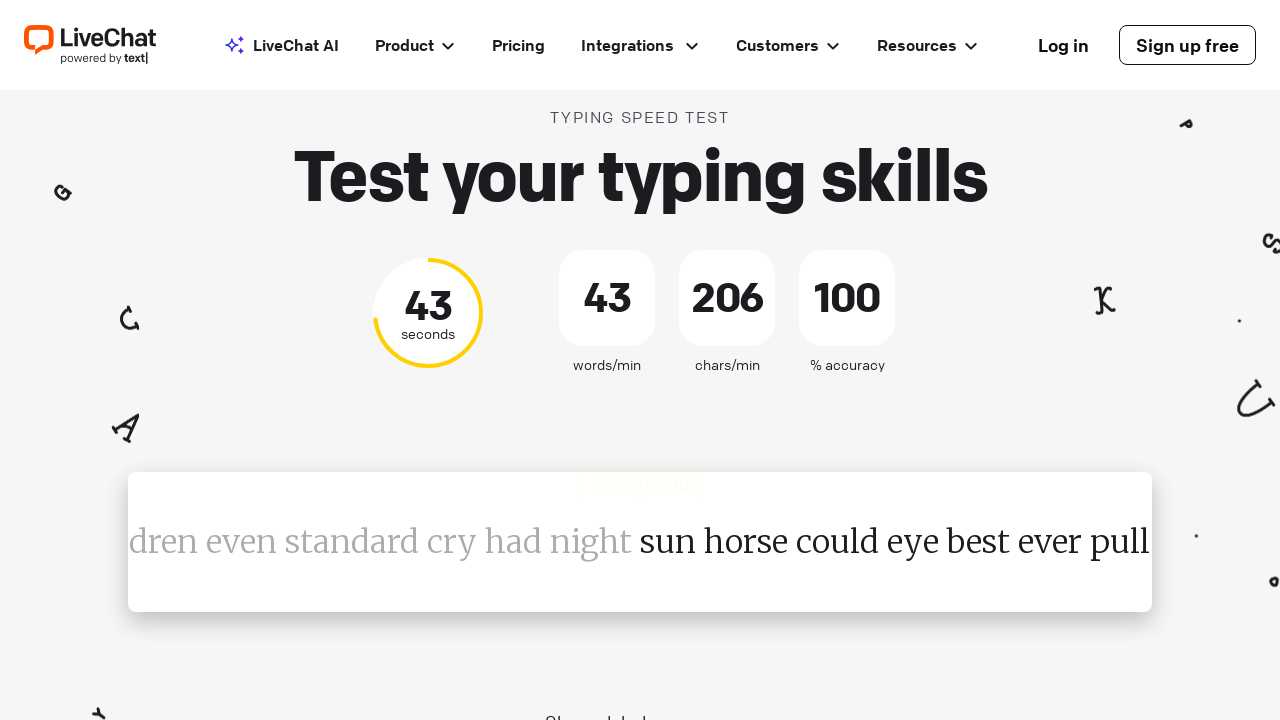

Iteration 43: Typed word 'sun' followed by space
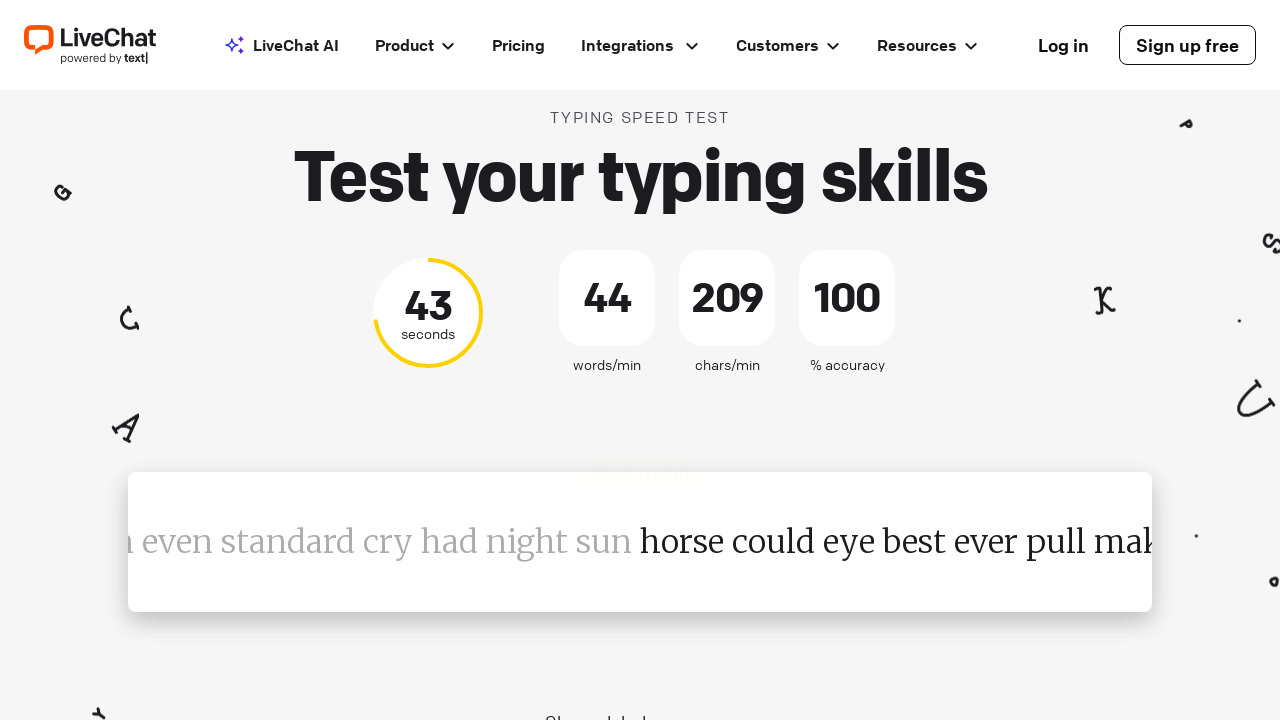

Iteration 44: Typed word 'horse' followed by space
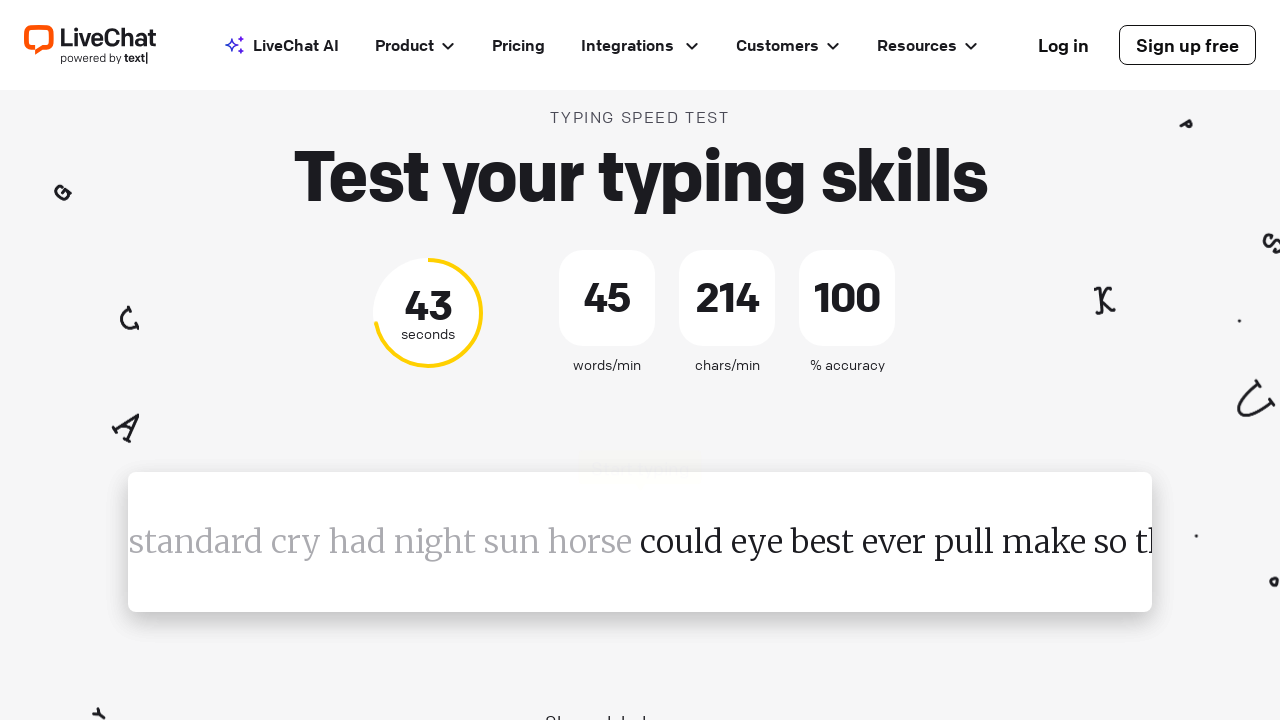

Iteration 45: Typed word 'could' followed by space
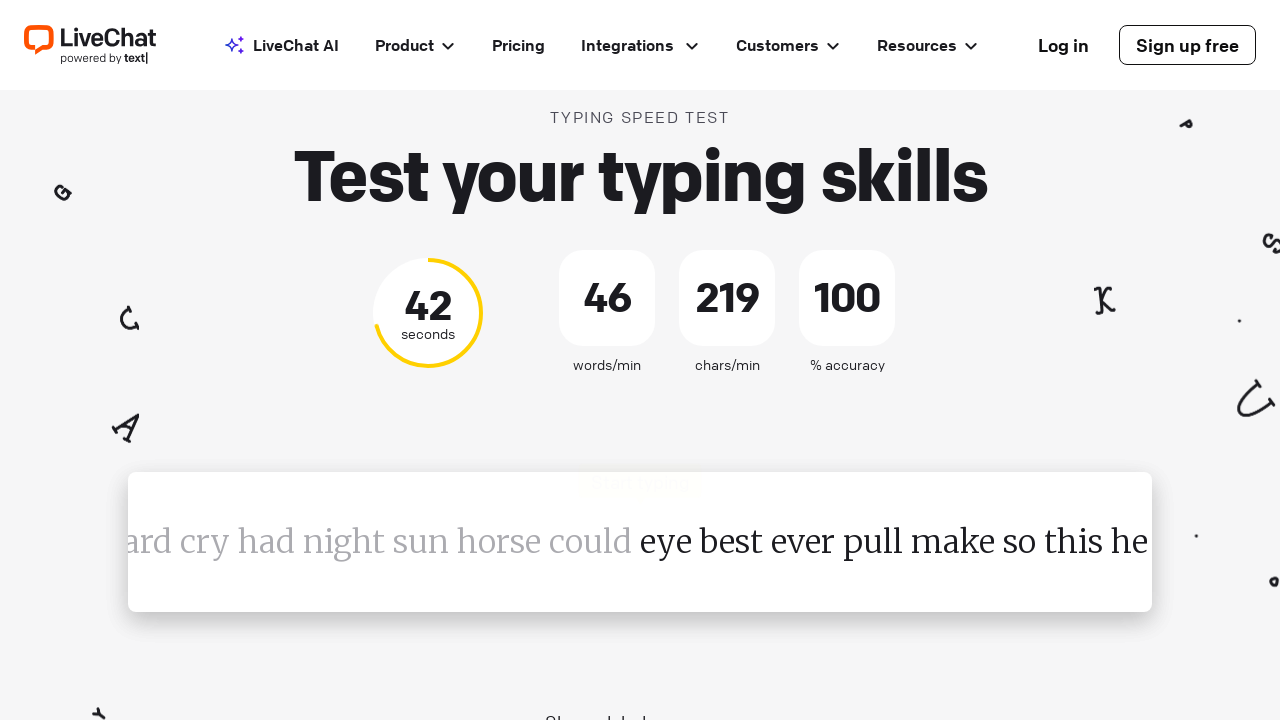

Iteration 46: Typed word 'eye' followed by space
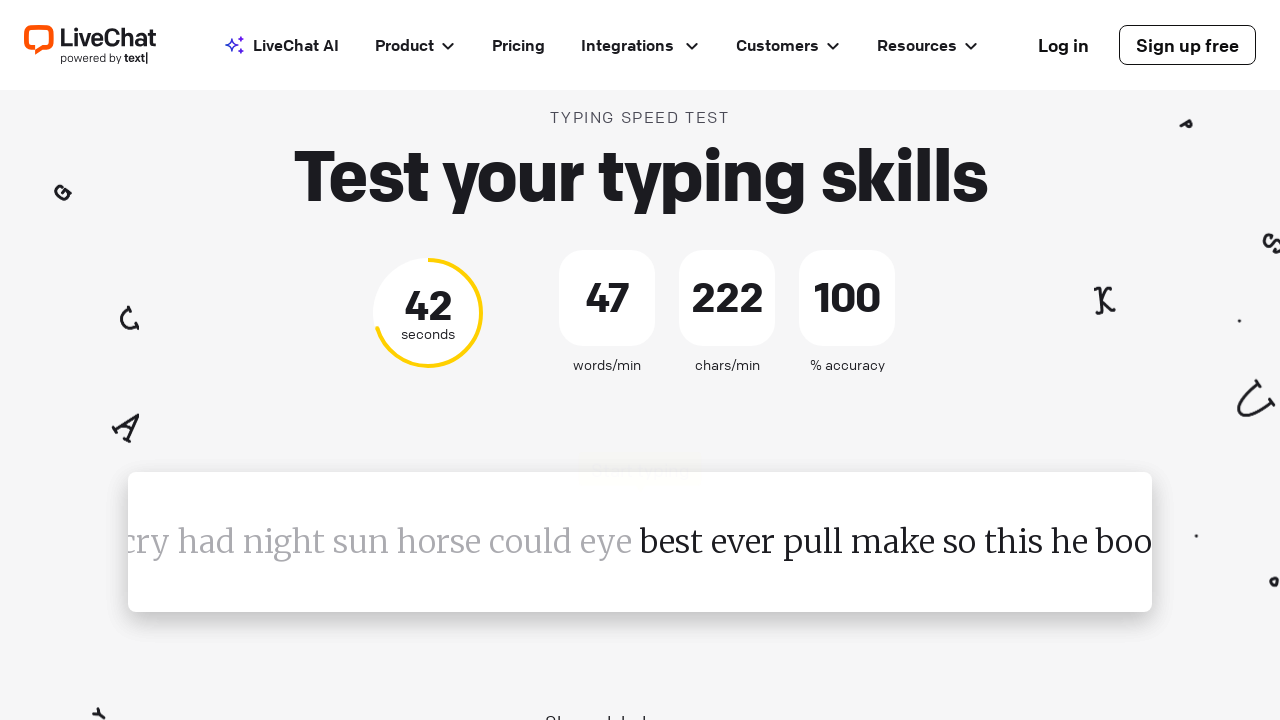

Iteration 47: Typed word 'best' followed by space
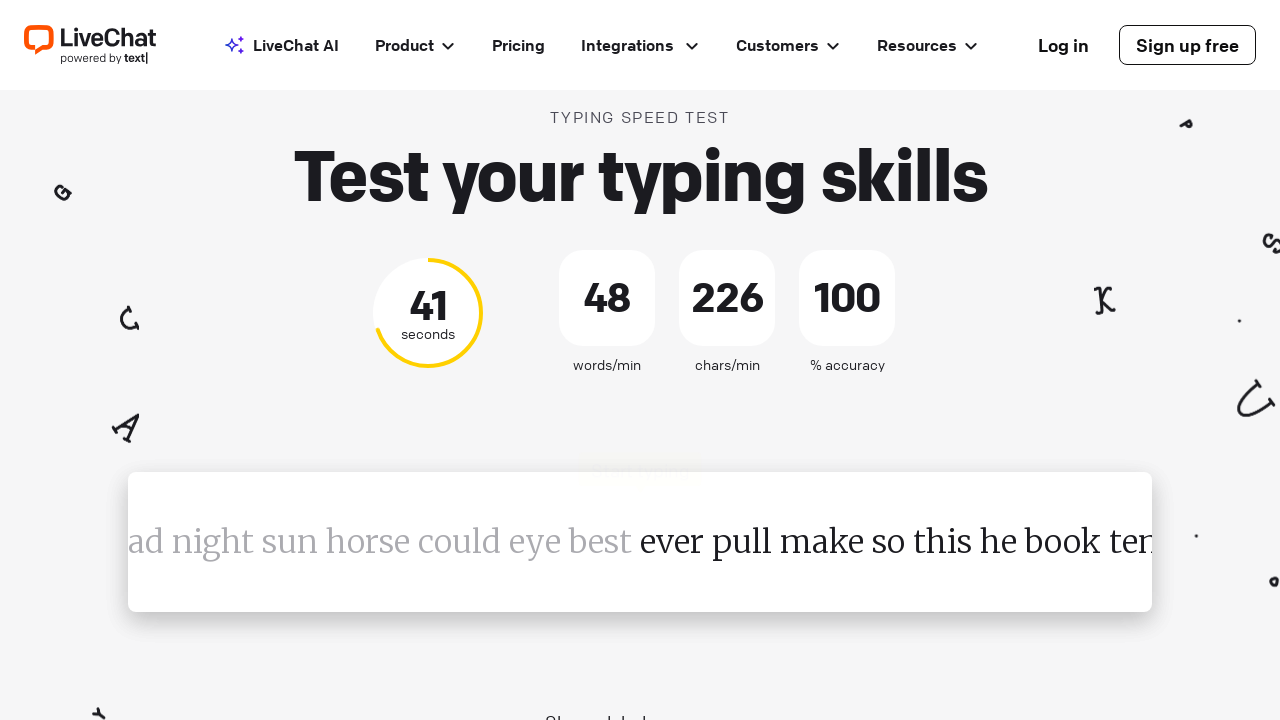

Iteration 48: Typed word 'ever' followed by space
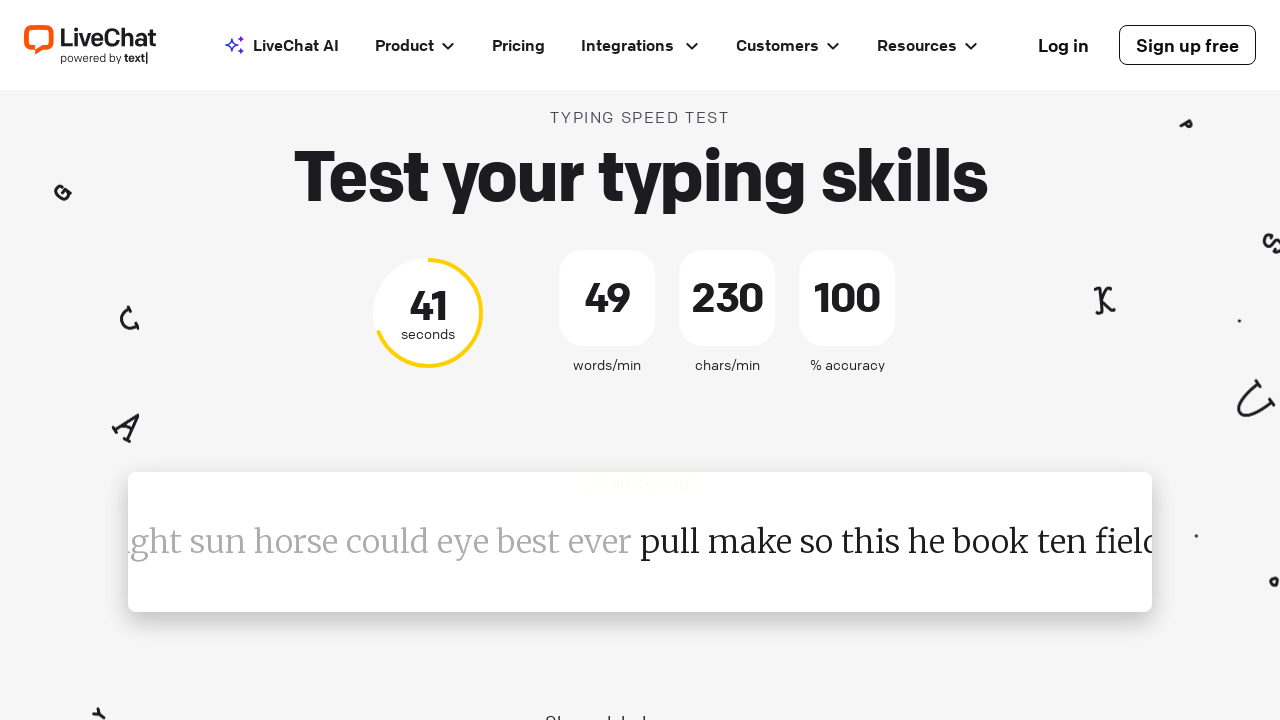

Iteration 49: Typed word 'pull' followed by space
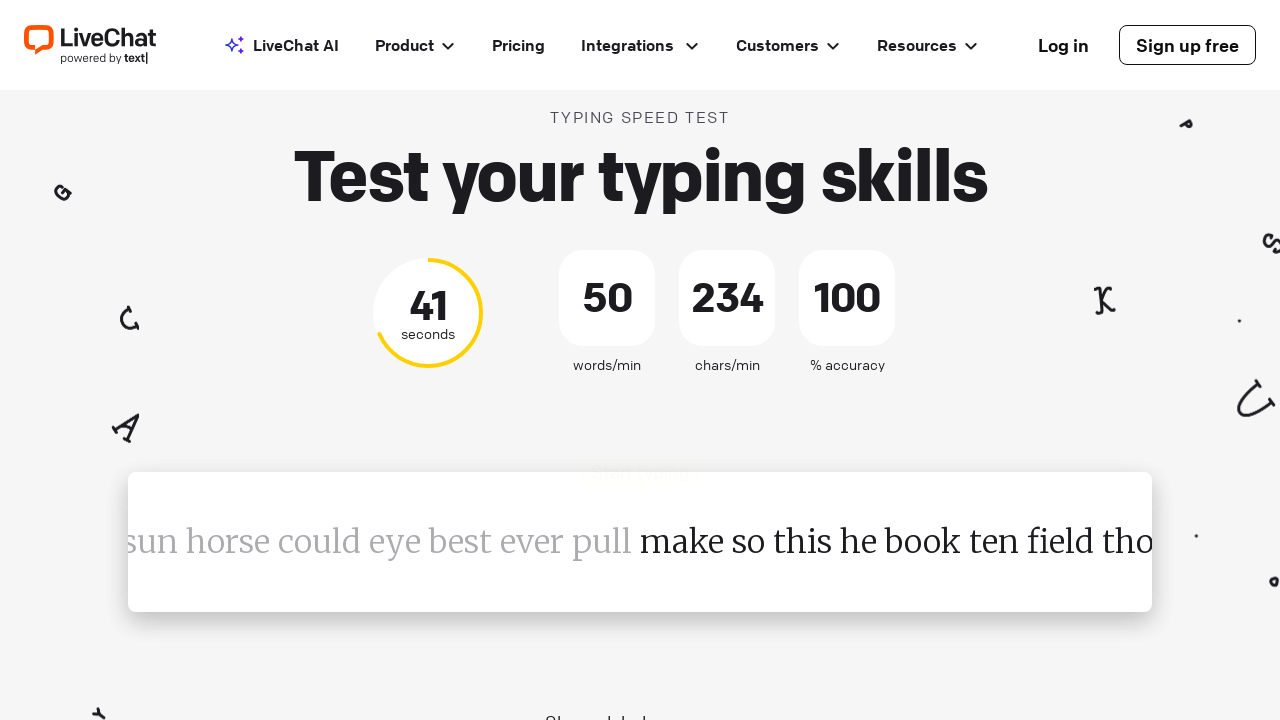

Iteration 50: Typed word 'make' followed by space
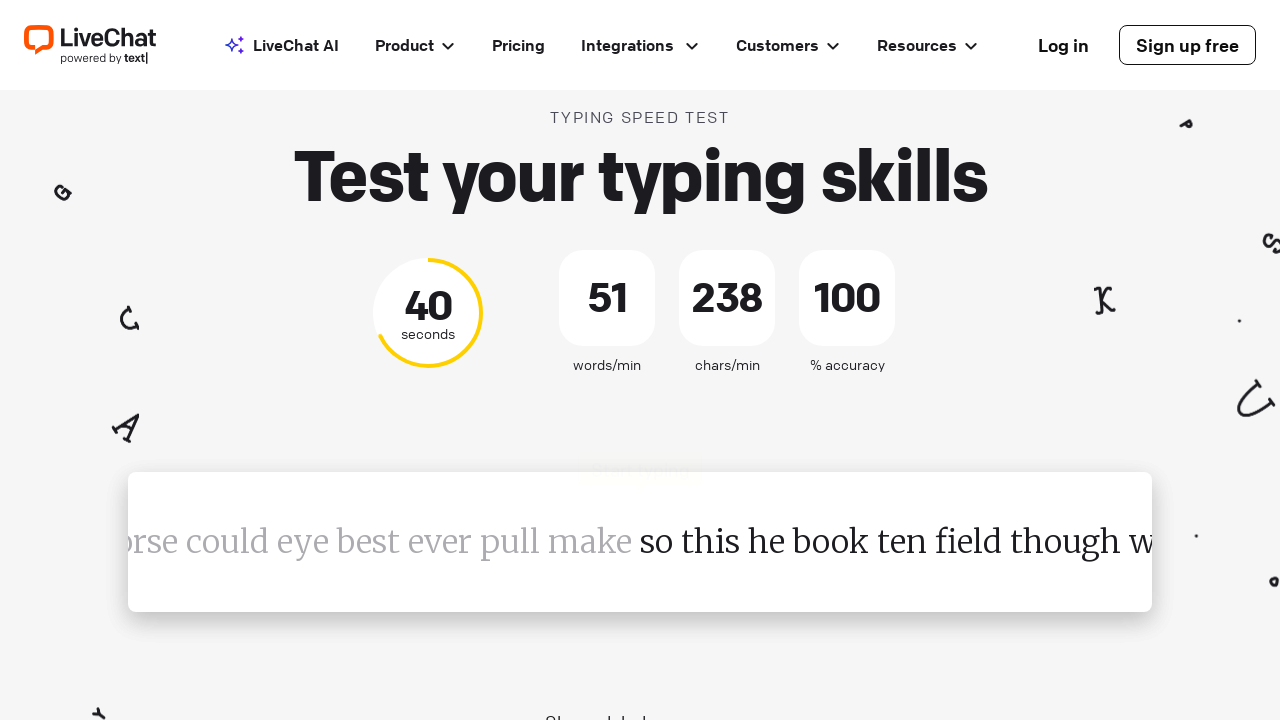

Iteration 51: Typed word 'so' followed by space
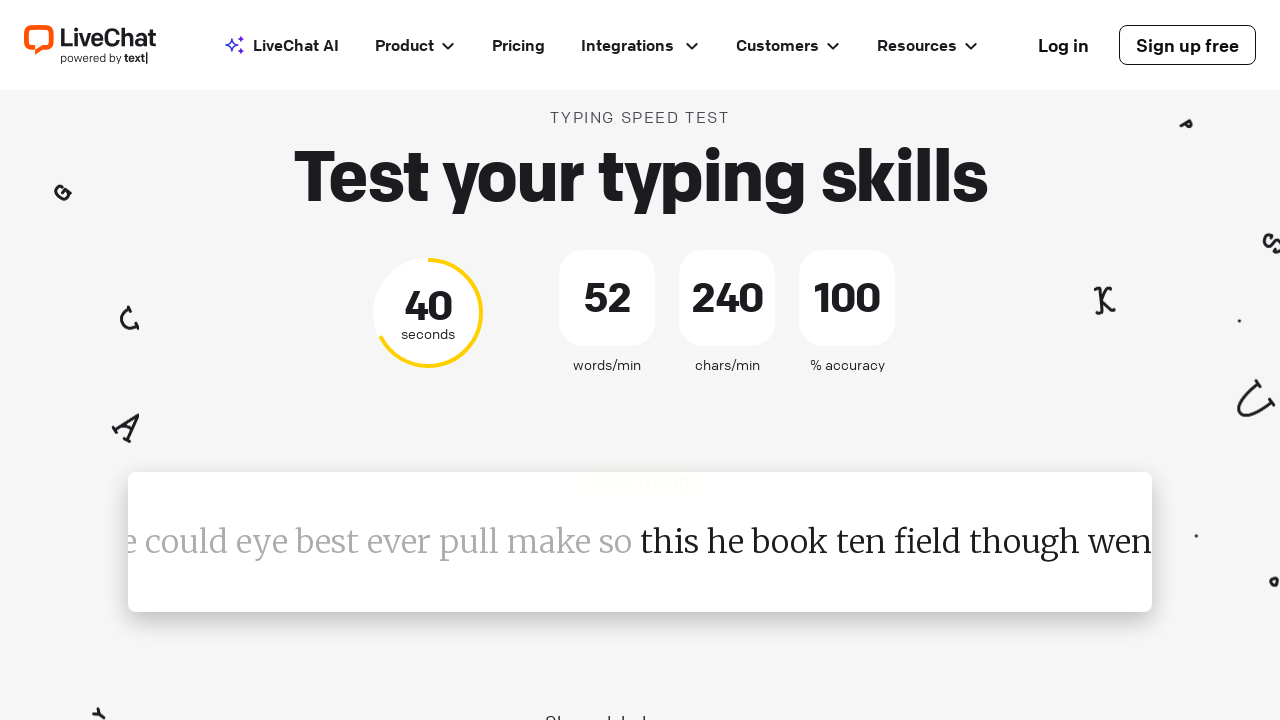

Iteration 52: Typed word 'this' followed by space
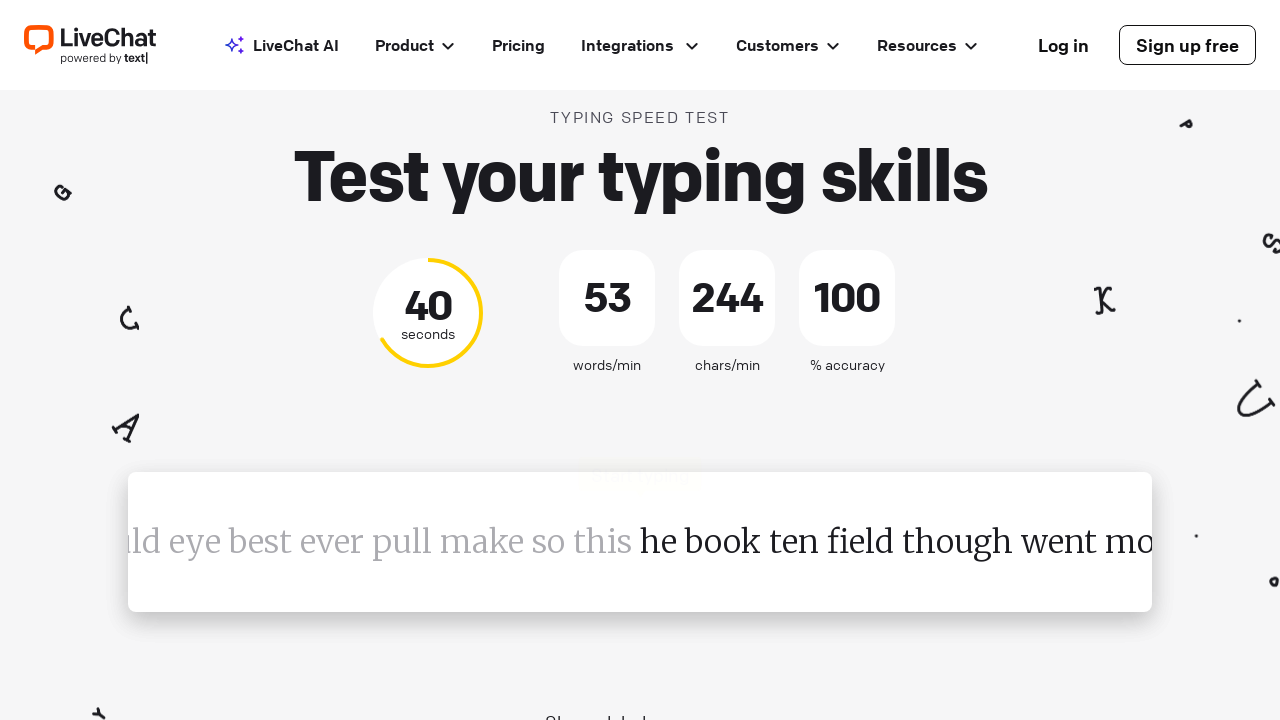

Iteration 53: Typed word 'he' followed by space
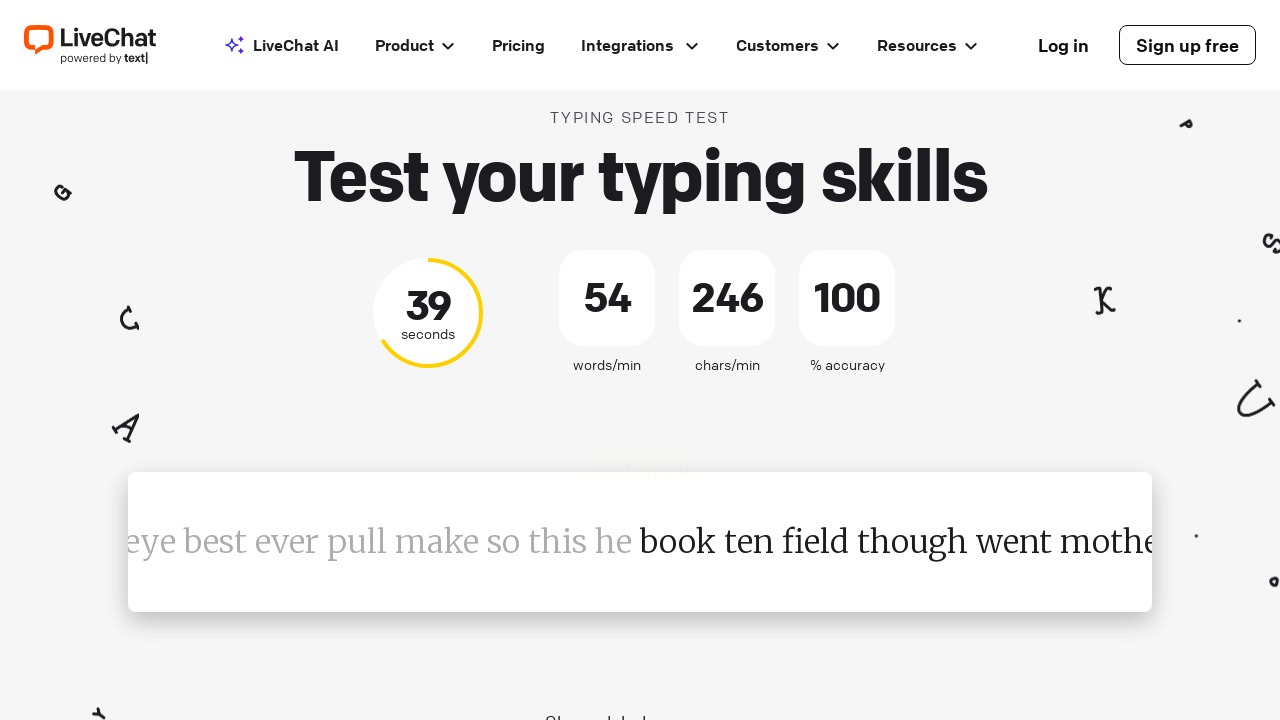

Iteration 54: Typed word 'book' followed by space
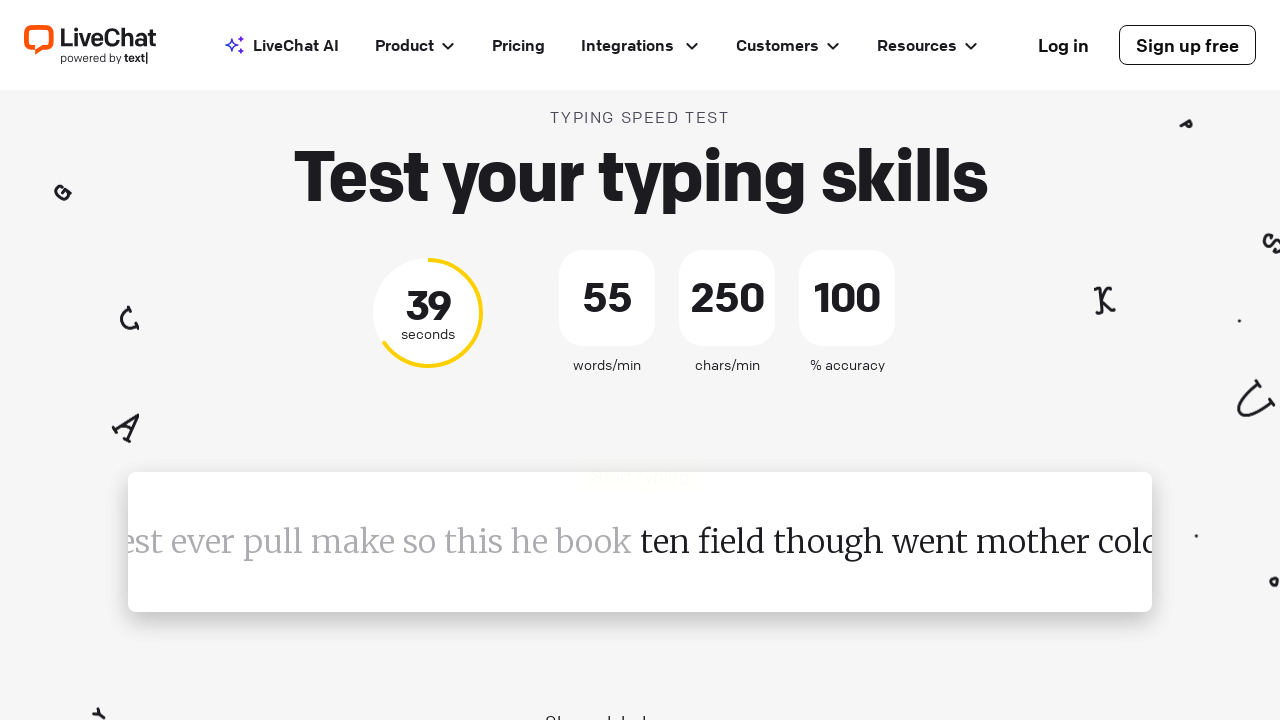

Iteration 55: Typed word 'ten' followed by space
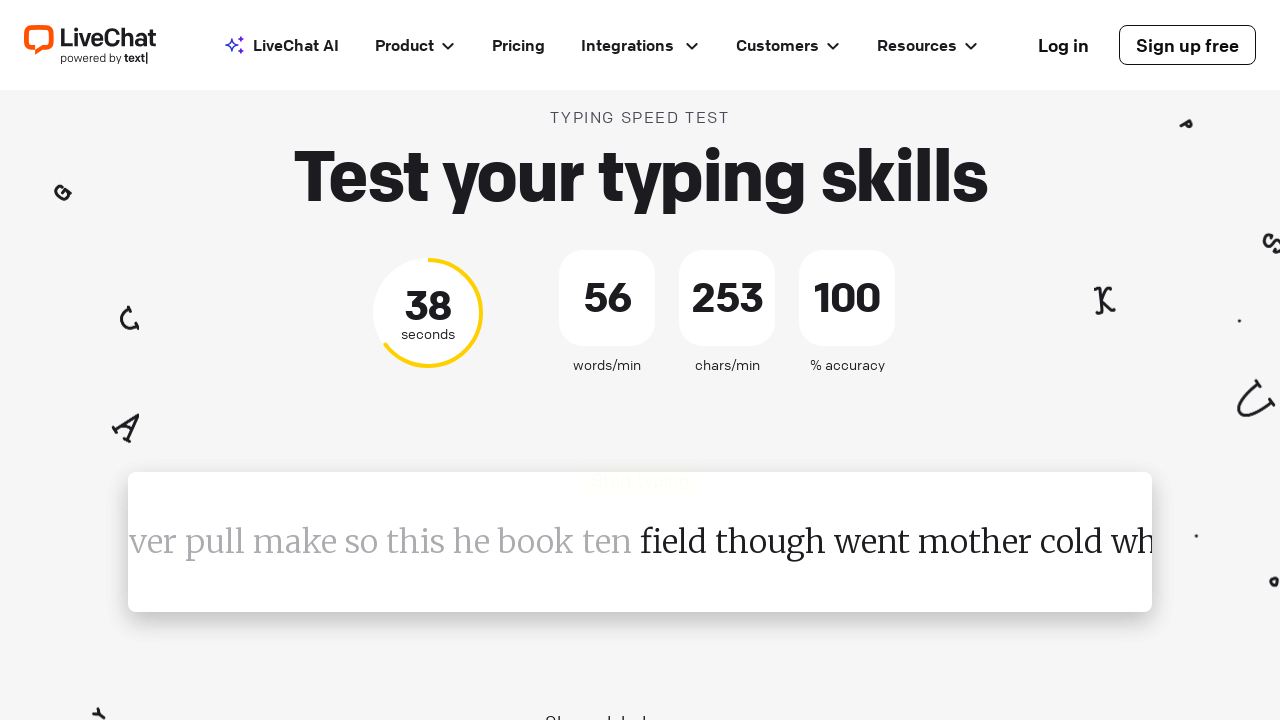

Iteration 56: Typed word 'field' followed by space
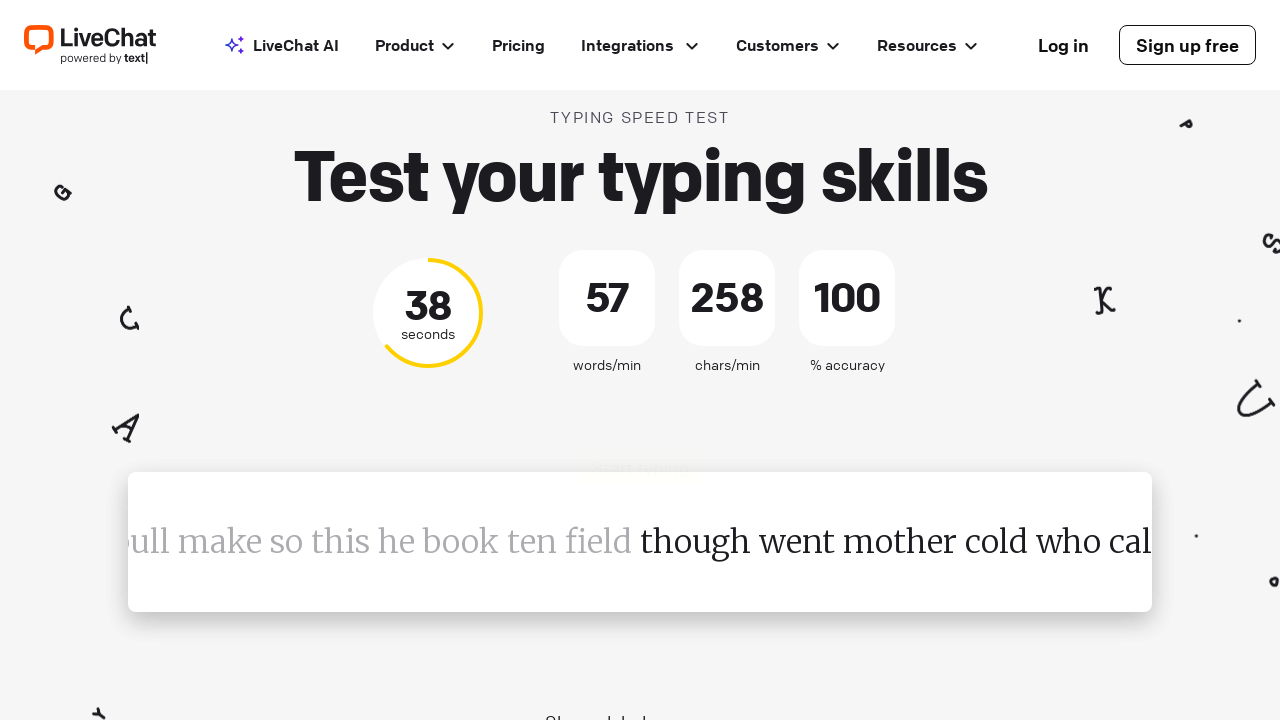

Iteration 57: Typed word 'though' followed by space
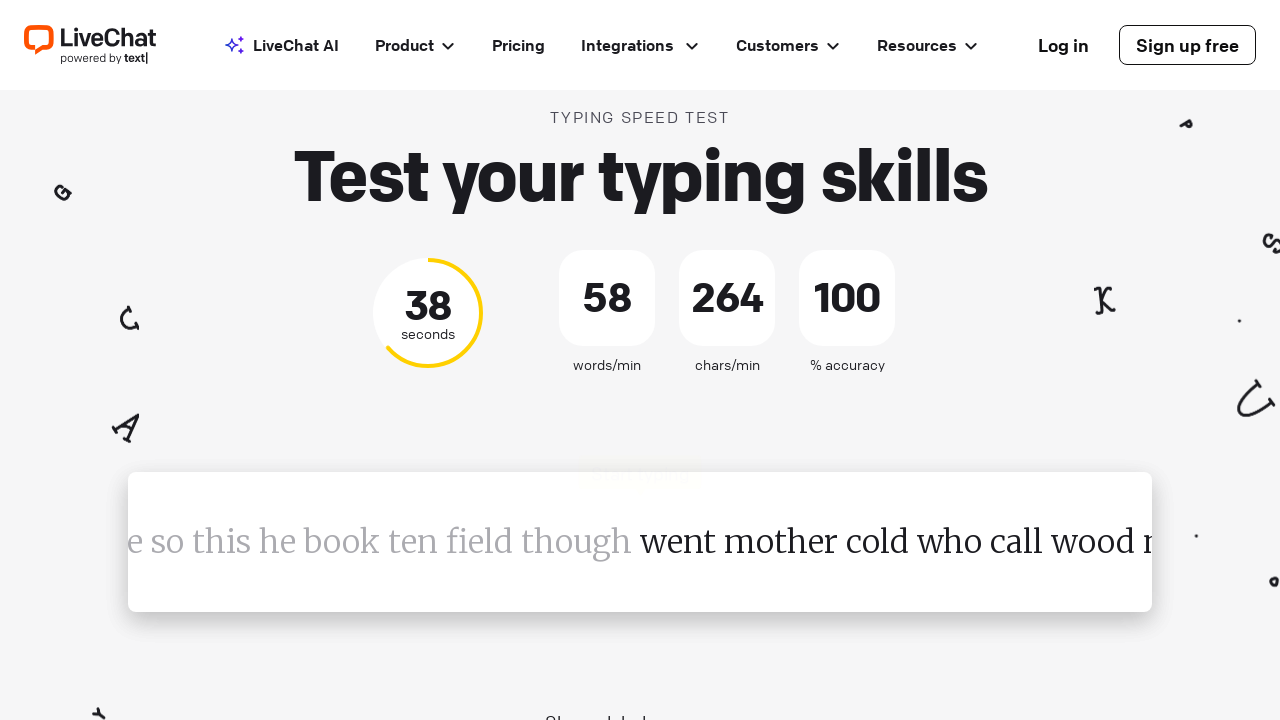

Iteration 58: Typed word 'went' followed by space
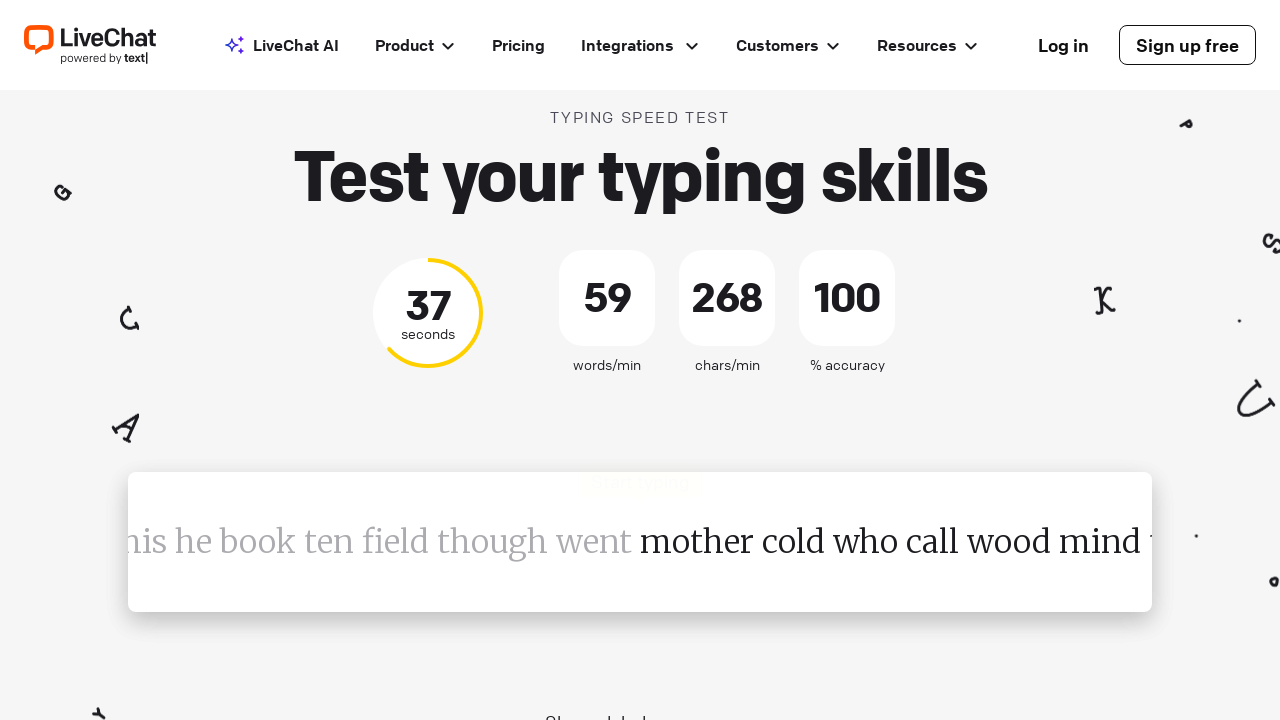

Iteration 59: Typed word 'mother' followed by space
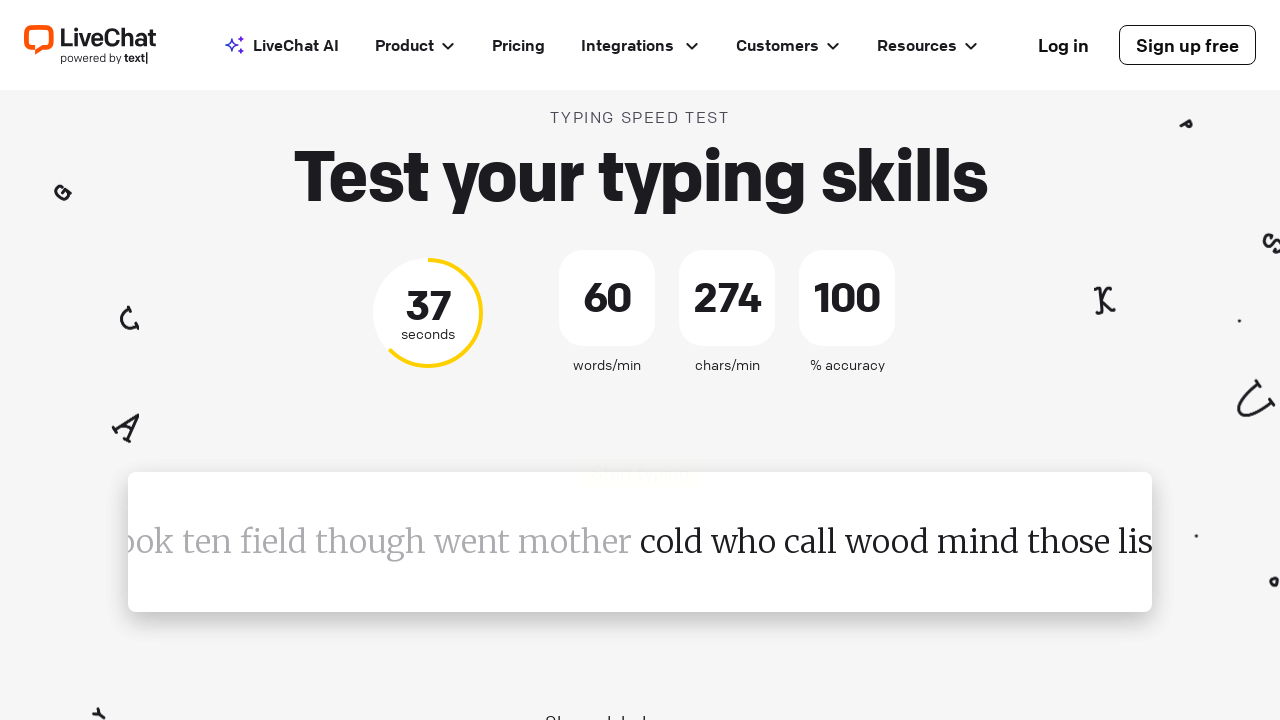

Iteration 60: Typed word 'cold' followed by space
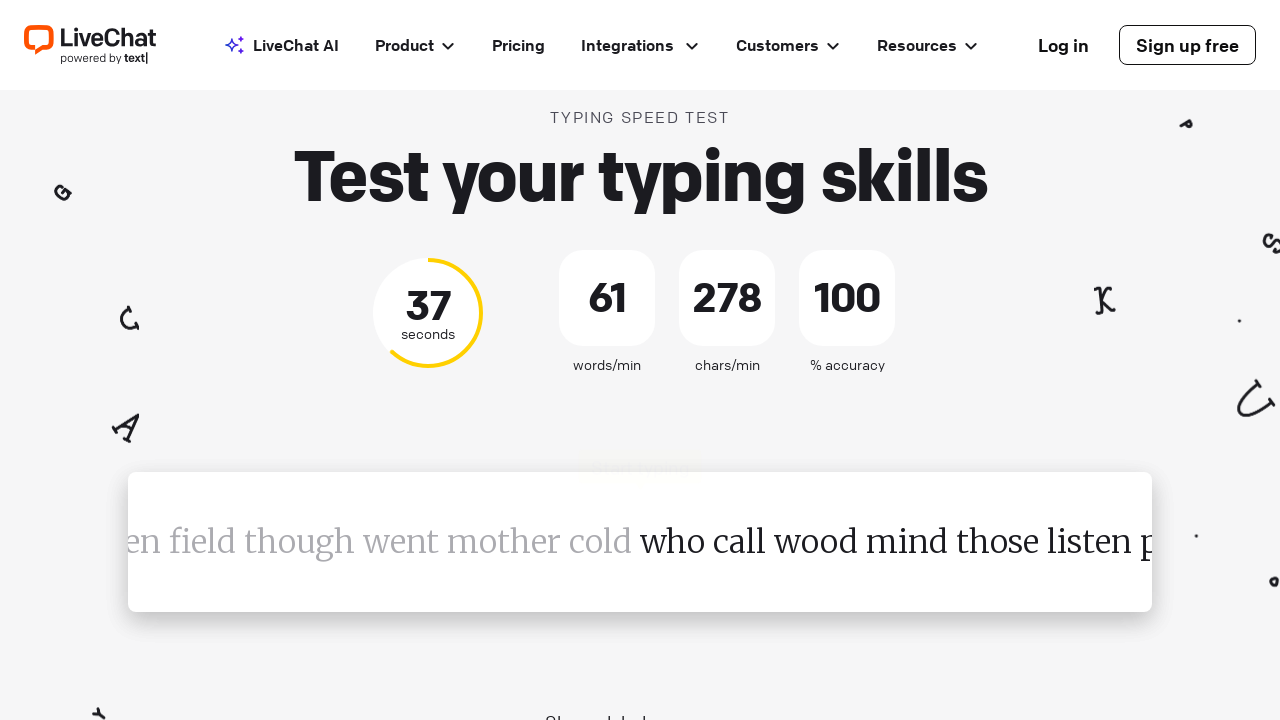

Iteration 61: Typed word 'who' followed by space
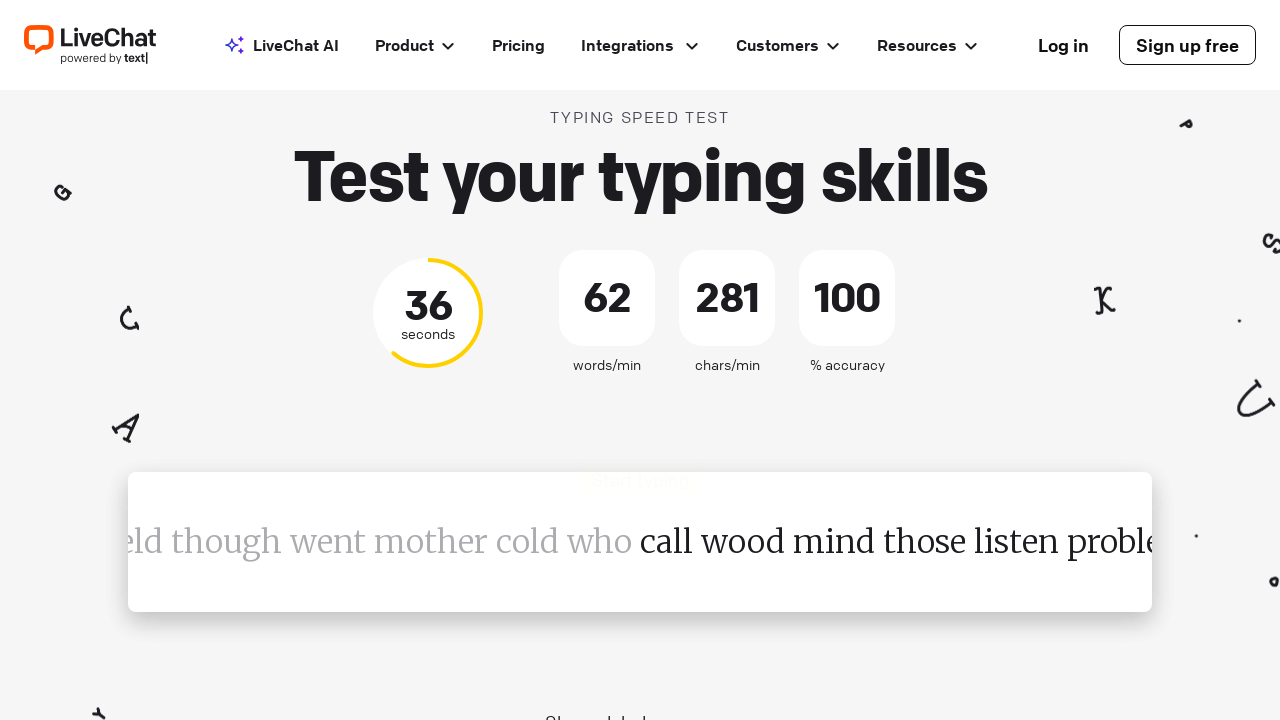

Iteration 62: Typed word 'call' followed by space
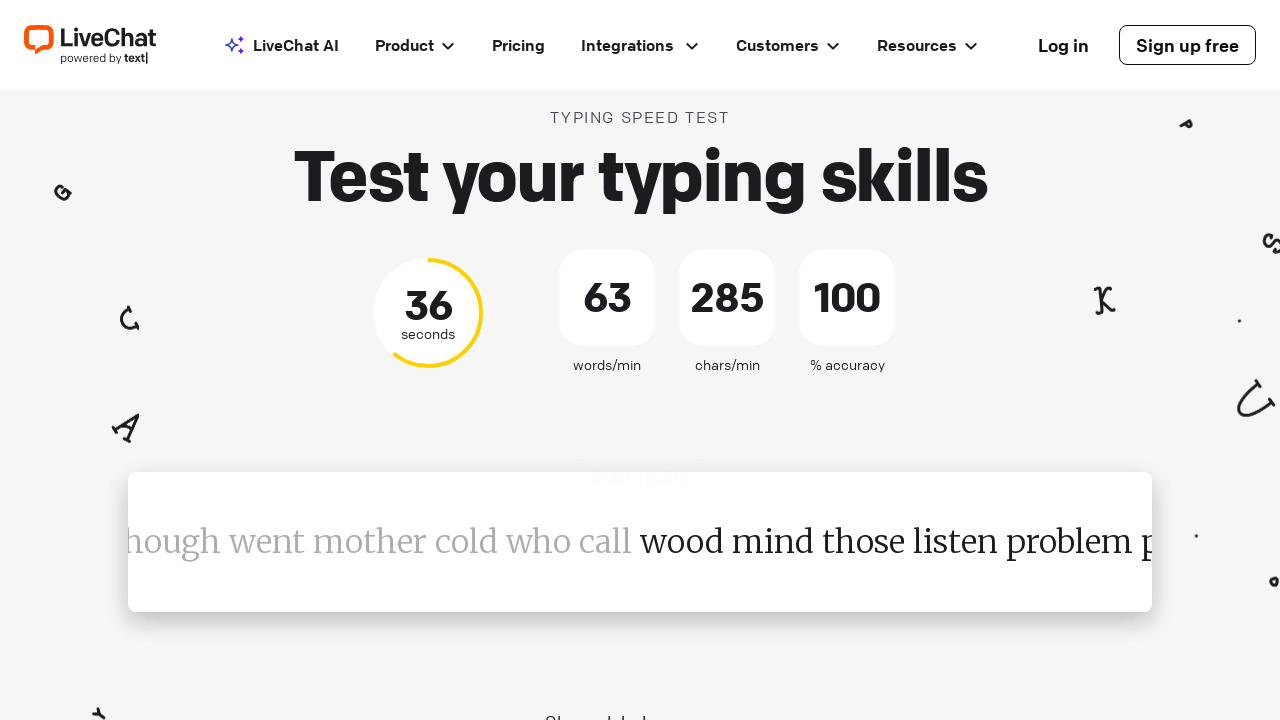

Iteration 63: Typed word 'wood' followed by space
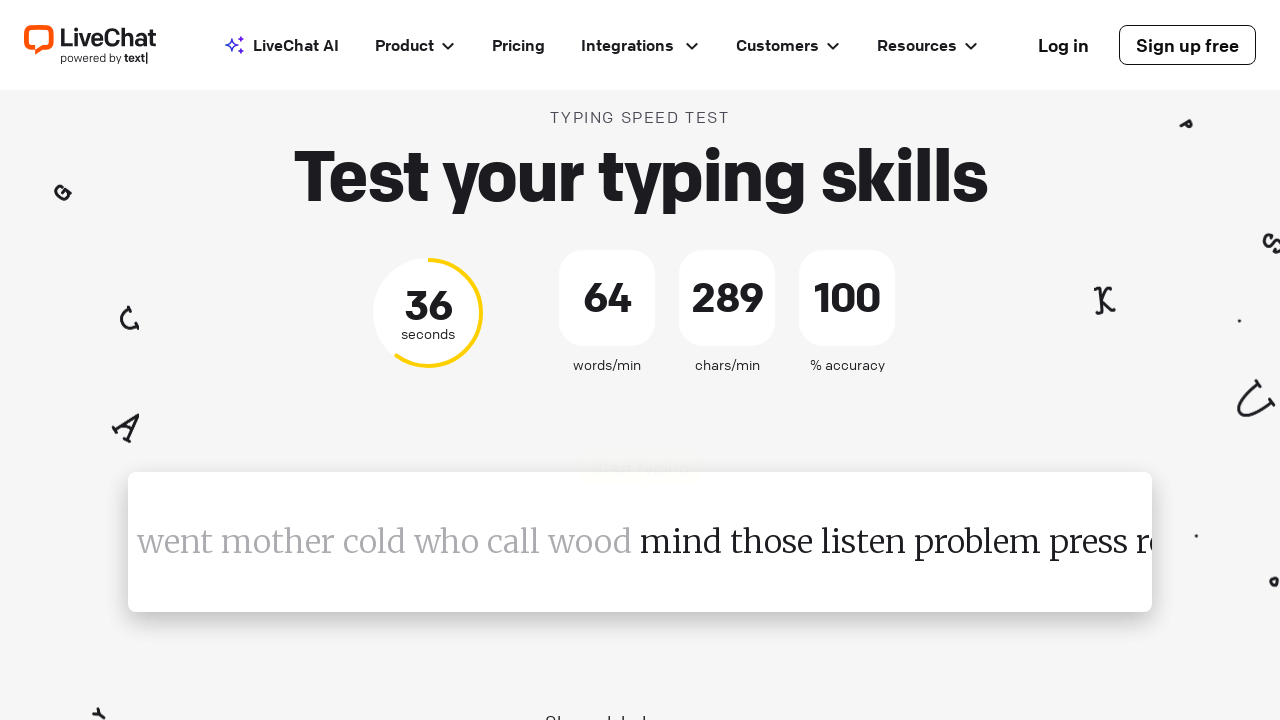

Iteration 64: Typed word 'mind' followed by space
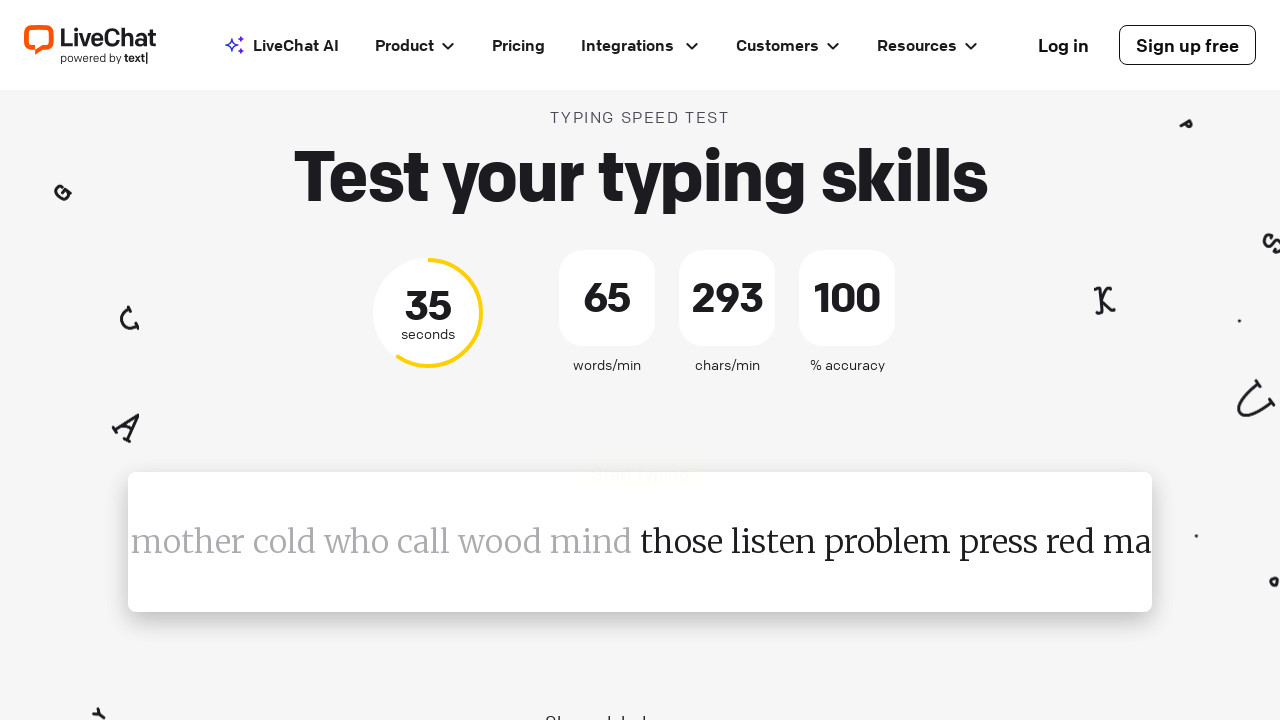

Iteration 65: Typed word 'those' followed by space
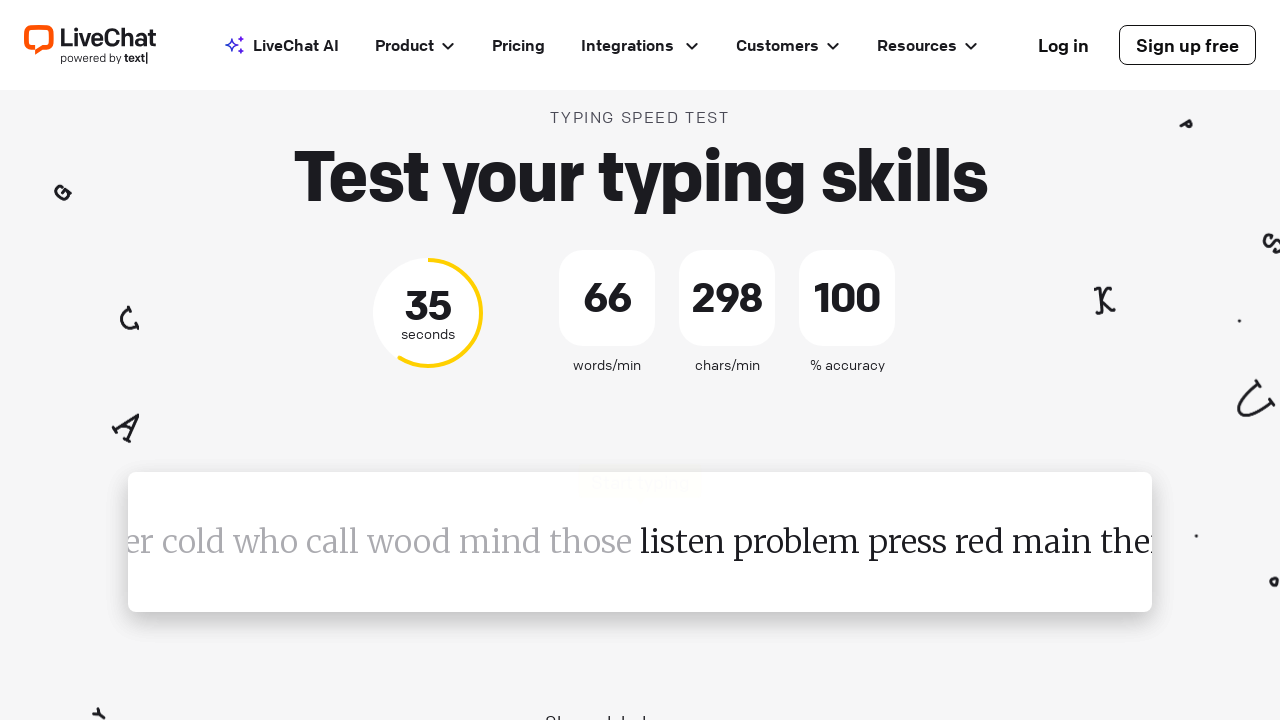

Iteration 66: Typed word 'listen' followed by space
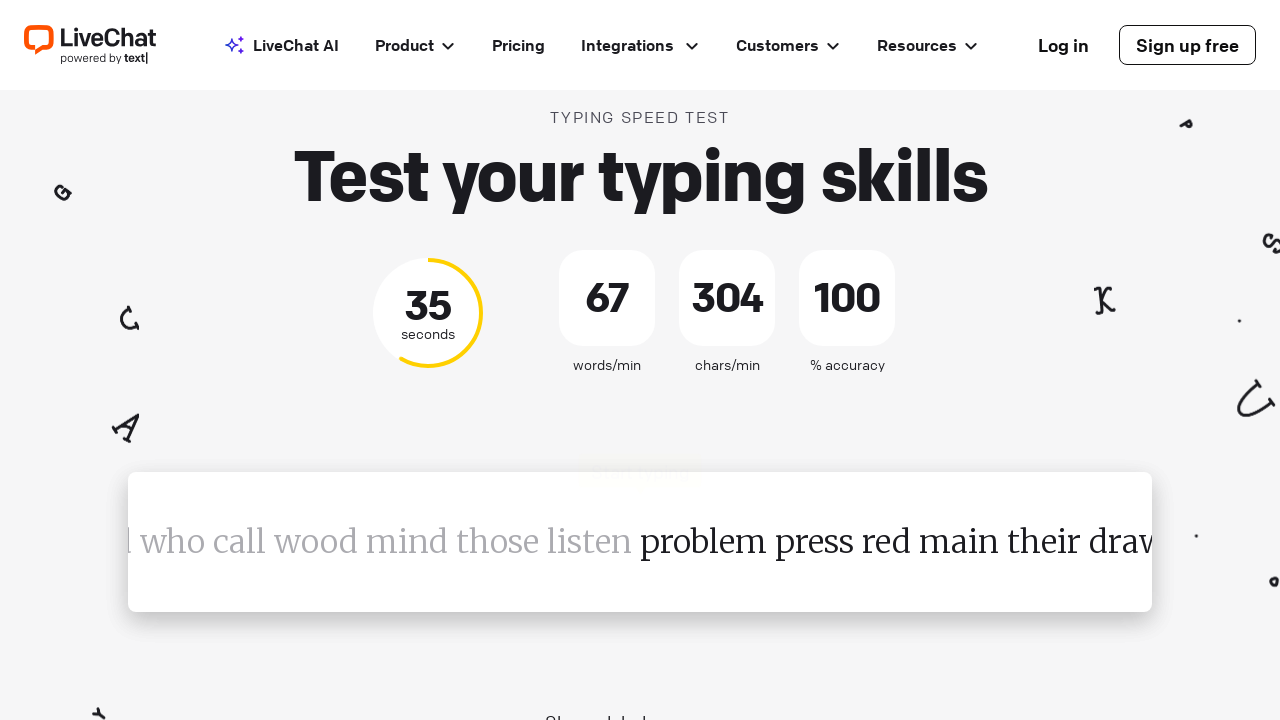

Iteration 67: Typed word 'problem' followed by space
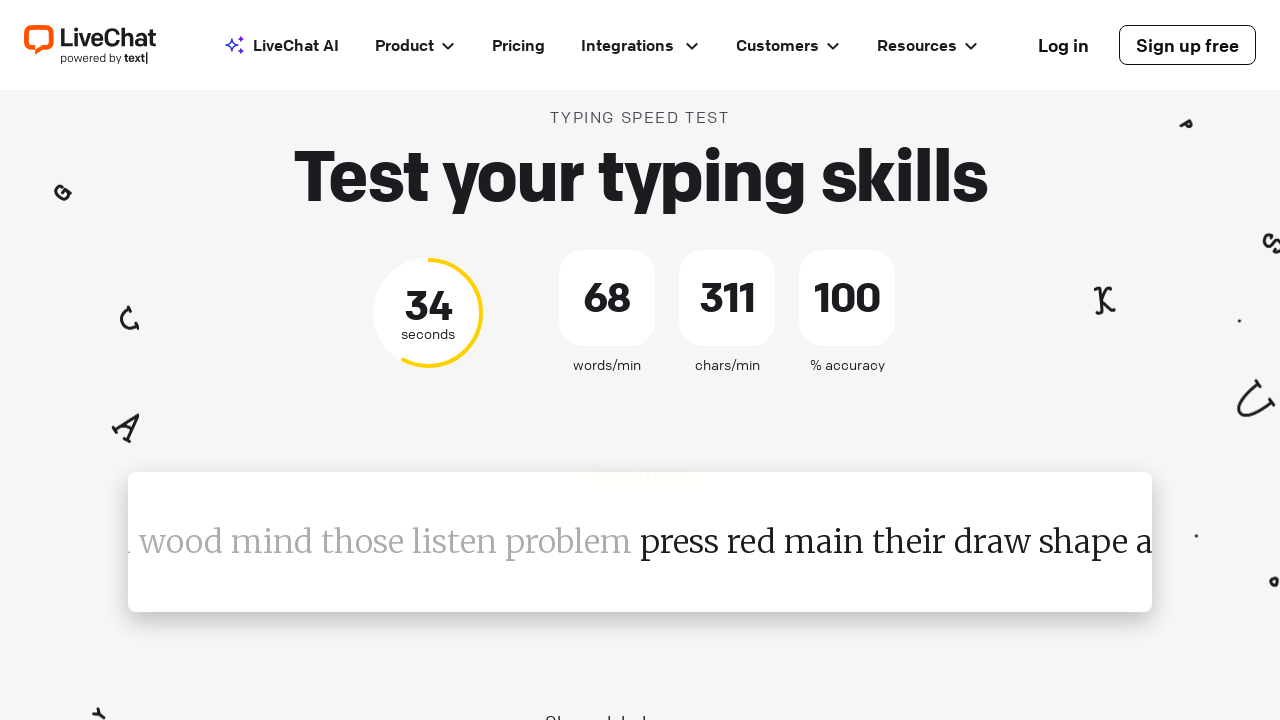

Iteration 68: Typed word 'press' followed by space
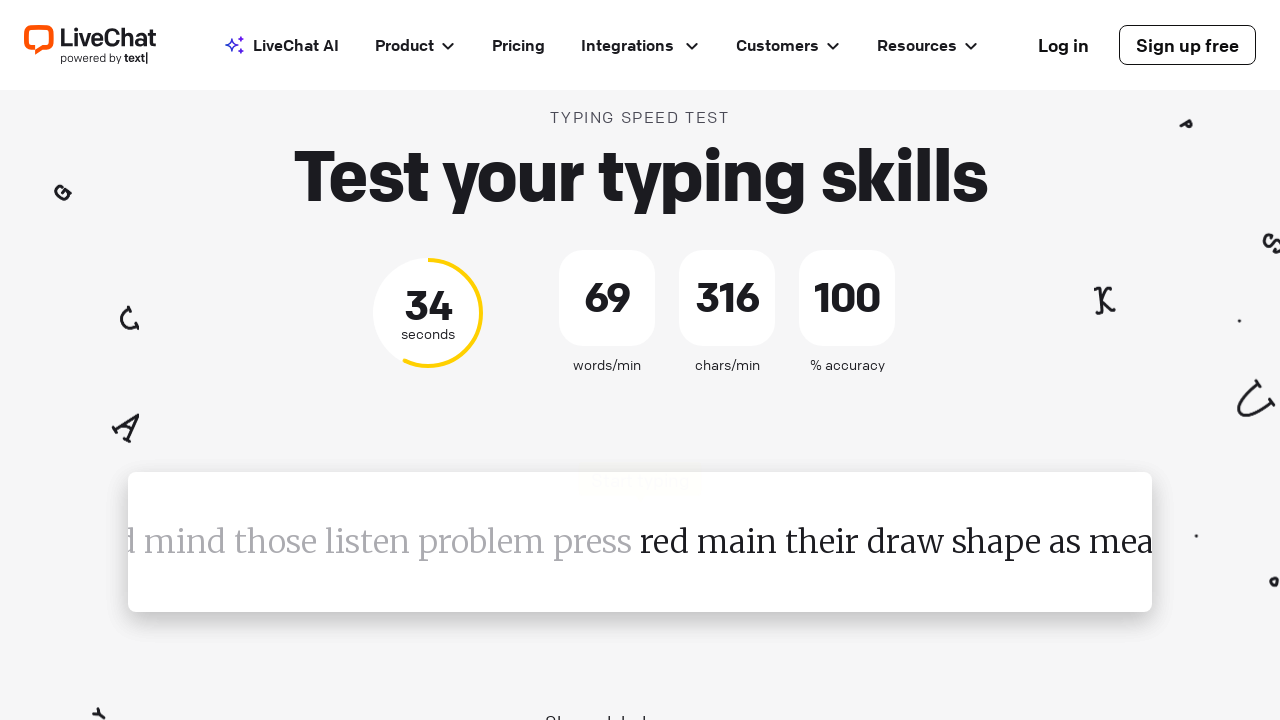

Iteration 69: Typed word 'red' followed by space
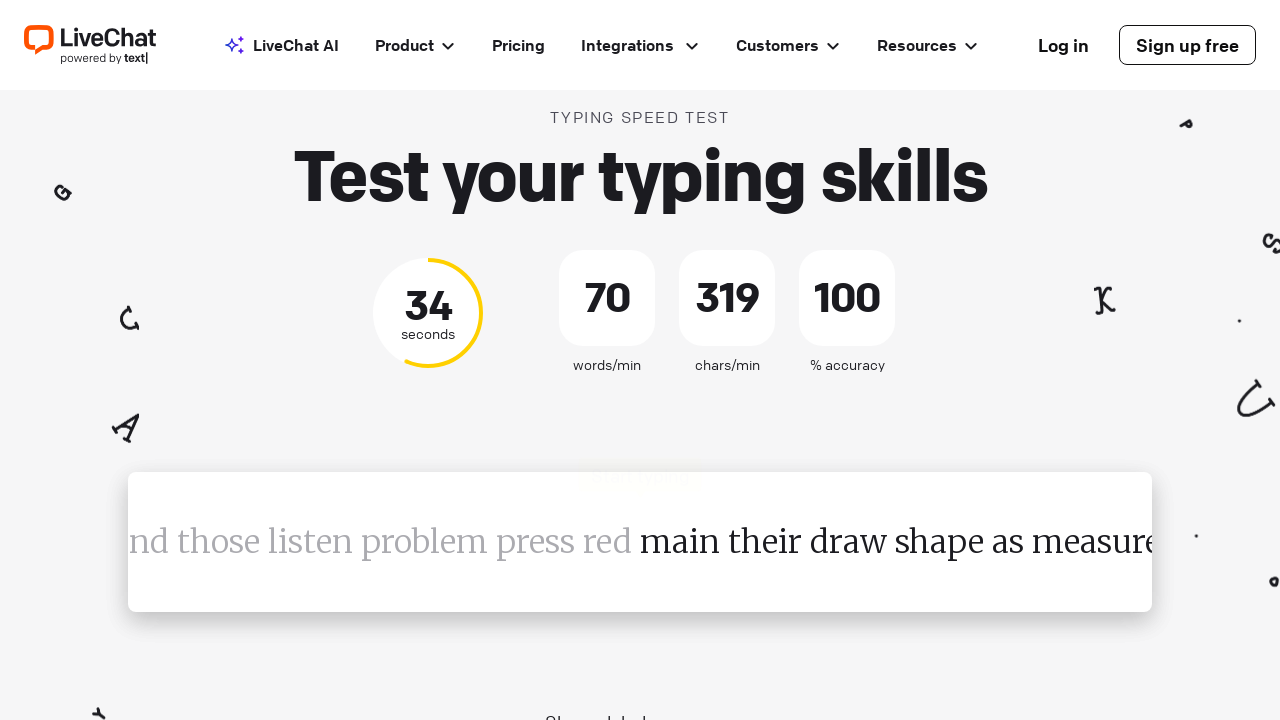

Iteration 70: Typed word 'main' followed by space
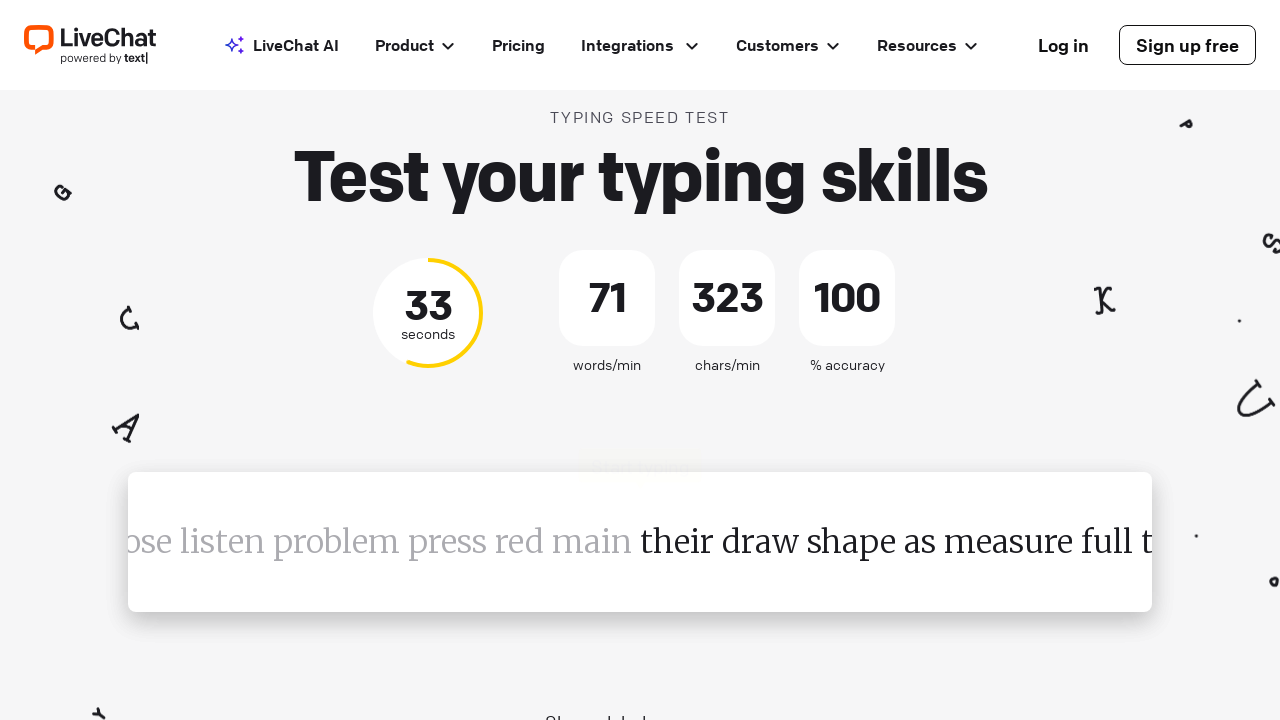

Iteration 71: Typed word 'their' followed by space
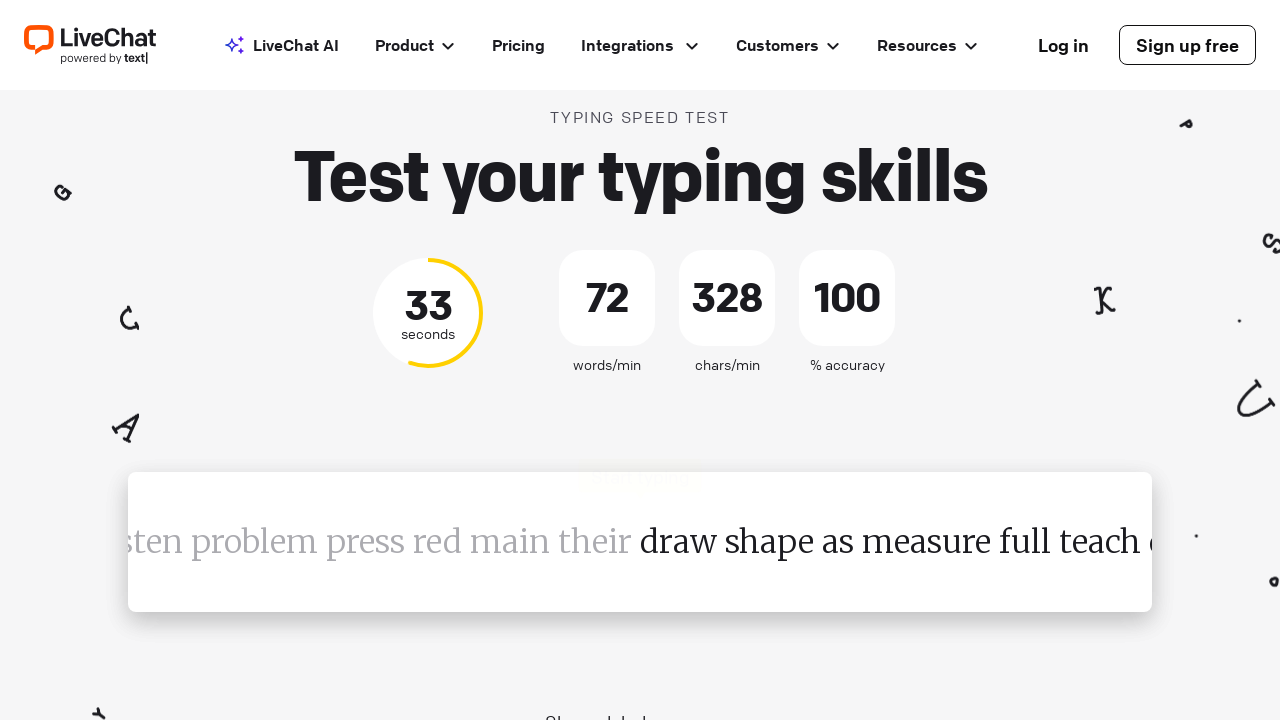

Iteration 72: Typed word 'draw' followed by space
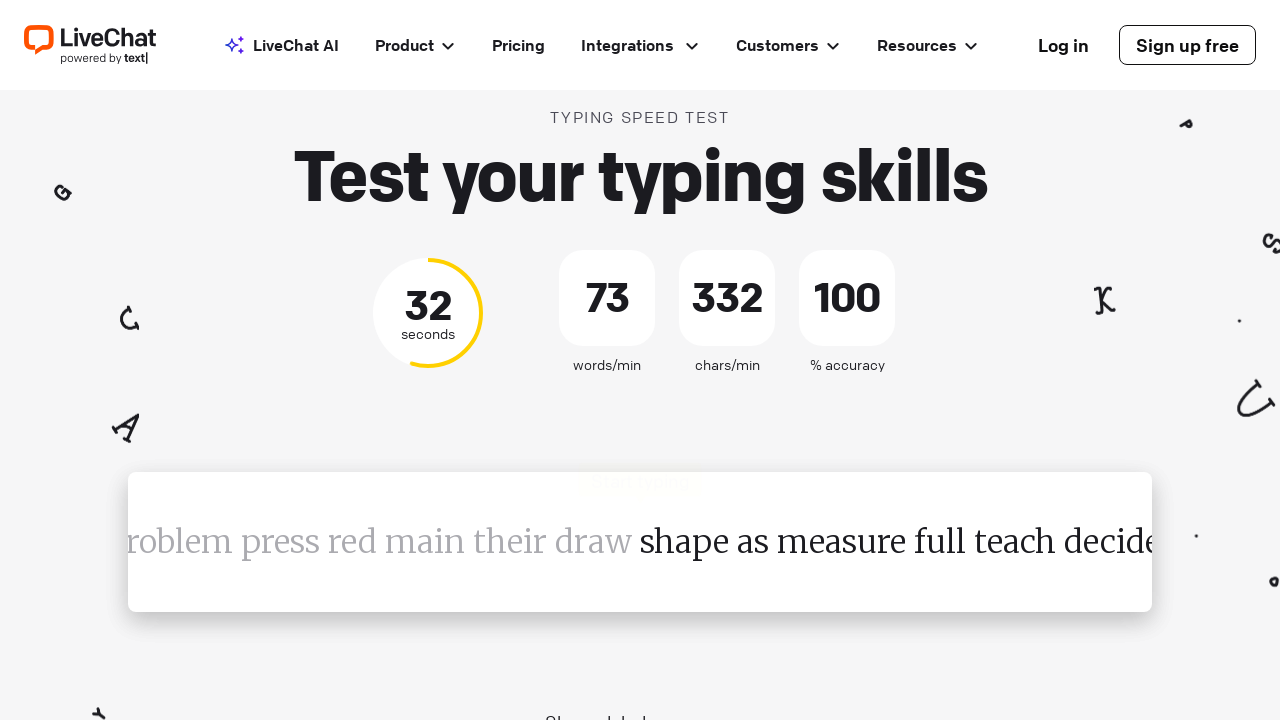

Iteration 73: Typed word 'shape' followed by space
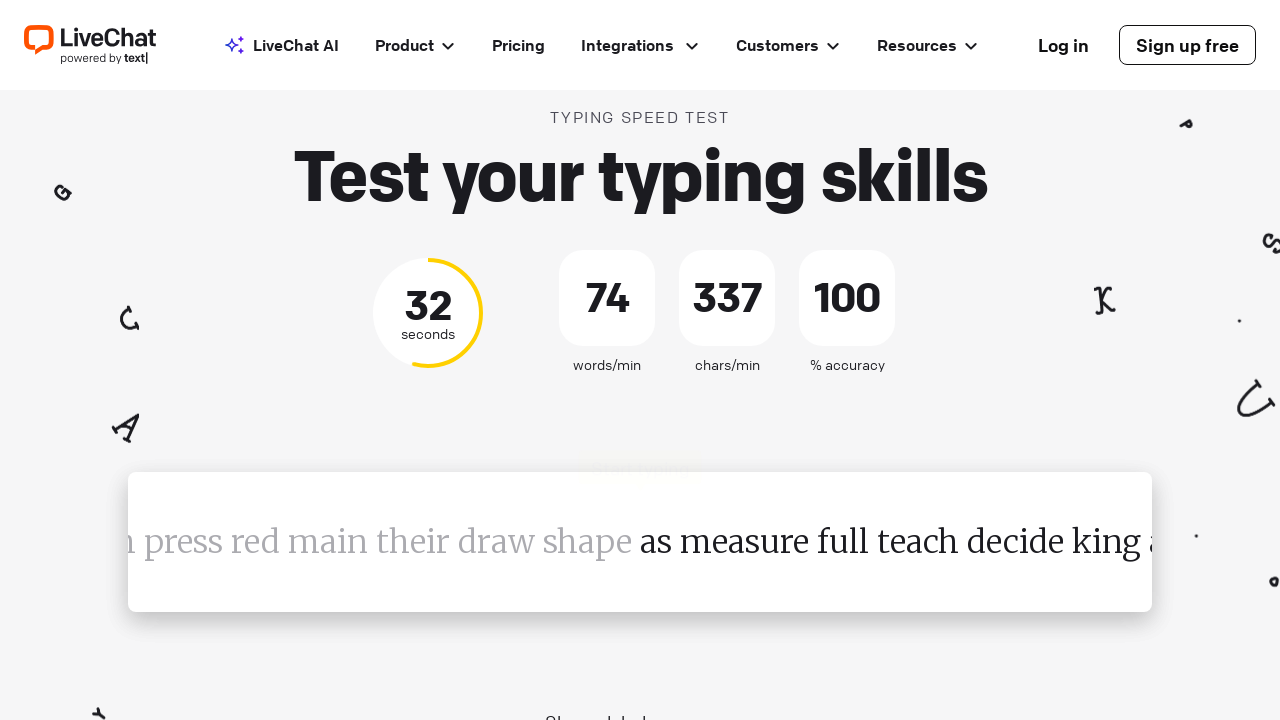

Iteration 74: Typed word 'as' followed by space
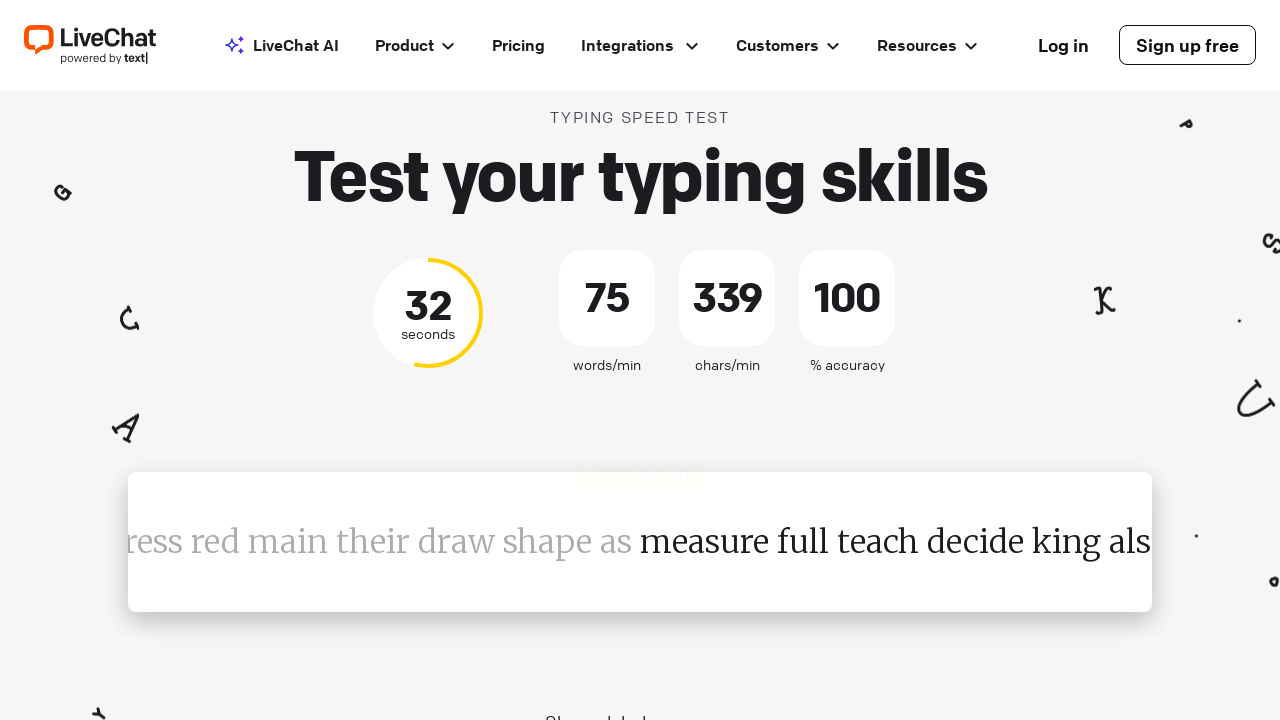

Iteration 75: Typed word 'measure' followed by space
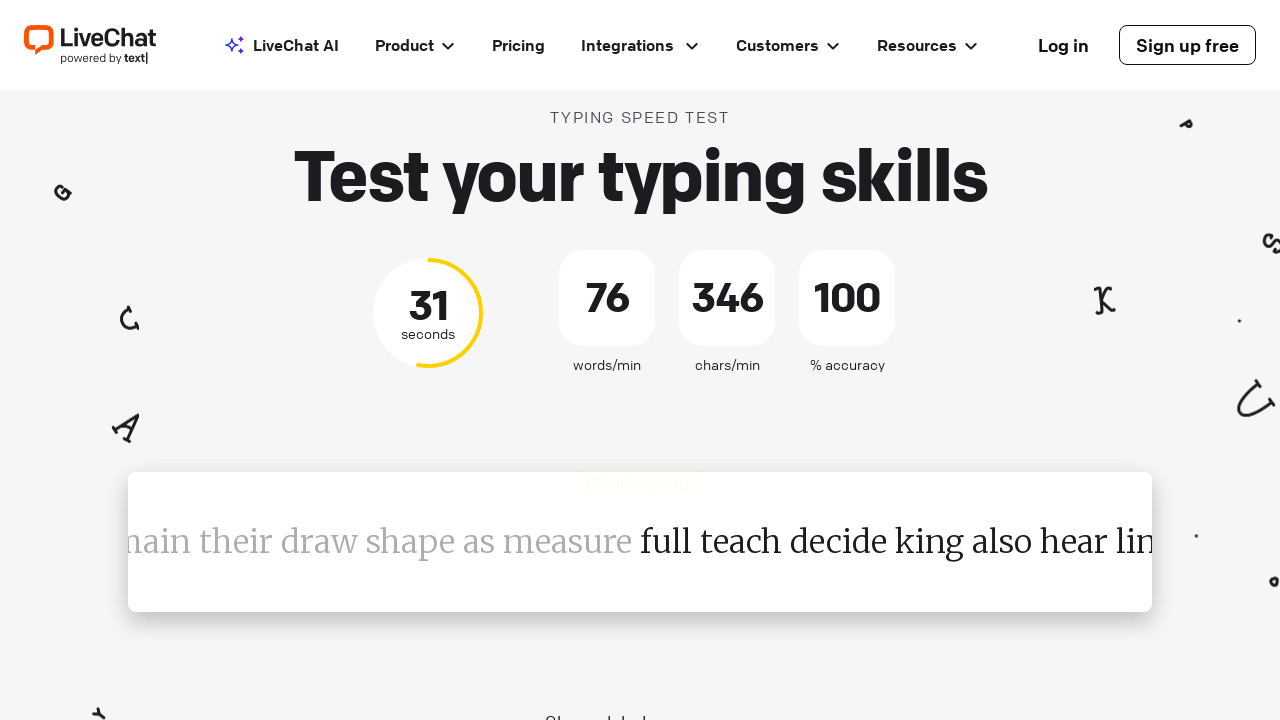

Iteration 76: Typed word 'full' followed by space
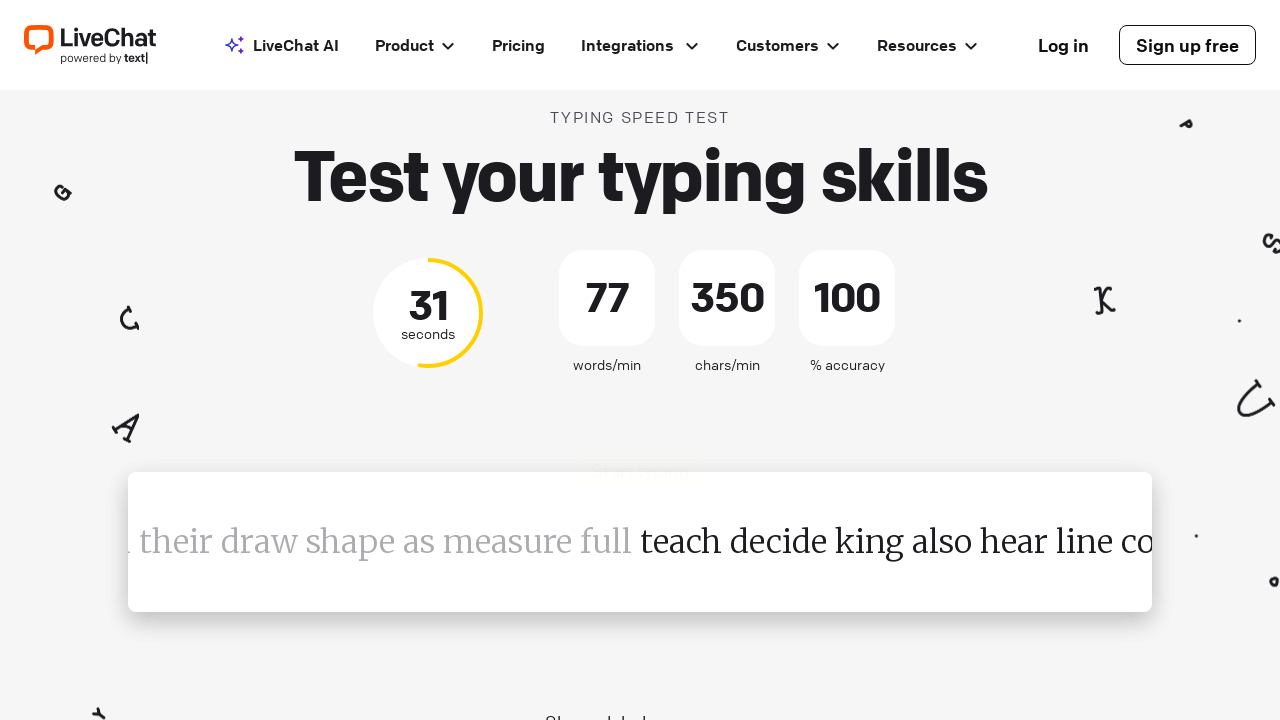

Iteration 77: Typed word 'teach' followed by space
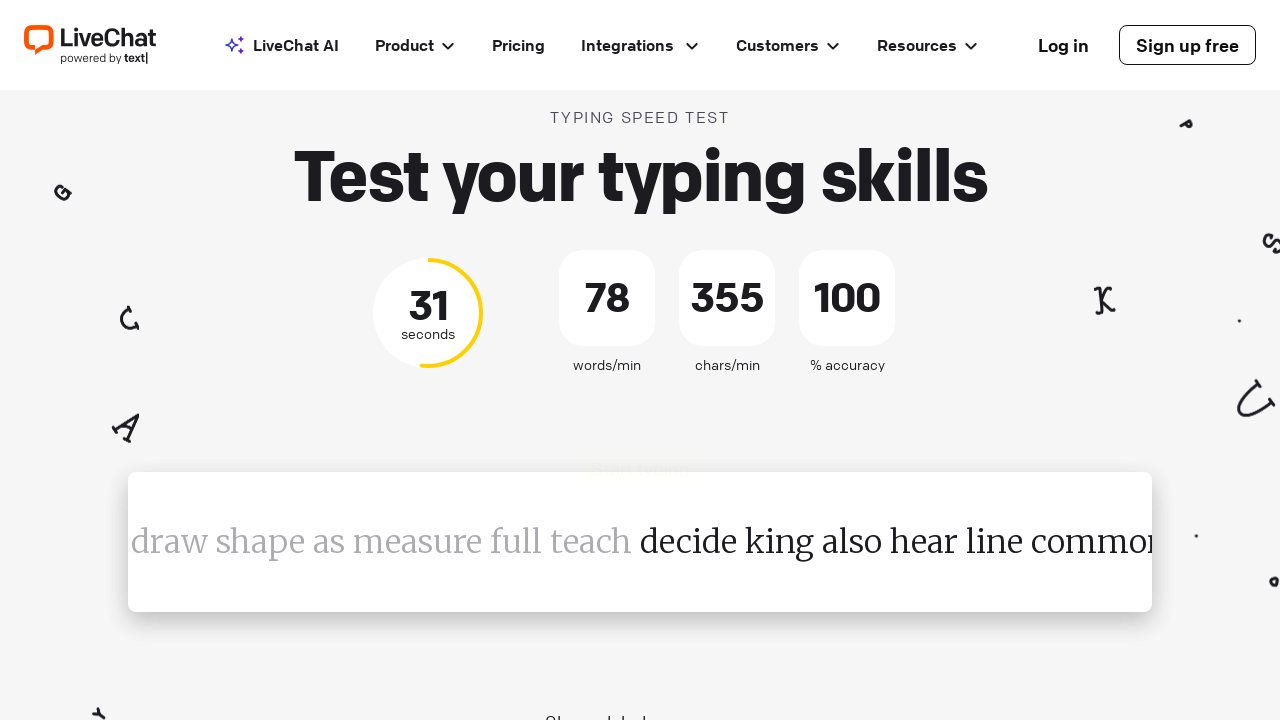

Iteration 78: Typed word 'decide' followed by space
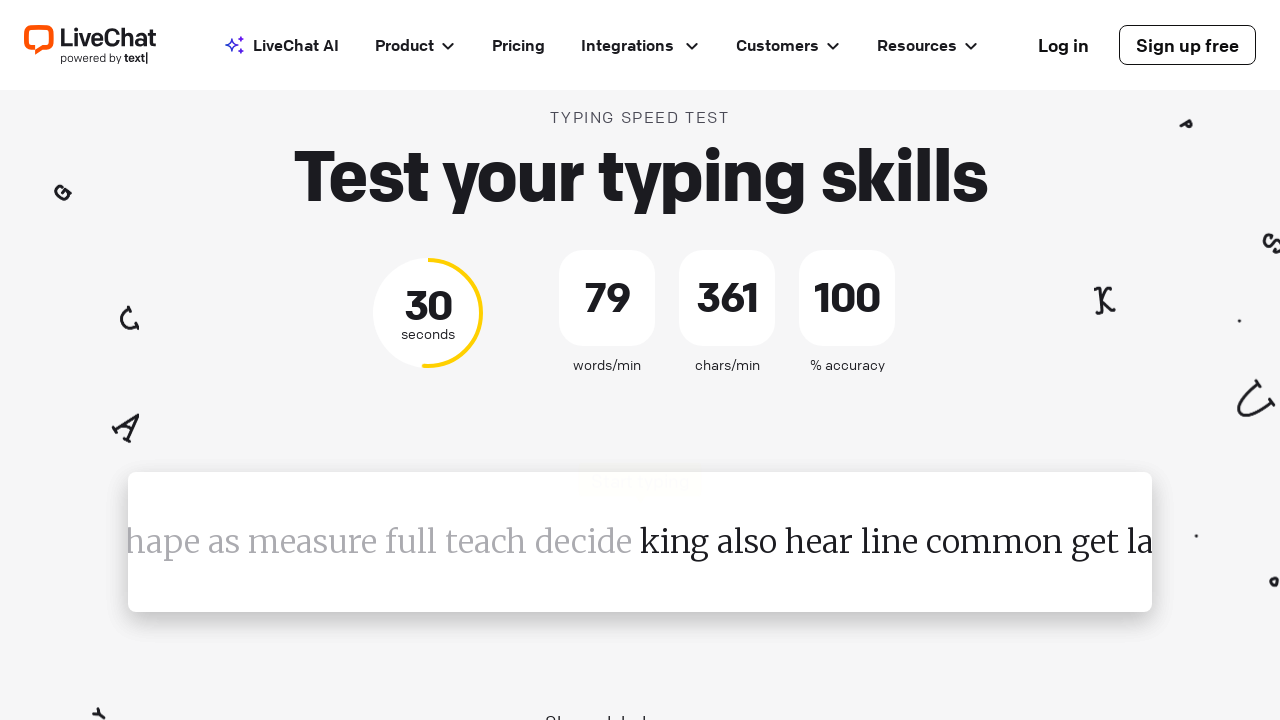

Iteration 79: Typed word 'king' followed by space
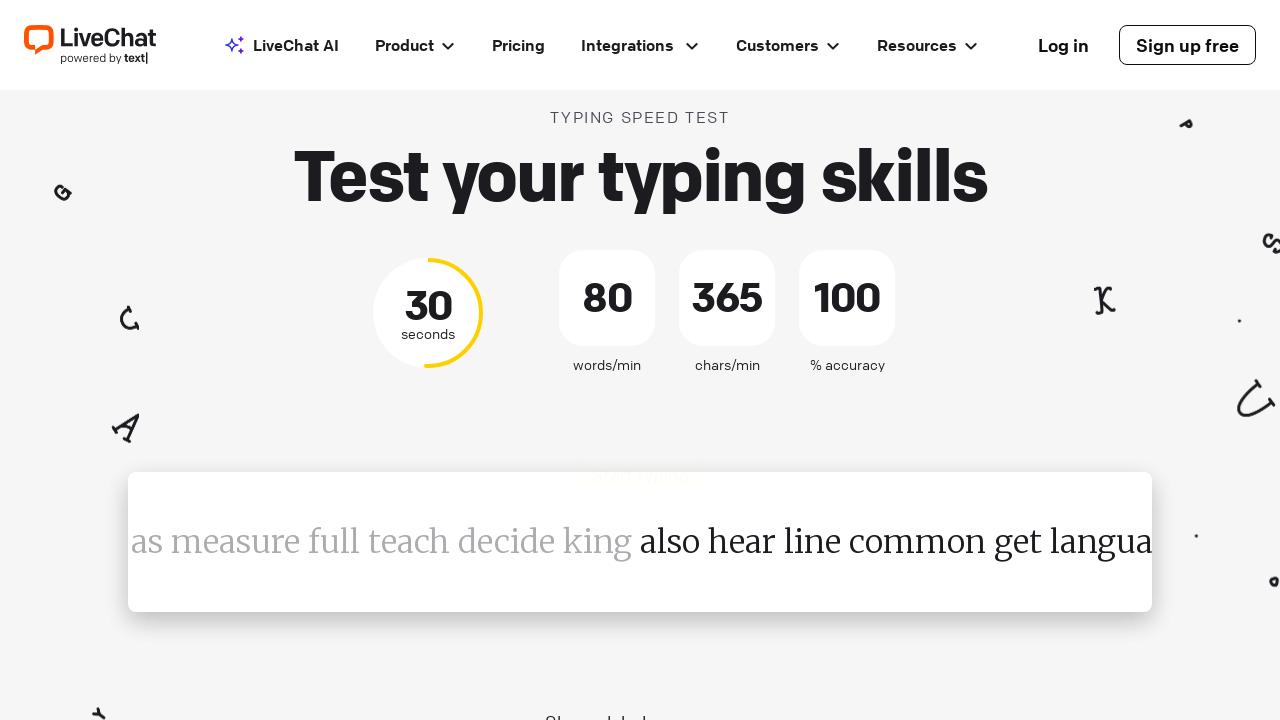

Iteration 80: Typed word 'also' followed by space
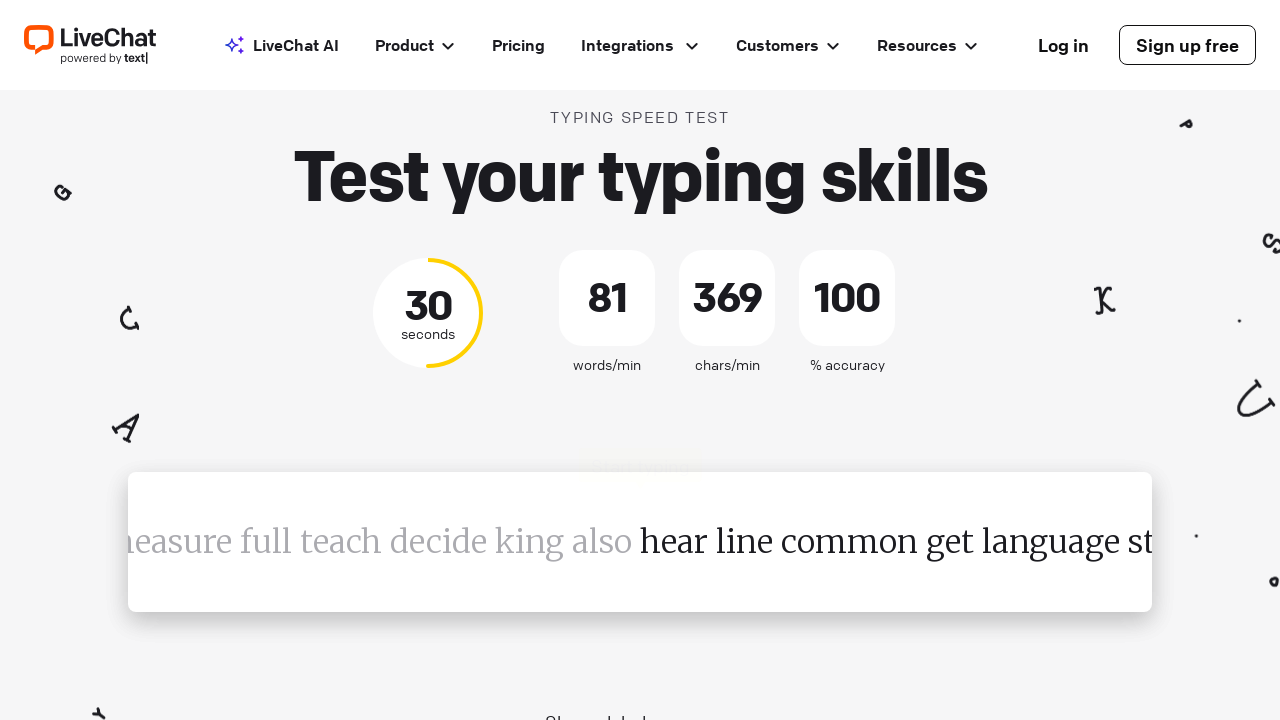

Iteration 81: Typed word 'hear' followed by space
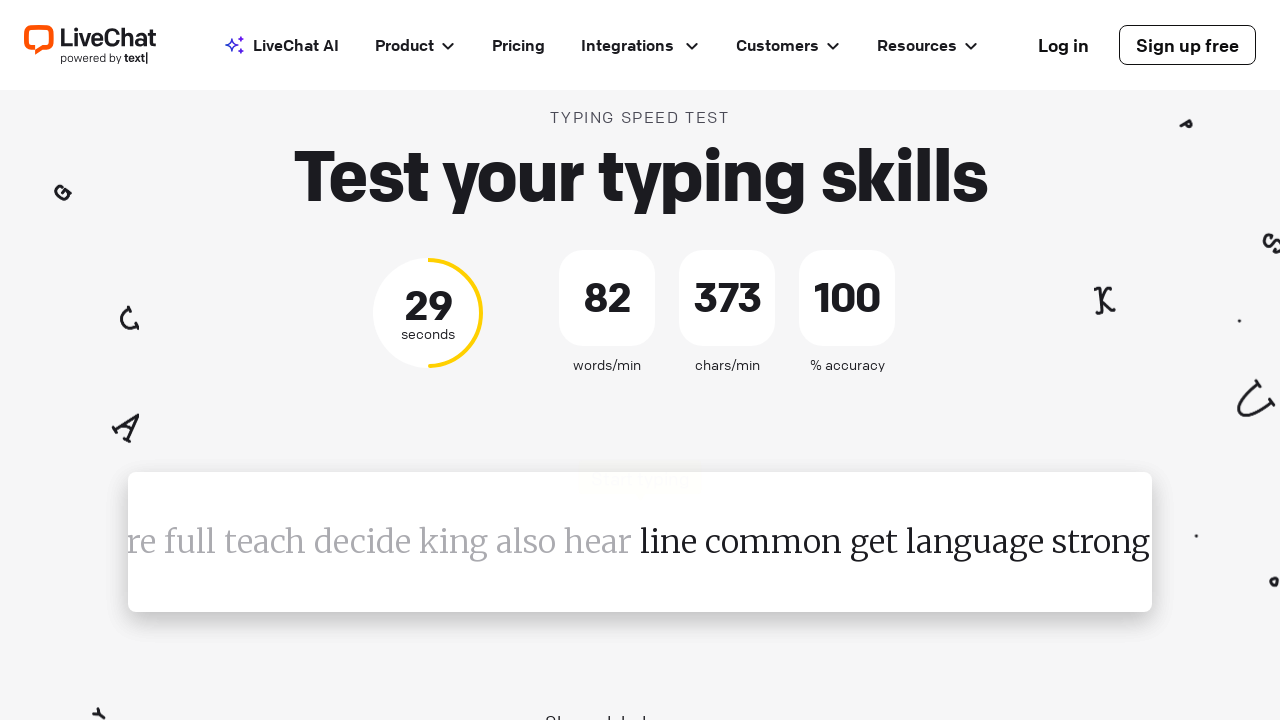

Iteration 82: Typed word 'line' followed by space
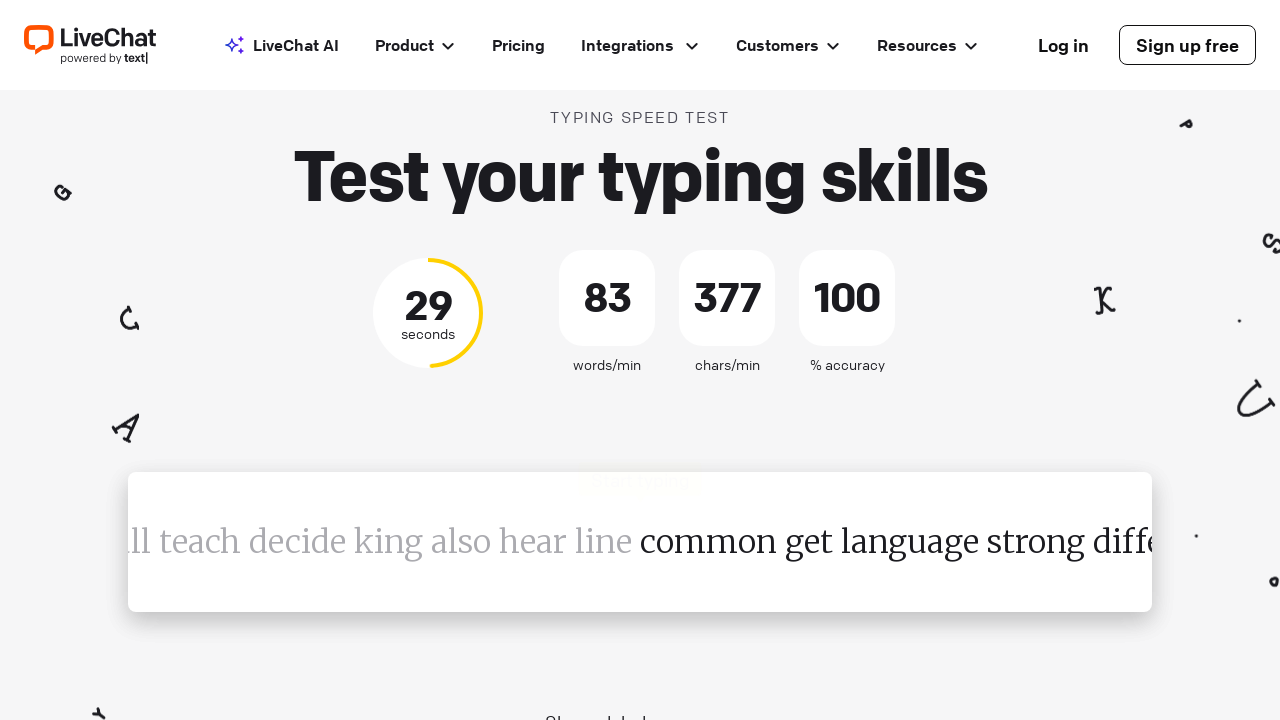

Iteration 83: Typed word 'common' followed by space
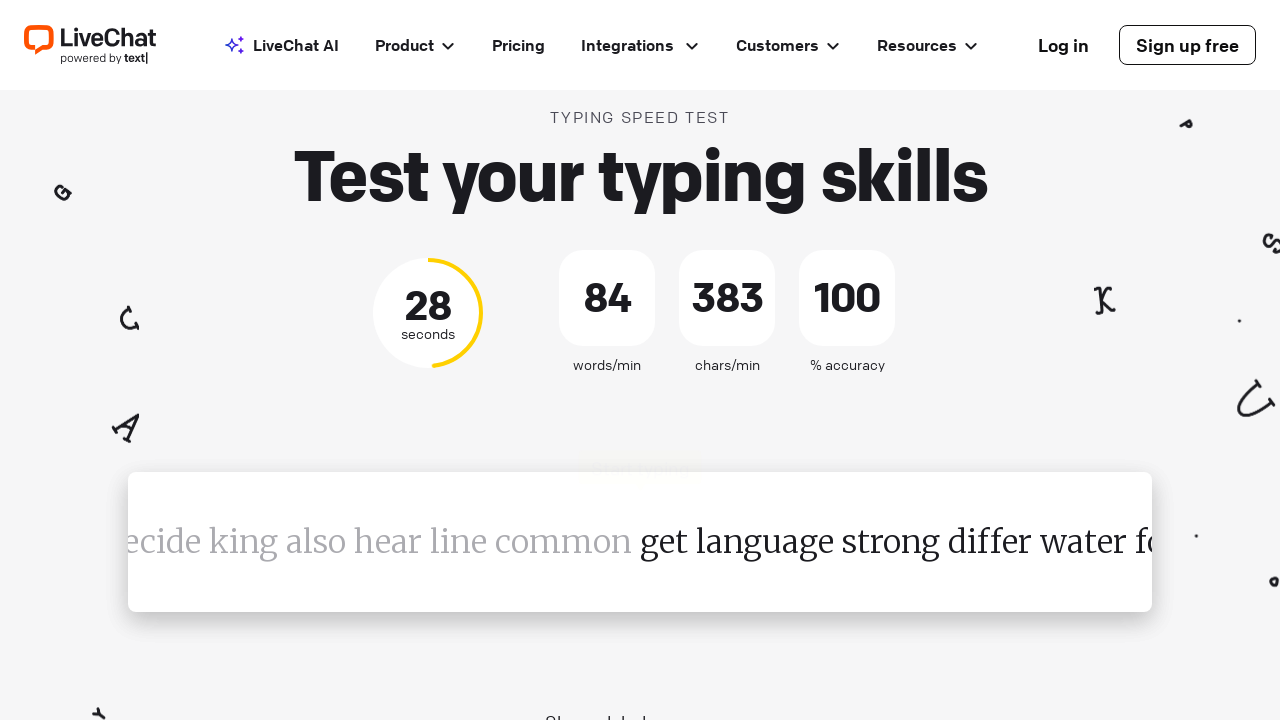

Iteration 84: Typed word 'get' followed by space
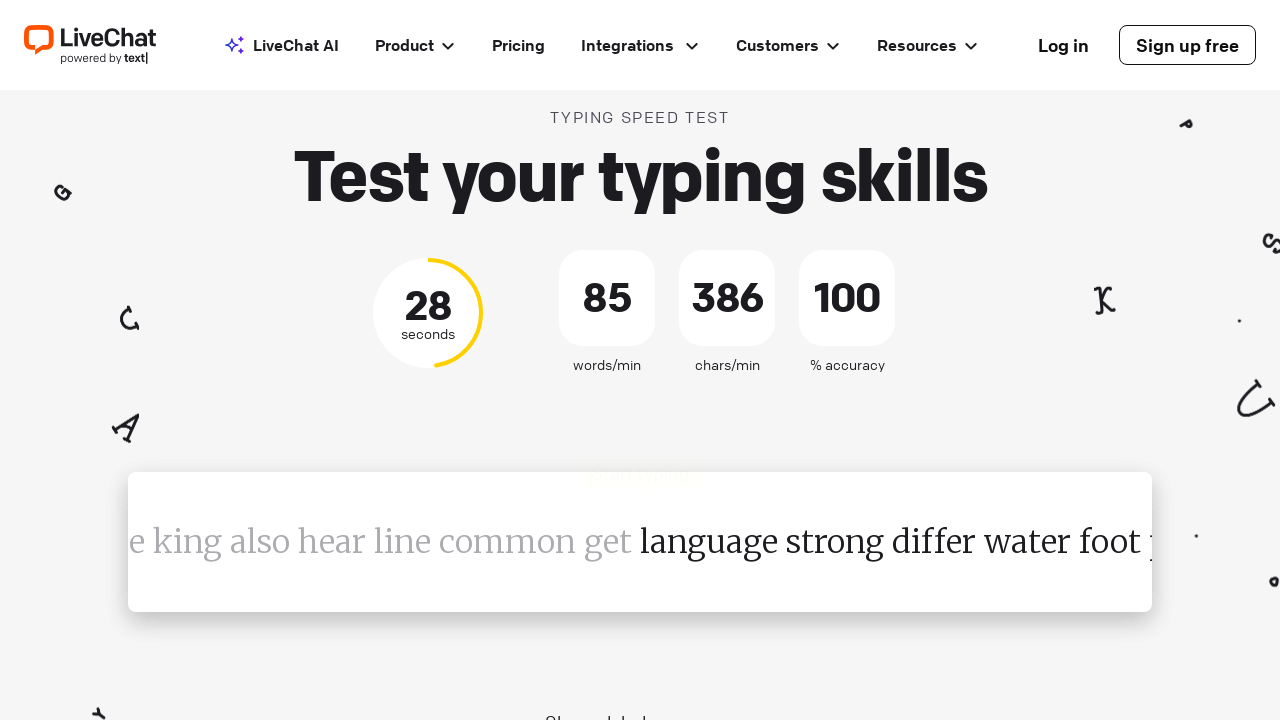

Iteration 85: Typed word 'language' followed by space
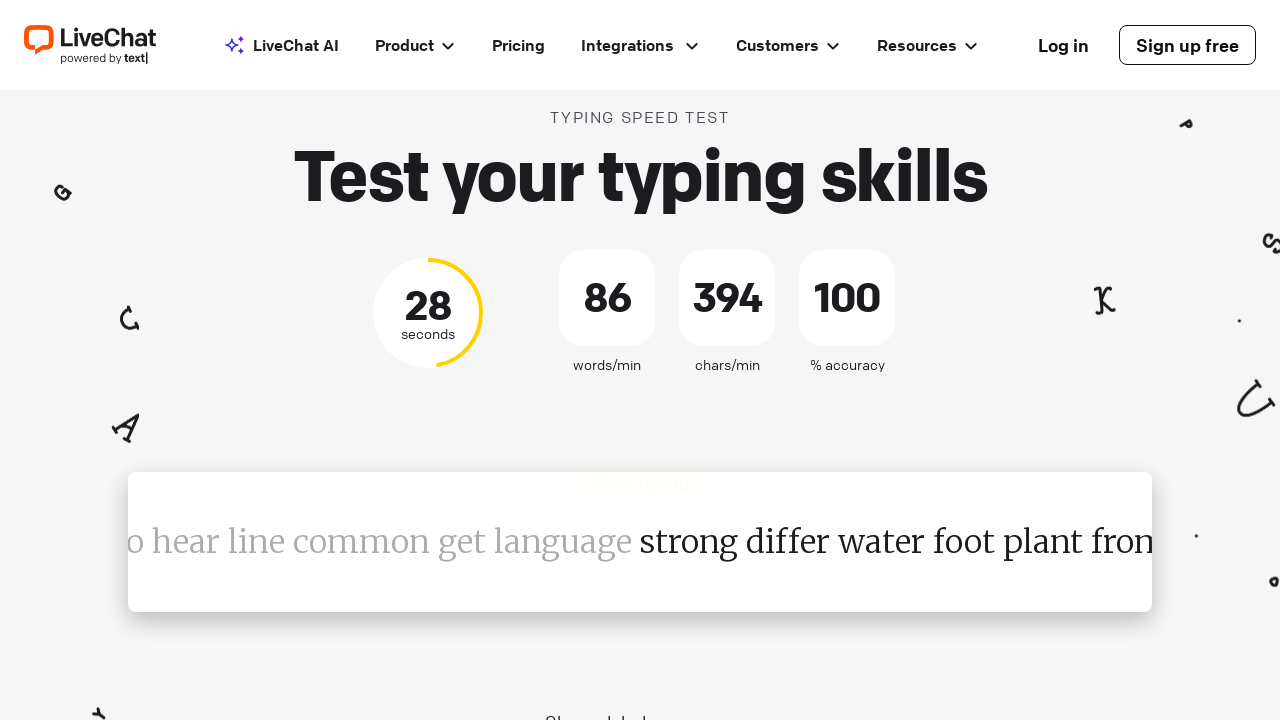

Iteration 86: Typed word 'strong' followed by space
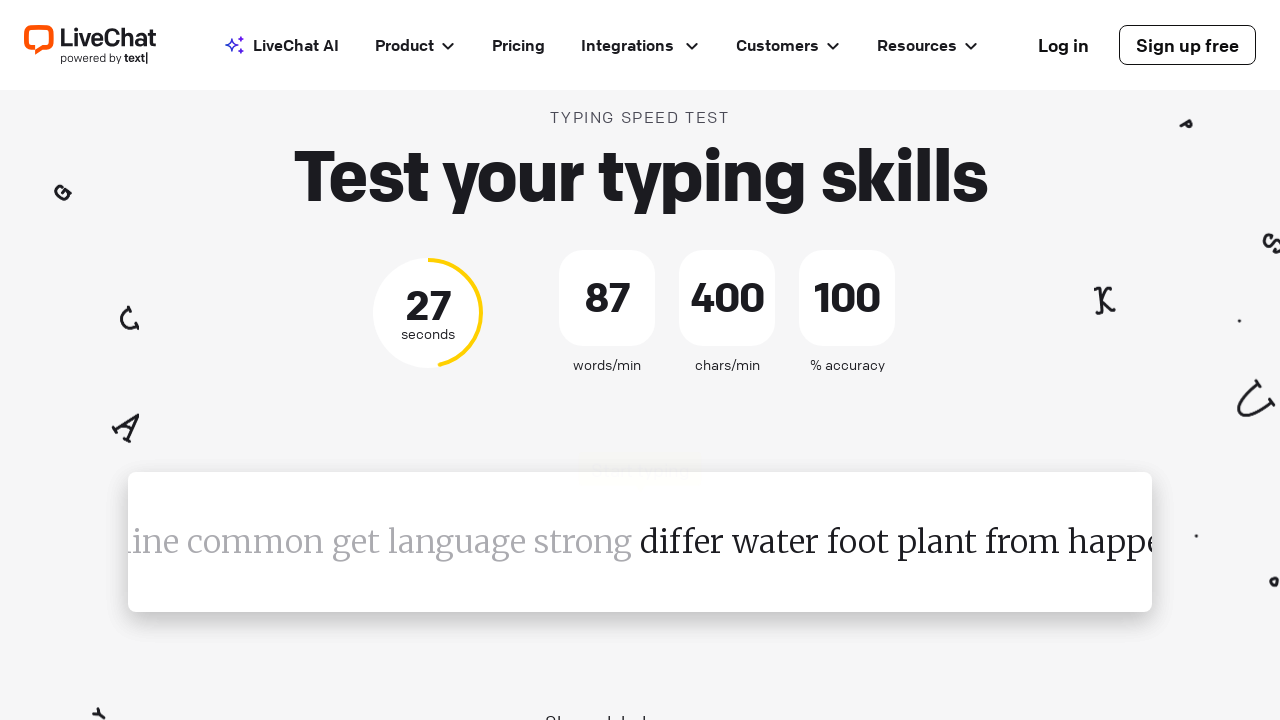

Iteration 87: Typed word 'differ' followed by space
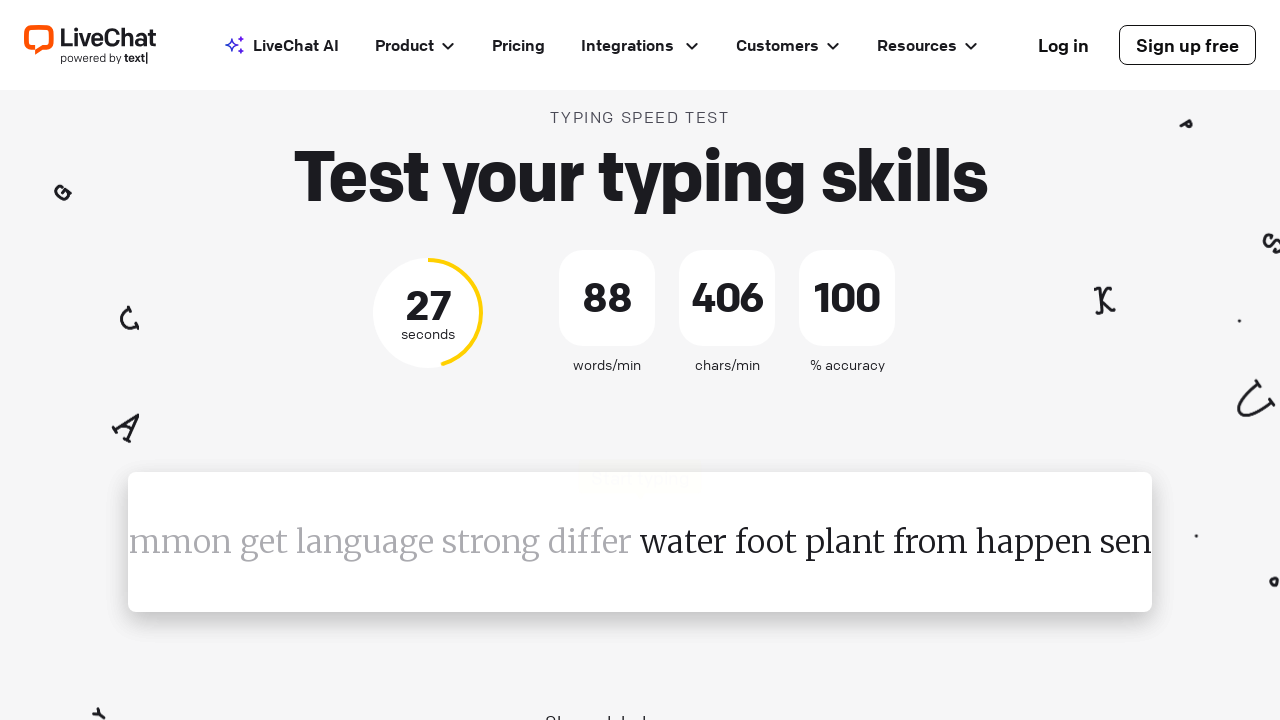

Iteration 88: Typed word 'water' followed by space
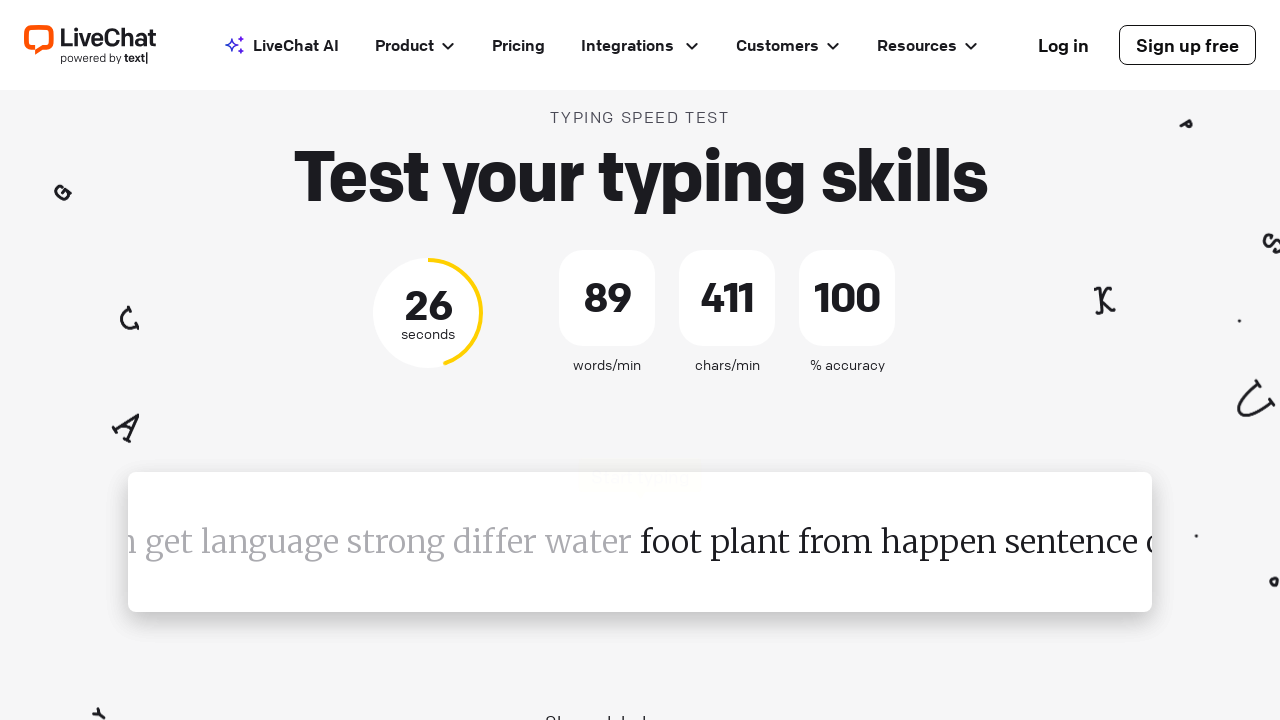

Iteration 89: Typed word 'foot' followed by space
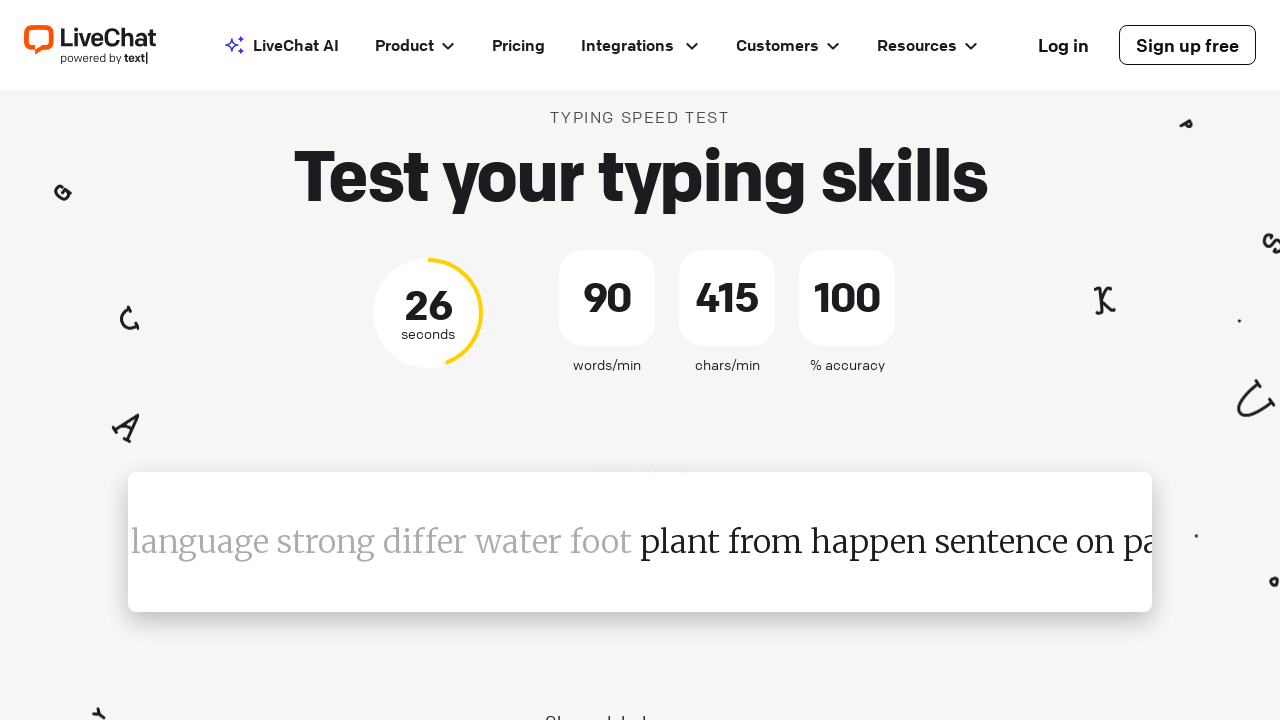

Iteration 90: Typed word 'plant' followed by space
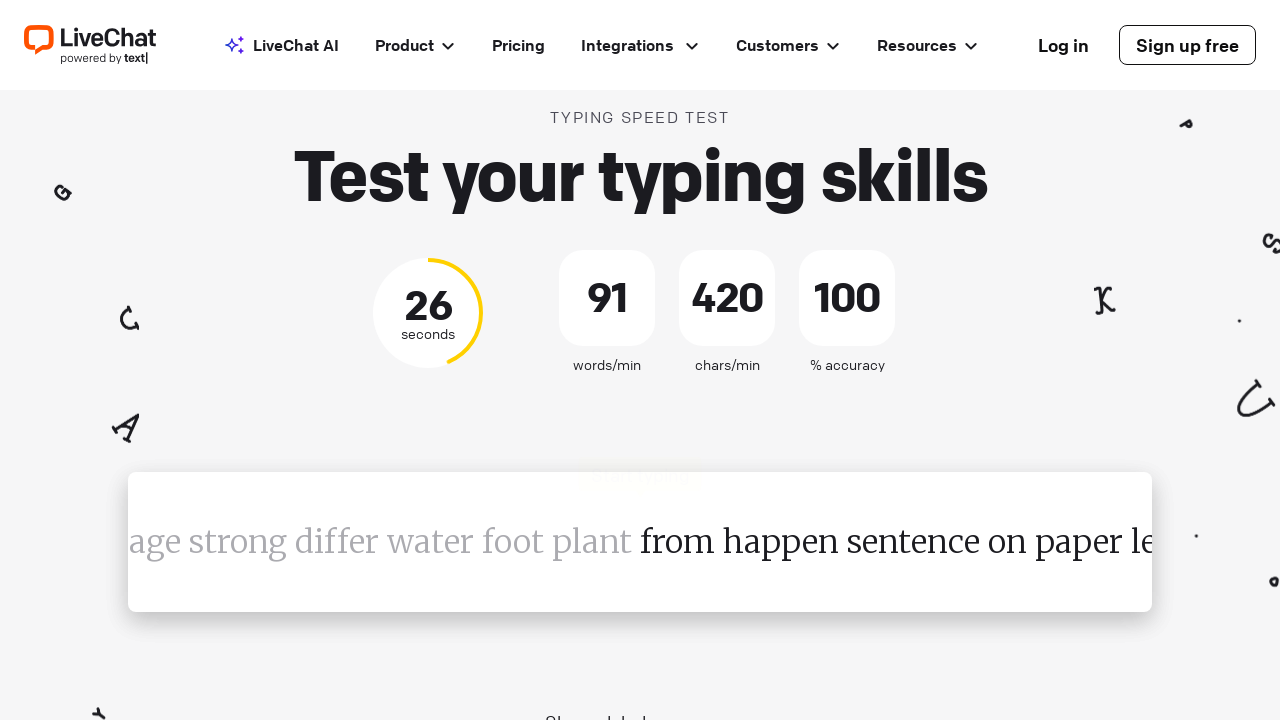

Iteration 91: Typed word 'from' followed by space
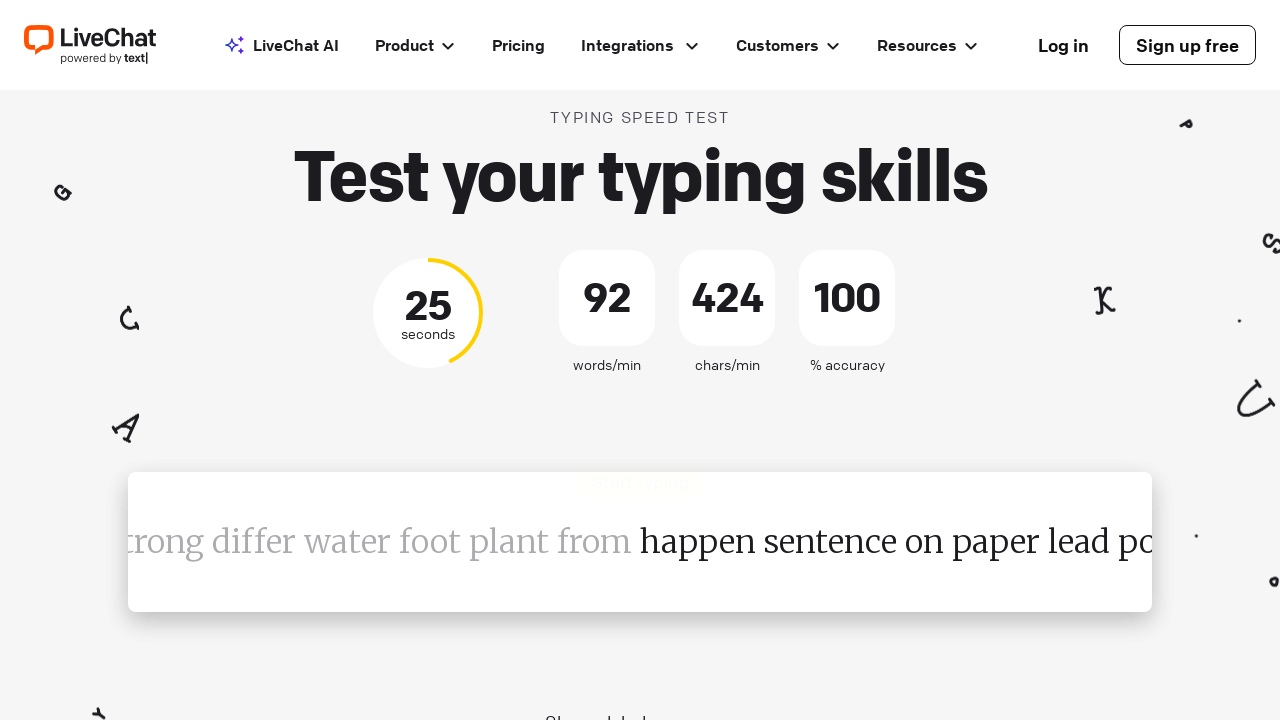

Iteration 92: Typed word 'happen' followed by space
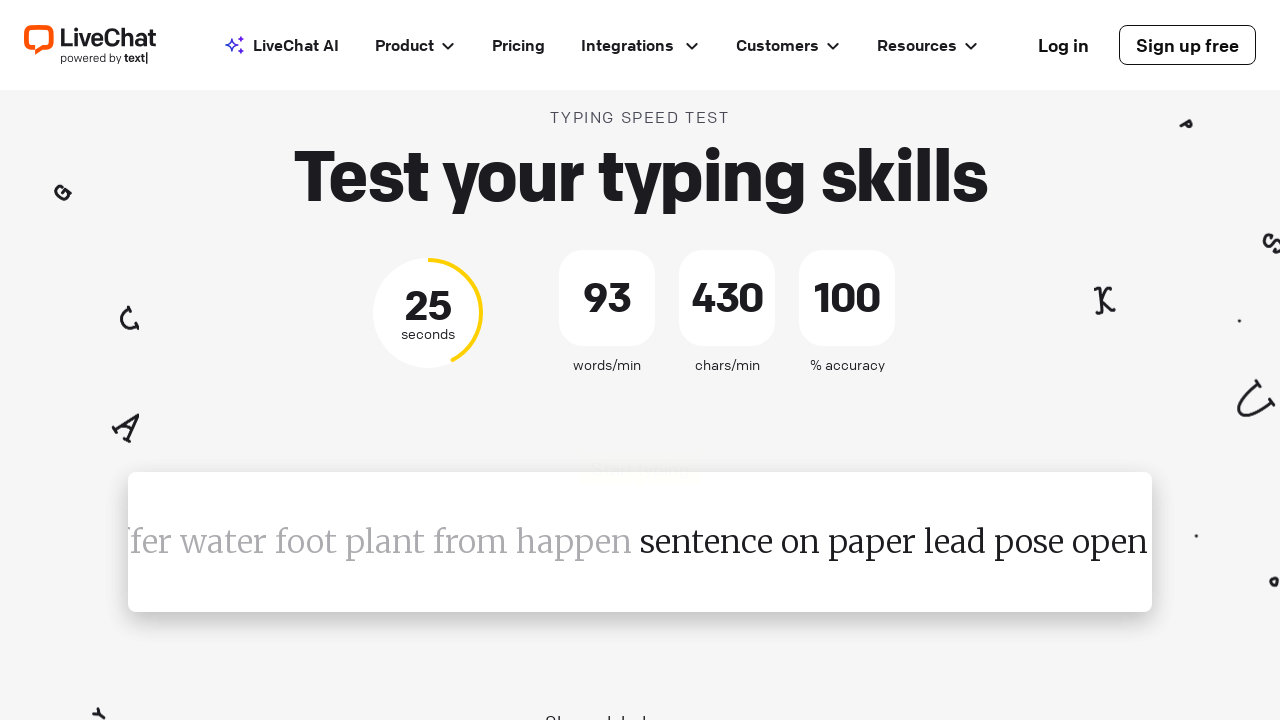

Iteration 93: Typed word 'sentence' followed by space
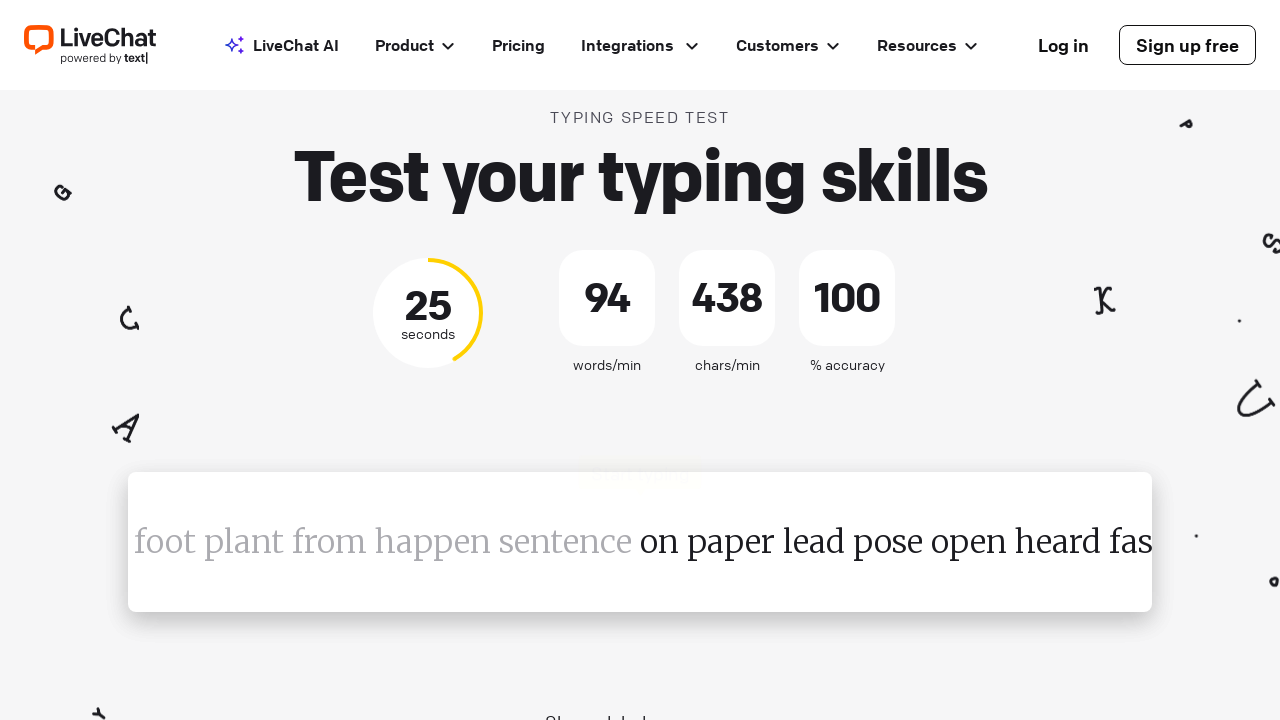

Iteration 94: Typed word 'on' followed by space
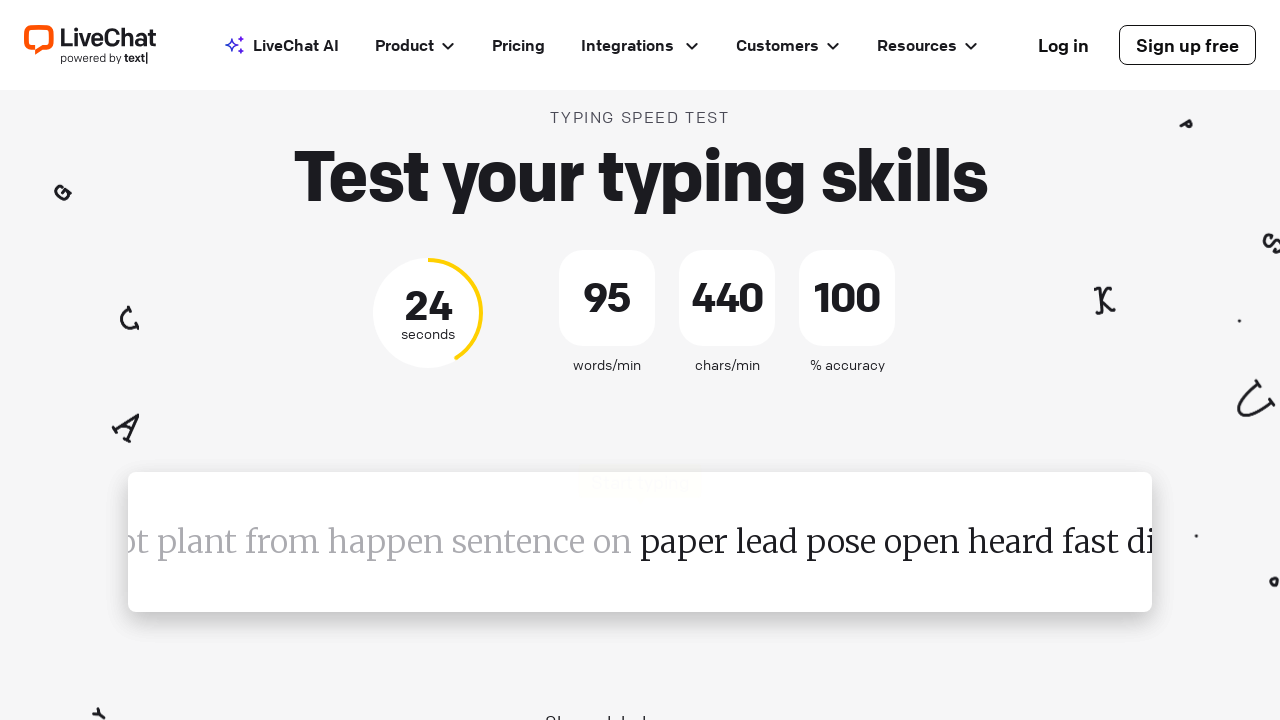

Iteration 95: Typed word 'paper' followed by space
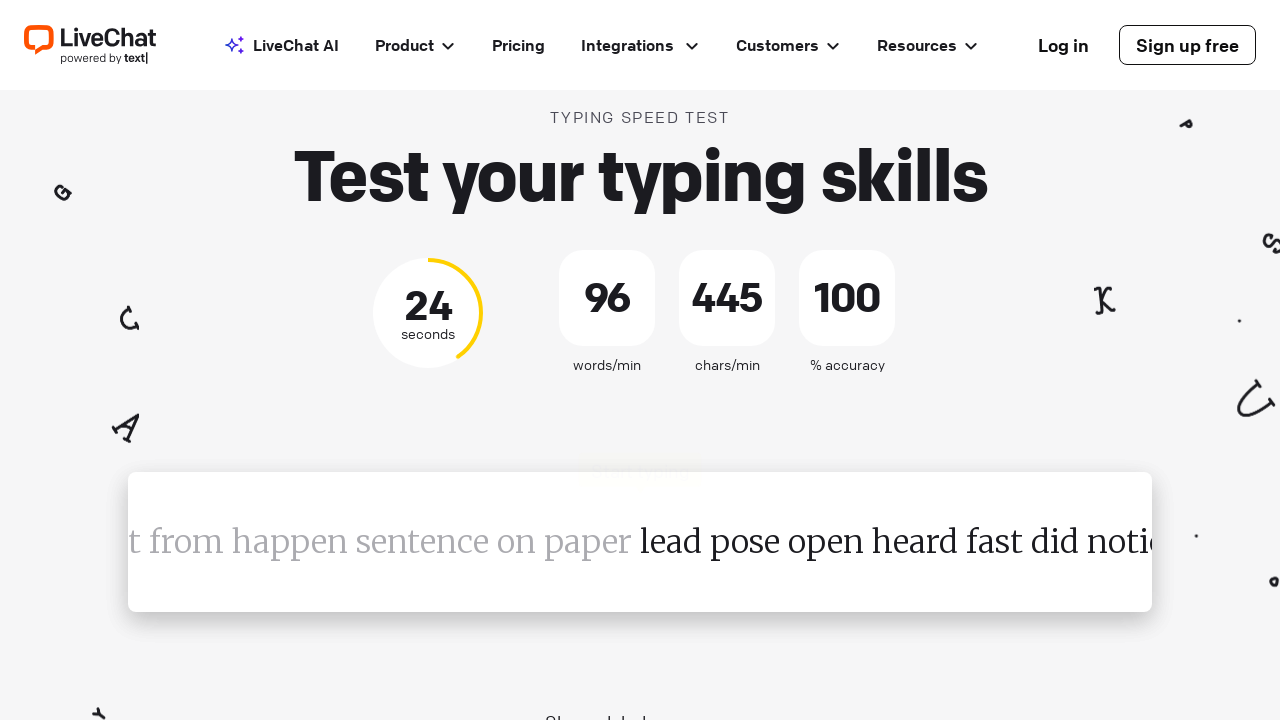

Iteration 96: Typed word 'lead' followed by space
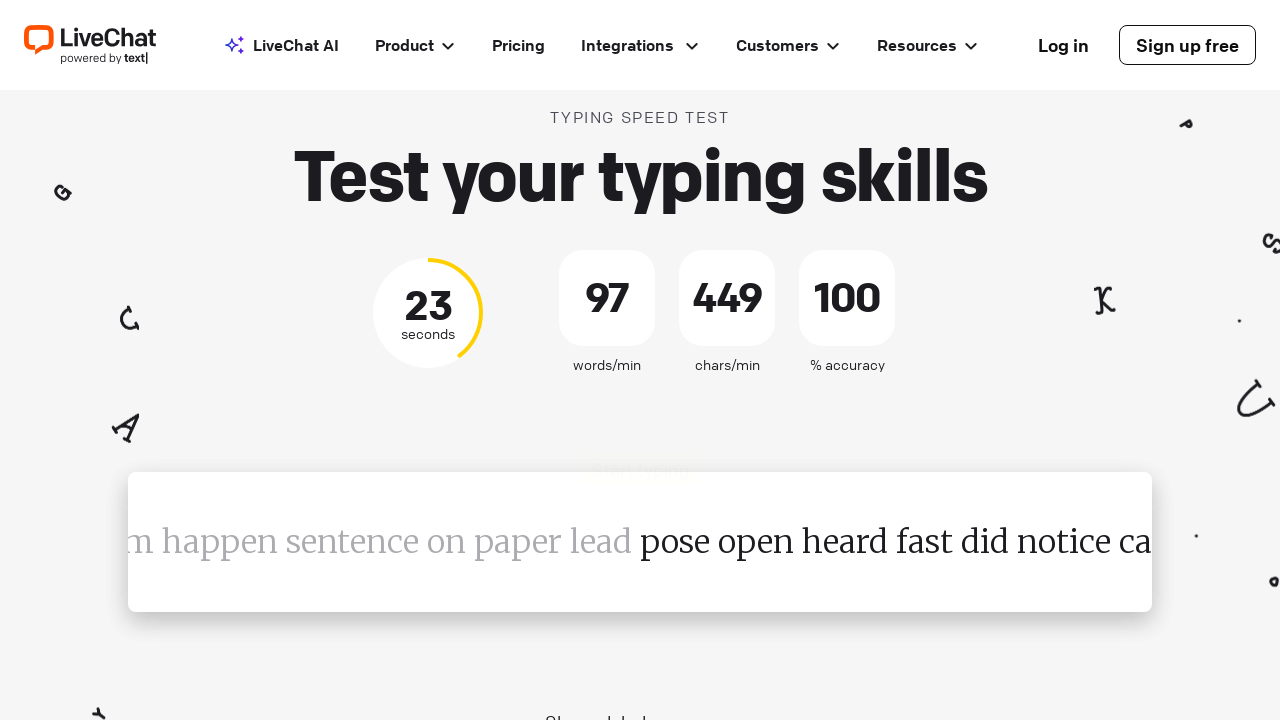

Iteration 97: Typed word 'pose' followed by space
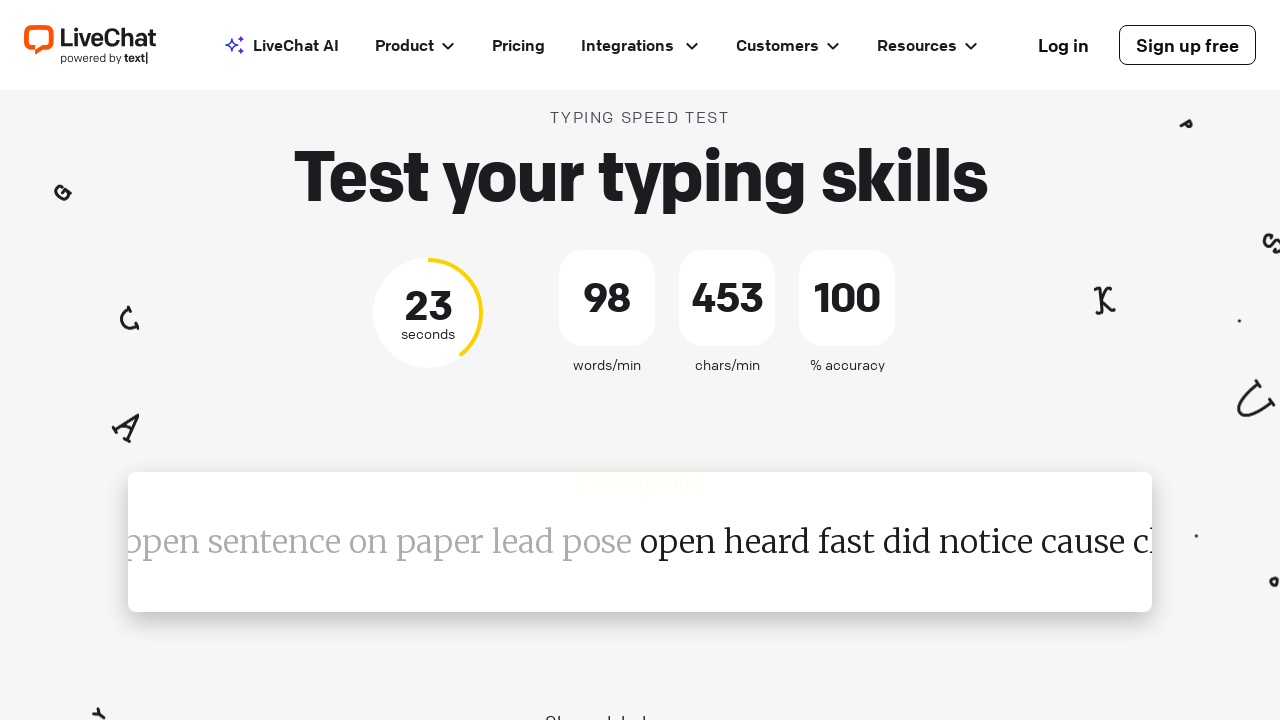

Iteration 98: Typed word 'open' followed by space
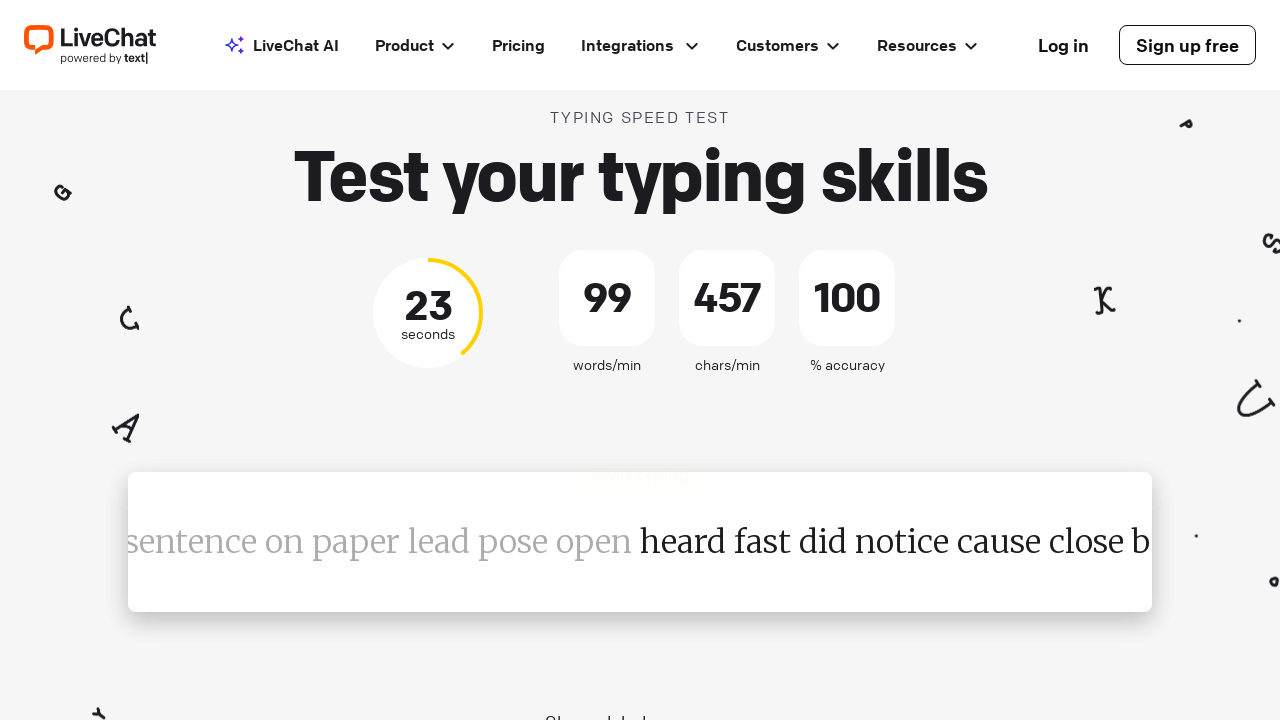

Iteration 99: Typed word 'heard' followed by space
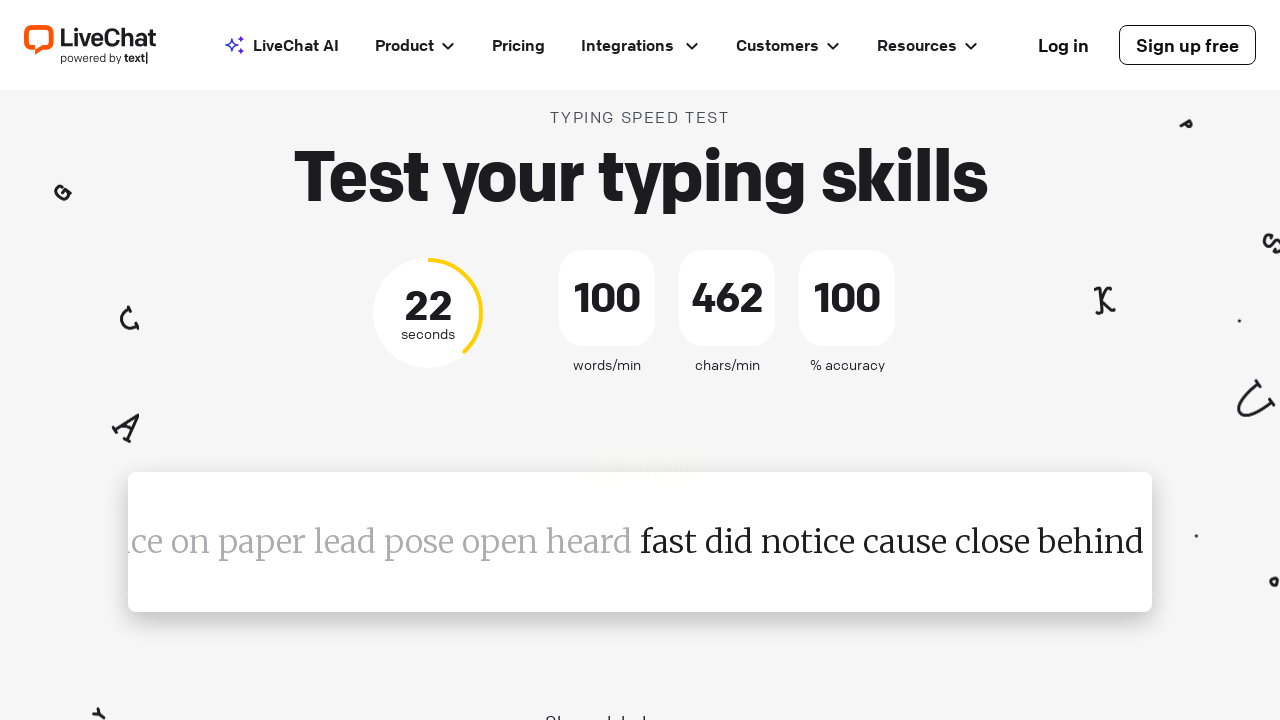

Iteration 100: Typed word 'fast' followed by space
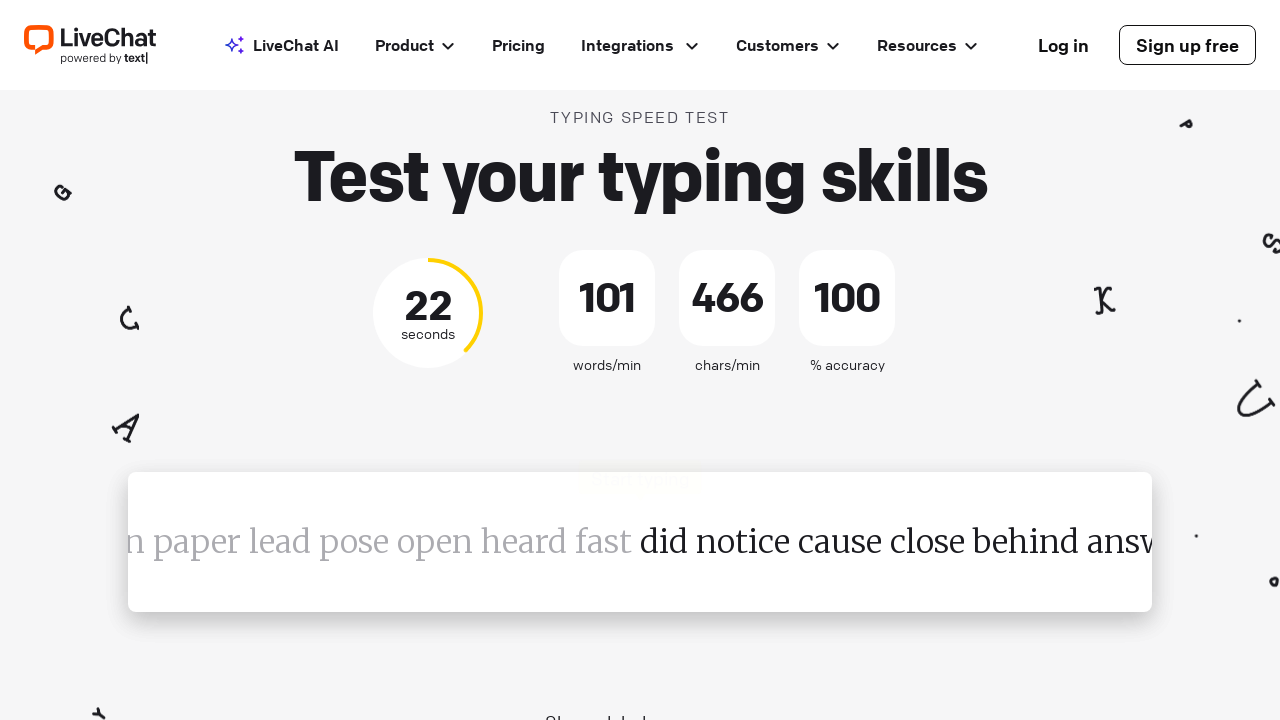

Iteration 101: Typed word 'did' followed by space
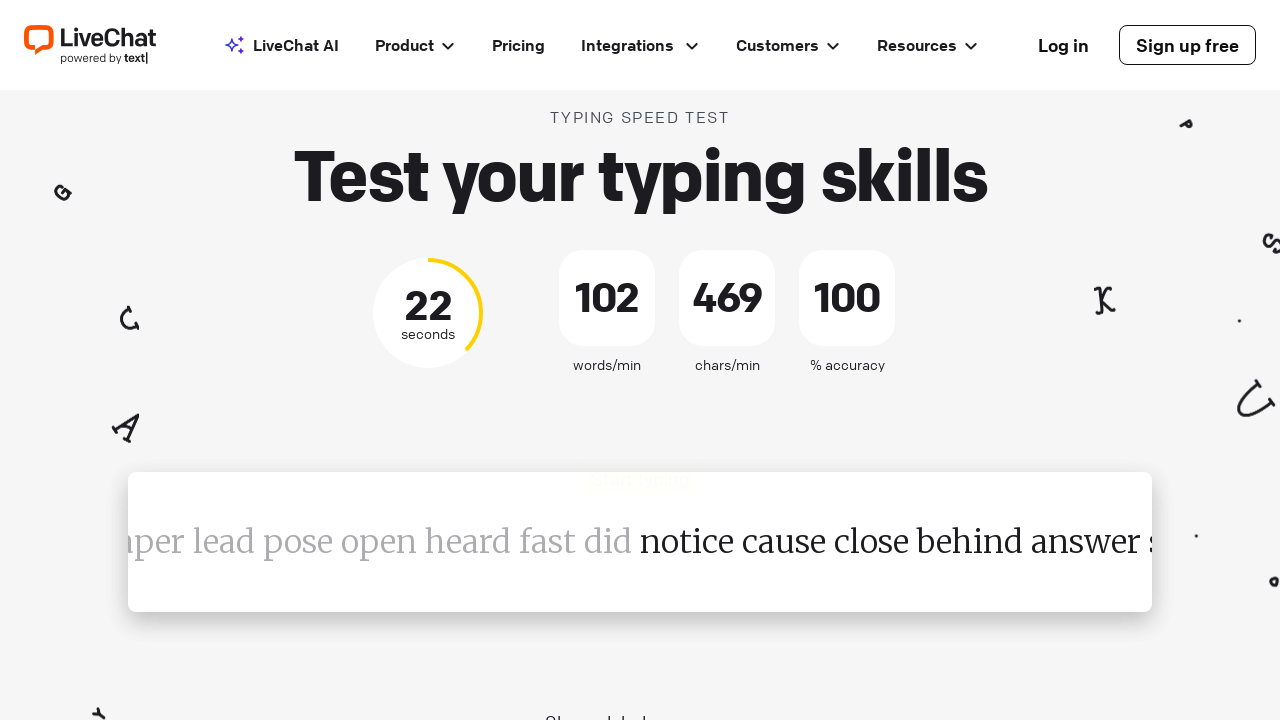

Iteration 102: Typed word 'notice' followed by space
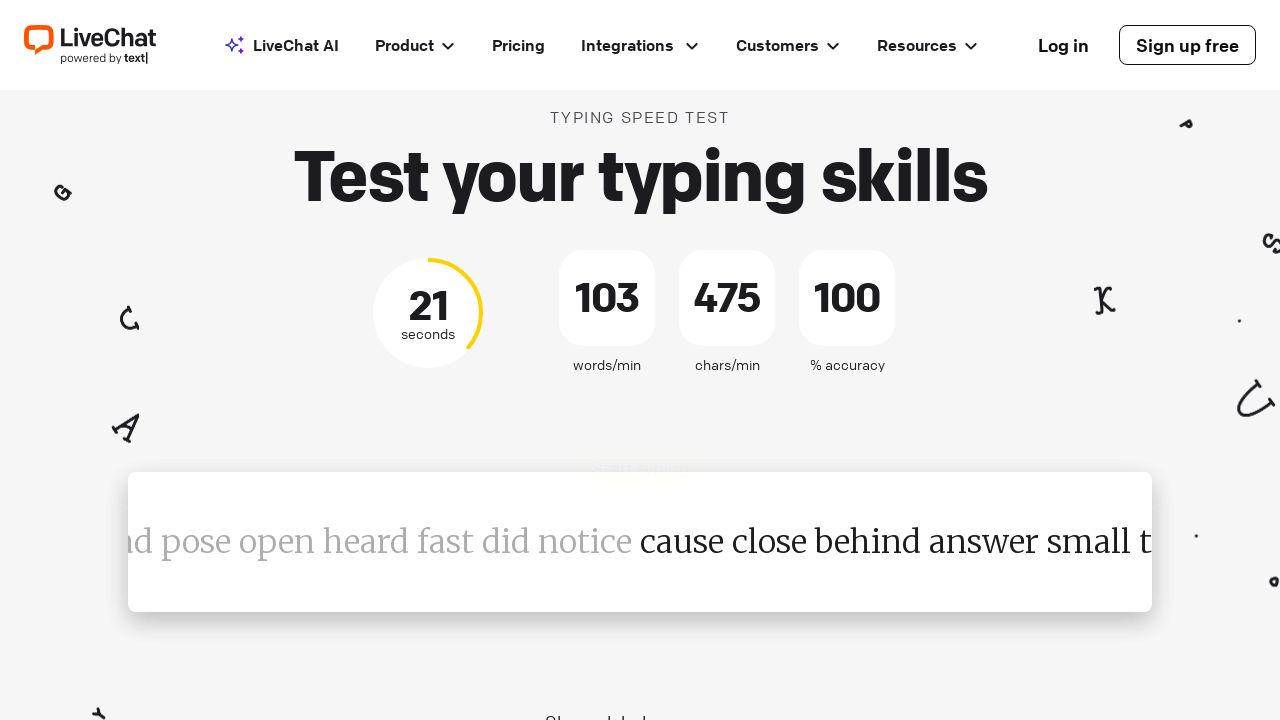

Iteration 103: Typed word 'cause' followed by space
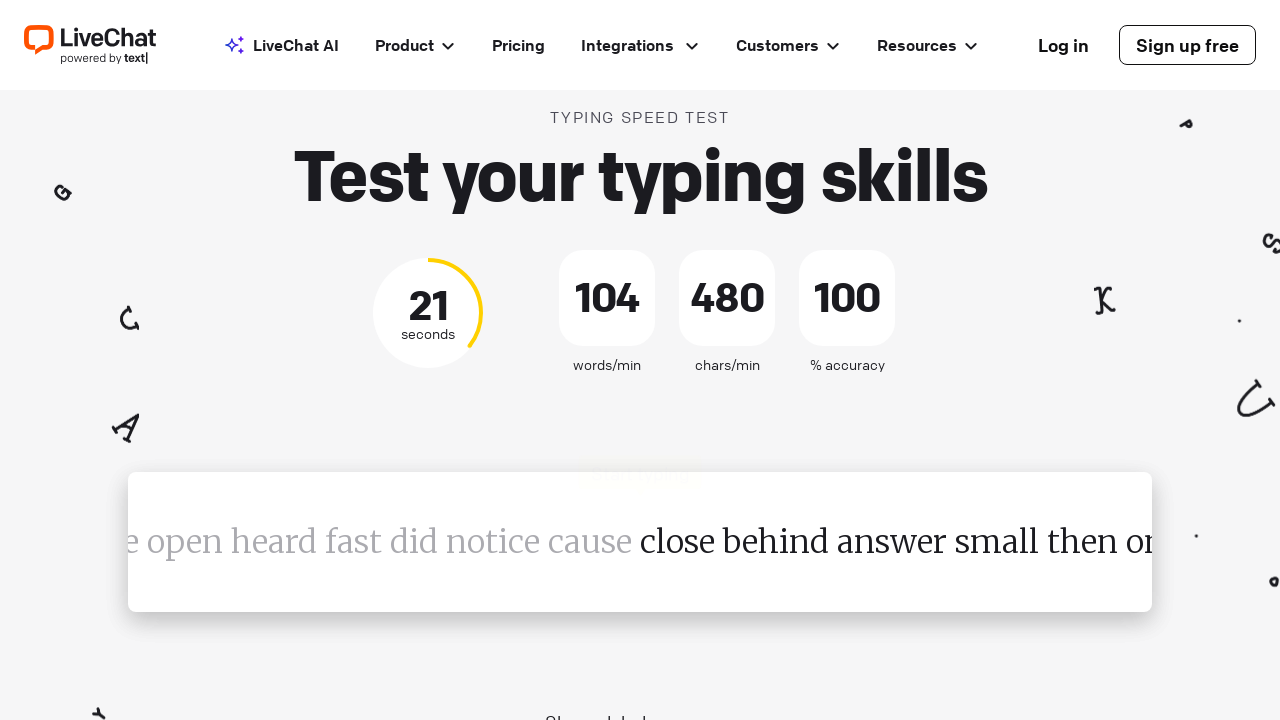

Iteration 104: Typed word 'close' followed by space
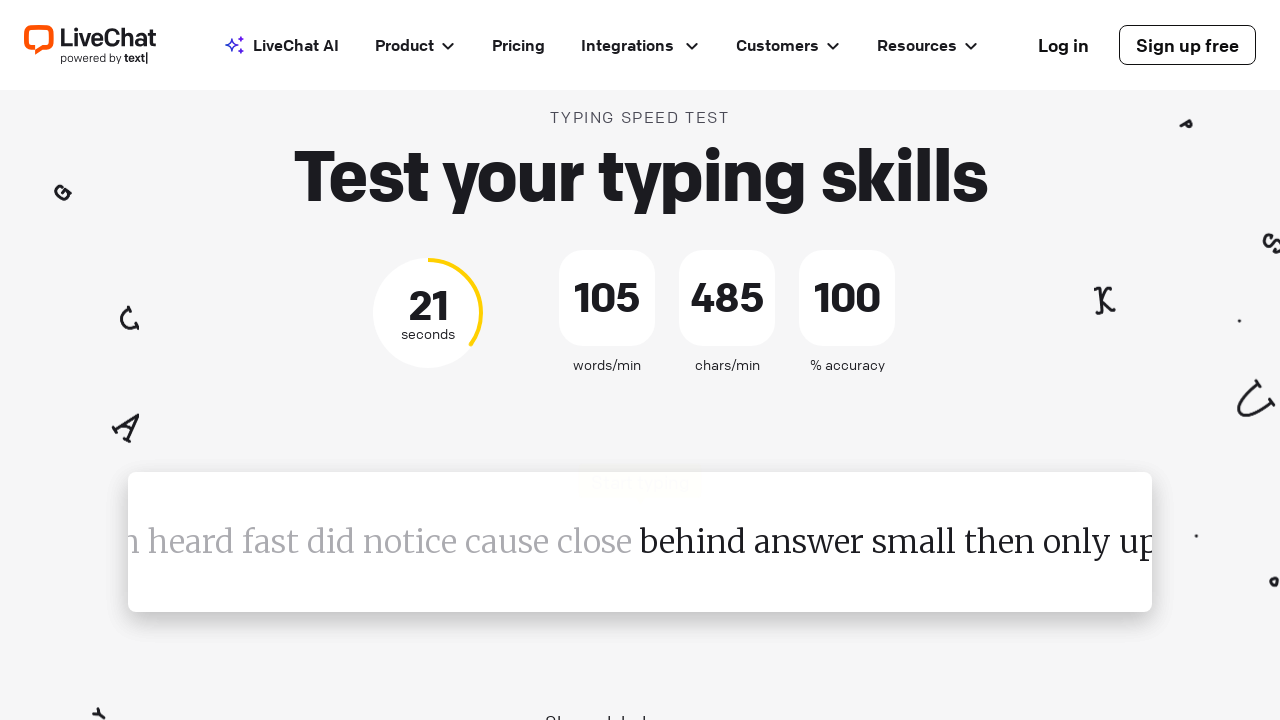

Iteration 105: Typed word 'behind' followed by space
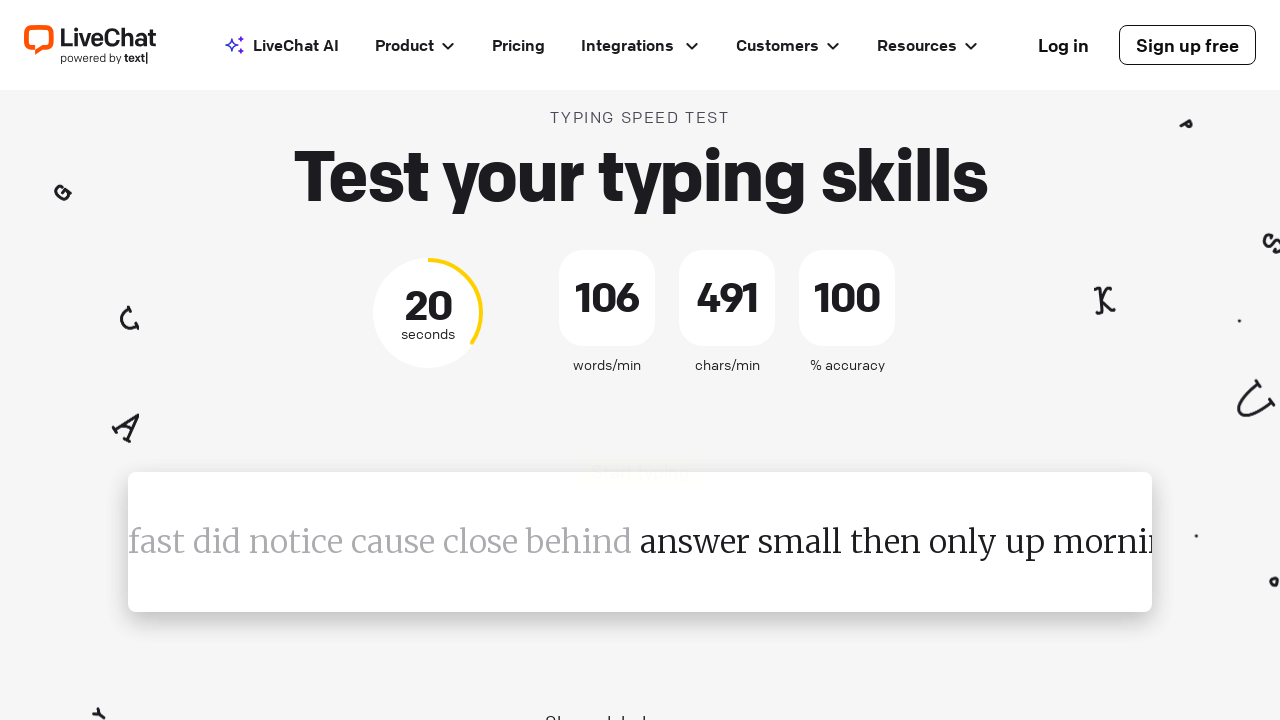

Iteration 106: Typed word 'answer' followed by space
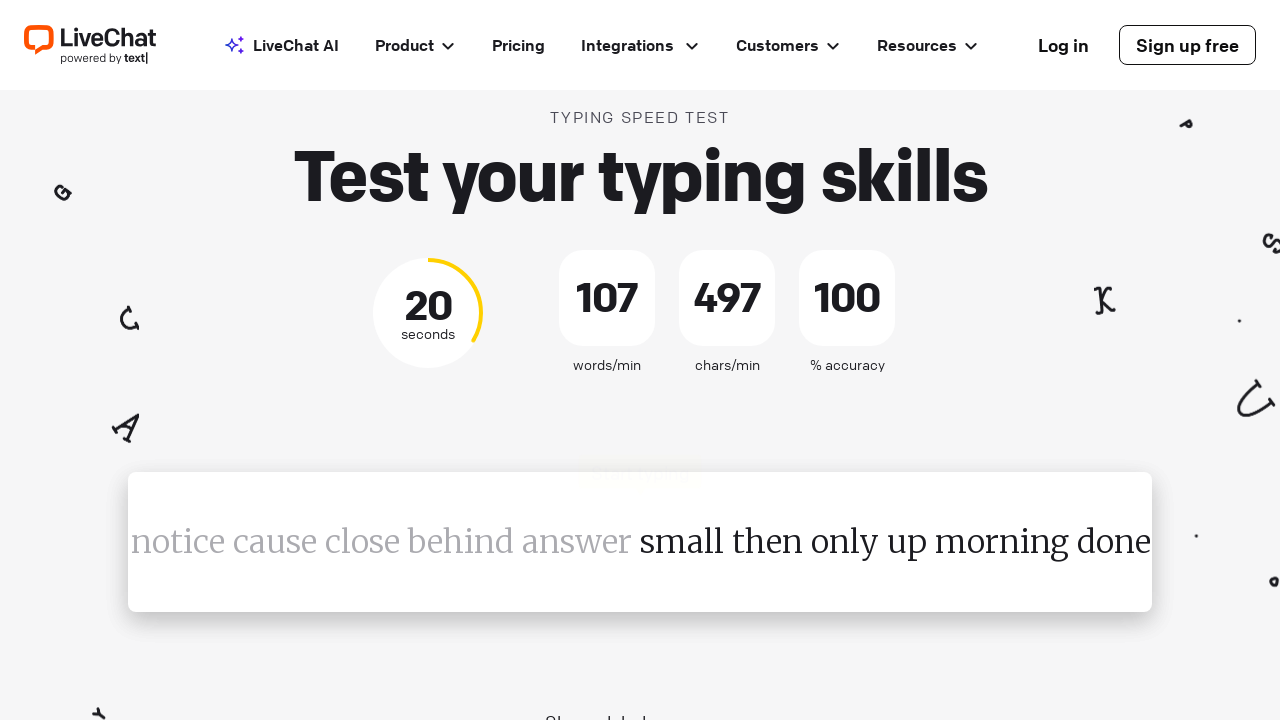

Iteration 107: Typed word 'small' followed by space
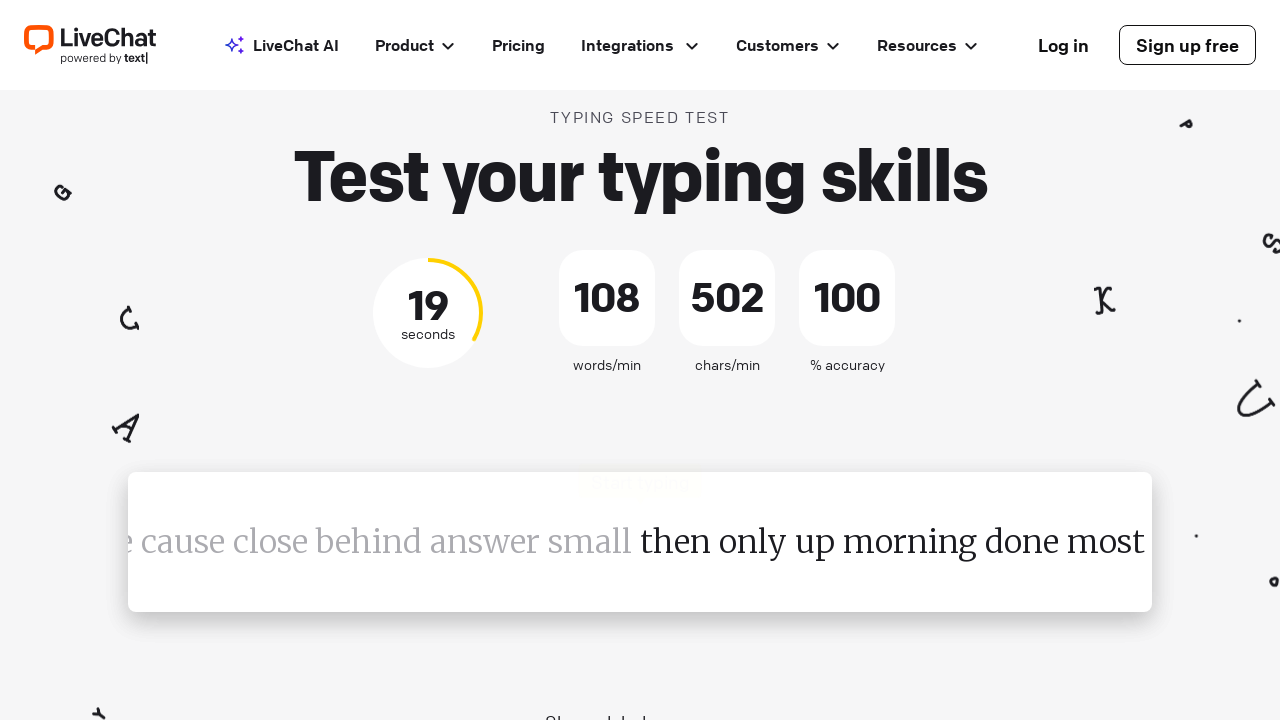

Iteration 108: Typed word 'then' followed by space
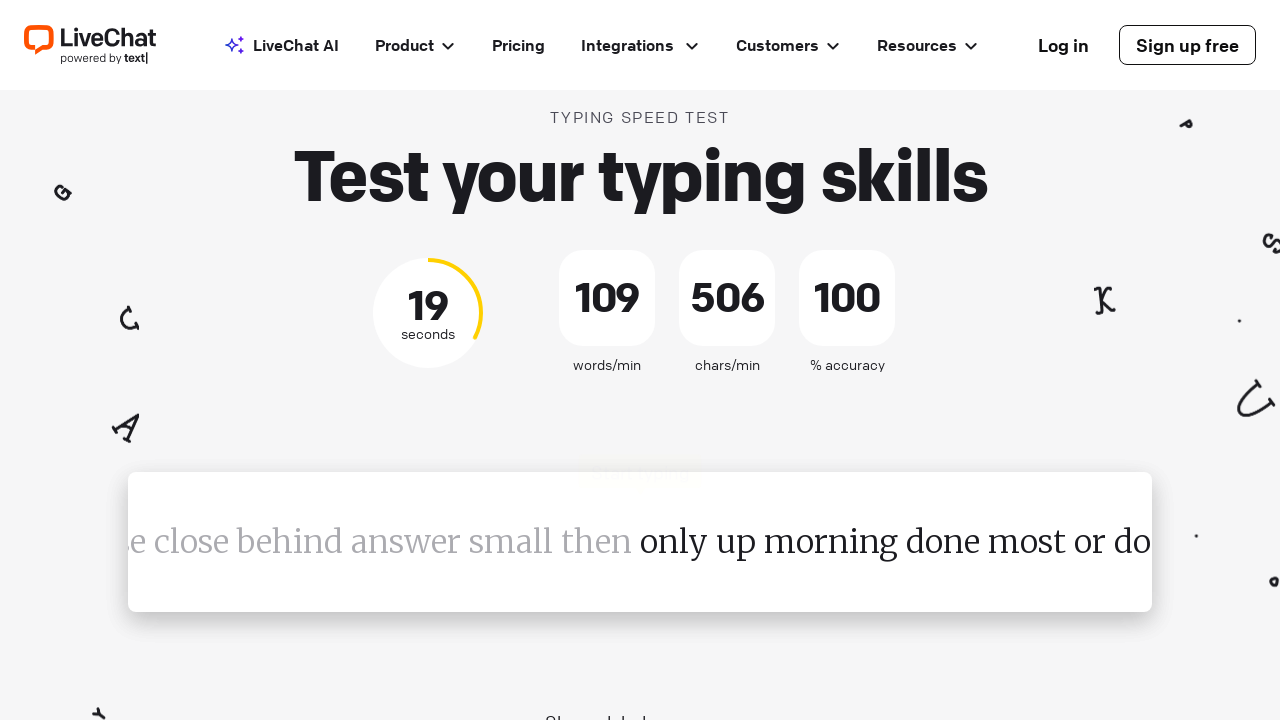

Iteration 109: Typed word 'only' followed by space
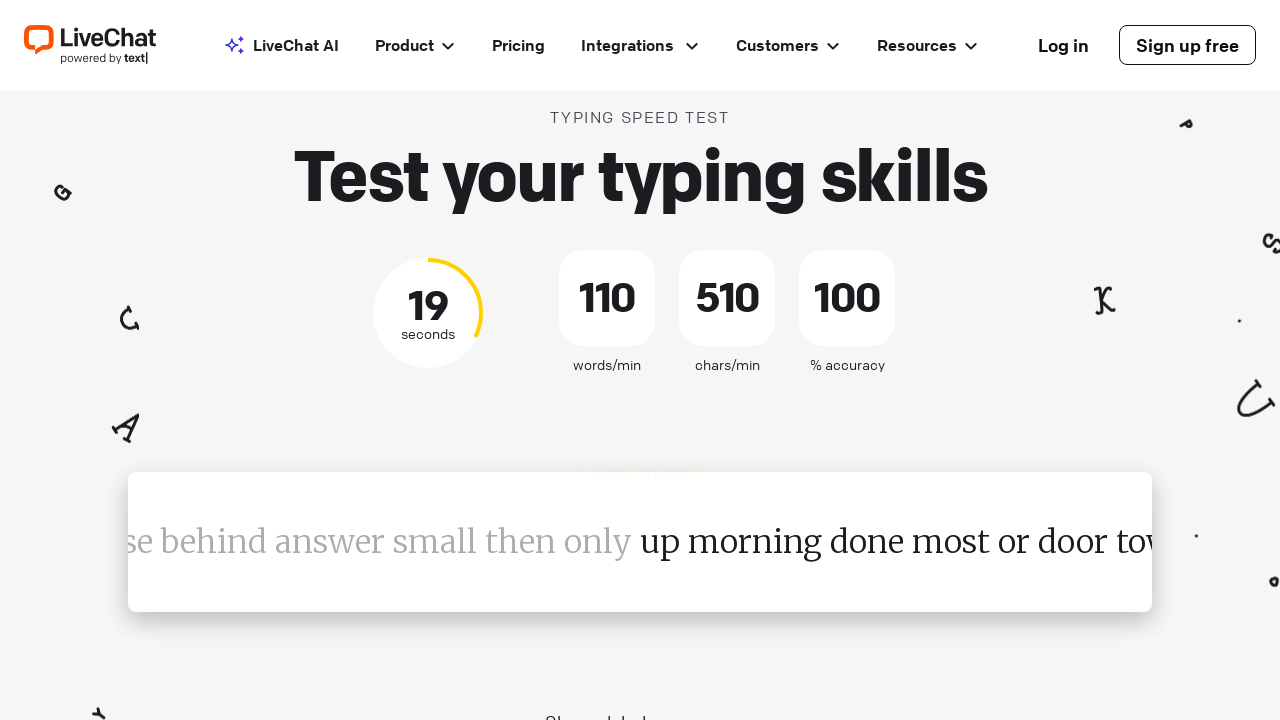

Iteration 110: Typed word 'up' followed by space
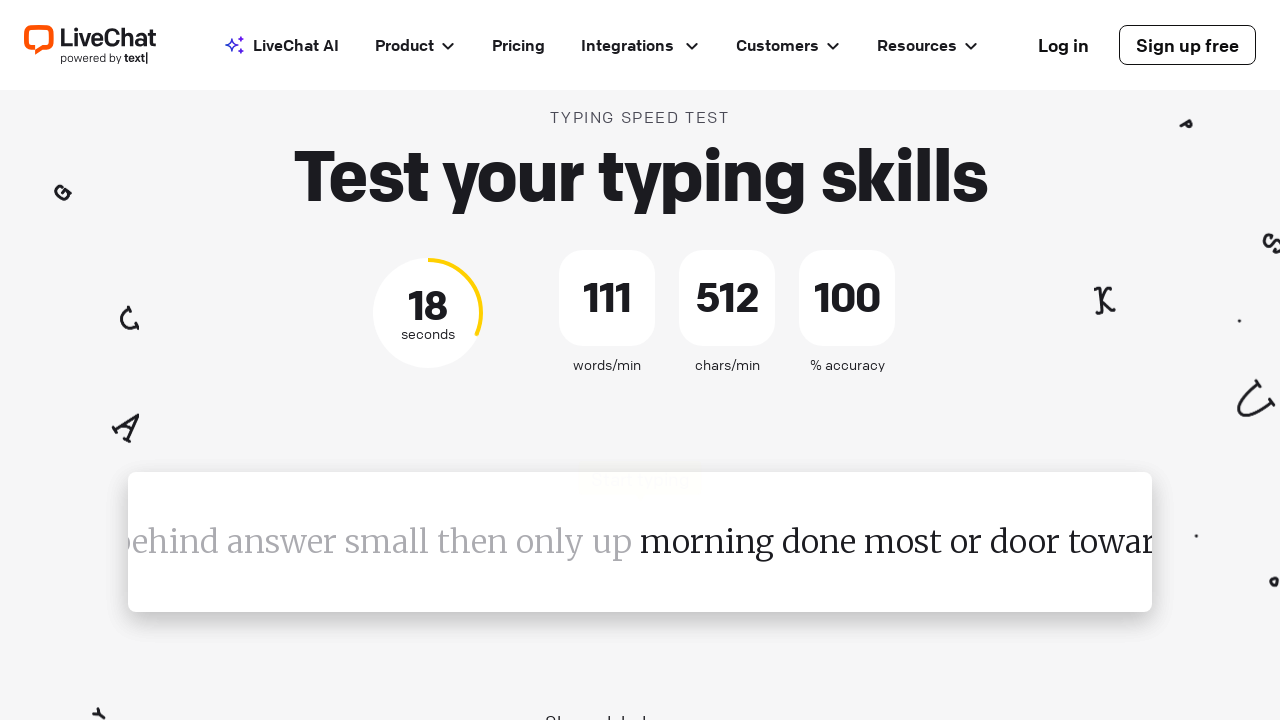

Iteration 111: Typed word 'morning' followed by space
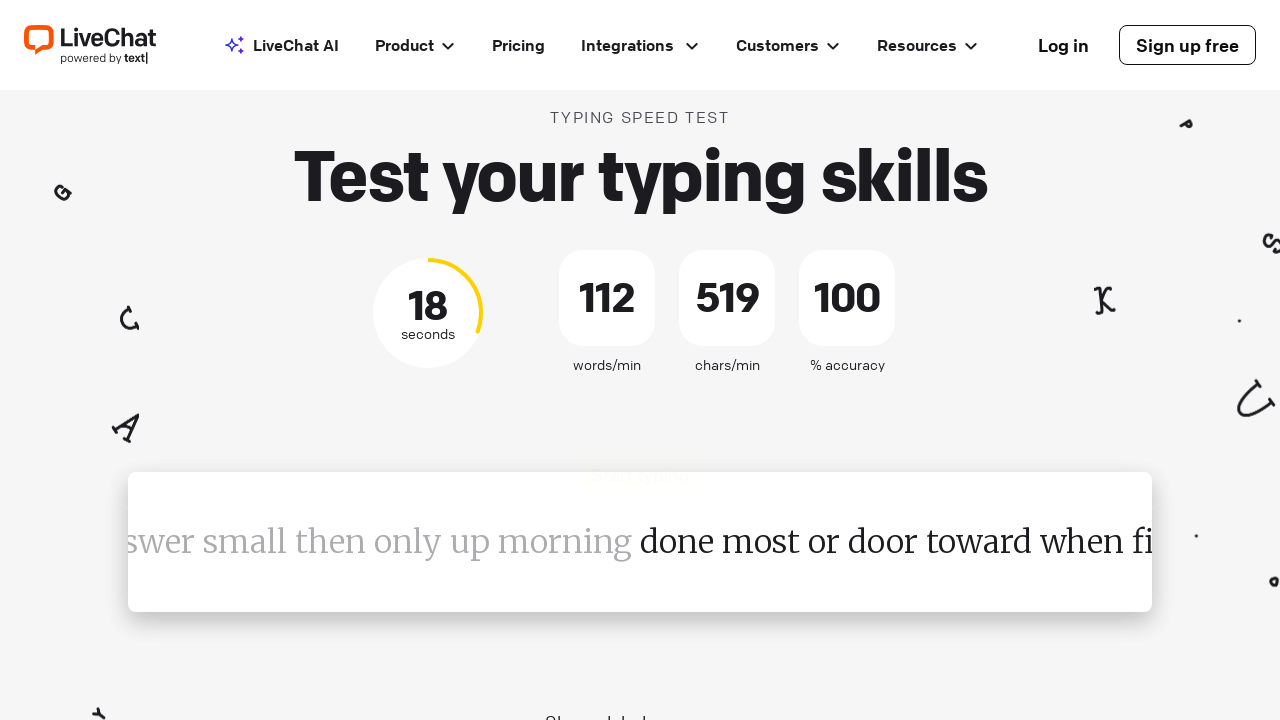

Iteration 112: Typed word 'done' followed by space
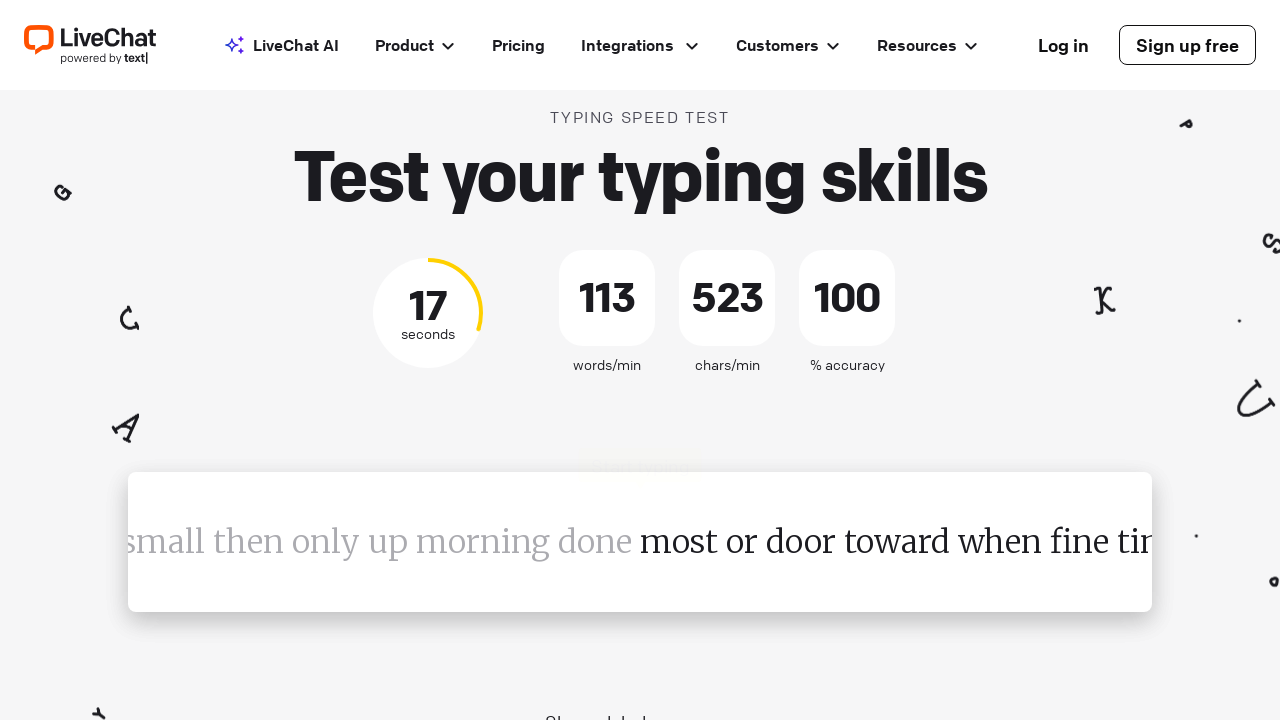

Iteration 113: Typed word 'most' followed by space
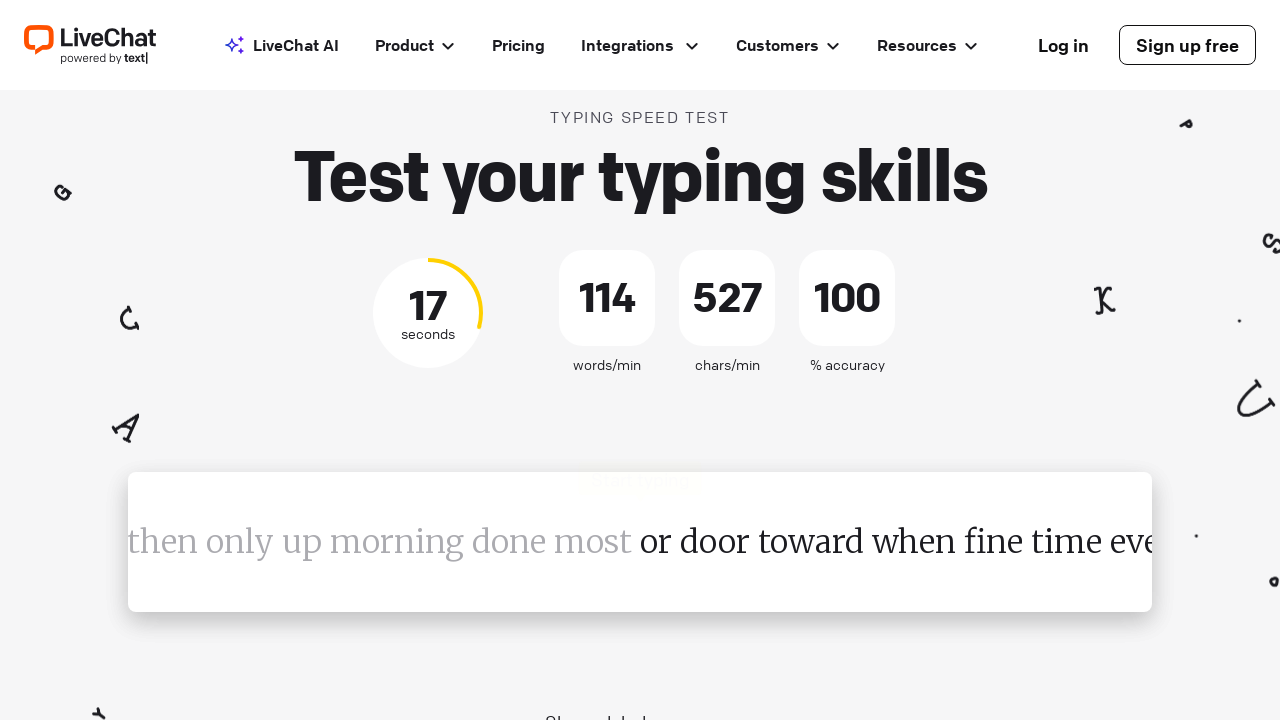

Iteration 114: Typed word 'or' followed by space
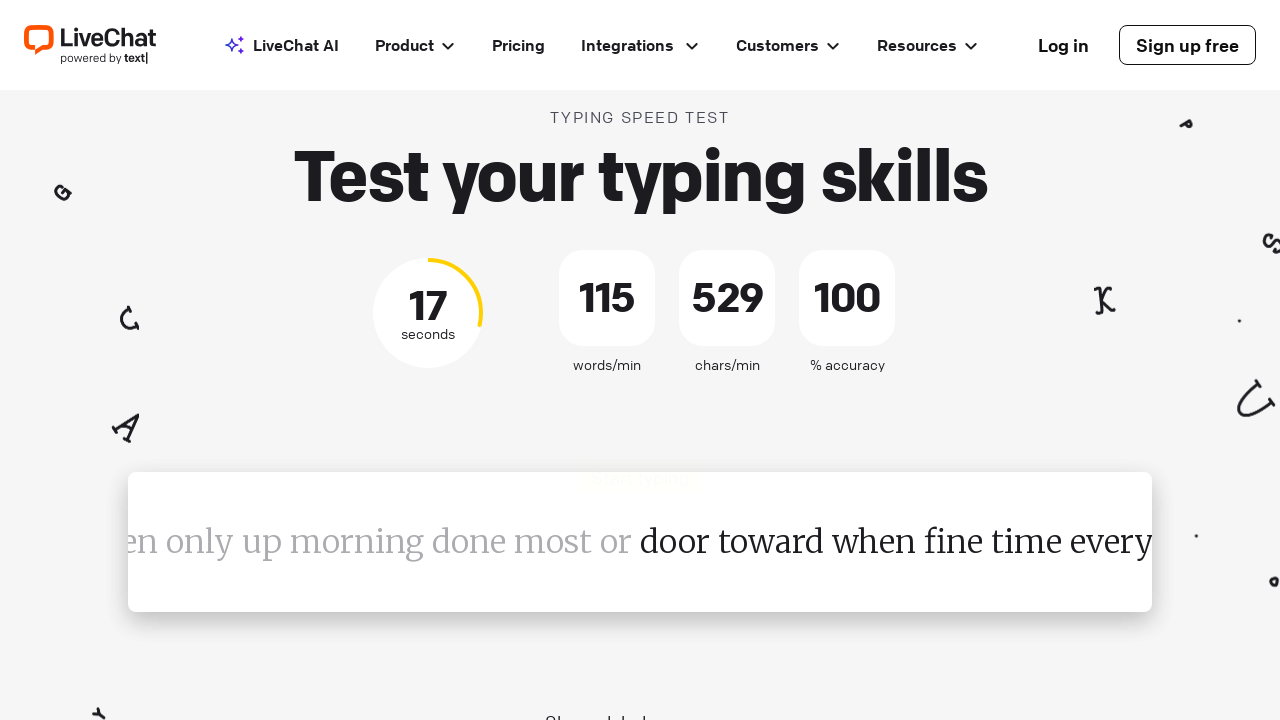

Iteration 115: Typed word 'door' followed by space
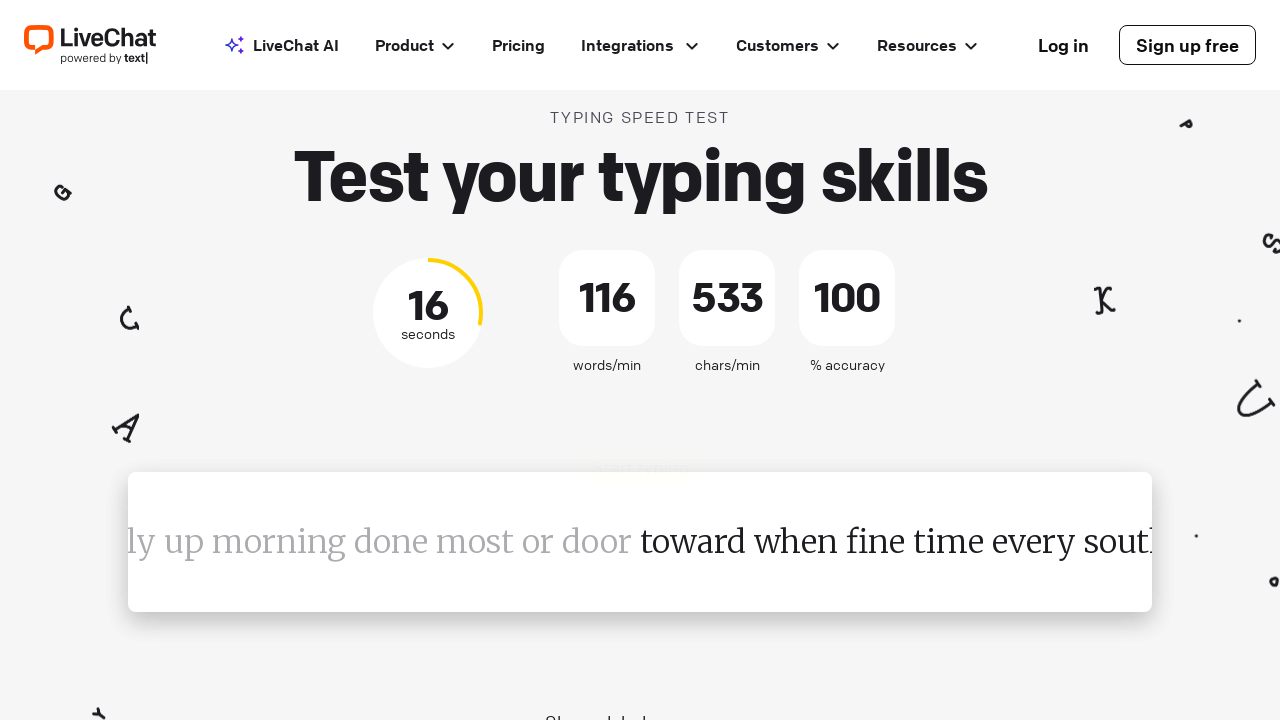

Iteration 116: Typed word 'toward' followed by space
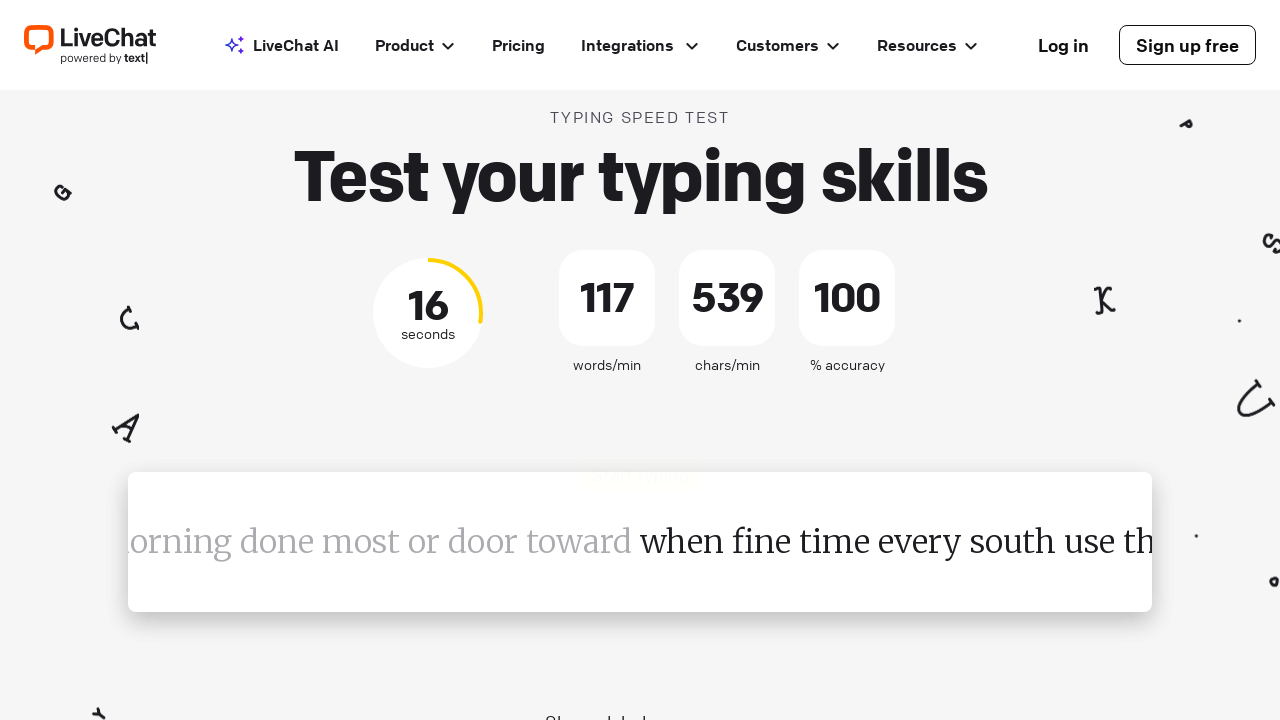

Iteration 117: Typed word 'when' followed by space
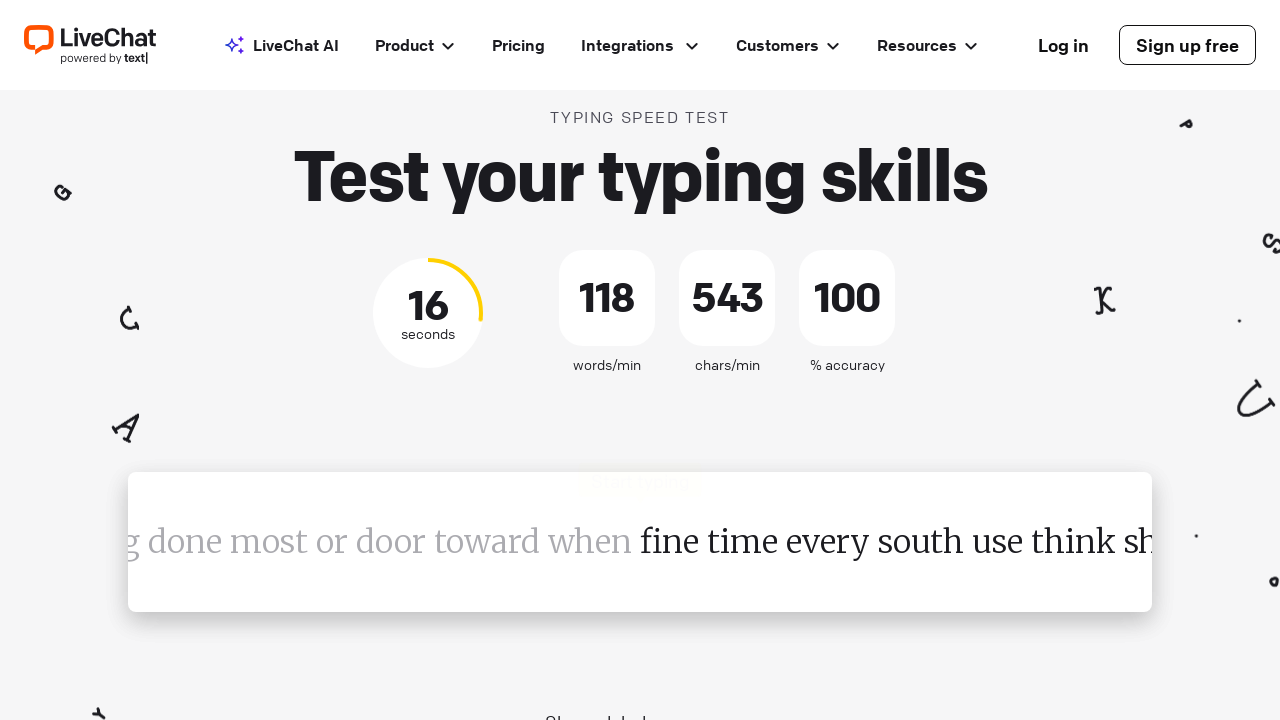

Iteration 118: Typed word 'fine' followed by space
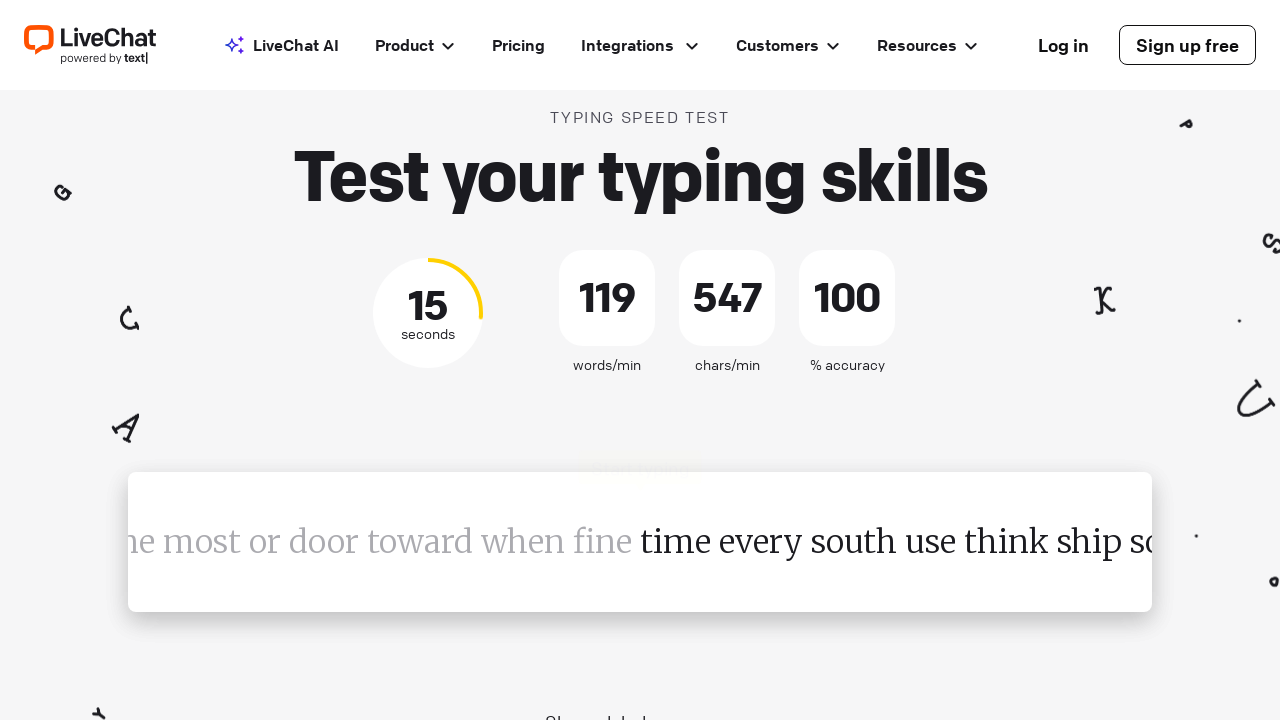

Iteration 119: Typed word 'time' followed by space
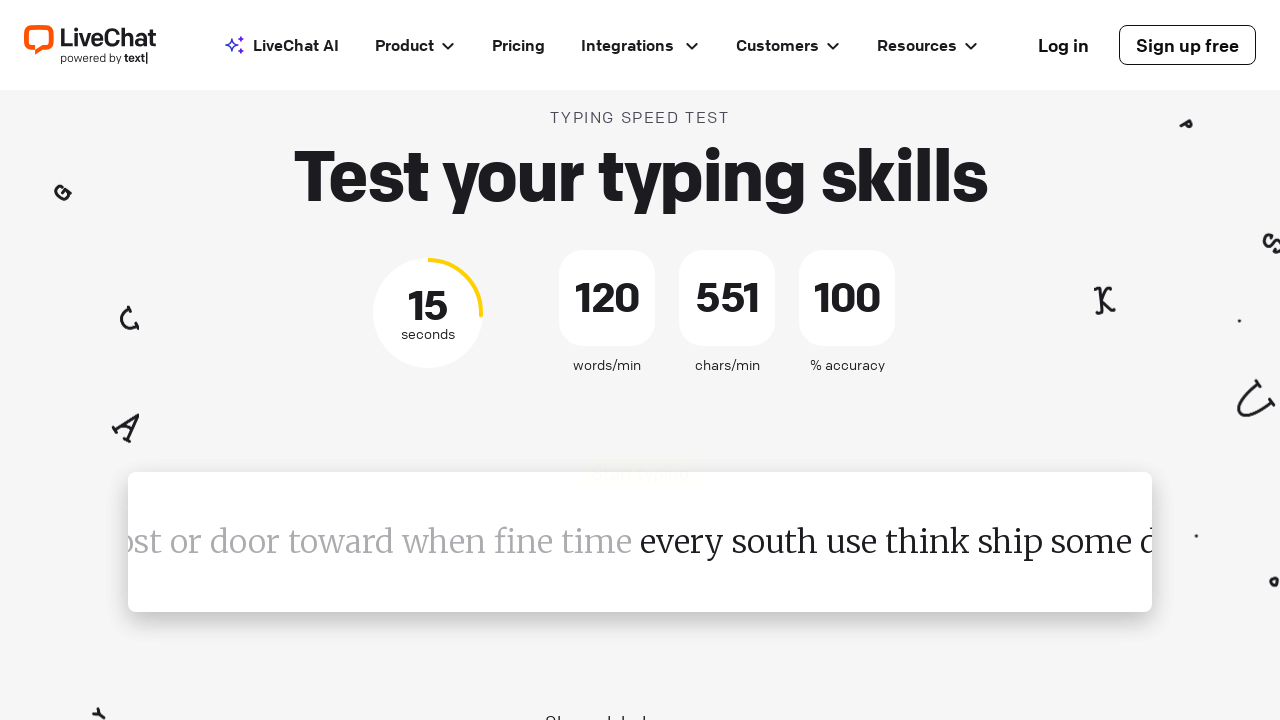

Iteration 120: Typed word 'every' followed by space
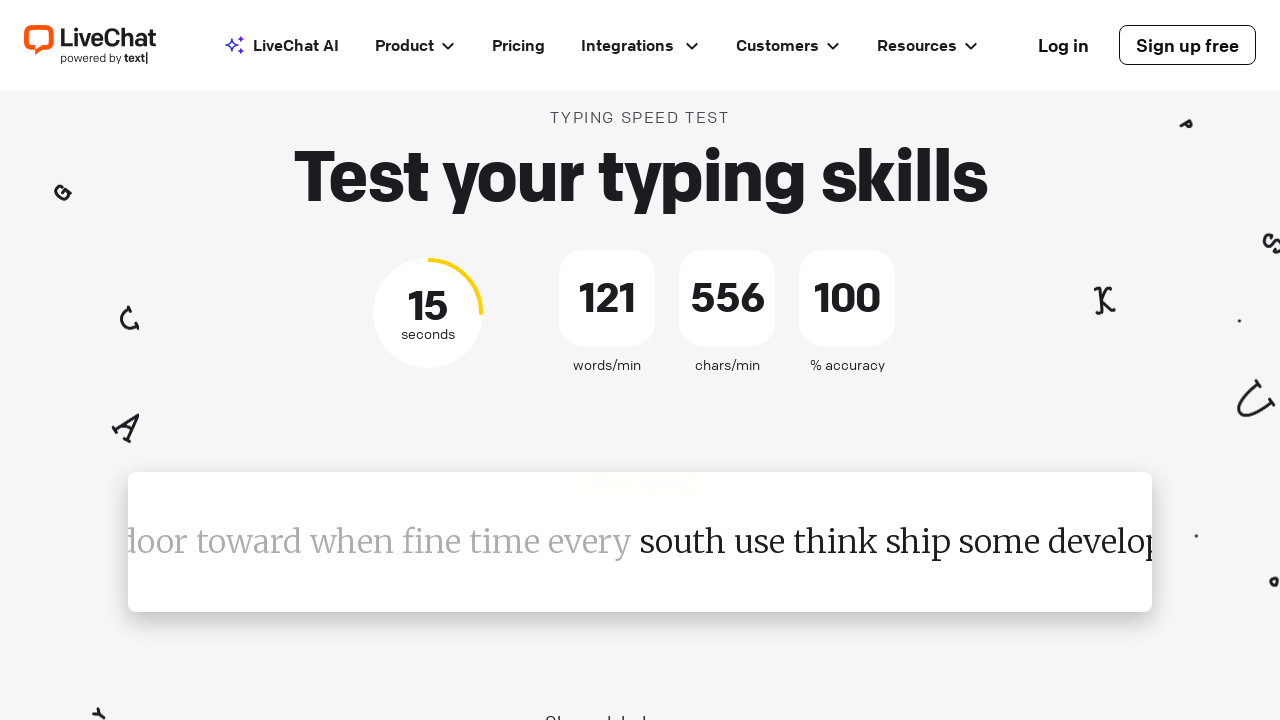

Iteration 121: Typed word 'south' followed by space
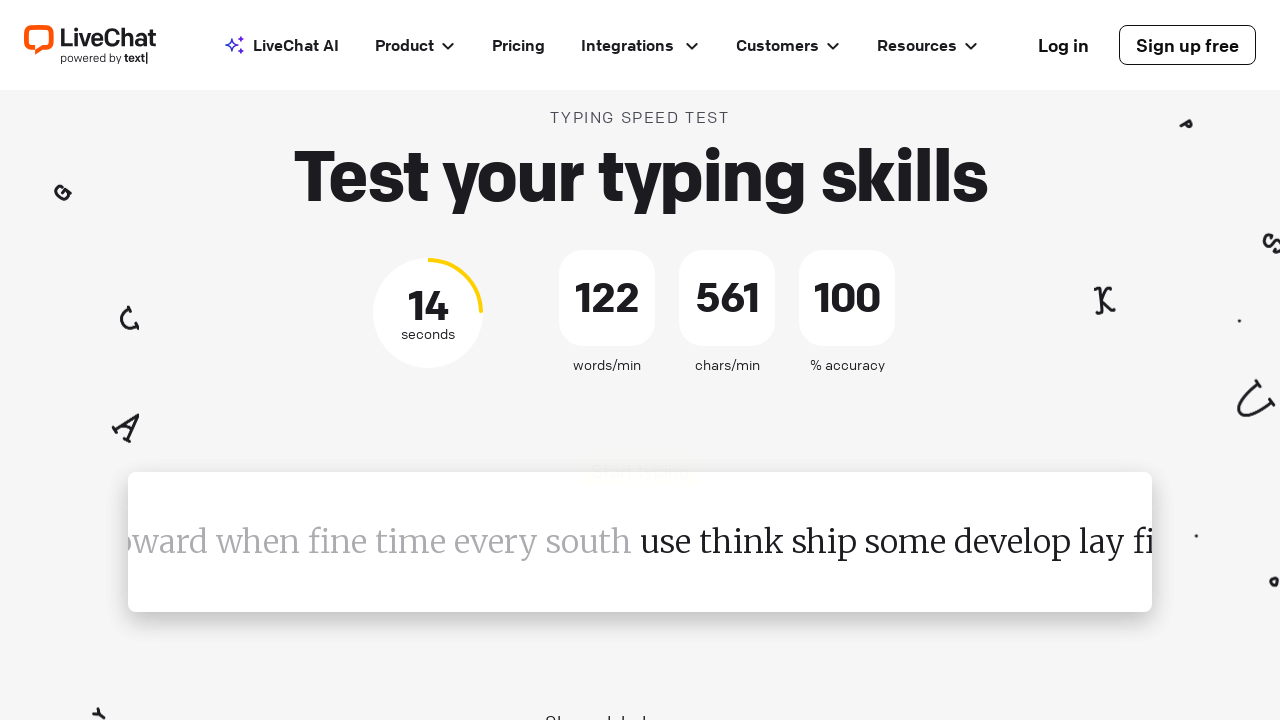

Iteration 122: Typed word 'use' followed by space
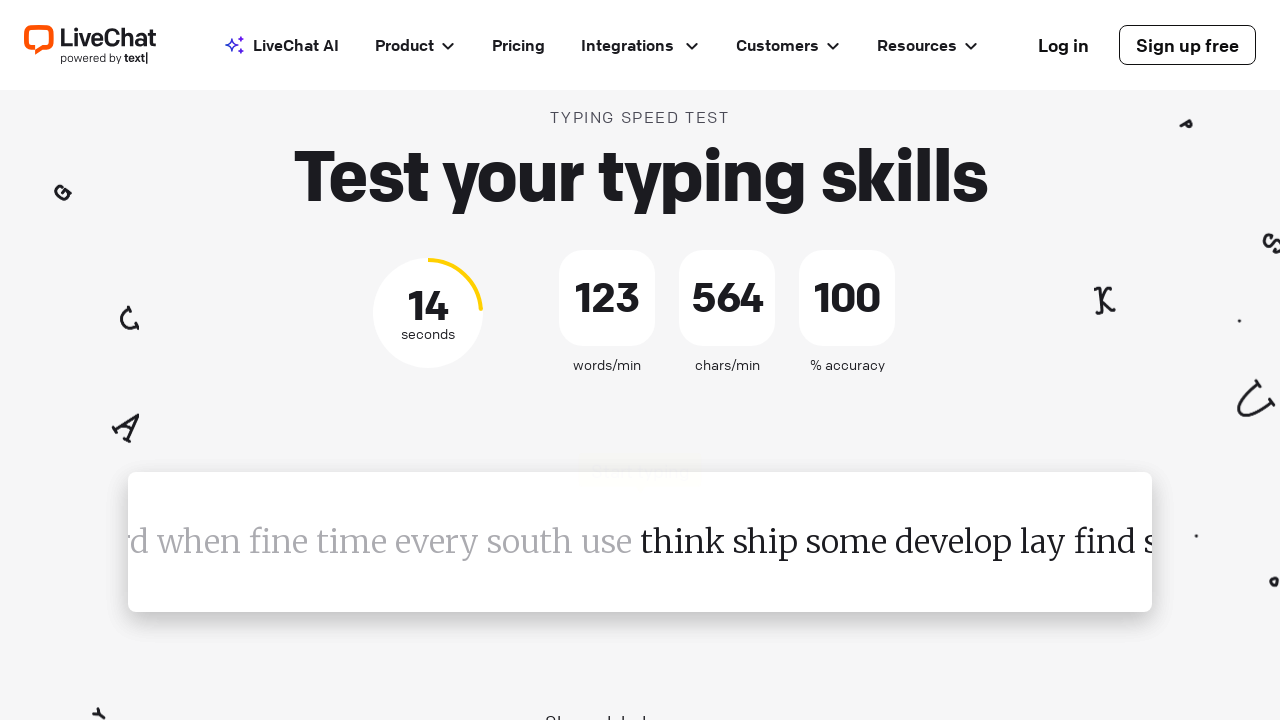

Iteration 123: Typed word 'think' followed by space
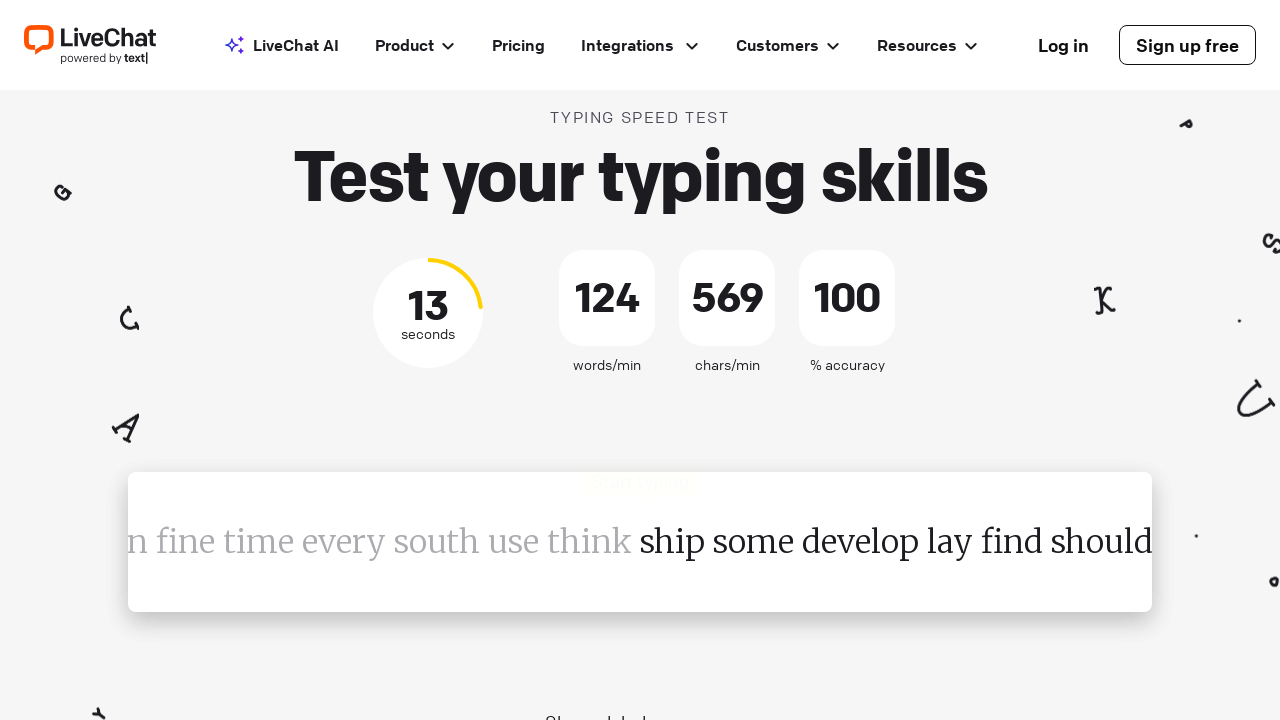

Iteration 124: Typed word 'ship' followed by space
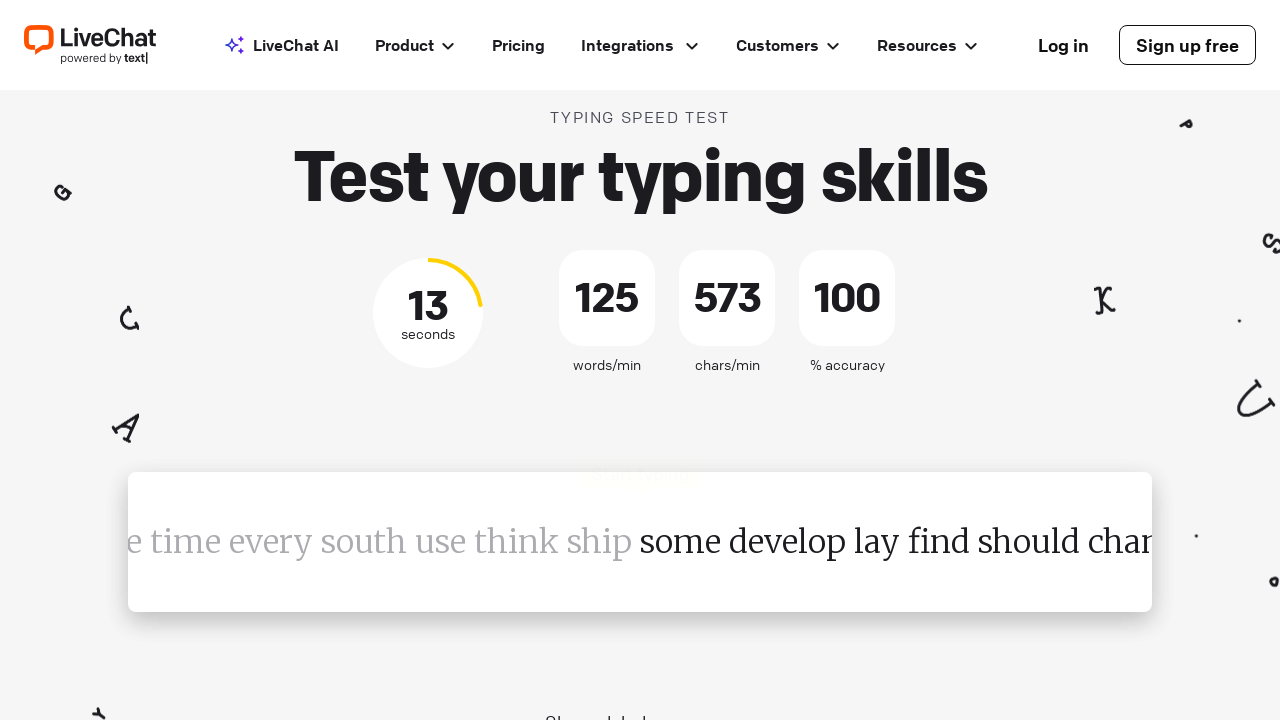

Iteration 125: Typed word 'some' followed by space
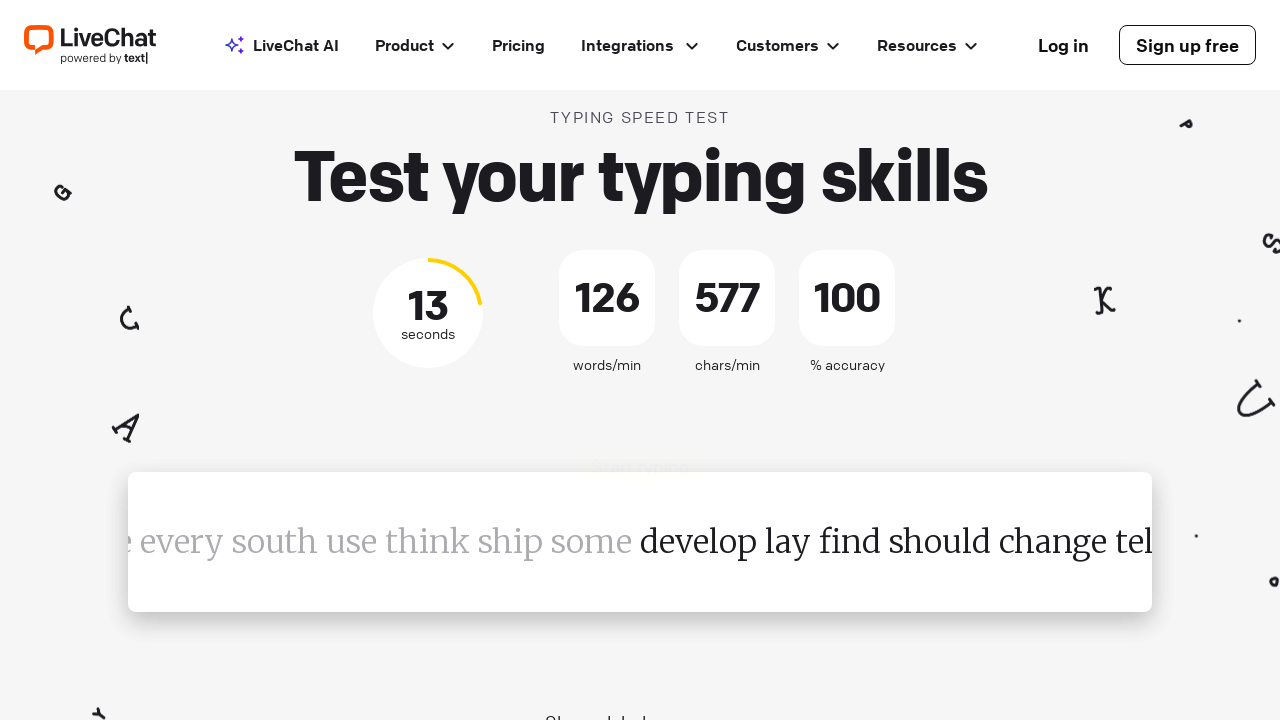

Iteration 126: Typed word 'develop' followed by space
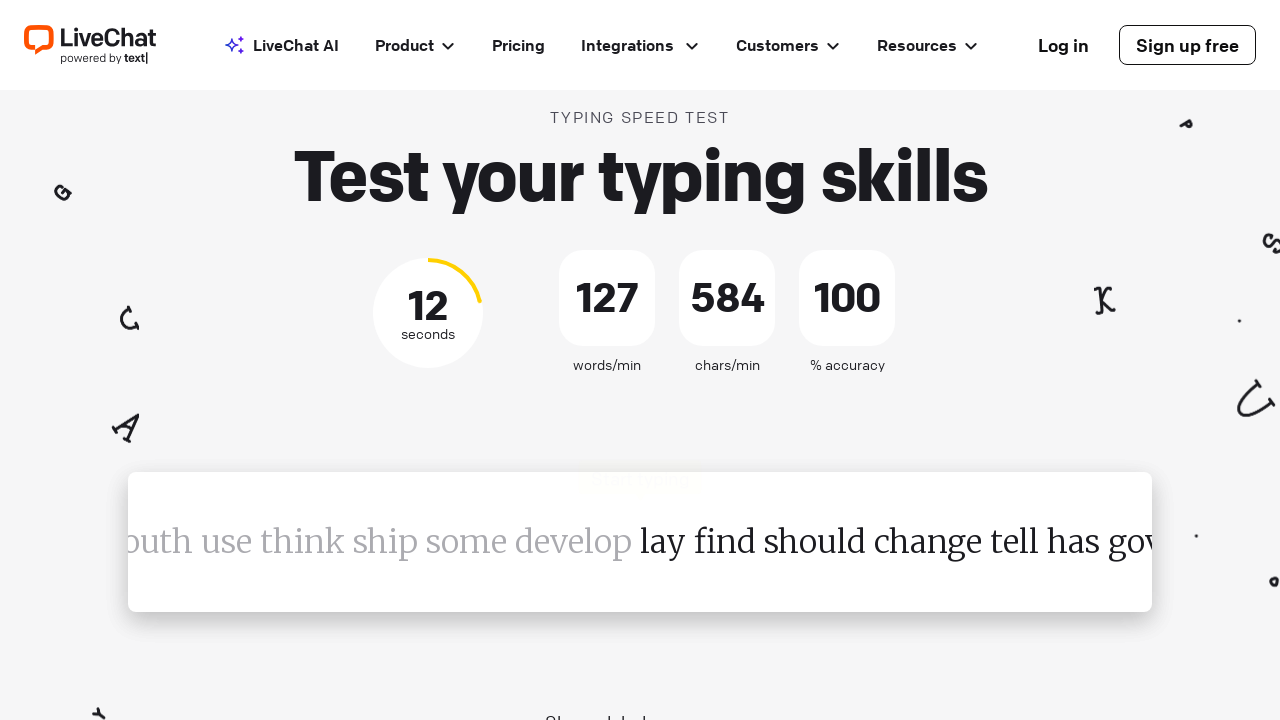

Iteration 127: Typed word 'lay' followed by space
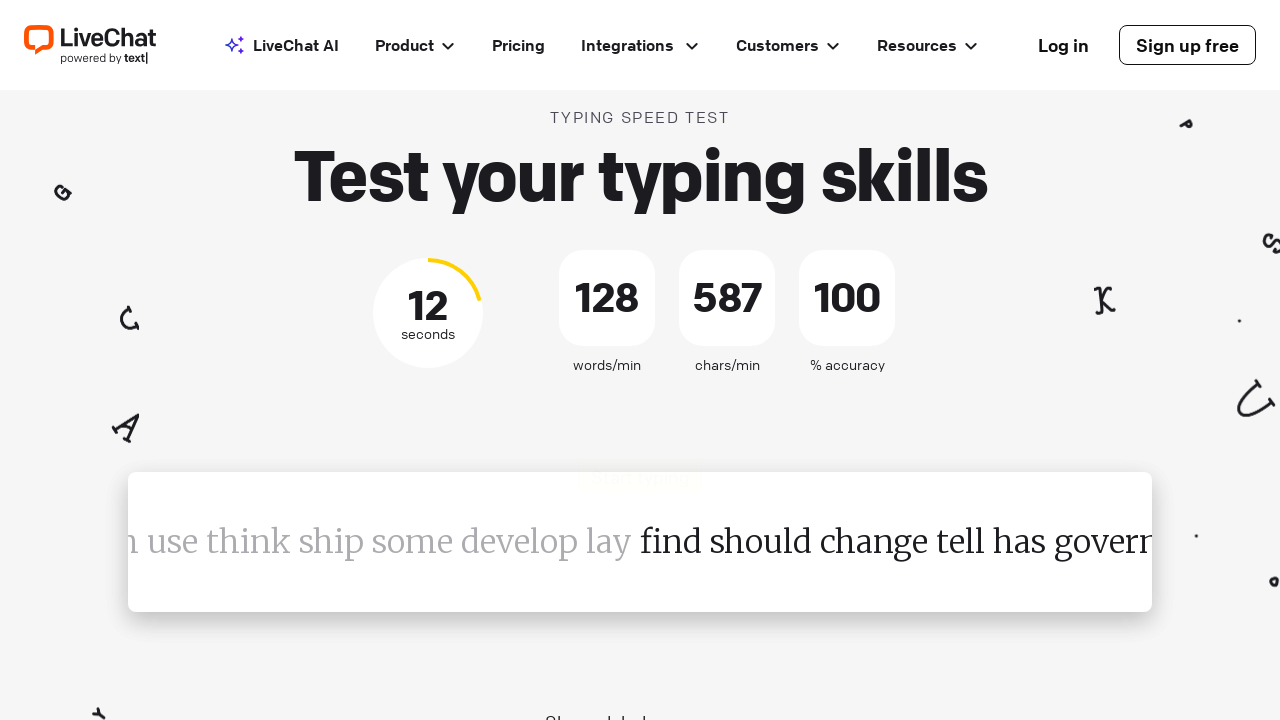

Iteration 128: Typed word 'find' followed by space
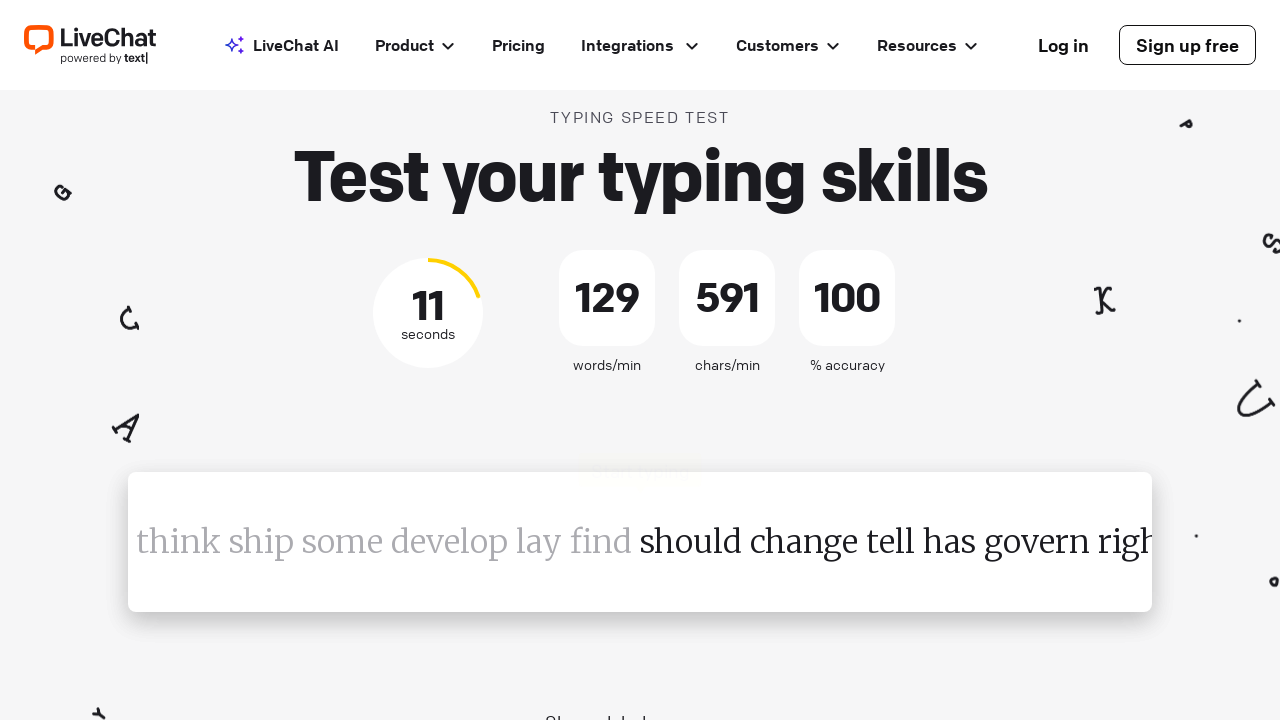

Iteration 129: Typed word 'should' followed by space
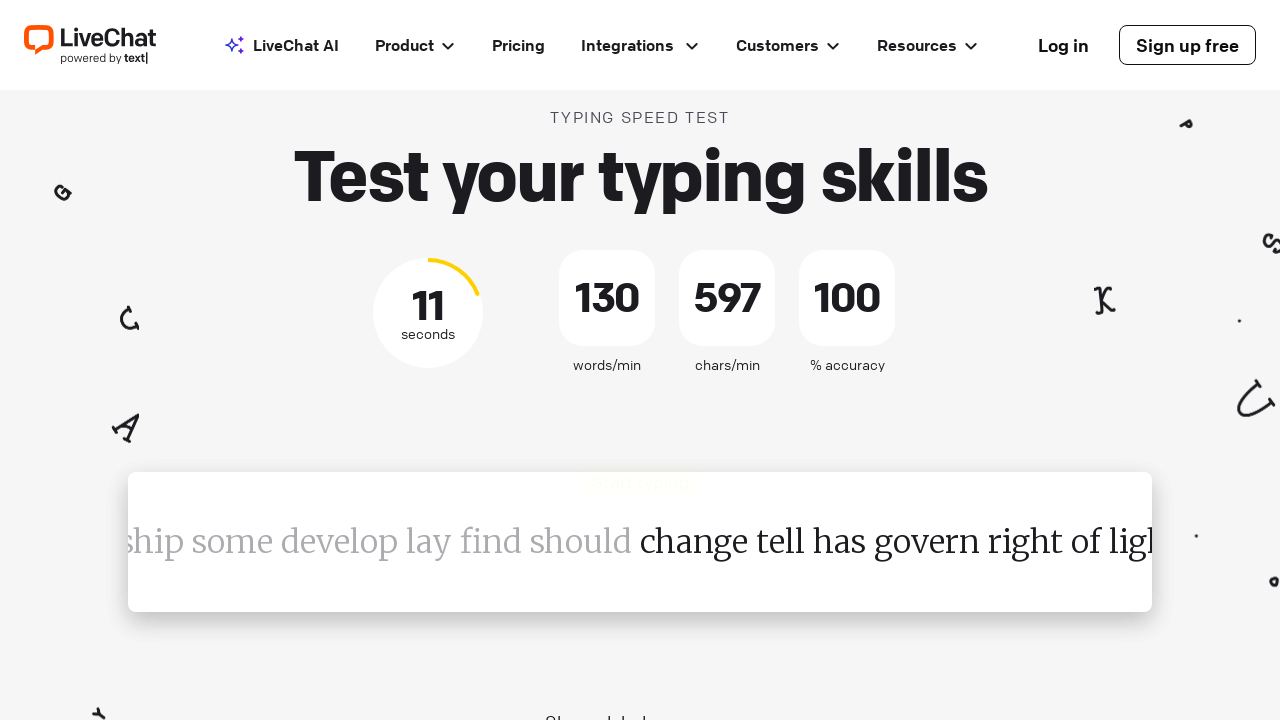

Iteration 130: Typed word 'change' followed by space
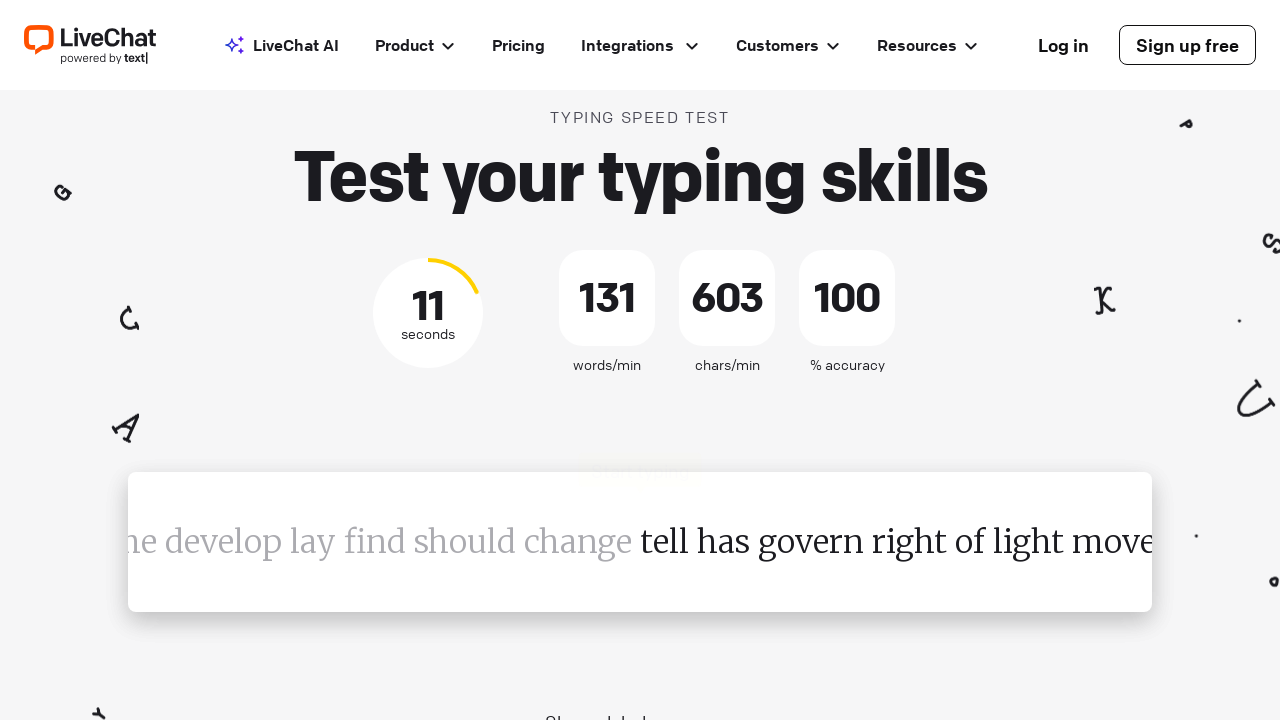

Iteration 131: Typed word 'tell' followed by space
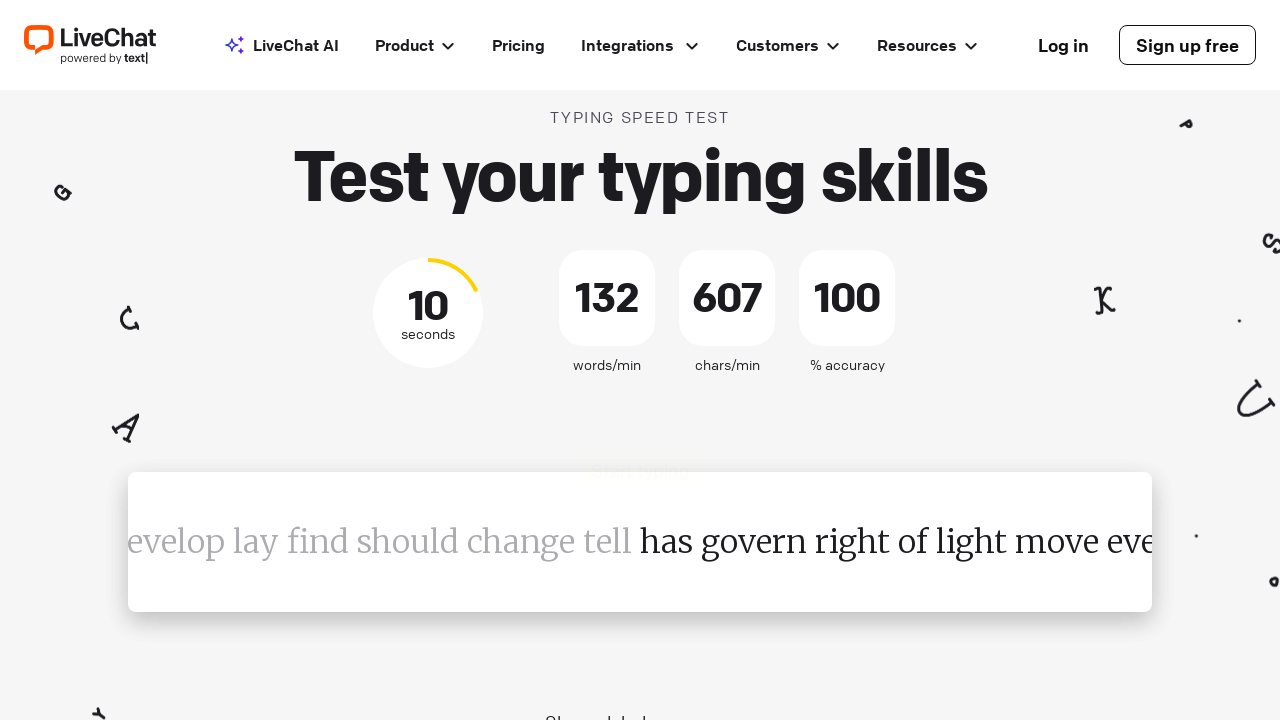

Iteration 132: Typed word 'has' followed by space
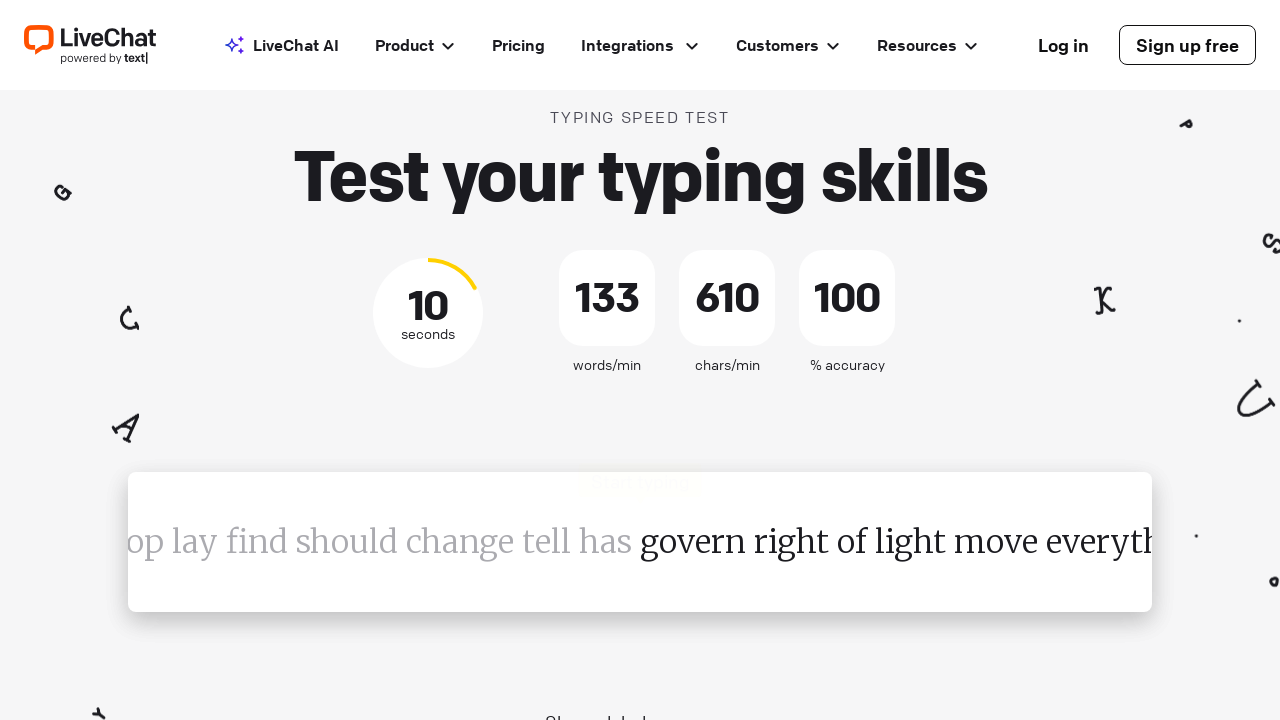

Iteration 133: Typed word 'govern' followed by space
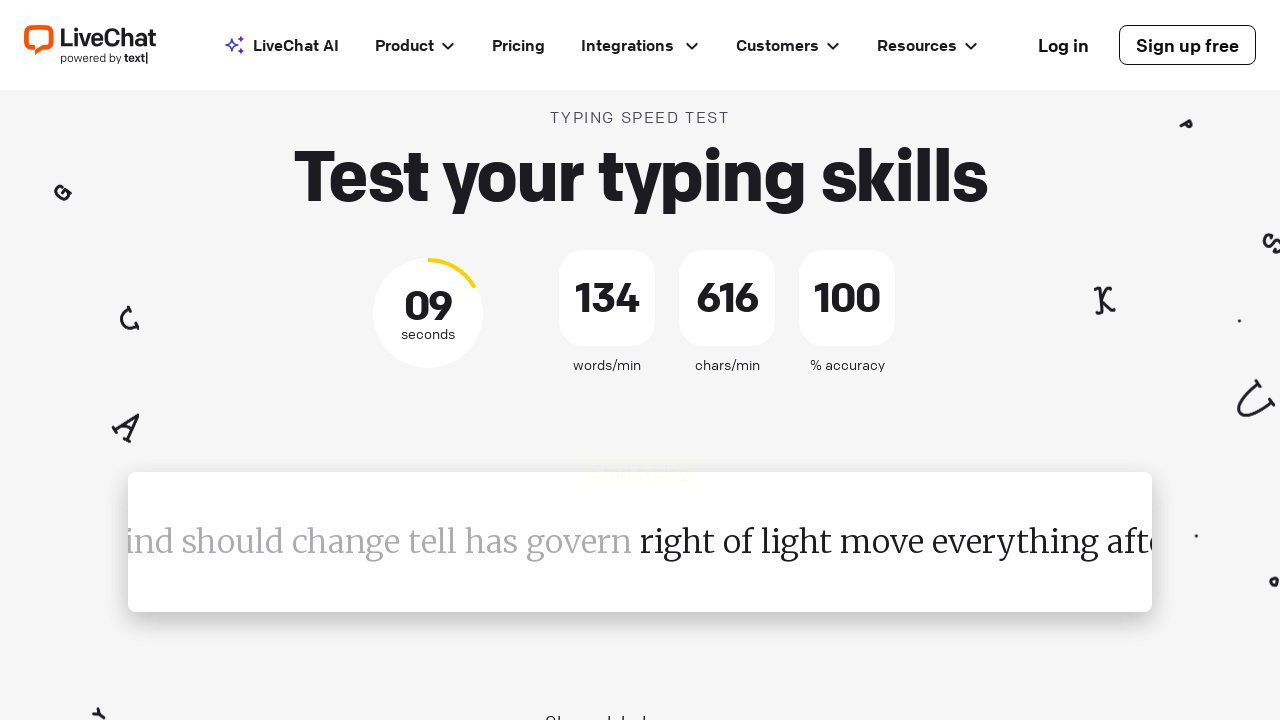

Iteration 134: Typed word 'right' followed by space
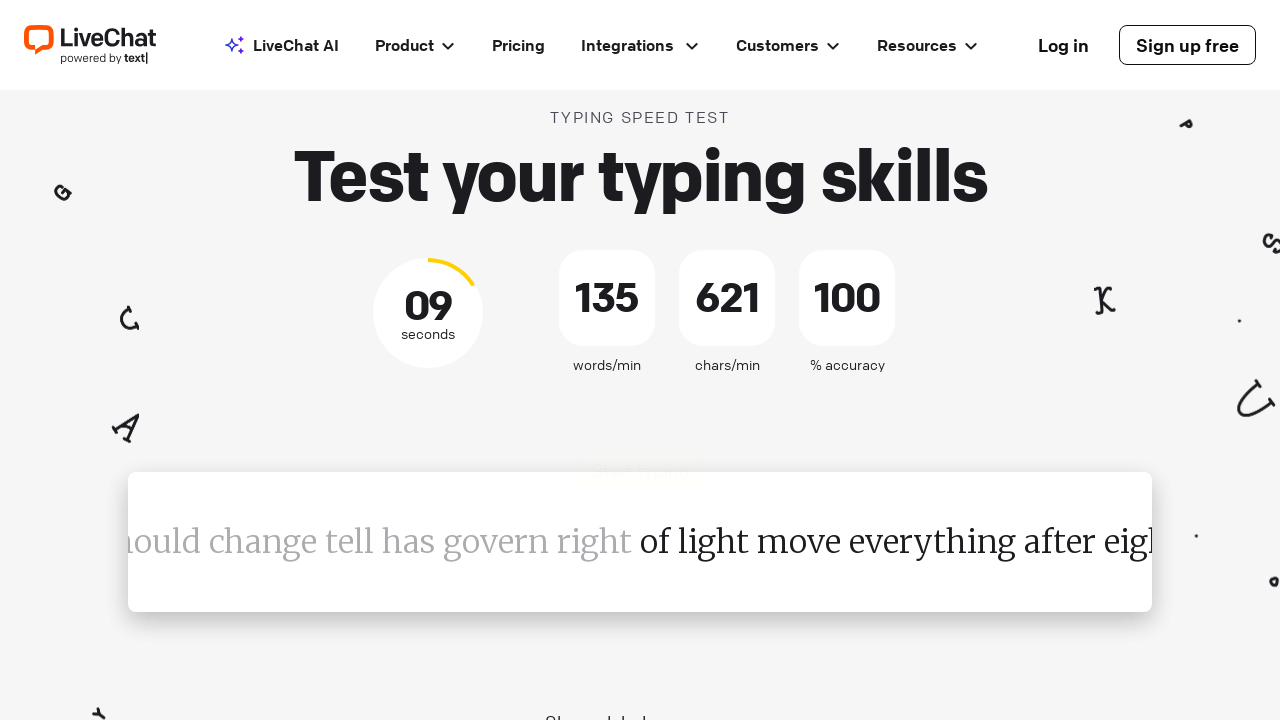

Iteration 135: Typed word 'of' followed by space
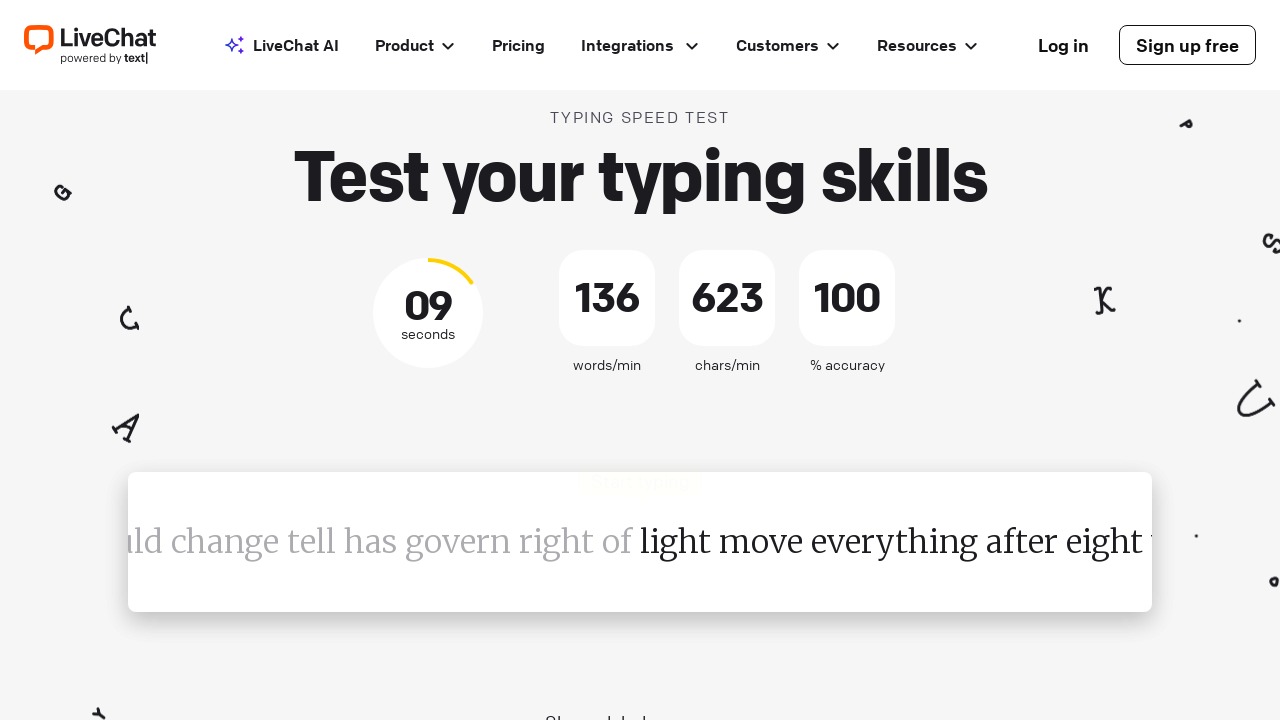

Iteration 136: Typed word 'light' followed by space
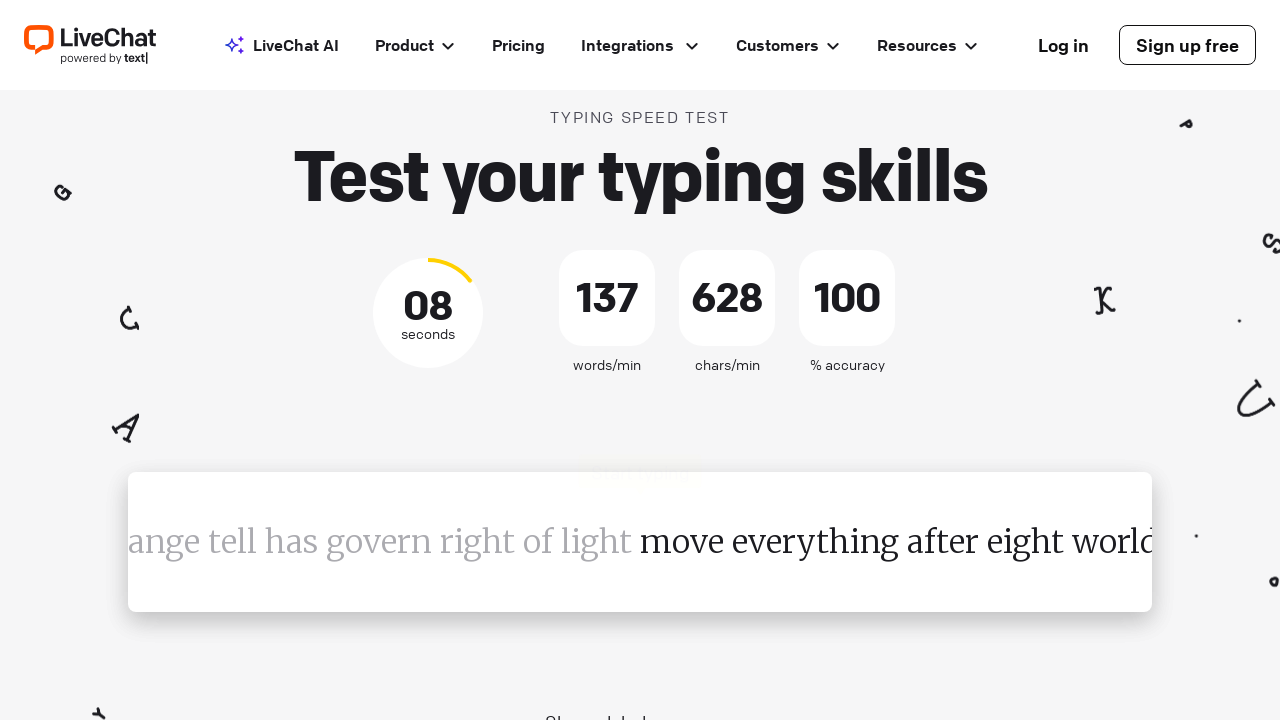

Iteration 137: Typed word 'move' followed by space
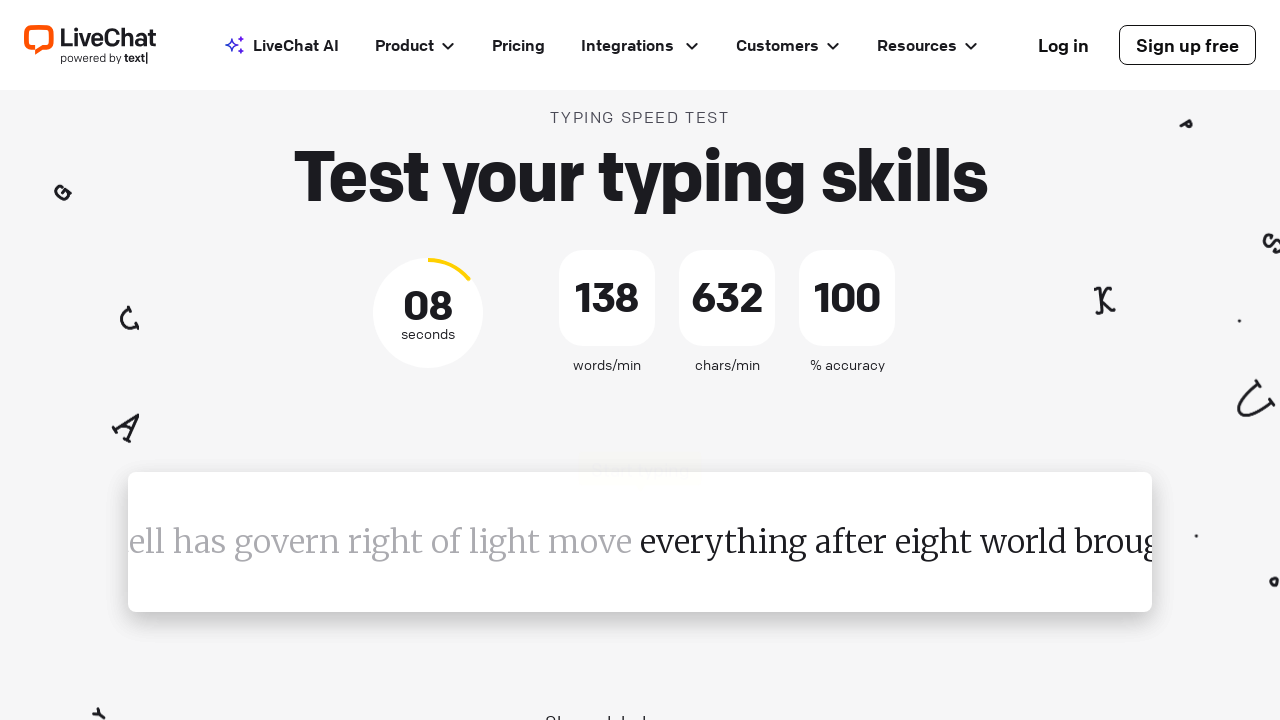

Iteration 138: Typed word 'everything' followed by space
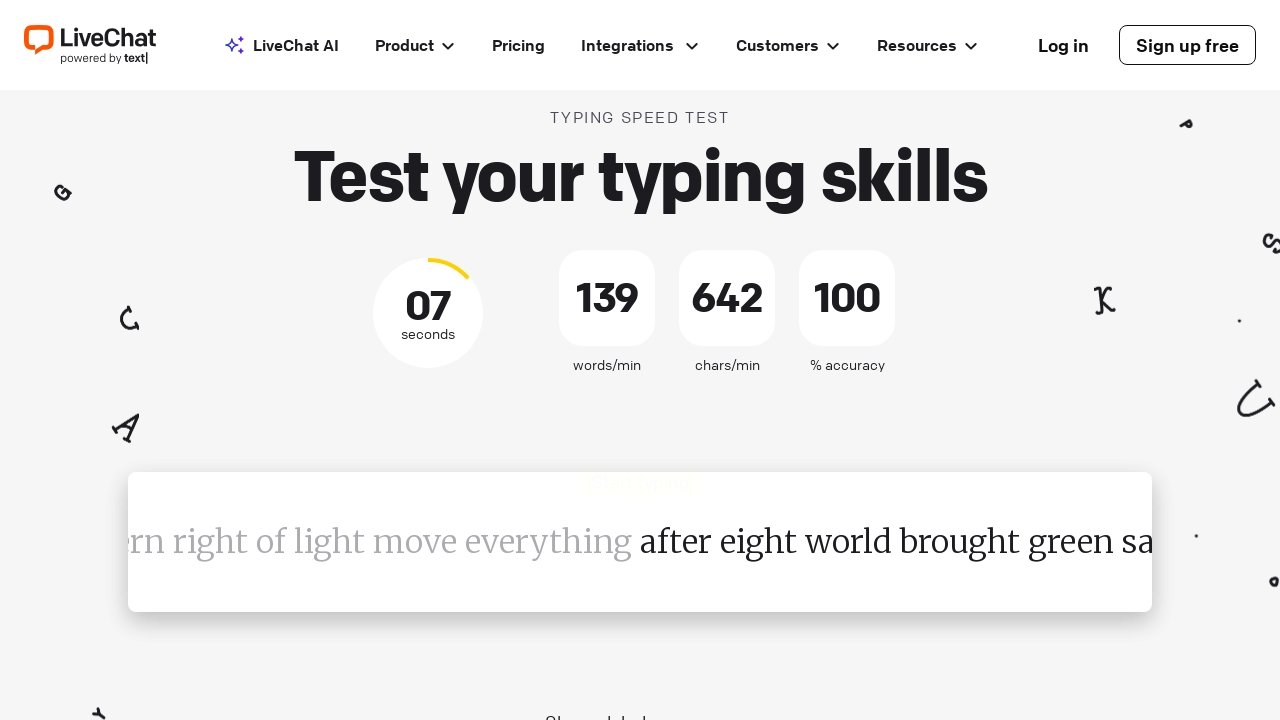

Iteration 139: Typed word 'after' followed by space
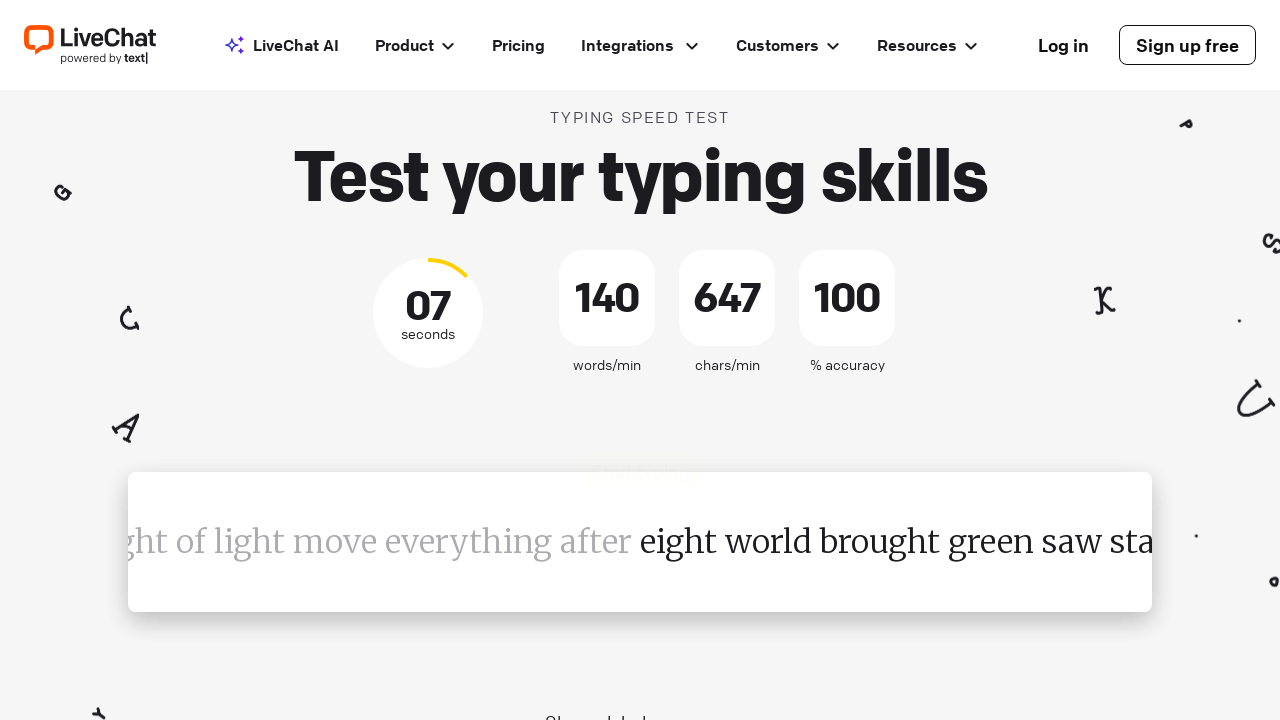

Iteration 140: Typed word 'eight' followed by space
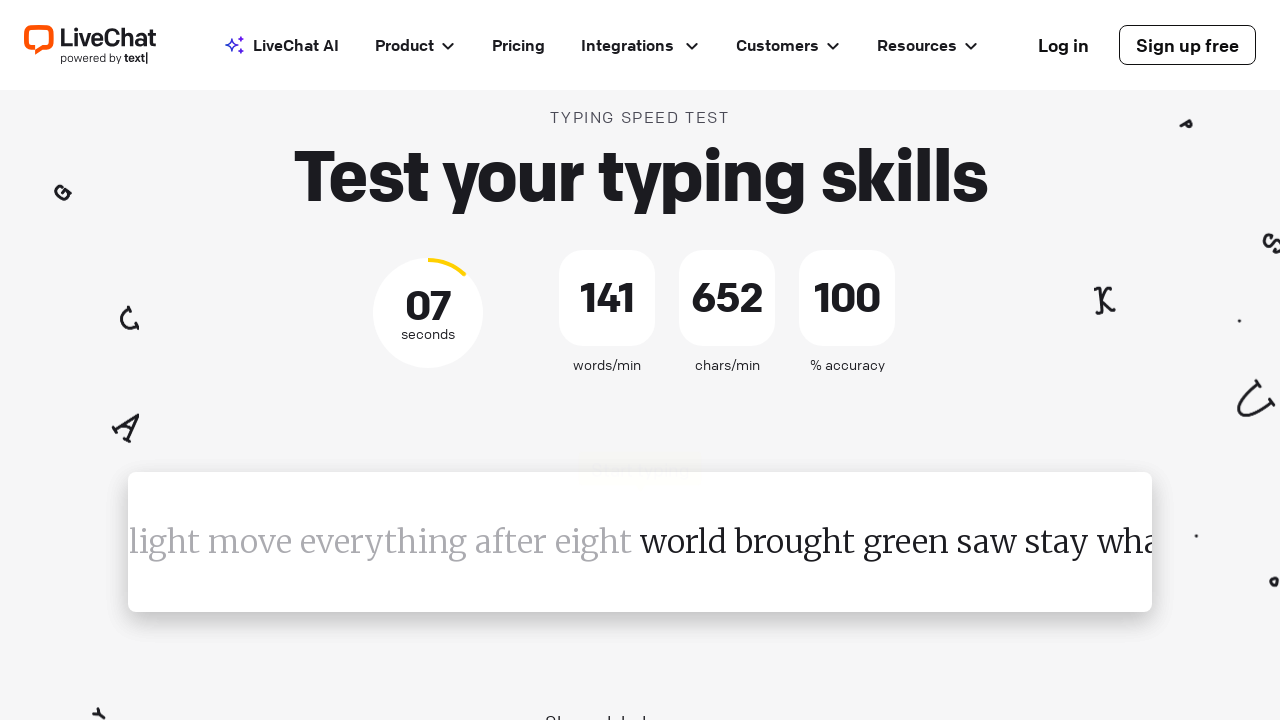

Iteration 141: Typed word 'world' followed by space
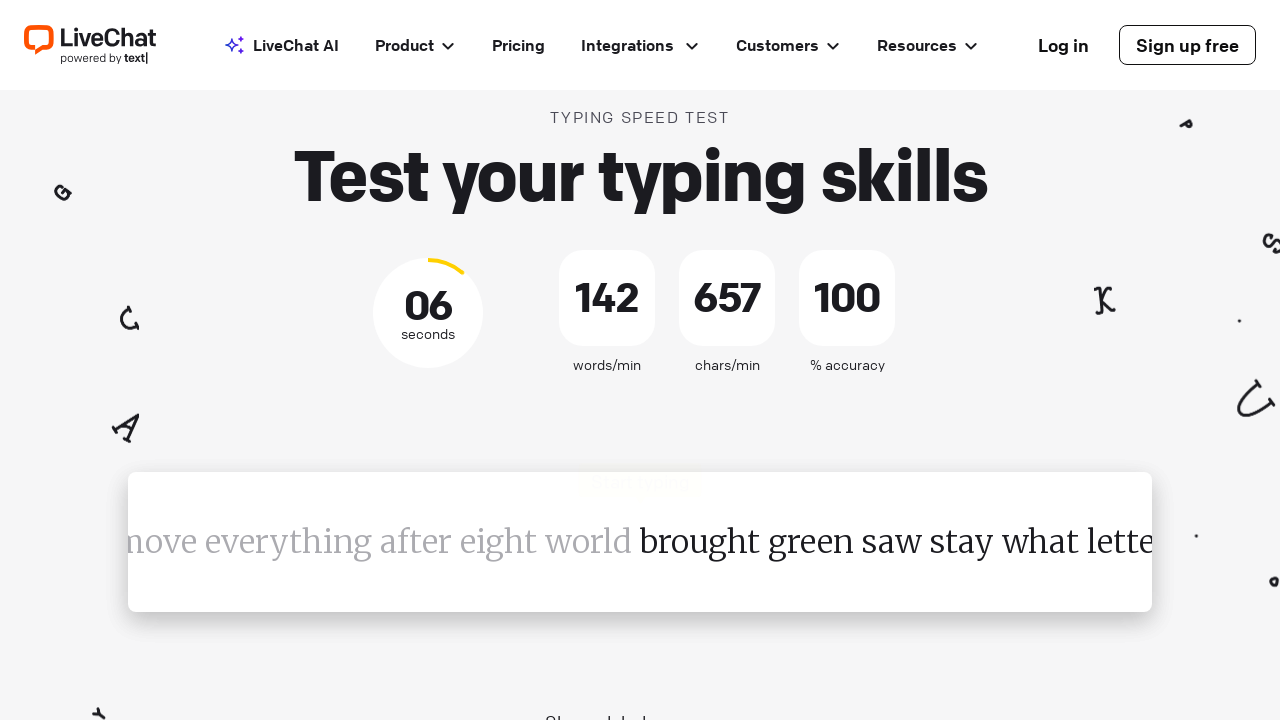

Iteration 142: Typed word 'brought' followed by space
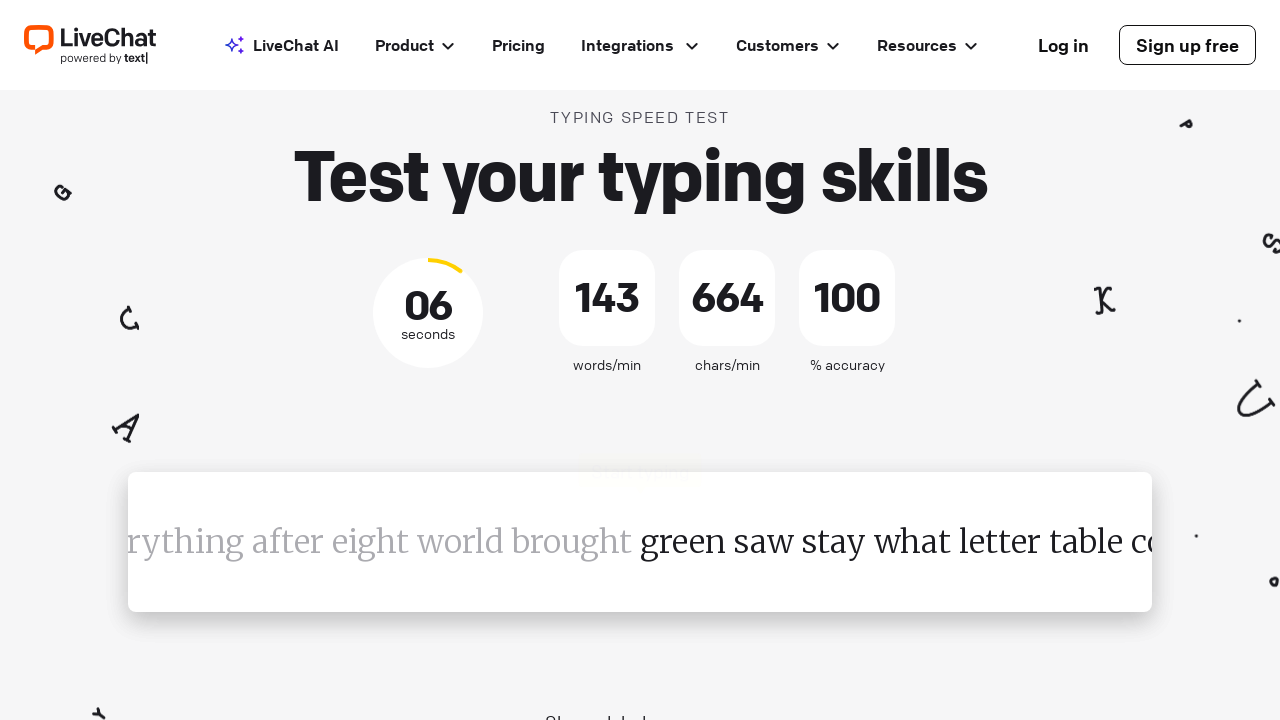

Iteration 143: Typed word 'green' followed by space
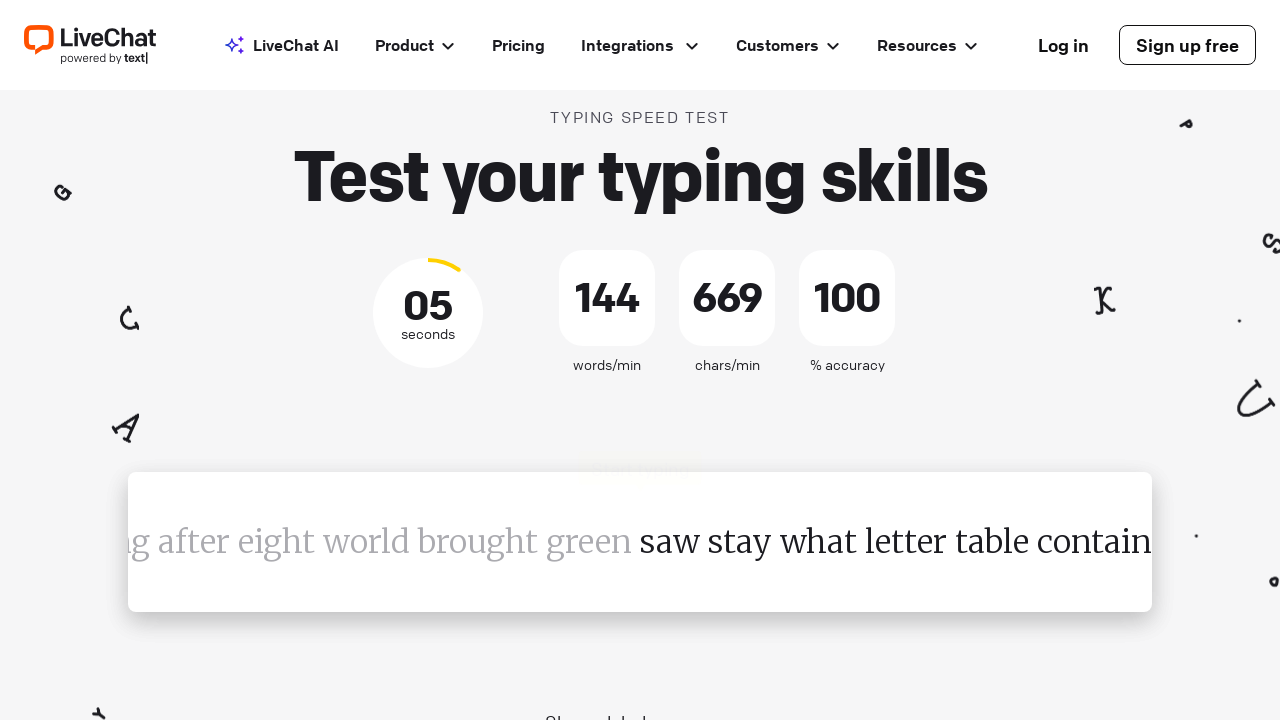

Iteration 144: Typed word 'saw' followed by space
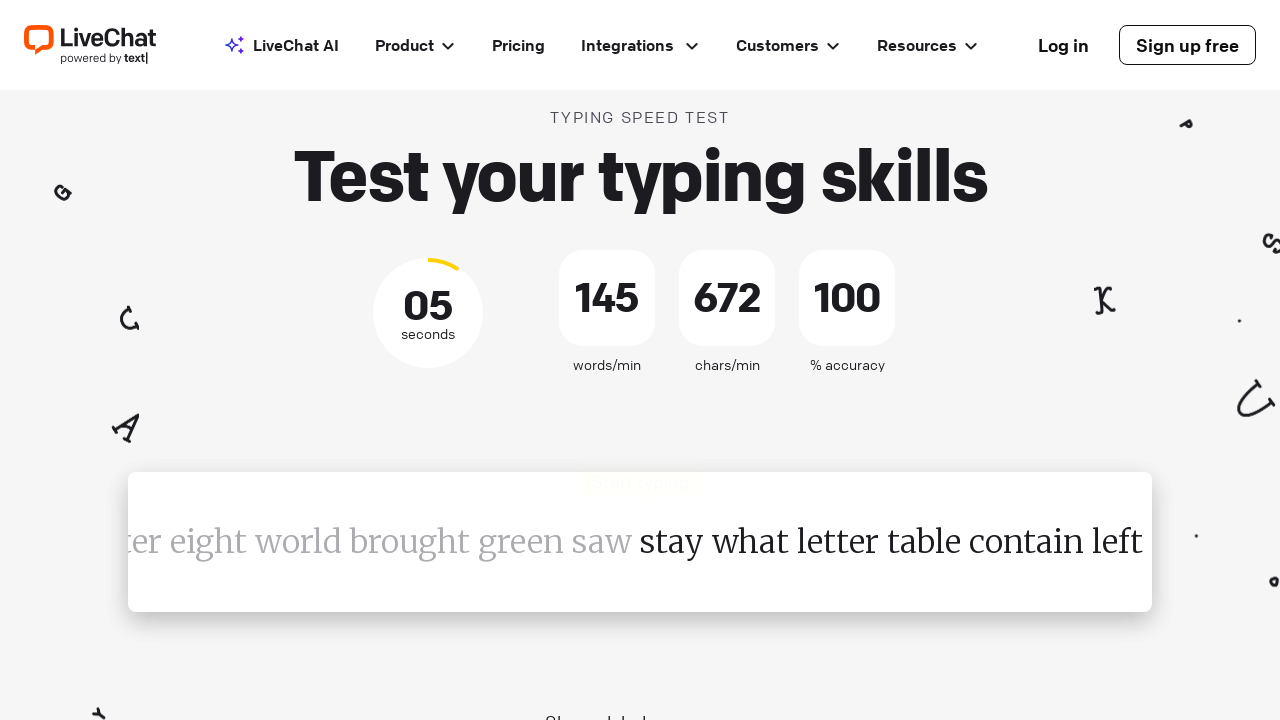

Iteration 145: Typed word 'stay' followed by space
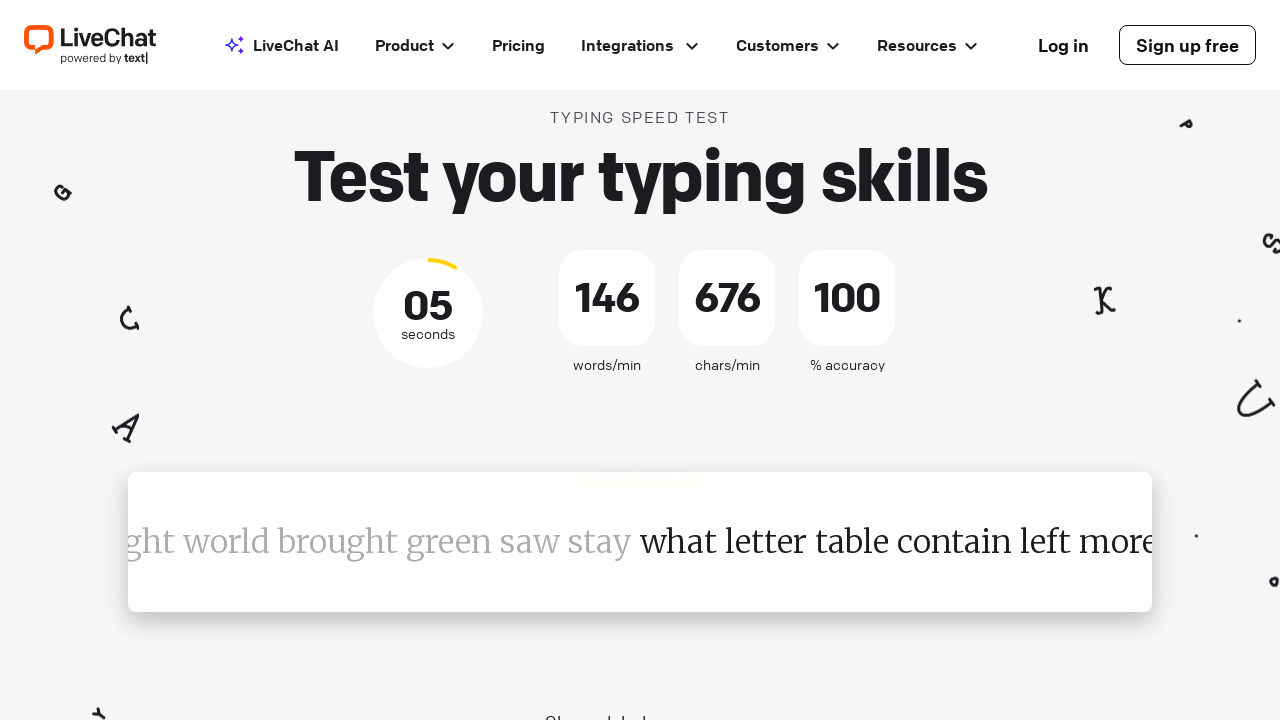

Iteration 146: Typed word 'what' followed by space
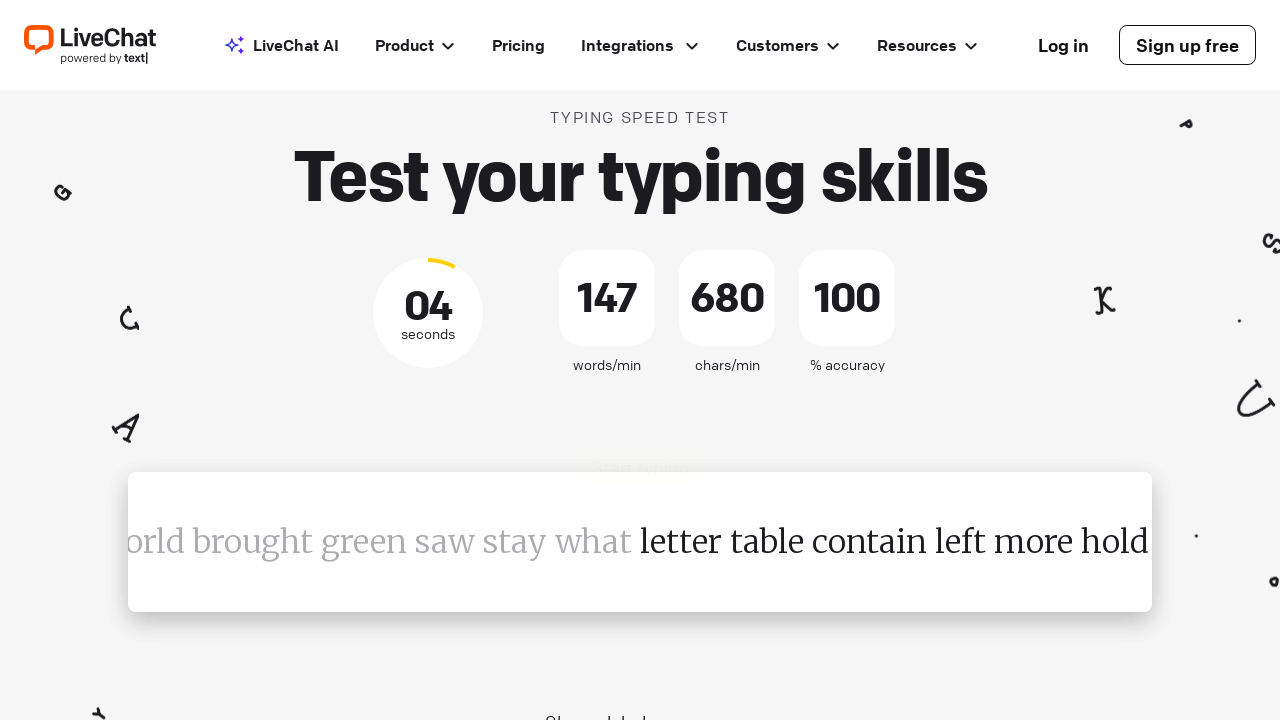

Iteration 147: Typed word 'letter' followed by space
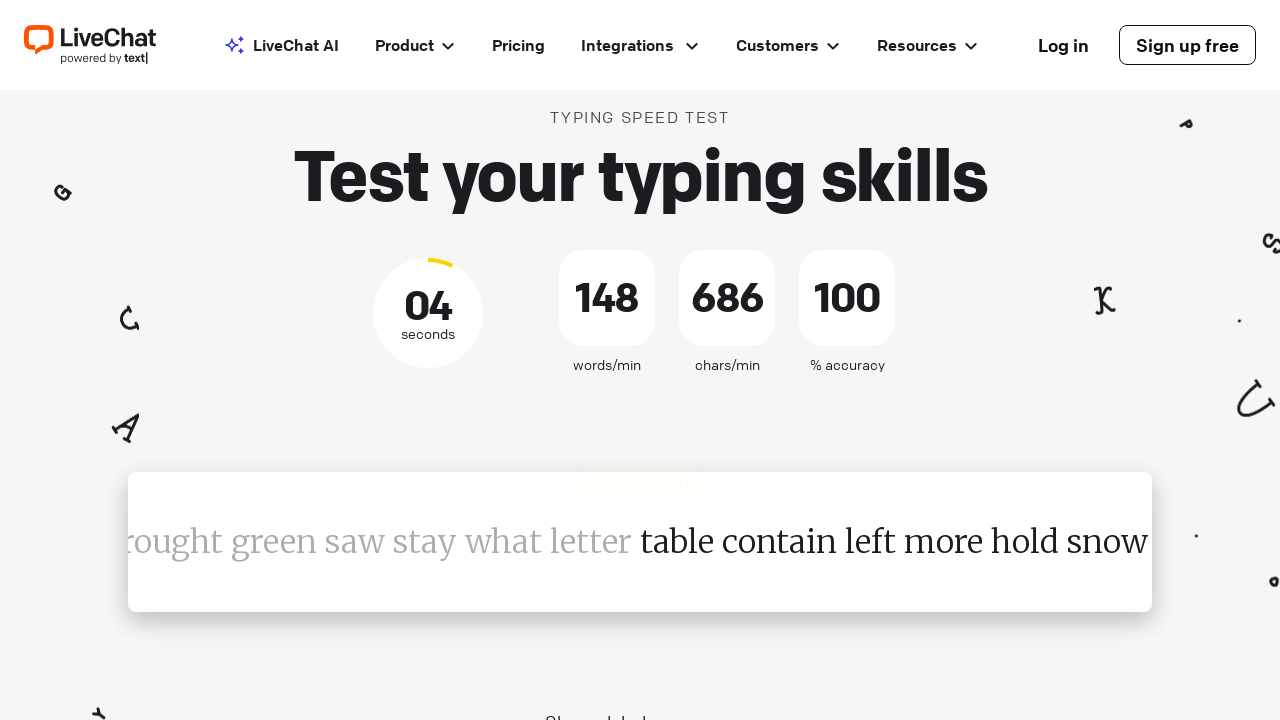

Iteration 148: Typed word 'table' followed by space
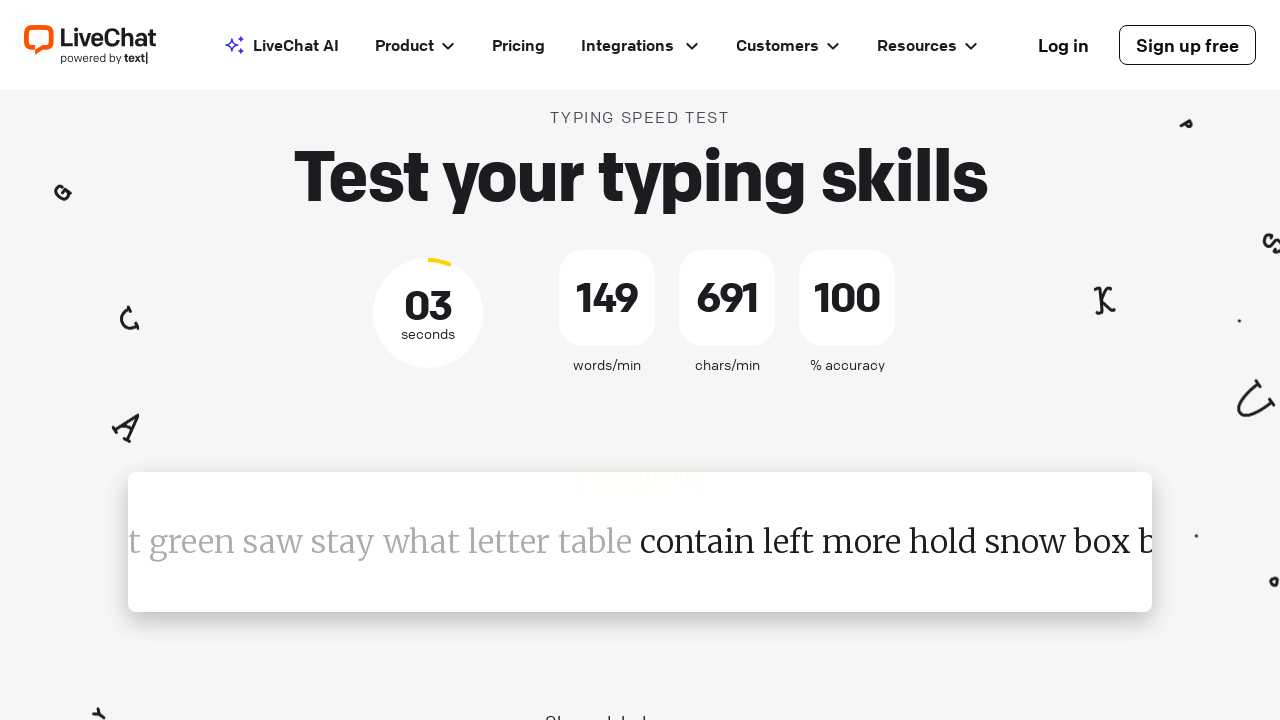

Iteration 149: Typed word 'contain' followed by space
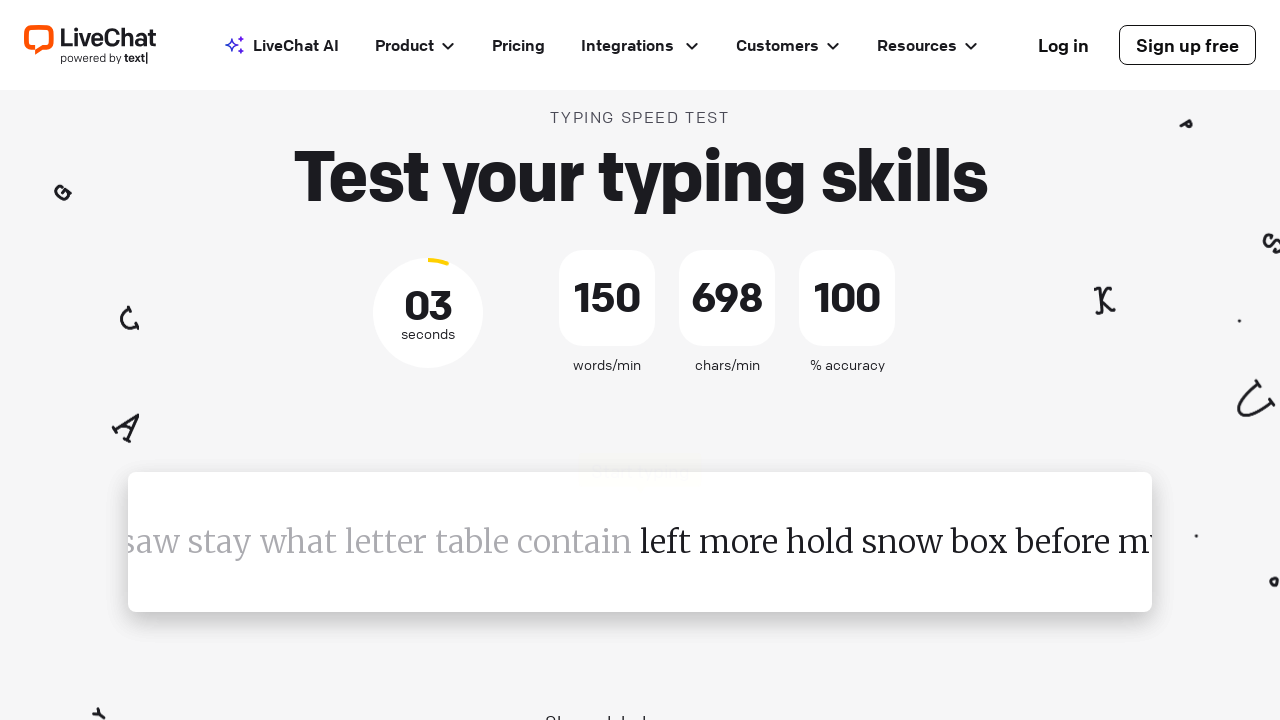

Iteration 150: Typed word 'left' followed by space
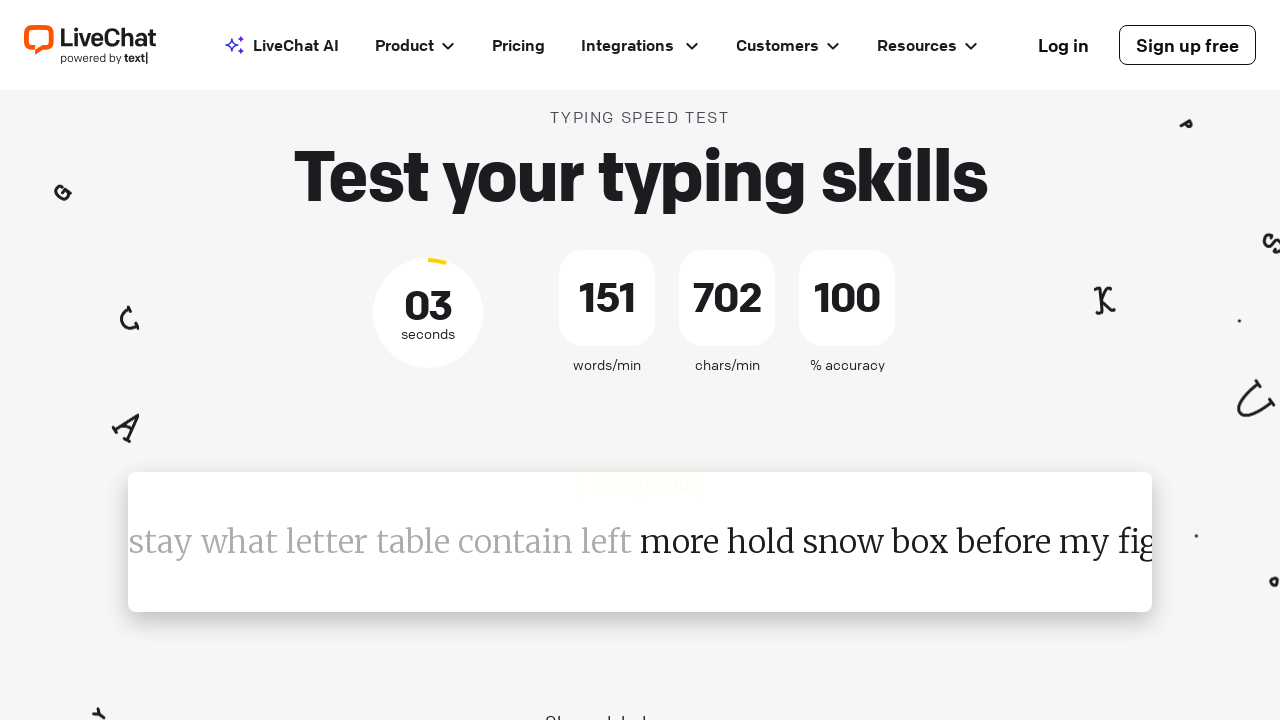

Iteration 151: Typed word 'more' followed by space
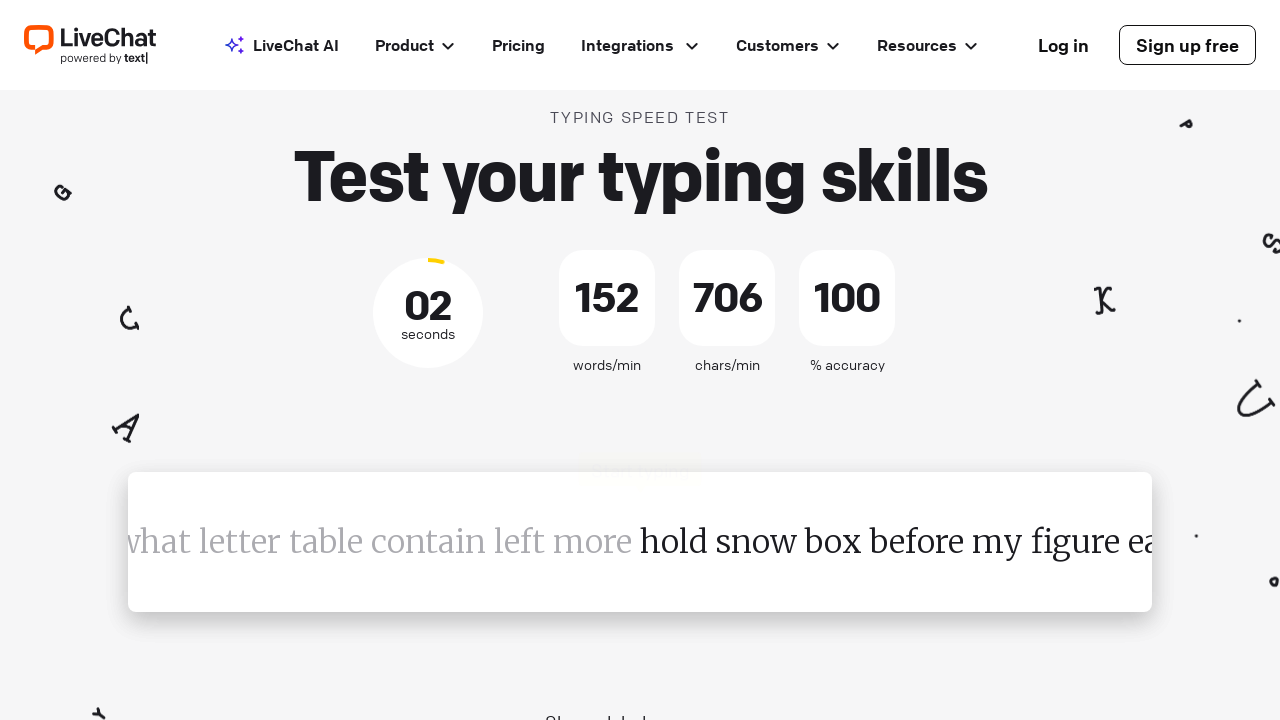

Iteration 152: Typed word 'hold' followed by space
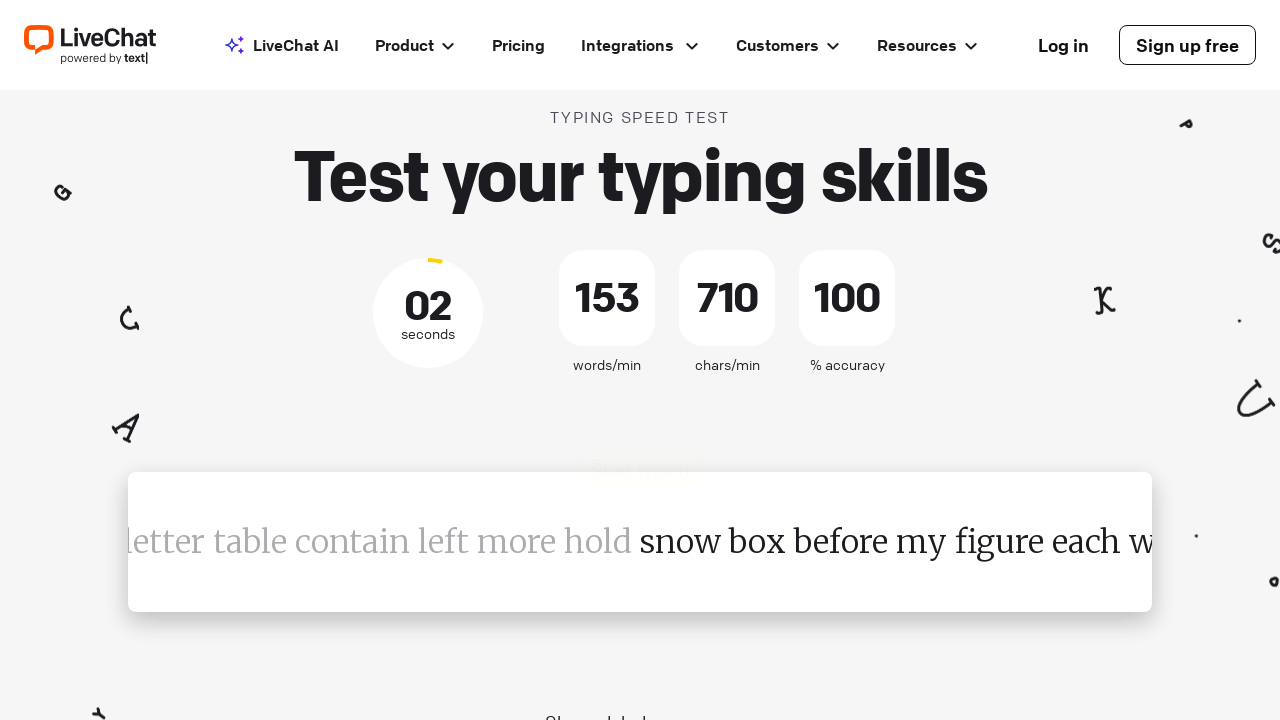

Iteration 153: Typed word 'snow' followed by space
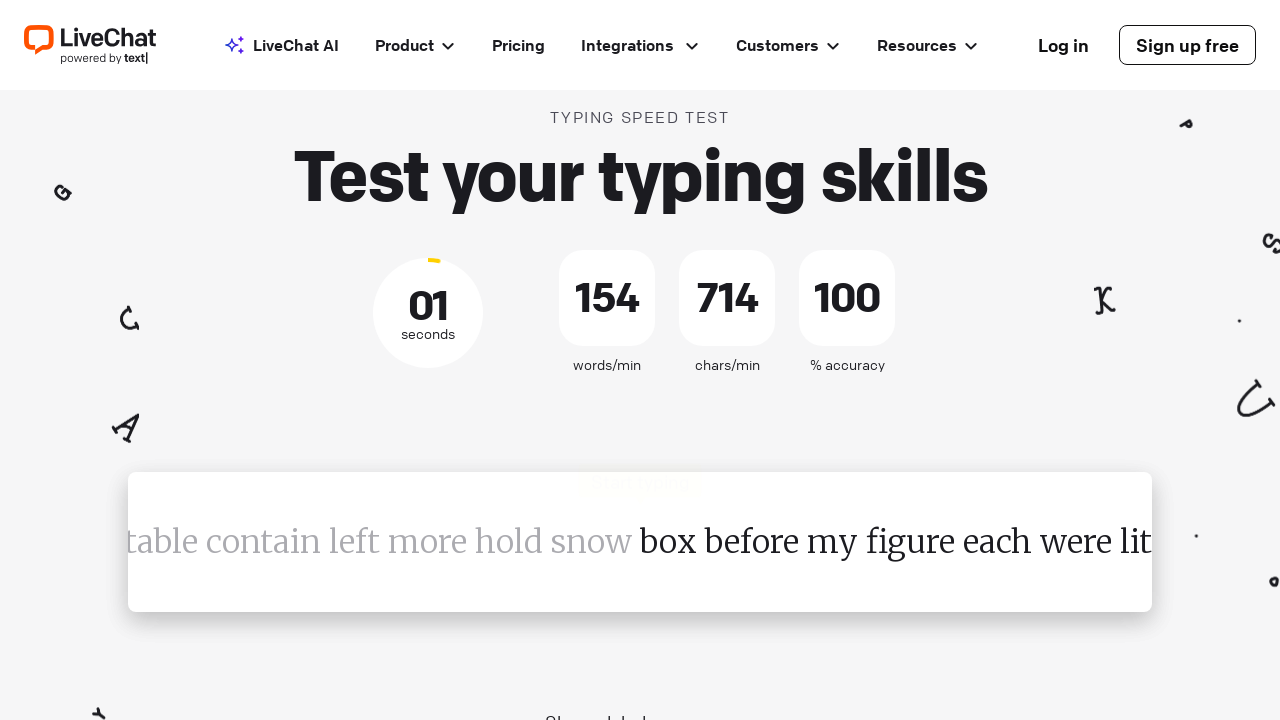

Iteration 154: Typed word 'box' followed by space
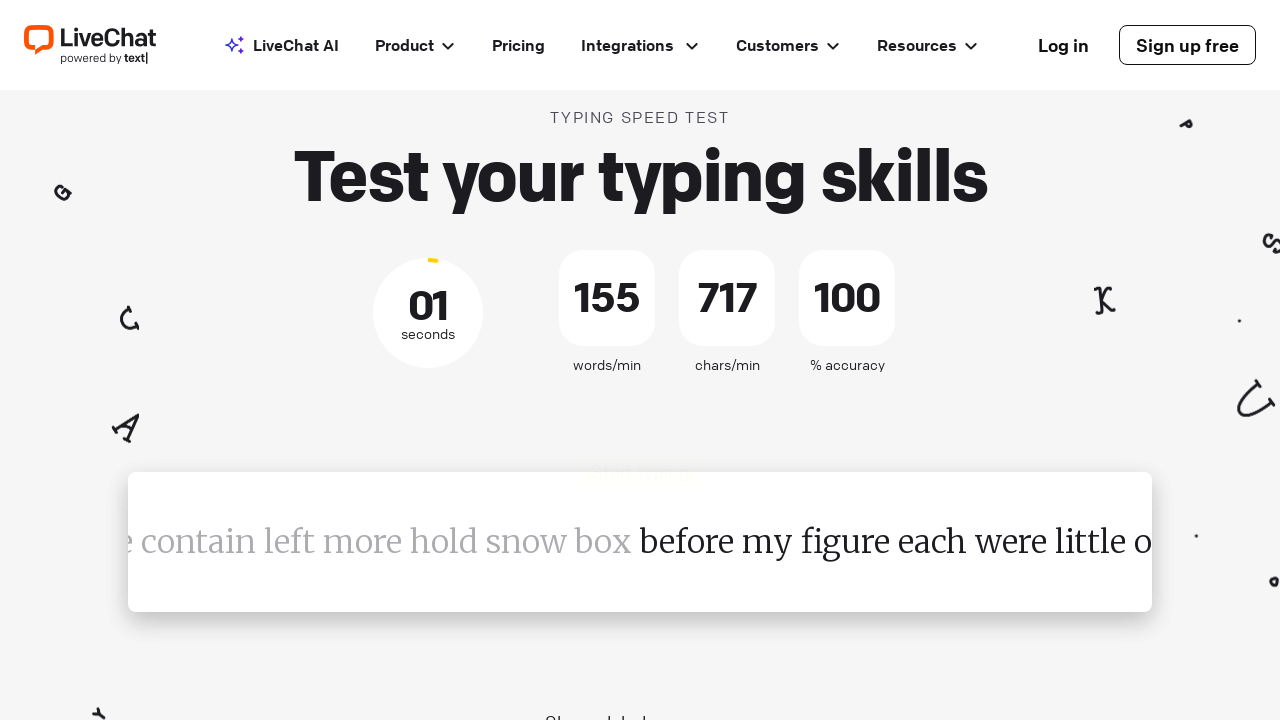

Iteration 155: Typed word 'before' followed by space
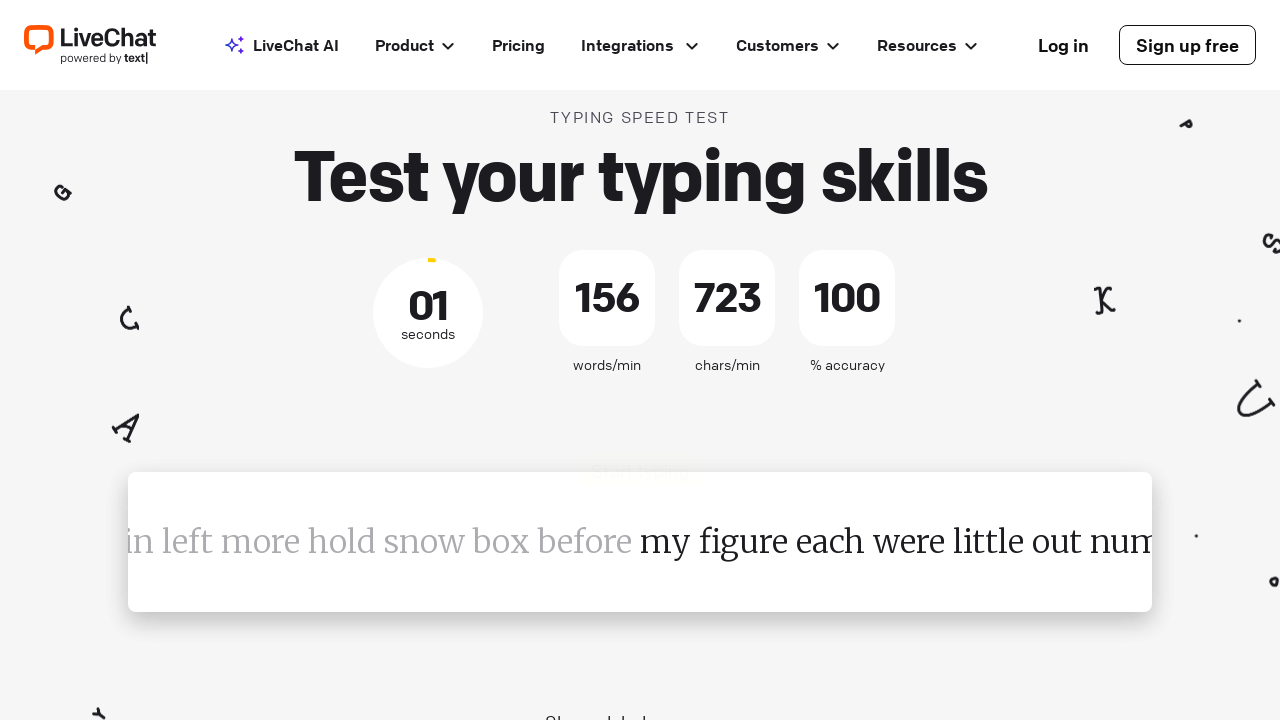

Iteration 156: Typed word 'my' followed by space
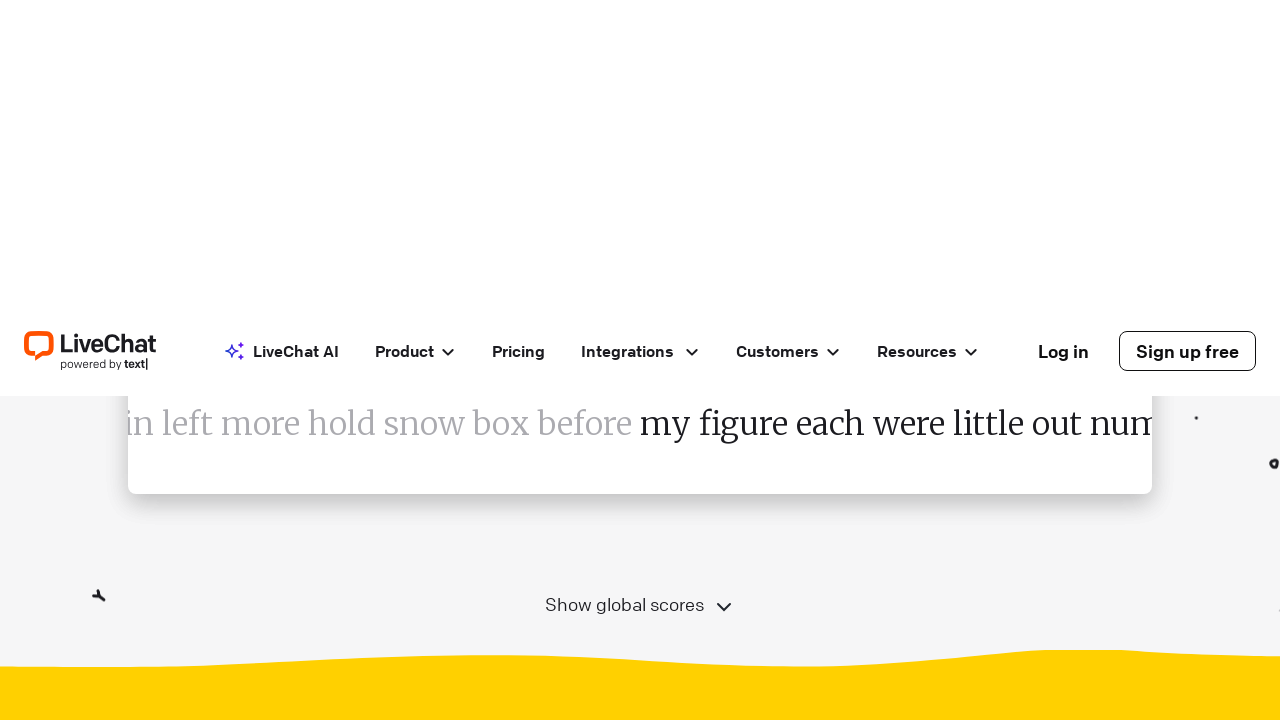

Iteration 157: Typed word 'my' followed by space
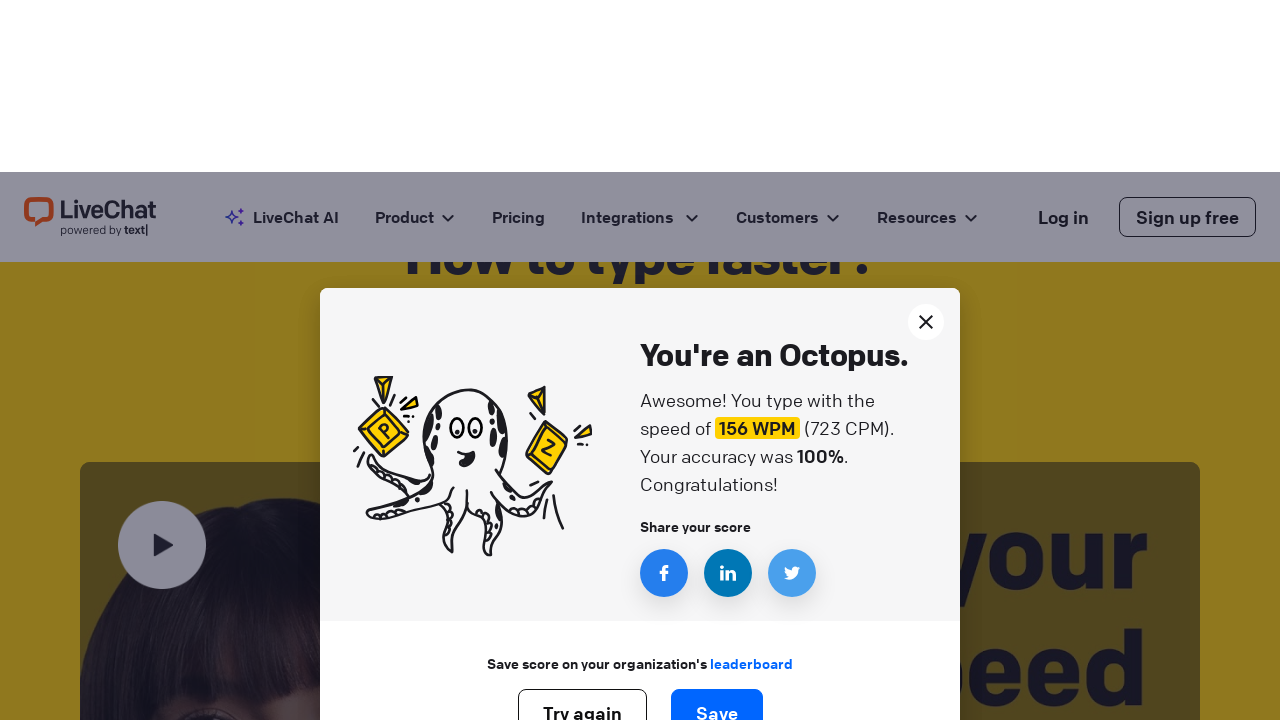

Iteration 158: Typed word 'my' followed by space
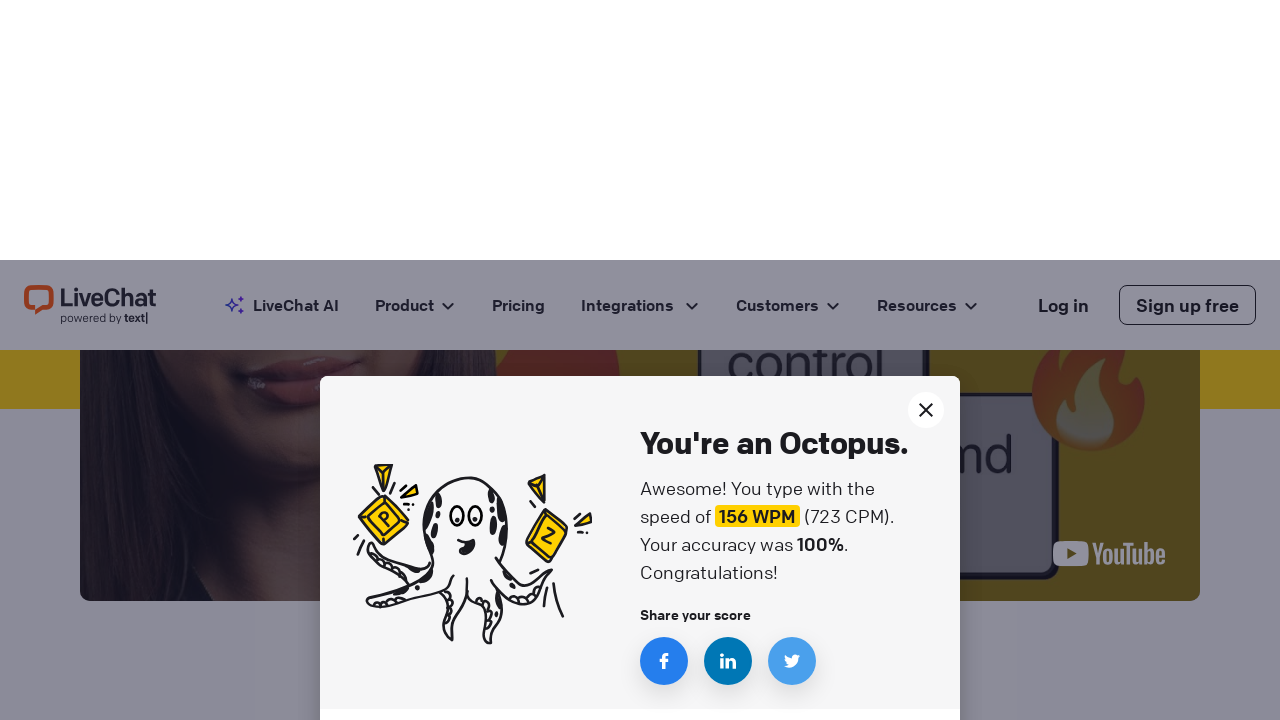

Iteration 159: Typed word 'my' followed by space
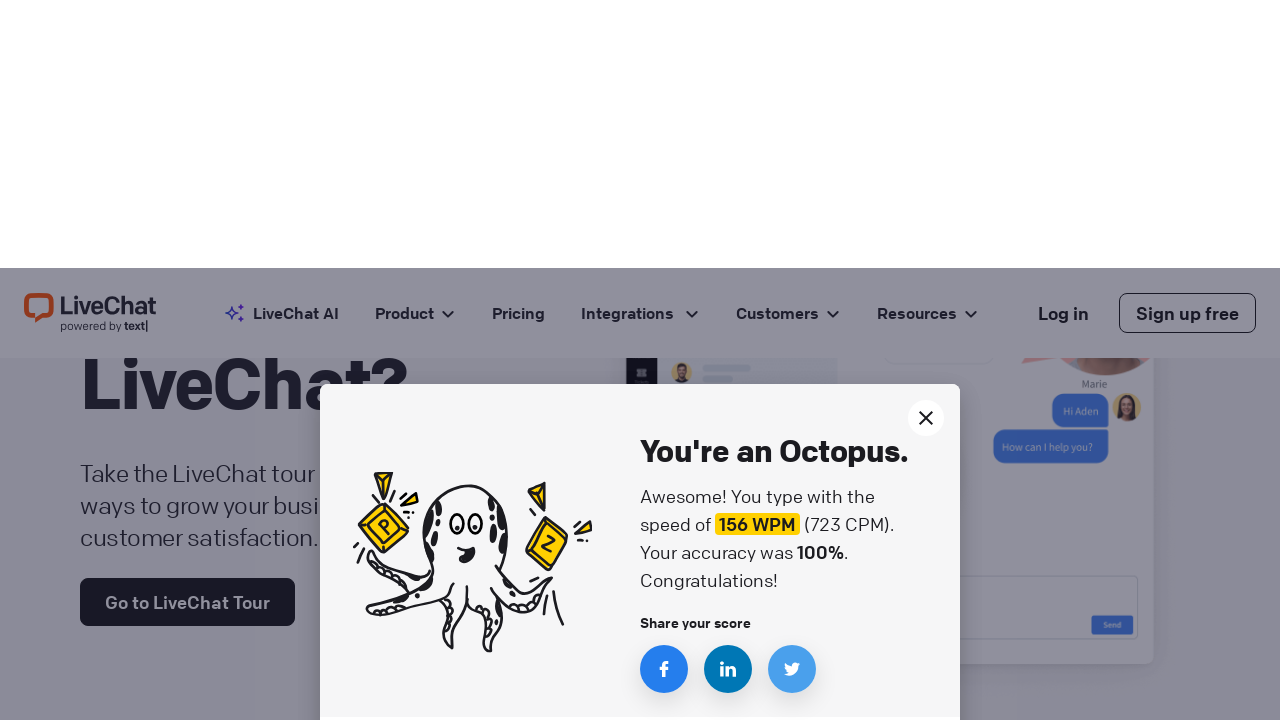

Iteration 160: Typed word 'my' followed by space
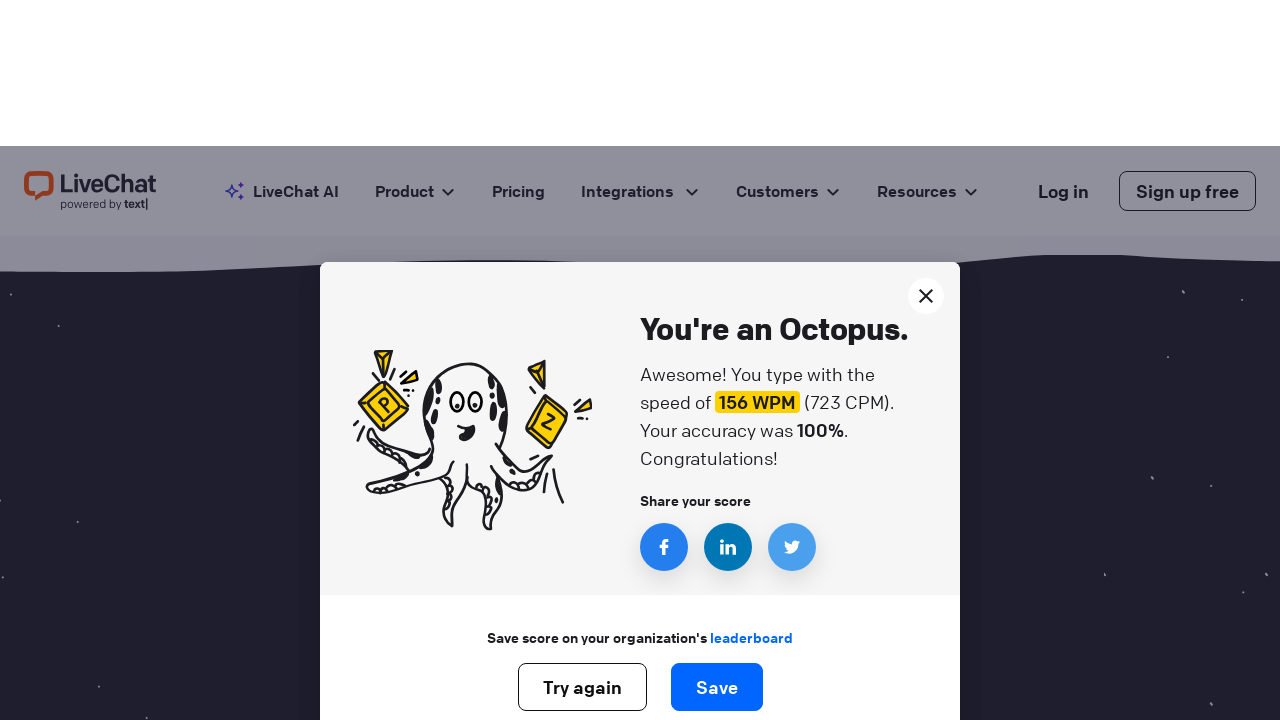

Iteration 161: Typed word 'my' followed by space
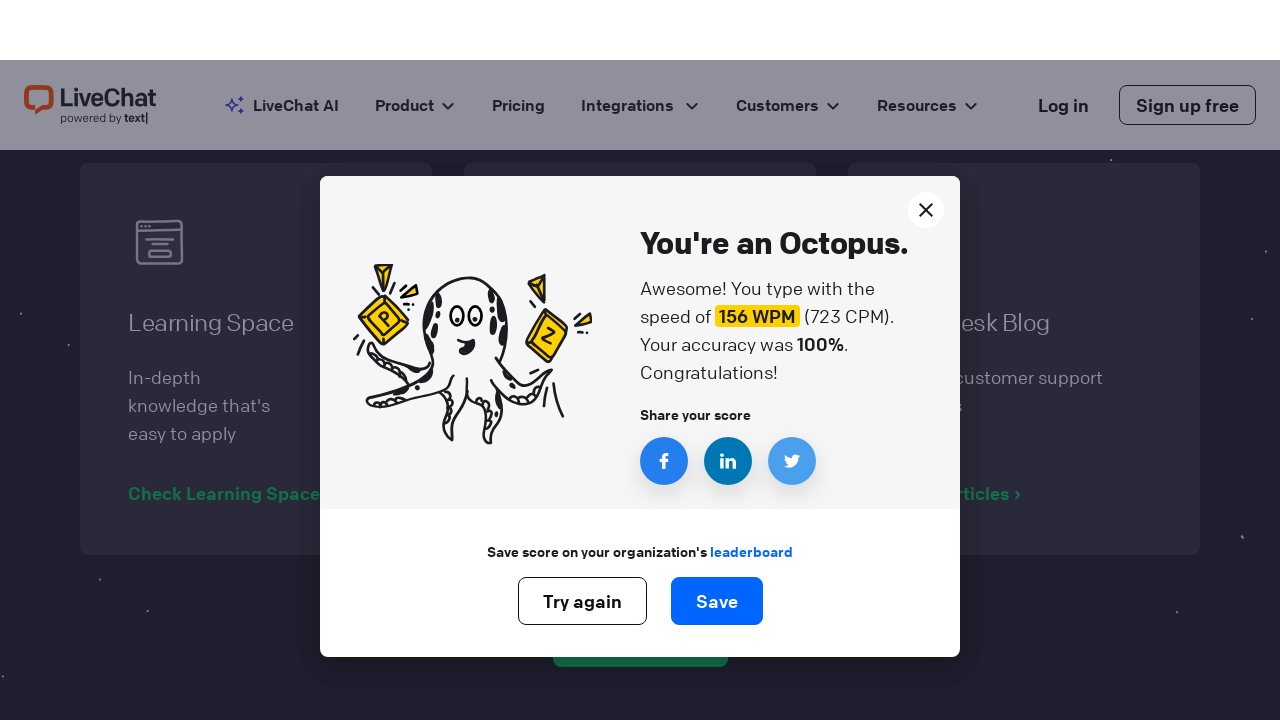

Iteration 162: Typed word 'my' followed by space
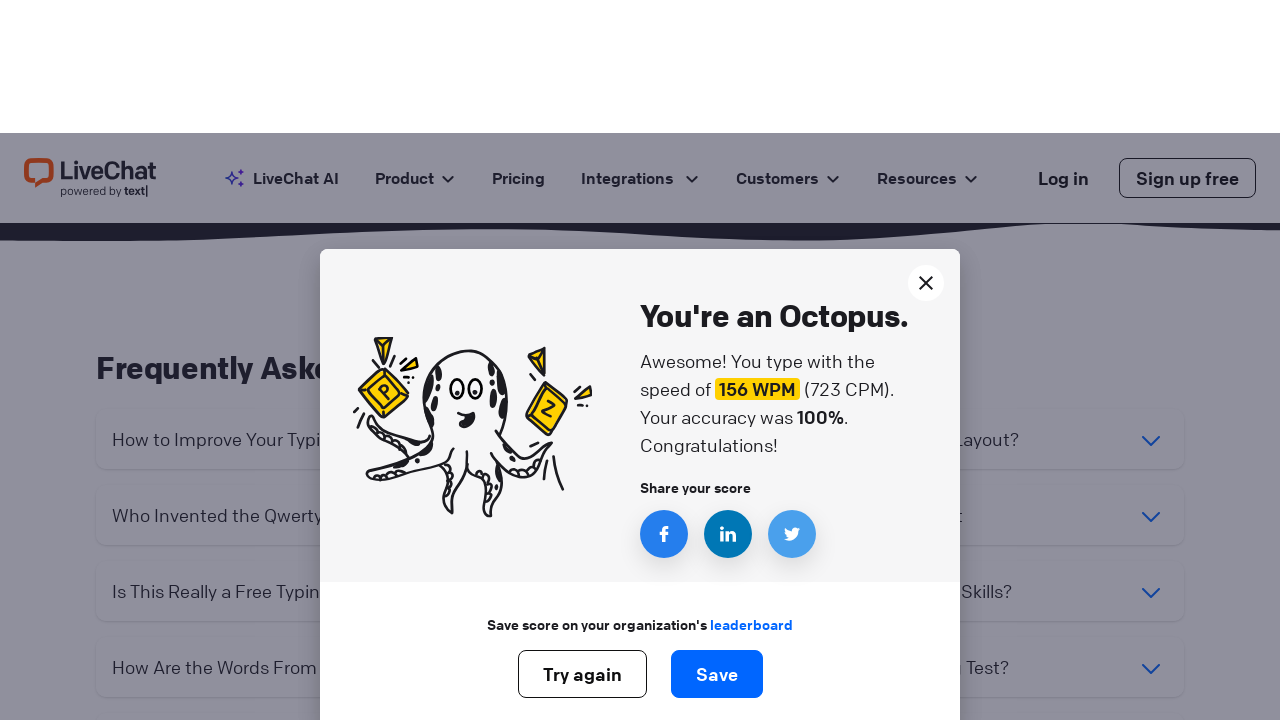

Iteration 163: Typed word 'my' followed by space
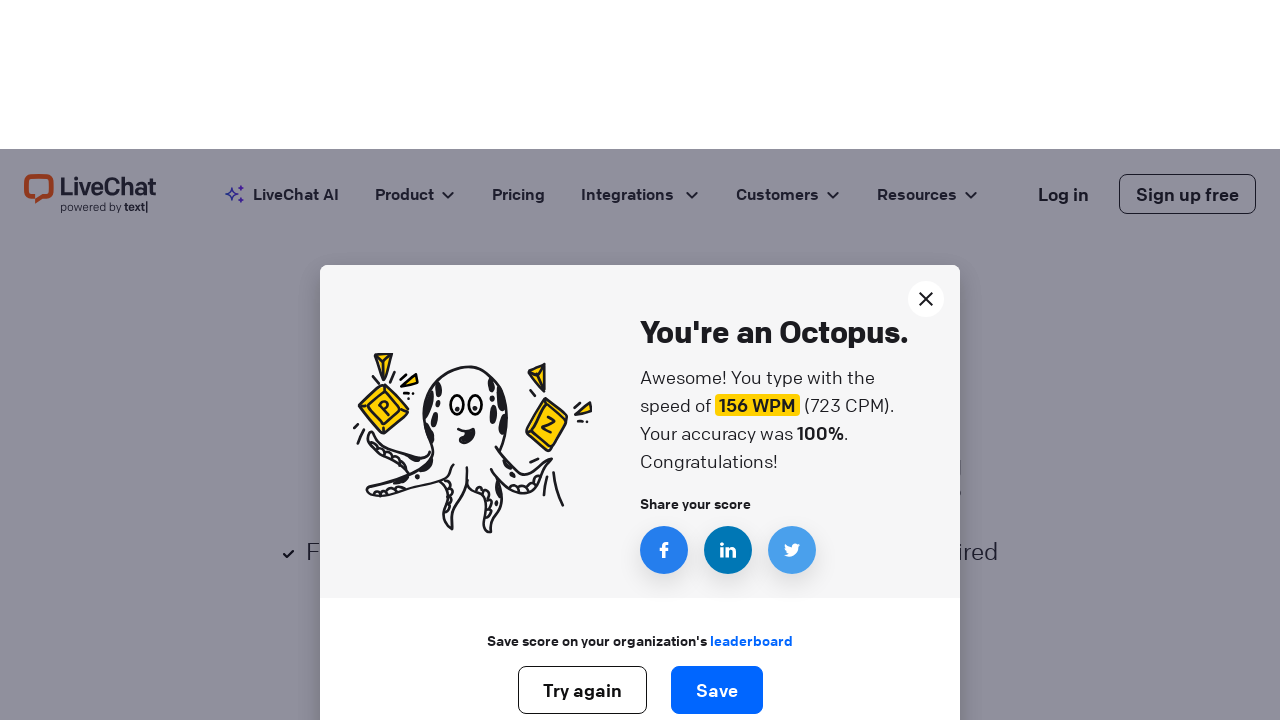

Iteration 164: Typed word 'my' followed by space
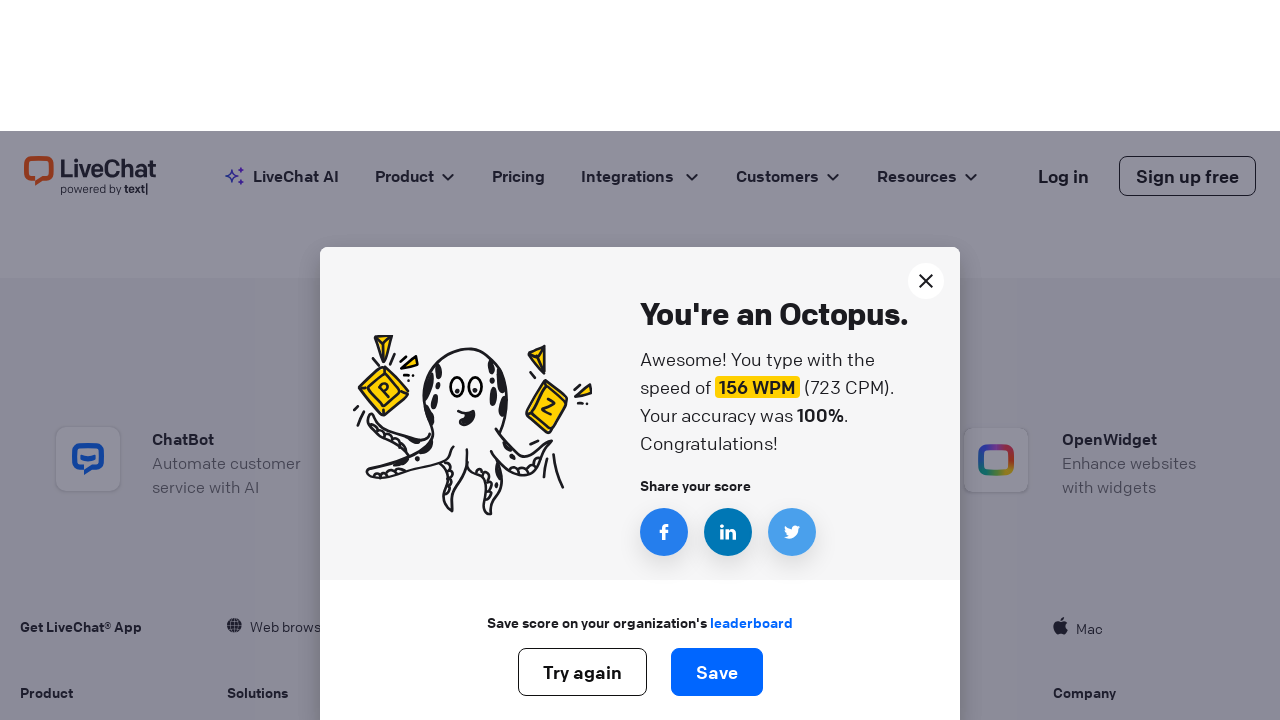

Iteration 165: Typed word 'my' followed by space
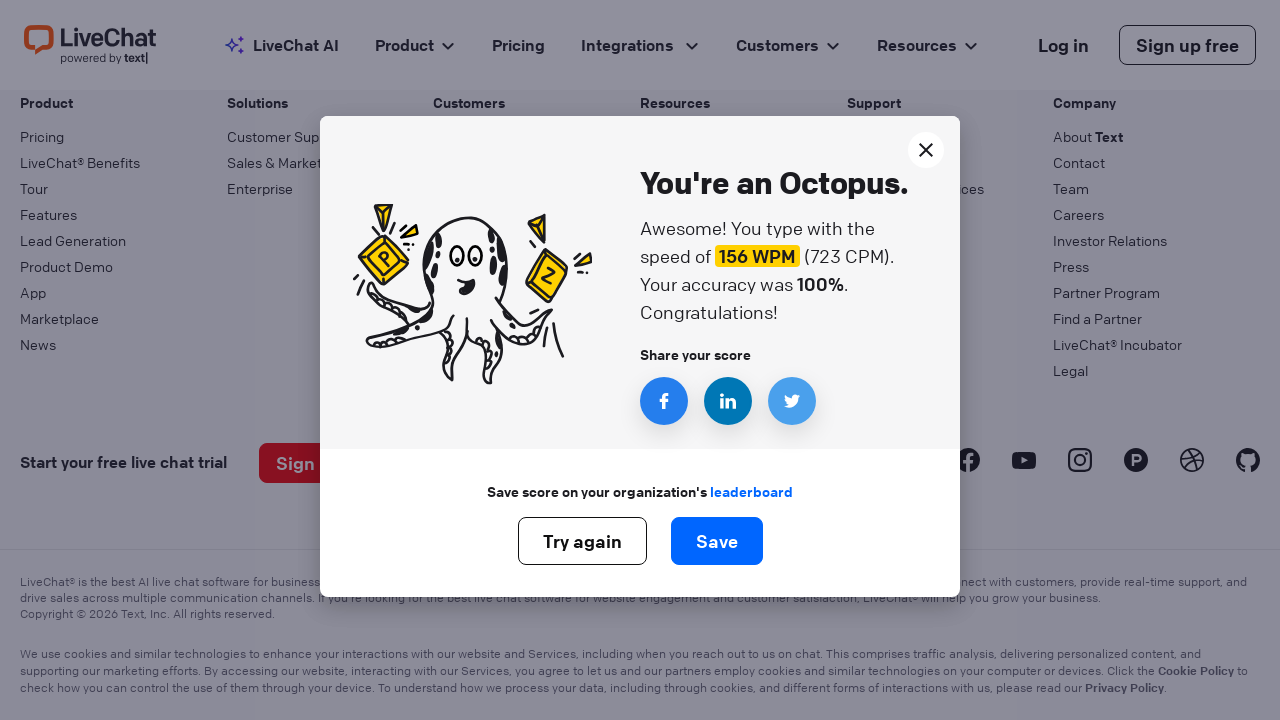

Iteration 166: Typed word 'my' followed by space
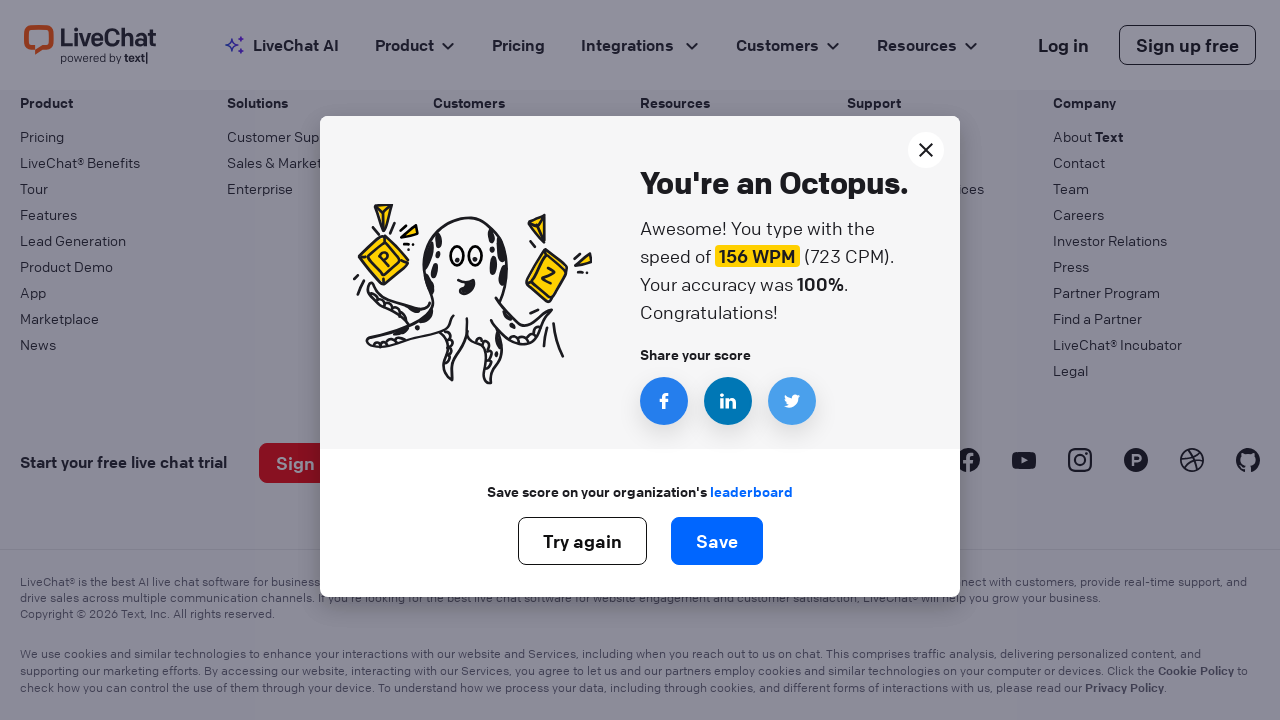

Iteration 167: Typed word 'my' followed by space
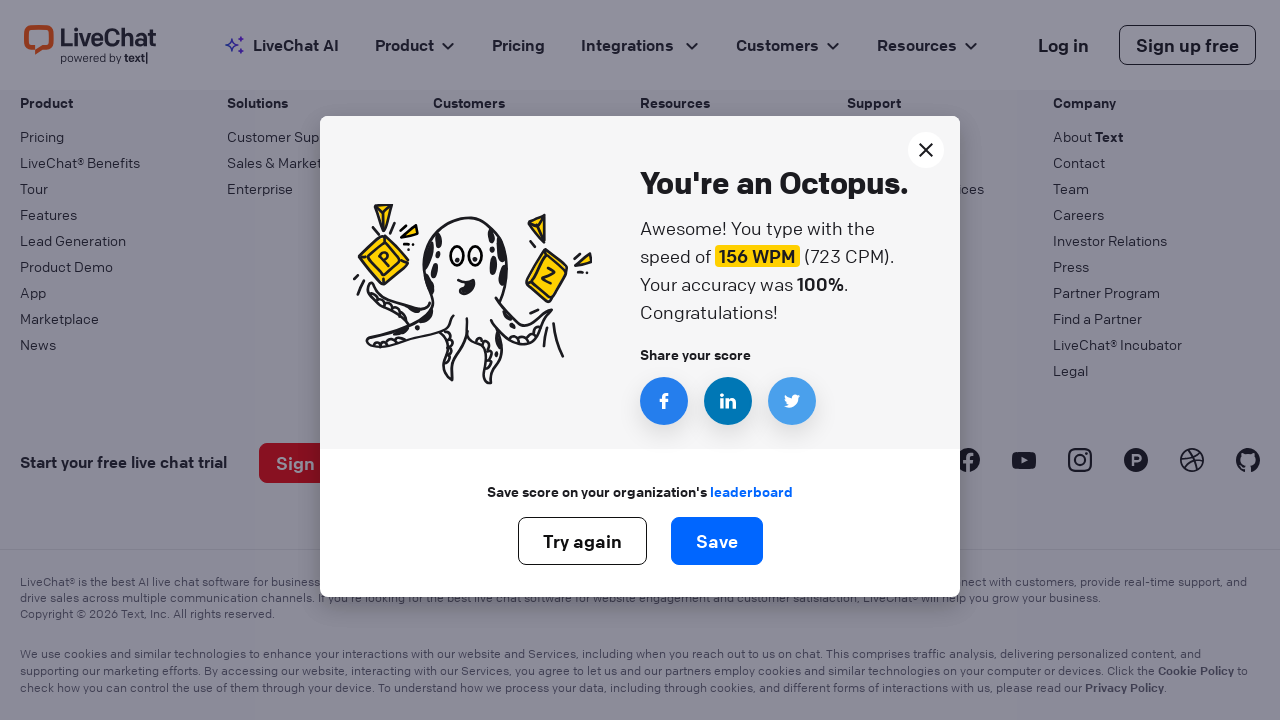

Iteration 168: Typed word 'my' followed by space
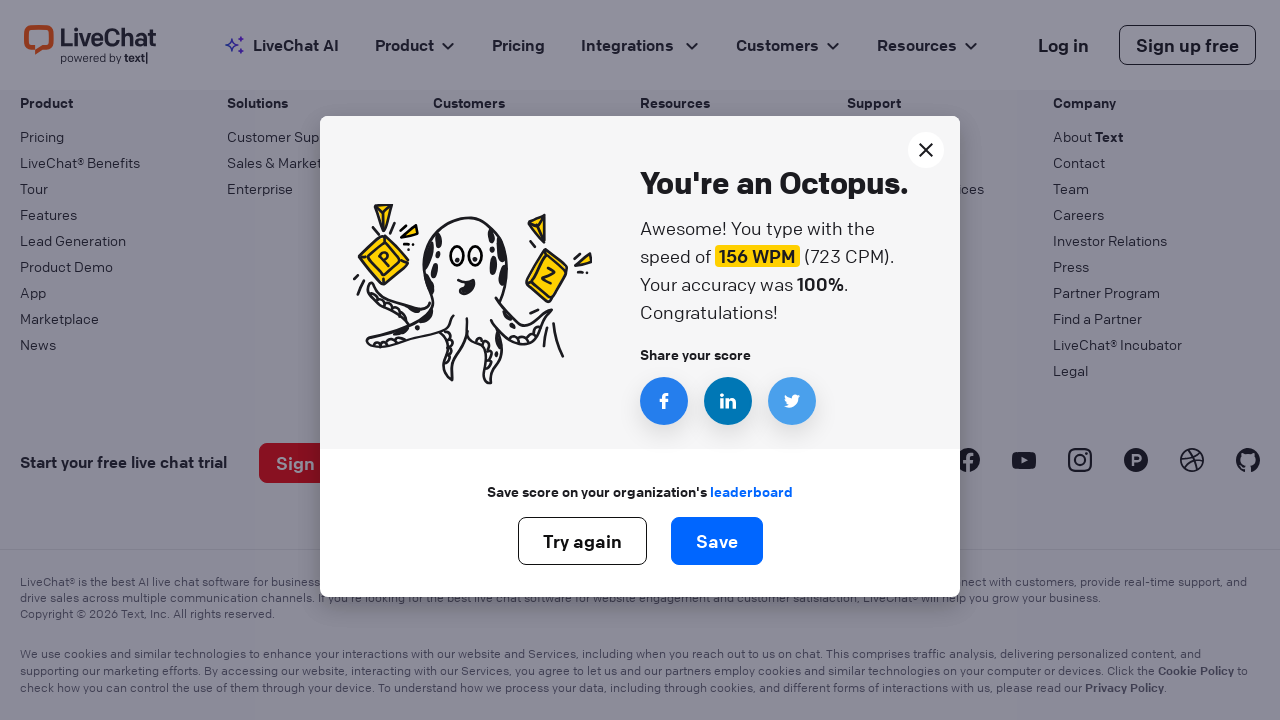

Iteration 169: Typed word 'my' followed by space
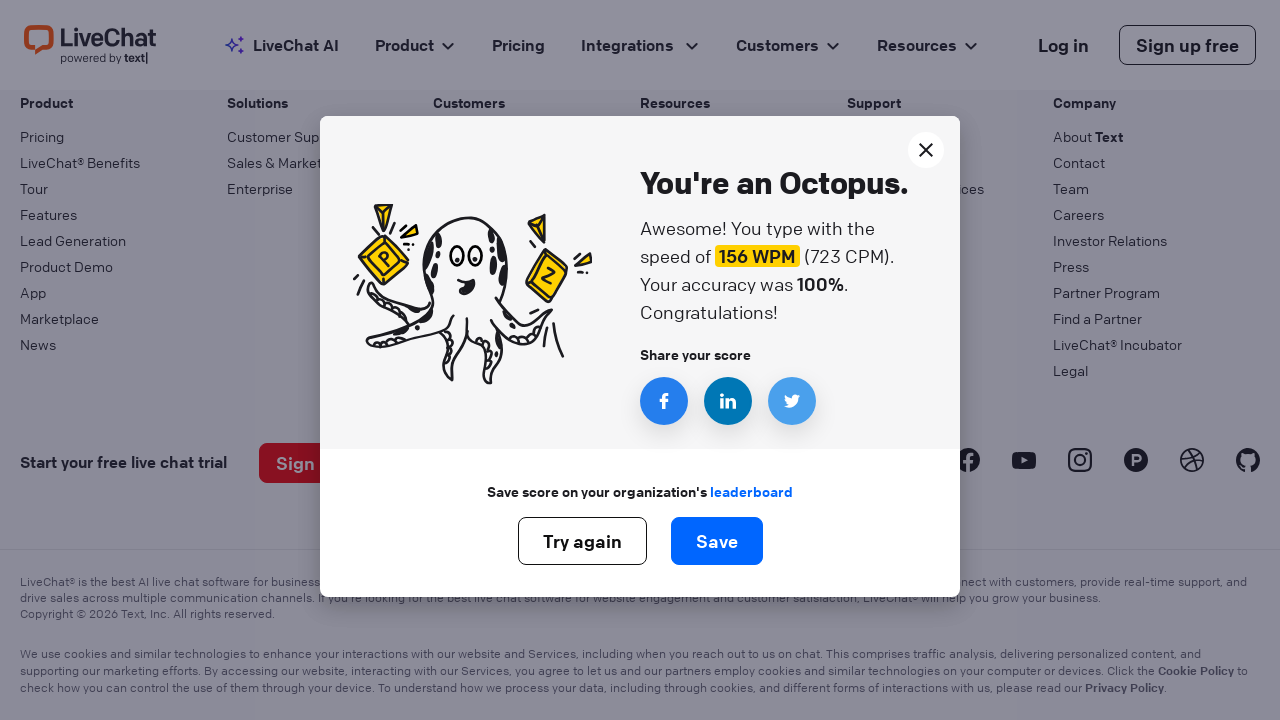

Iteration 170: Typed word 'my' followed by space
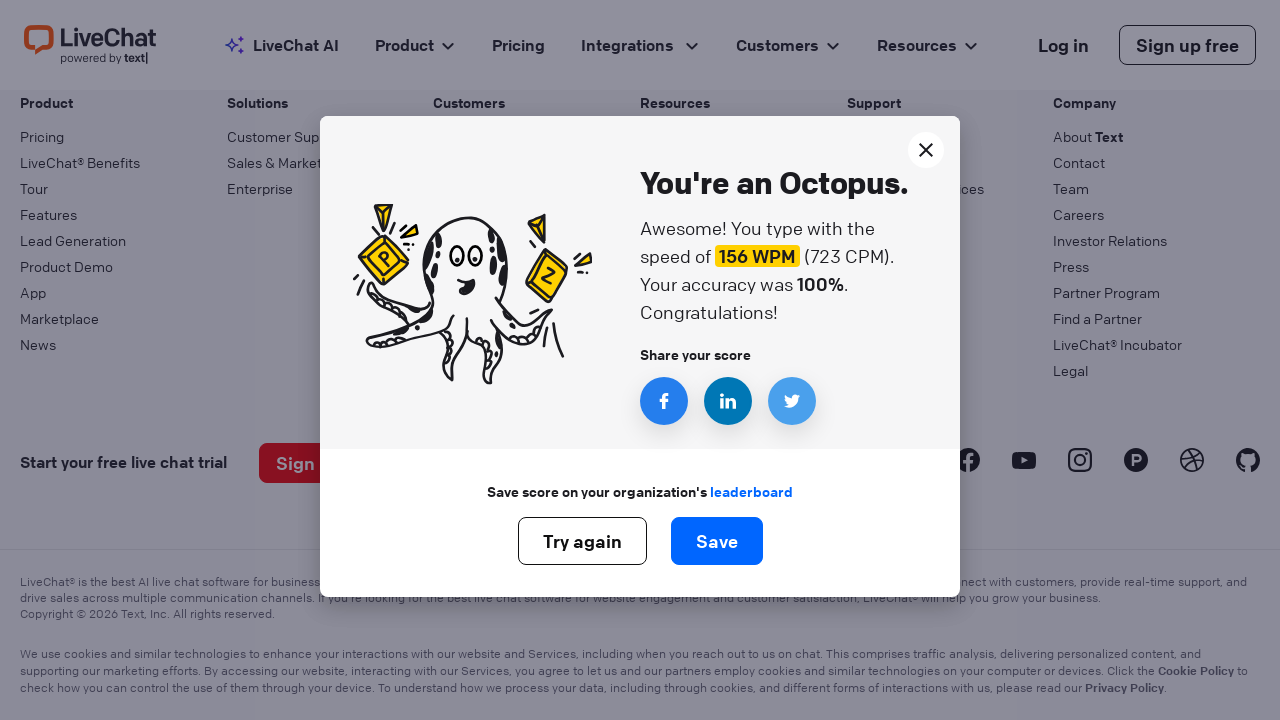

Iteration 171: Typed word 'my' followed by space
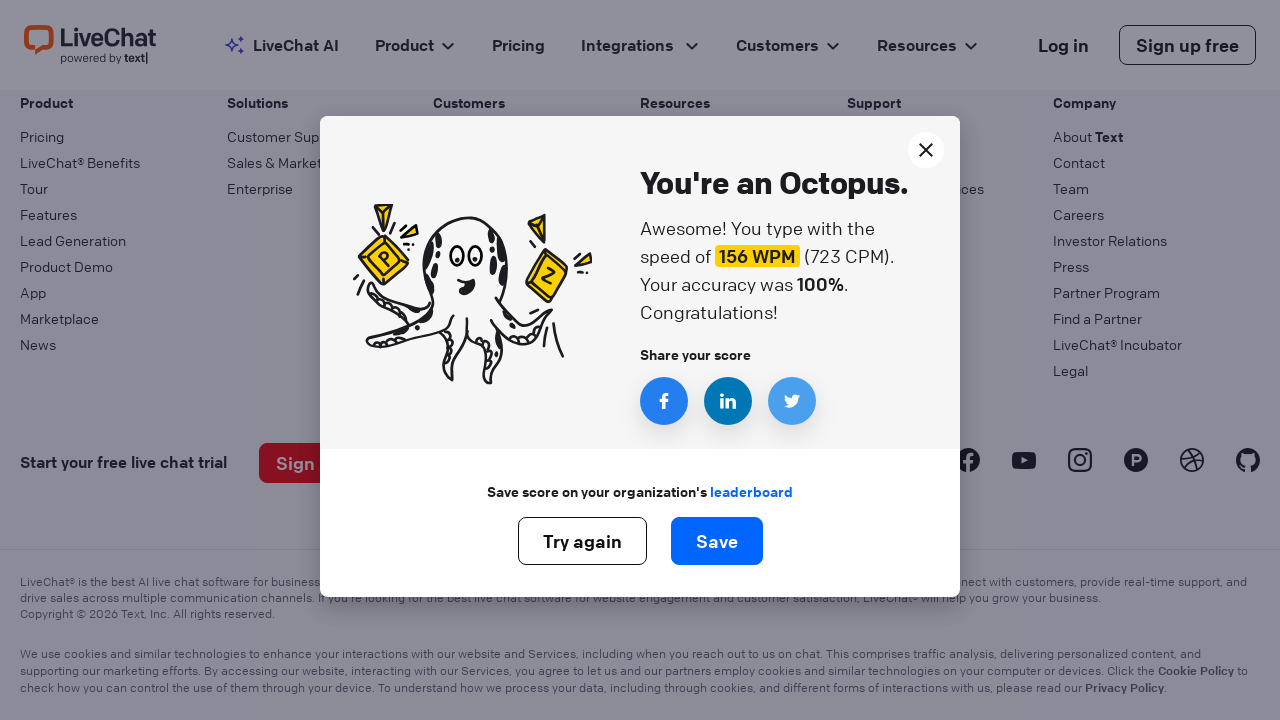

Iteration 172: Typed word 'my' followed by space
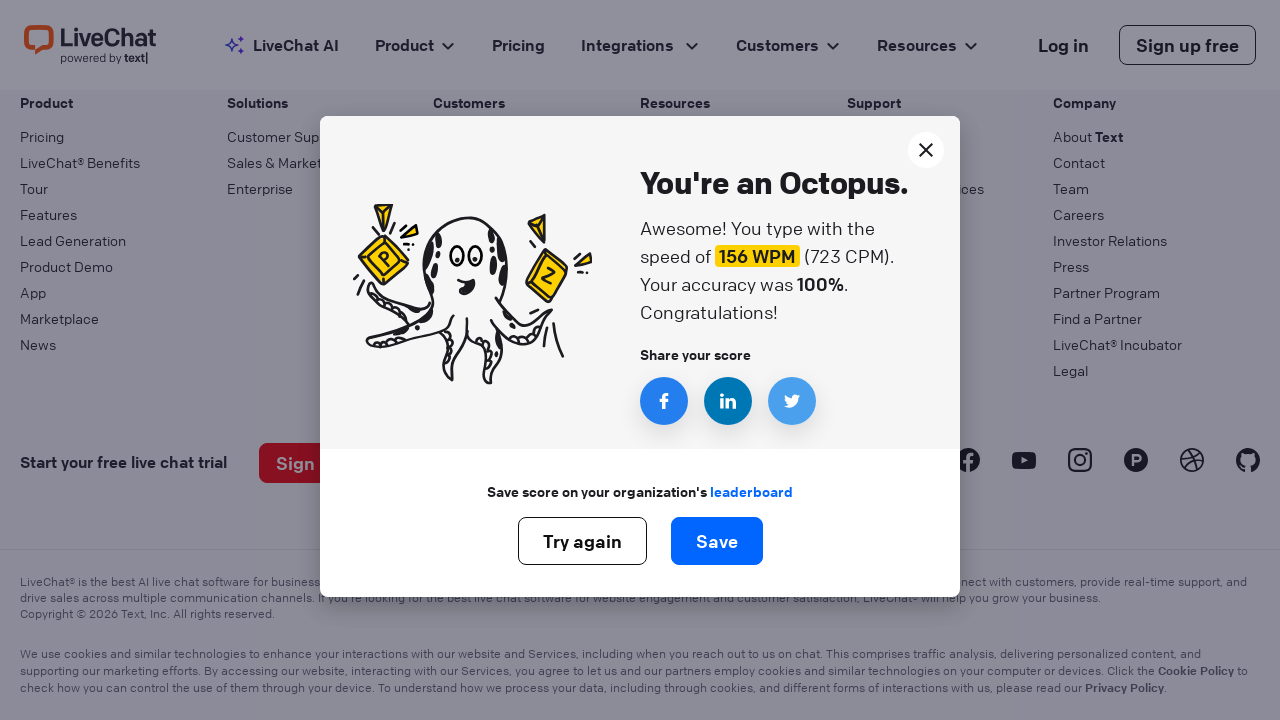

Iteration 173: Typed word 'my' followed by space
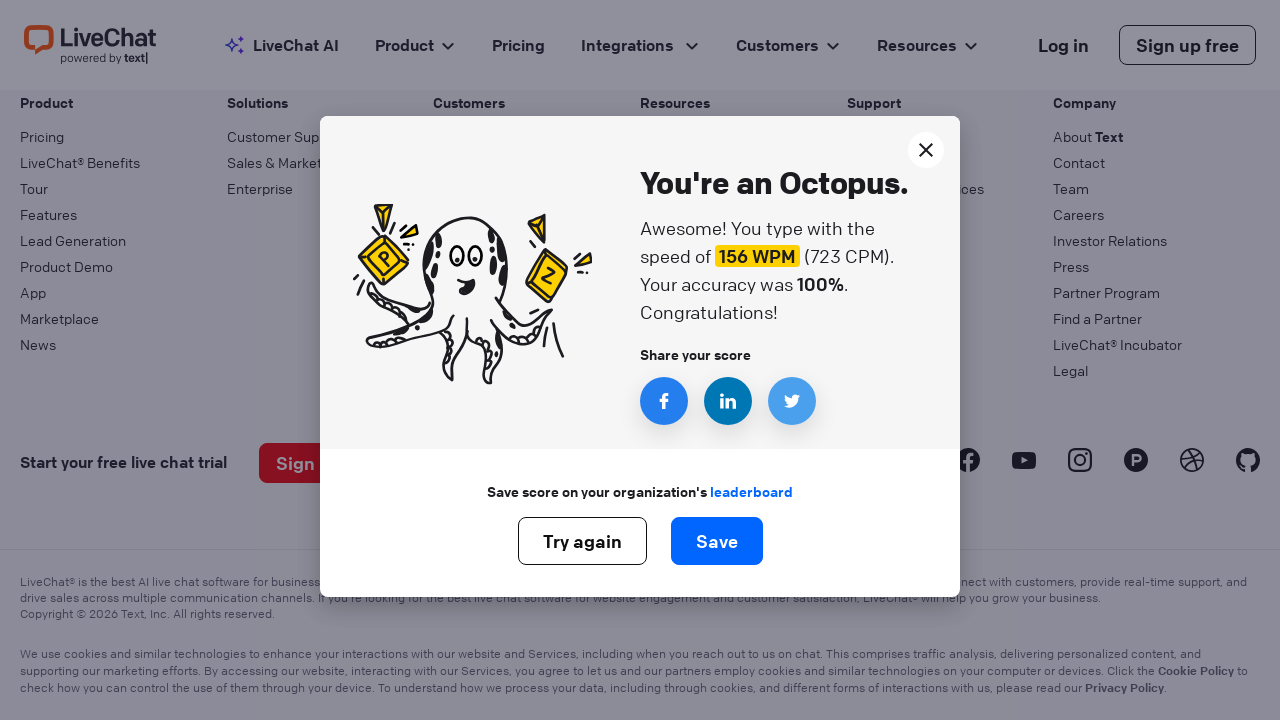

Iteration 174: Typed word 'my' followed by space
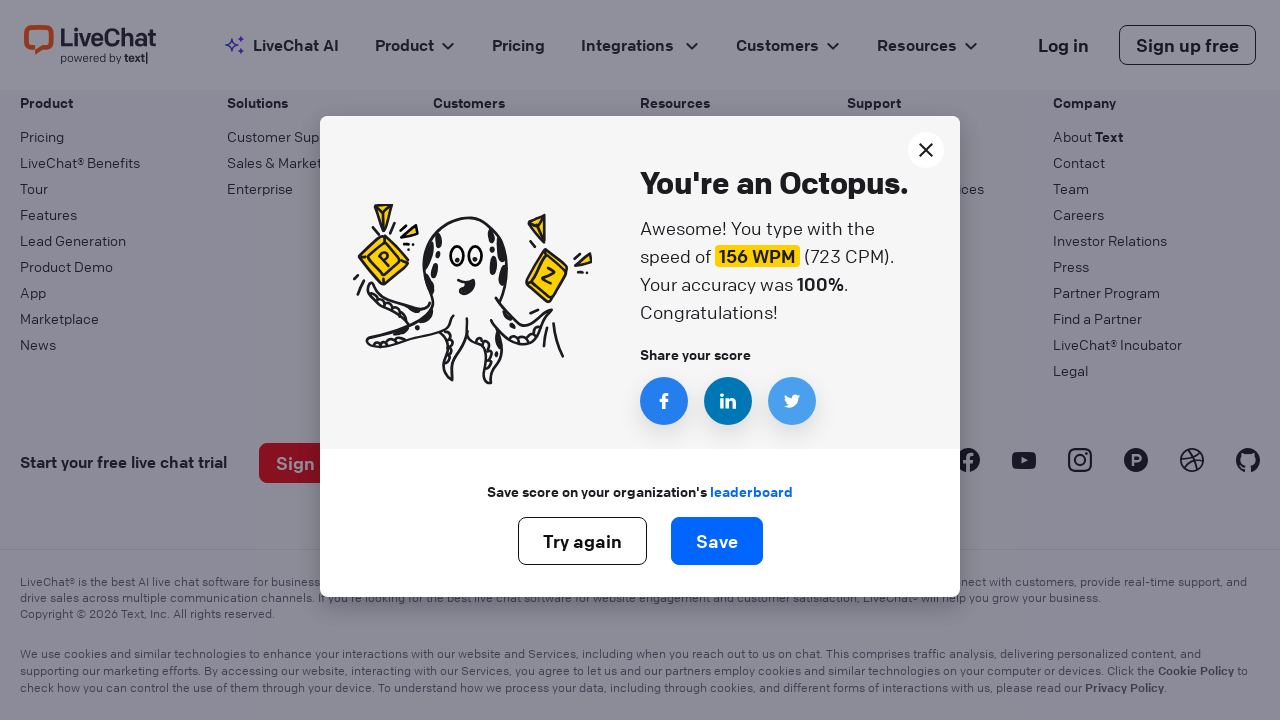

Iteration 175: Typed word 'my' followed by space
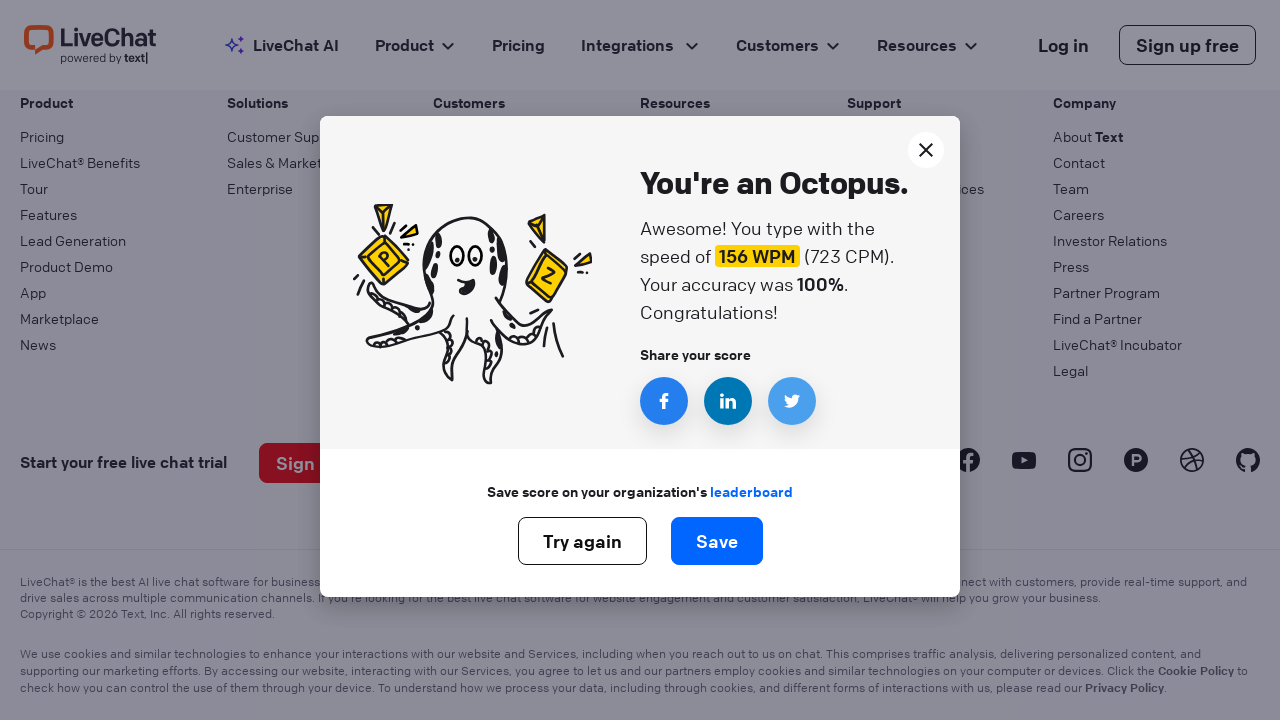

Iteration 176: Typed word 'my' followed by space
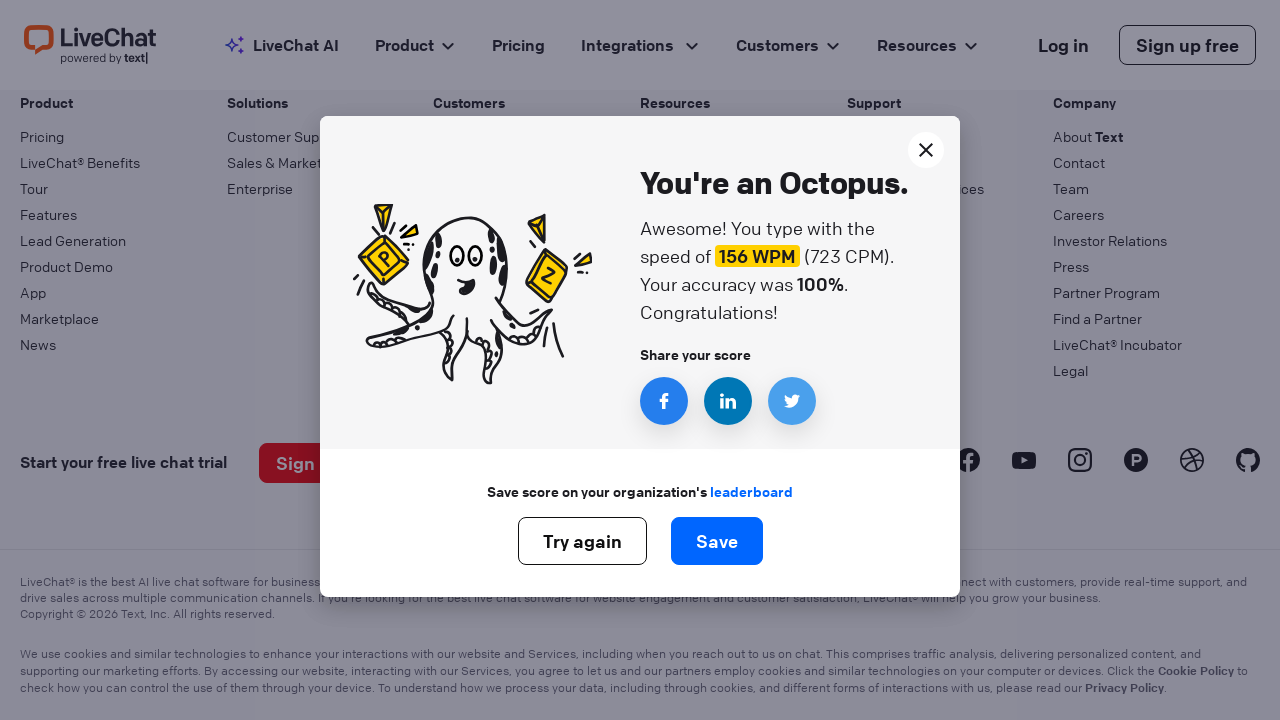

Iteration 177: Typed word 'my' followed by space
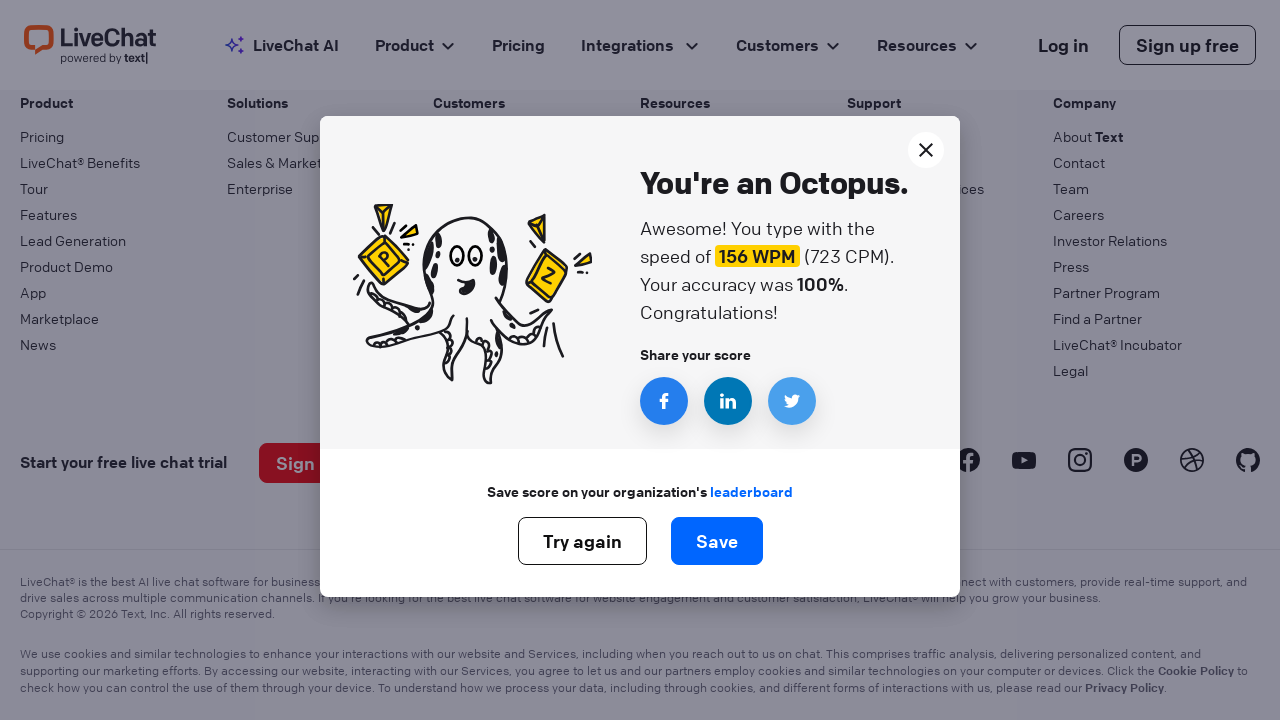

Iteration 178: Typed word 'my' followed by space
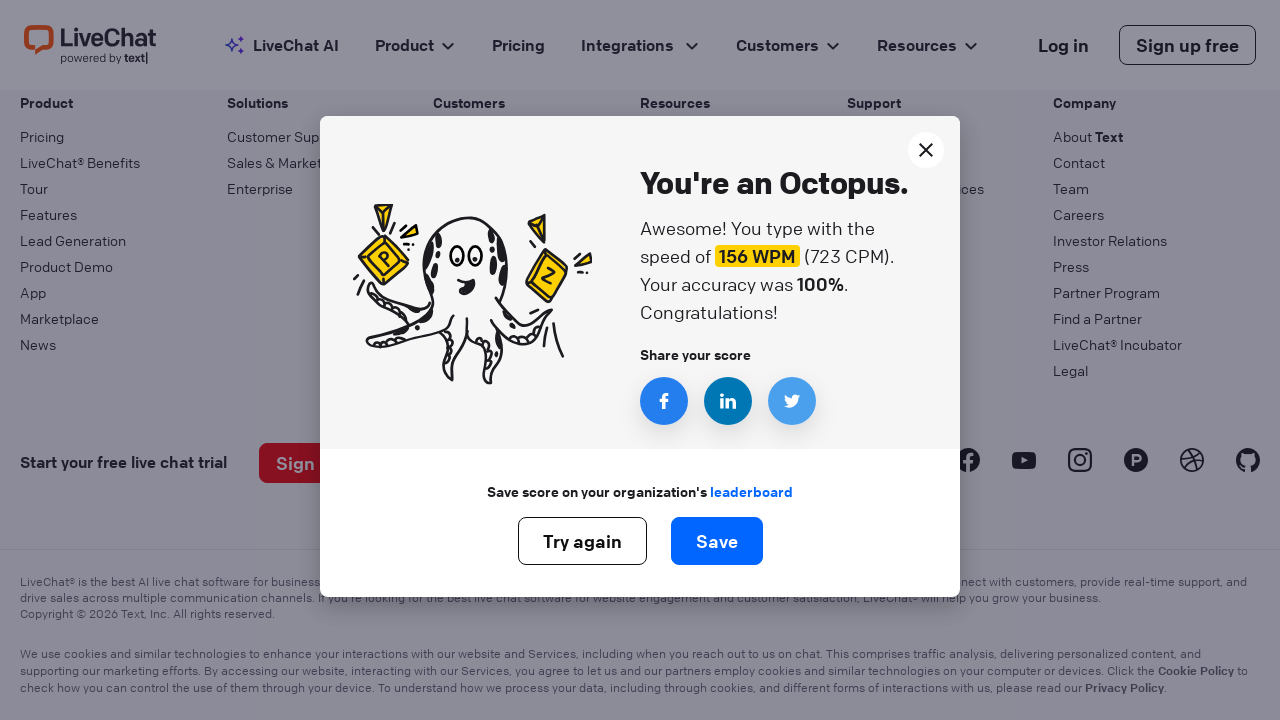

Iteration 179: Typed word 'my' followed by space
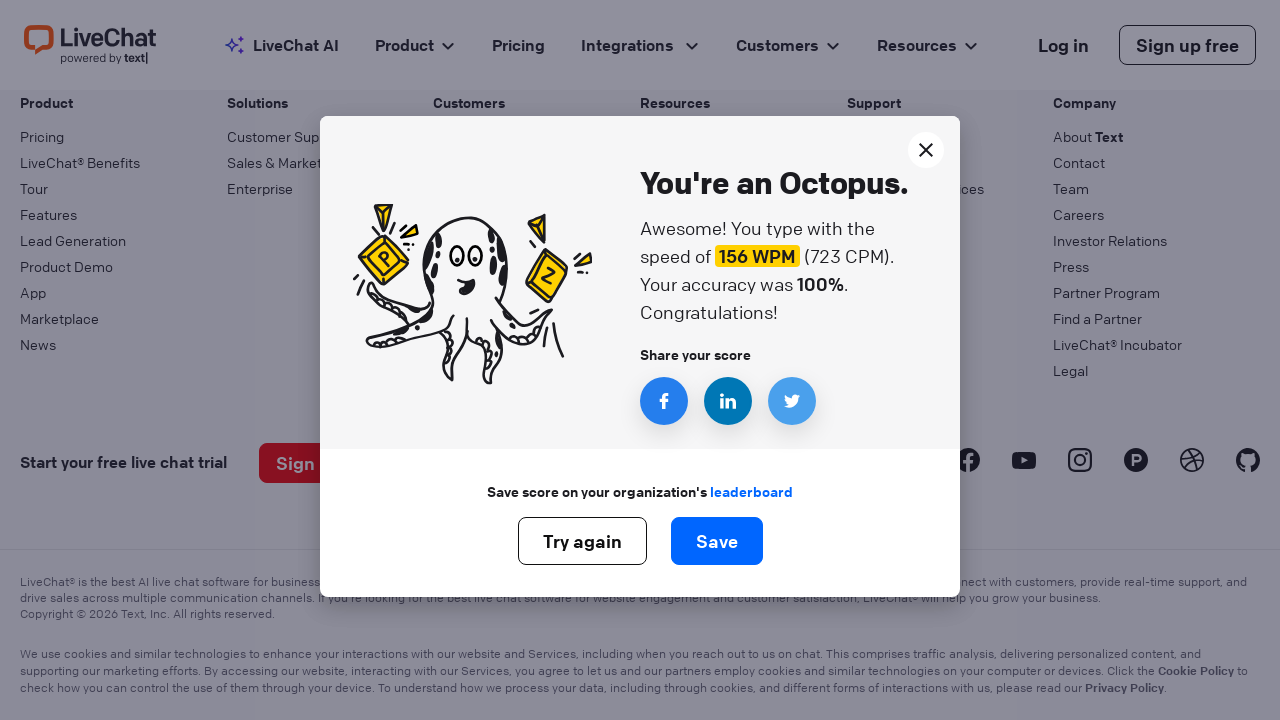

Iteration 180: Typed word 'my' followed by space
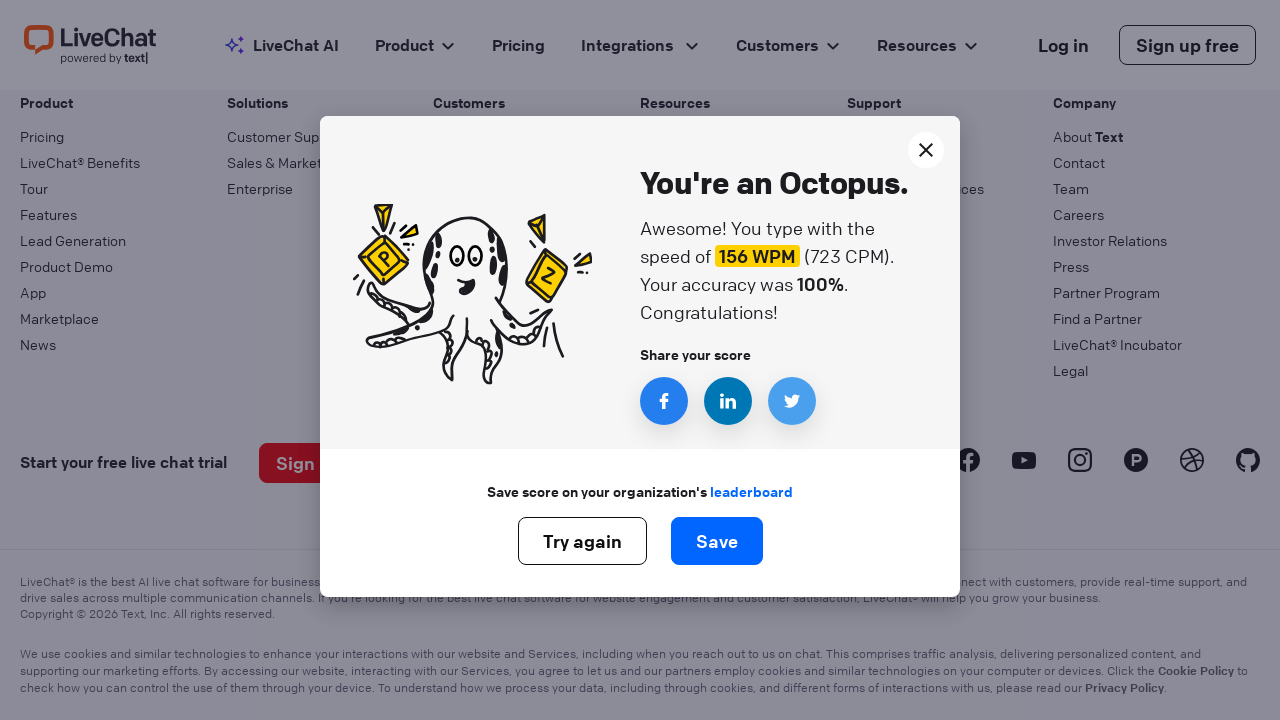

Iteration 181: Typed word 'my' followed by space
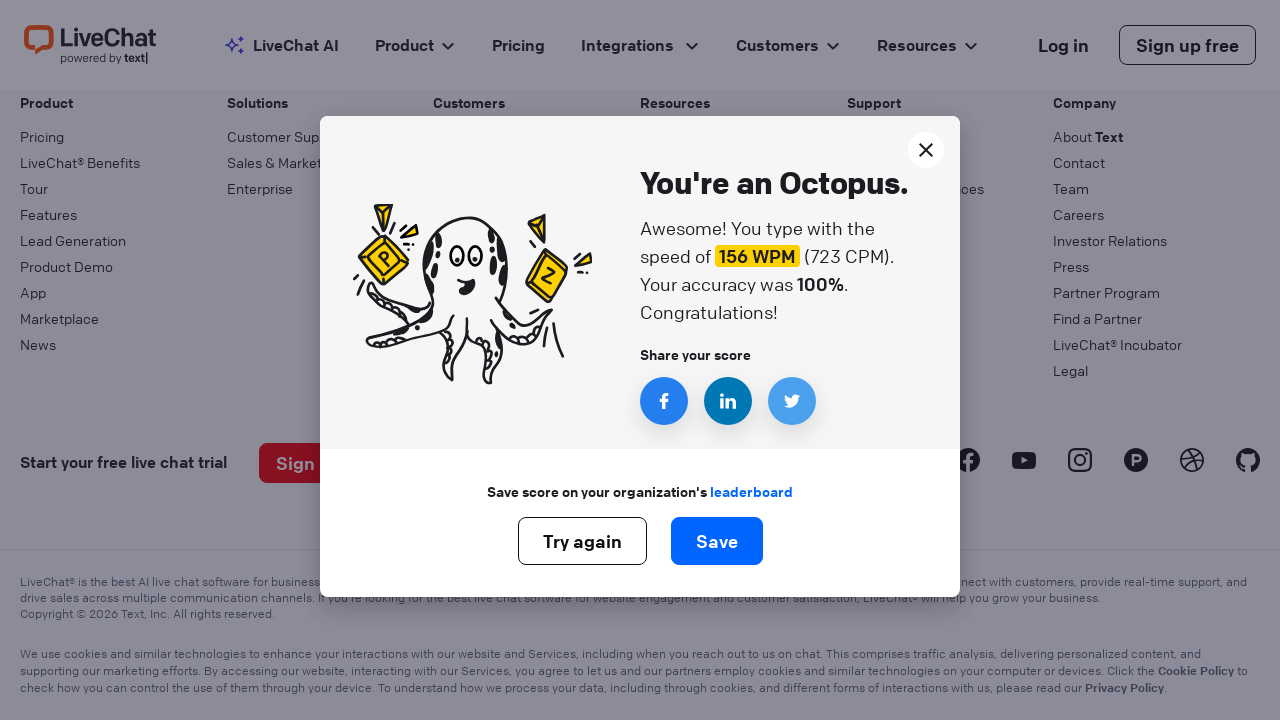

Iteration 182: Typed word 'my' followed by space
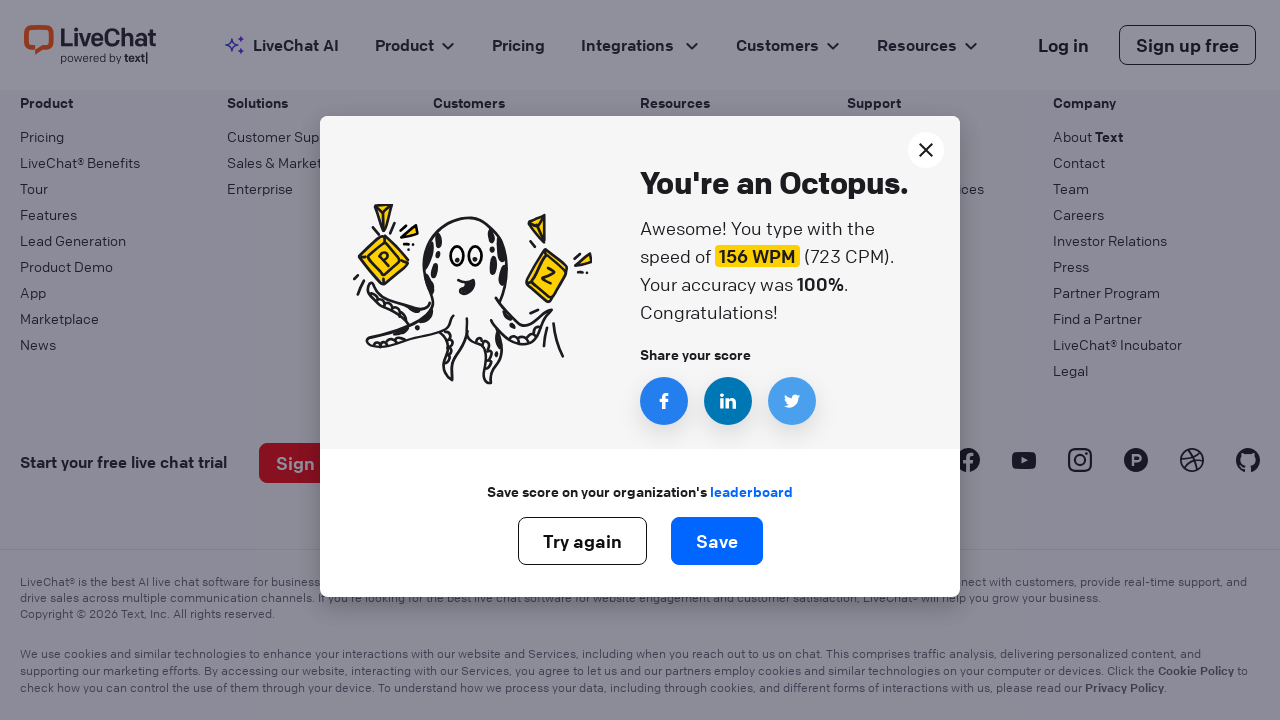

Iteration 183: Typed word 'my' followed by space
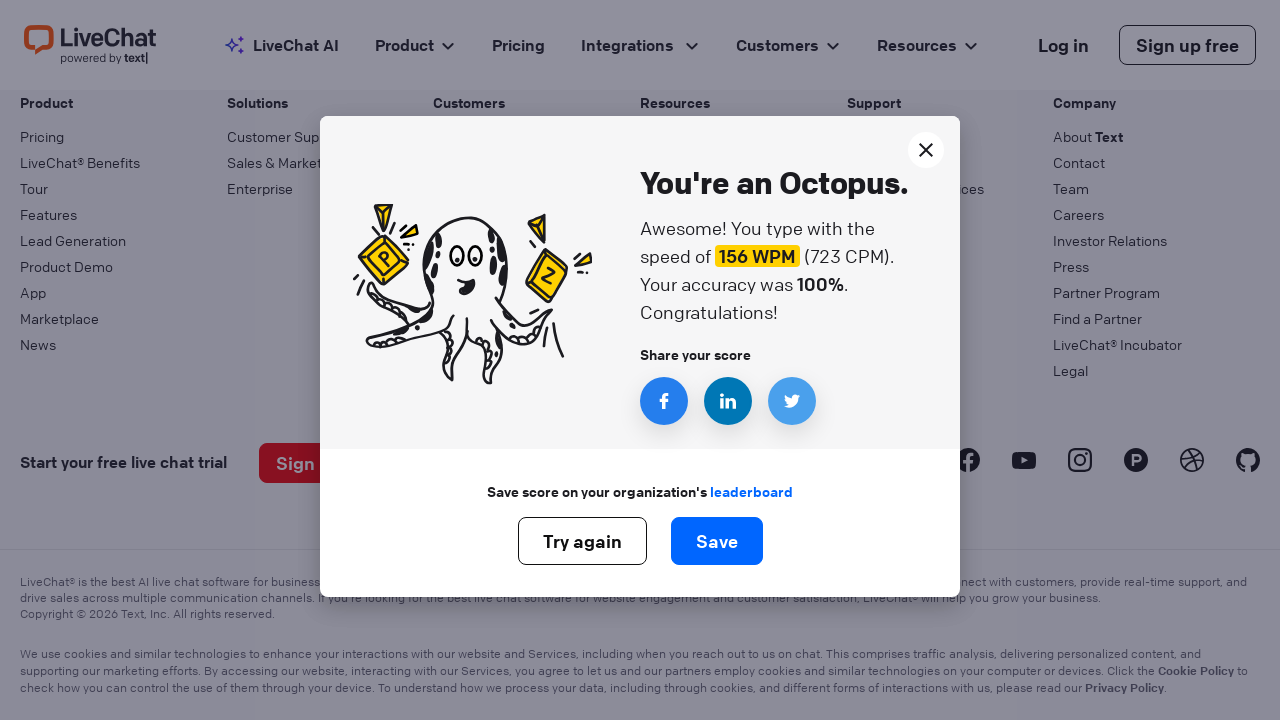

Iteration 184: Typed word 'my' followed by space
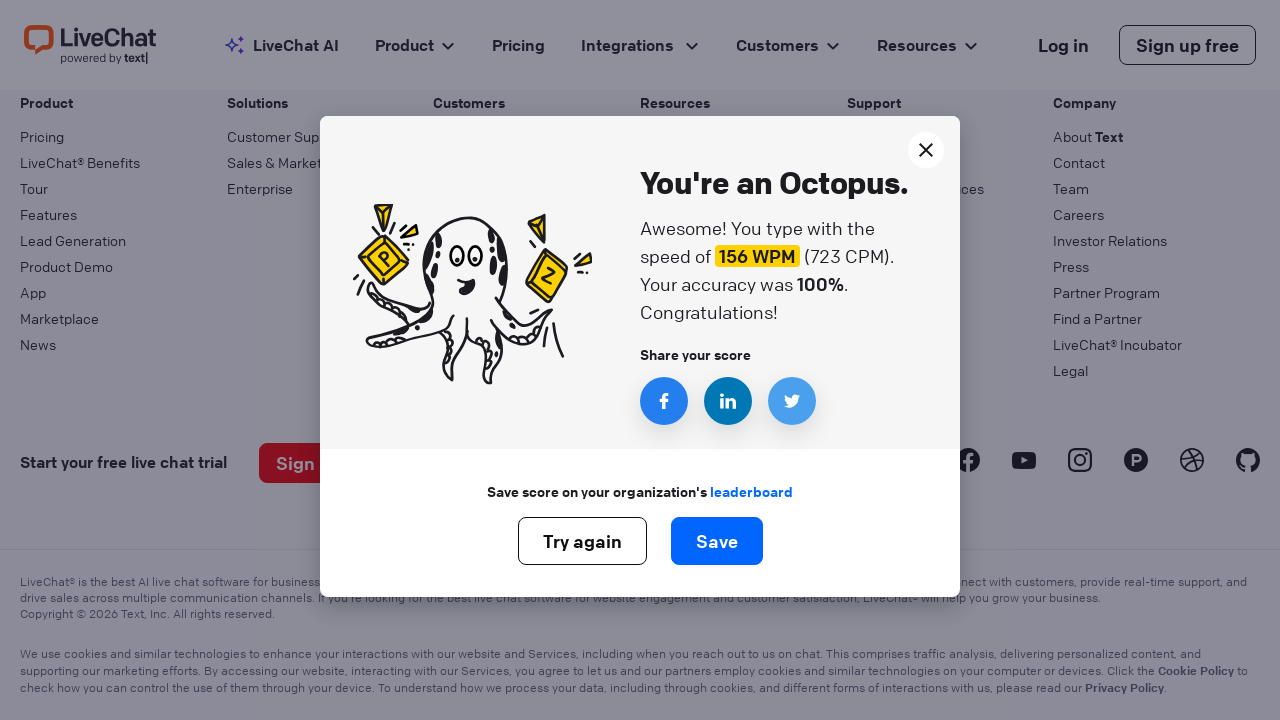

Iteration 185: Typed word 'my' followed by space
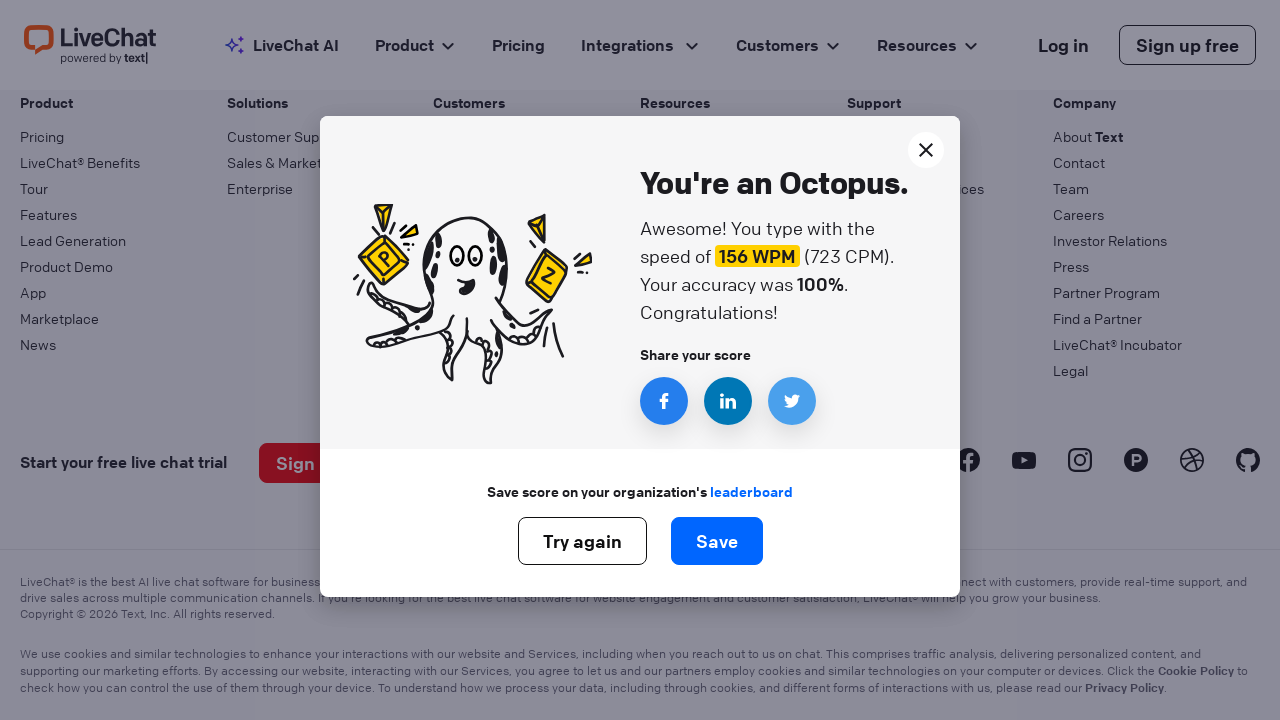

Iteration 186: Typed word 'my' followed by space
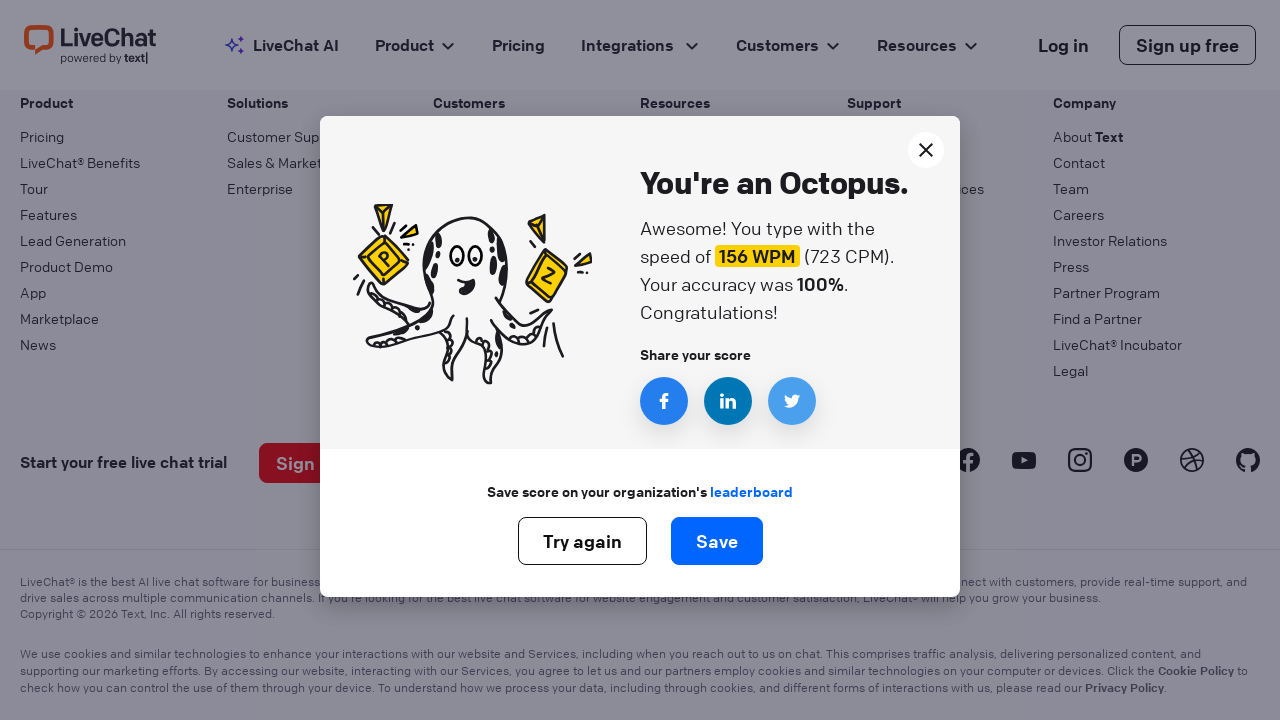

Iteration 187: Typed word 'my' followed by space
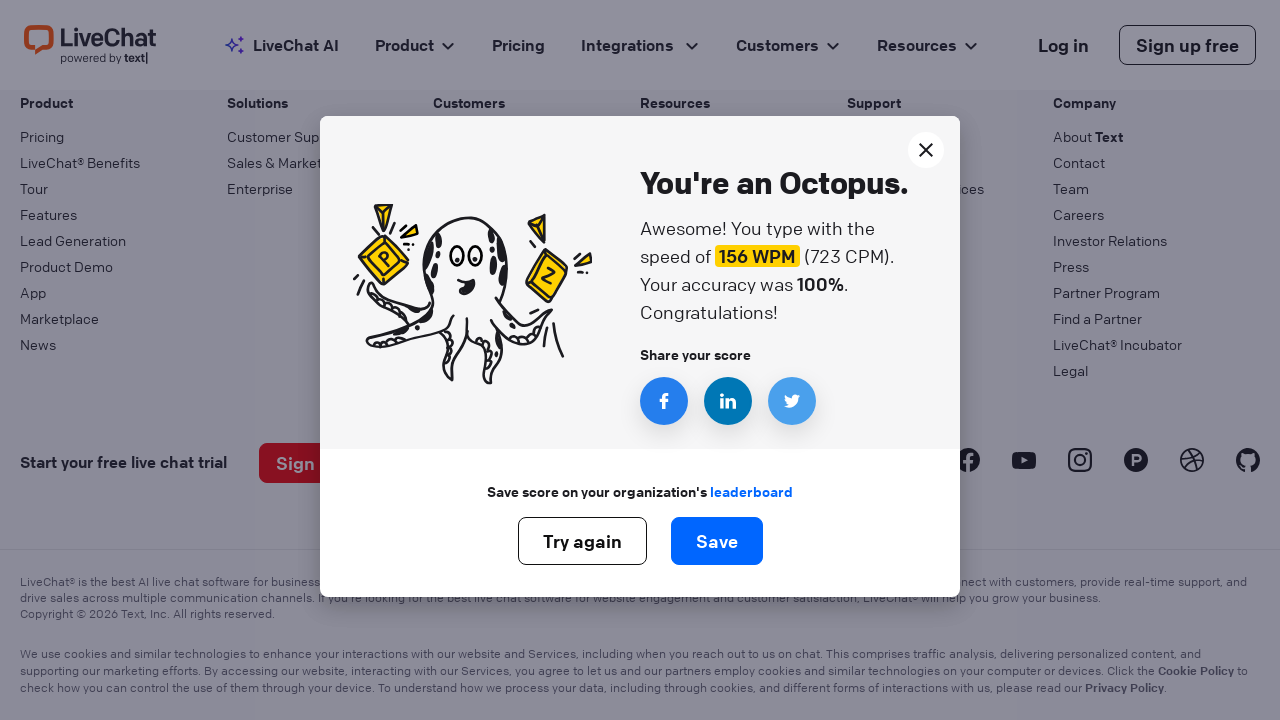

Iteration 188: Typed word 'my' followed by space
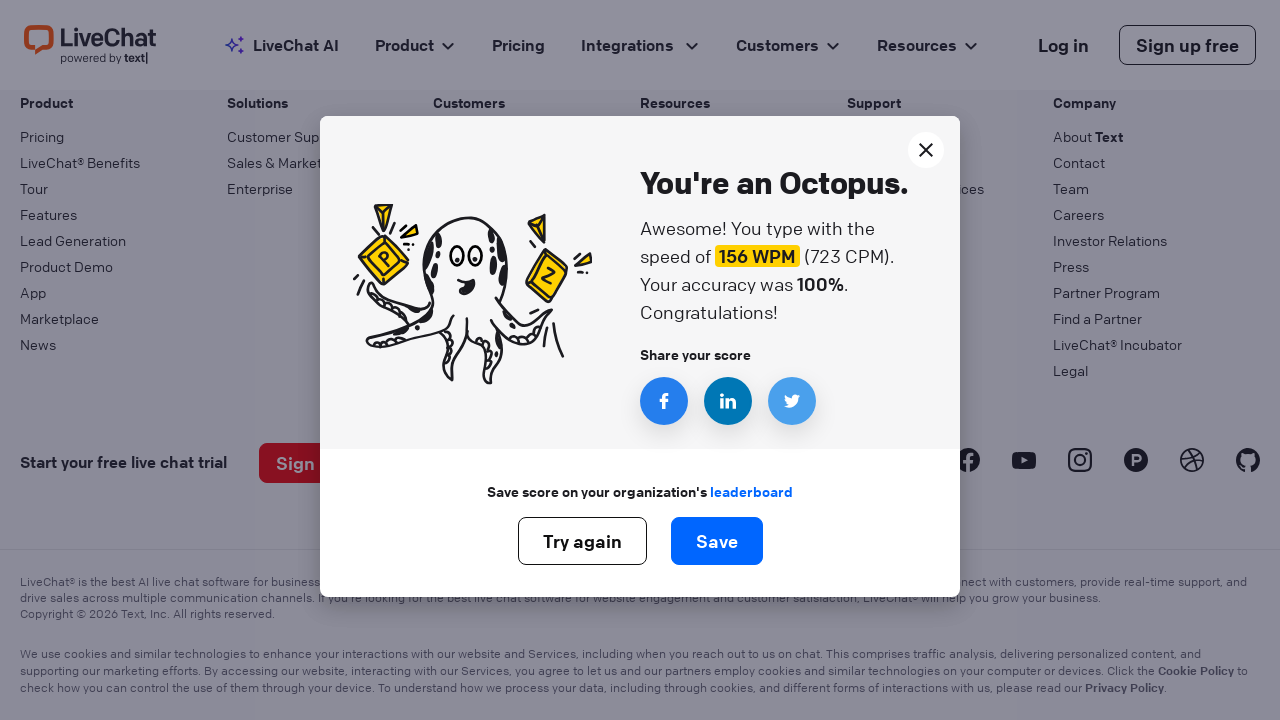

Iteration 189: Typed word 'my' followed by space
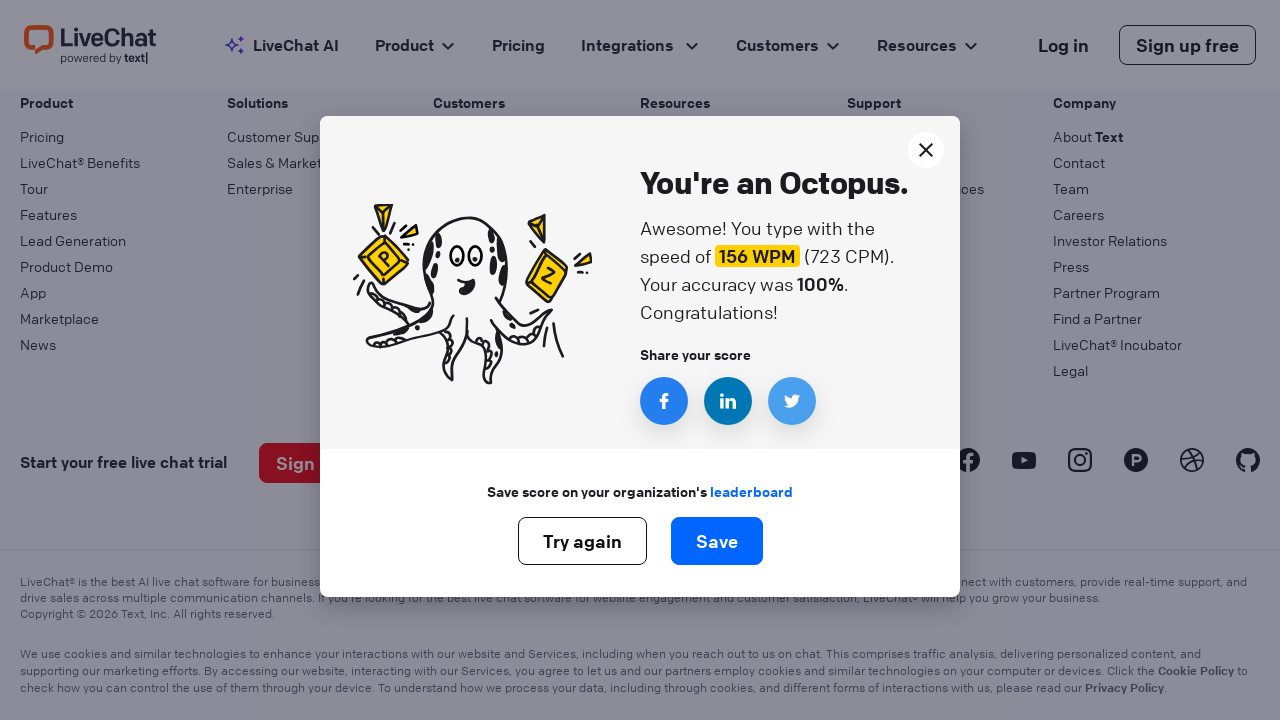

Iteration 190: Typed word 'my' followed by space
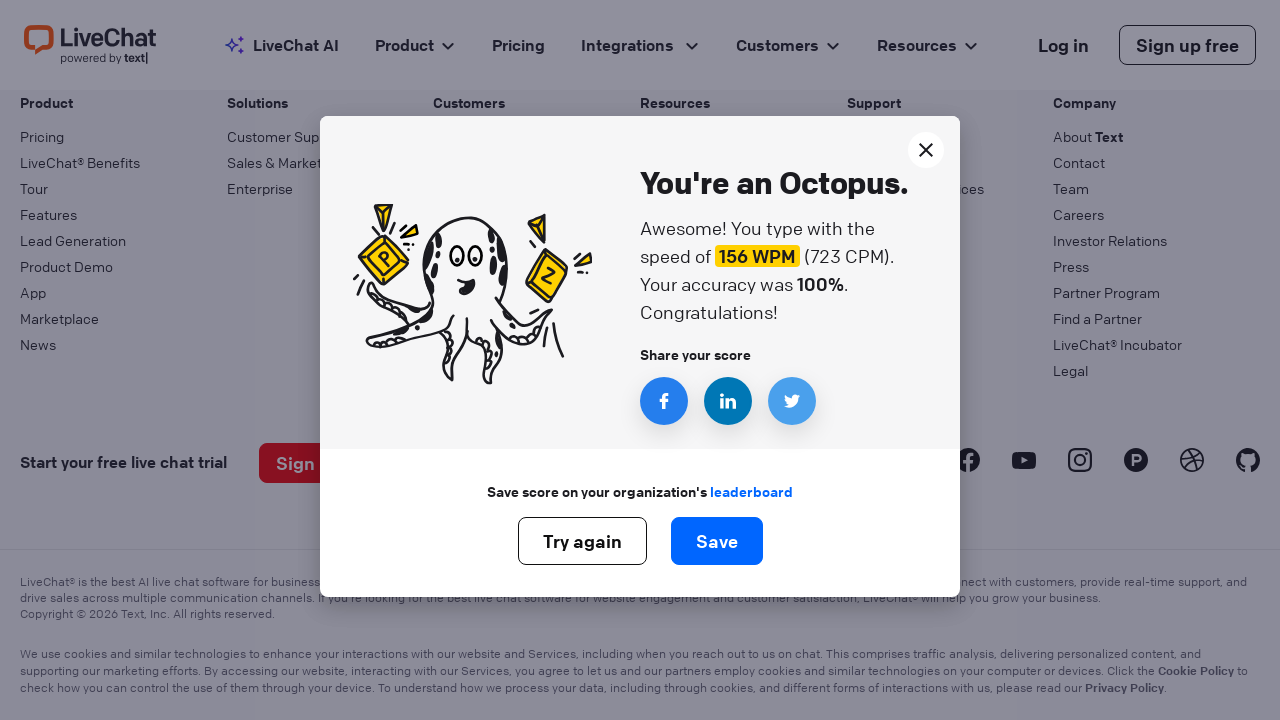

Iteration 191: Typed word 'my' followed by space
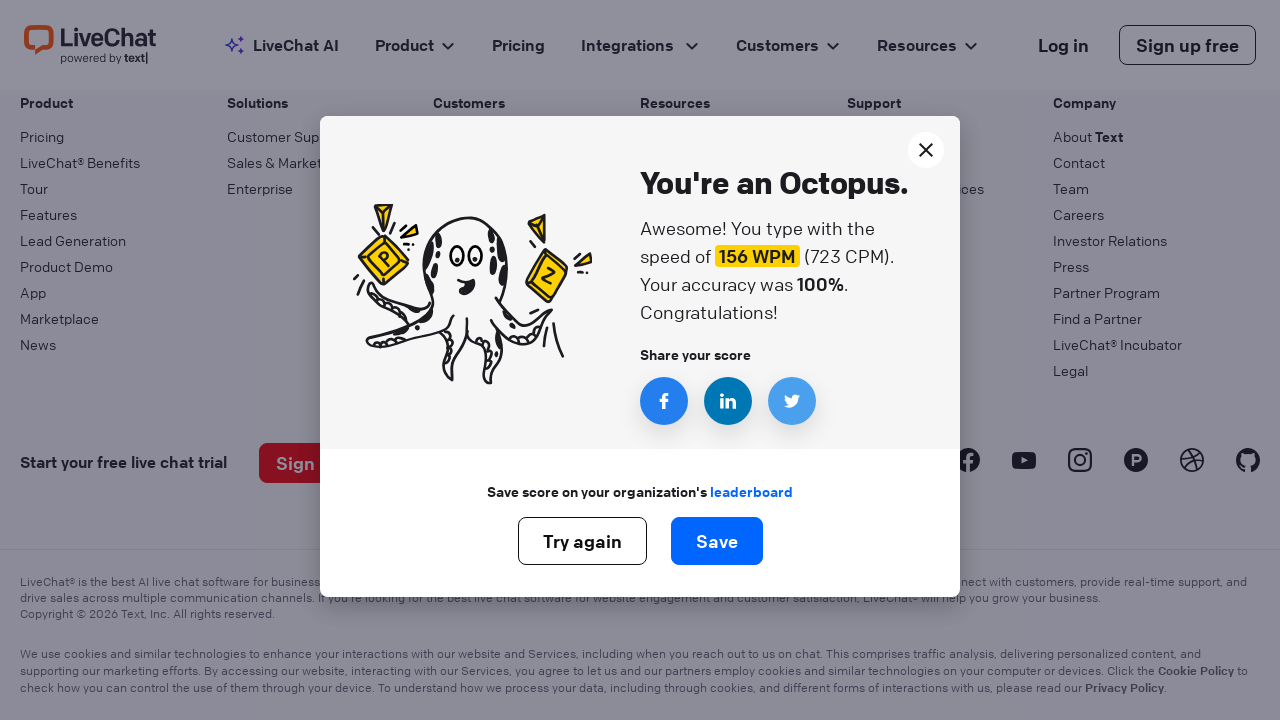

Iteration 192: Typed word 'my' followed by space
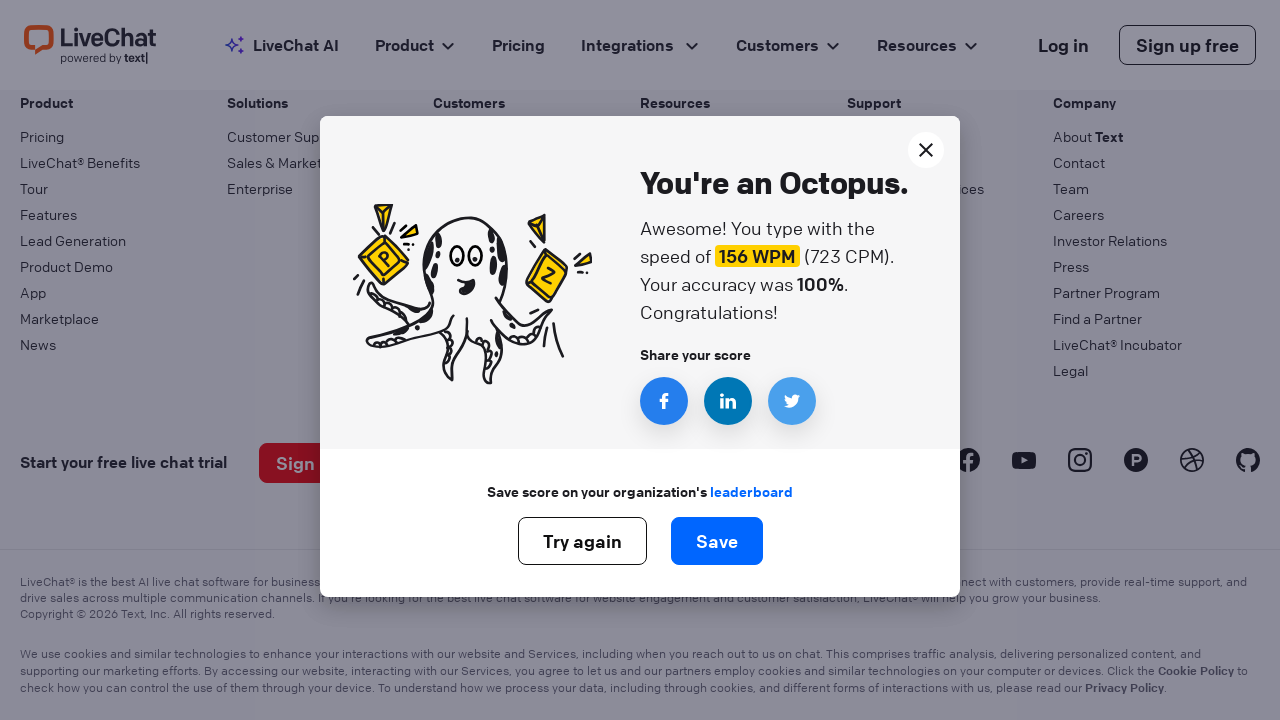

Iteration 193: Typed word 'my' followed by space
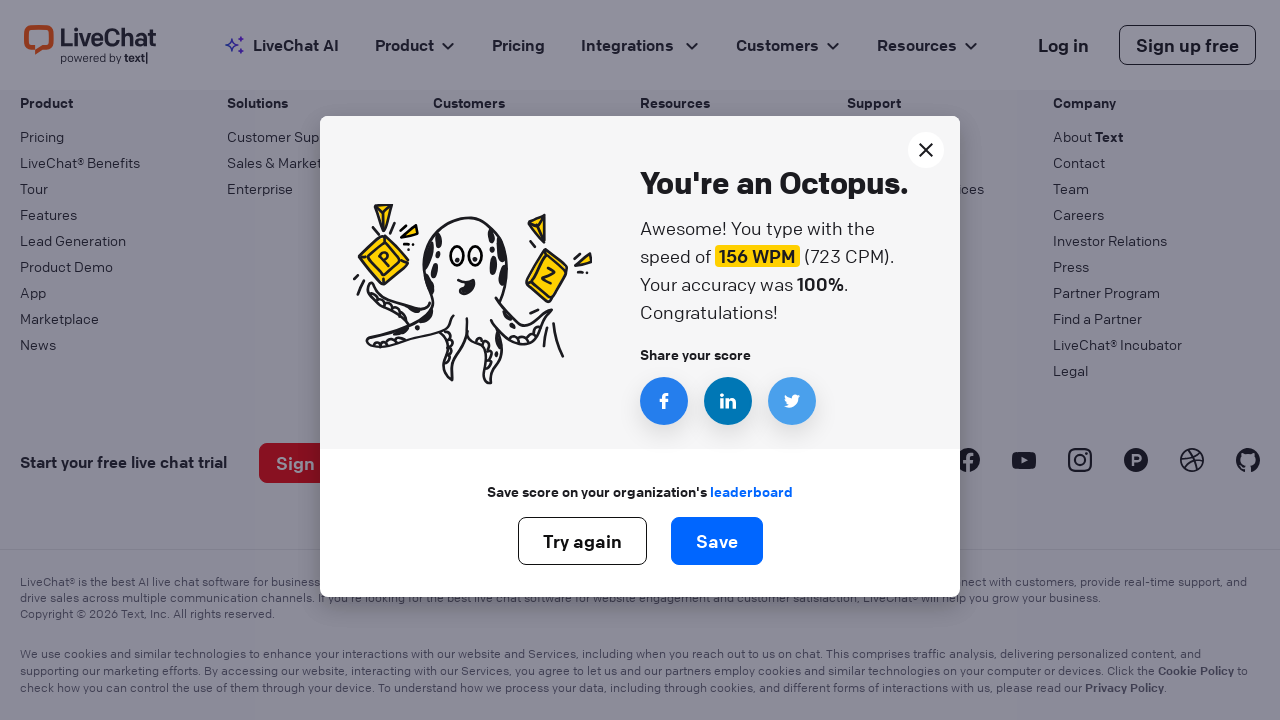

Iteration 194: Typed word 'my' followed by space
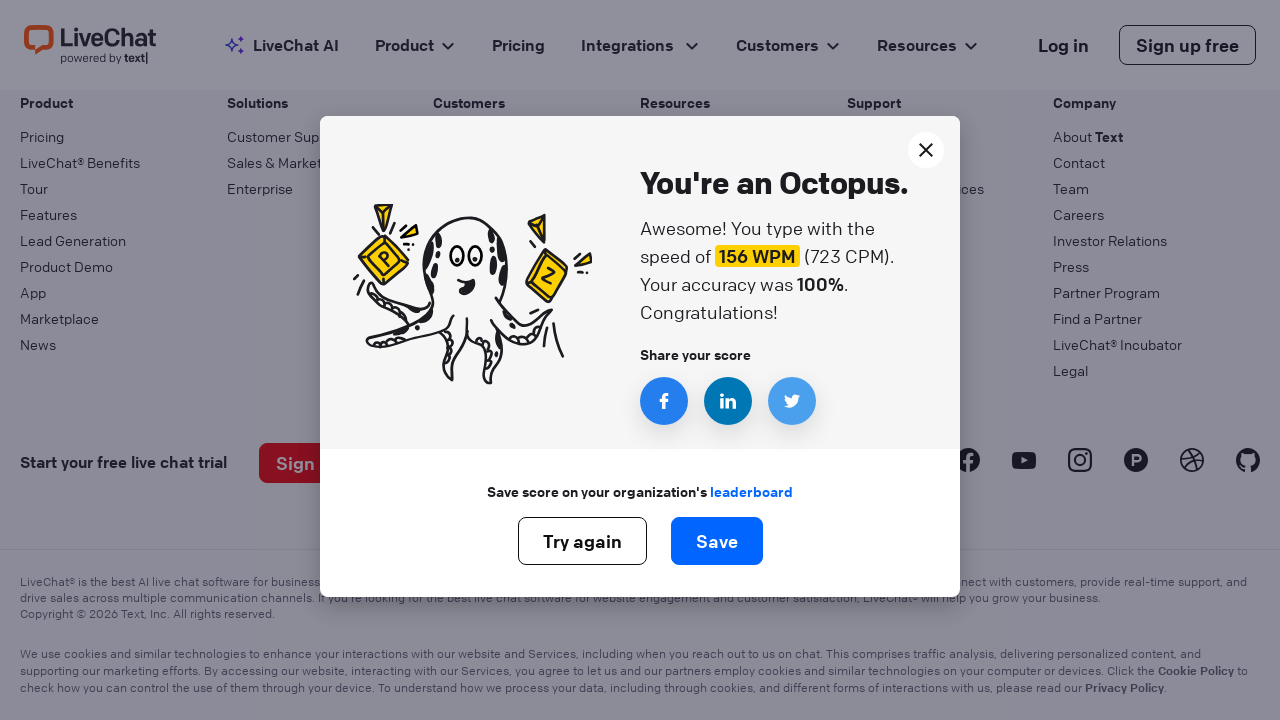

Iteration 195: Typed word 'my' followed by space
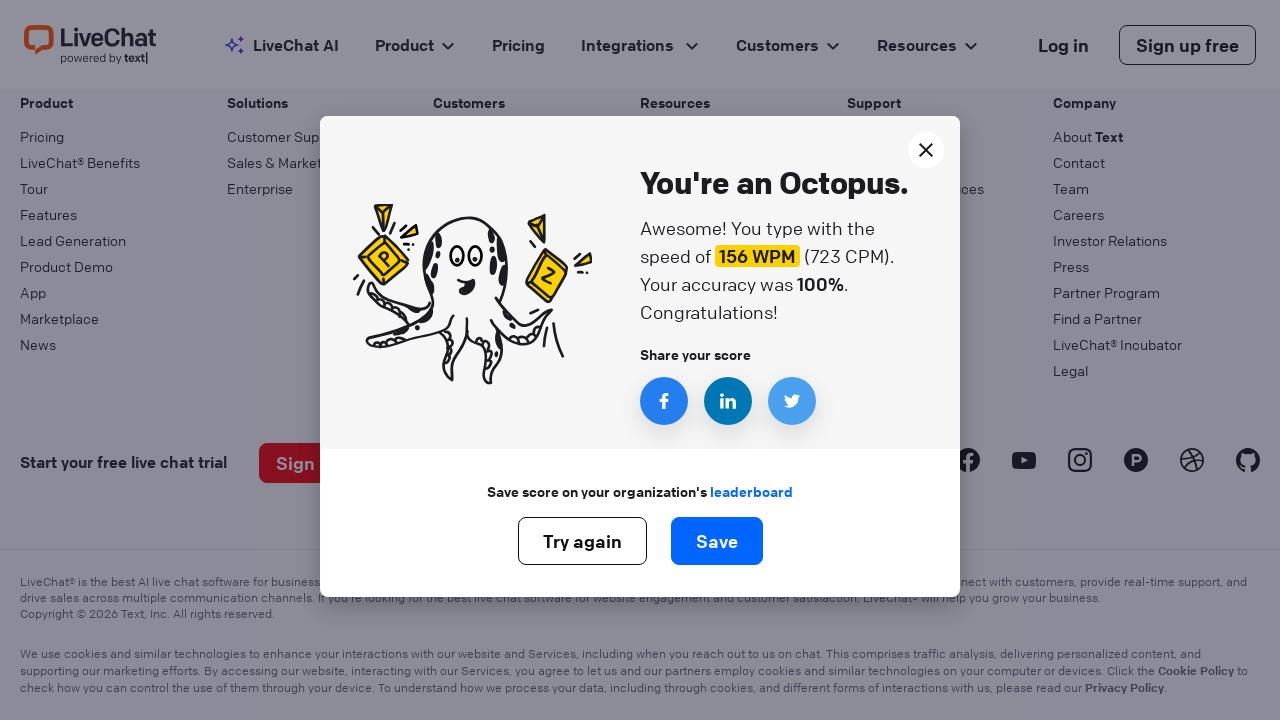

Iteration 196: Typed word 'my' followed by space
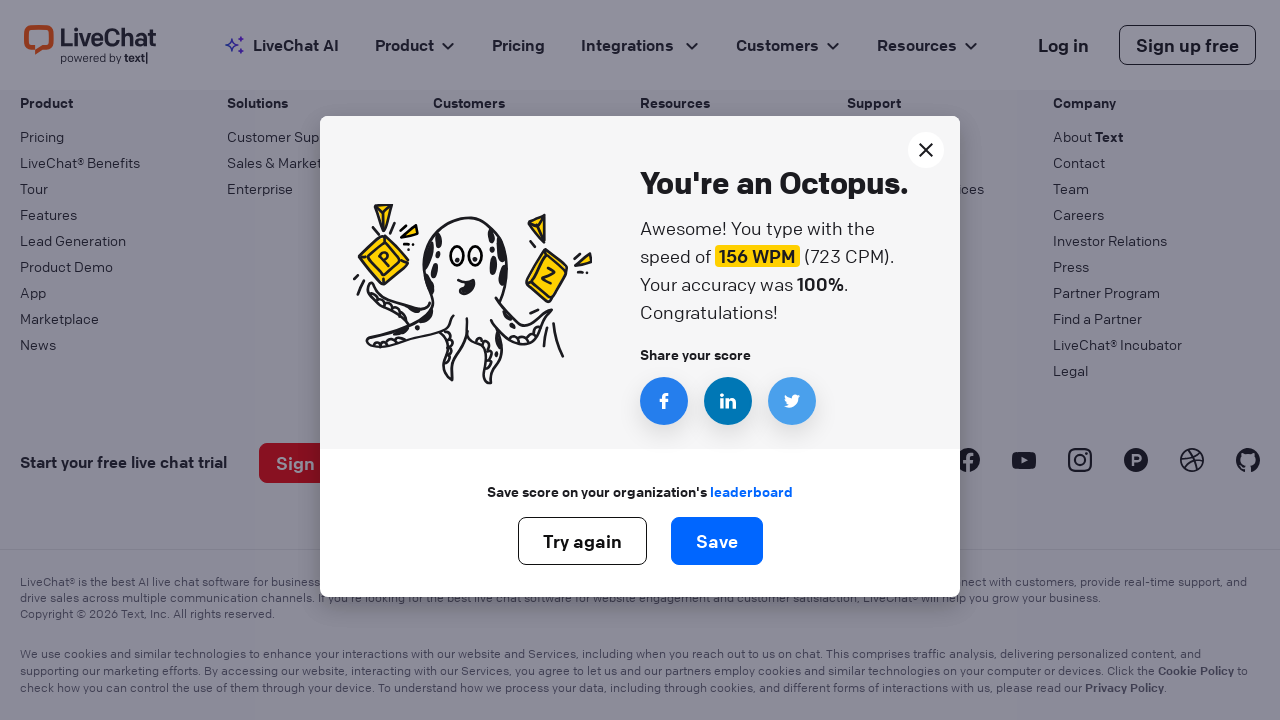

Iteration 197: Typed word 'my' followed by space
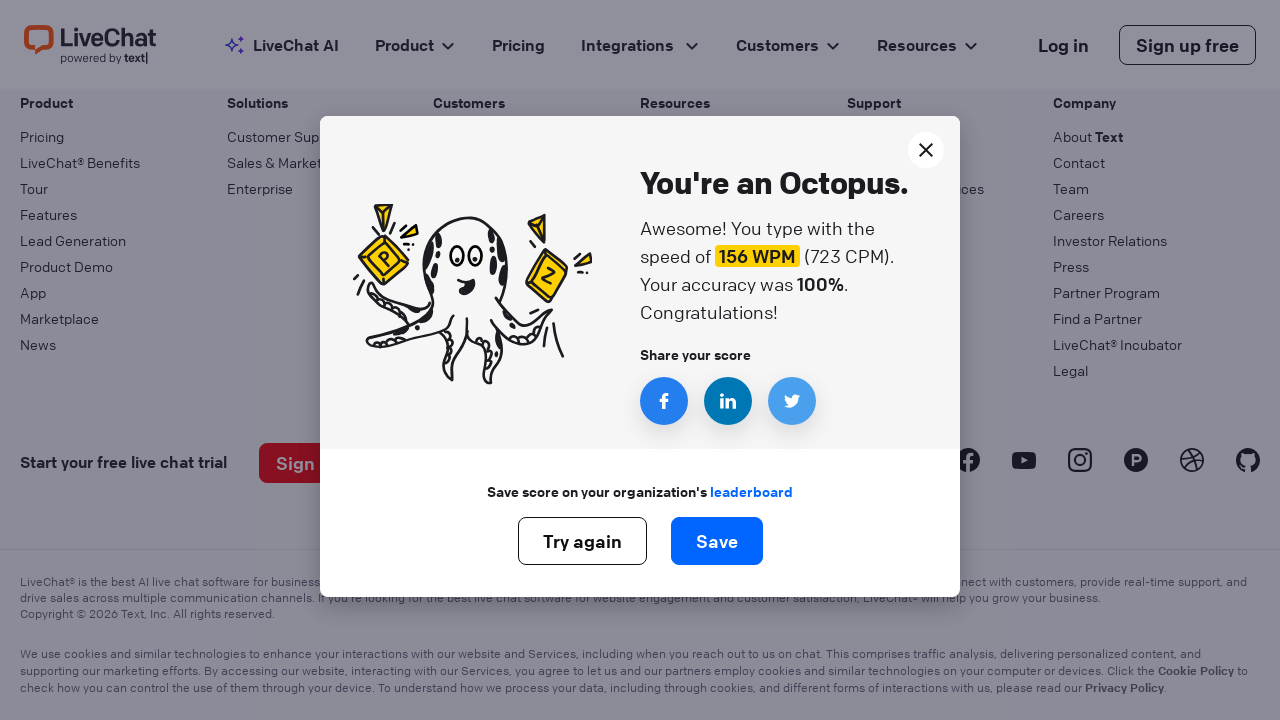

Iteration 198: Typed word 'my' followed by space
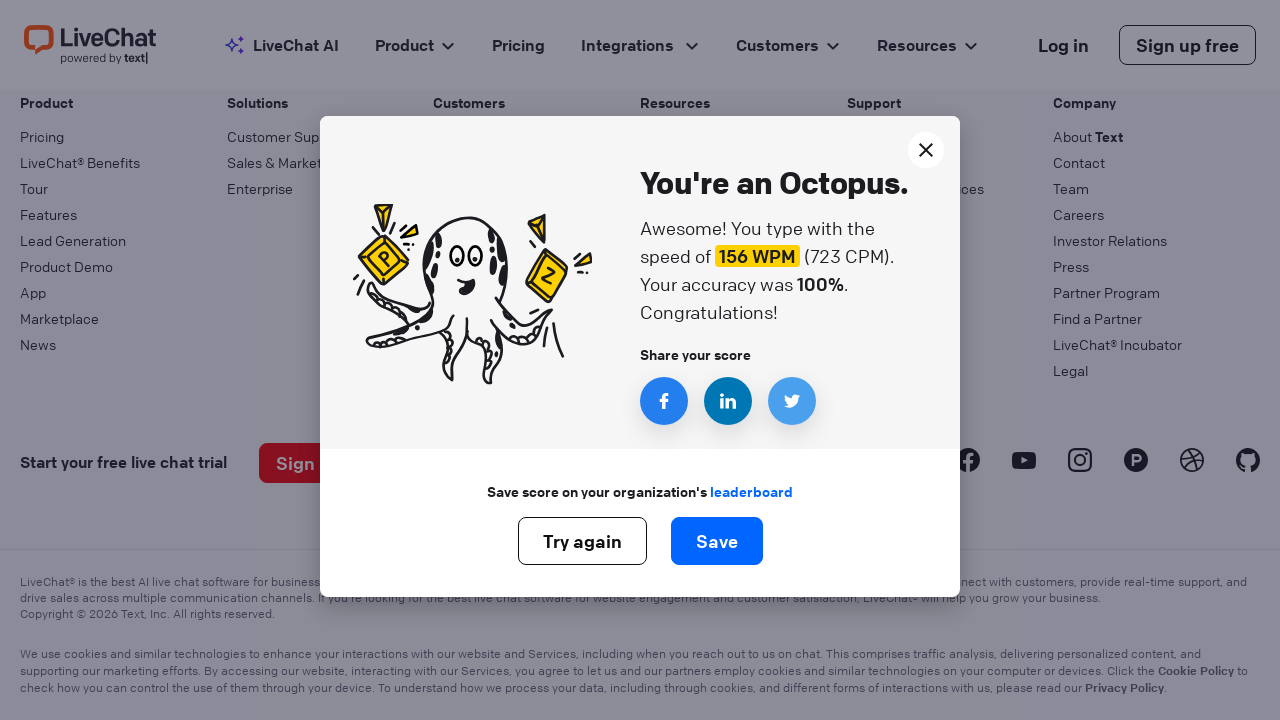

Iteration 199: Typed word 'my' followed by space
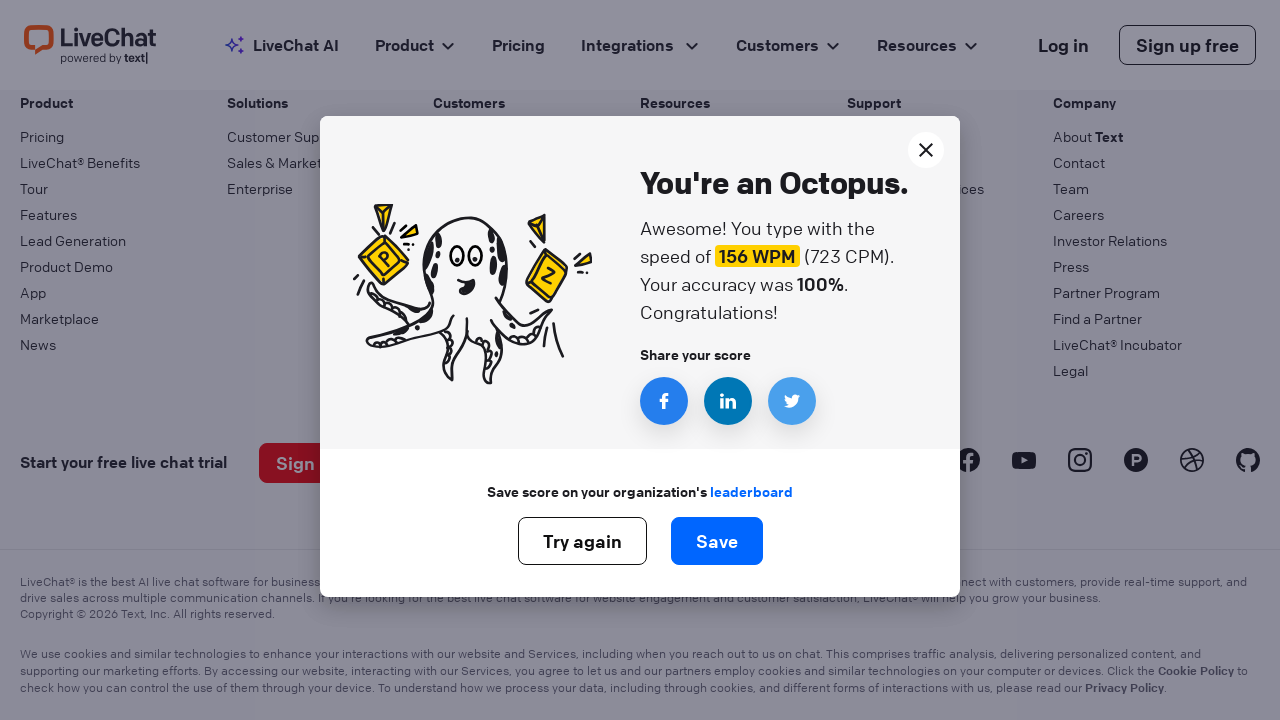

Iteration 200: Typed word 'my' followed by space
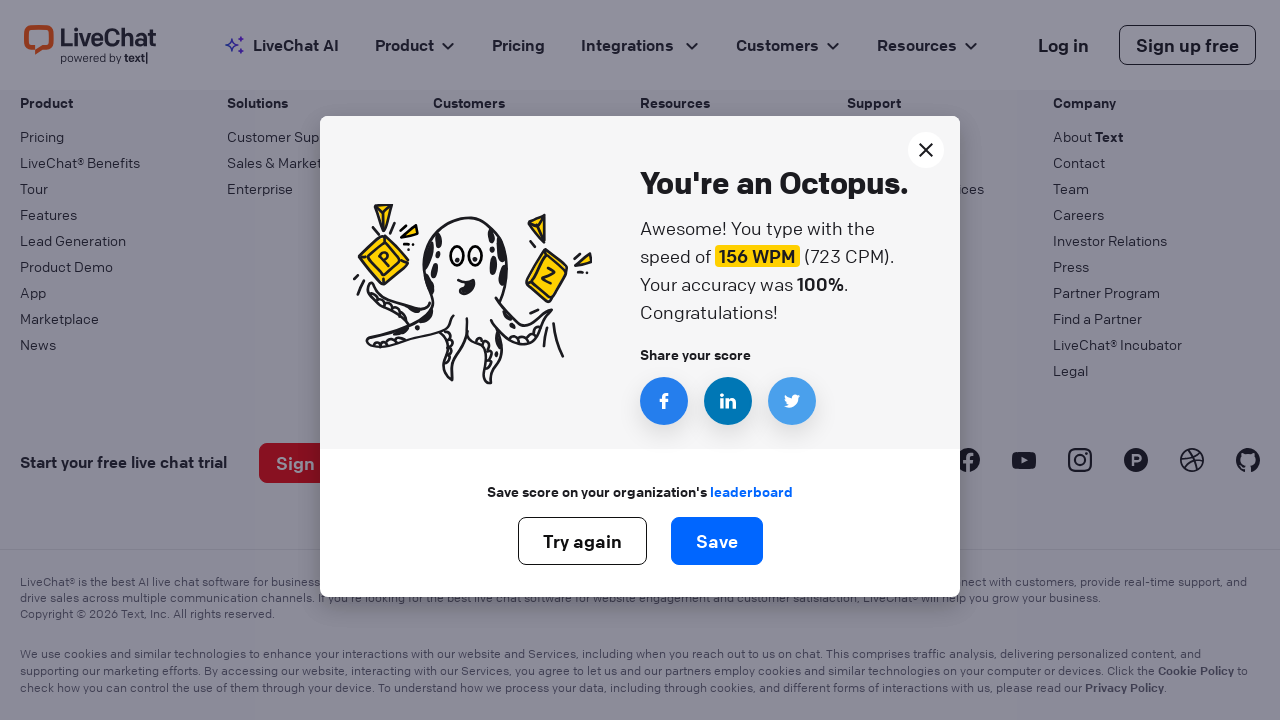

Iteration 201: Typed word 'my' followed by space
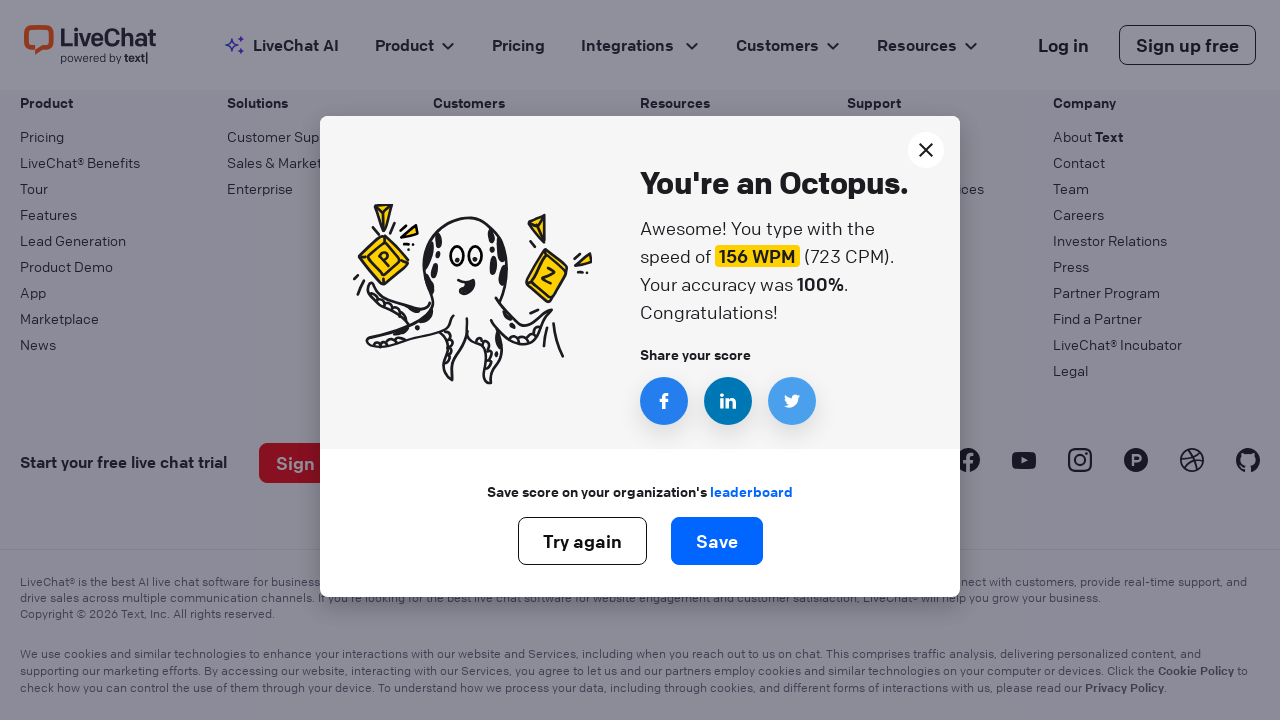

Iteration 202: Typed word 'my' followed by space
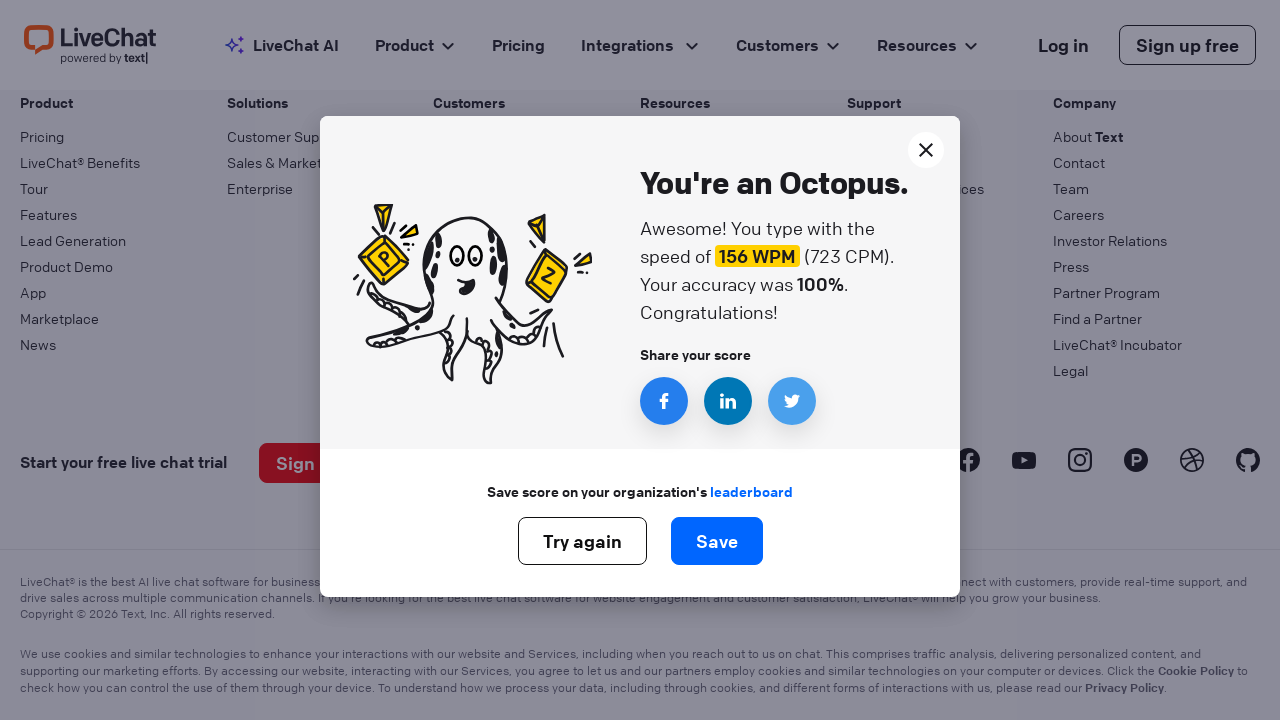

Iteration 203: Typed word 'my' followed by space
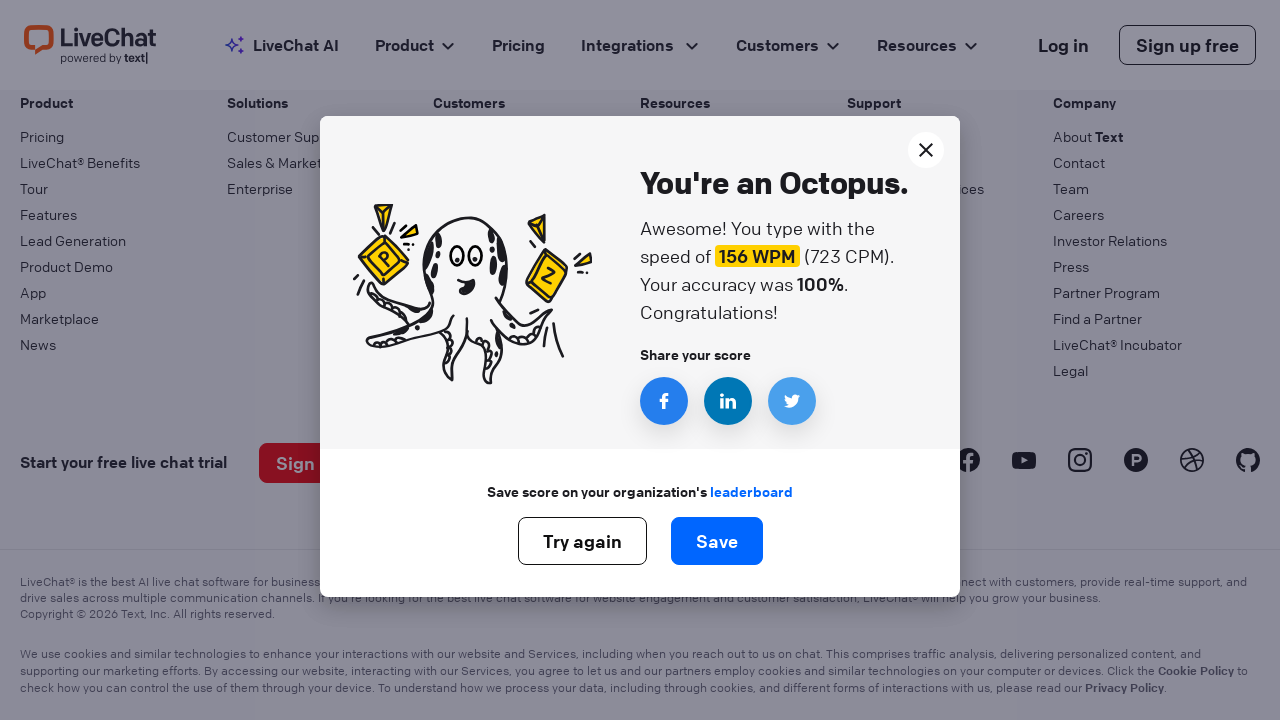

Iteration 204: Typed word 'my' followed by space
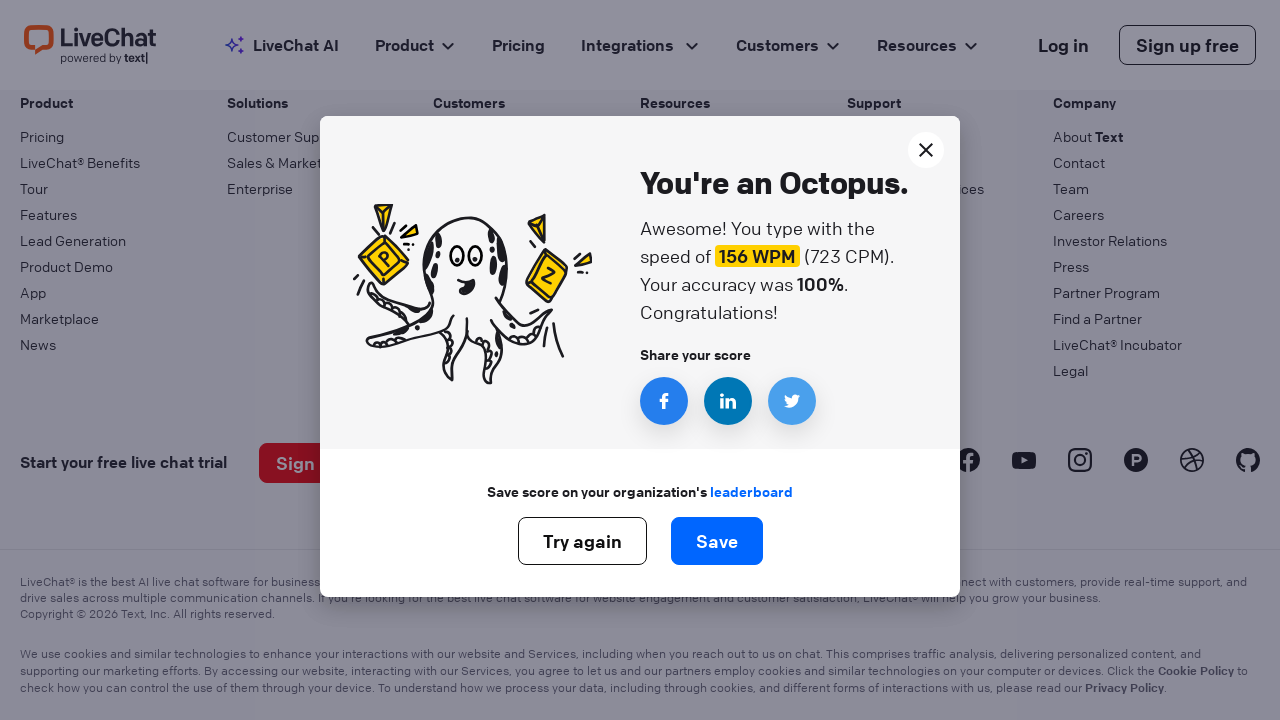

Iteration 205: Typed word 'my' followed by space
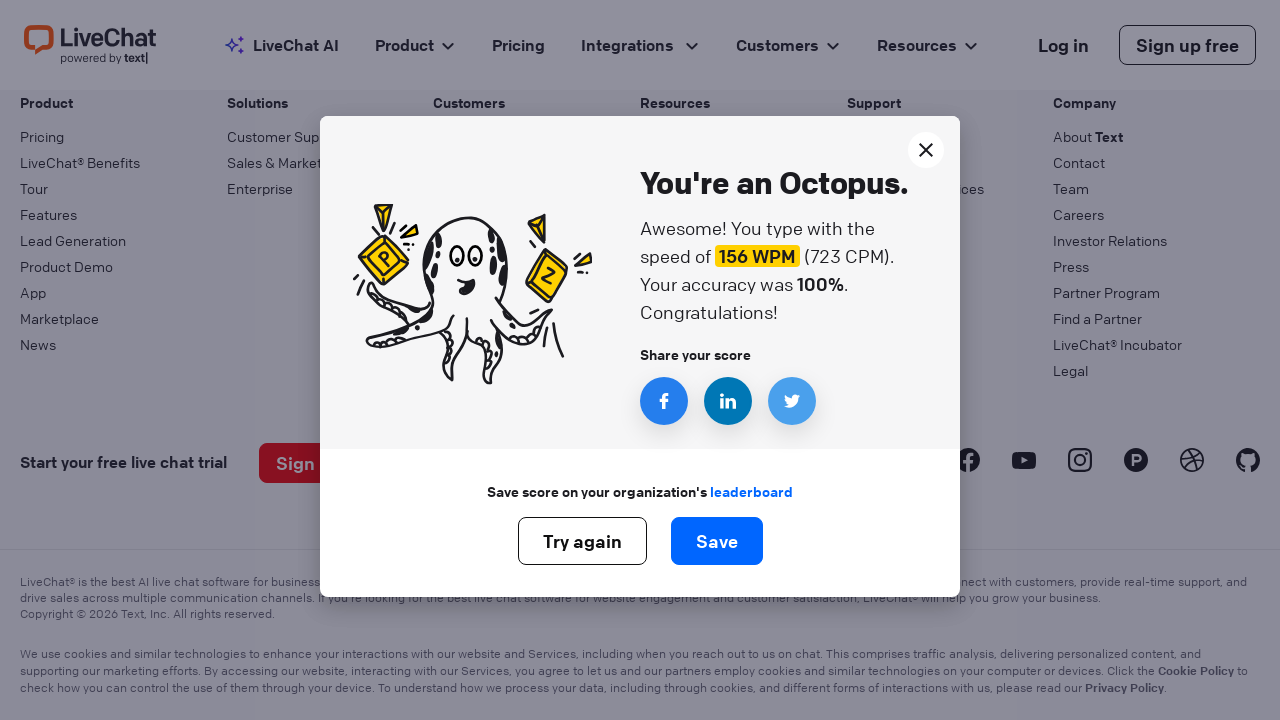

Iteration 206: Typed word 'my' followed by space
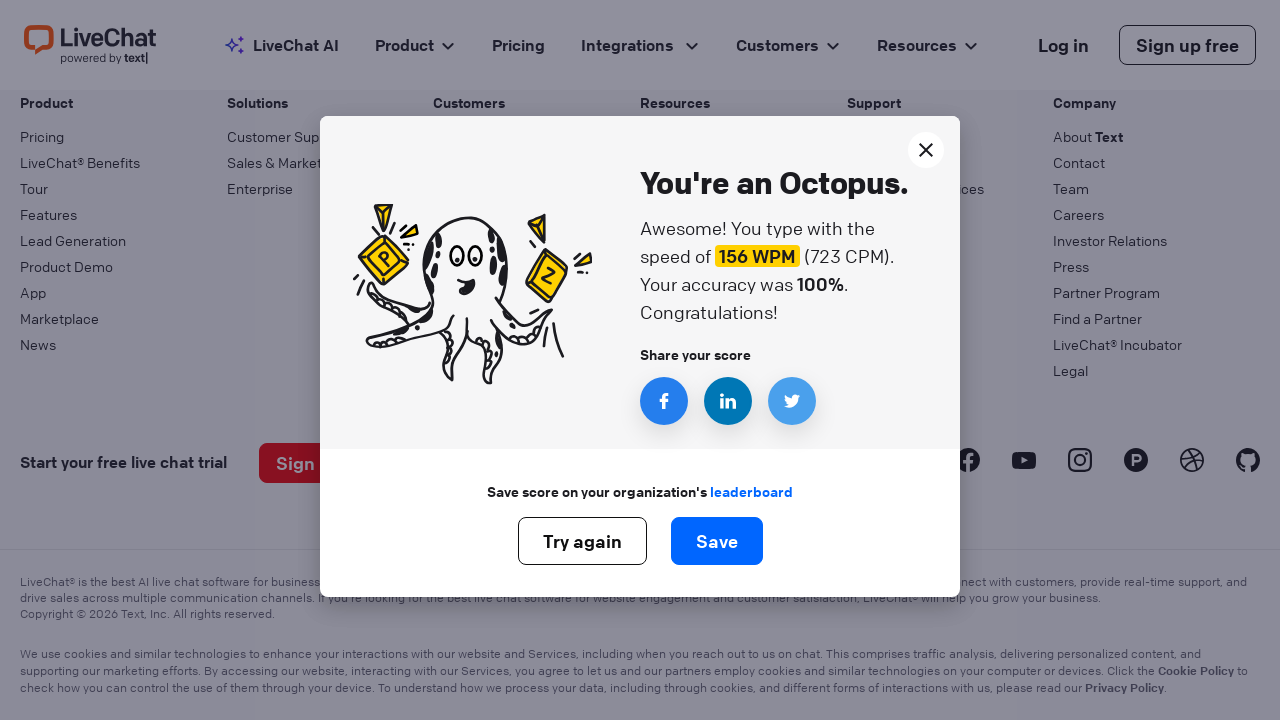

Iteration 207: Typed word 'my' followed by space
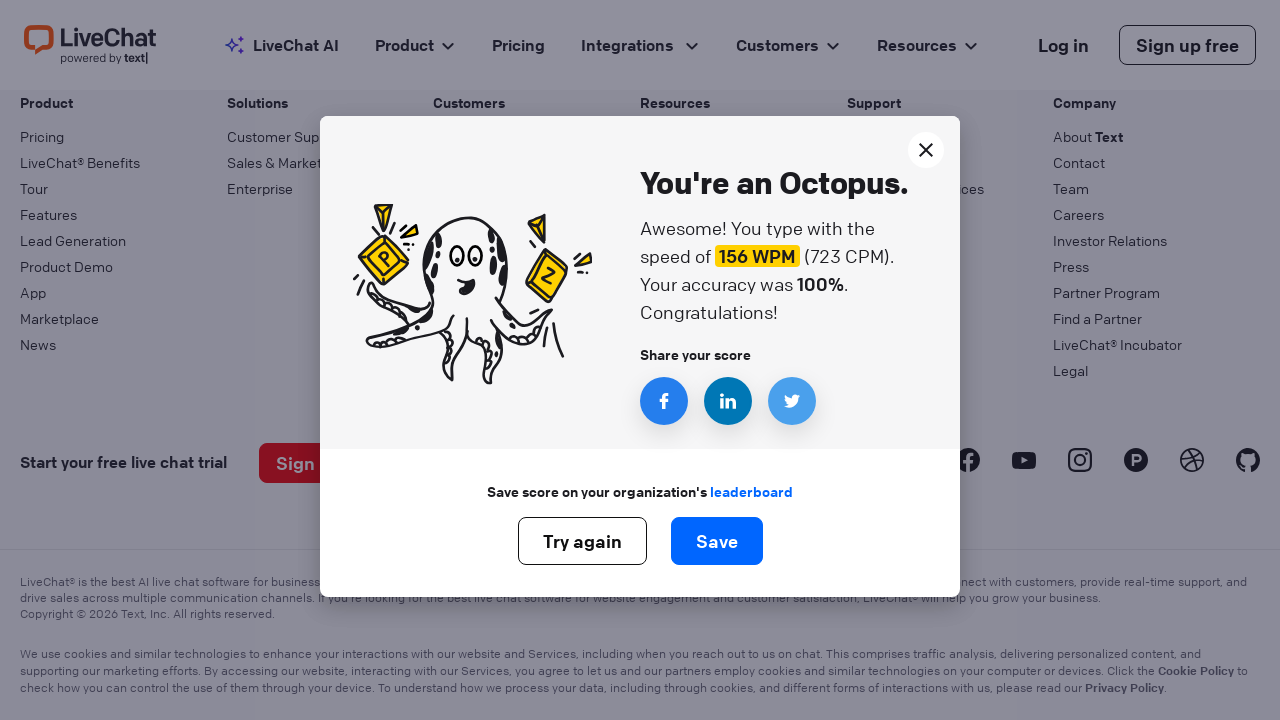

Iteration 208: Typed word 'my' followed by space
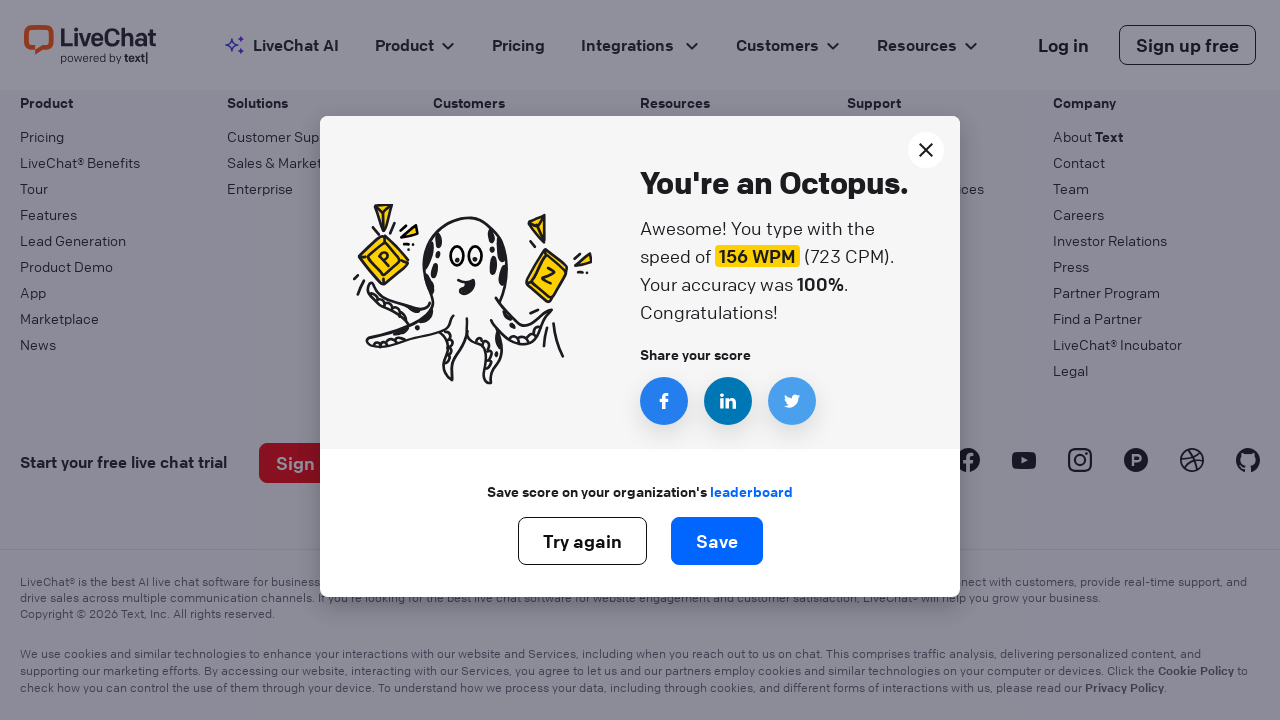

Iteration 209: Typed word 'my' followed by space
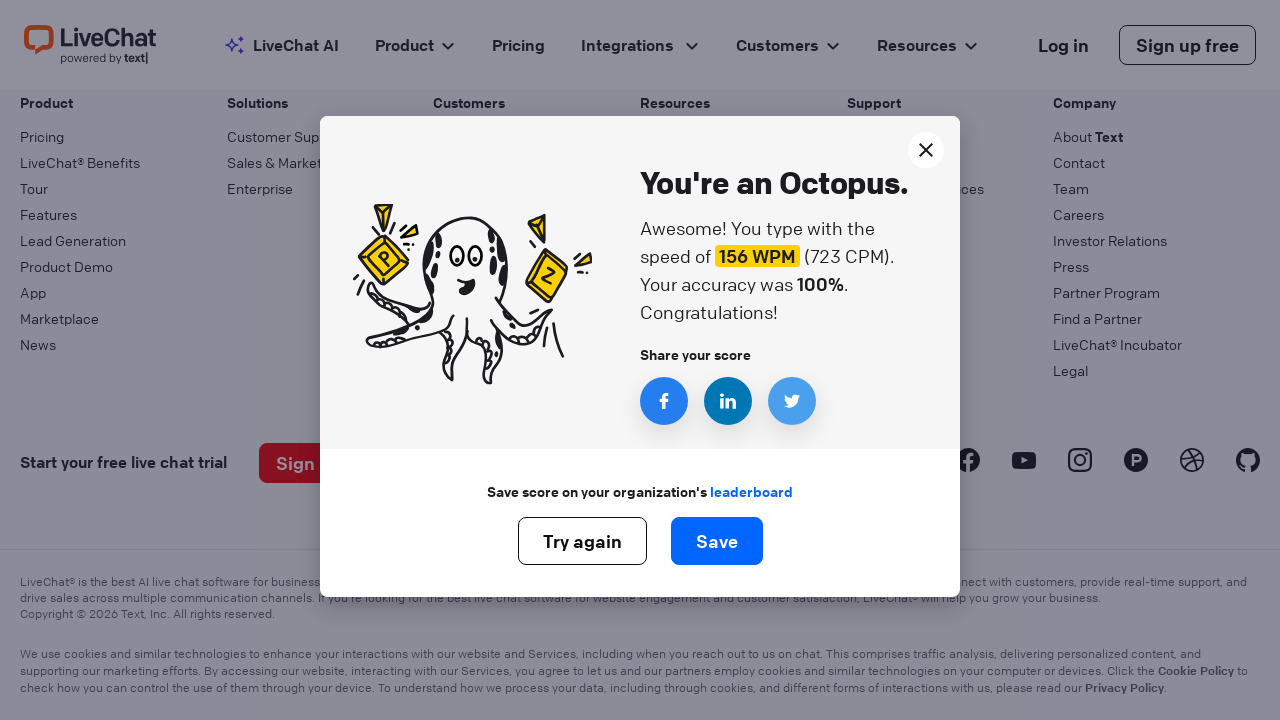

Iteration 210: Typed word 'my' followed by space
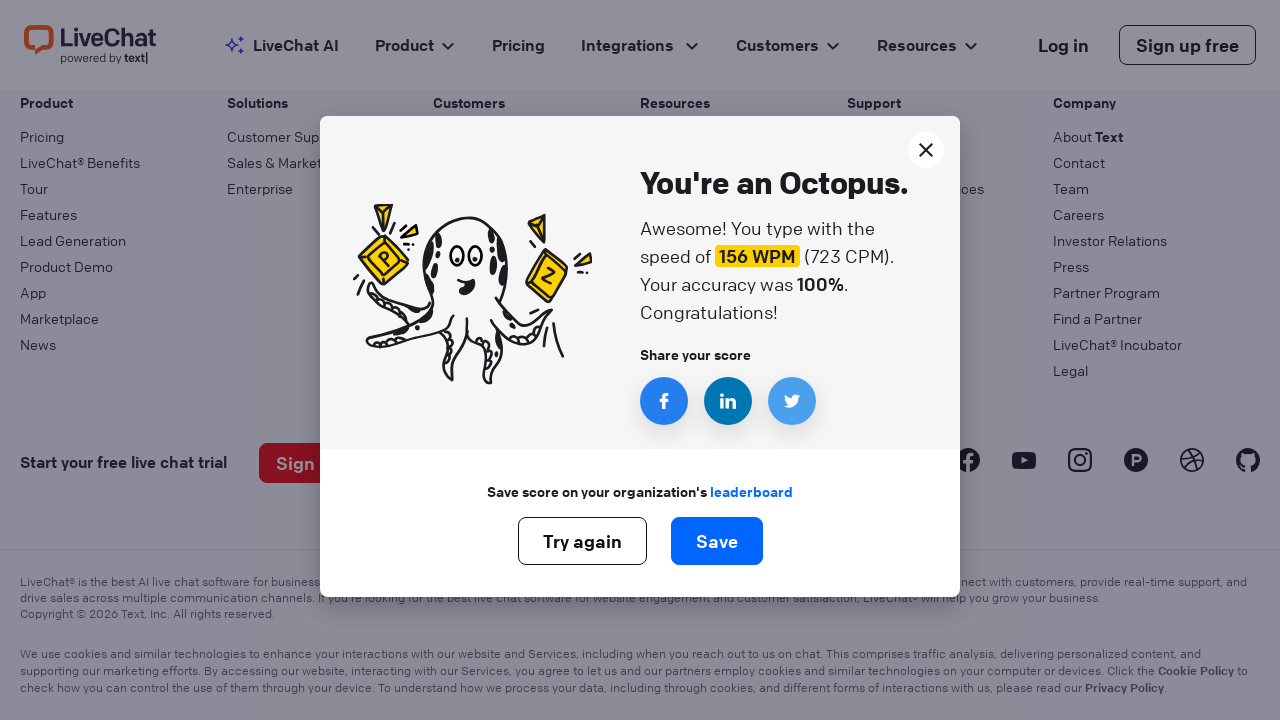

Iteration 211: Typed word 'my' followed by space
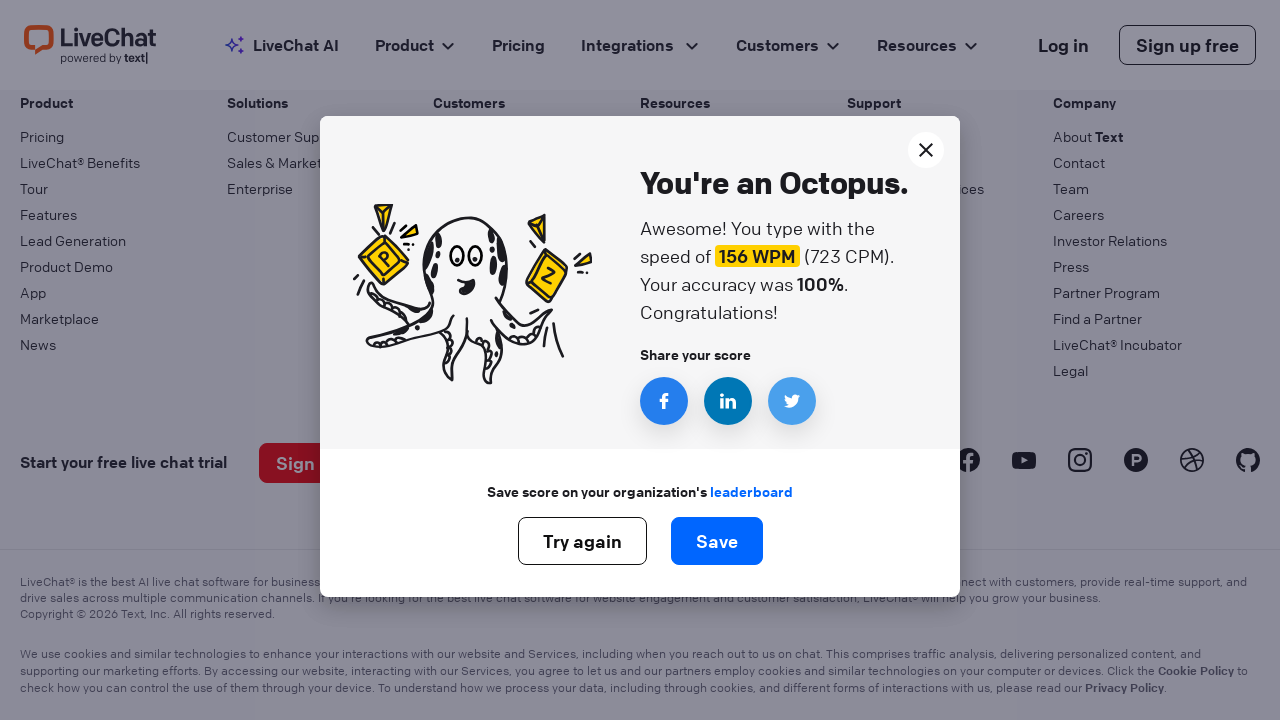

Iteration 212: Typed word 'my' followed by space
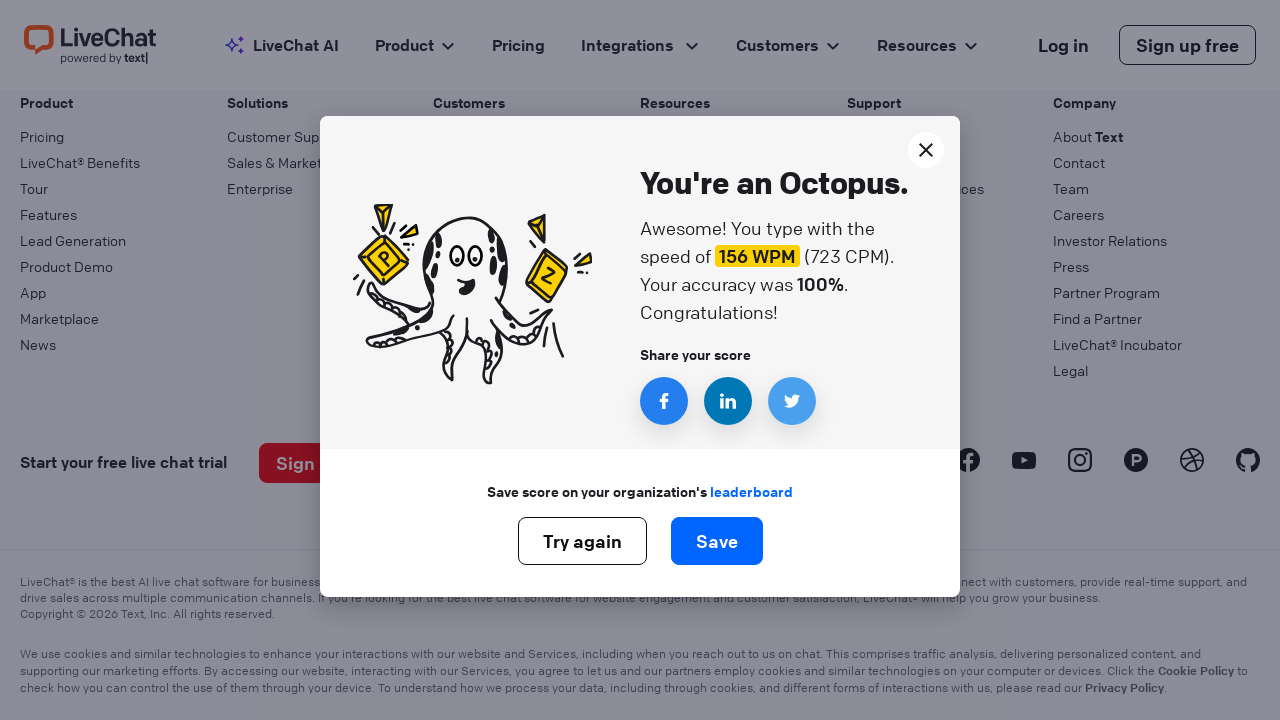

Iteration 213: Typed word 'my' followed by space
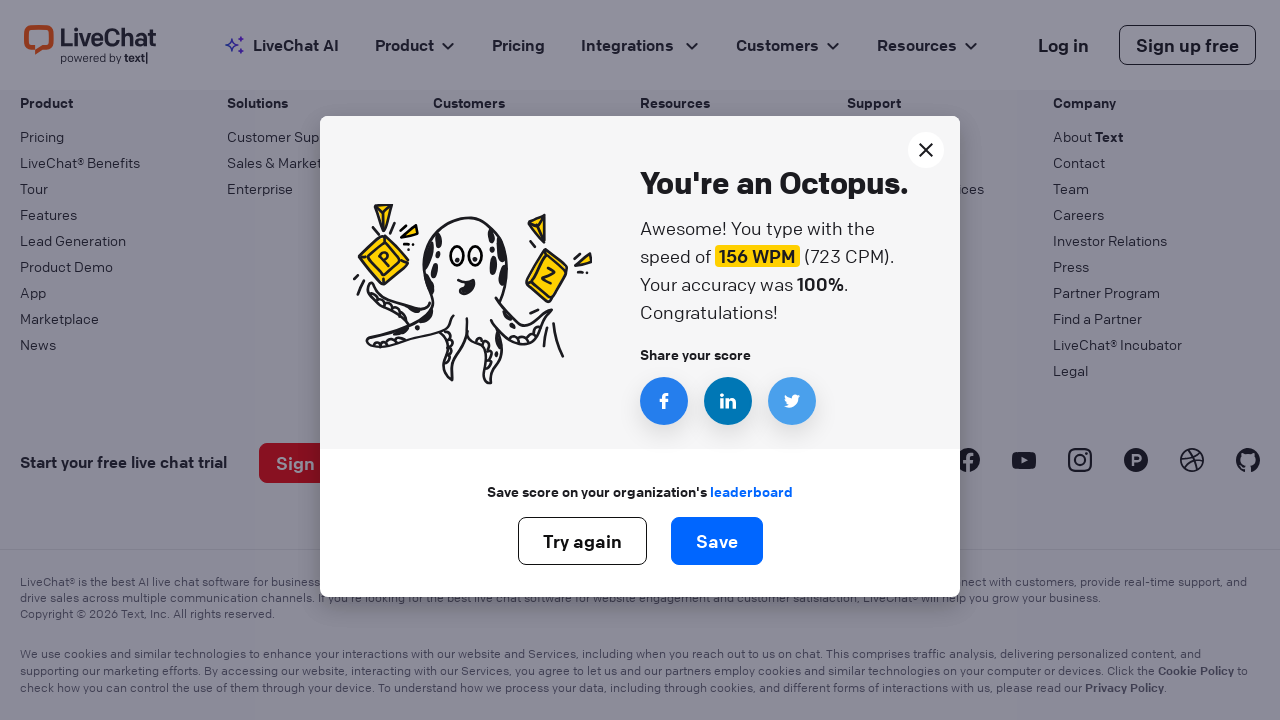

Iteration 214: Typed word 'my' followed by space
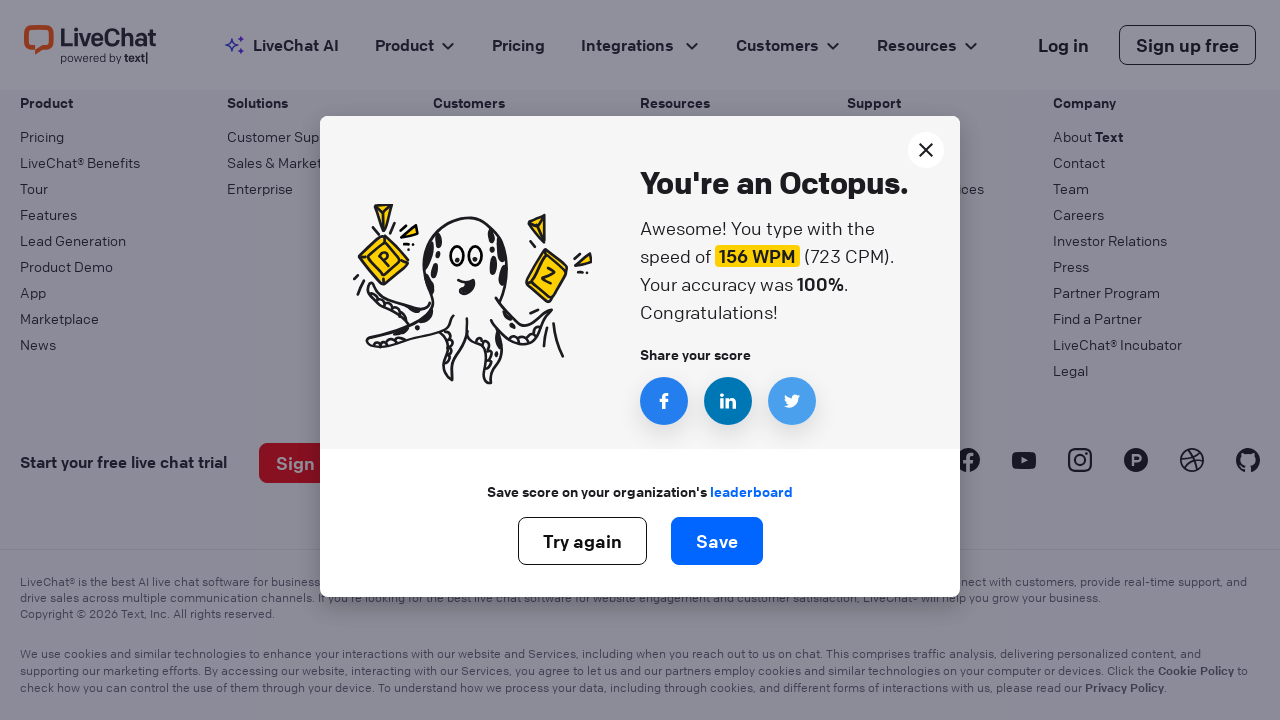

Iteration 215: Typed word 'my' followed by space
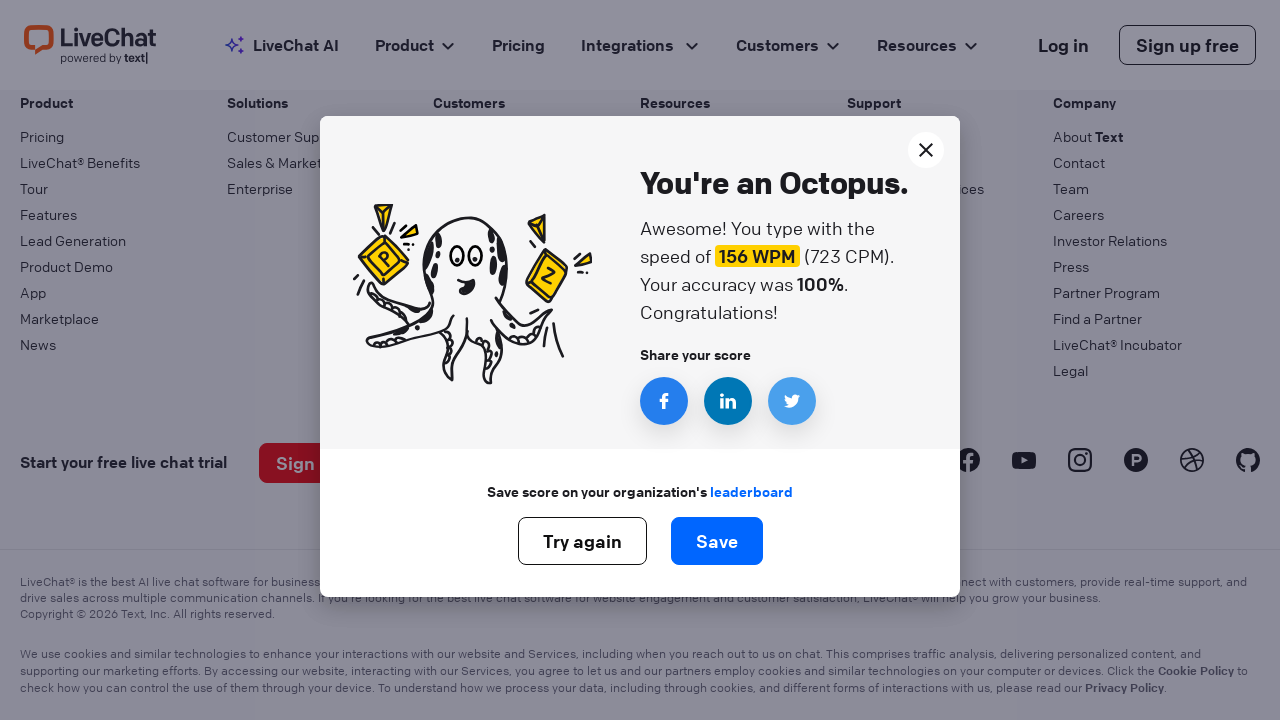

Iteration 216: Typed word 'my' followed by space
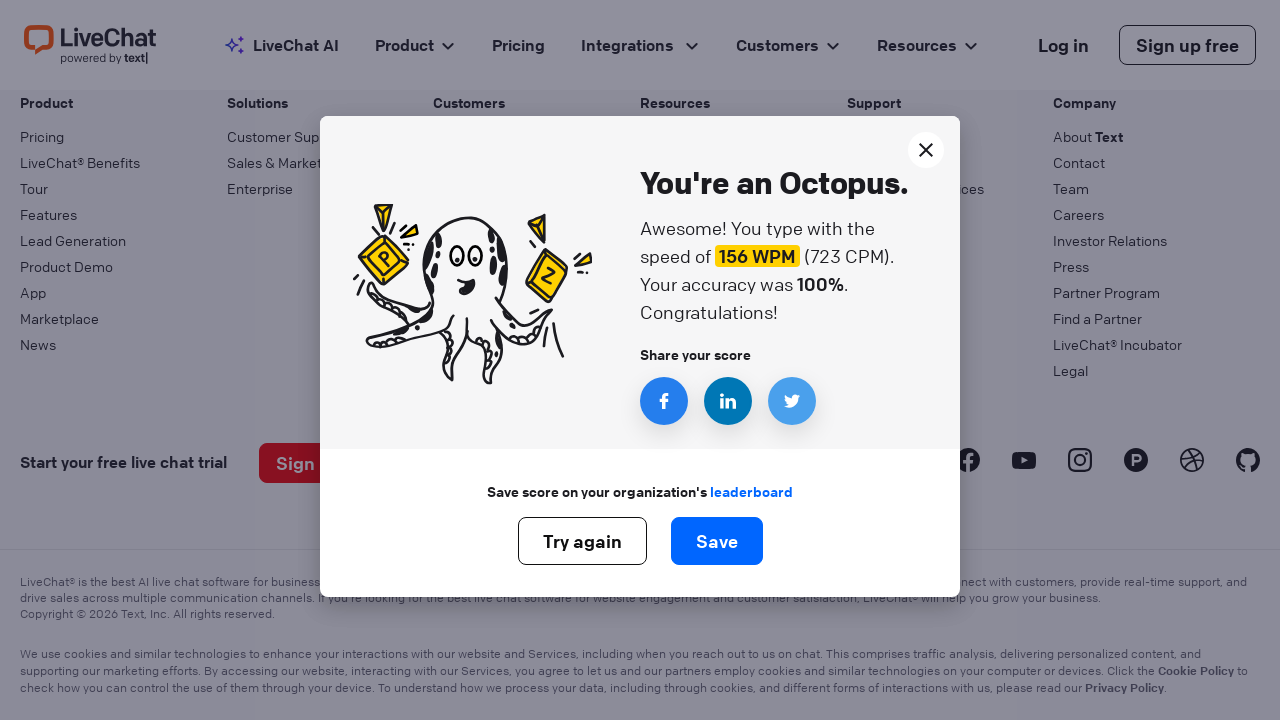

Iteration 217: Typed word 'my' followed by space
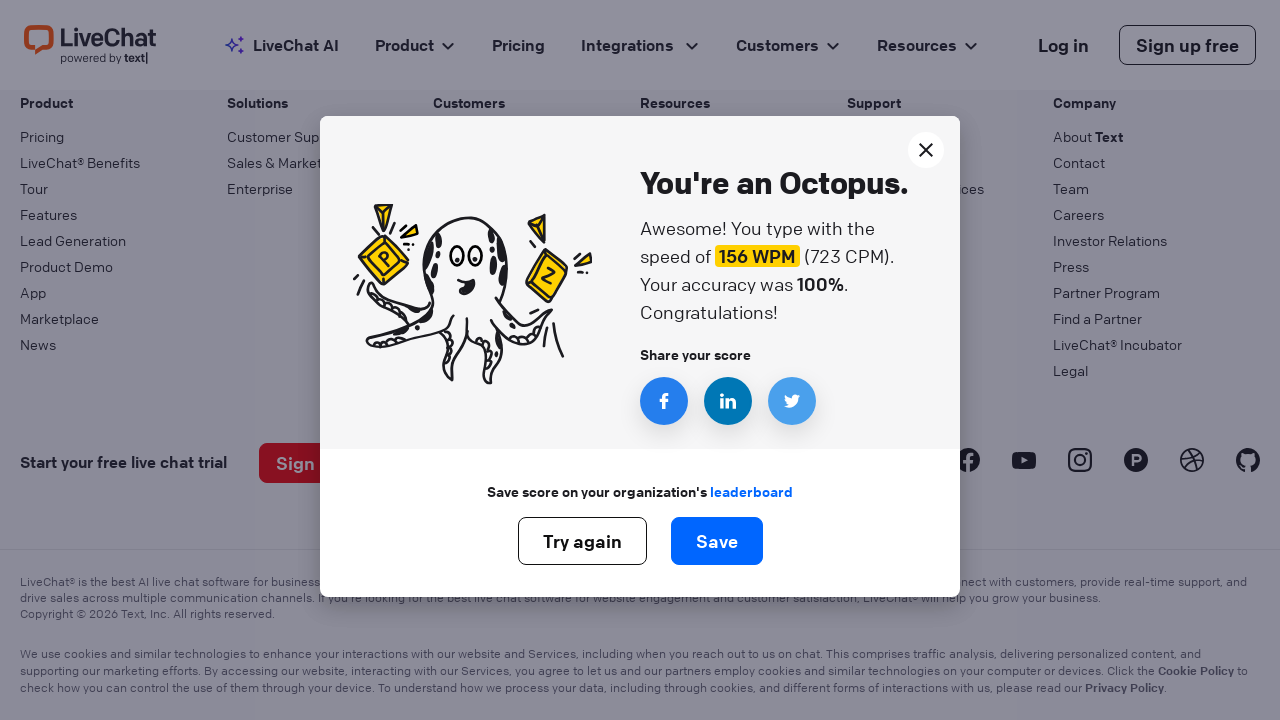

Iteration 218: Typed word 'my' followed by space
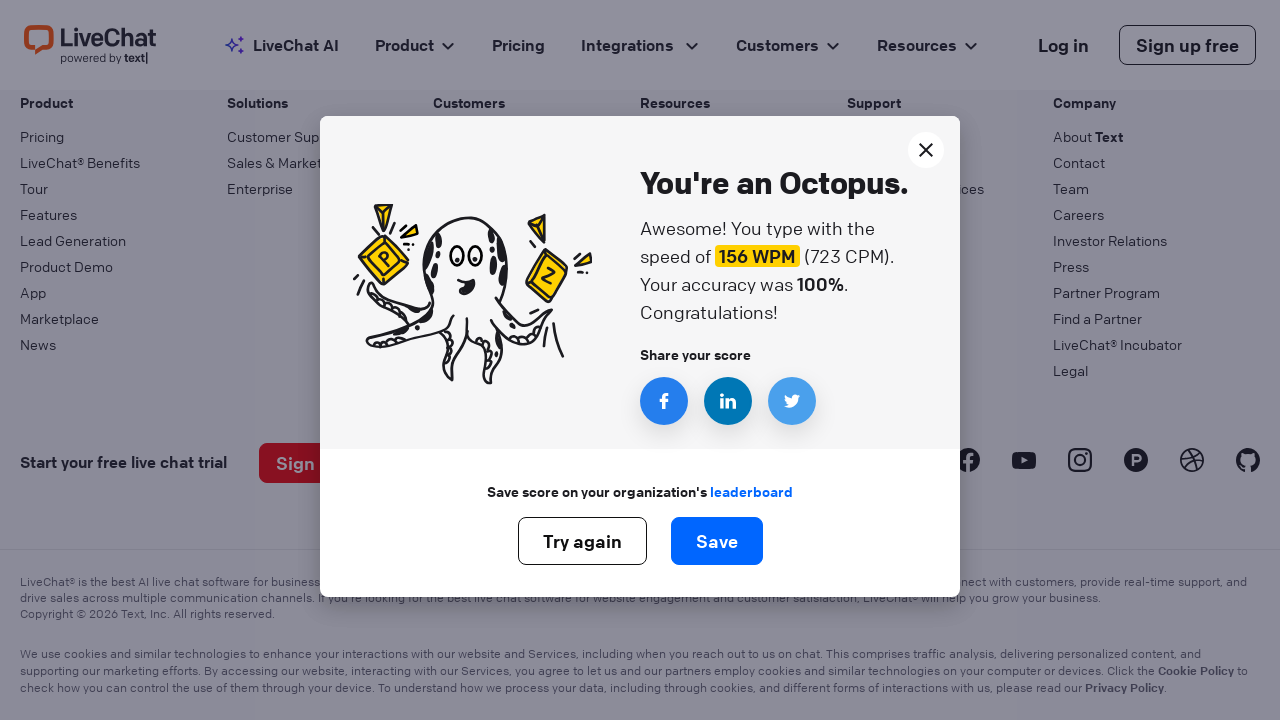

Iteration 219: Typed word 'my' followed by space
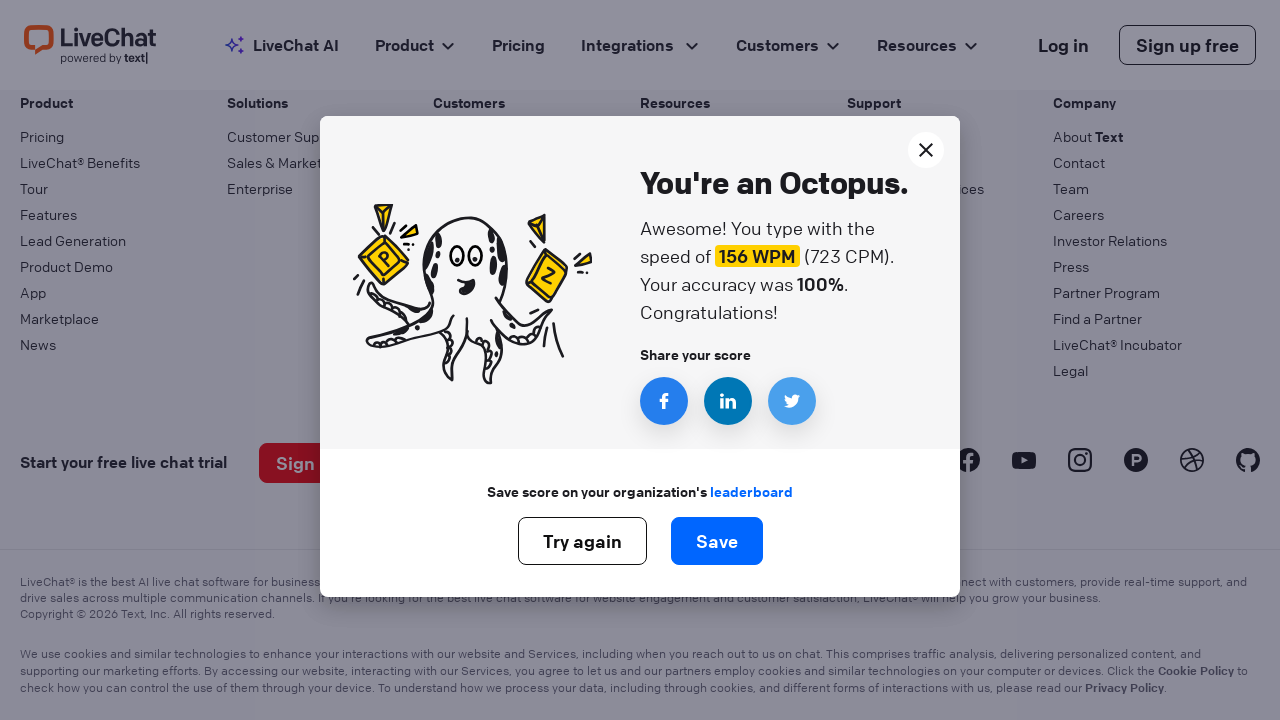

Iteration 220: Typed word 'my' followed by space
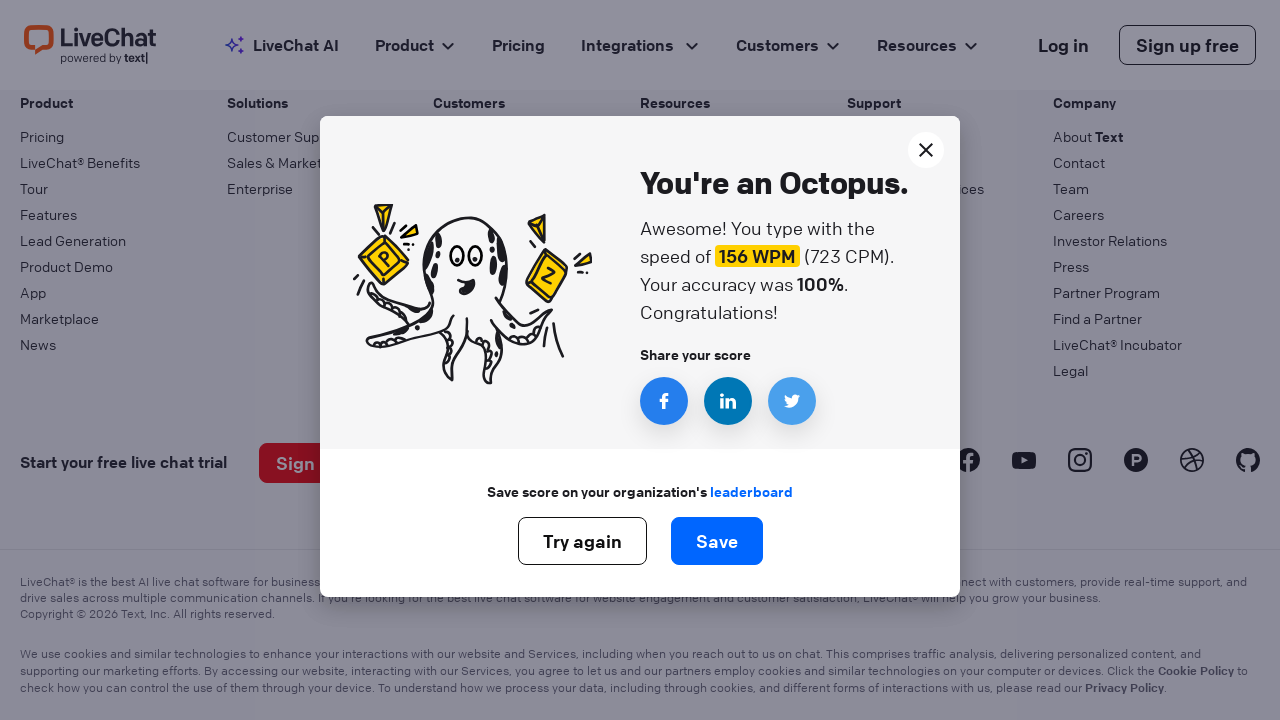

Iteration 221: Typed word 'my' followed by space
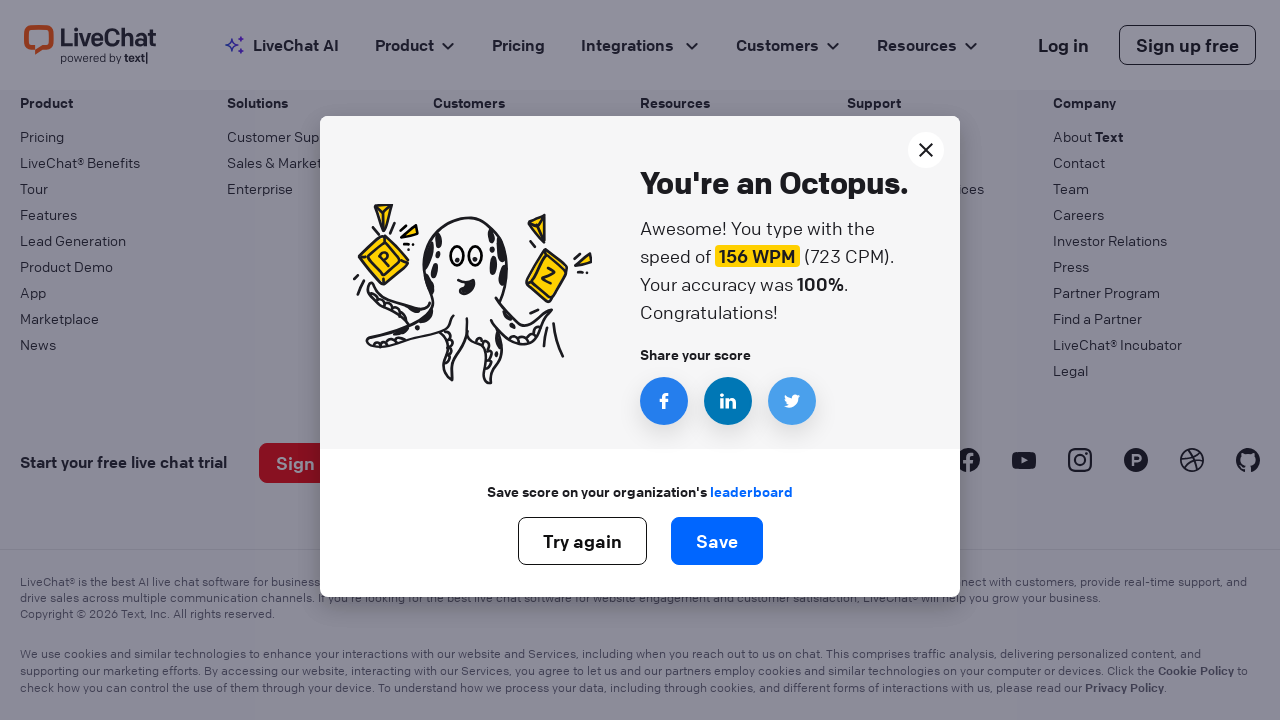

Iteration 222: Typed word 'my' followed by space
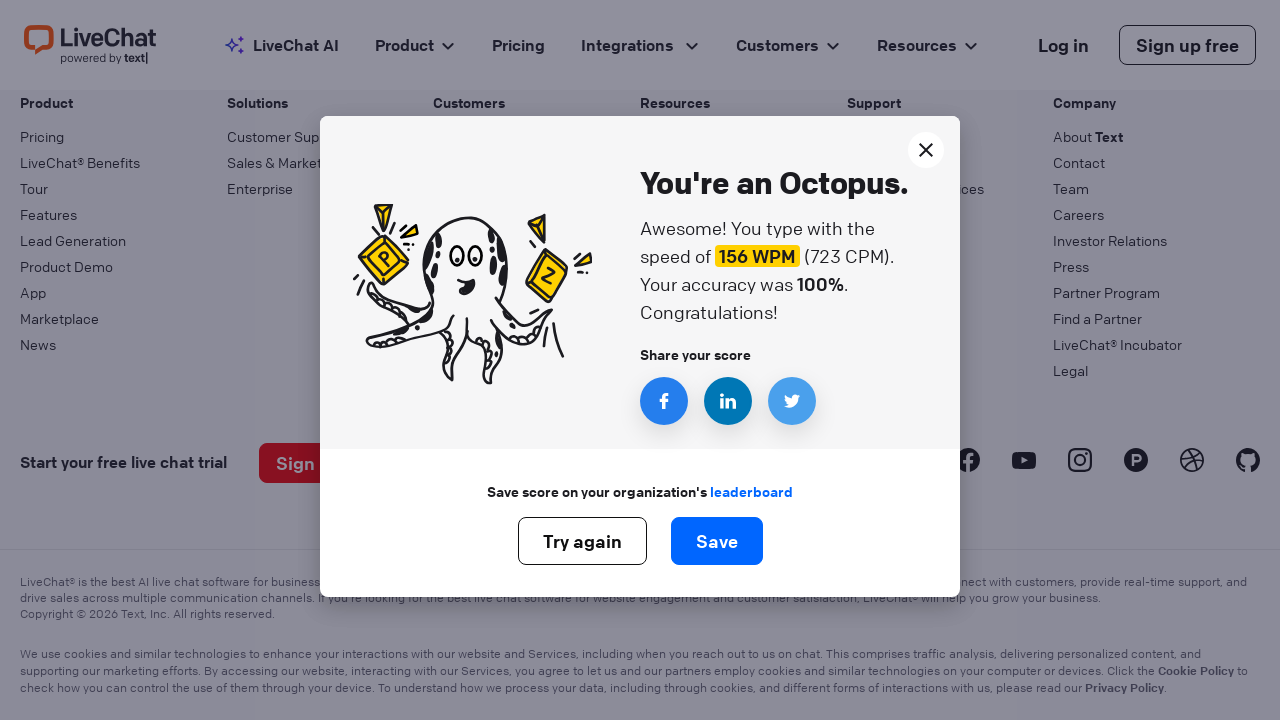

Iteration 223: Typed word 'my' followed by space
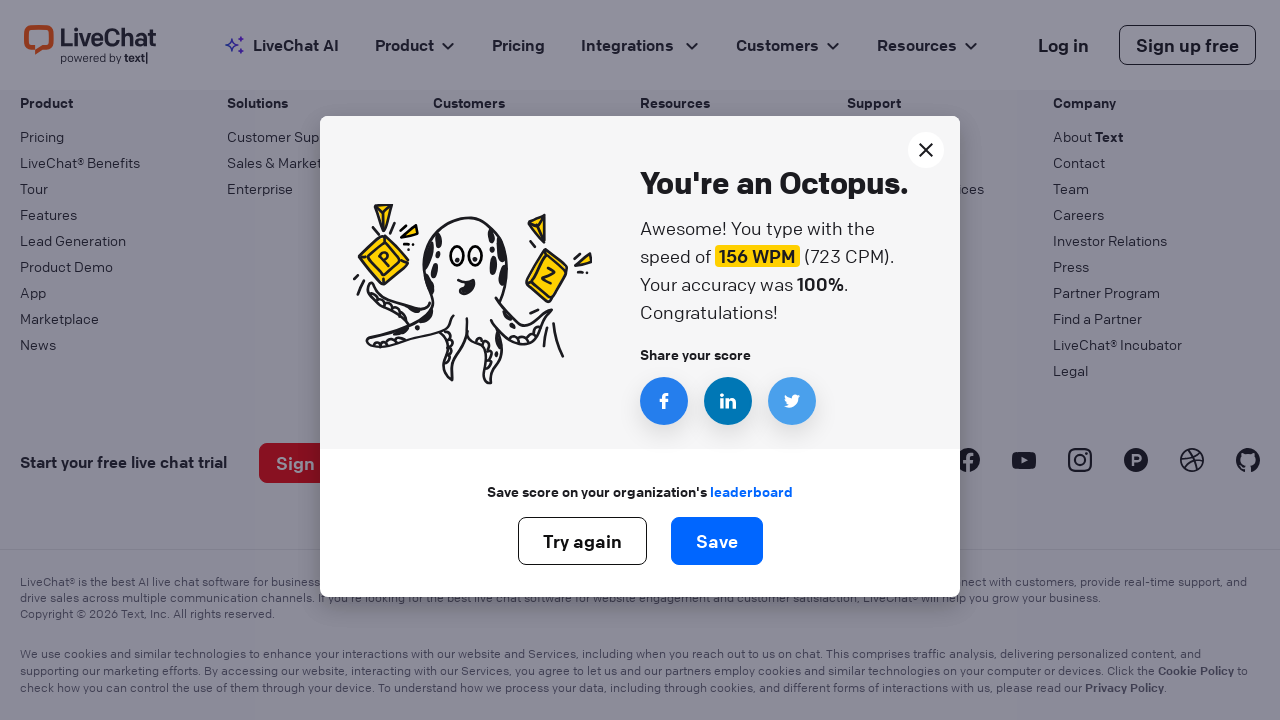

Iteration 224: Typed word 'my' followed by space
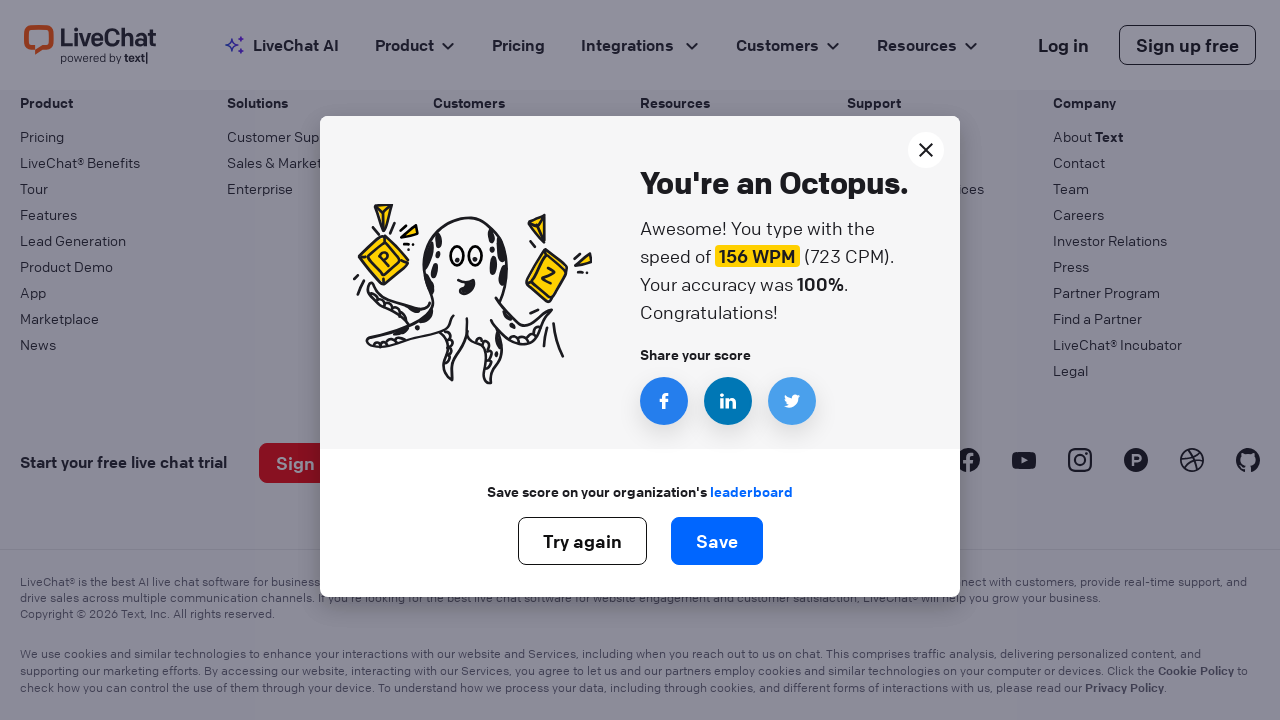

Iteration 225: Typed word 'my' followed by space
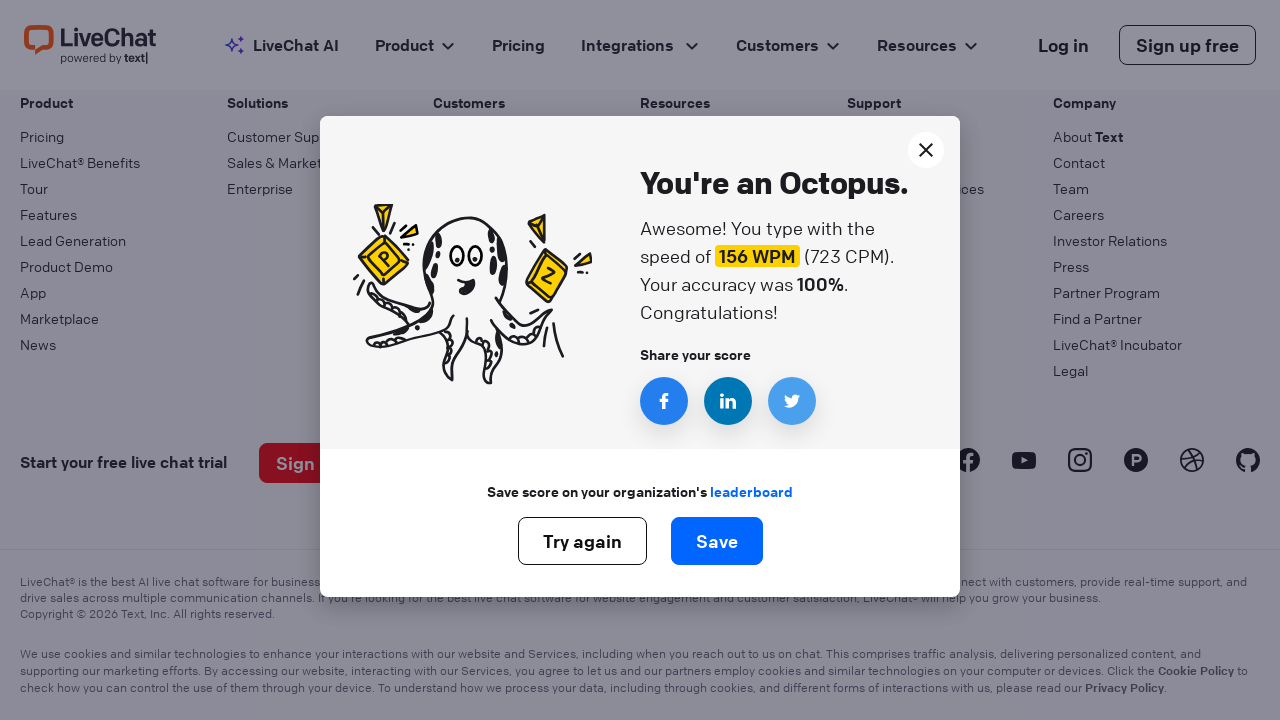

Iteration 226: Typed word 'my' followed by space
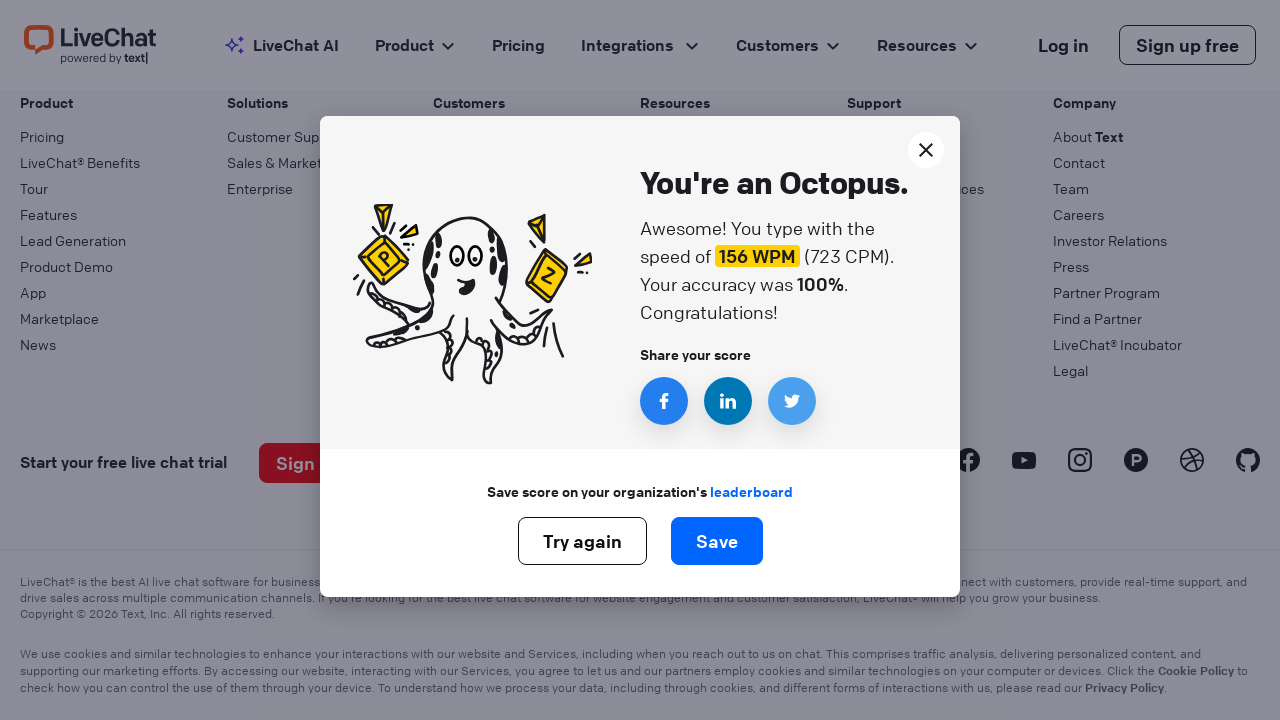

Iteration 227: Typed word 'my' followed by space
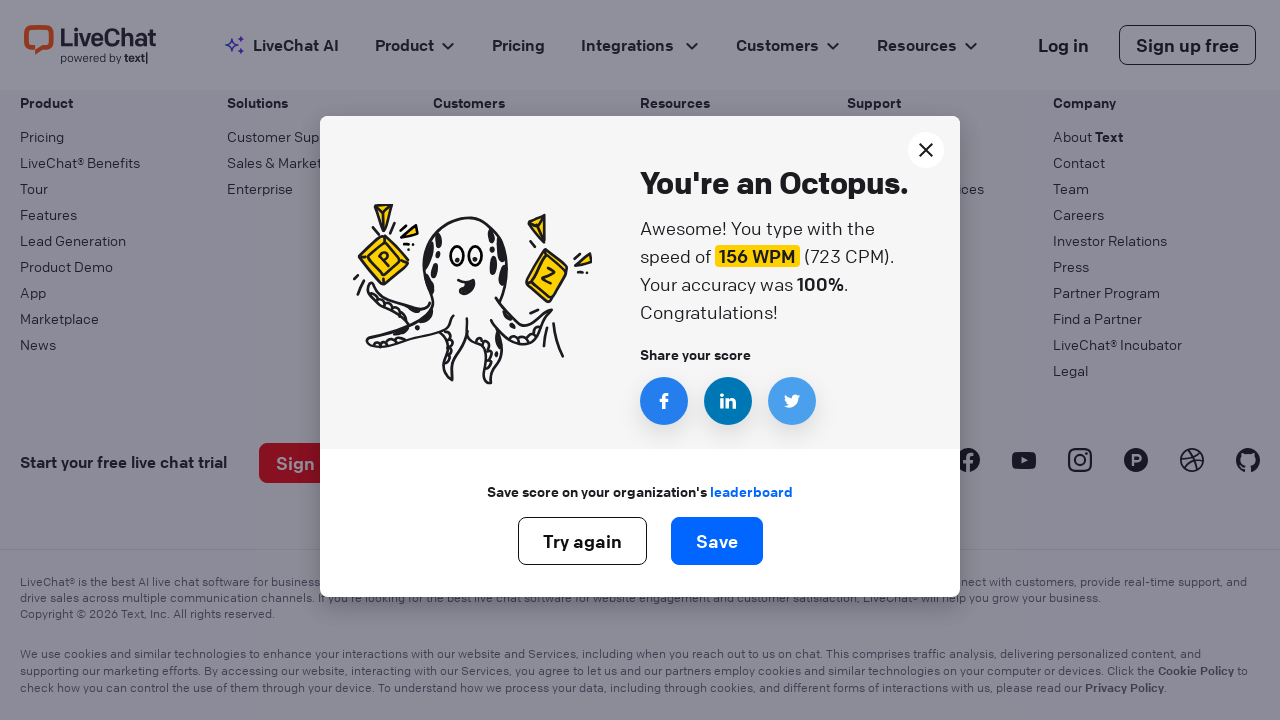

Iteration 228: Typed word 'my' followed by space
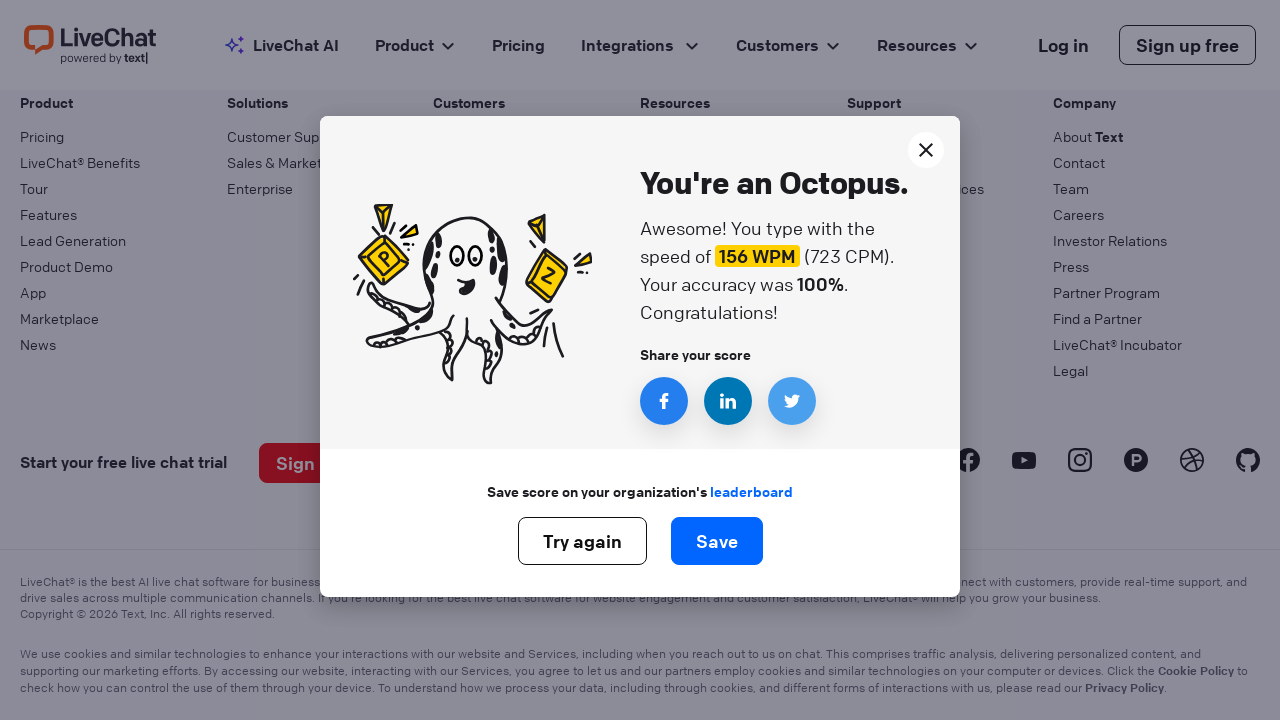

Iteration 229: Typed word 'my' followed by space
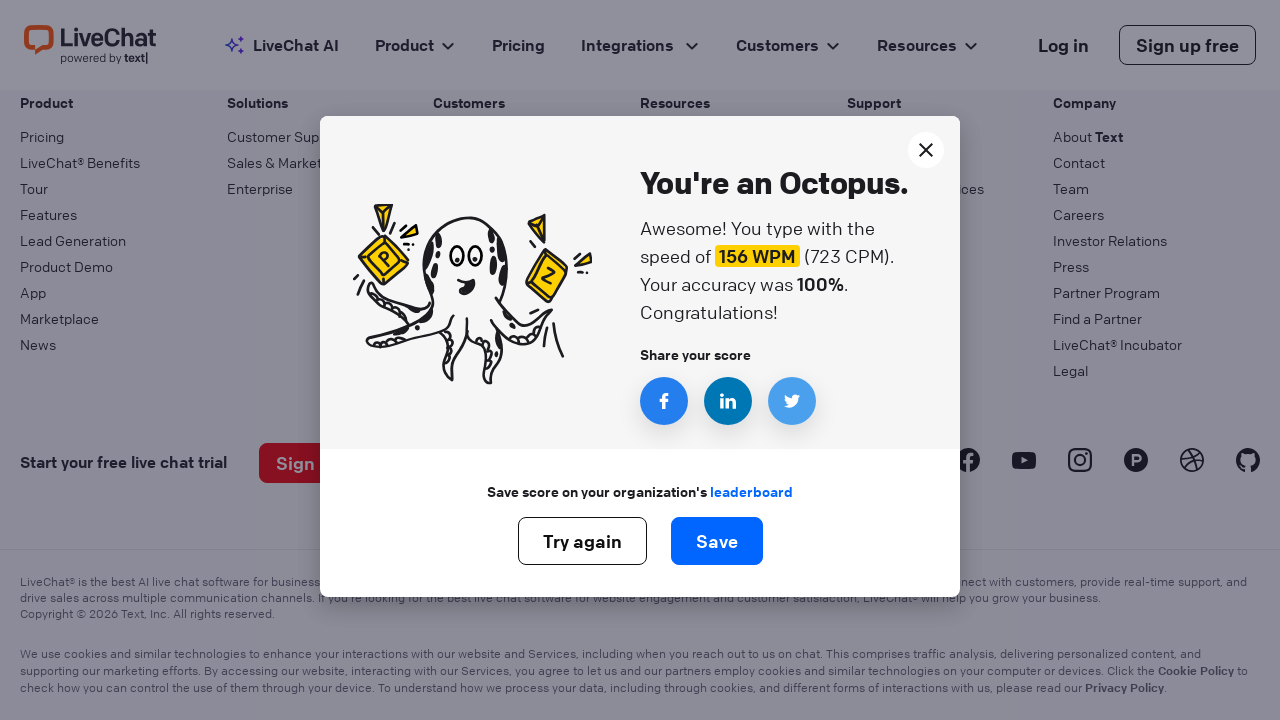

Iteration 230: Typed word 'my' followed by space
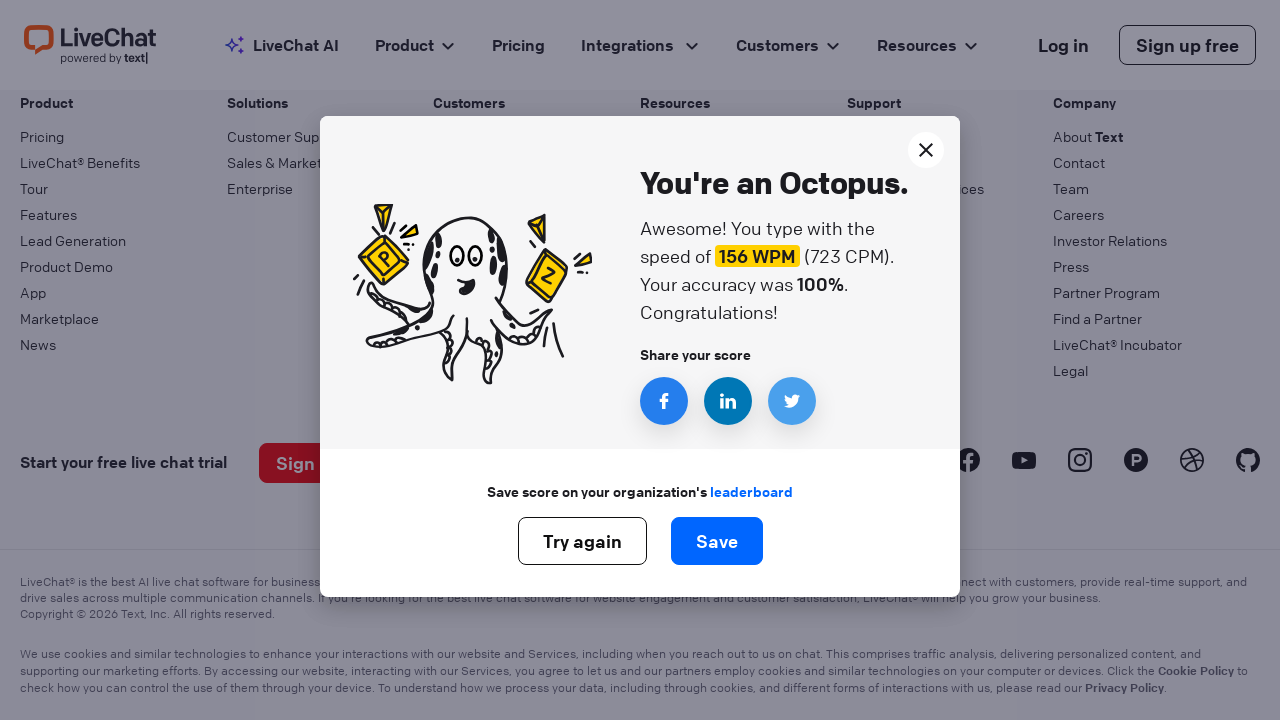

Iteration 231: Typed word 'my' followed by space
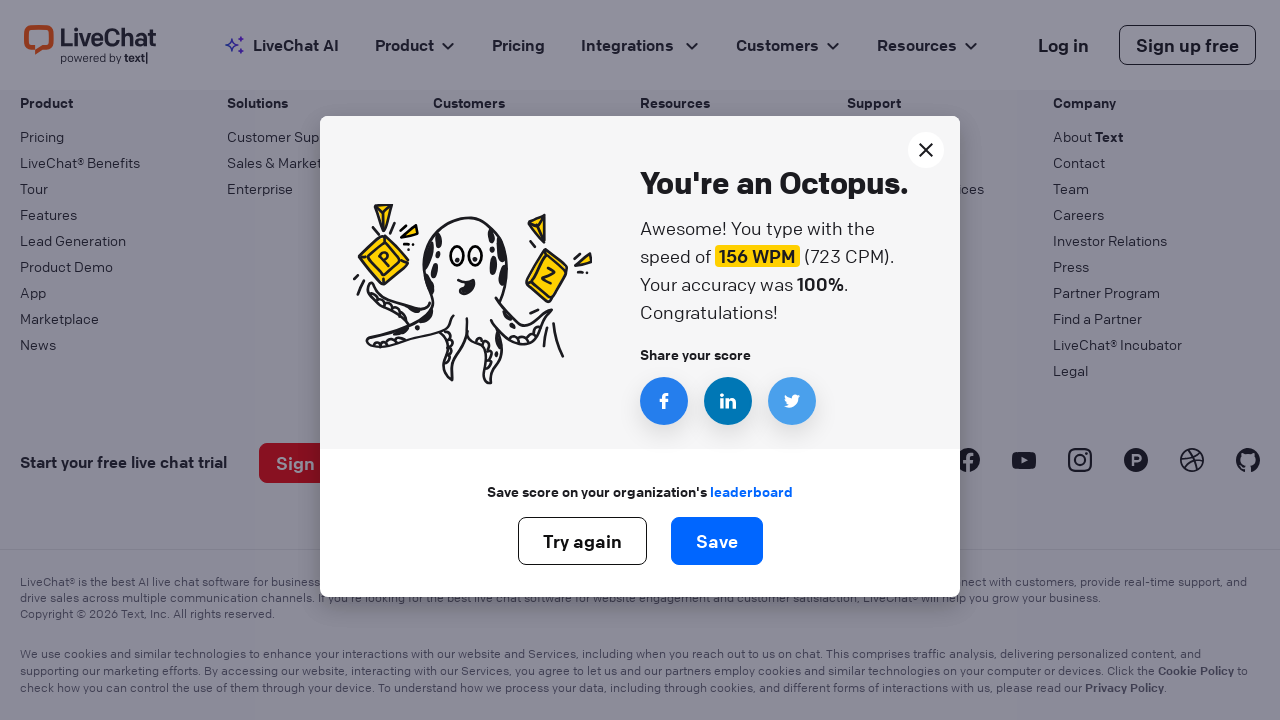

Iteration 232: Typed word 'my' followed by space
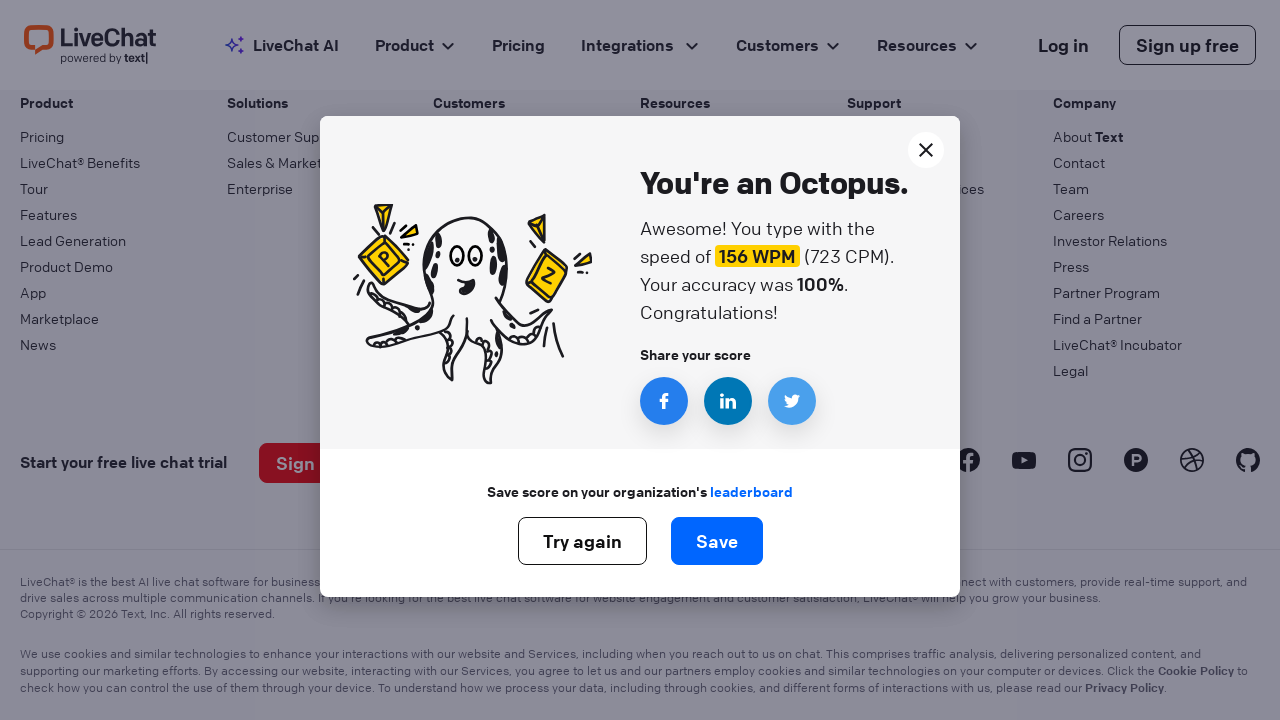

Iteration 233: Typed word 'my' followed by space
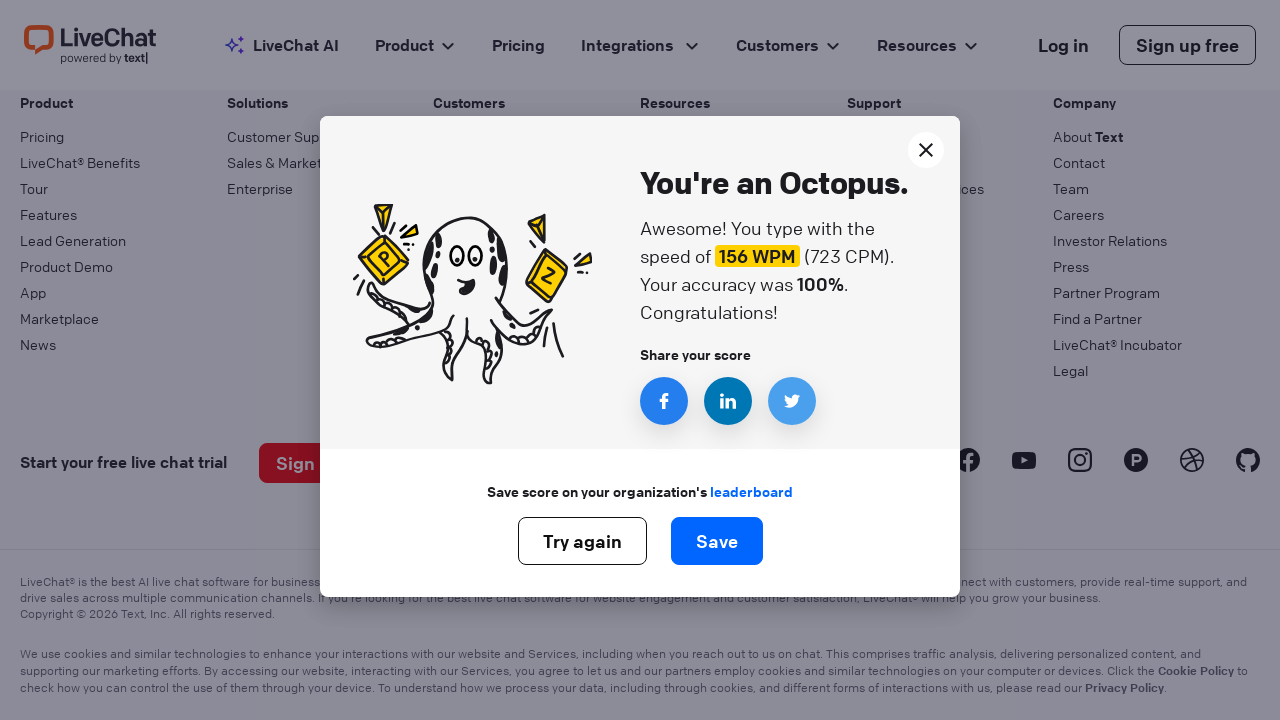

Iteration 234: Typed word 'my' followed by space
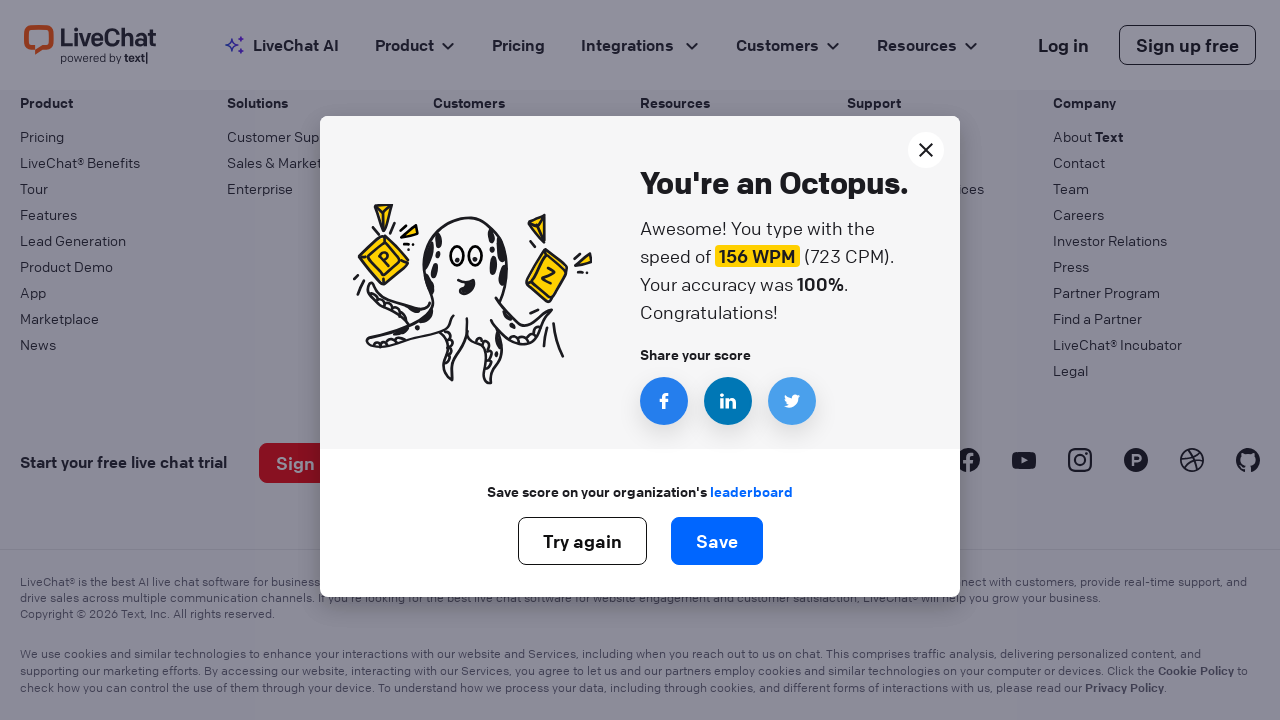

Iteration 235: Typed word 'my' followed by space
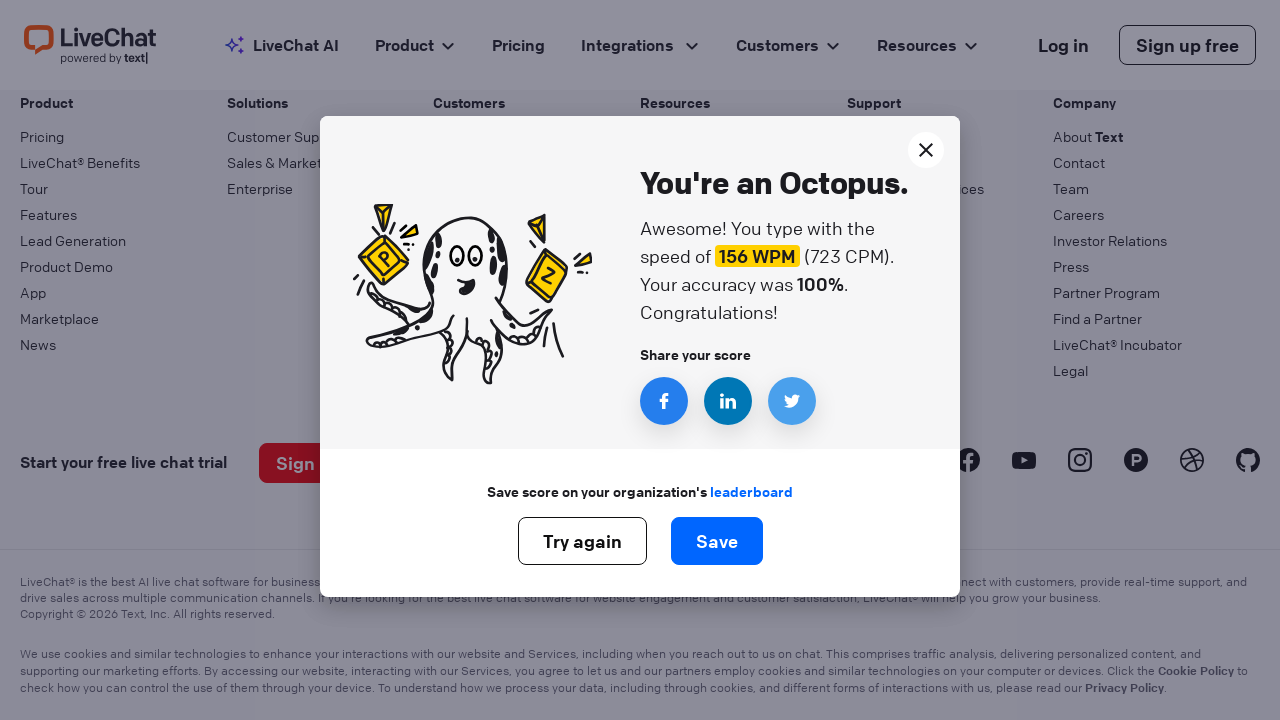

Iteration 236: Typed word 'my' followed by space
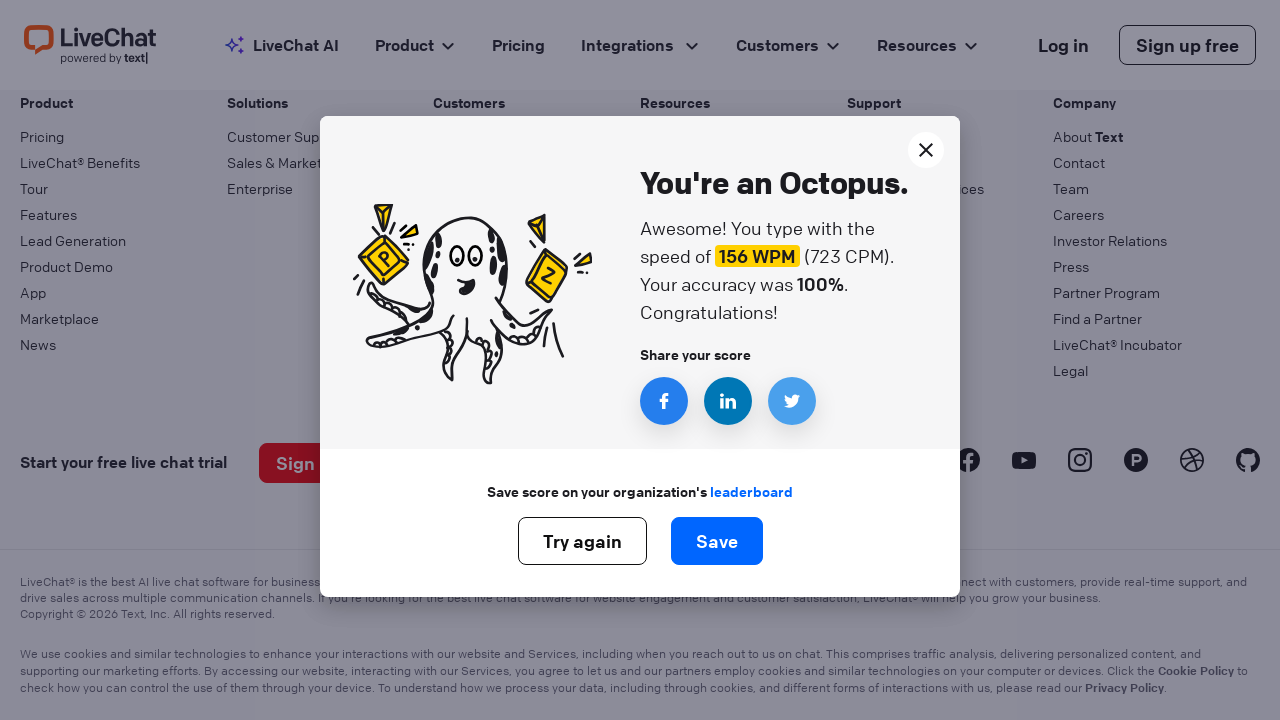

Iteration 237: Typed word 'my' followed by space
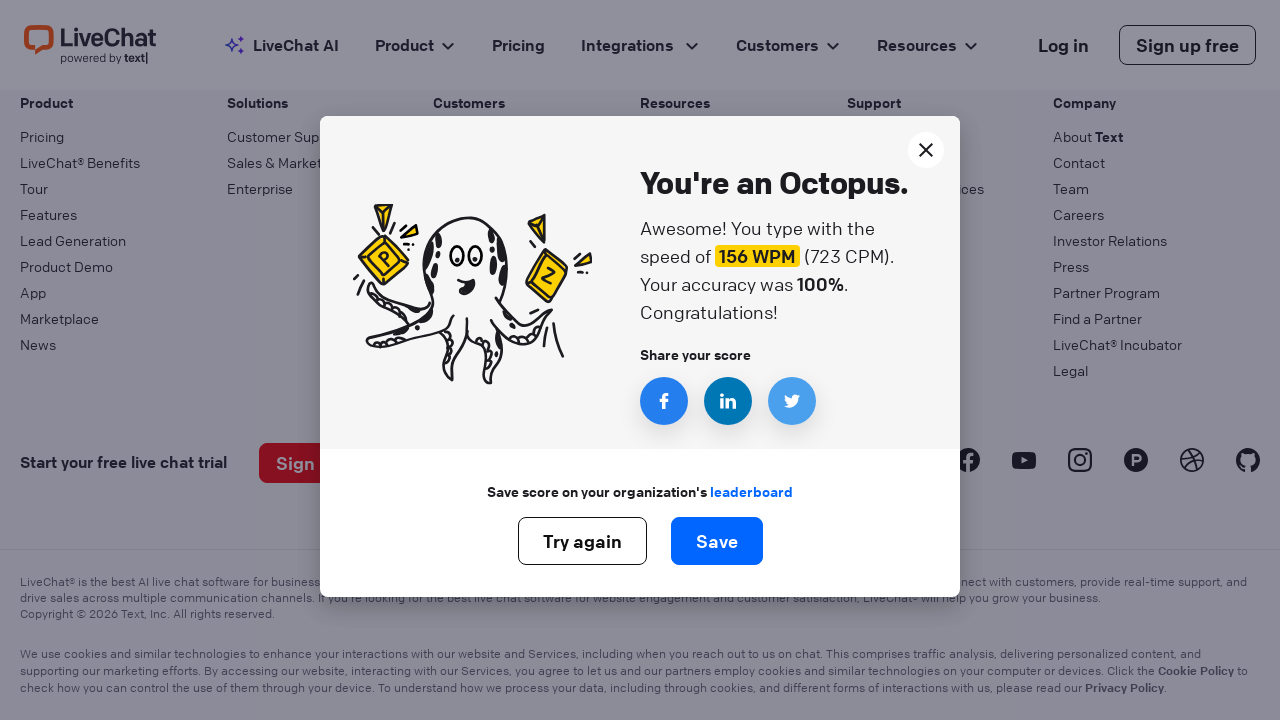

Iteration 238: Typed word 'my' followed by space
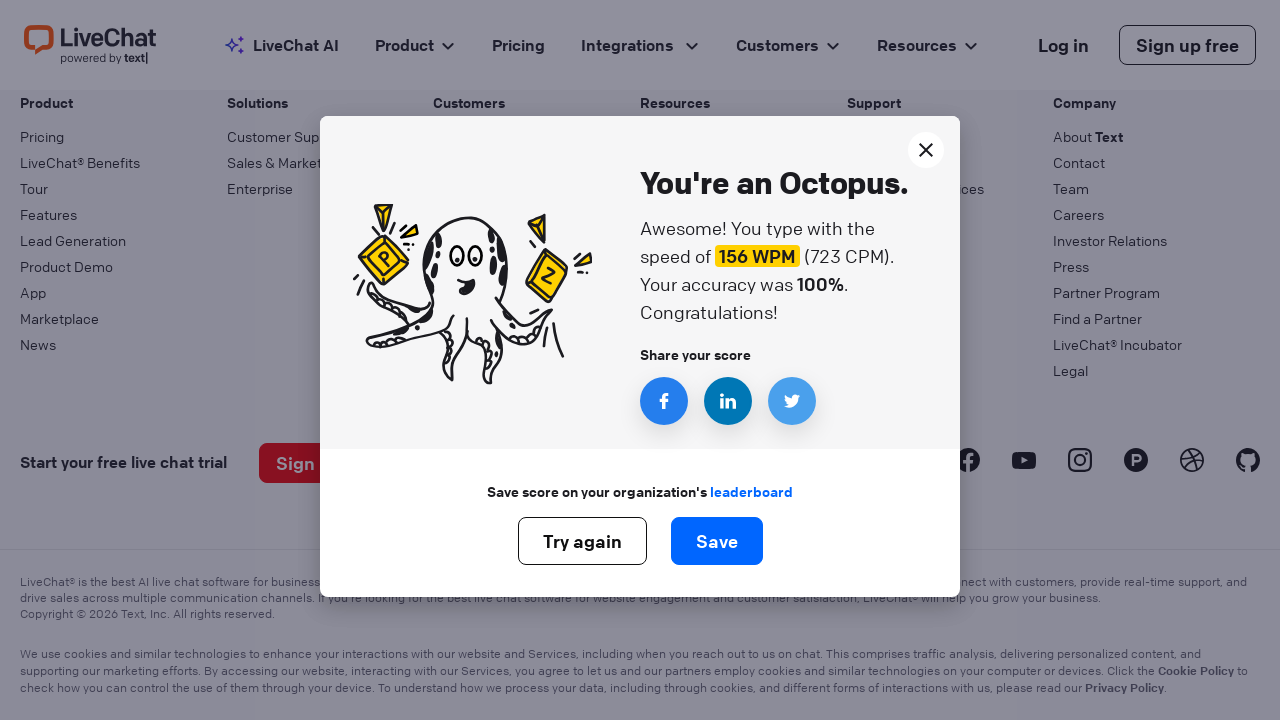

Iteration 239: Typed word 'my' followed by space
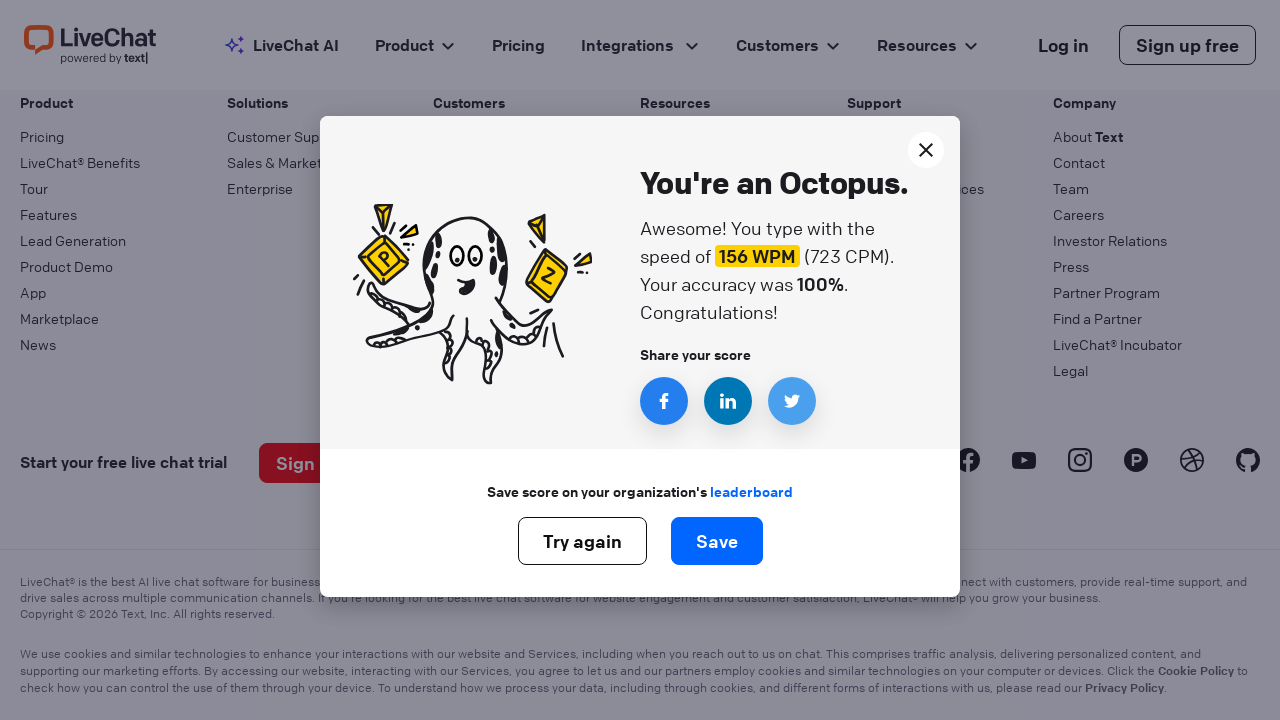

Iteration 240: Typed word 'my' followed by space
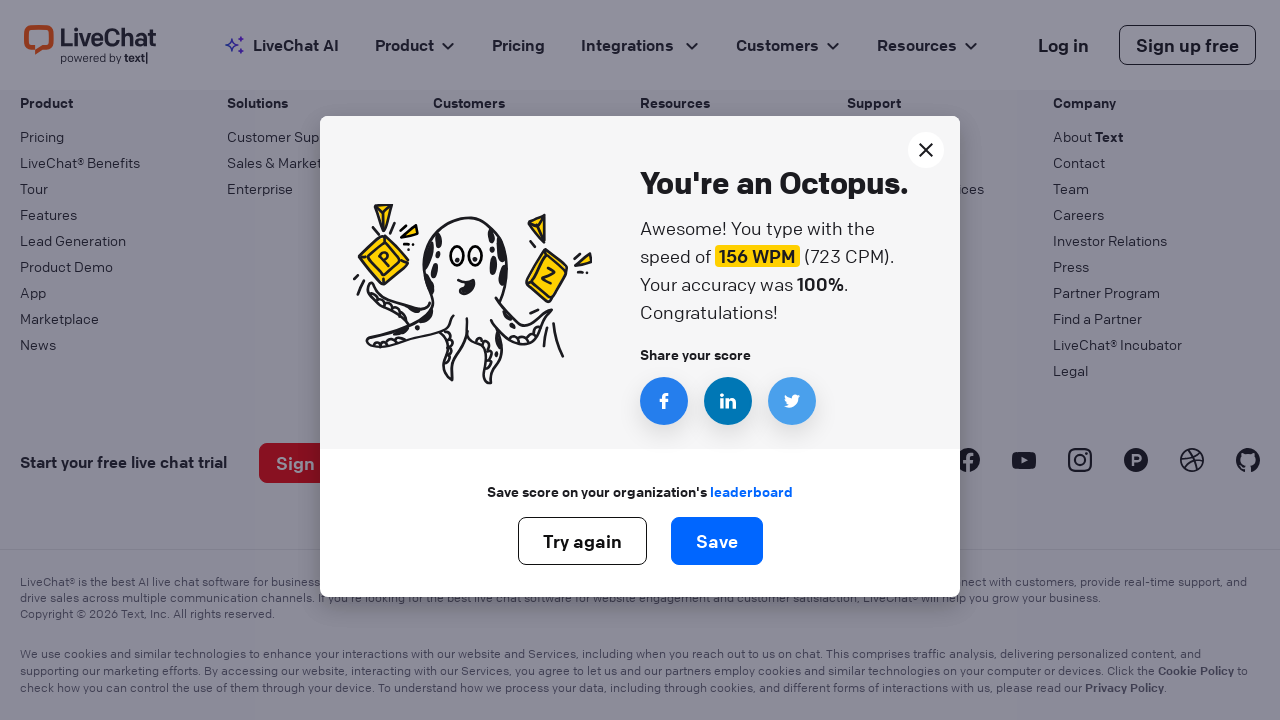

Iteration 241: Typed word 'my' followed by space
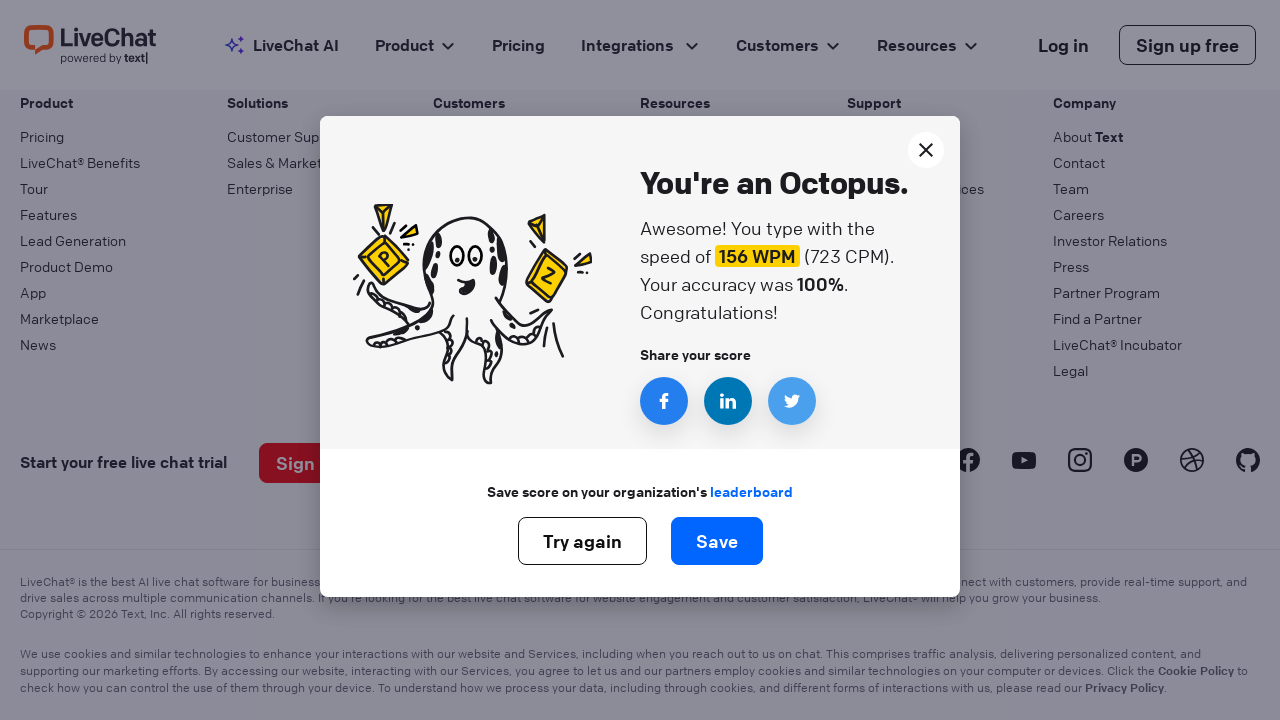

Iteration 242: Typed word 'my' followed by space
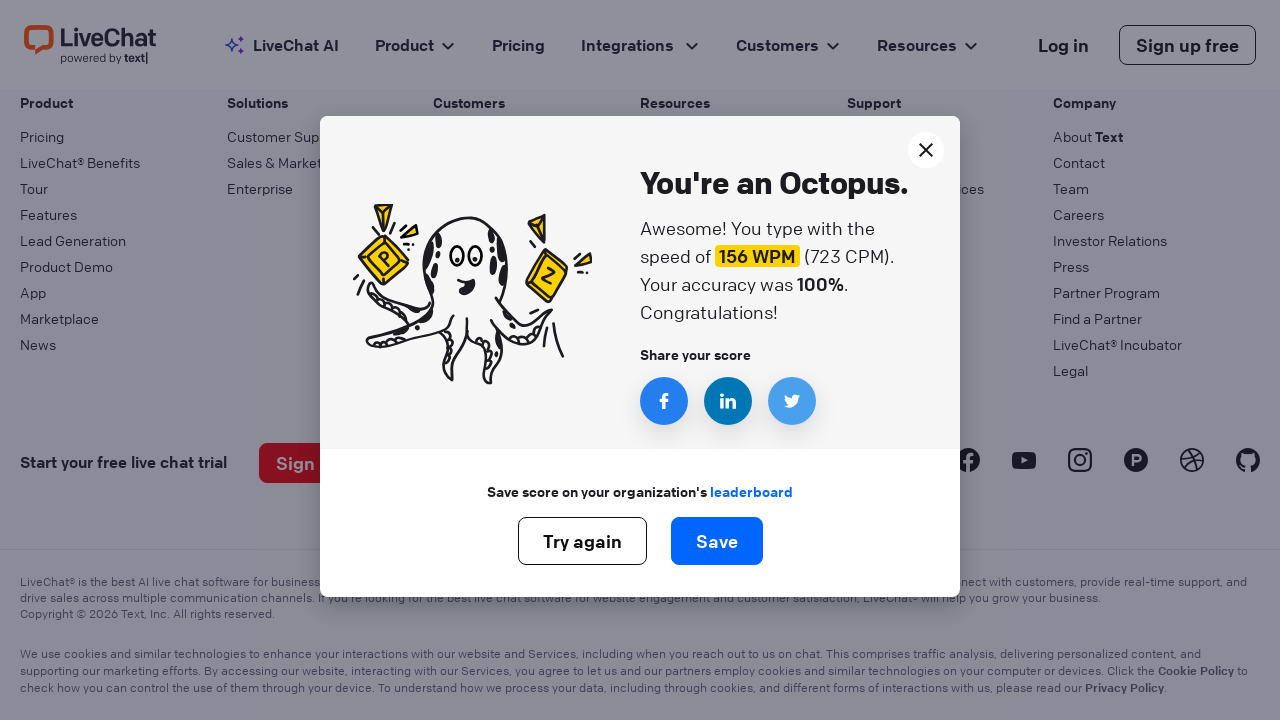

Iteration 243: Typed word 'my' followed by space
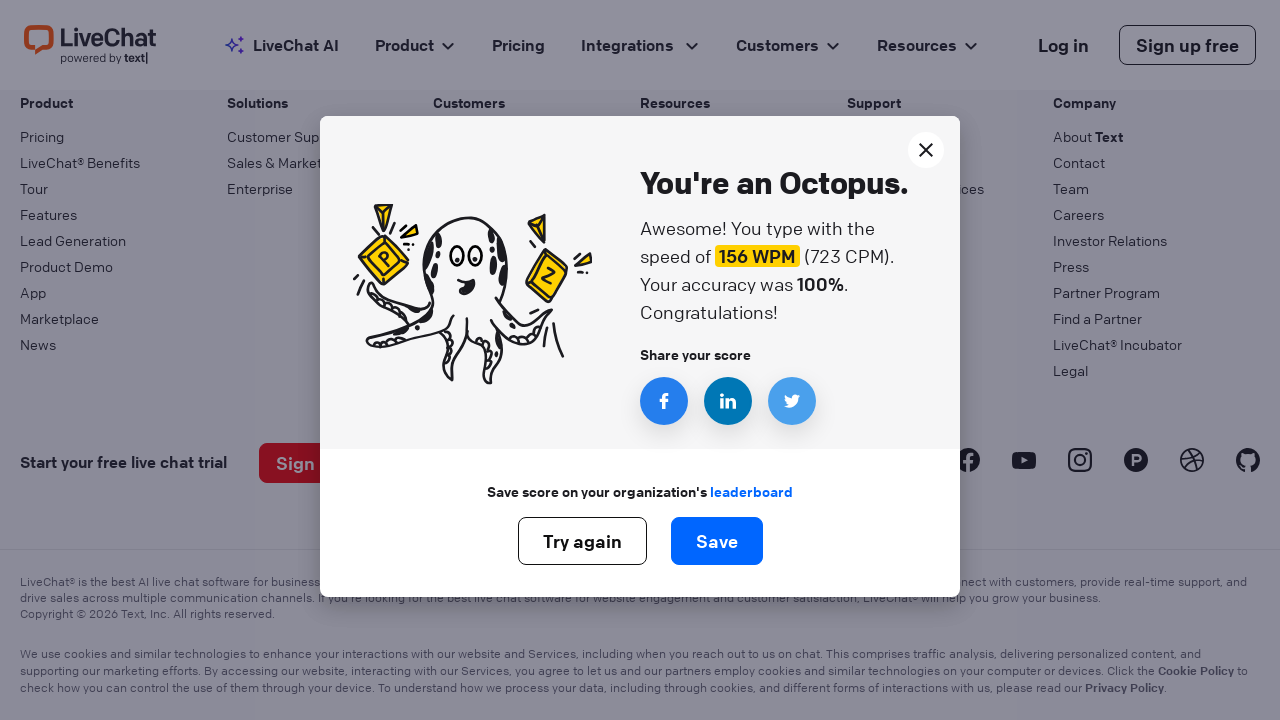

Iteration 244: Typed word 'my' followed by space
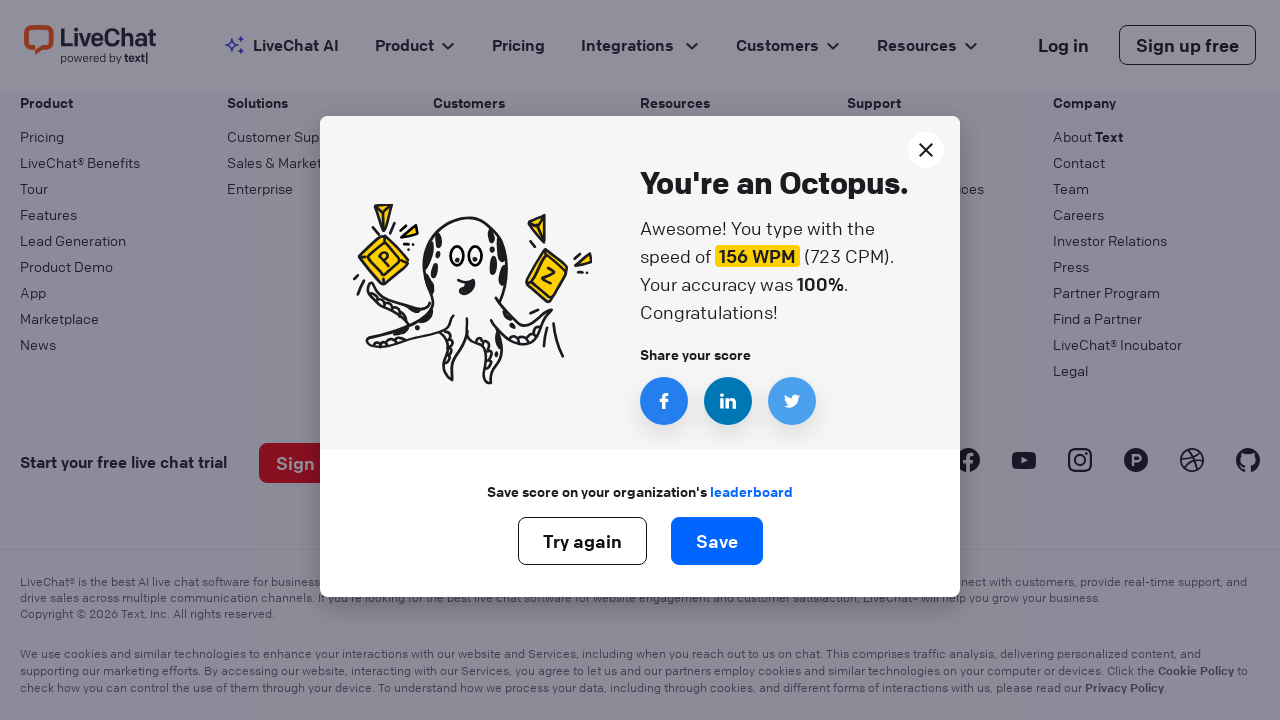

Iteration 245: Typed word 'my' followed by space
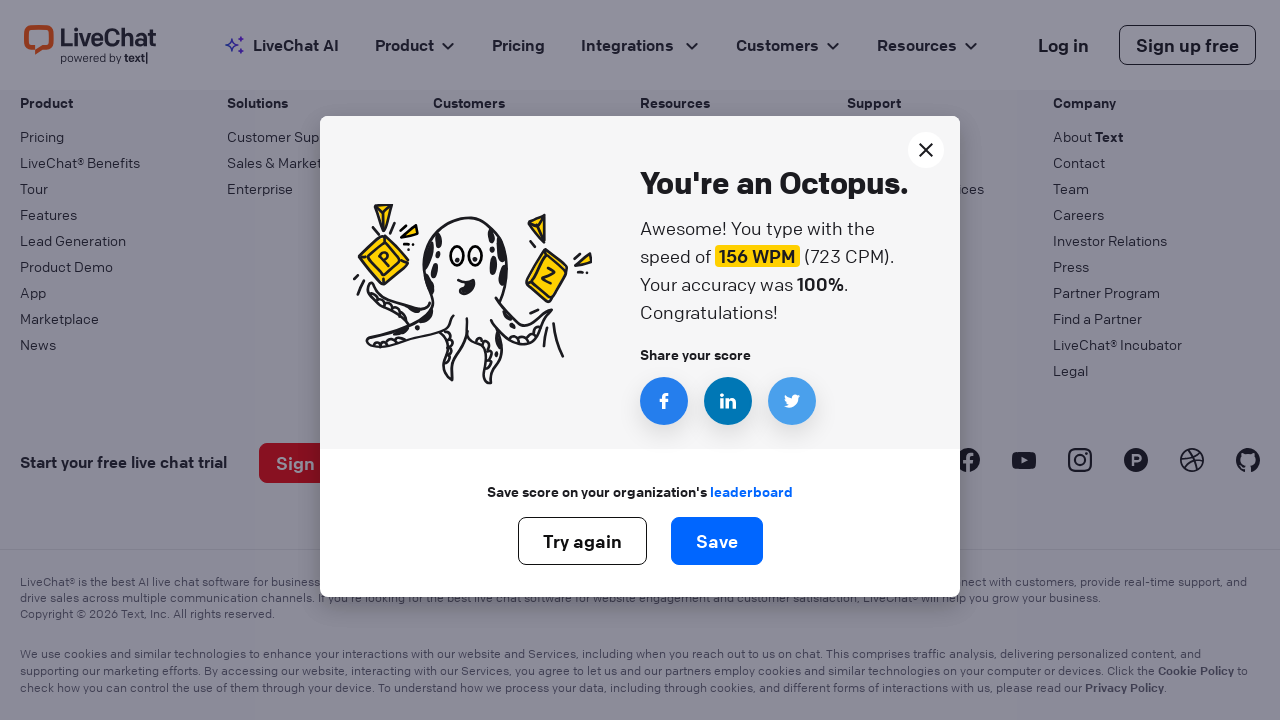

Iteration 246: Typed word 'my' followed by space
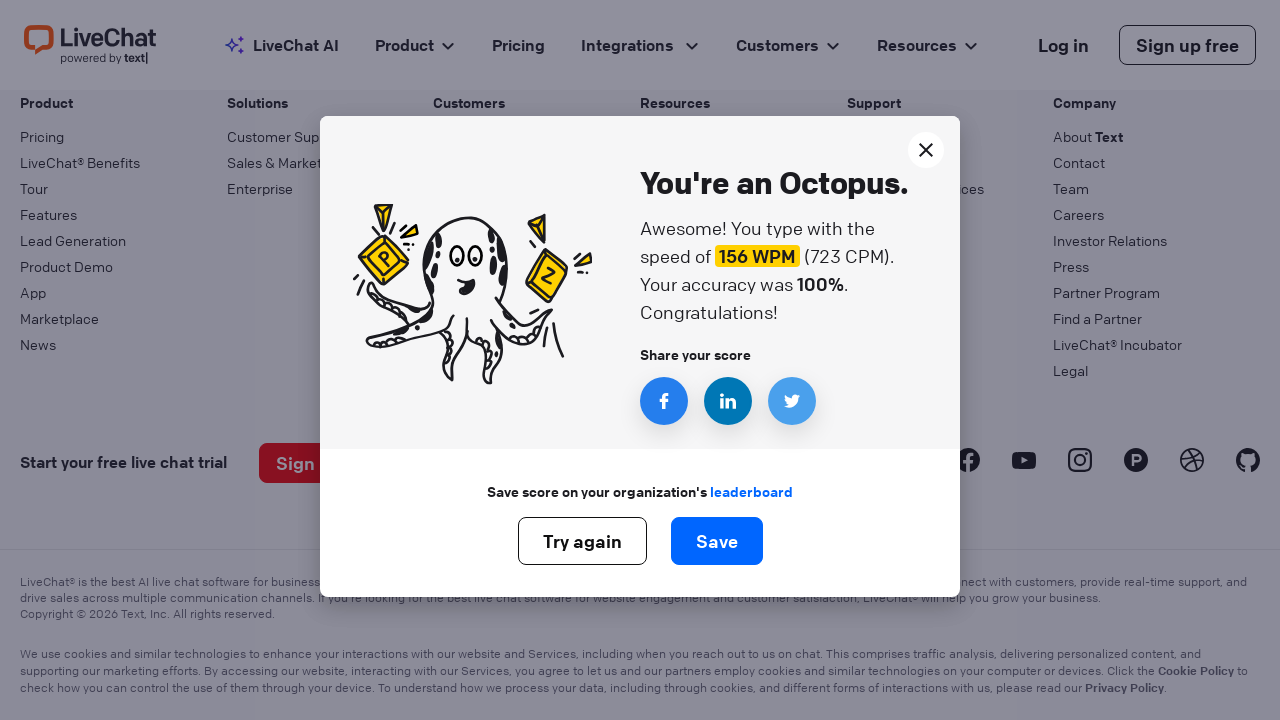

Iteration 247: Typed word 'my' followed by space
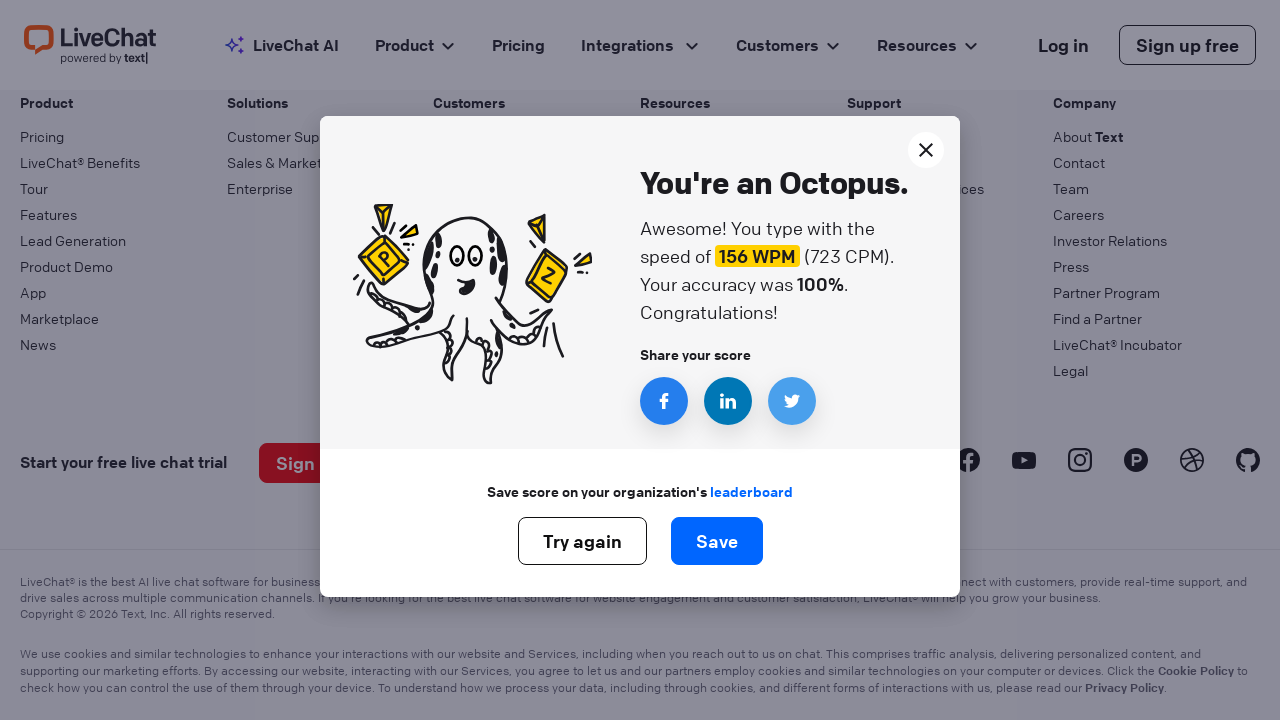

Iteration 248: Typed word 'my' followed by space
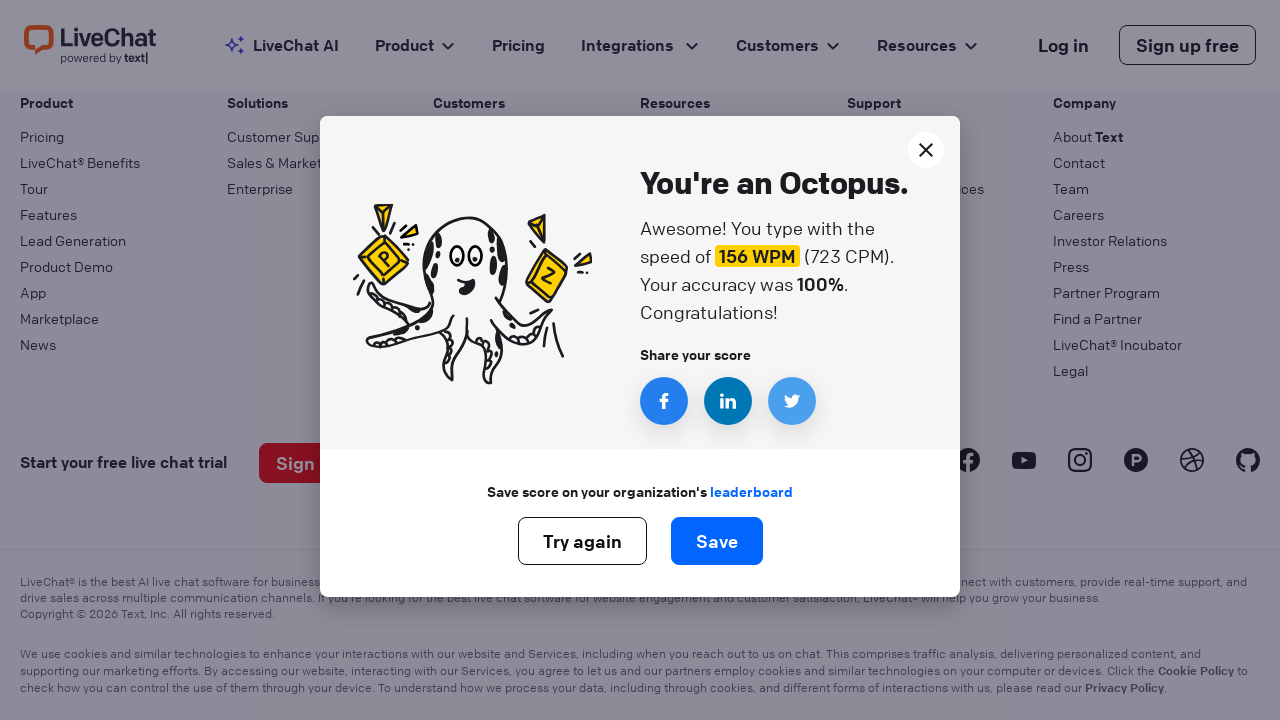

Iteration 249: Typed word 'my' followed by space
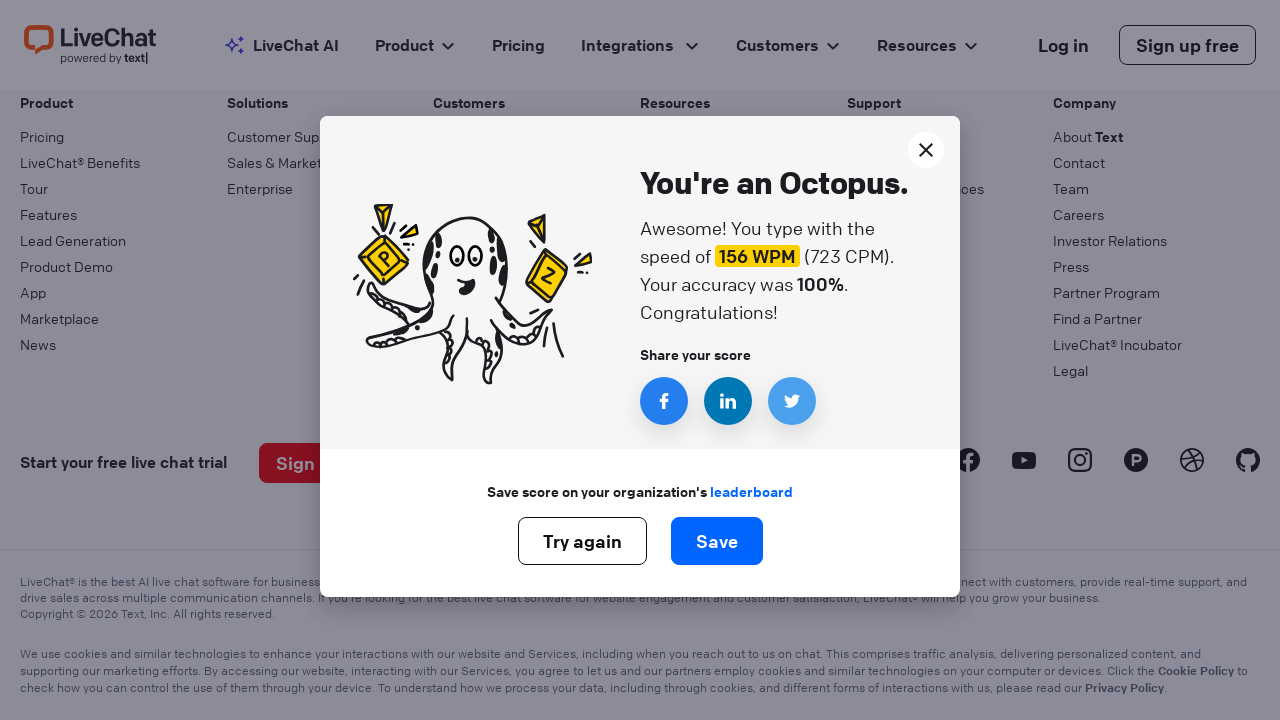

Iteration 250: Typed word 'my' followed by space
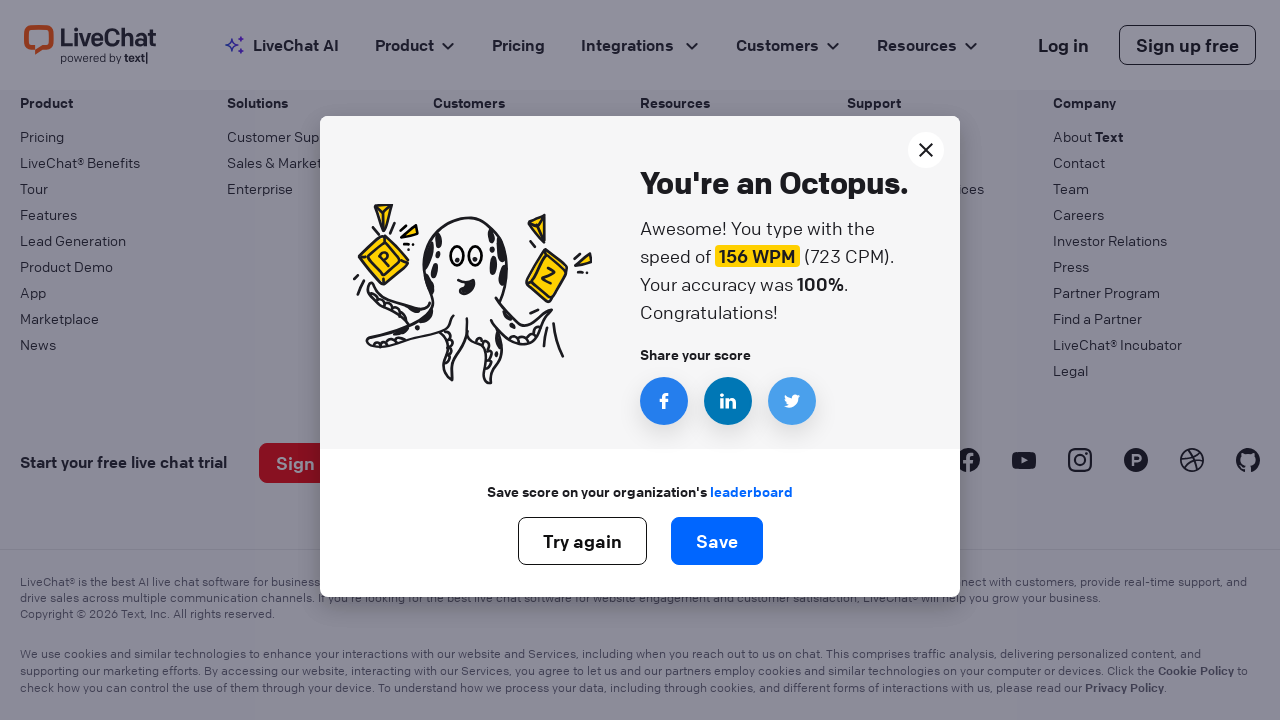

Iteration 251: Typed word 'my' followed by space
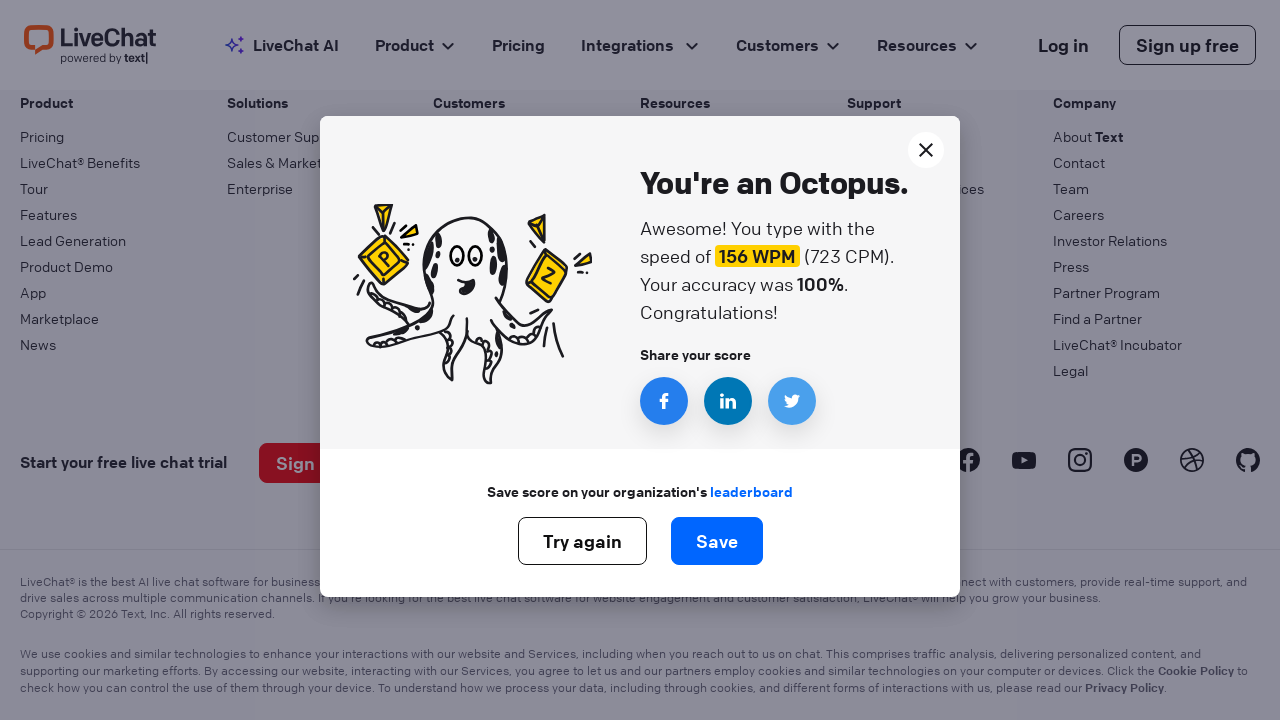

Iteration 252: Typed word 'my' followed by space
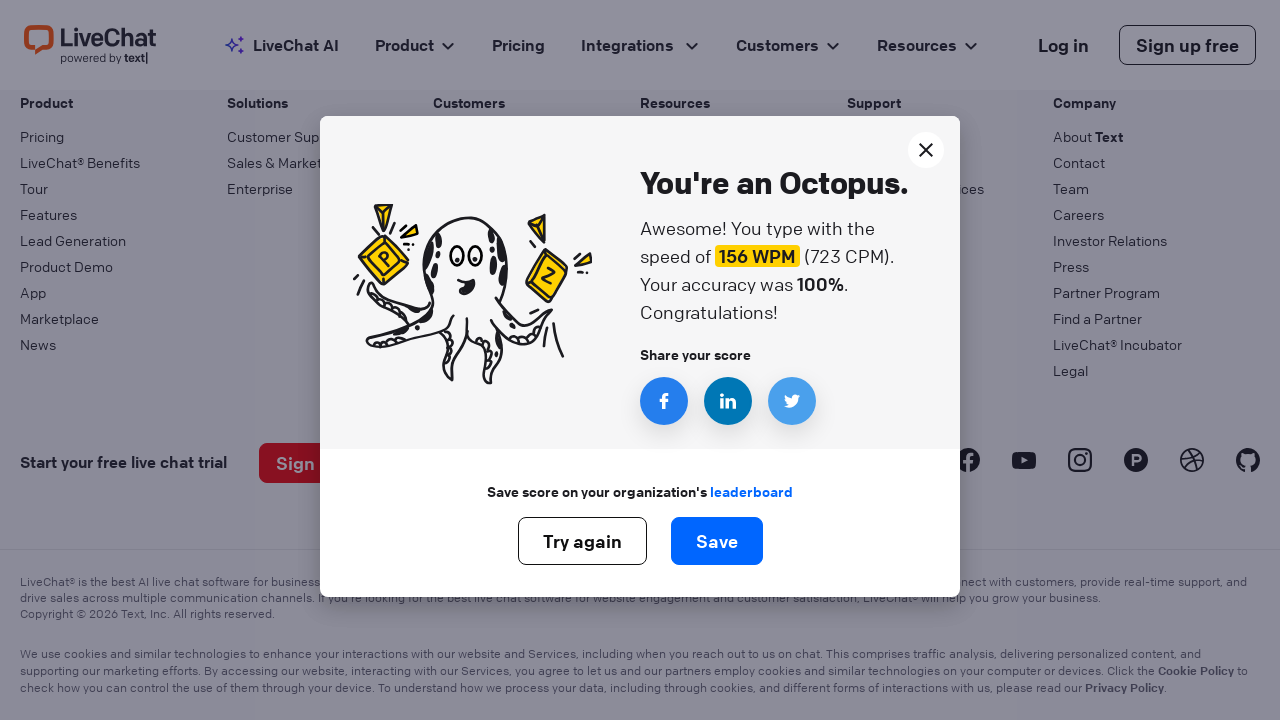

Iteration 253: Typed word 'my' followed by space
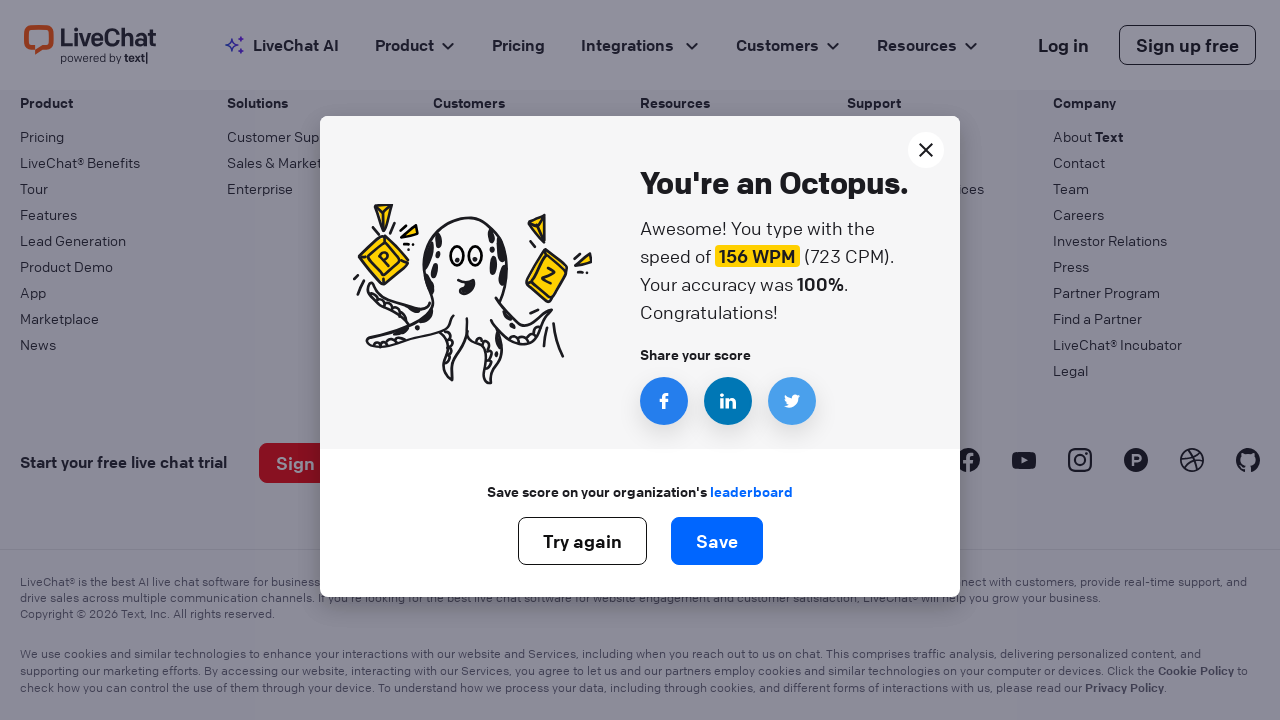

Iteration 254: Typed word 'my' followed by space
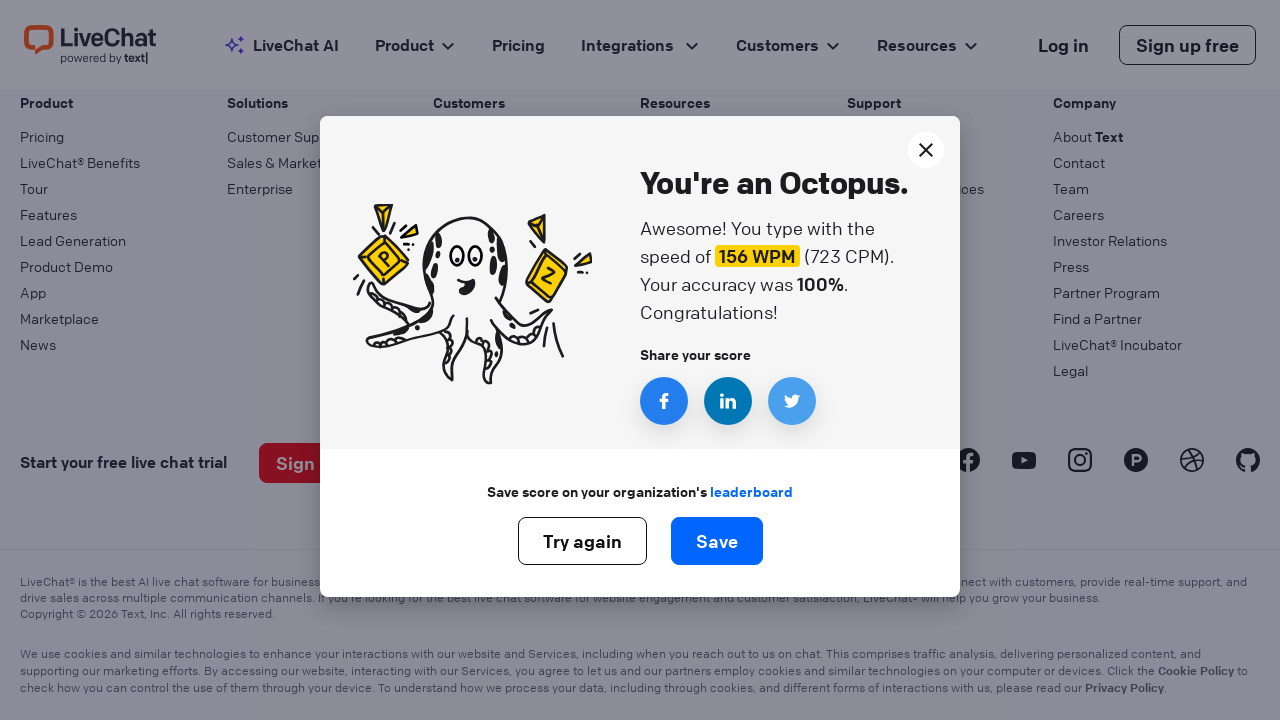

Iteration 255: Typed word 'my' followed by space
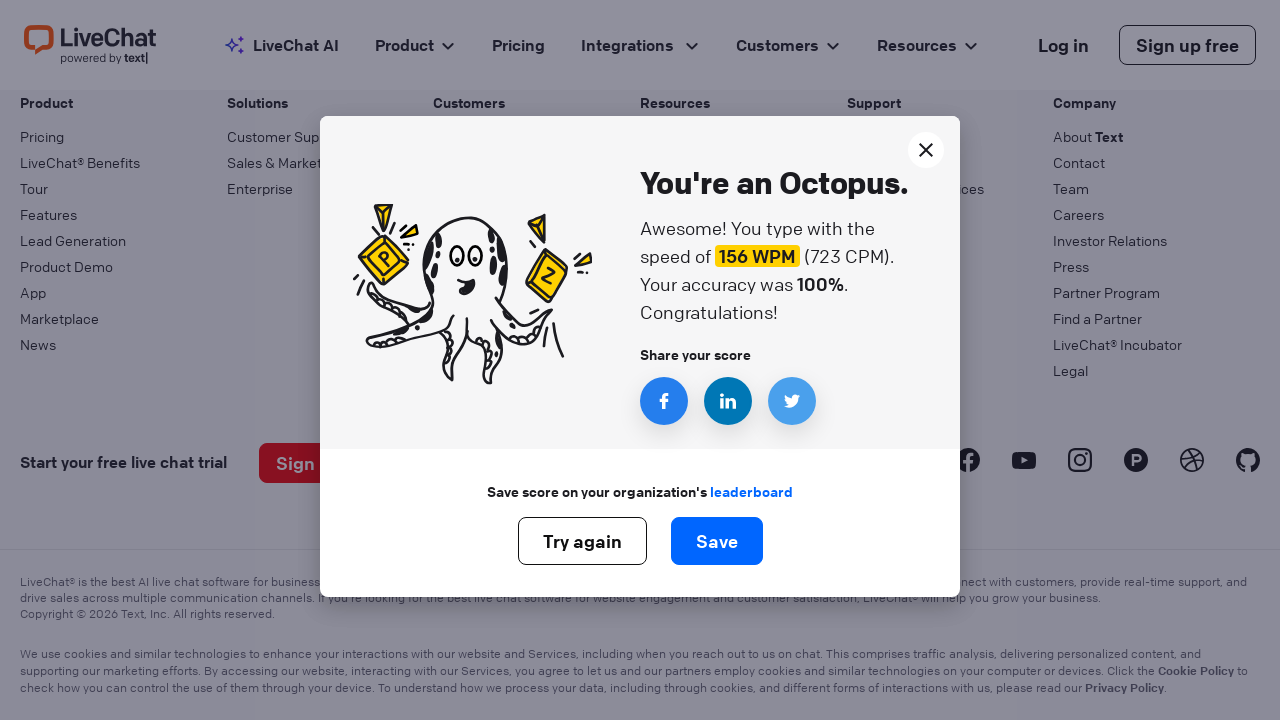

Iteration 256: Typed word 'my' followed by space
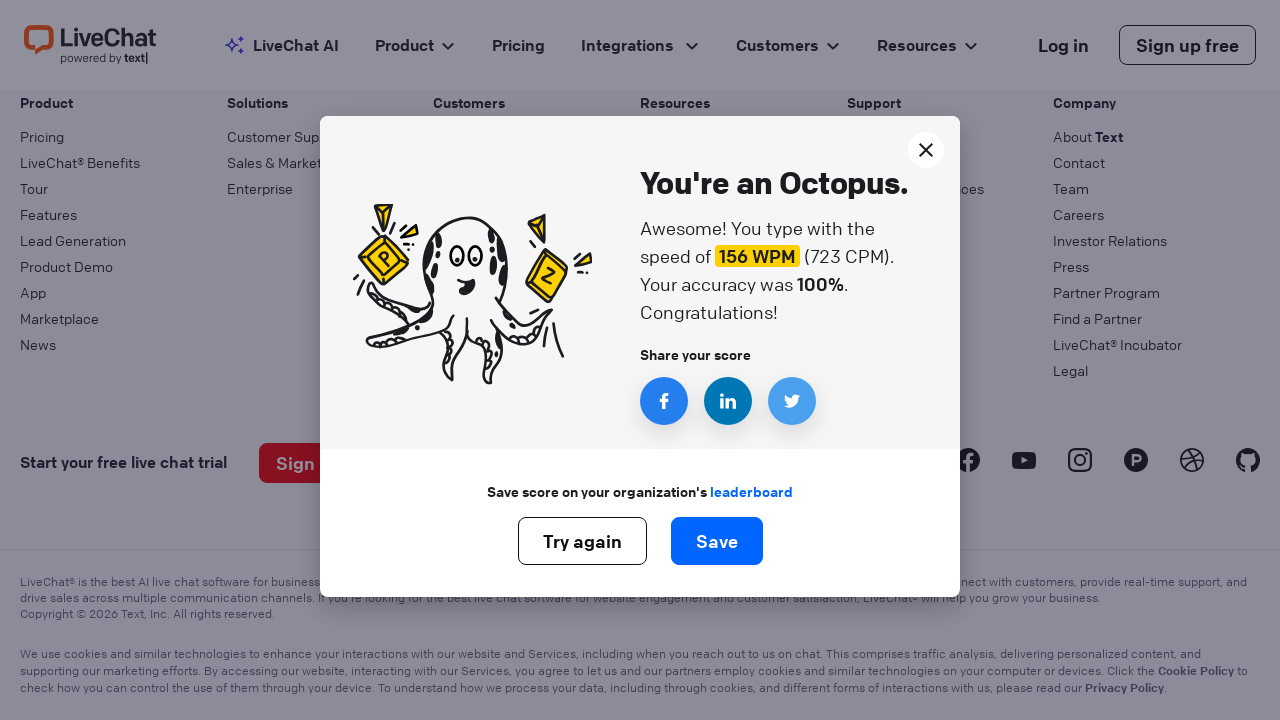

Iteration 257: Typed word 'my' followed by space
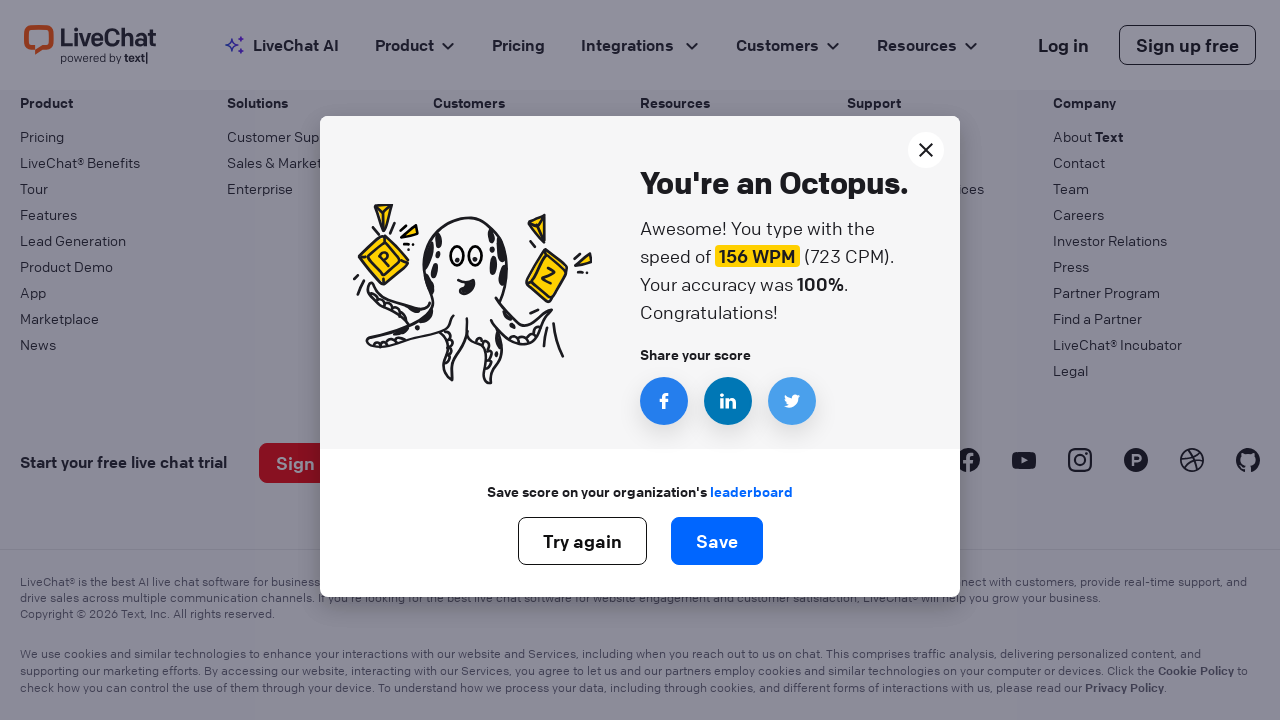

Iteration 258: Typed word 'my' followed by space
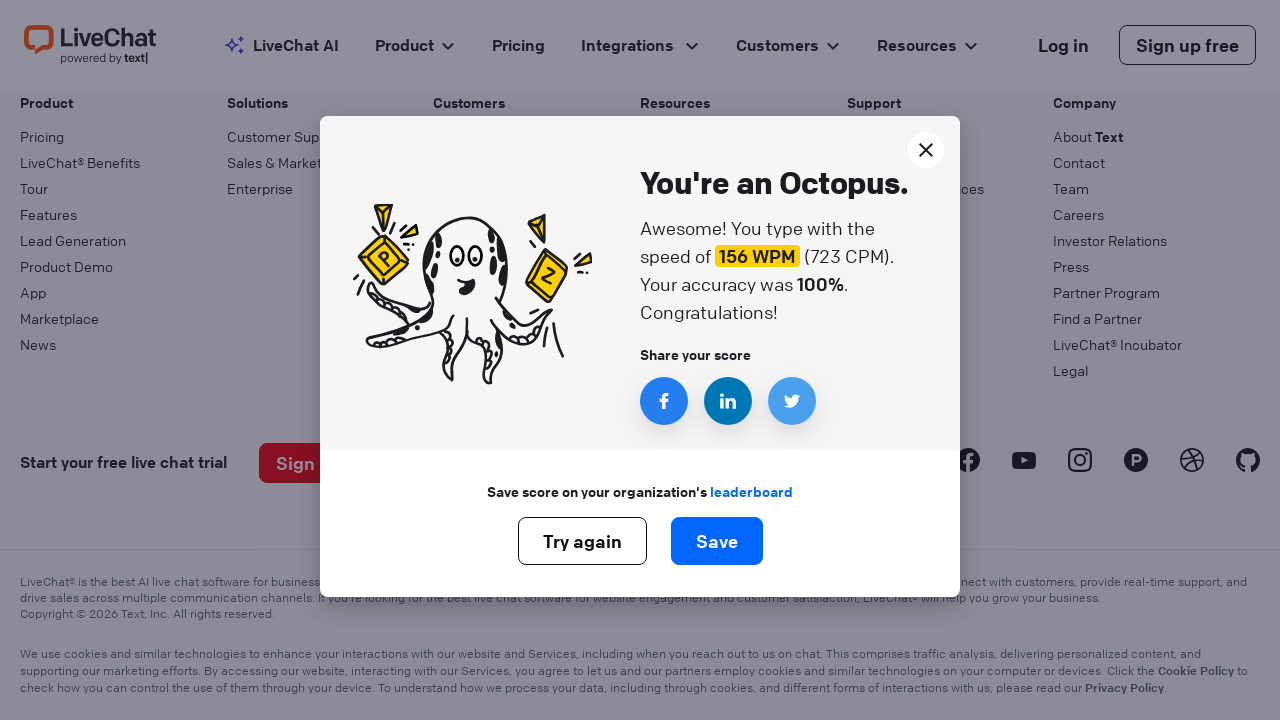

Iteration 259: Typed word 'my' followed by space
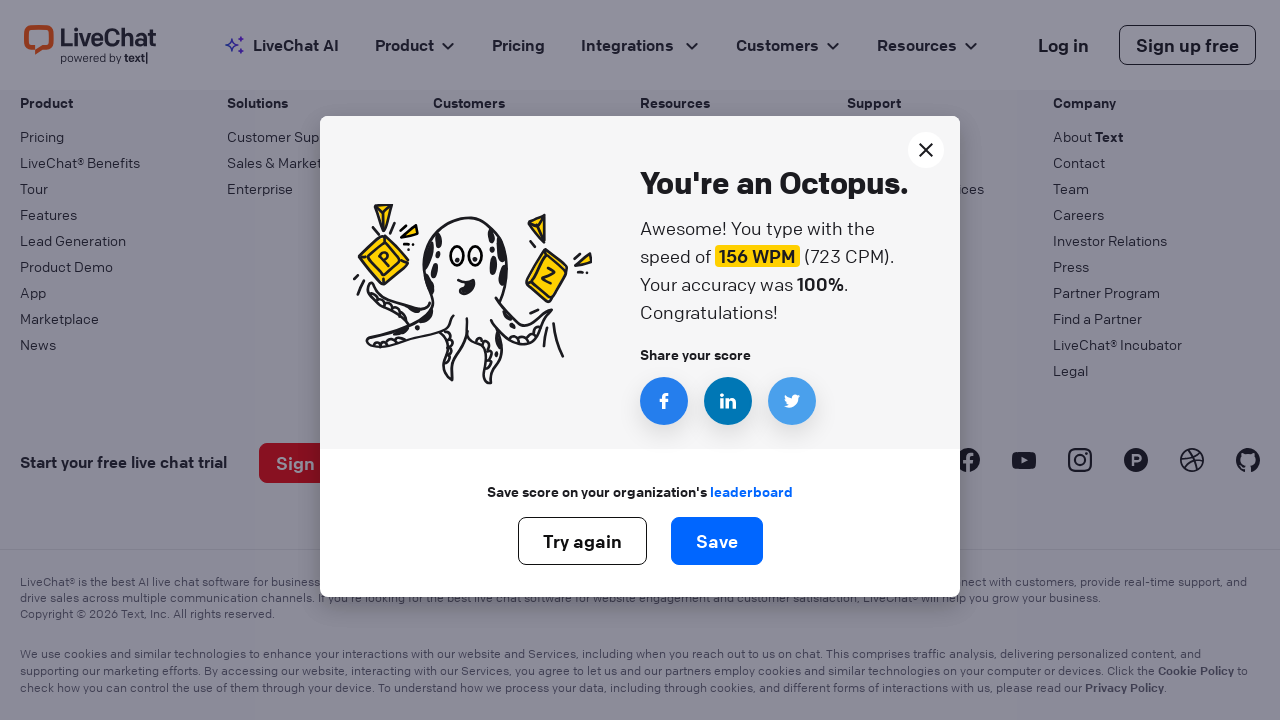

Iteration 260: Typed word 'my' followed by space
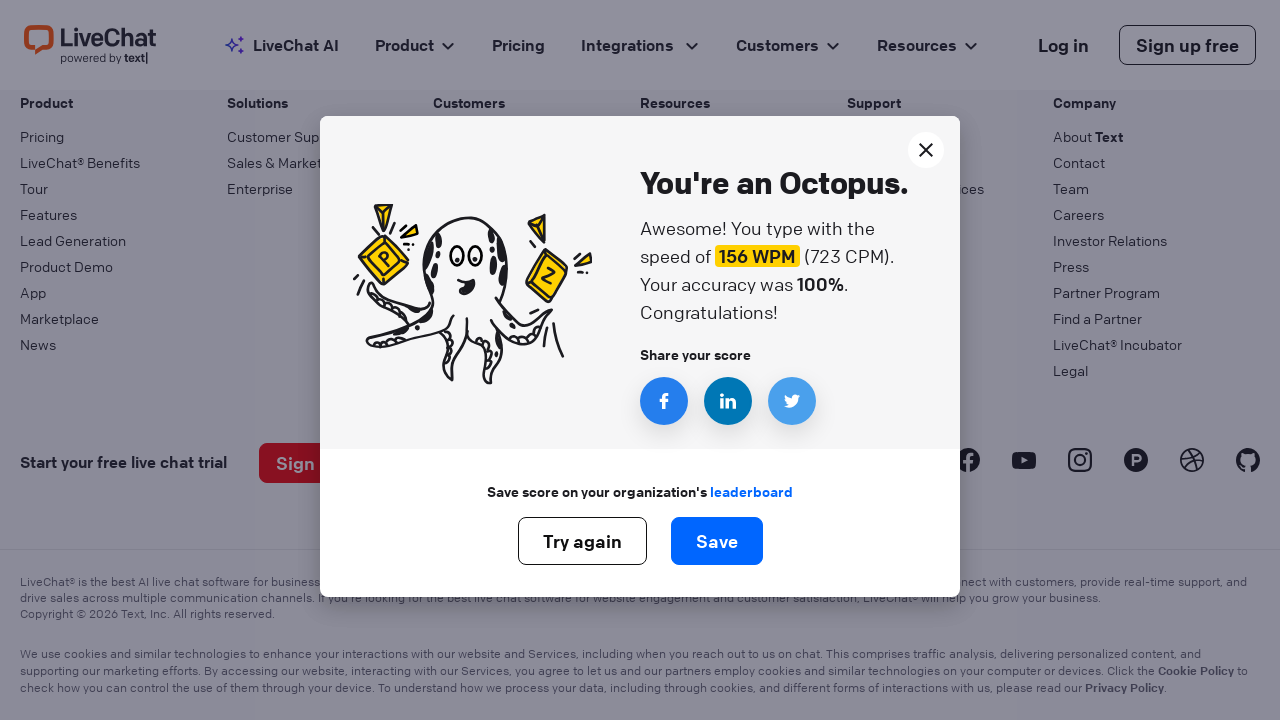

Iteration 261: Typed word 'my' followed by space
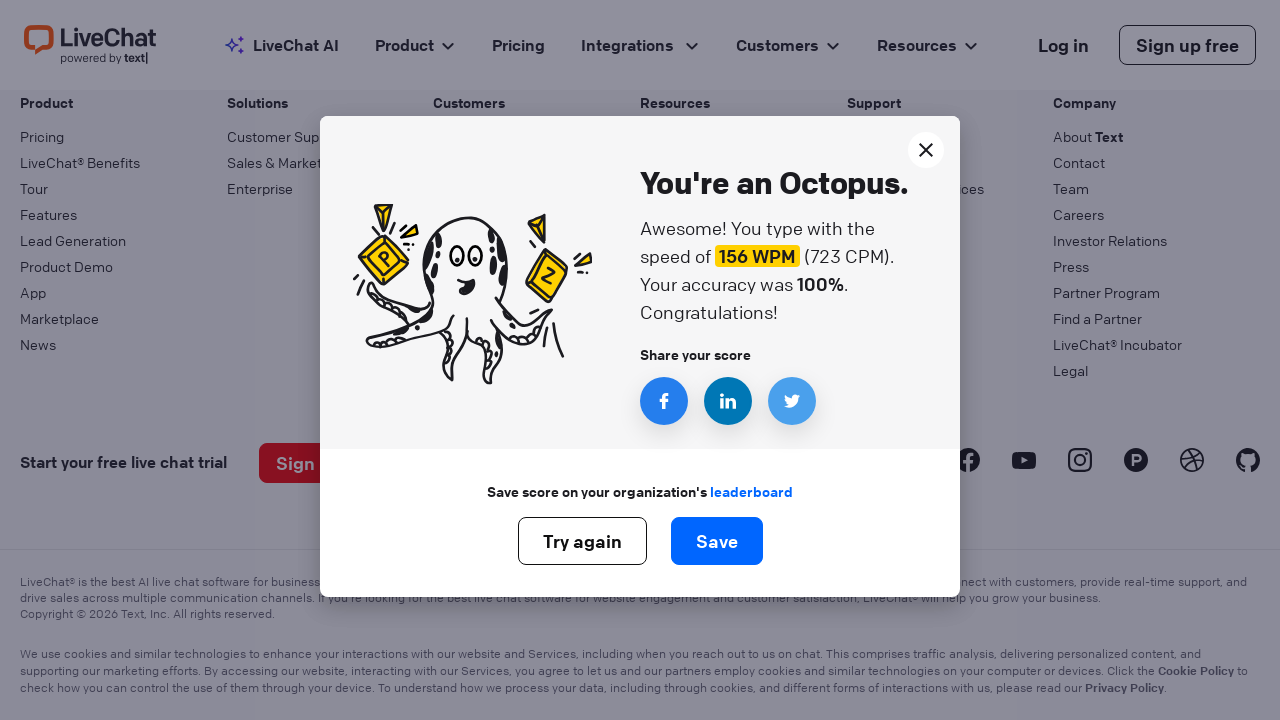

Iteration 262: Typed word 'my' followed by space
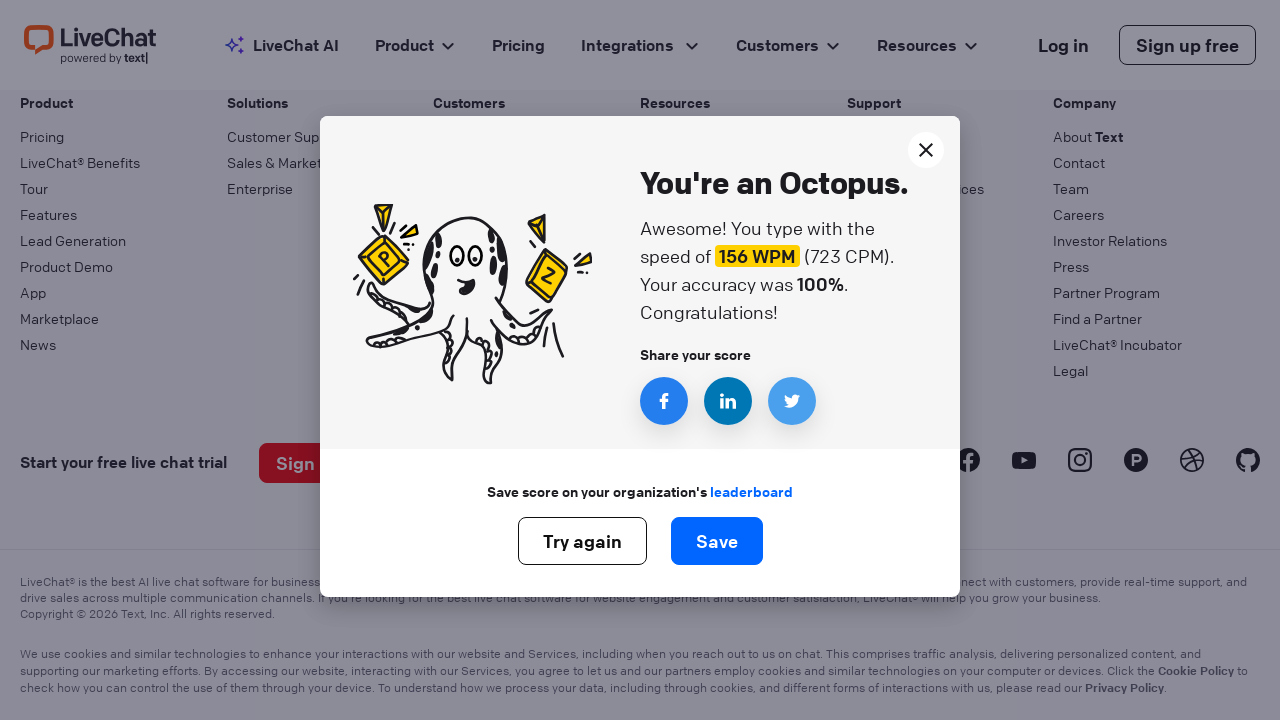

Iteration 263: Typed word 'my' followed by space
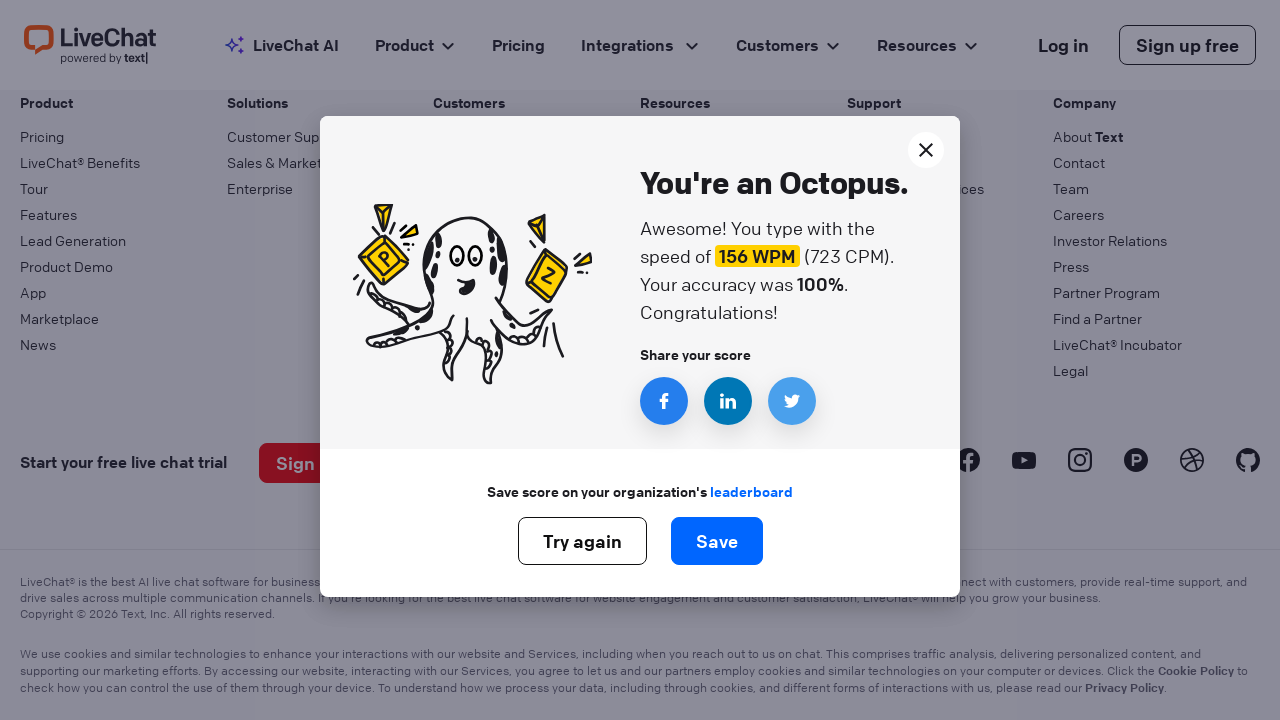

Iteration 264: Typed word 'my' followed by space
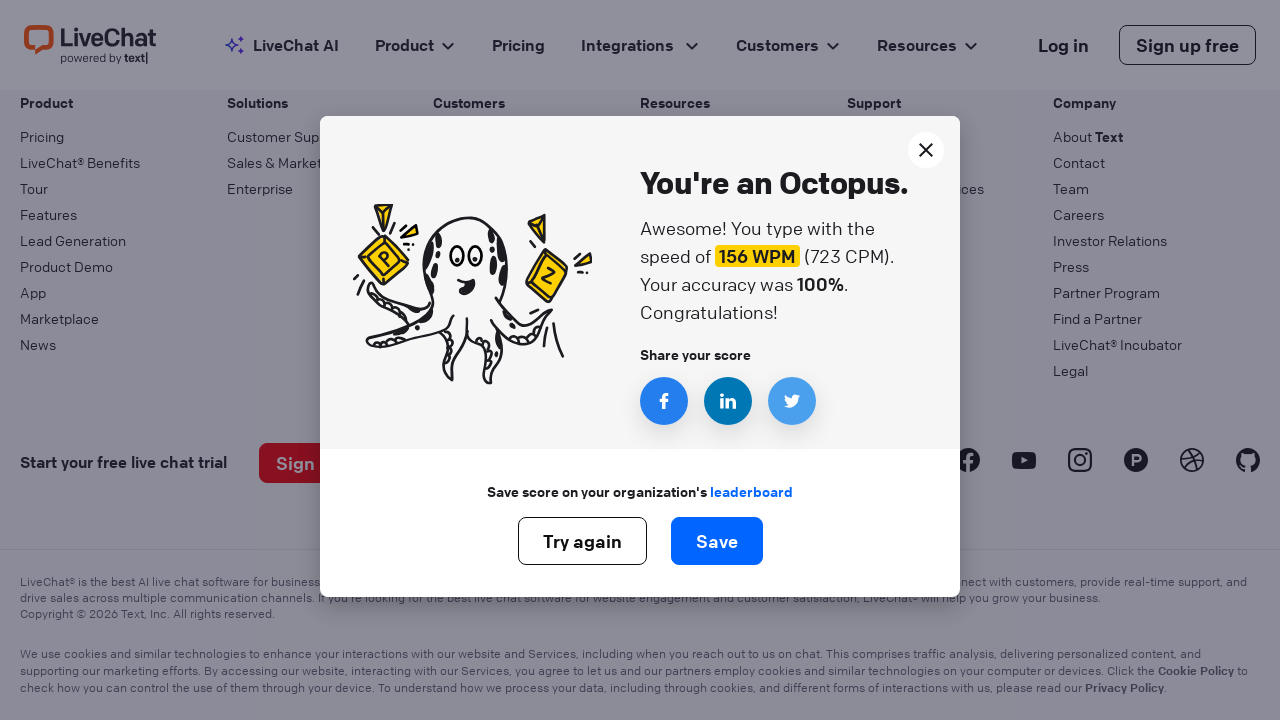

Iteration 265: Typed word 'my' followed by space
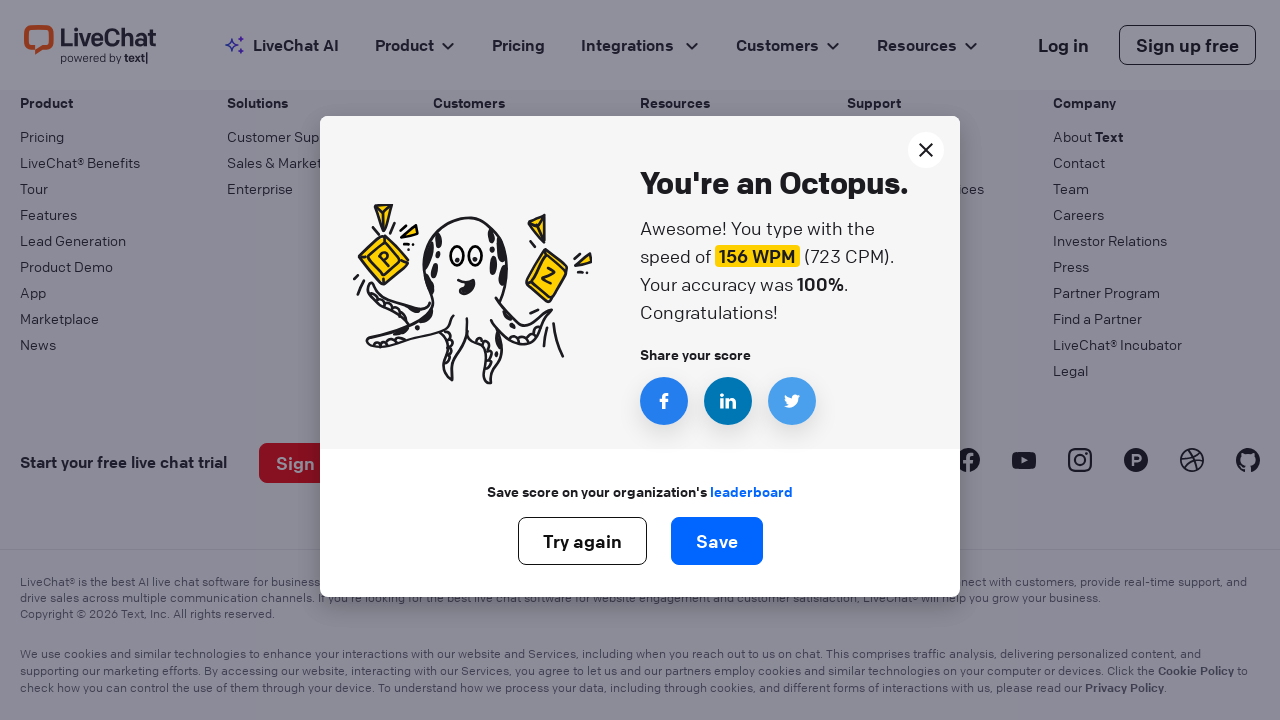

Iteration 266: Typed word 'my' followed by space
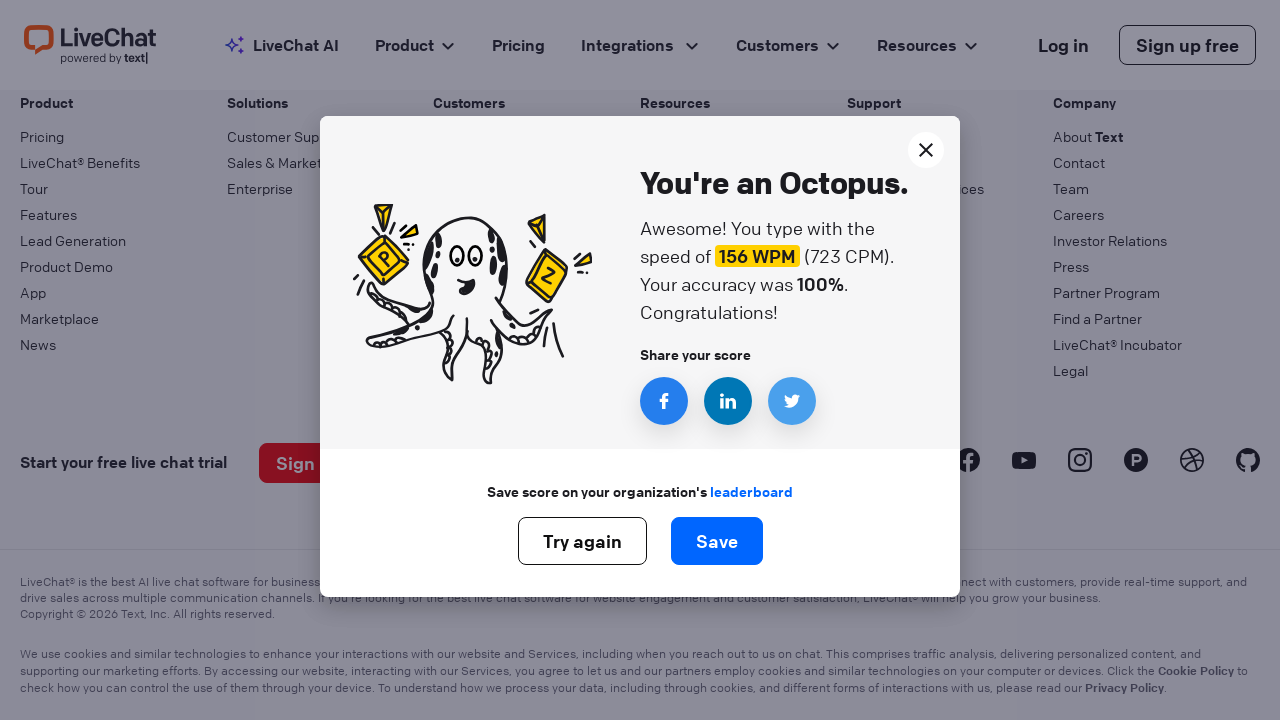

Iteration 267: Typed word 'my' followed by space
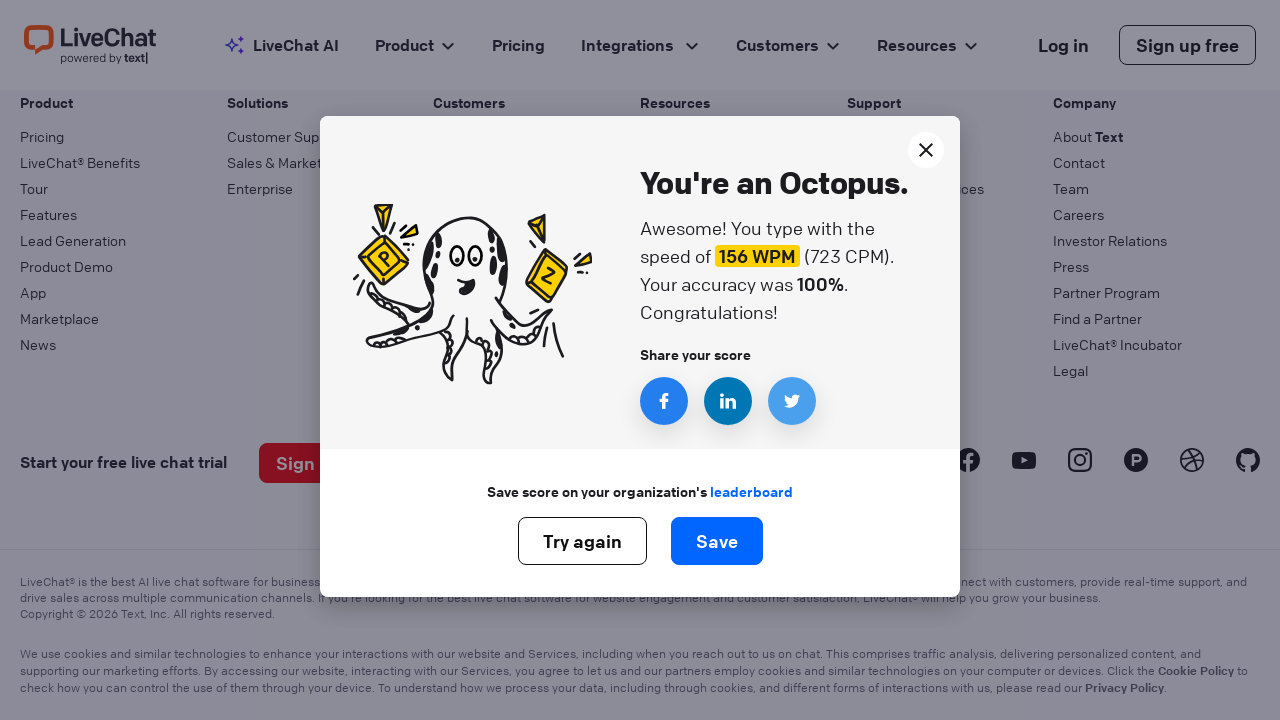

Iteration 268: Typed word 'my' followed by space
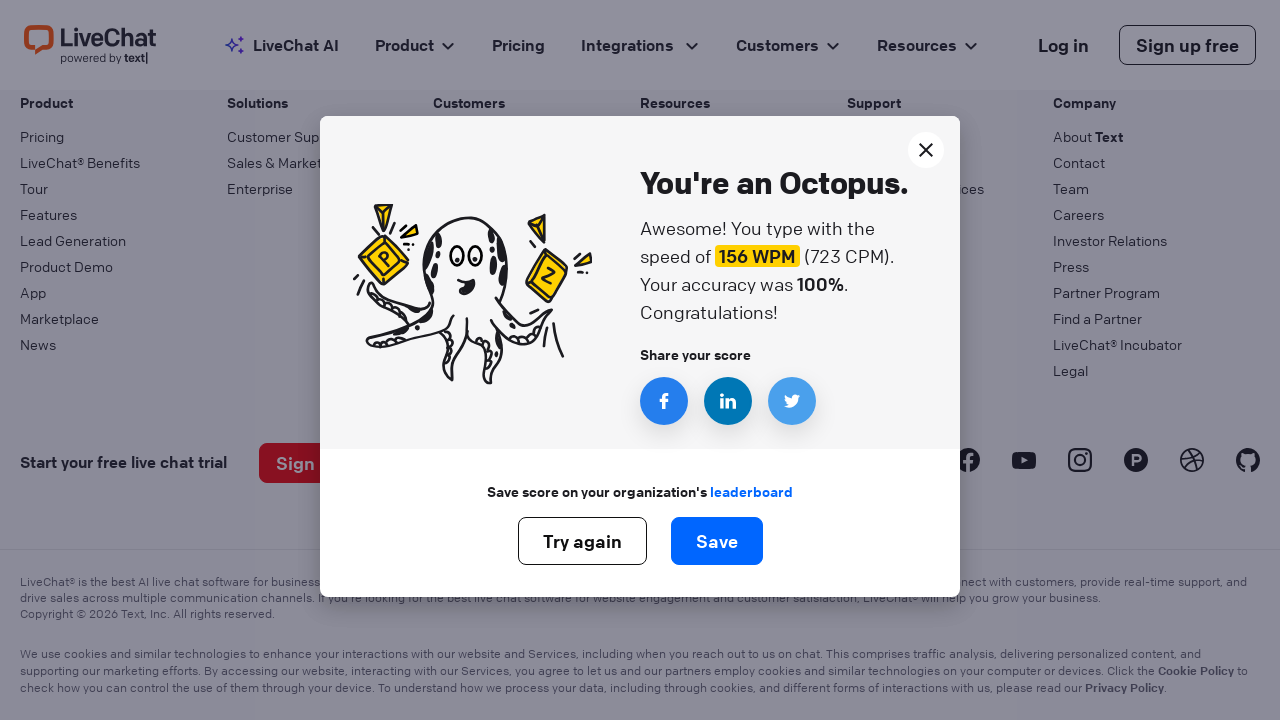

Iteration 269: Typed word 'my' followed by space
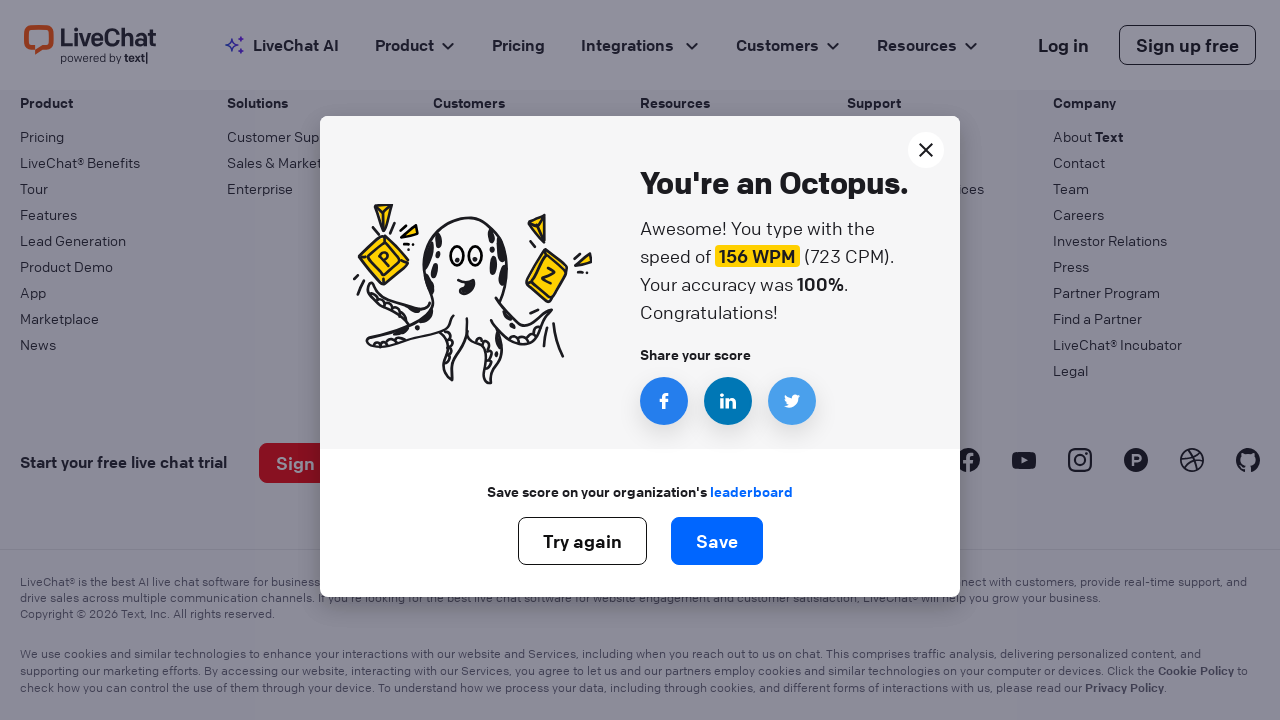

Iteration 270: Typed word 'my' followed by space
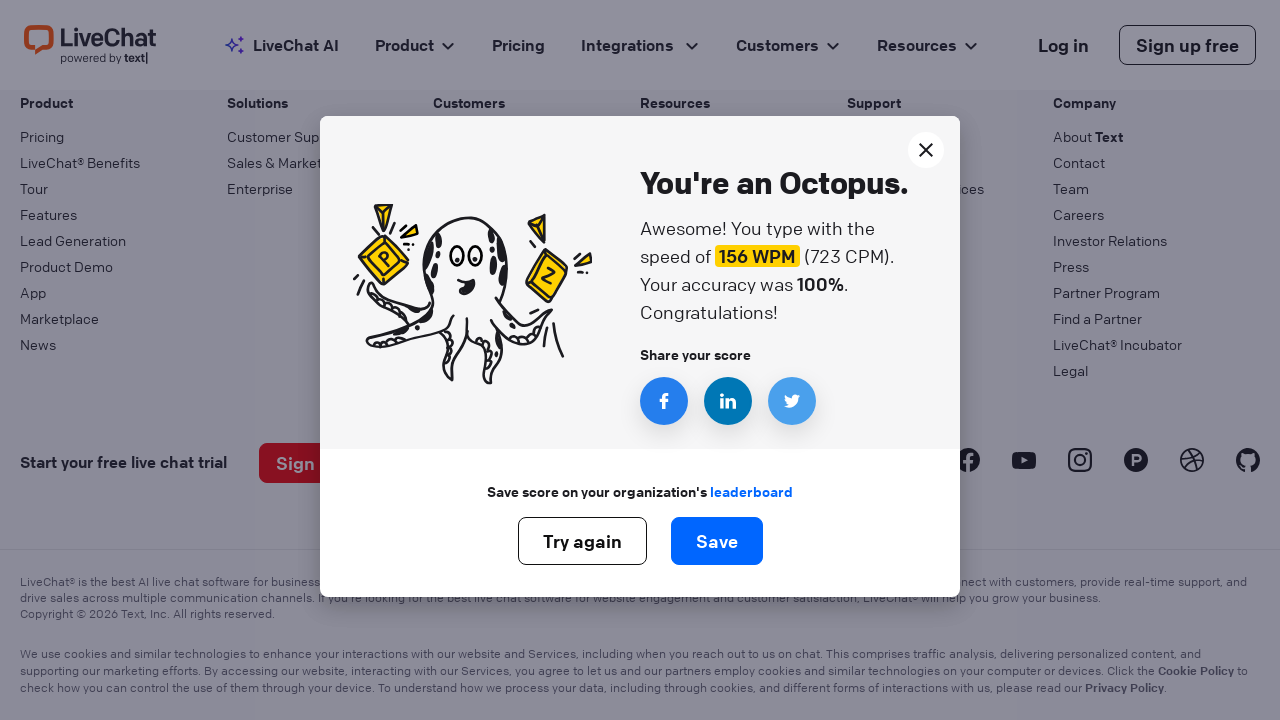

Iteration 271: Typed word 'my' followed by space
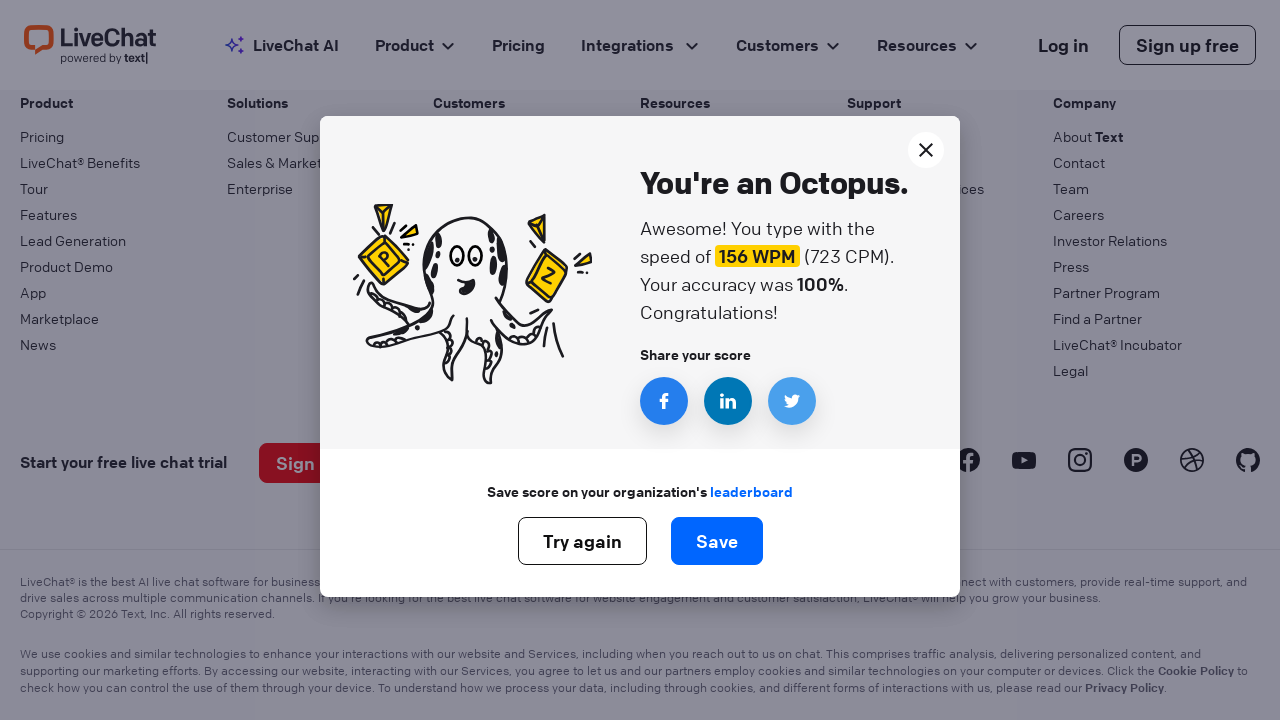

Iteration 272: Typed word 'my' followed by space
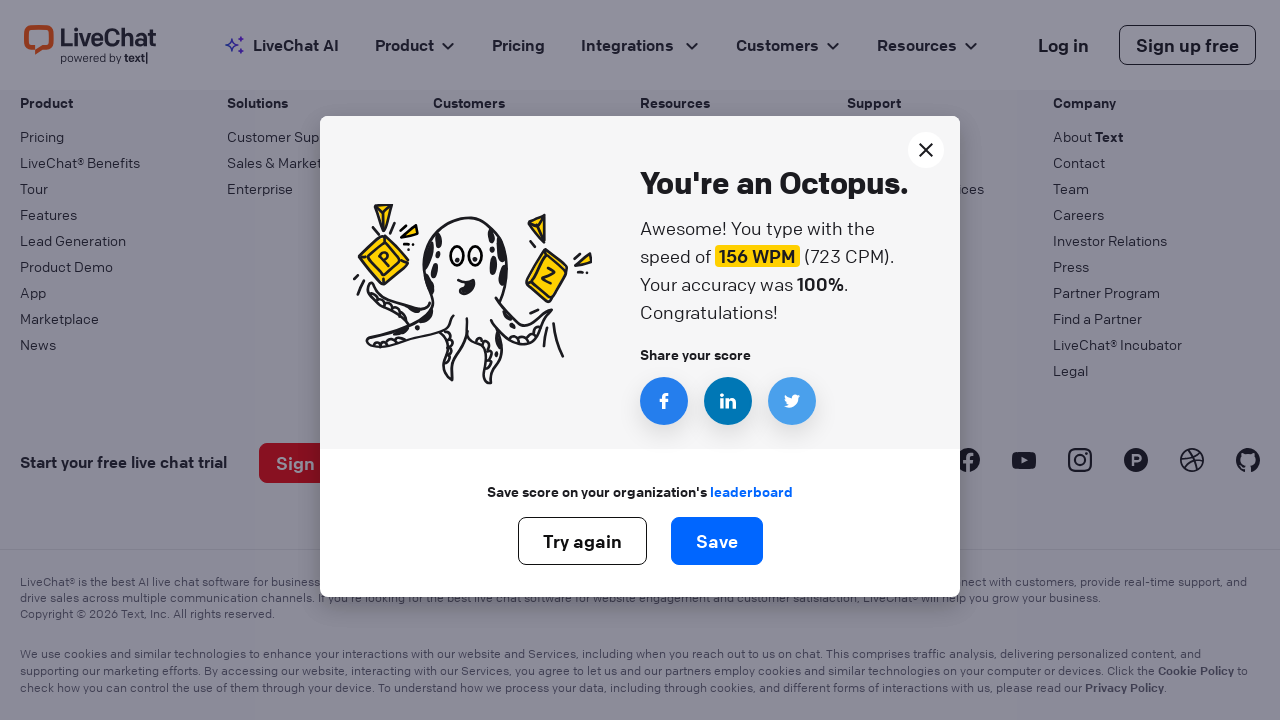

Iteration 273: Typed word 'my' followed by space
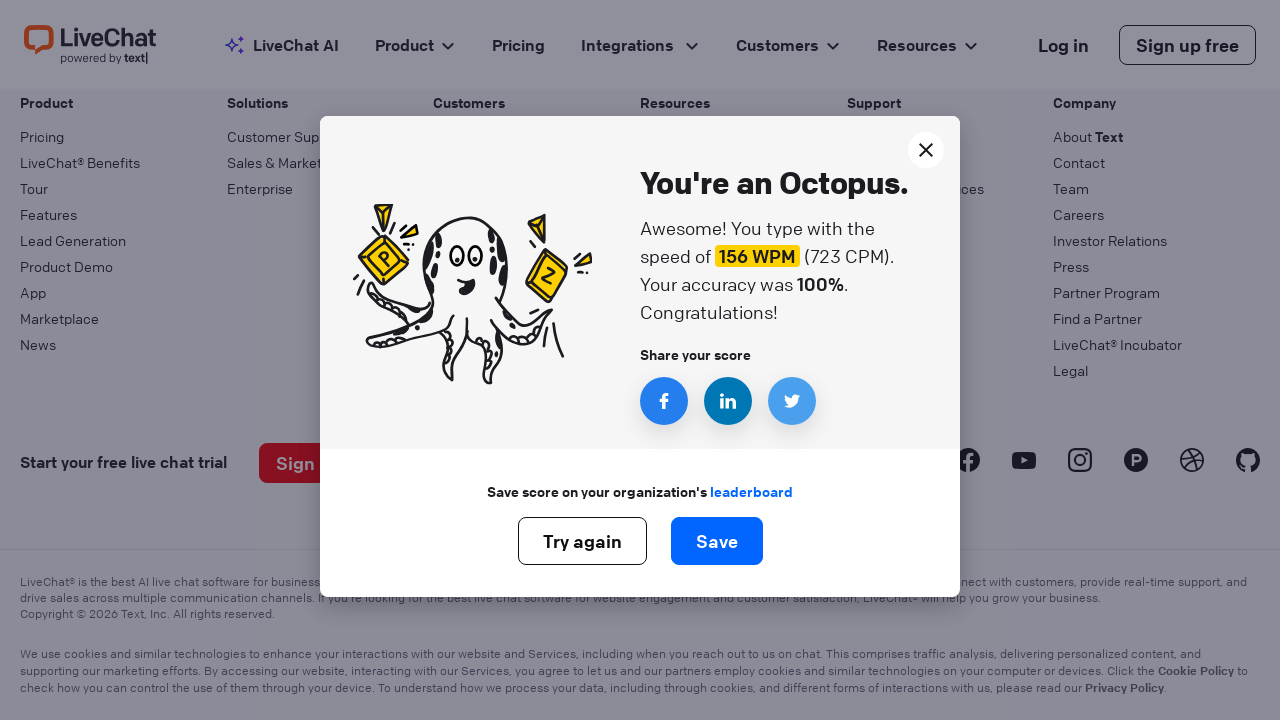

Iteration 274: Typed word 'my' followed by space
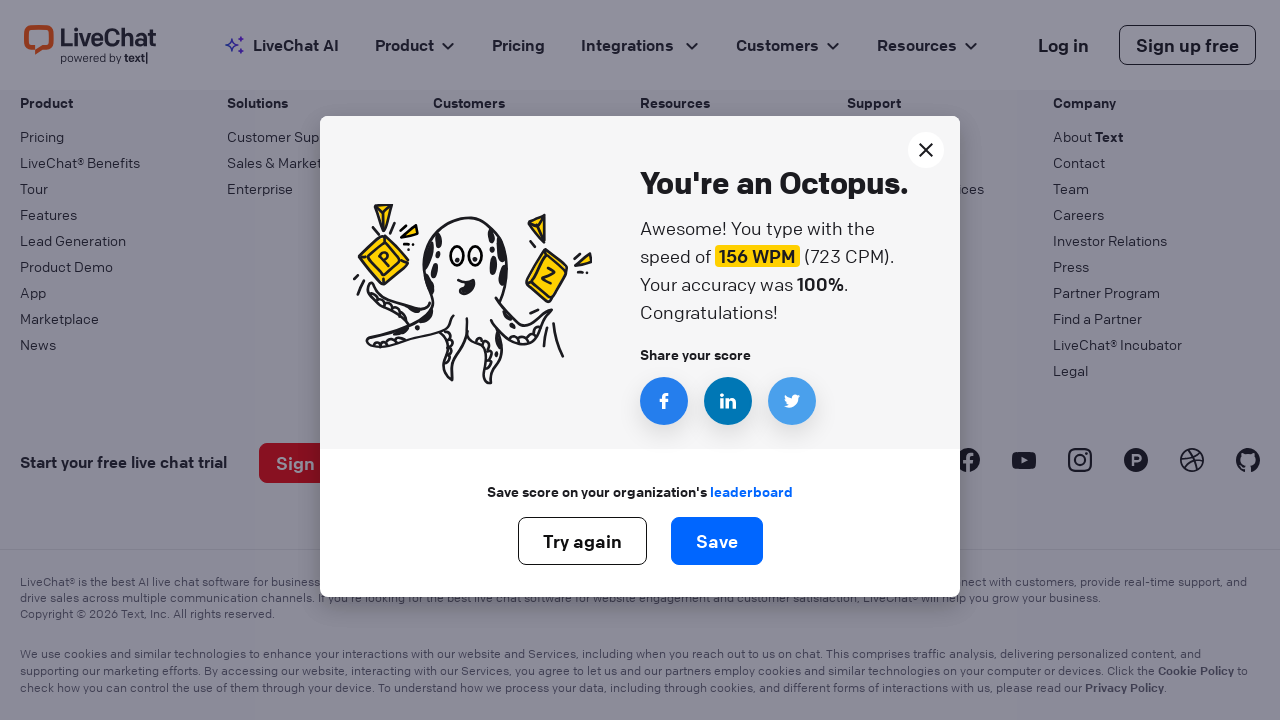

Iteration 275: Typed word 'my' followed by space
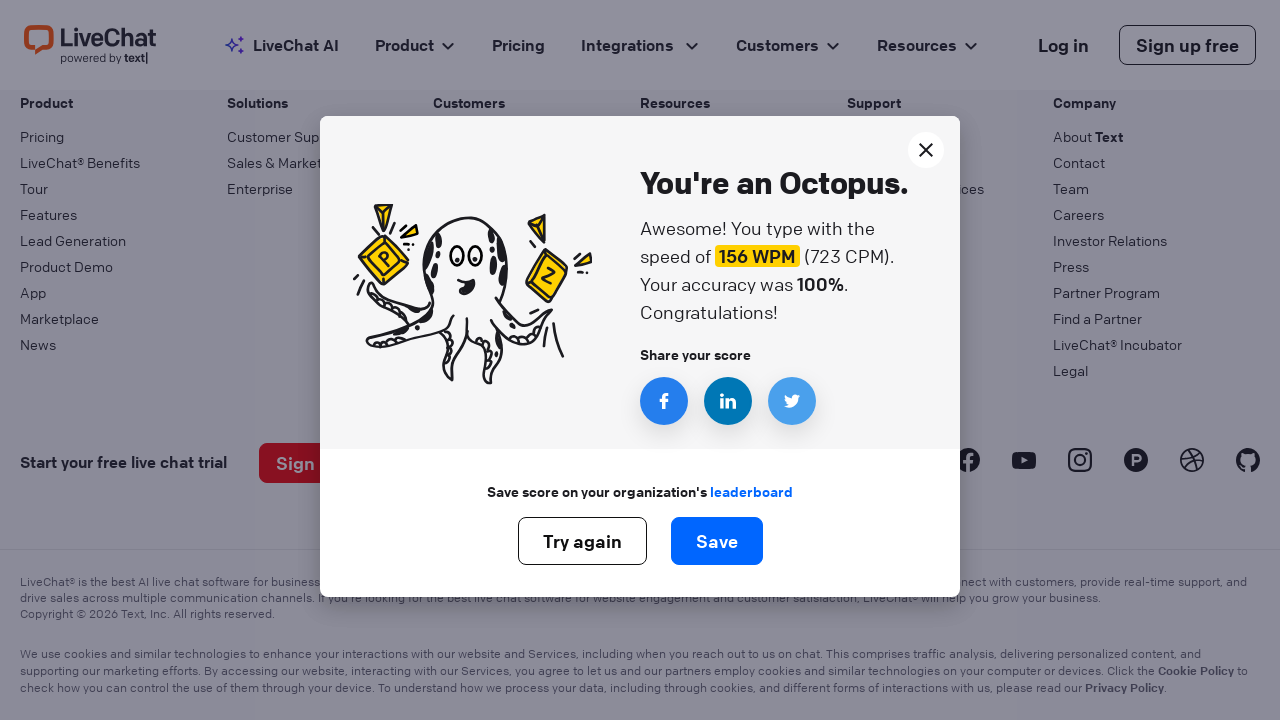

Iteration 276: Typed word 'my' followed by space
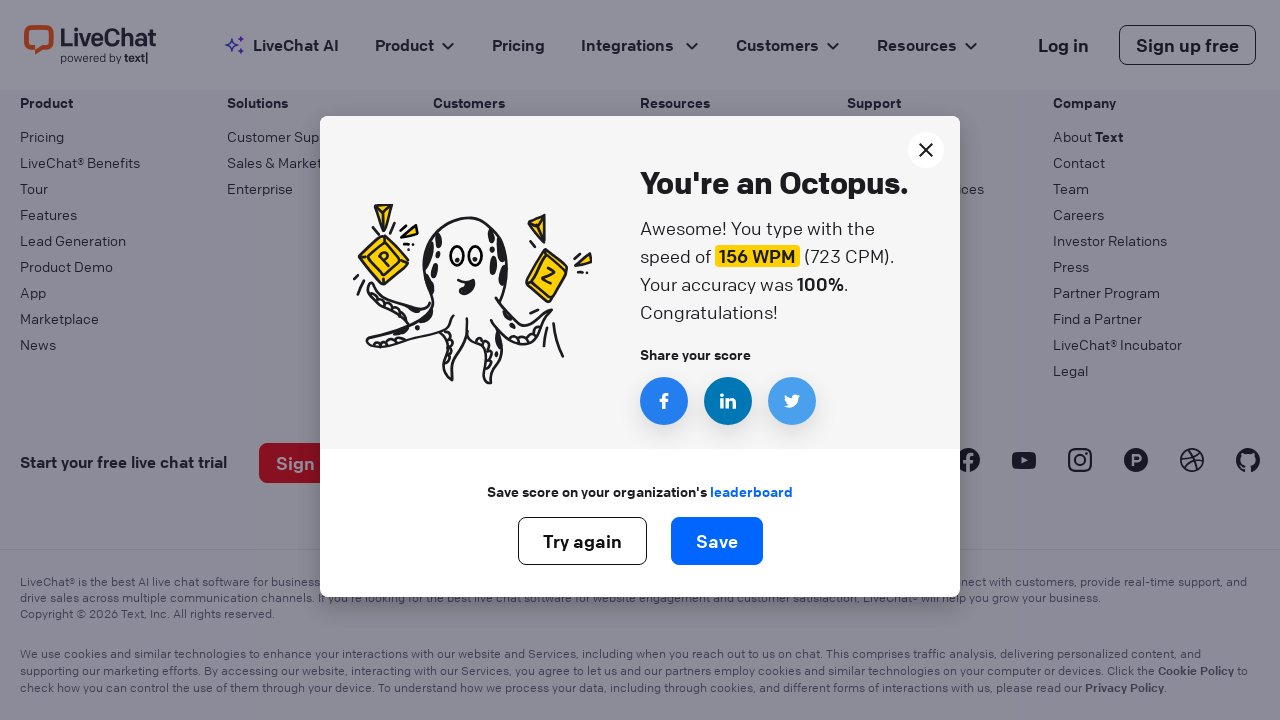

Iteration 277: Typed word 'my' followed by space
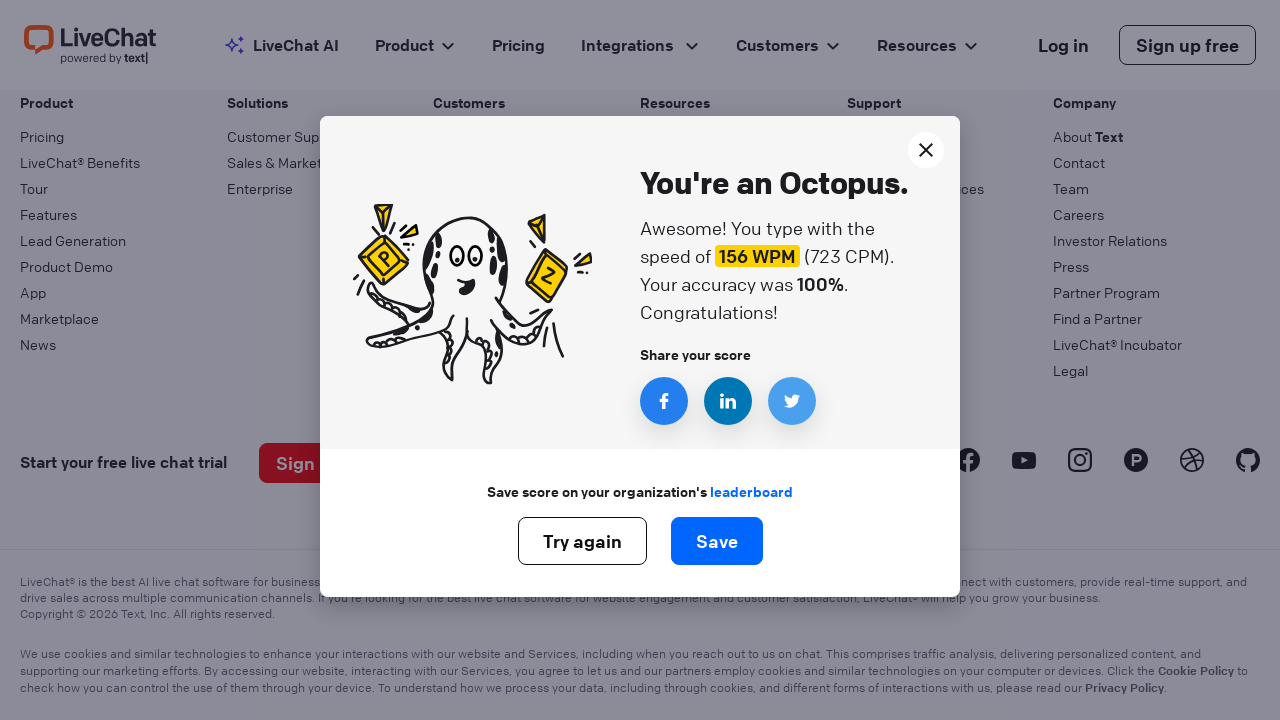

Iteration 278: Typed word 'my' followed by space
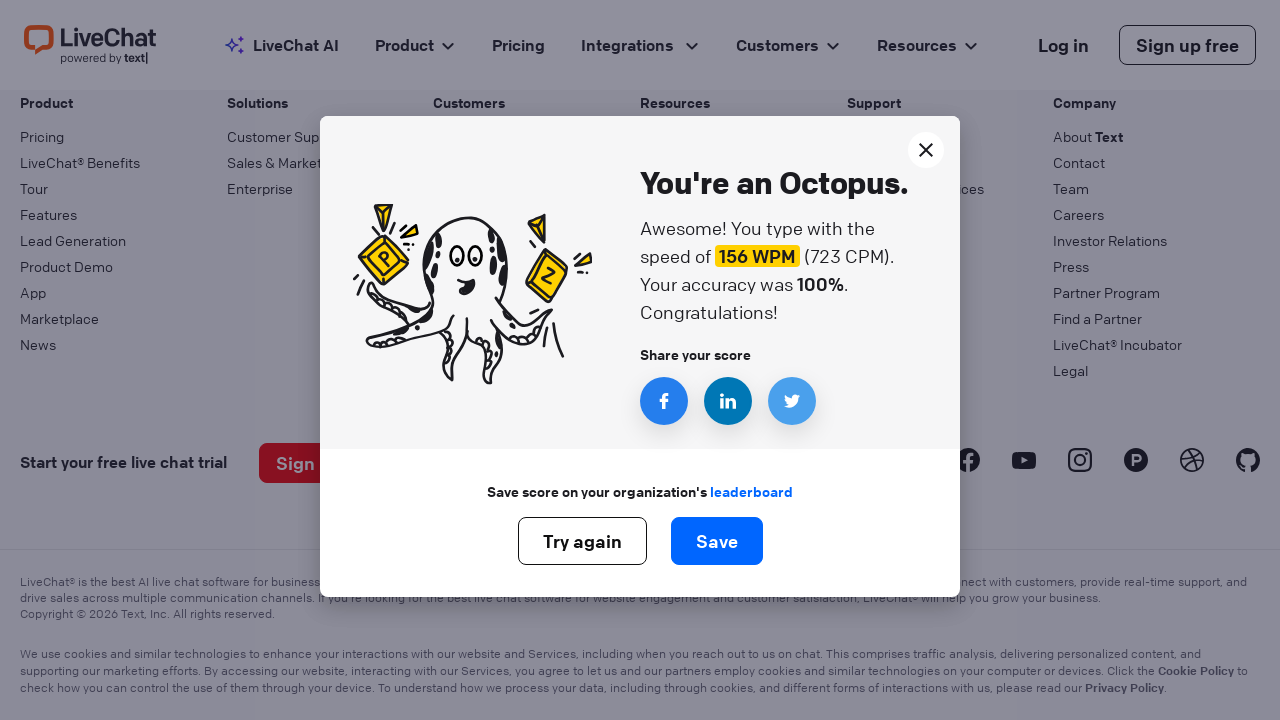

Iteration 279: Typed word 'my' followed by space
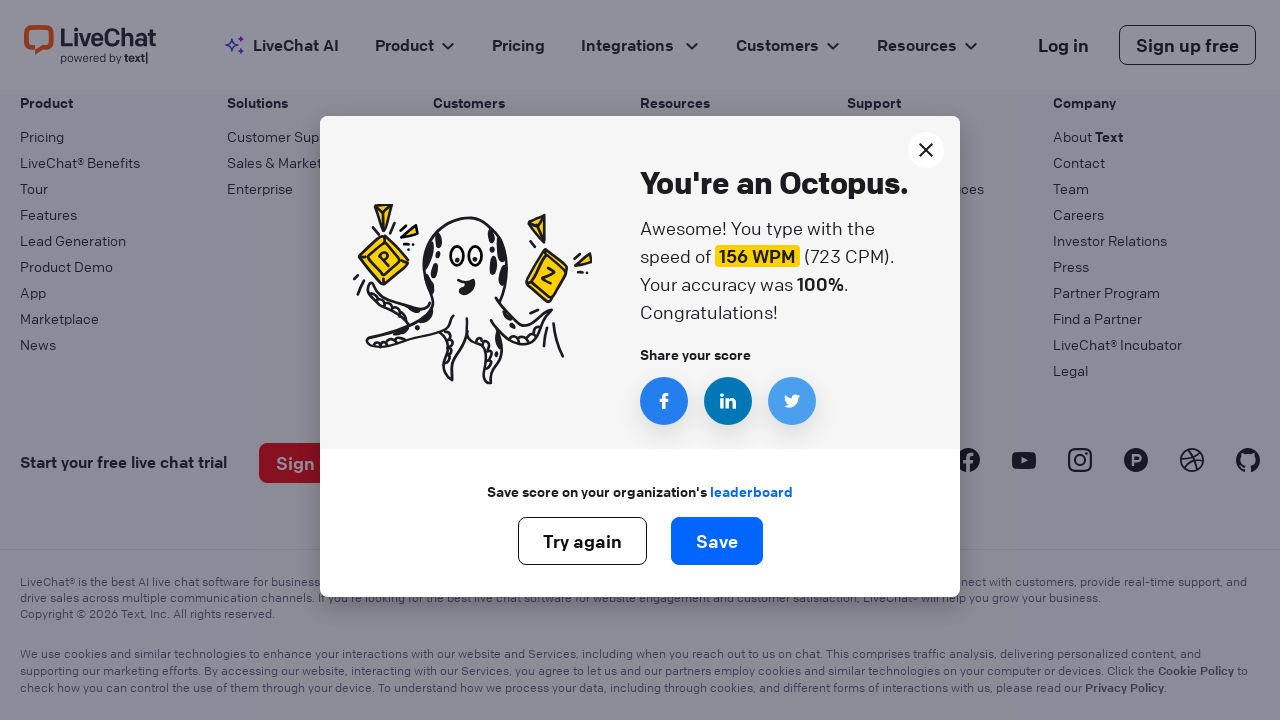

Iteration 280: Typed word 'my' followed by space
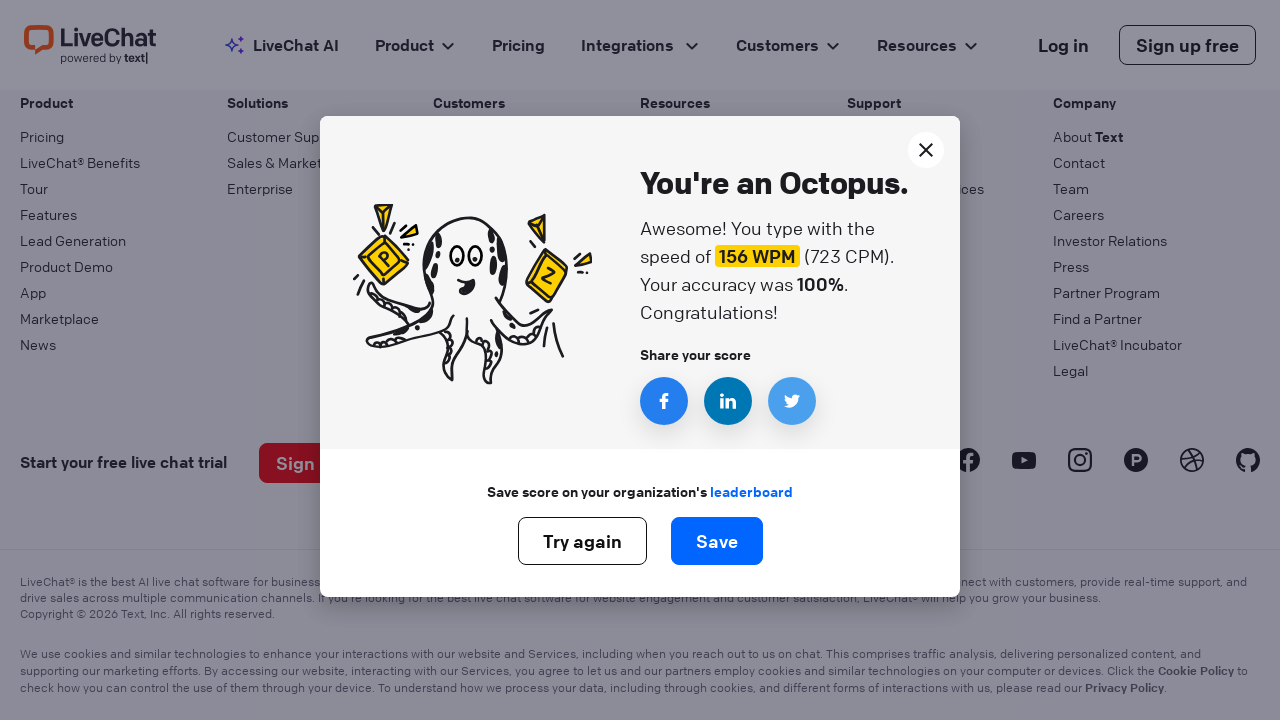

Iteration 281: Typed word 'my' followed by space
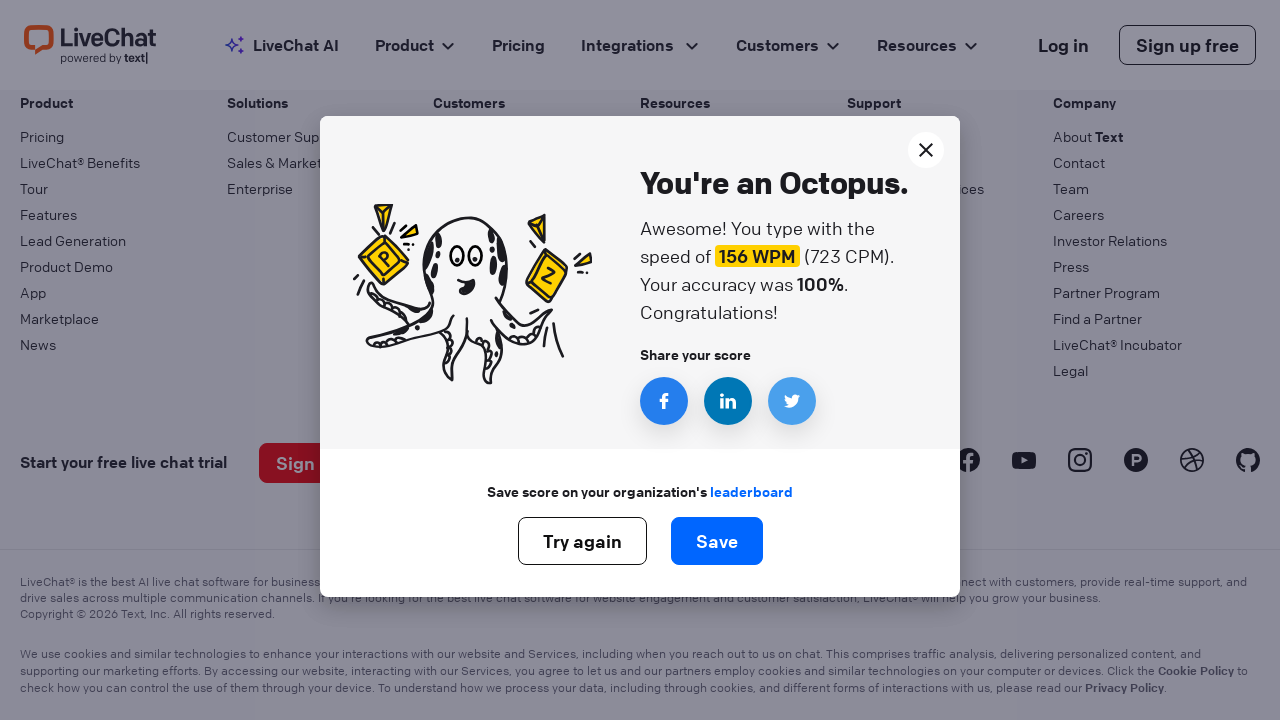

Iteration 282: Typed word 'my' followed by space
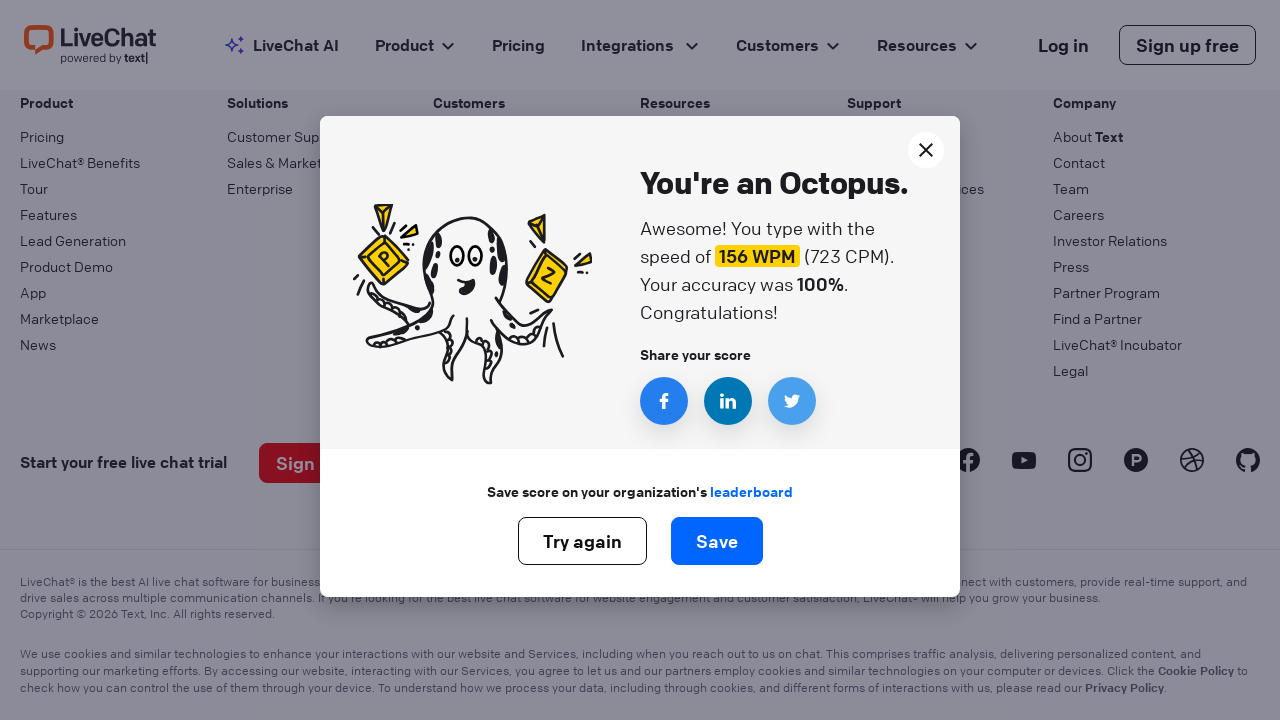

Iteration 283: Typed word 'my' followed by space
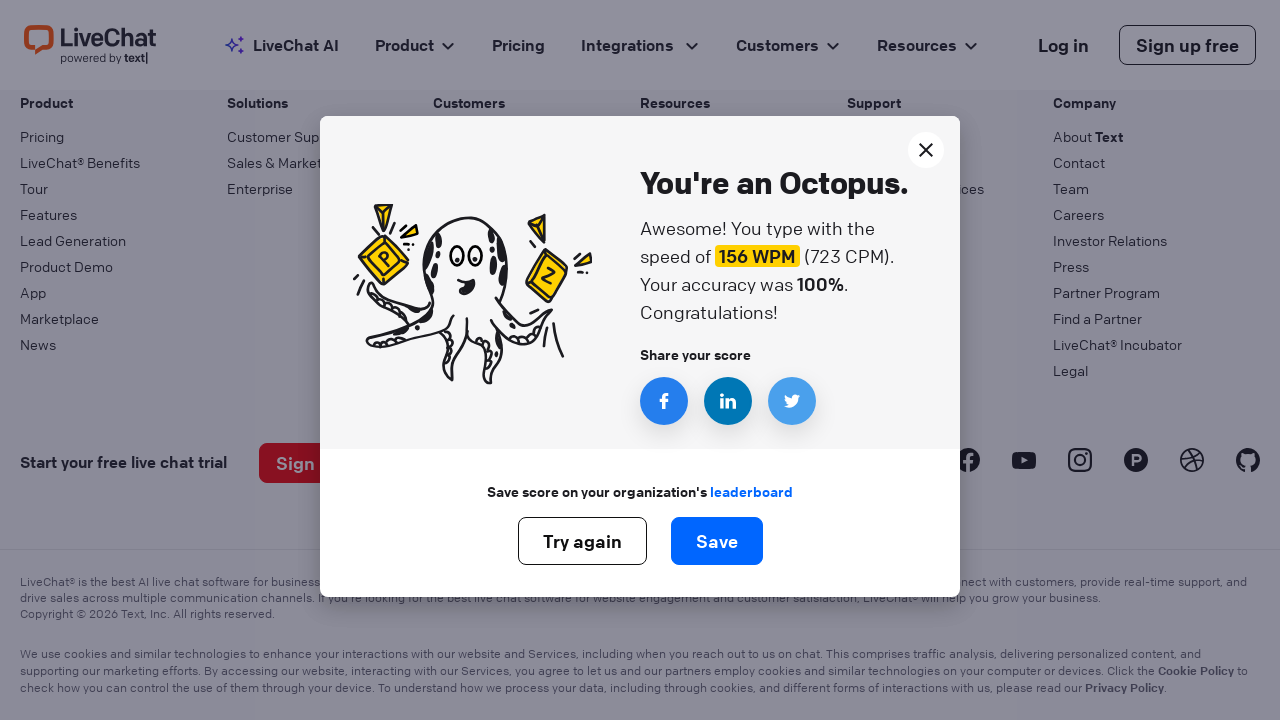

Iteration 284: Typed word 'my' followed by space
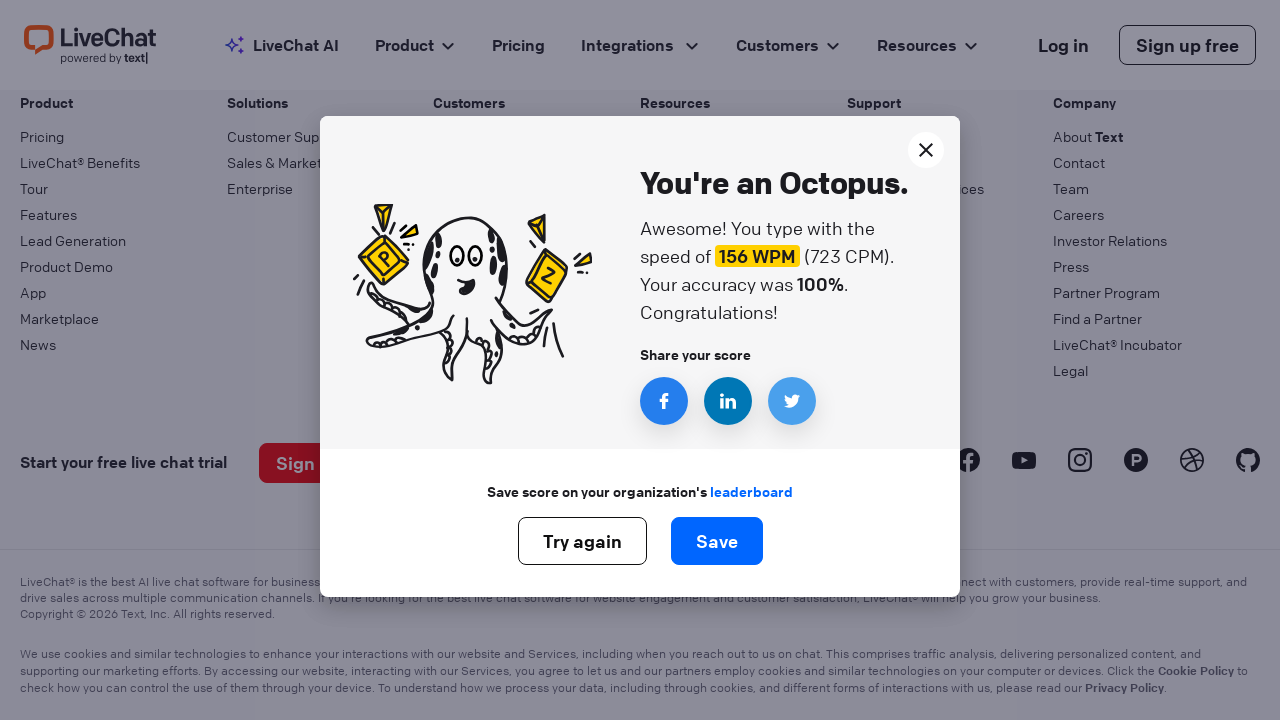

Iteration 285: Typed word 'my' followed by space
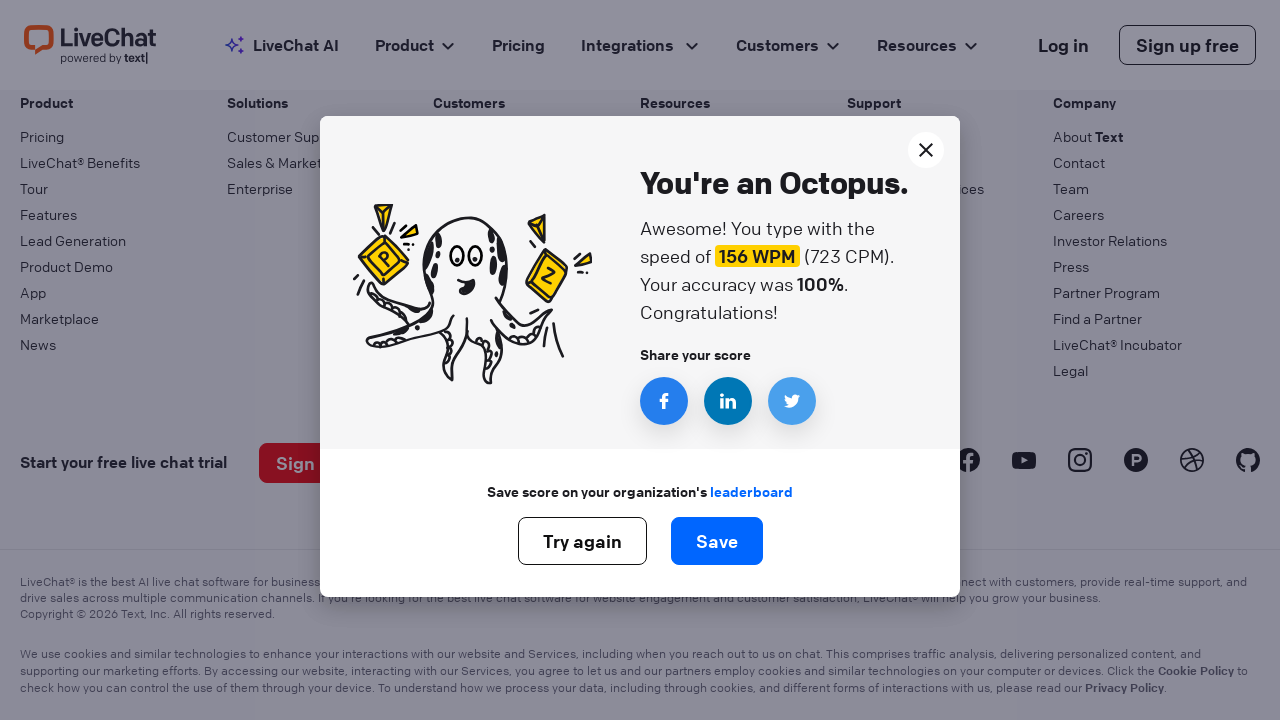

Iteration 286: Typed word 'my' followed by space
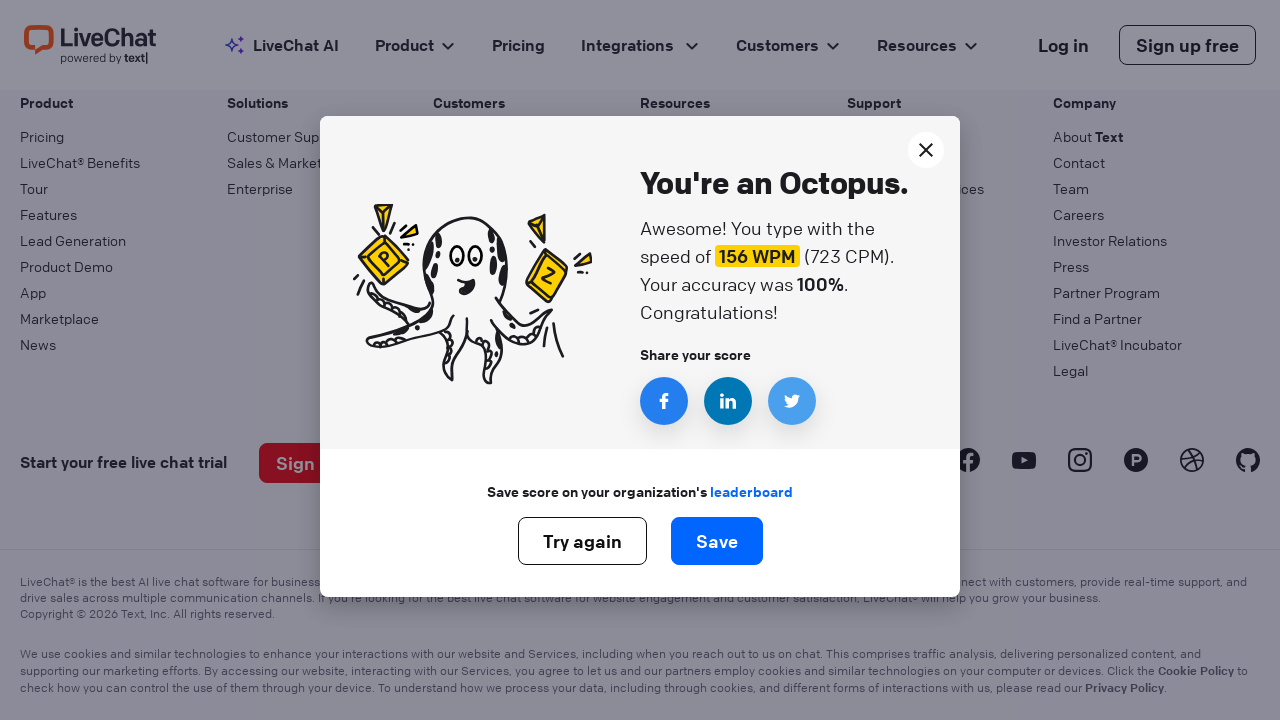

Iteration 287: Typed word 'my' followed by space
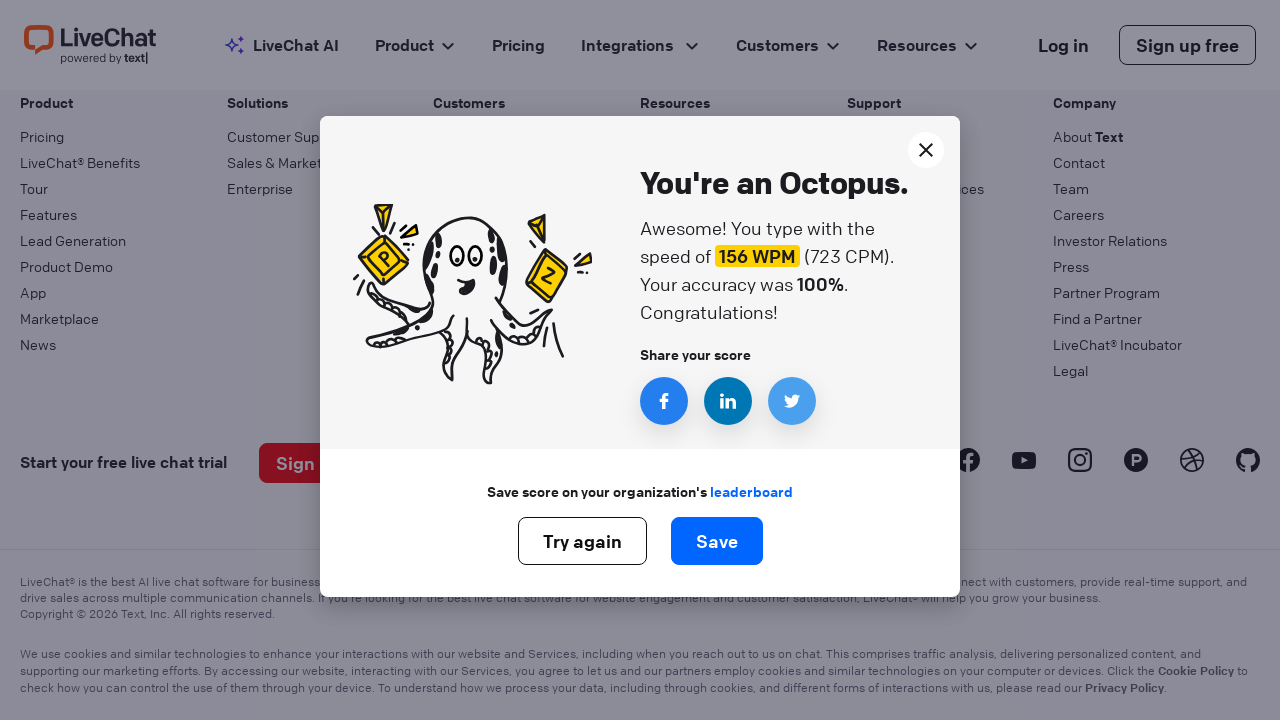

Iteration 288: Typed word 'my' followed by space
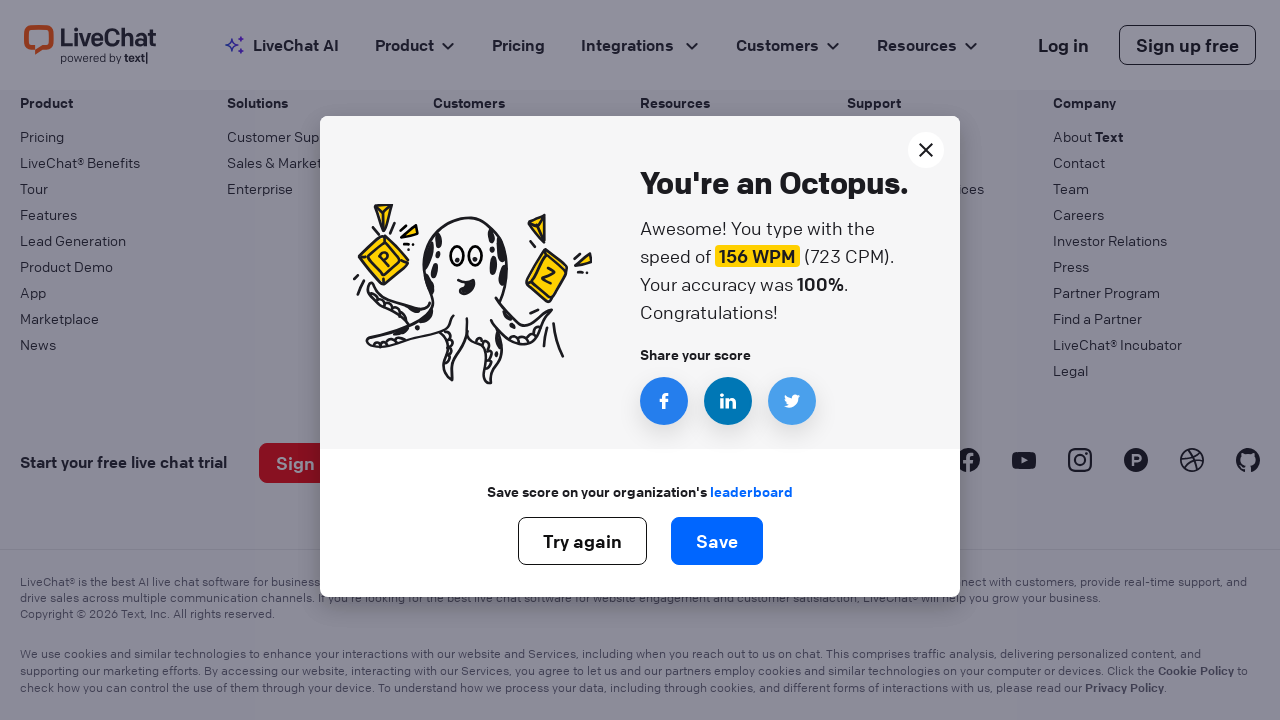

Iteration 289: Typed word 'my' followed by space
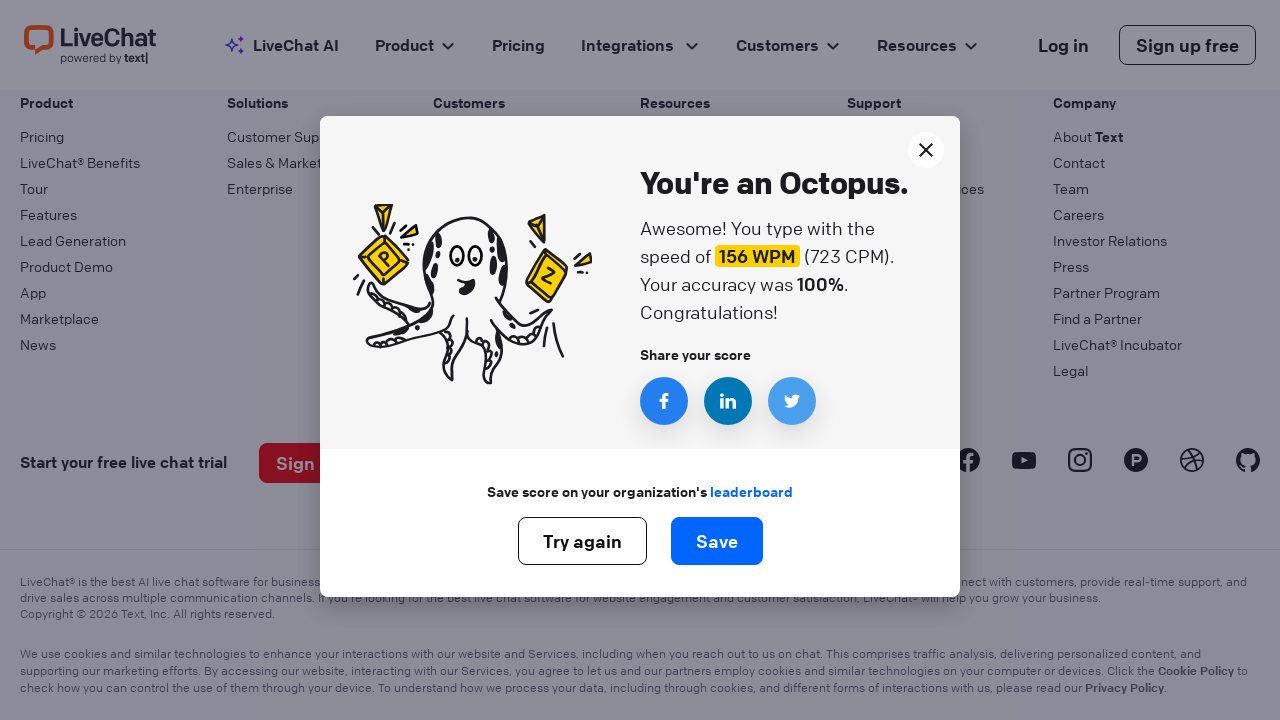

Iteration 290: Typed word 'my' followed by space
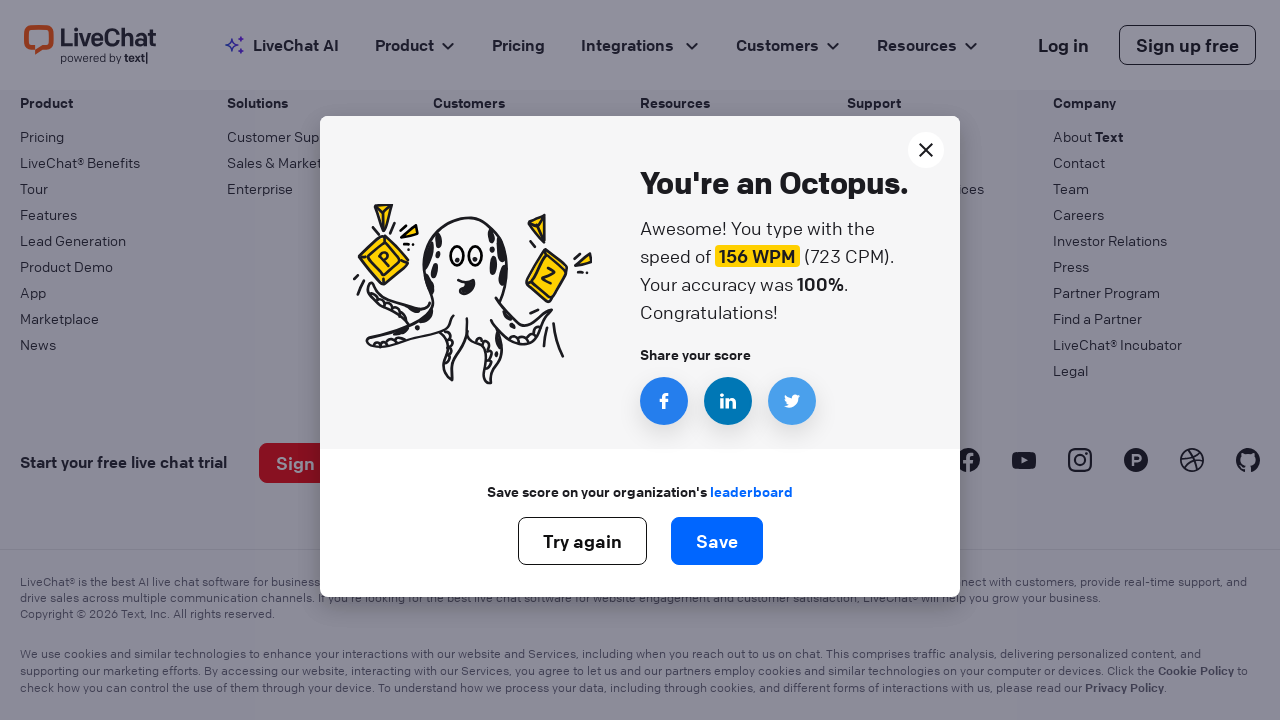

Iteration 291: Typed word 'my' followed by space
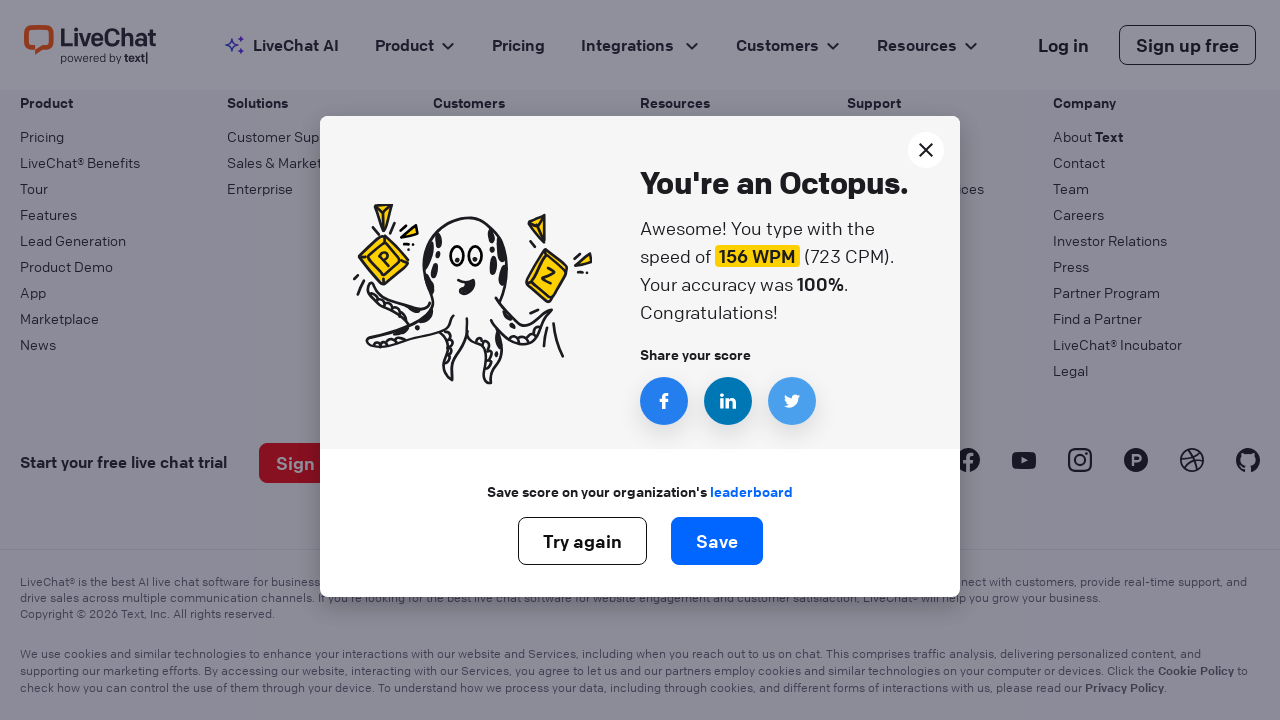

Iteration 292: Typed word 'my' followed by space
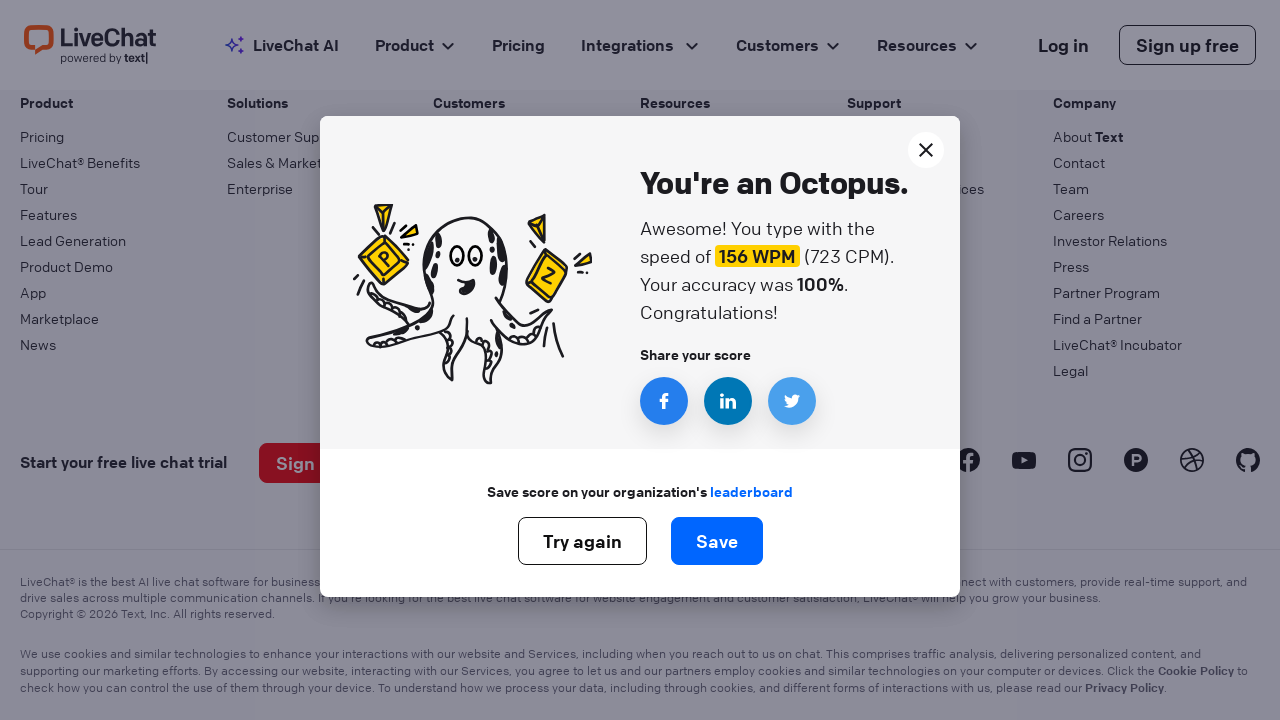

Iteration 293: Typed word 'my' followed by space
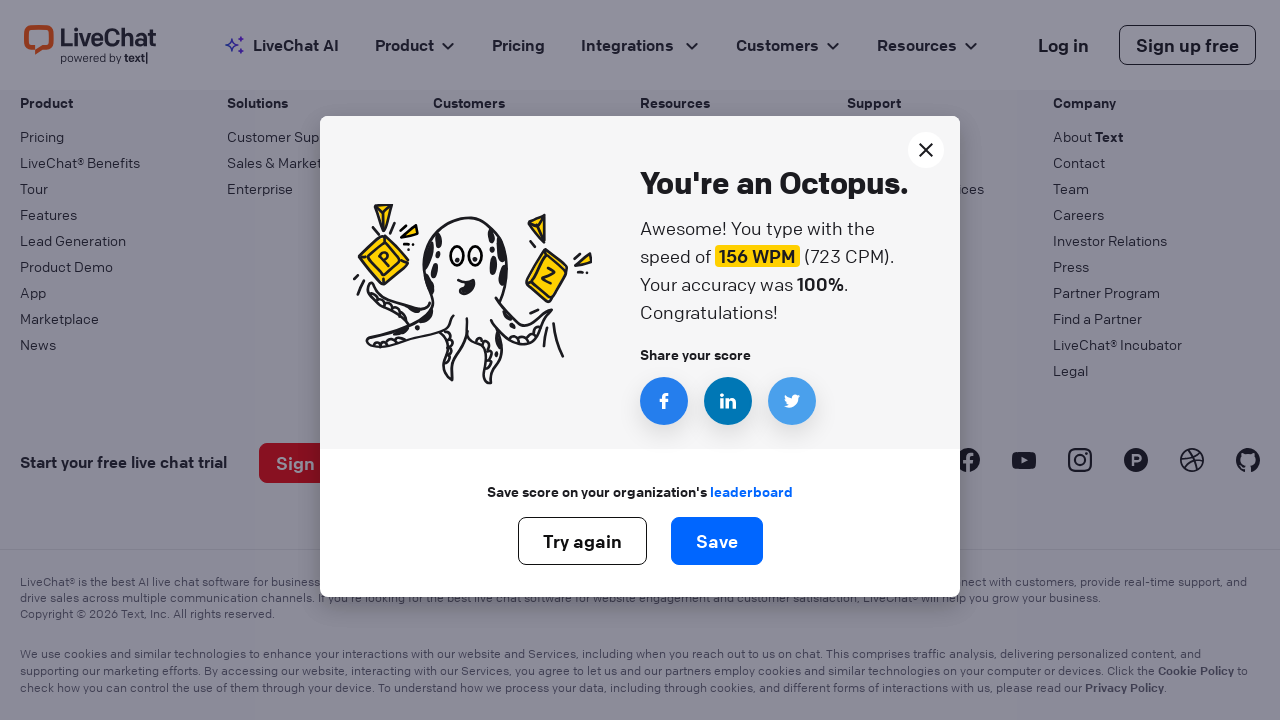

Iteration 294: Typed word 'my' followed by space
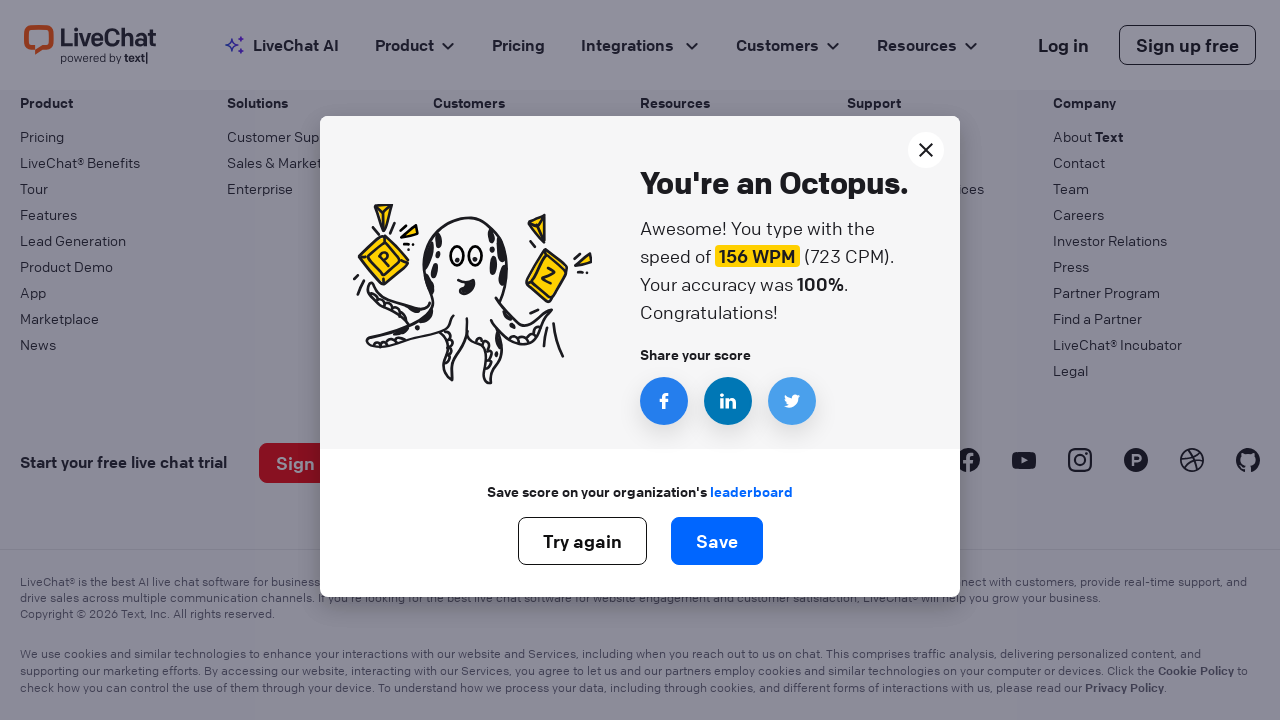

Iteration 295: Typed word 'my' followed by space
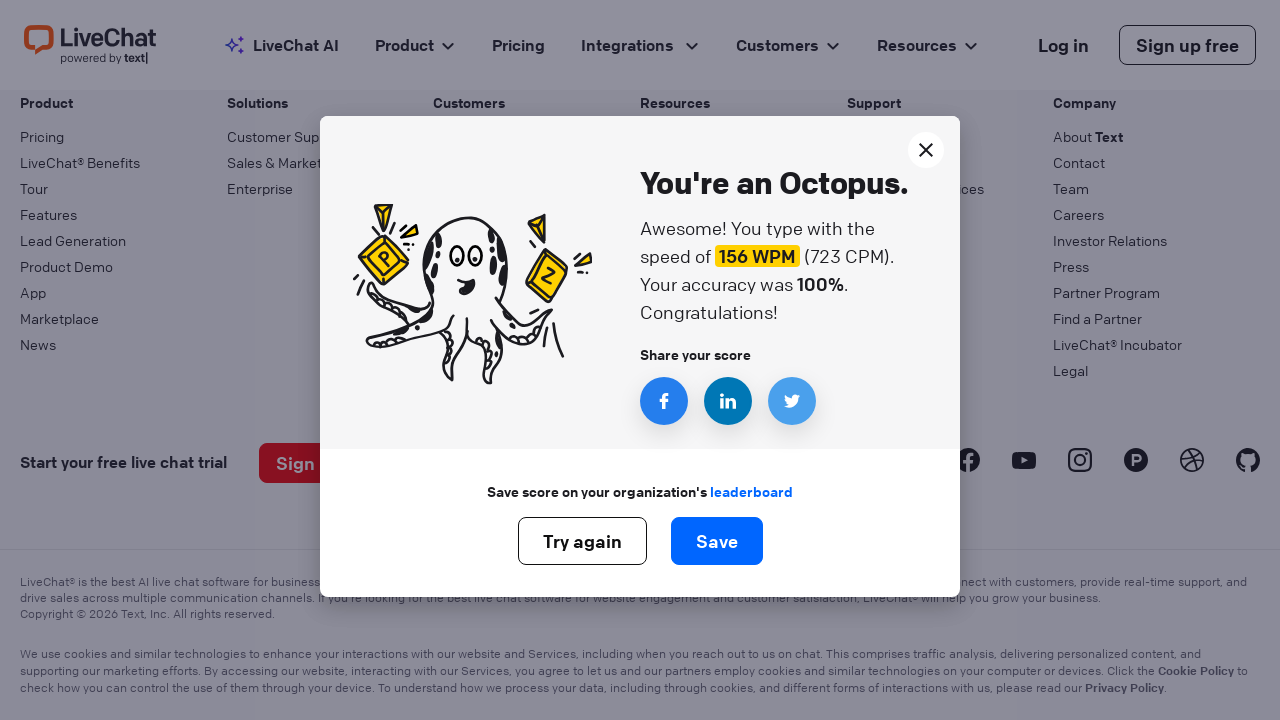

Iteration 296: Typed word 'my' followed by space
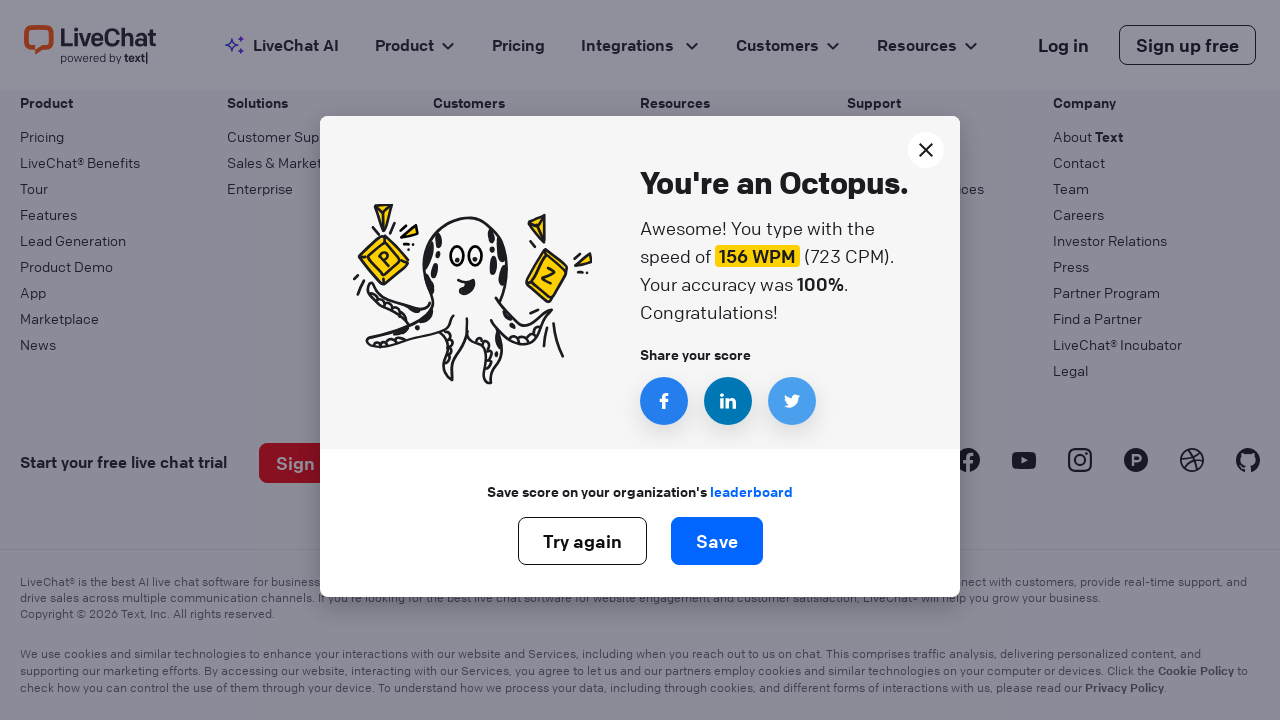

Iteration 297: Typed word 'my' followed by space
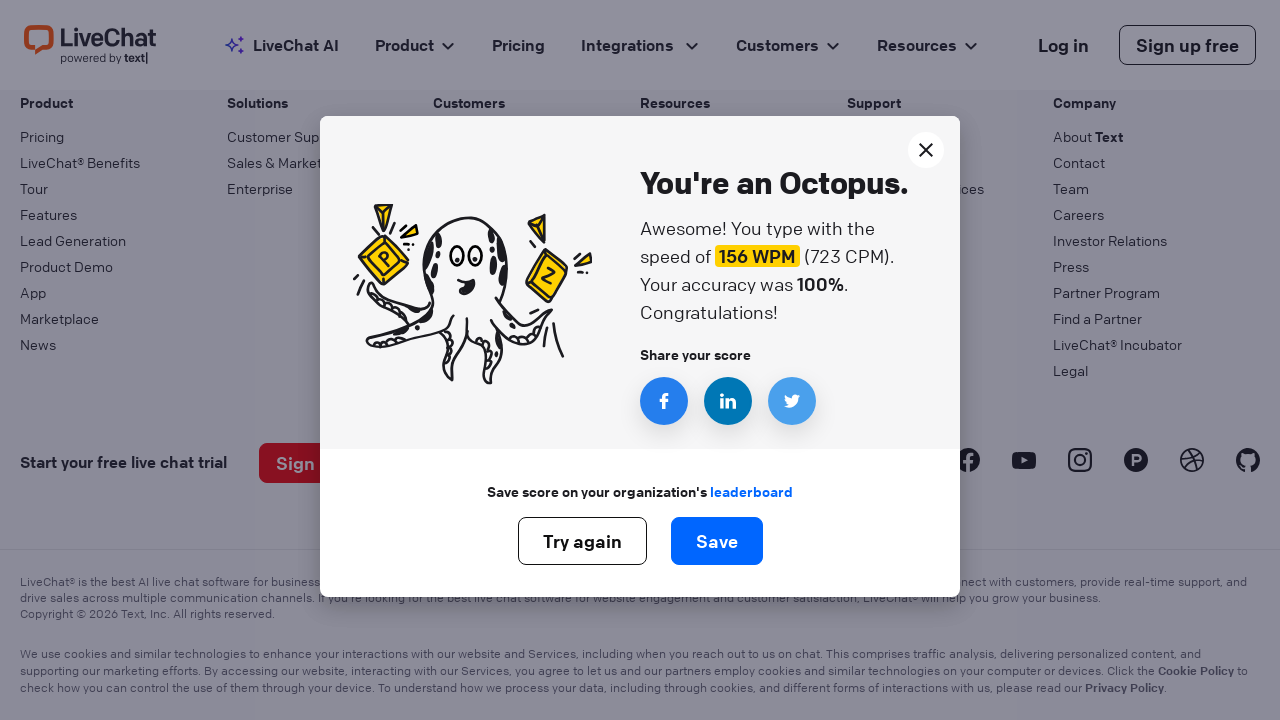

Iteration 298: Typed word 'my' followed by space
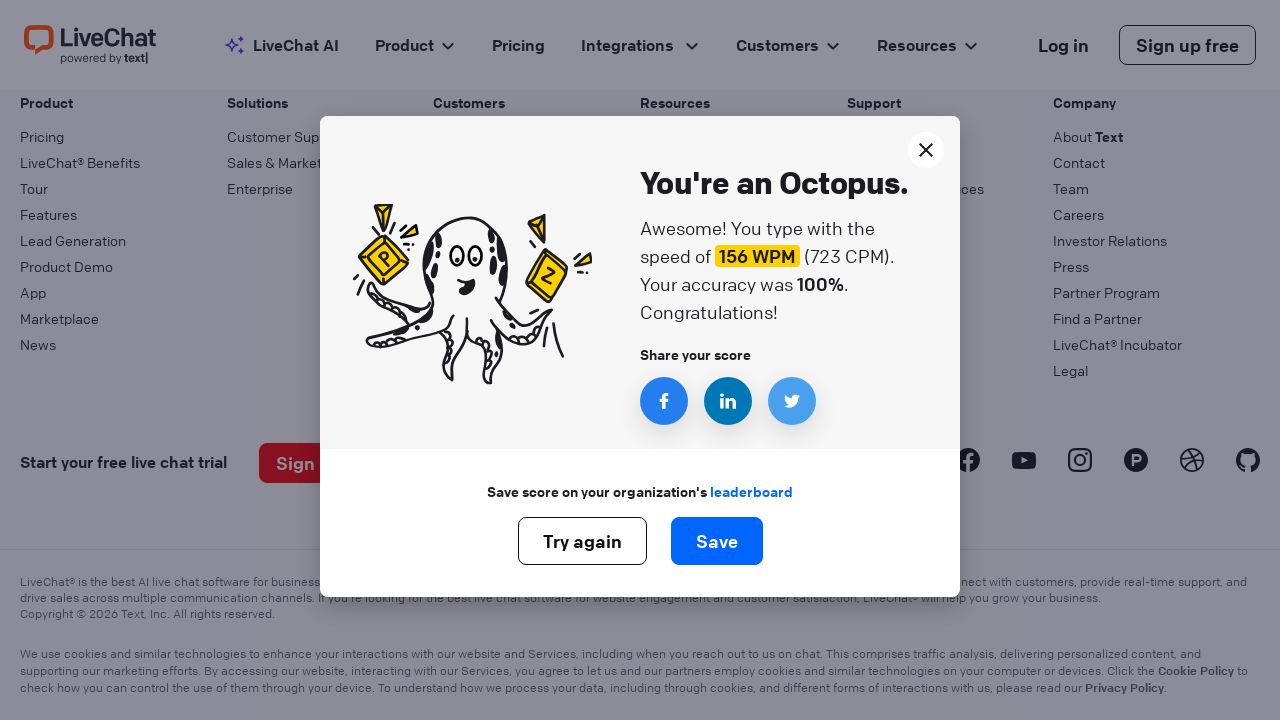

Iteration 299: Typed word 'my' followed by space
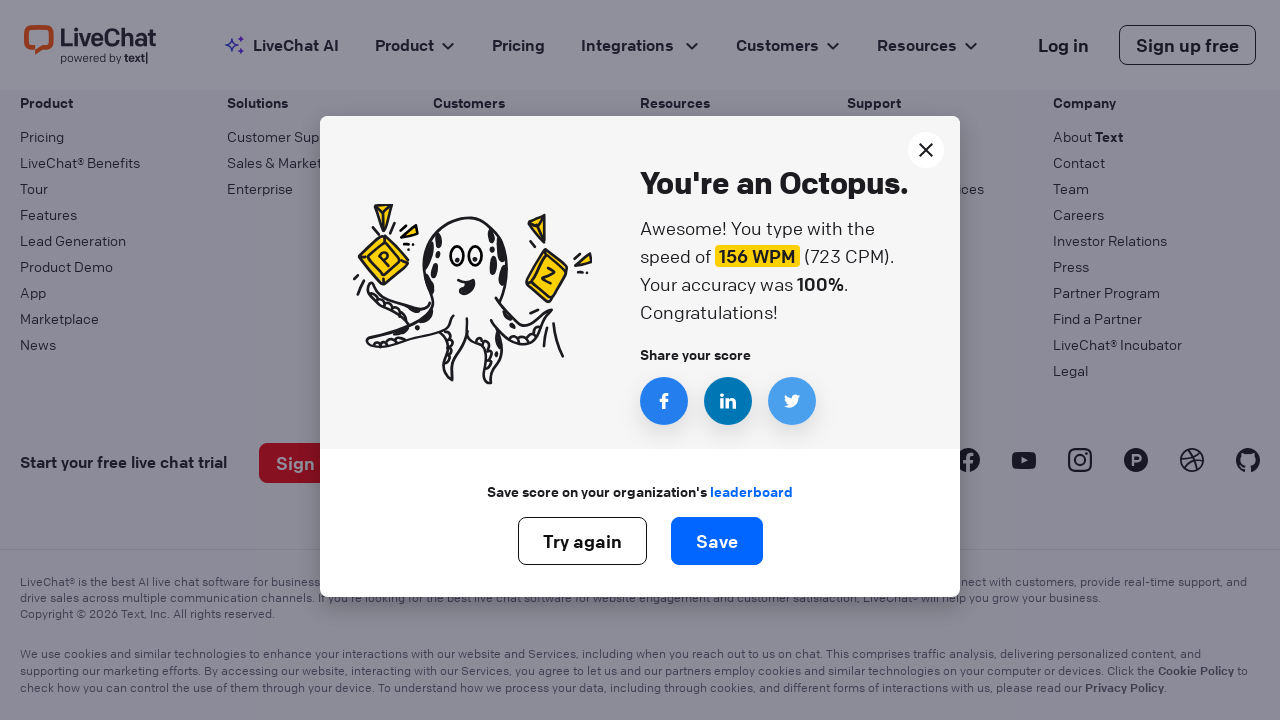

Iteration 300: Typed word 'my' followed by space
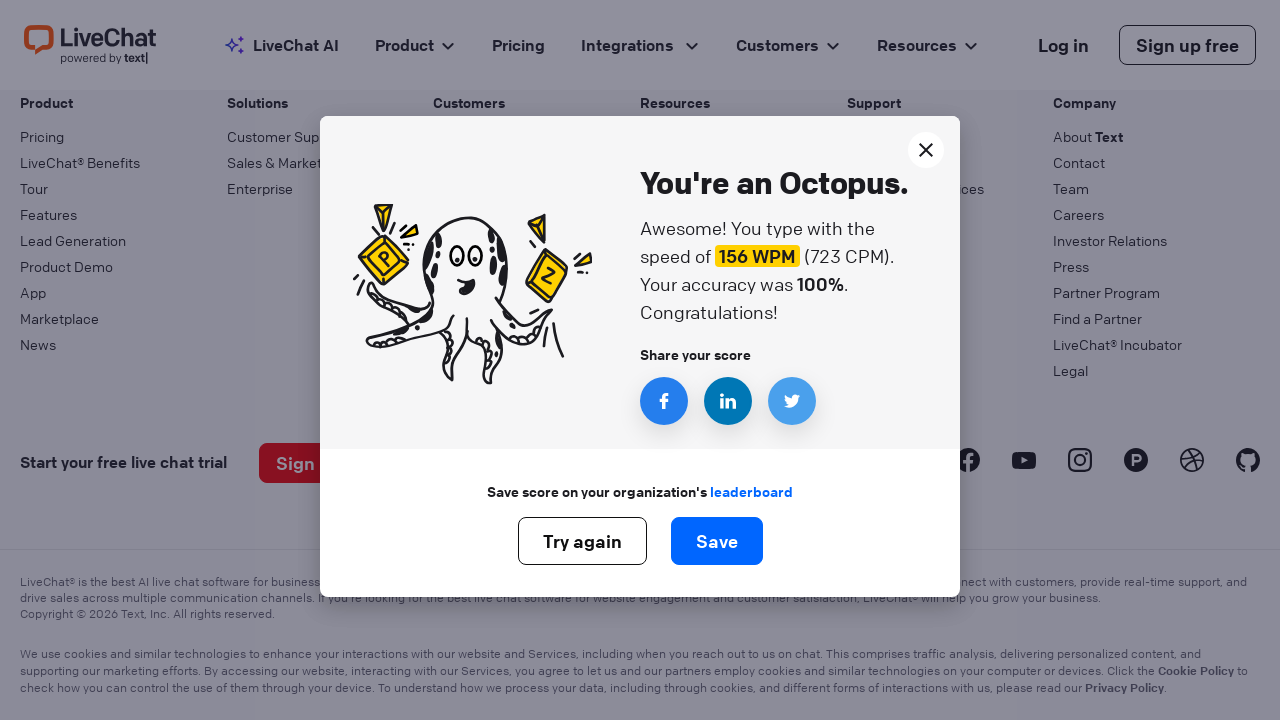

Iteration 301: Typed word 'my' followed by space
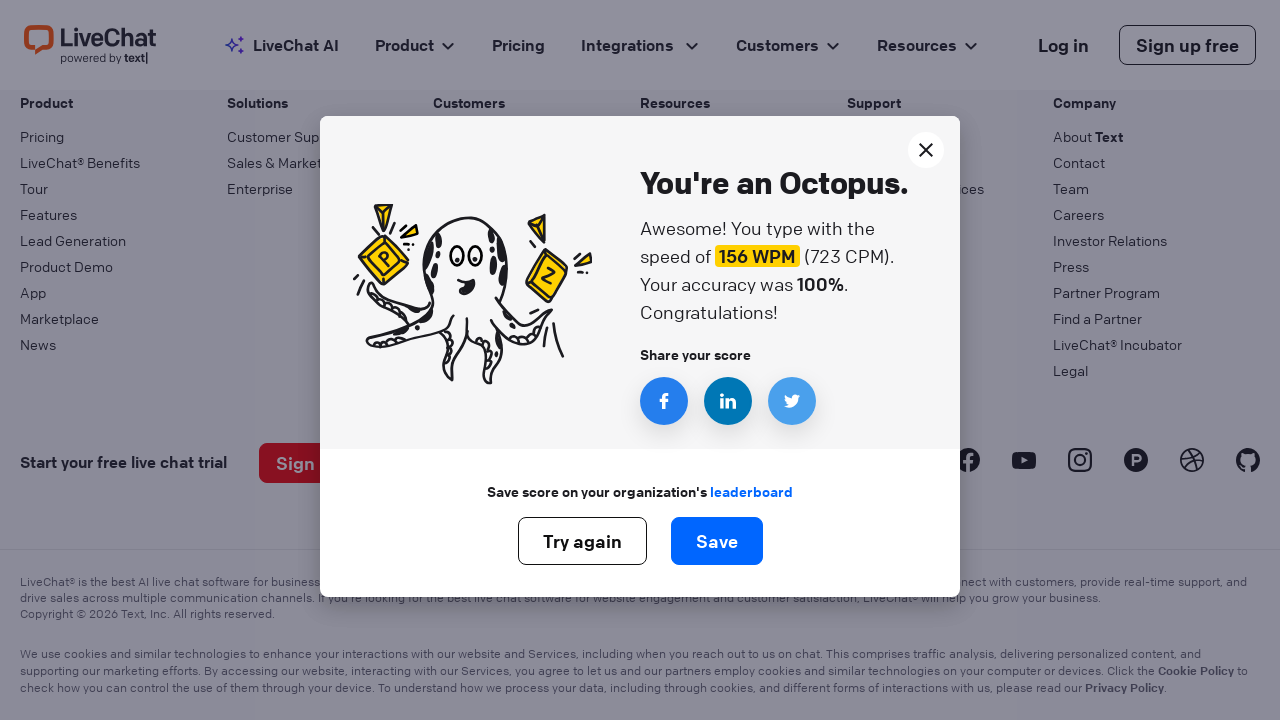

Iteration 302: Typed word 'my' followed by space
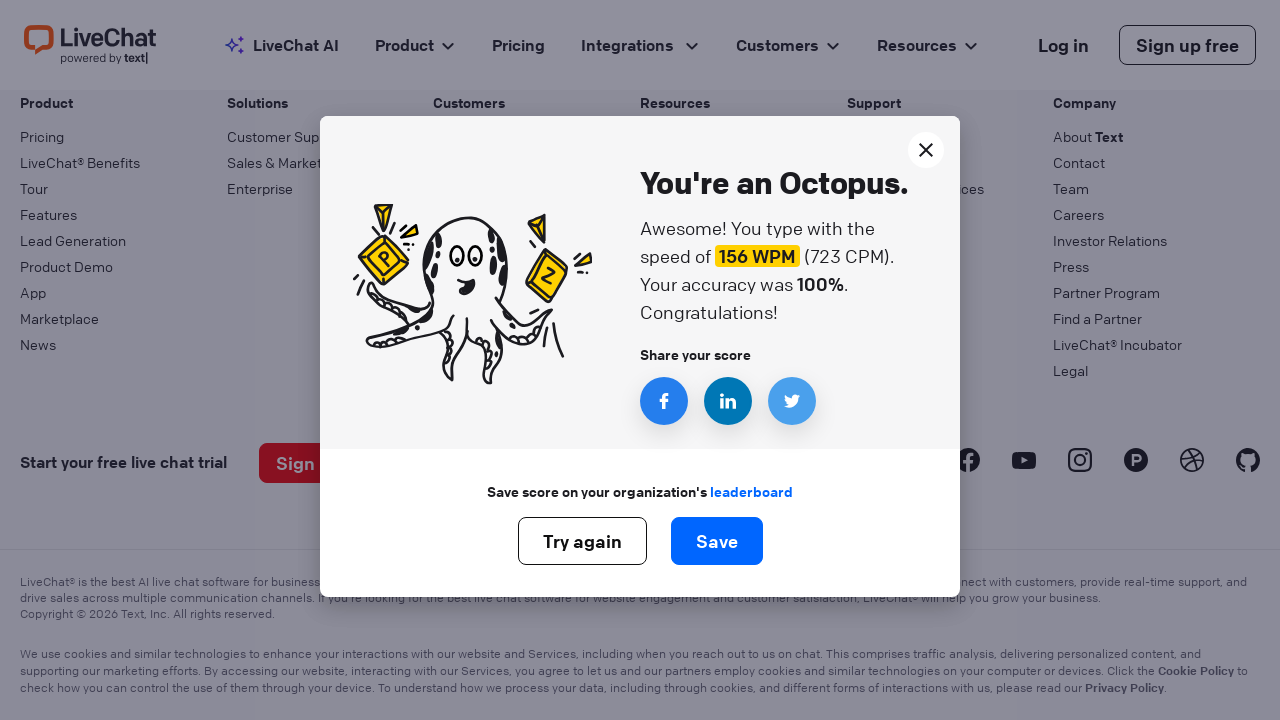

Iteration 303: Typed word 'my' followed by space
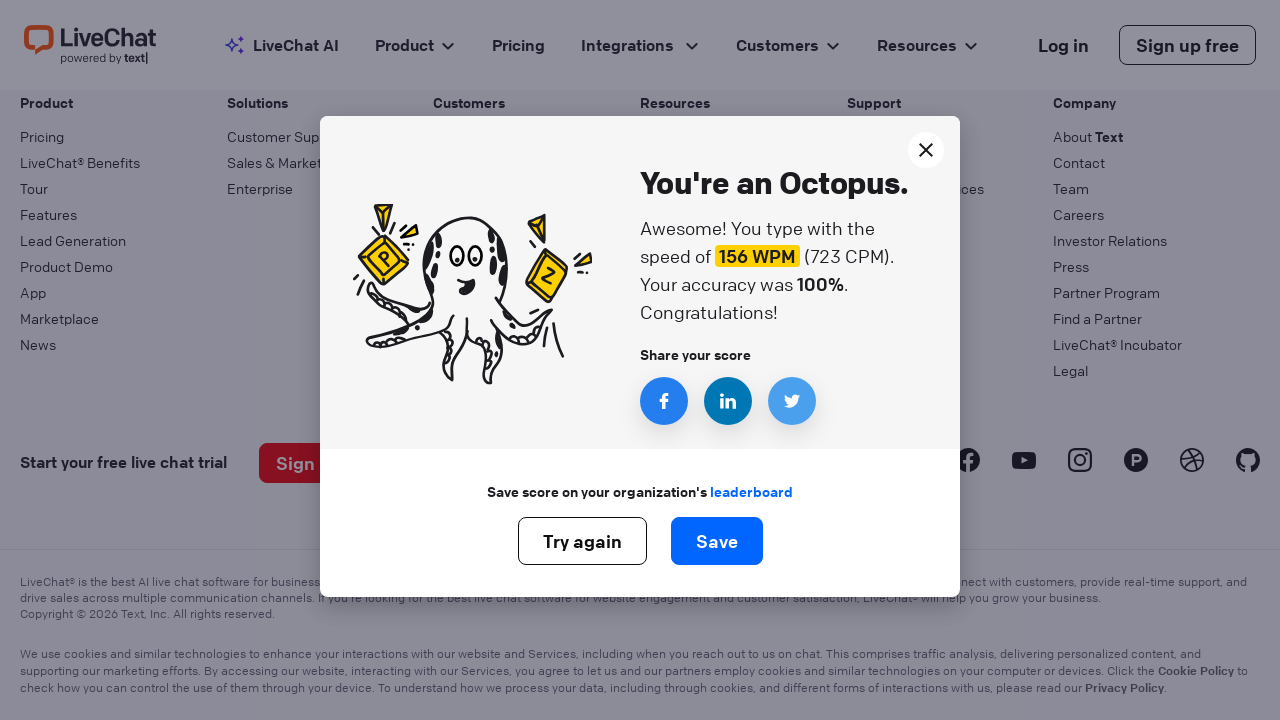

Iteration 304: Typed word 'my' followed by space
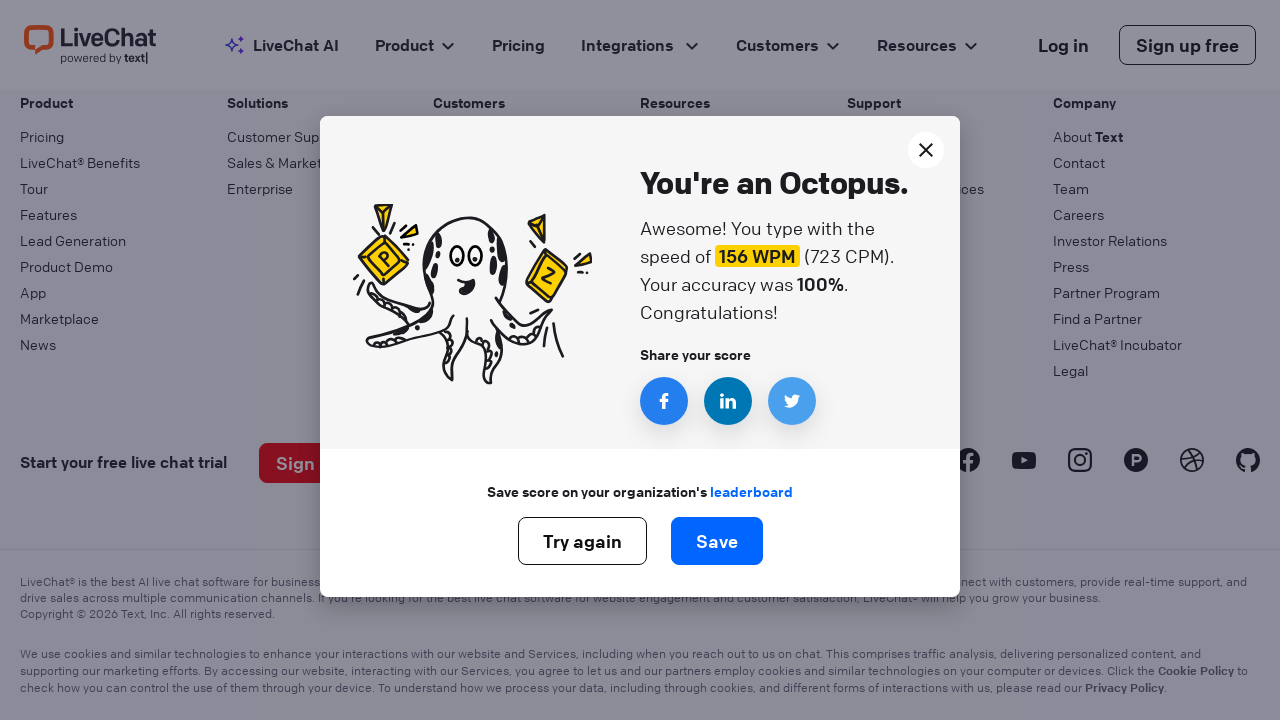

Iteration 305: Typed word 'my' followed by space
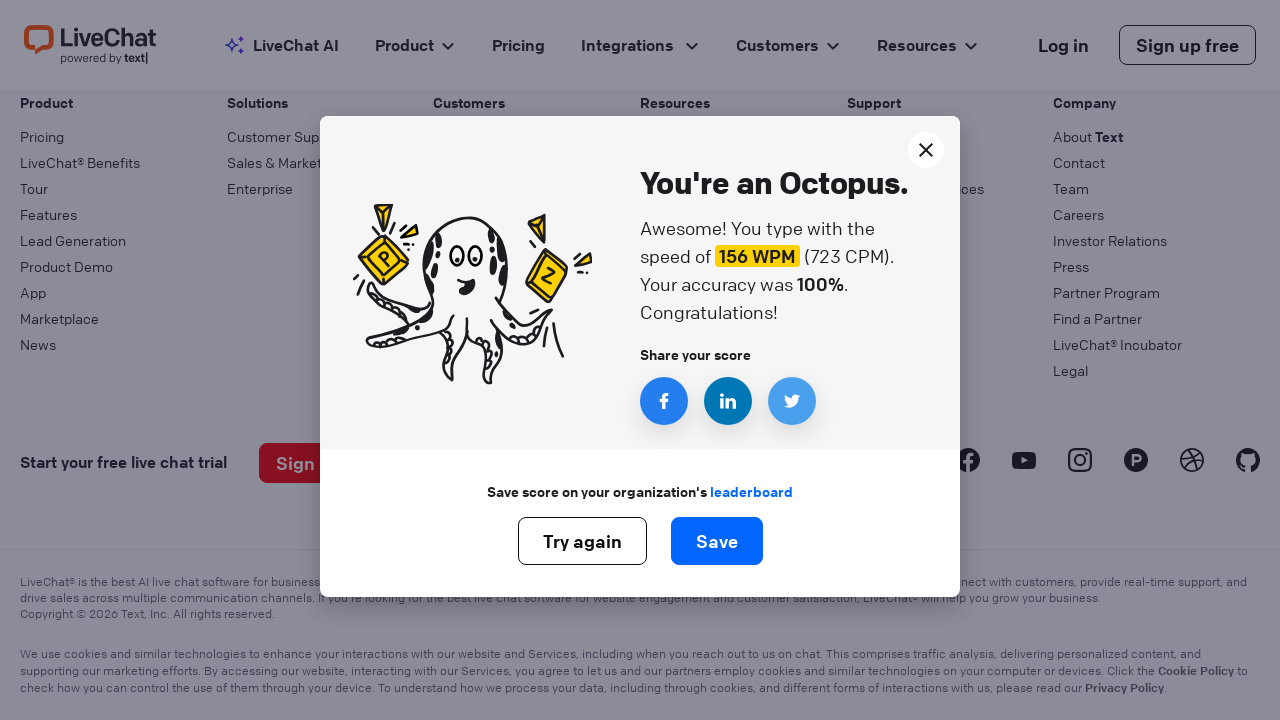

Iteration 306: Typed word 'my' followed by space
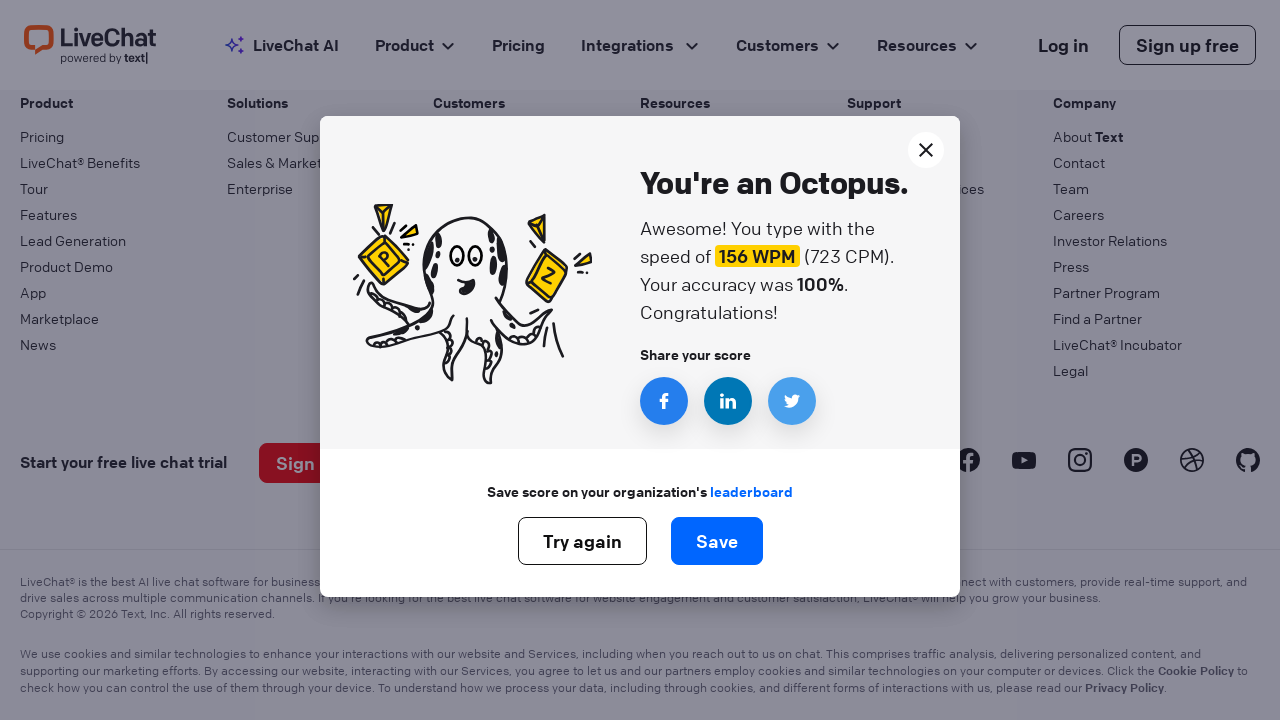

Iteration 307: Typed word 'my' followed by space
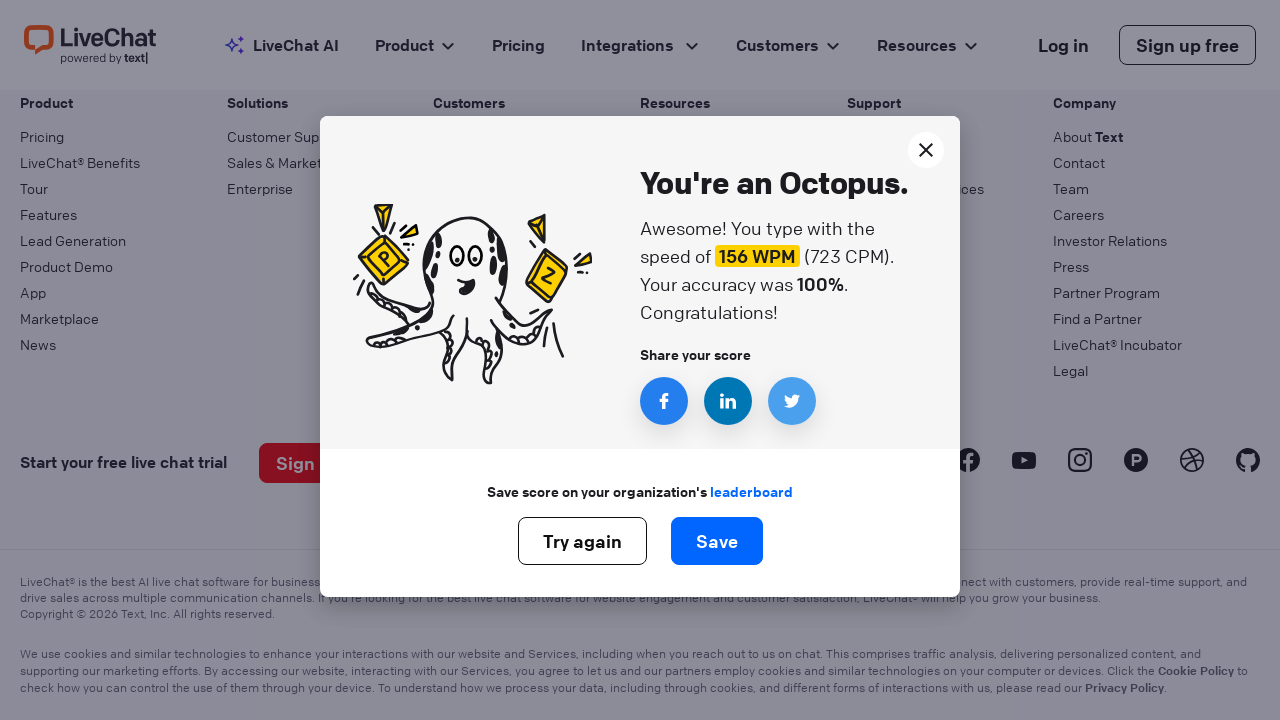

Iteration 308: Typed word 'my' followed by space
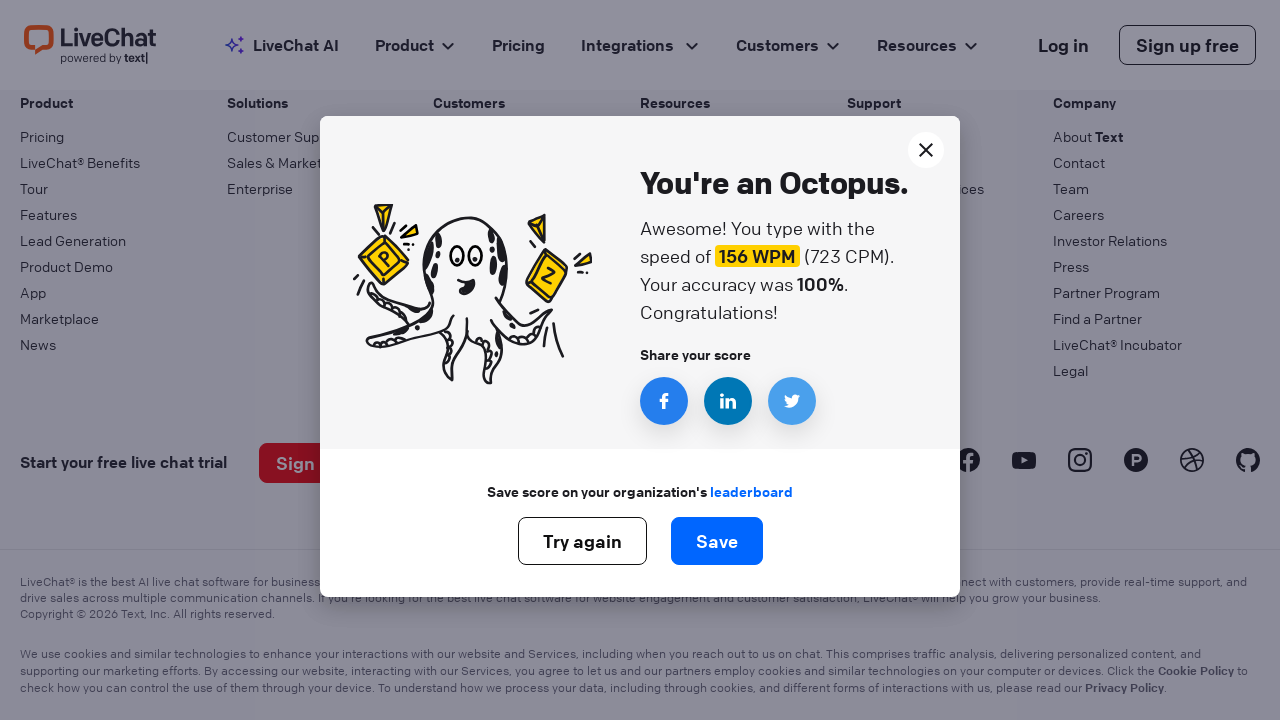

Iteration 309: Typed word 'my' followed by space
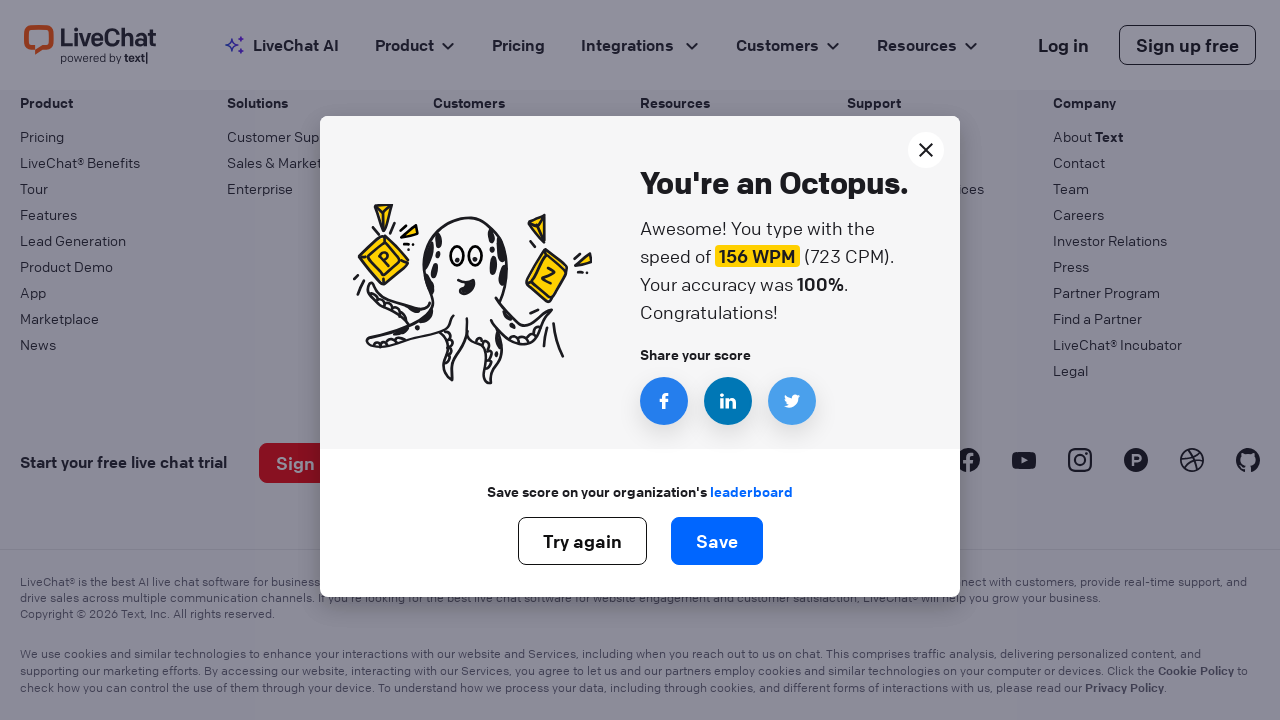

Iteration 310: Typed word 'my' followed by space
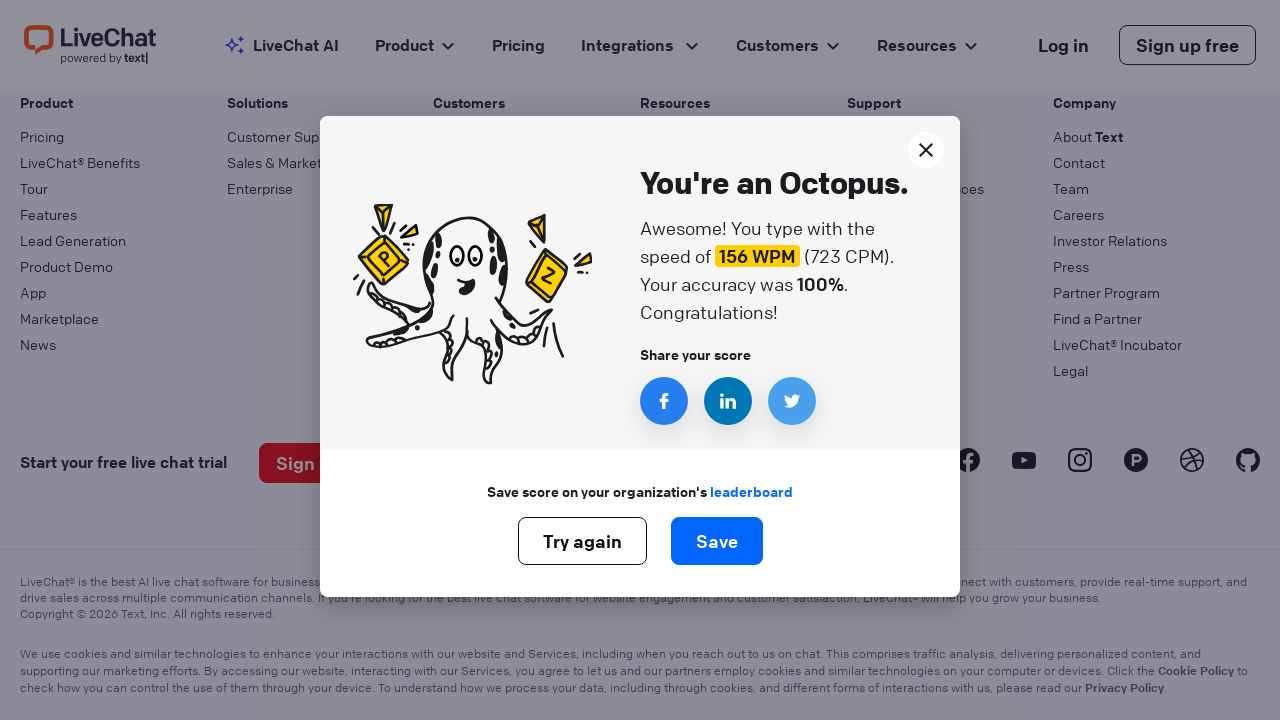

Iteration 311: Typed word 'my' followed by space
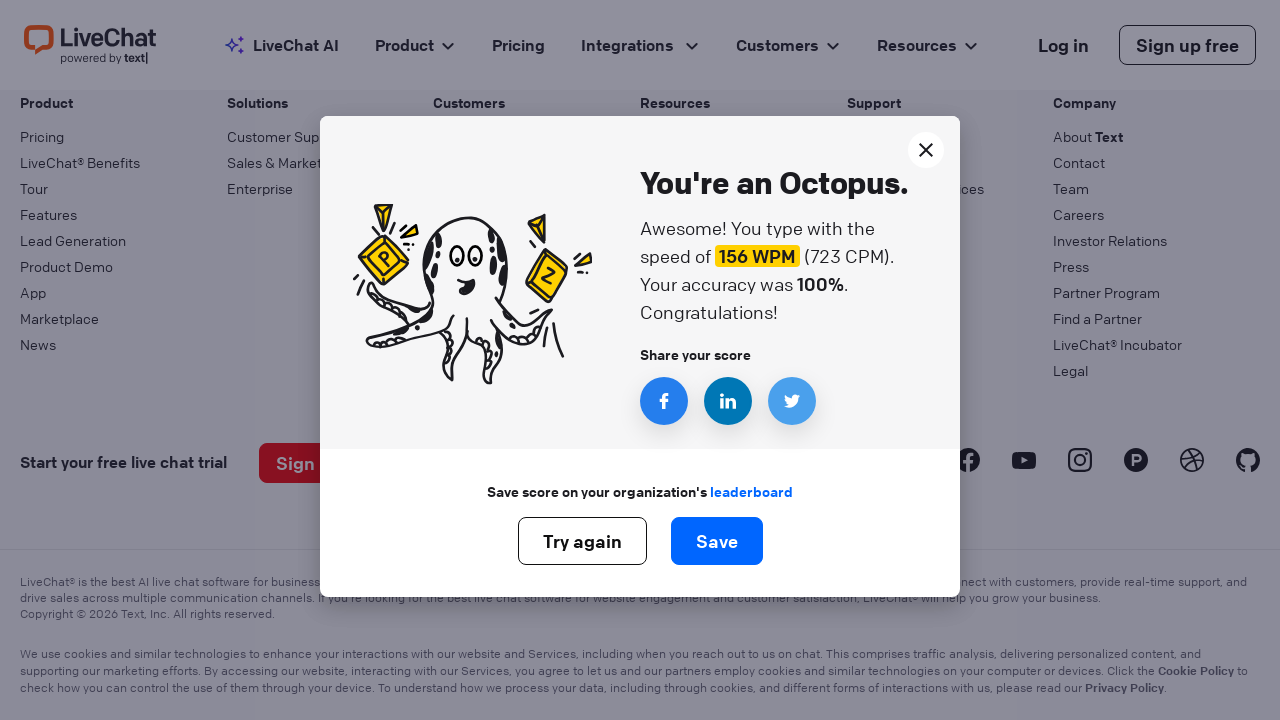

Iteration 312: Typed word 'my' followed by space
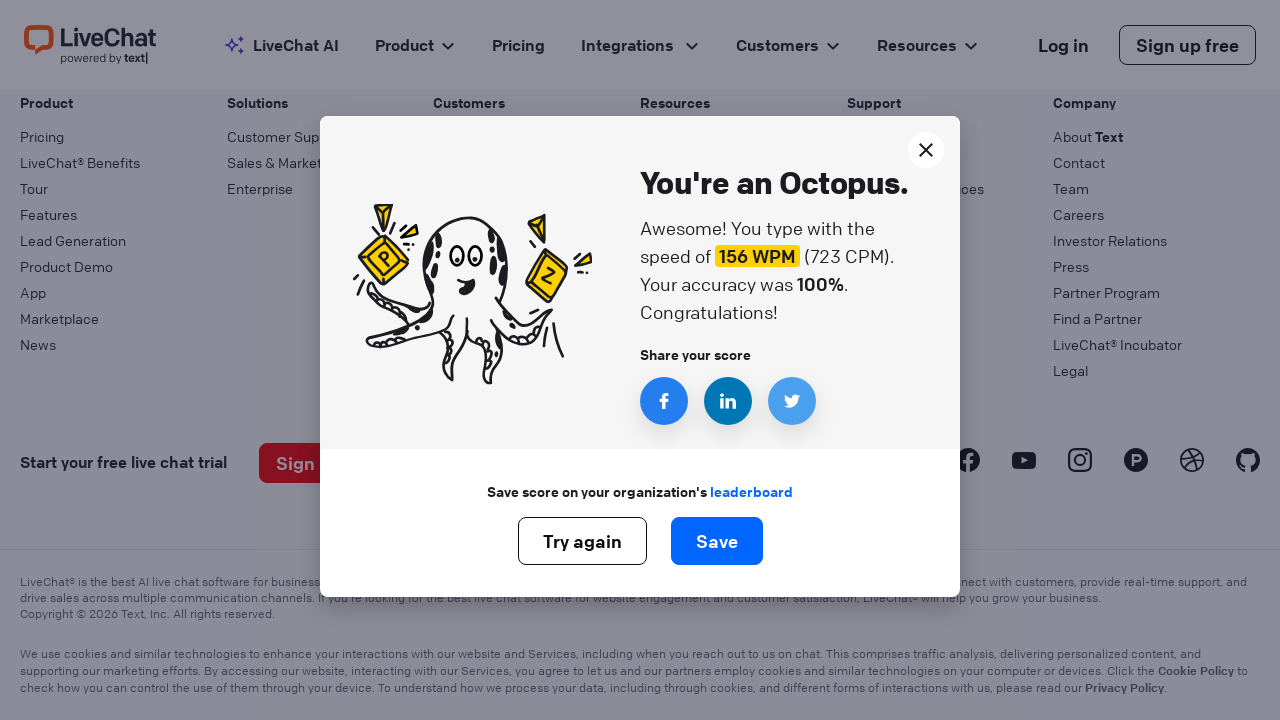

Iteration 313: Typed word 'my' followed by space
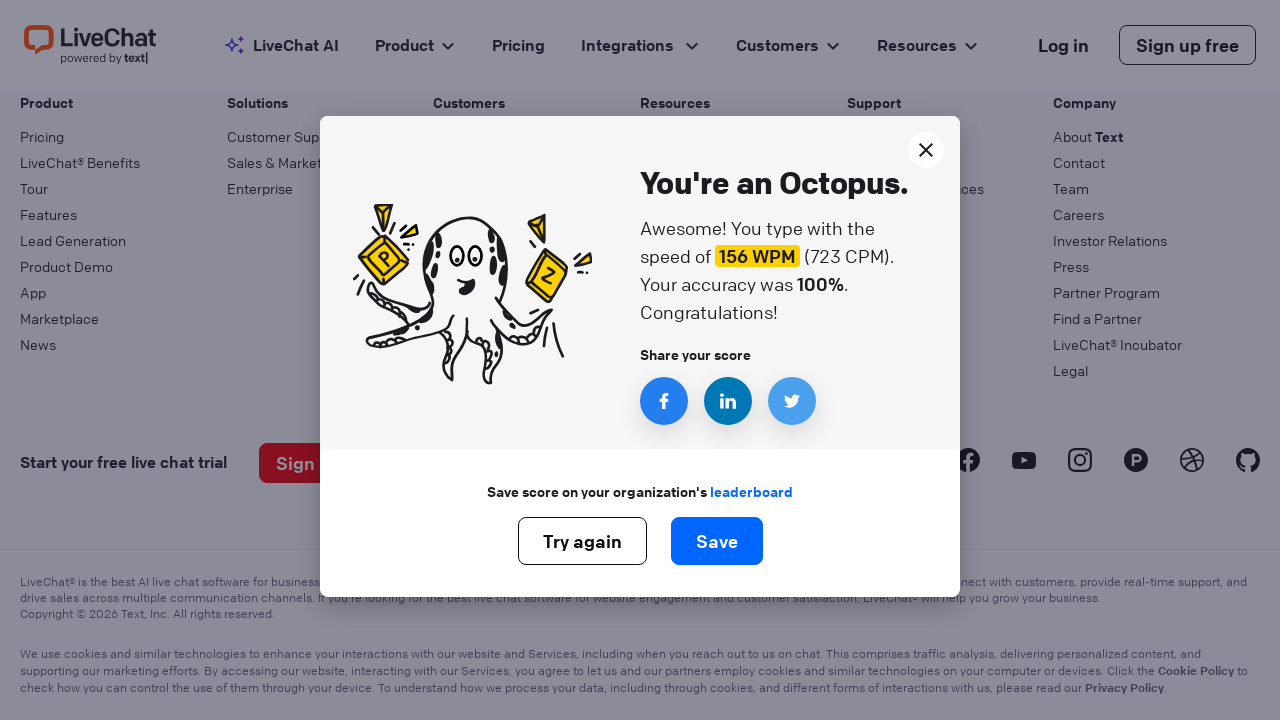

Iteration 314: Typed word 'my' followed by space
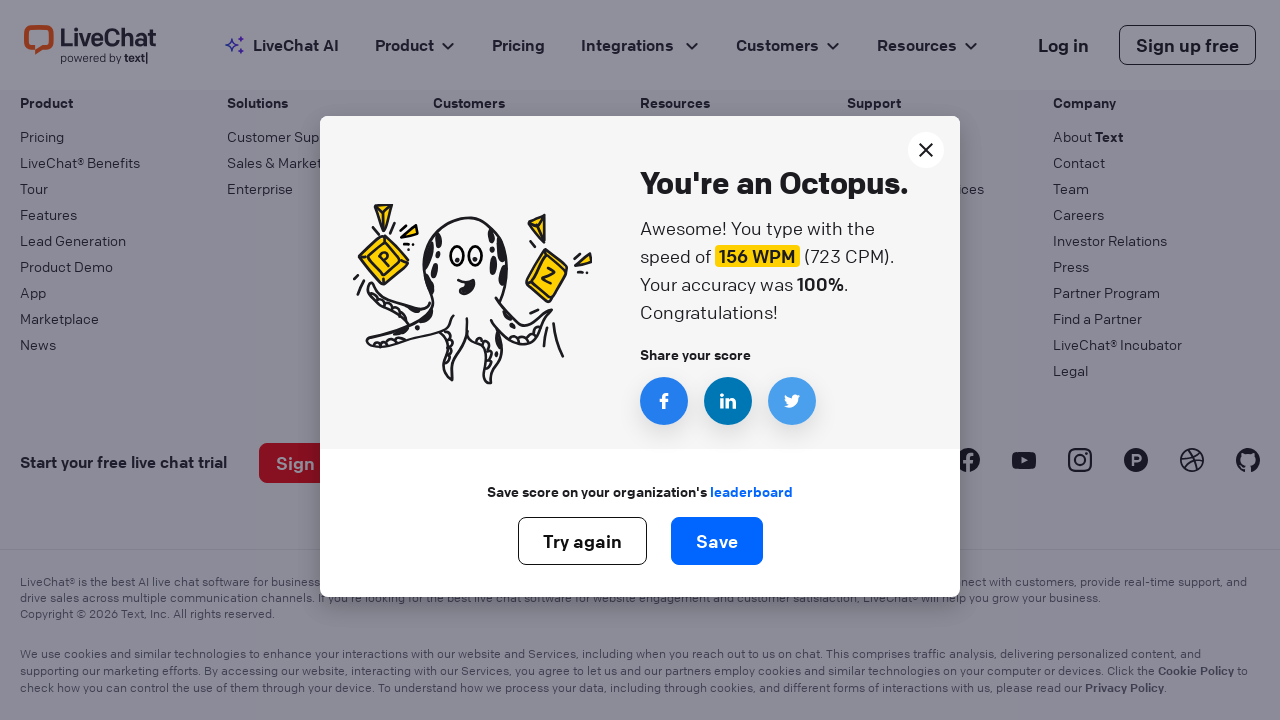

Iteration 315: Typed word 'my' followed by space
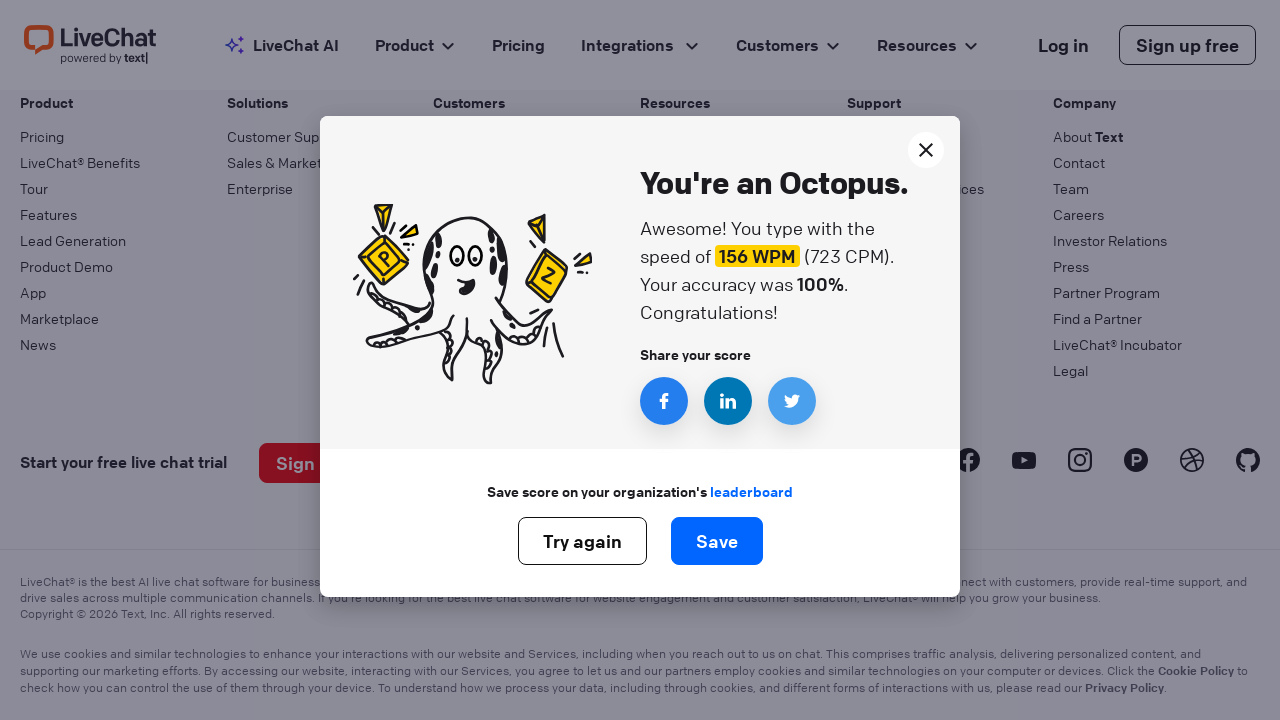

Iteration 316: Typed word 'my' followed by space
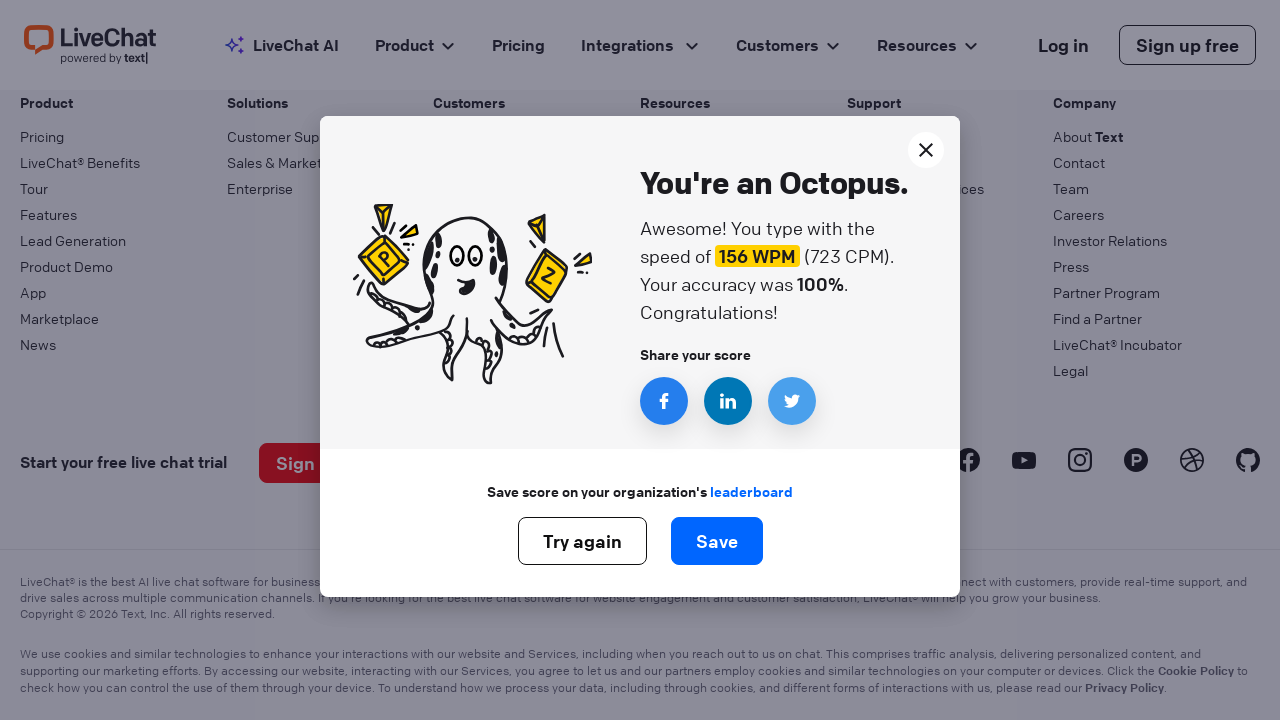

Iteration 317: Typed word 'my' followed by space
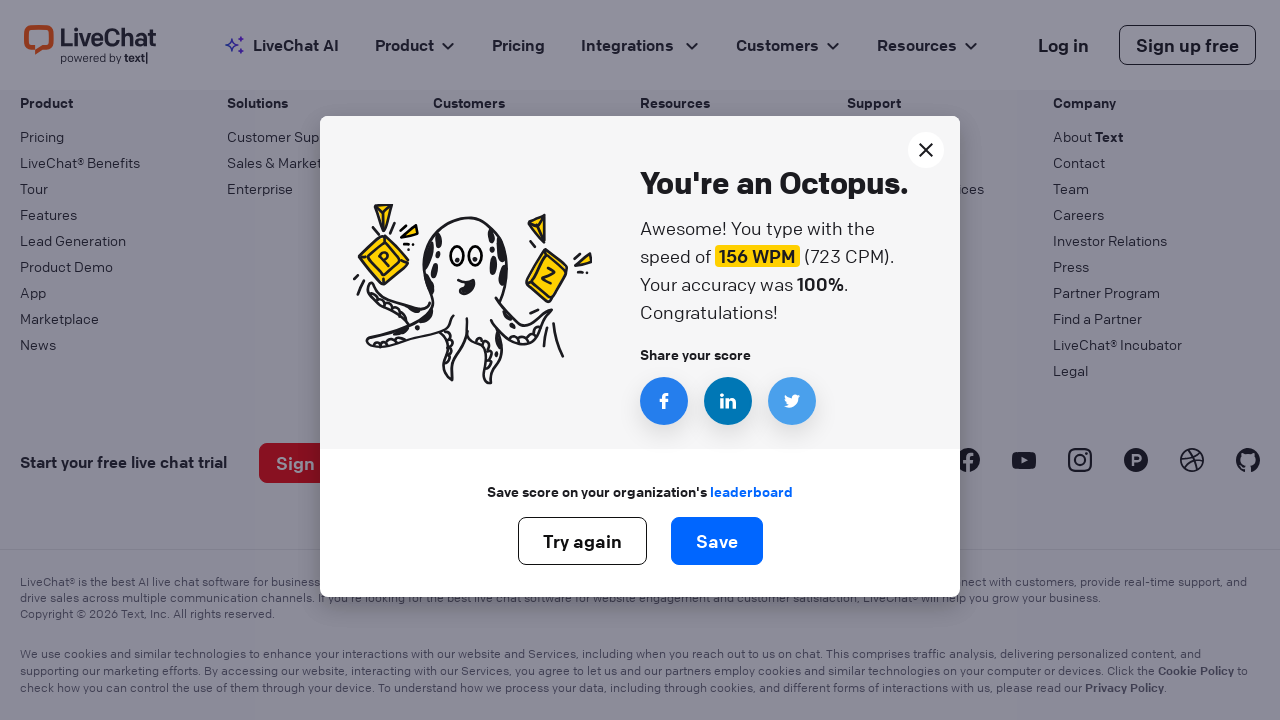

Iteration 318: Typed word 'my' followed by space
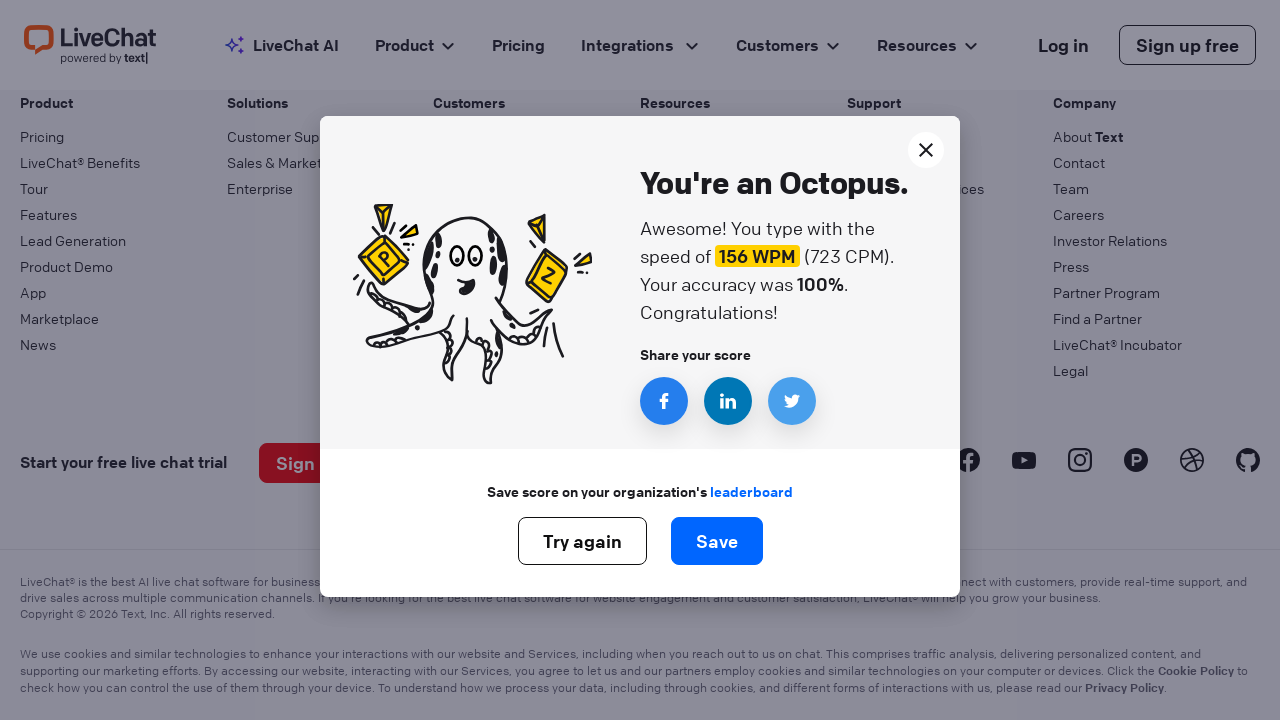

Iteration 319: Typed word 'my' followed by space
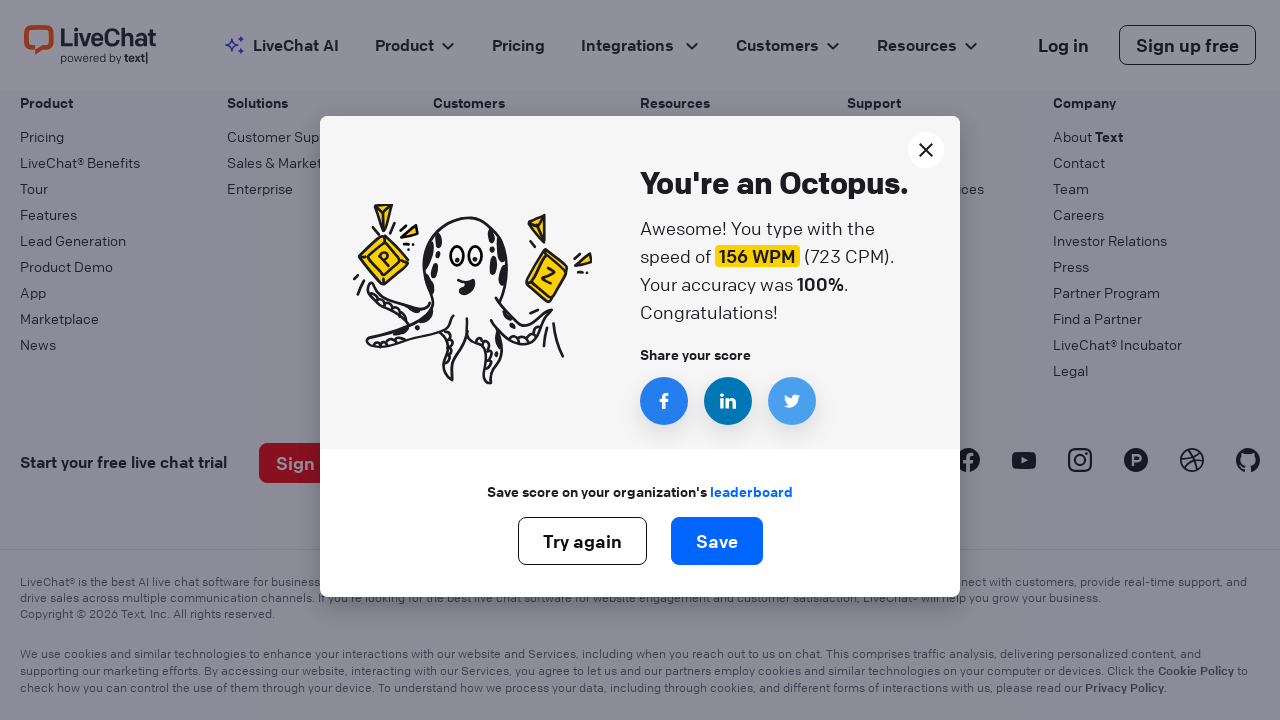

Iteration 320: Typed word 'my' followed by space
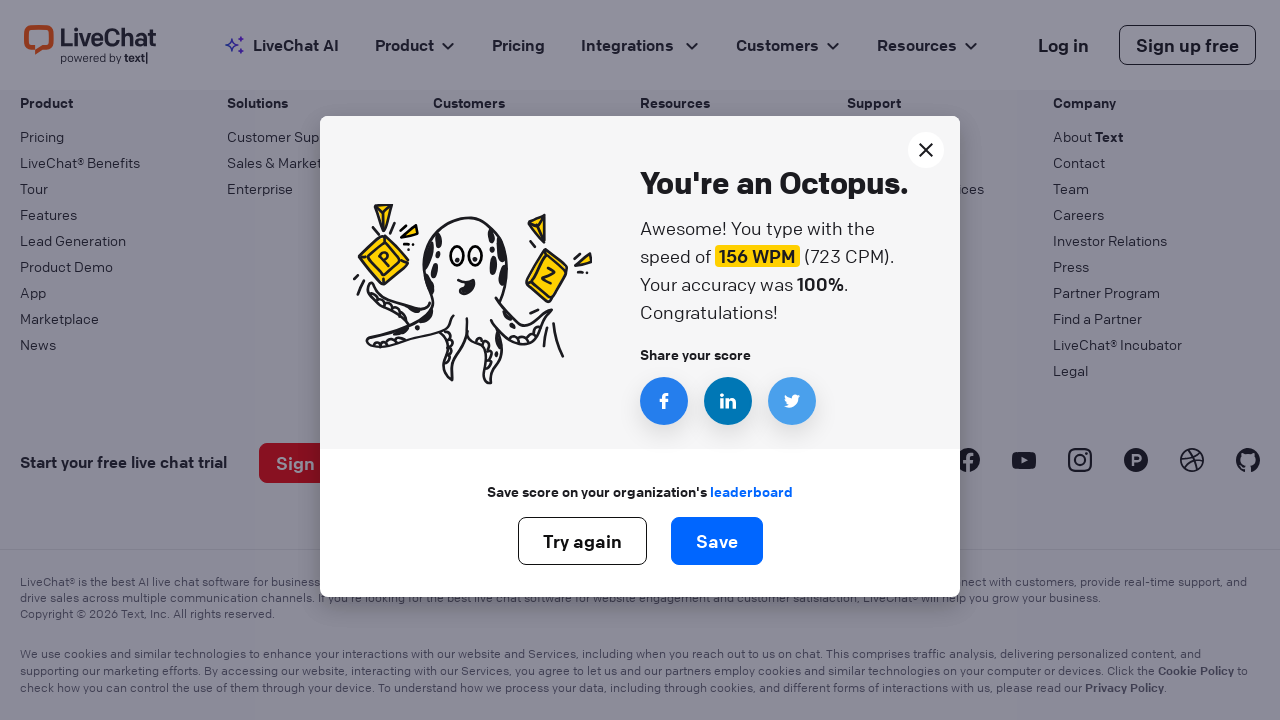

Iteration 321: Typed word 'my' followed by space
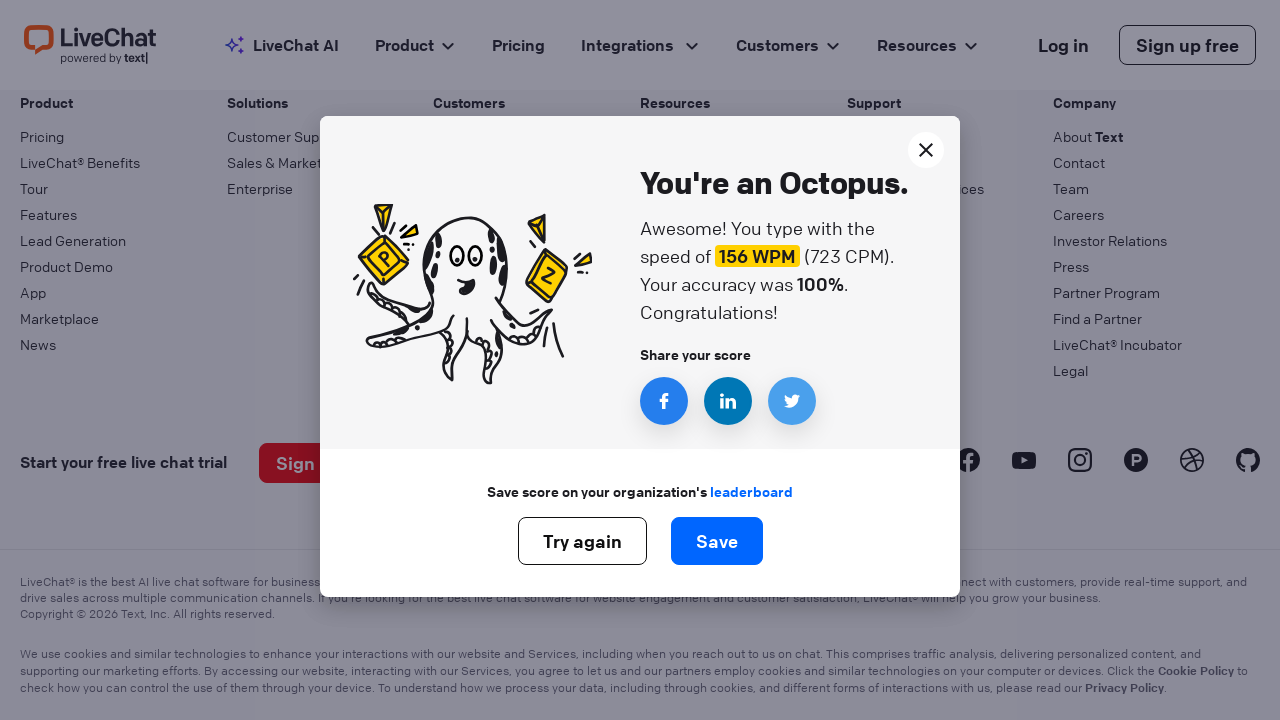

Iteration 322: Typed word 'my' followed by space
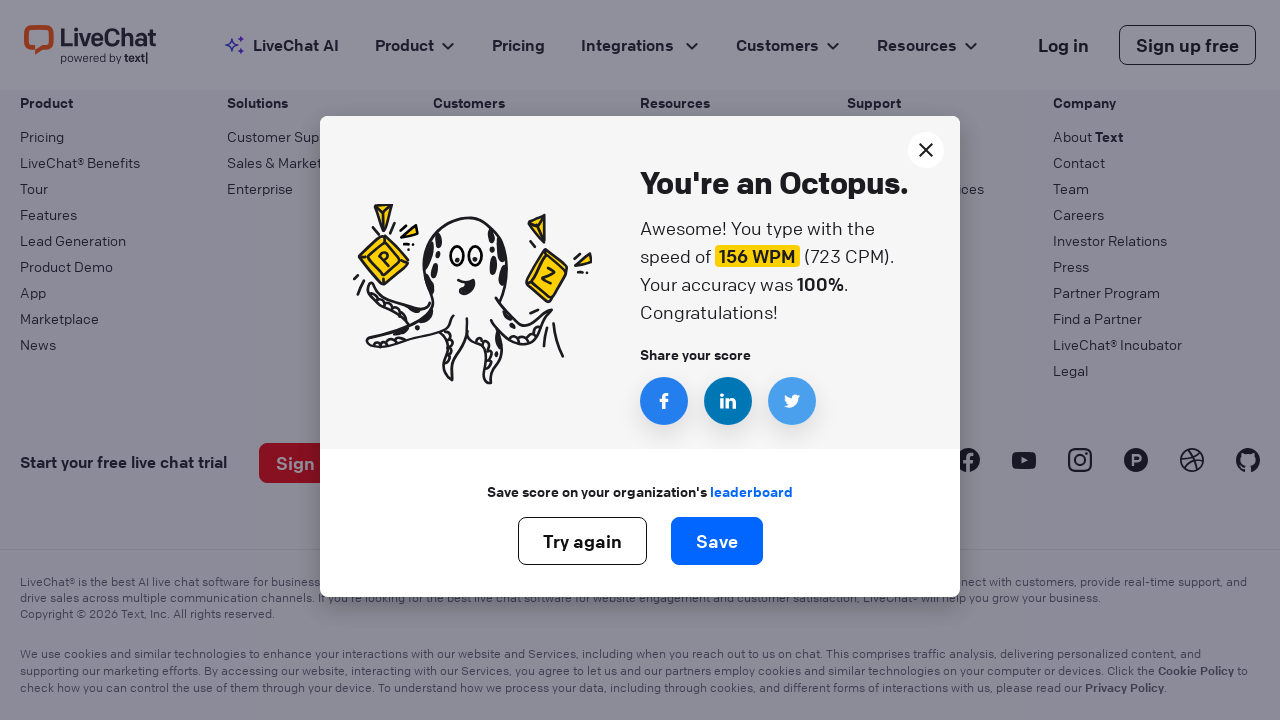

Iteration 323: Typed word 'my' followed by space
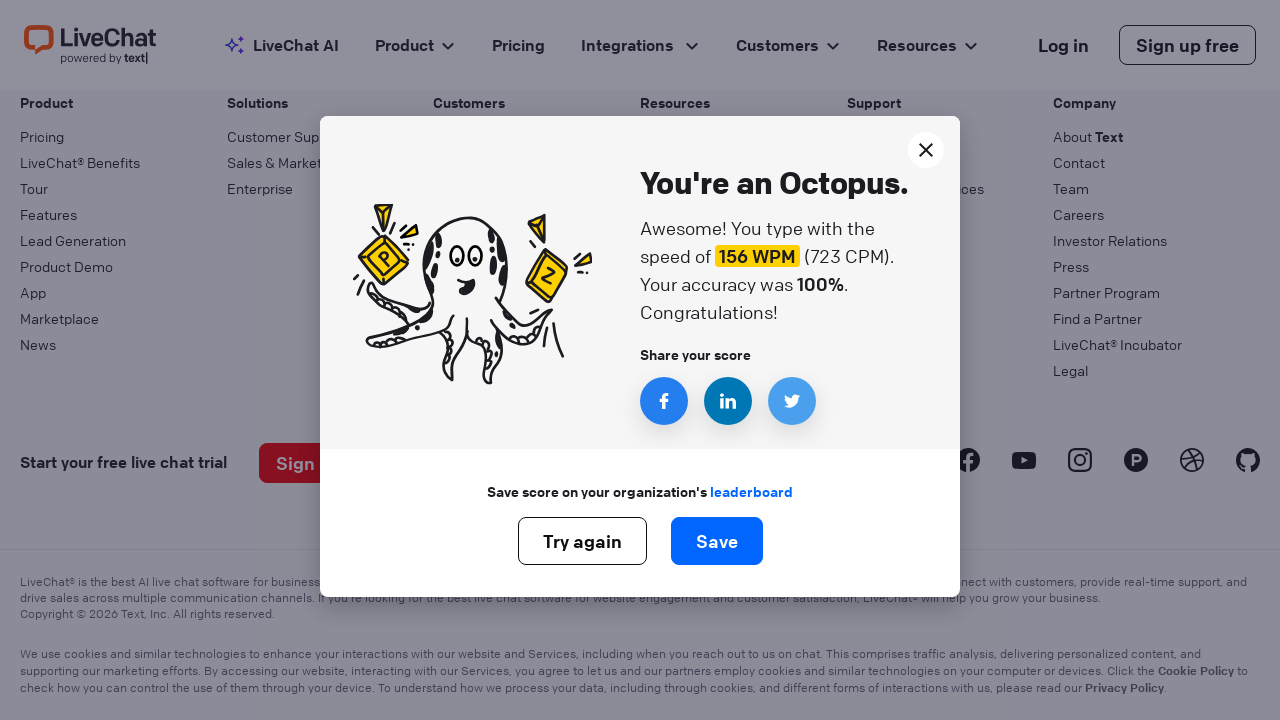

Iteration 324: Typed word 'my' followed by space
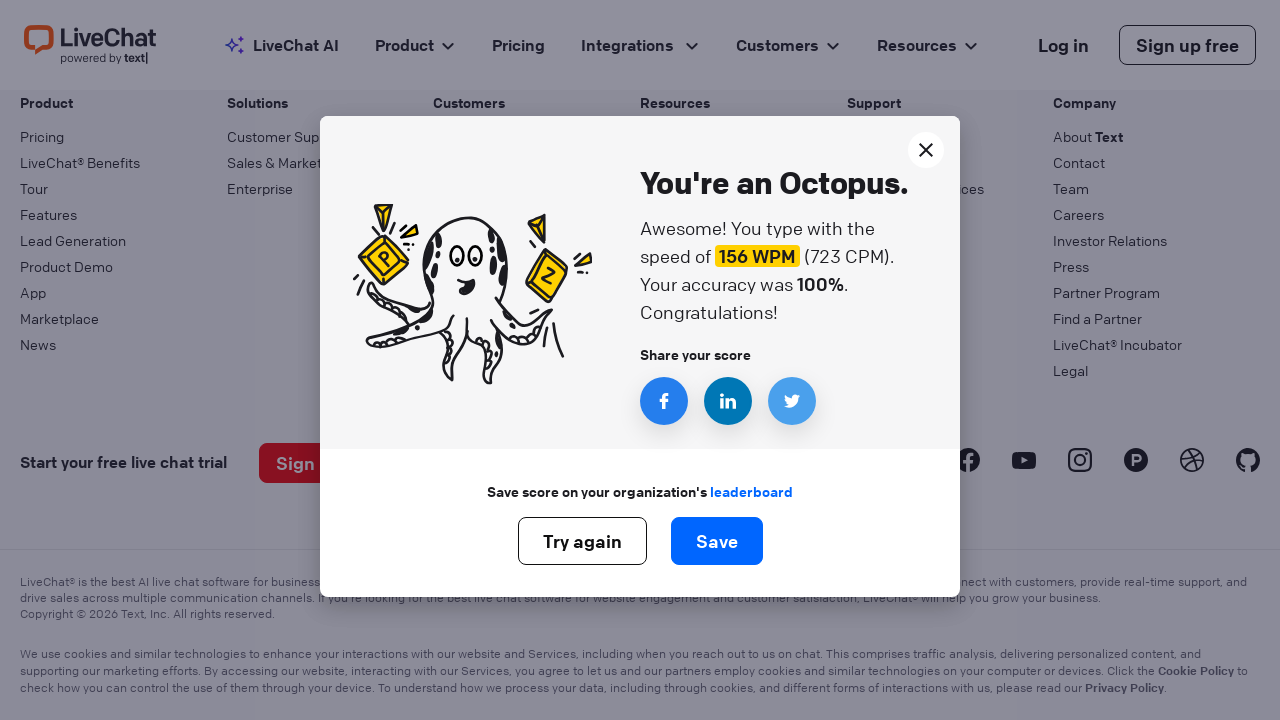

Iteration 325: Typed word 'my' followed by space
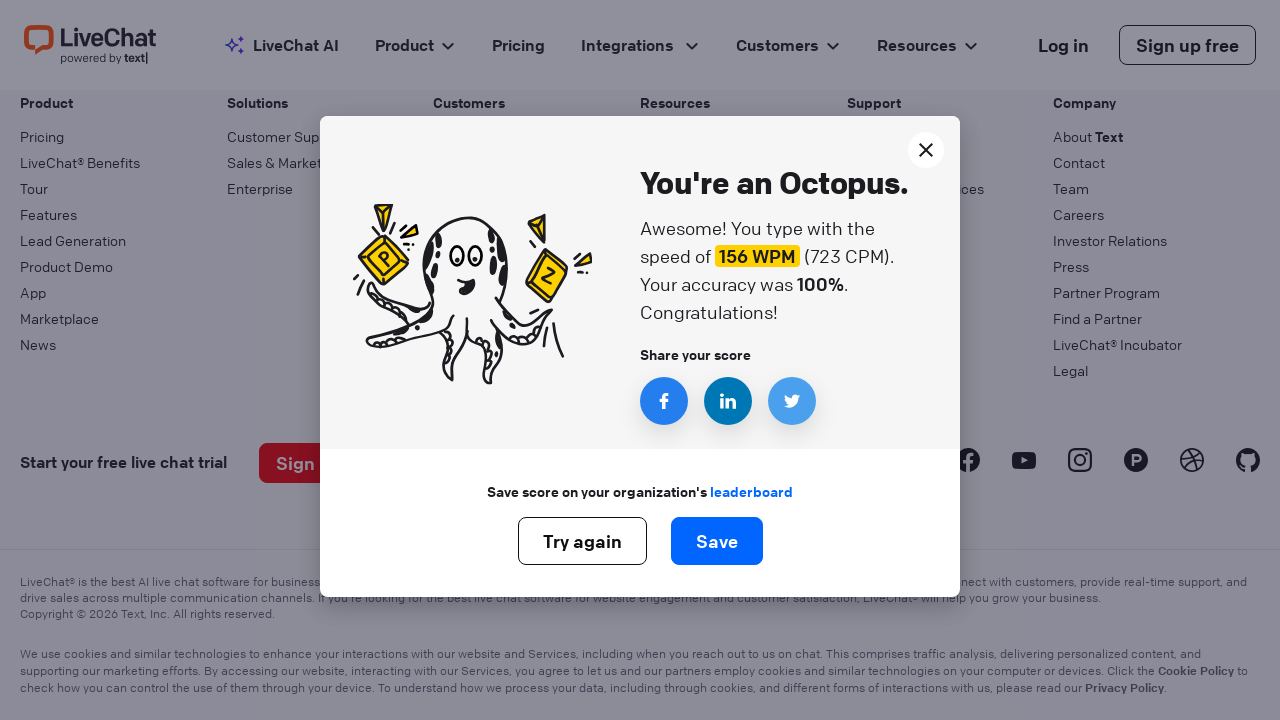

Iteration 326: Typed word 'my' followed by space
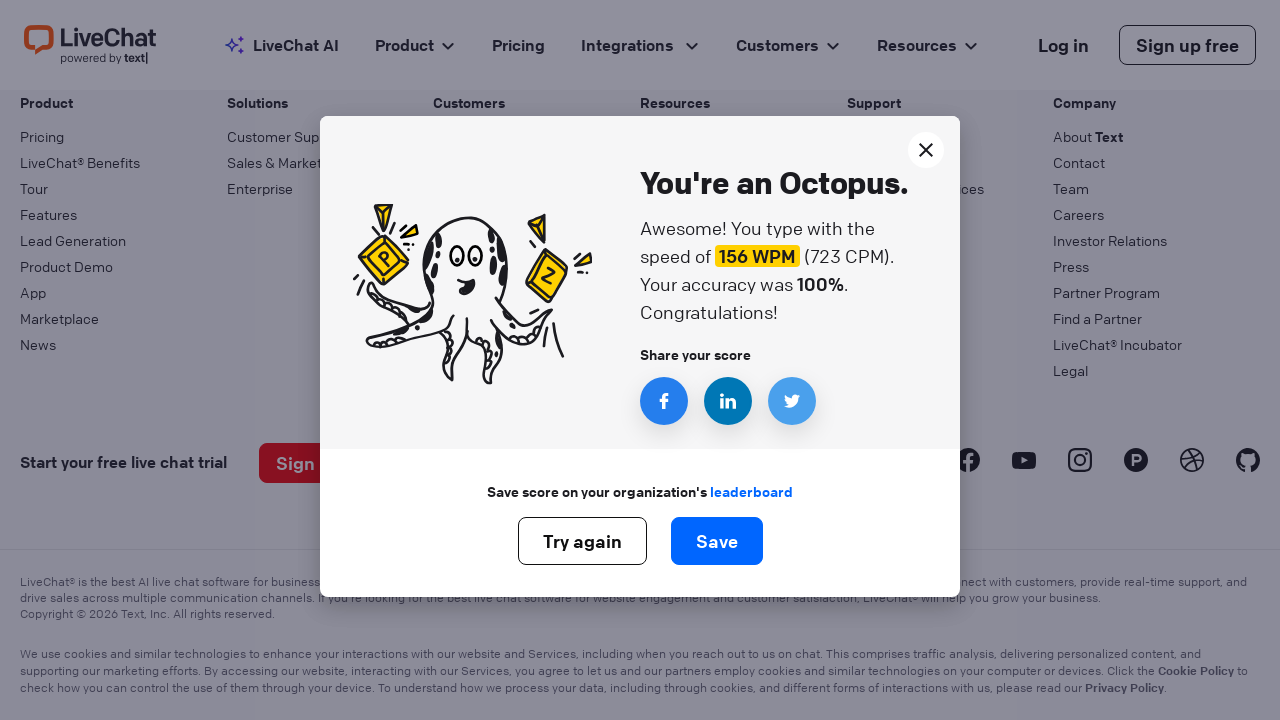

Iteration 327: Typed word 'my' followed by space
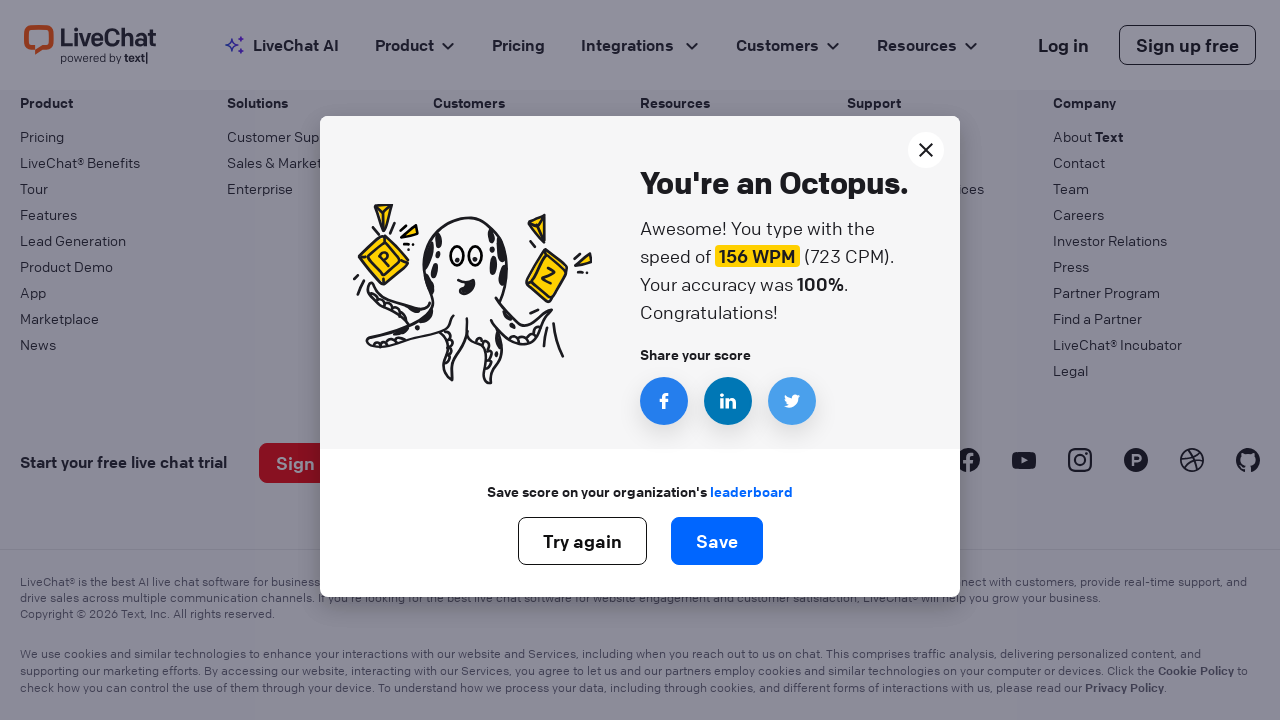

Iteration 328: Typed word 'my' followed by space
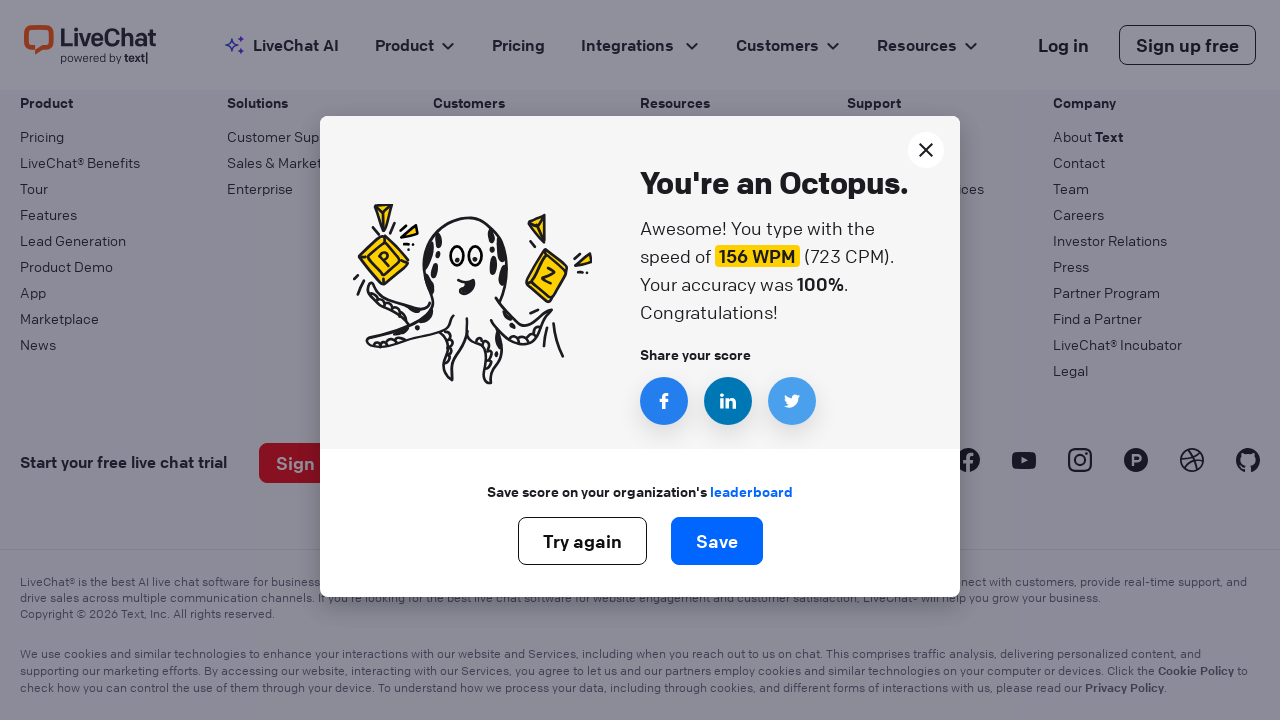

Iteration 329: Typed word 'my' followed by space
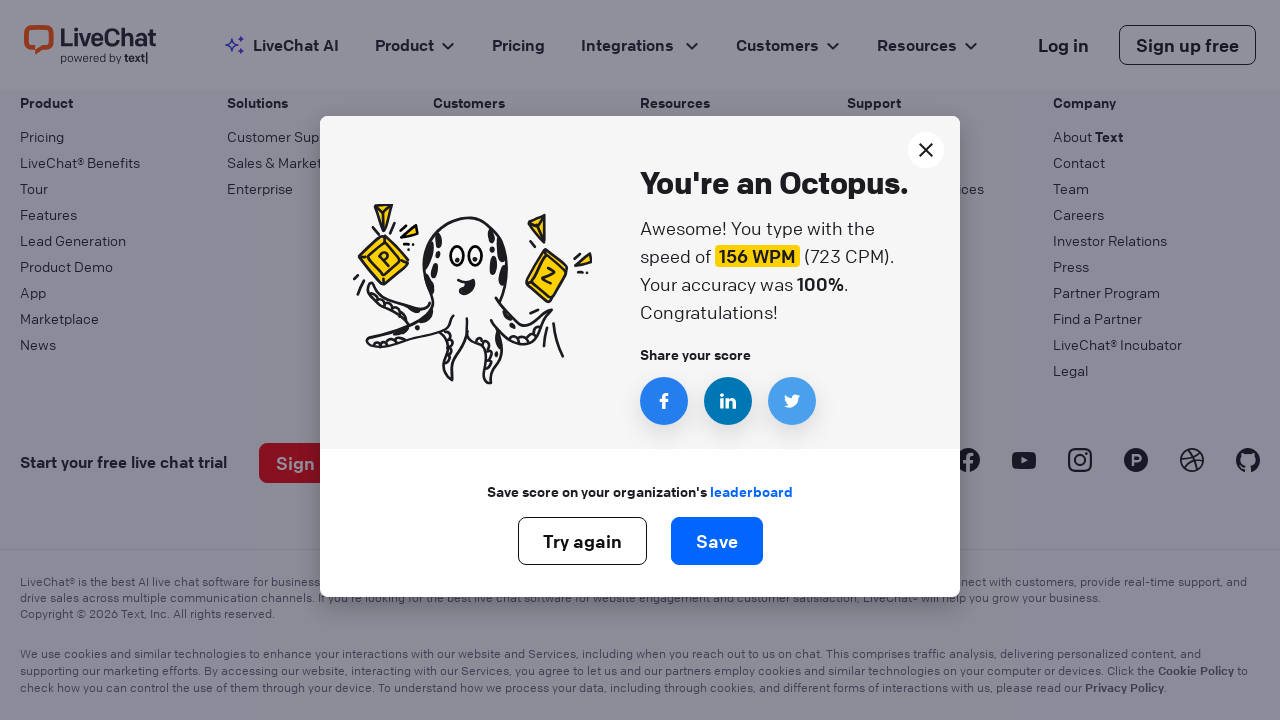

Iteration 330: Typed word 'my' followed by space
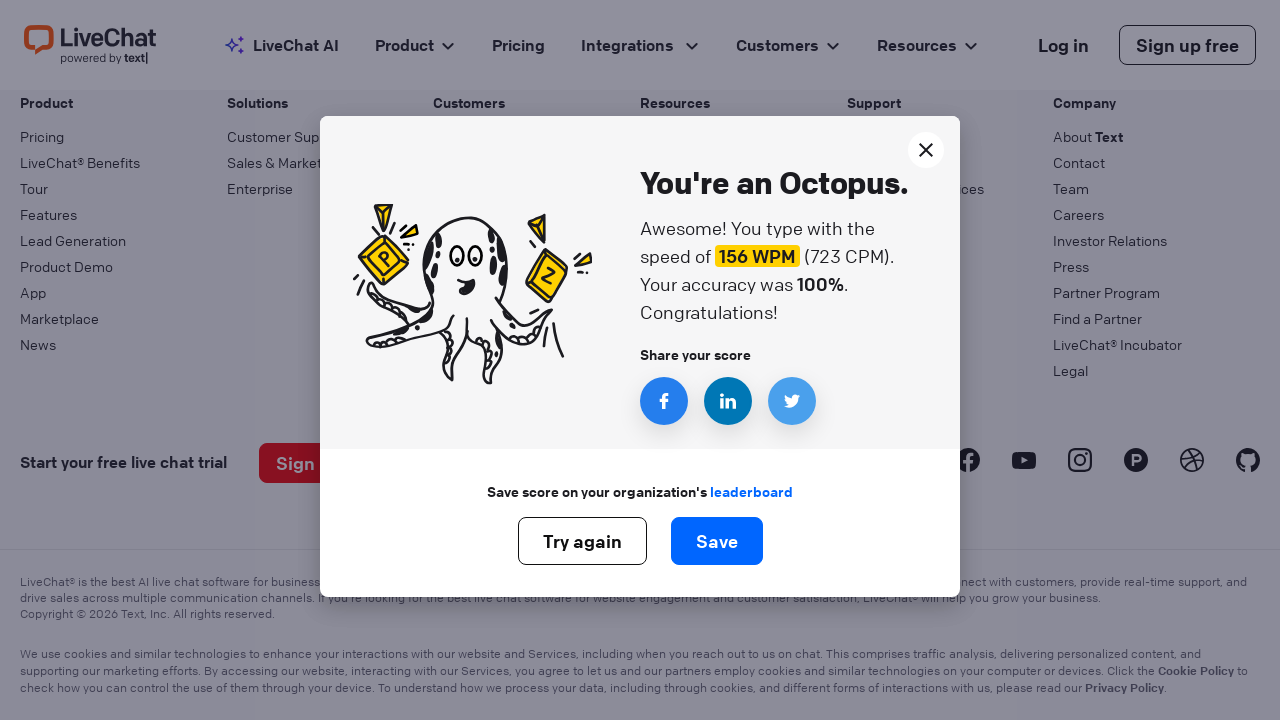

Iteration 331: Typed word 'my' followed by space
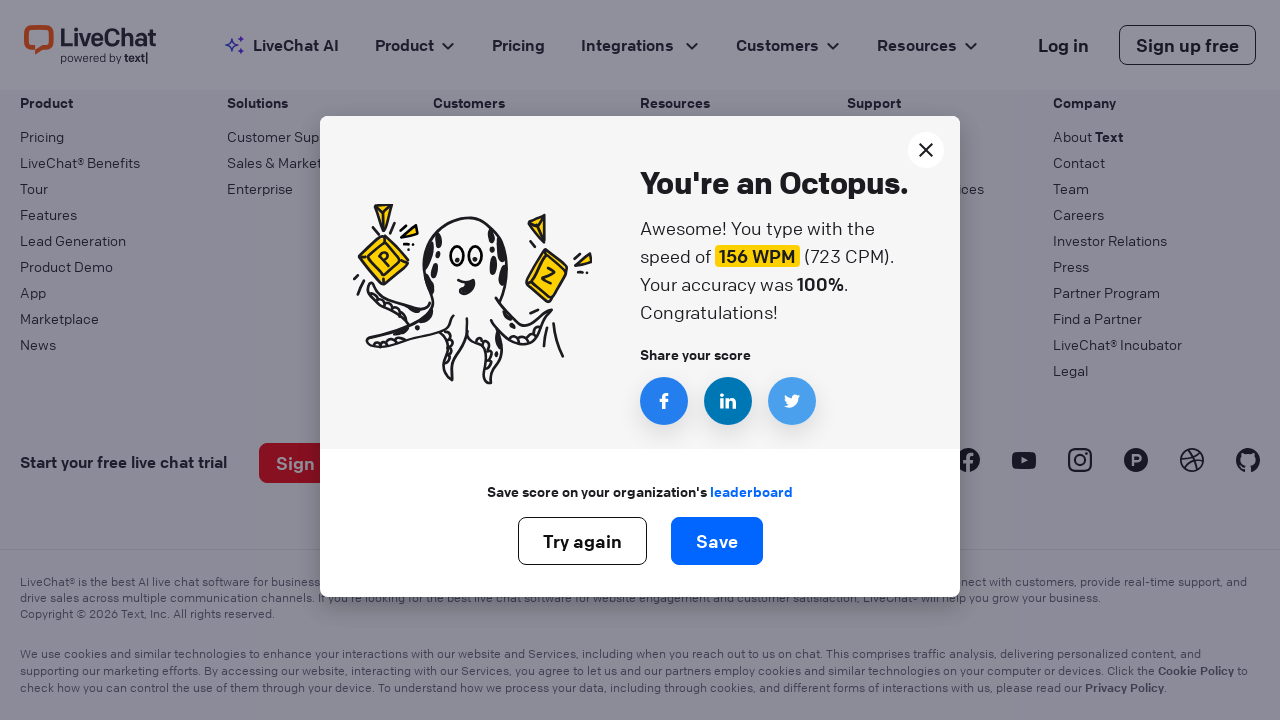

Iteration 332: Typed word 'my' followed by space
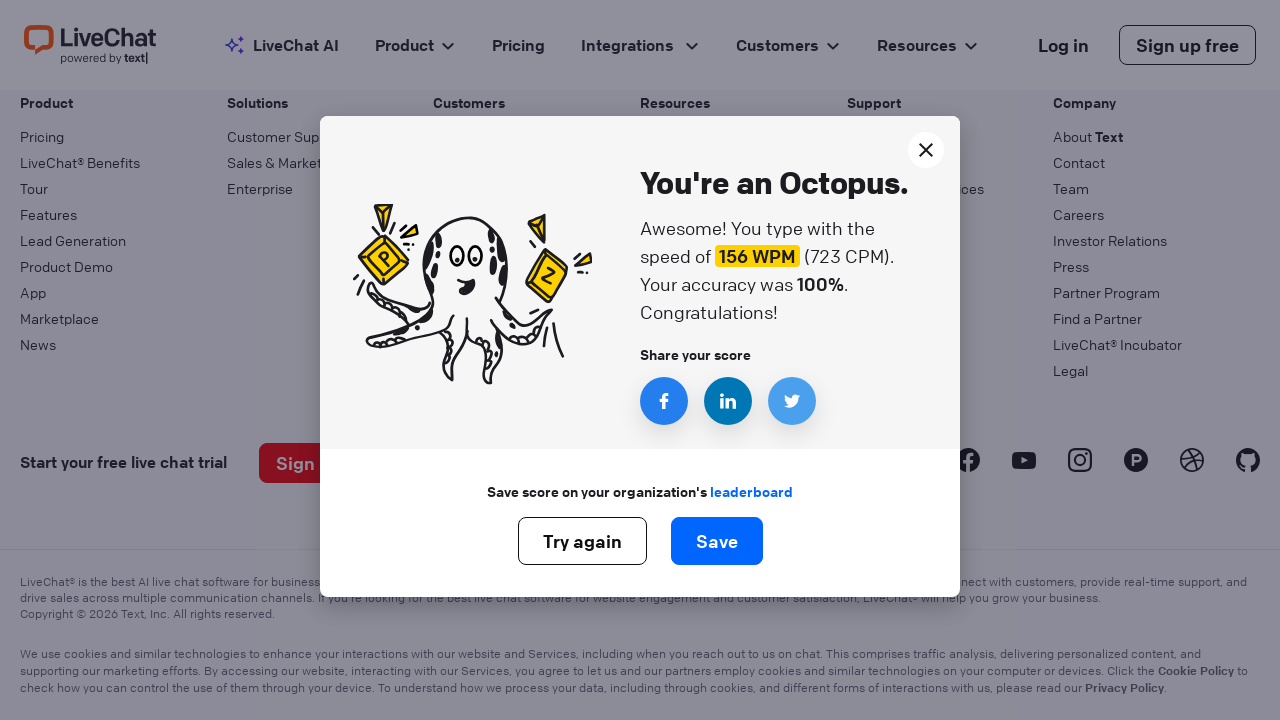

Iteration 333: Typed word 'my' followed by space
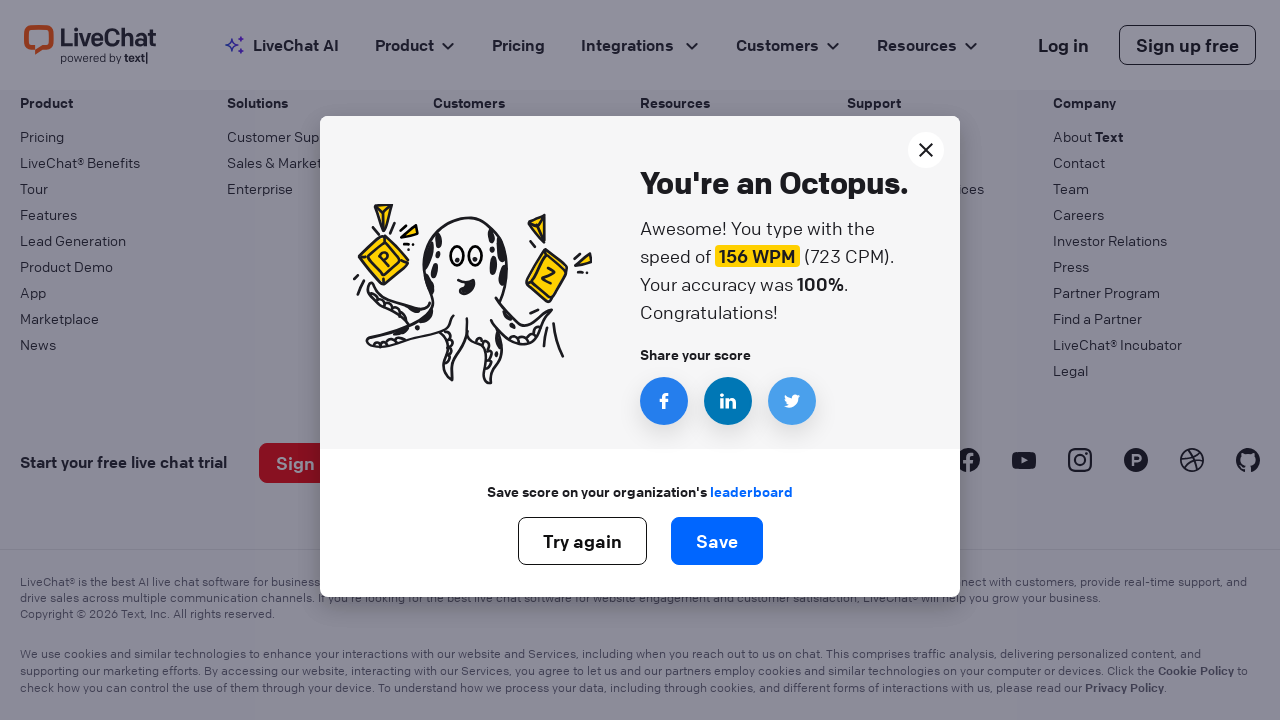

Iteration 334: Typed word 'my' followed by space
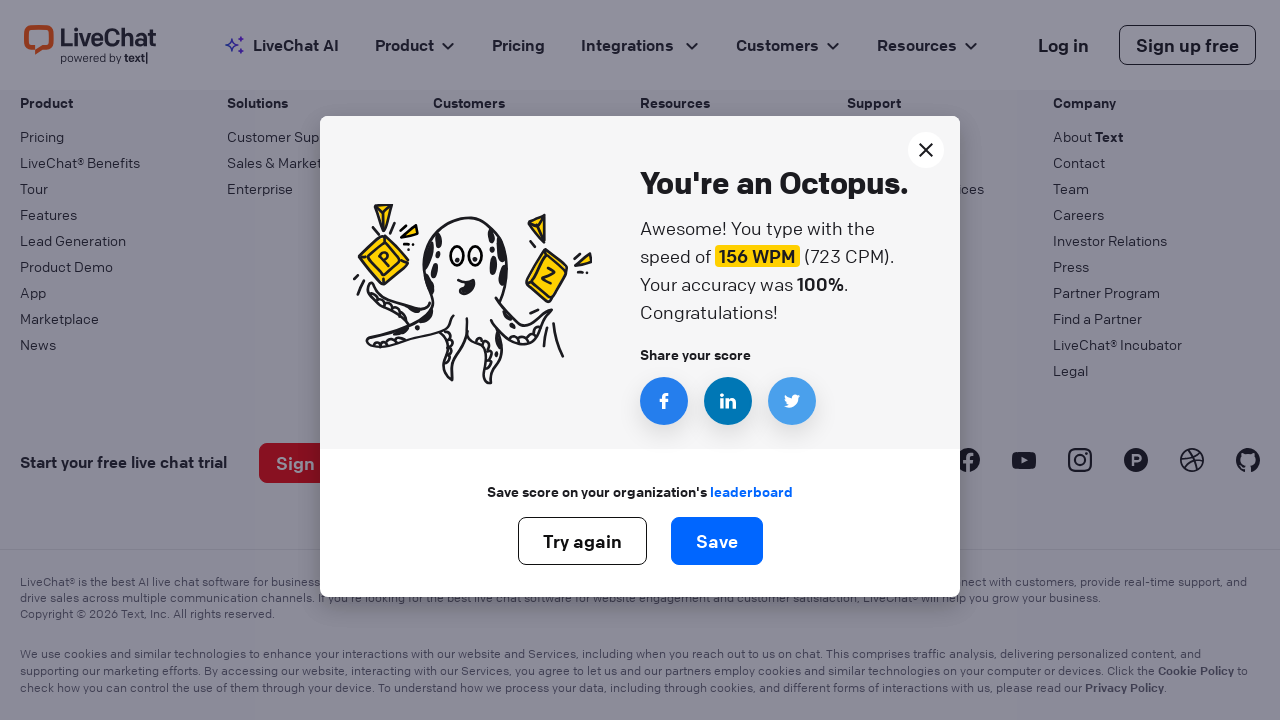

Iteration 335: Typed word 'my' followed by space
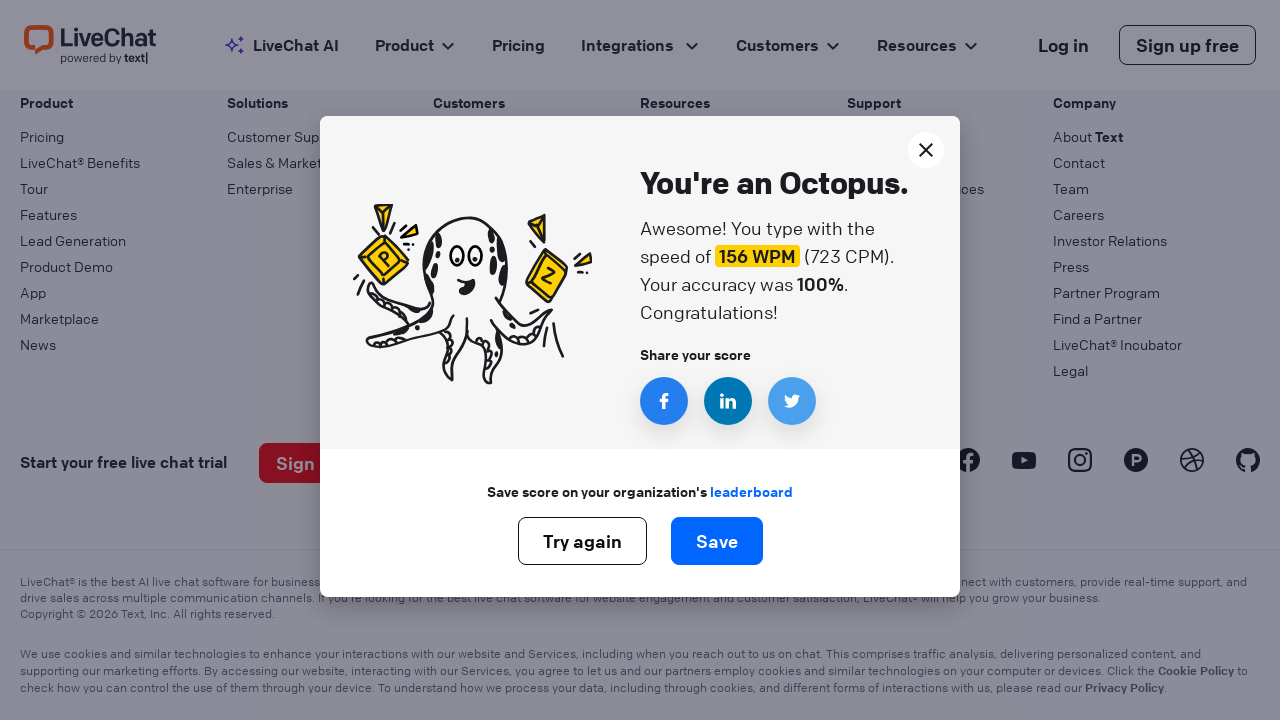

Iteration 336: Typed word 'my' followed by space
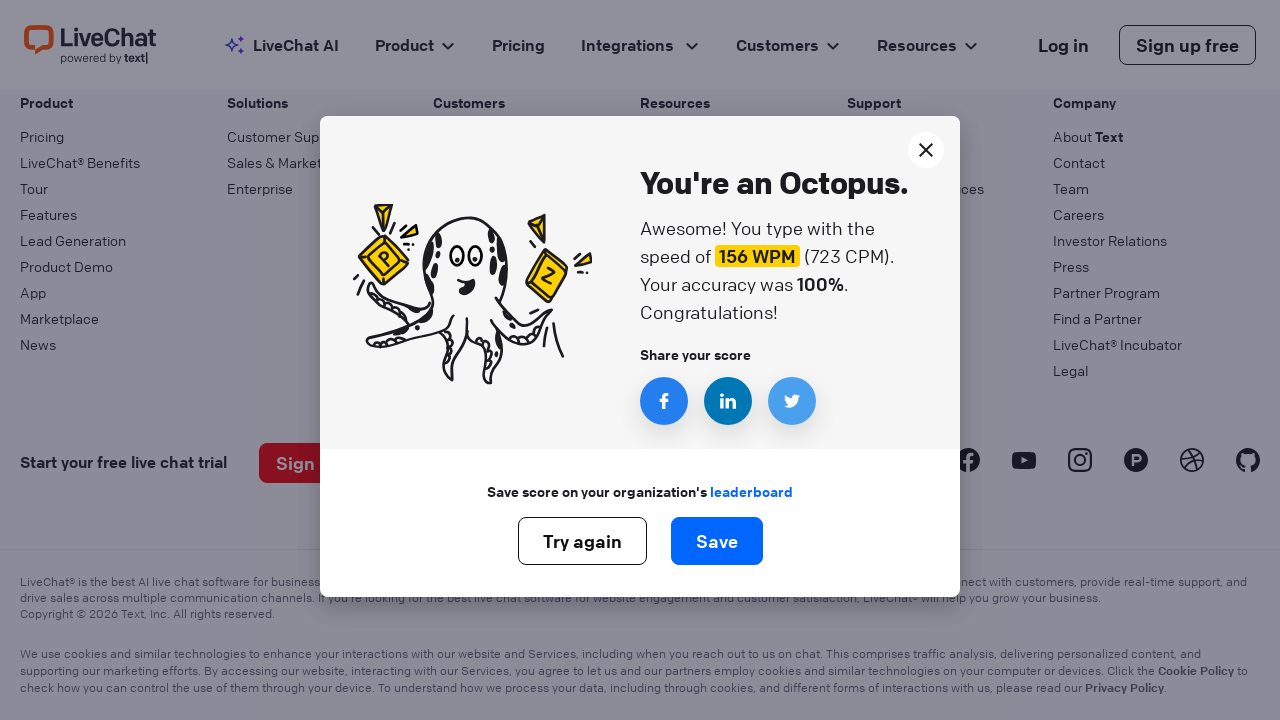

Iteration 337: Typed word 'my' followed by space
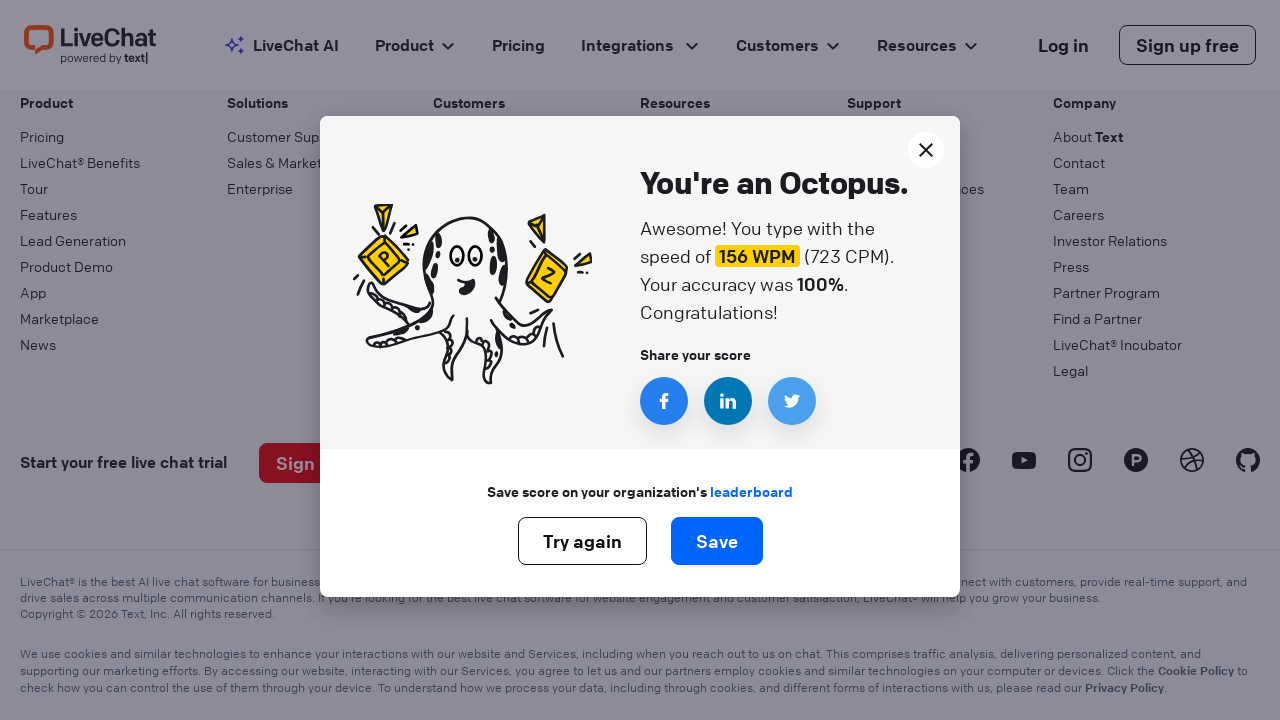

Iteration 338: Typed word 'my' followed by space
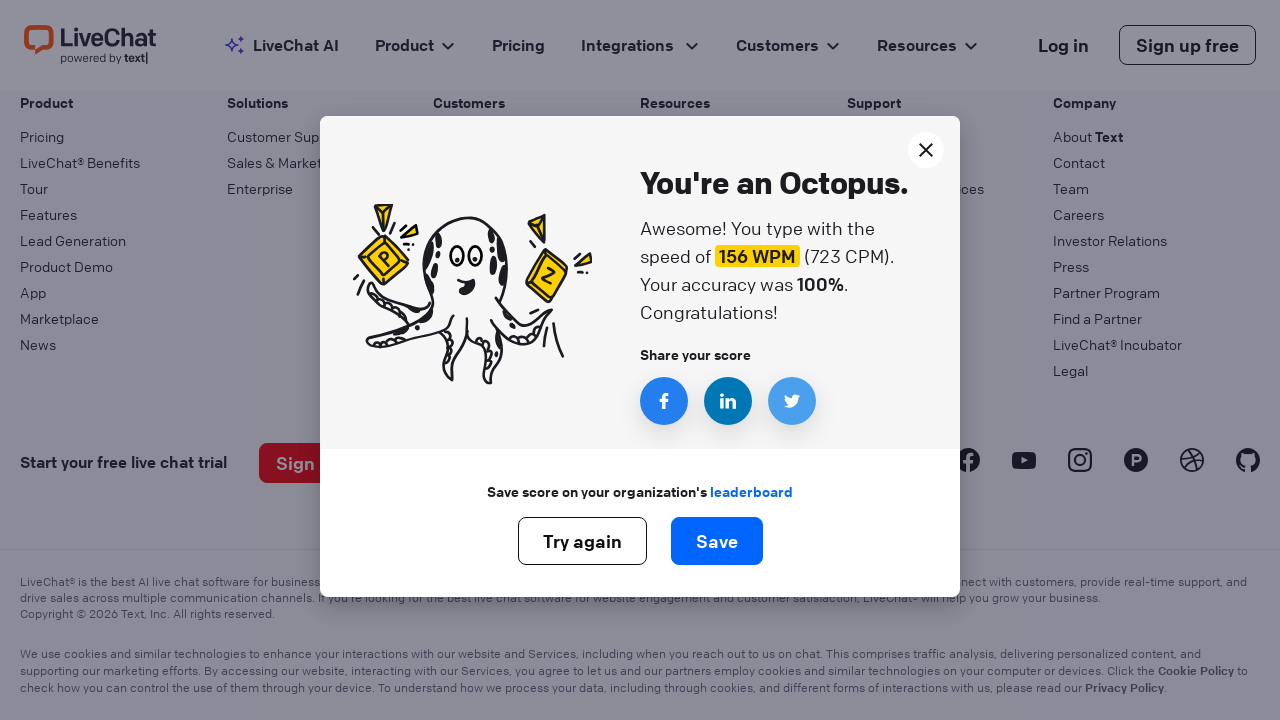

Iteration 339: Typed word 'my' followed by space
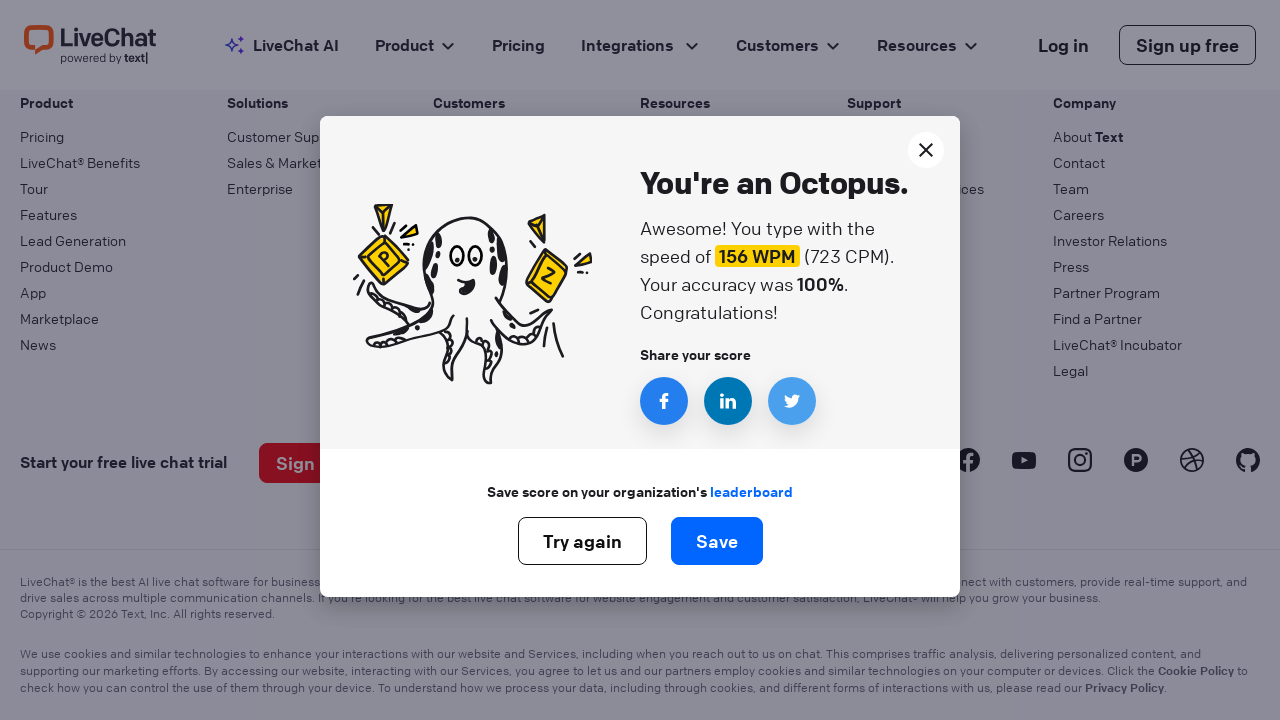

Iteration 340: Typed word 'my' followed by space
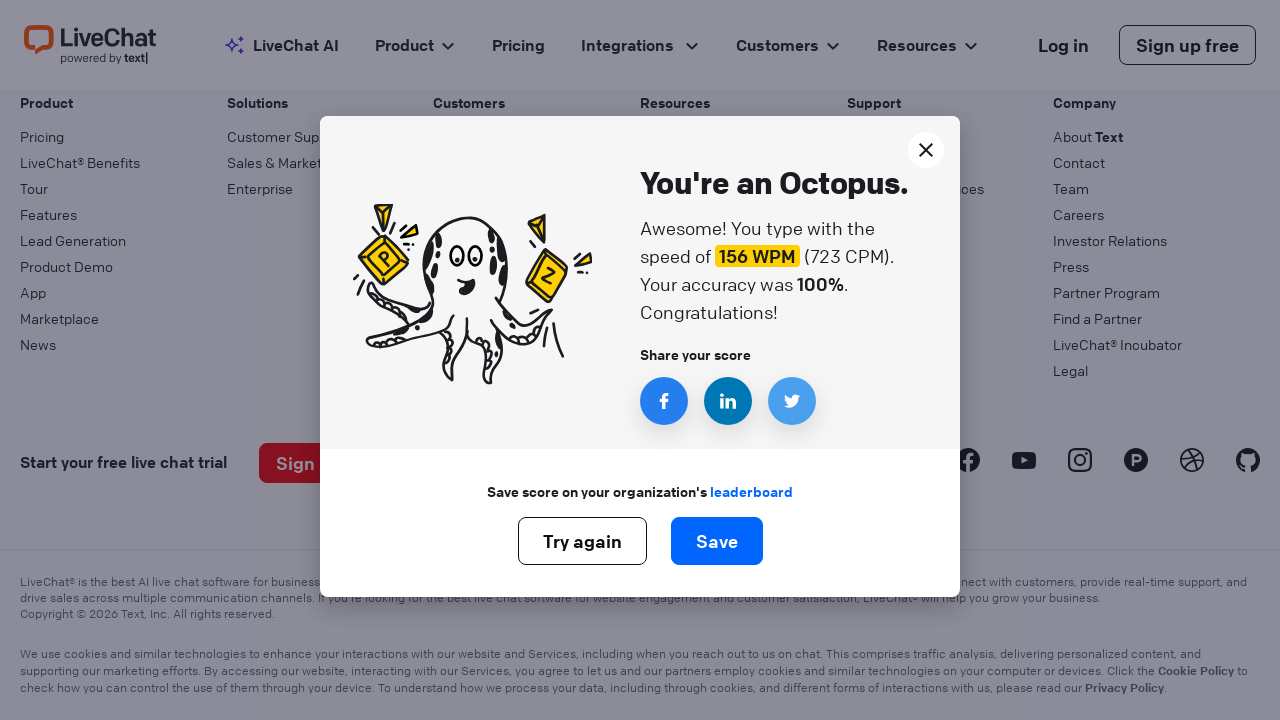

Iteration 341: Typed word 'my' followed by space
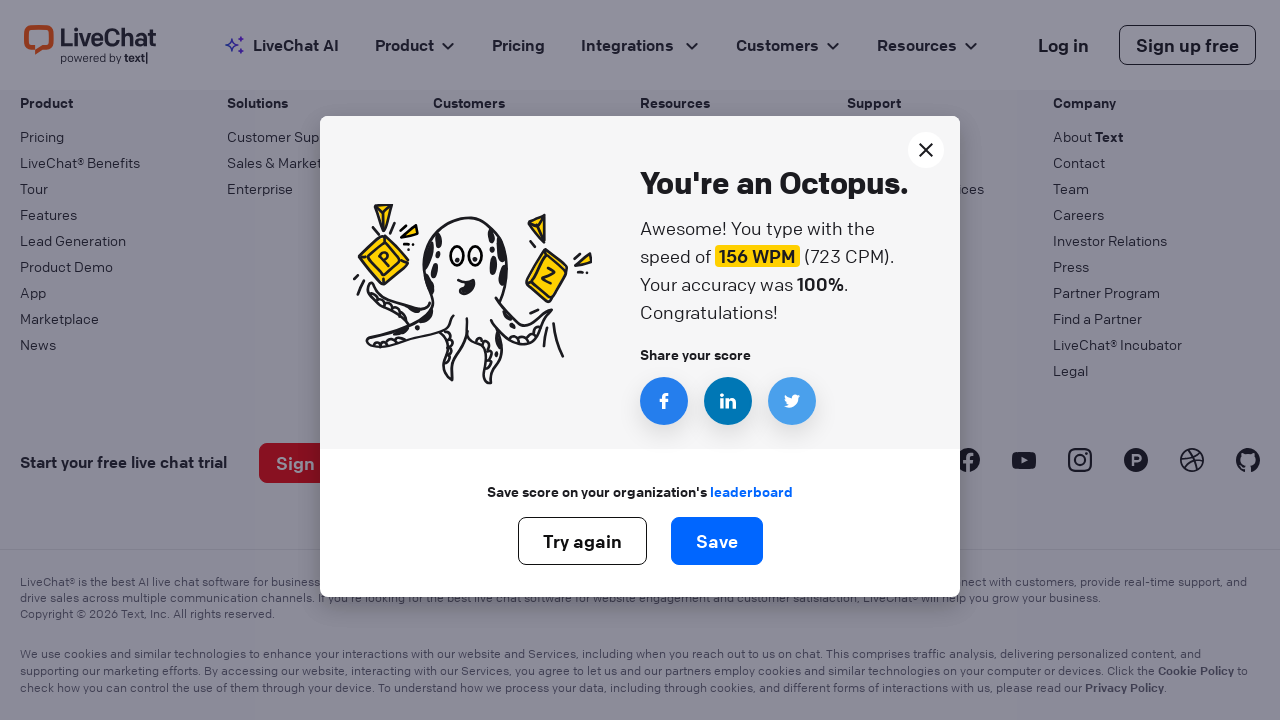

Iteration 342: Typed word 'my' followed by space
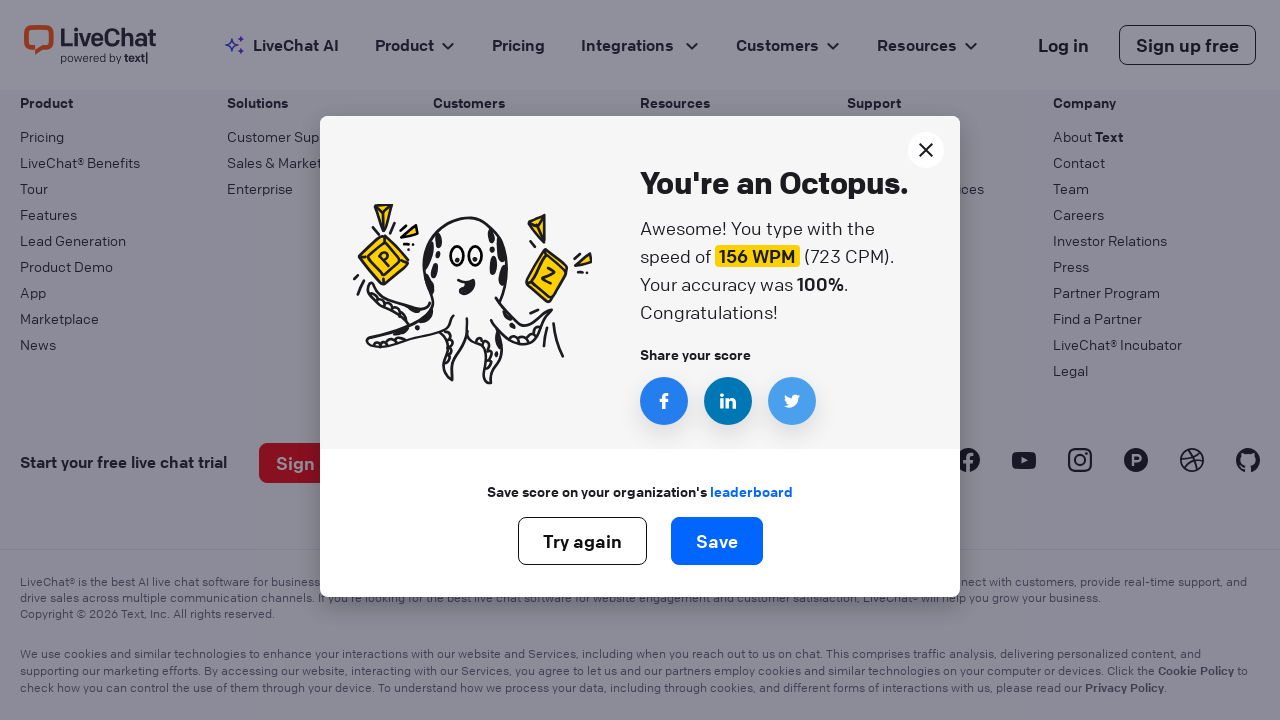

Iteration 343: Typed word 'my' followed by space
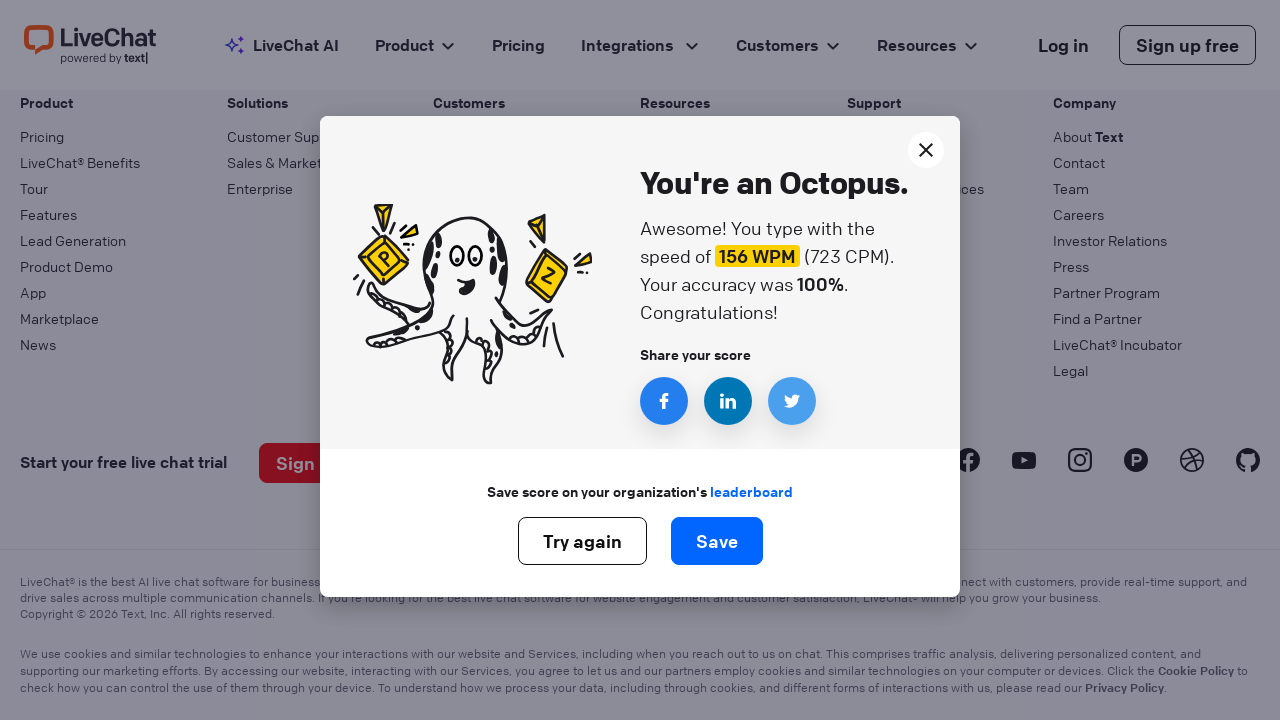

Iteration 344: Typed word 'my' followed by space
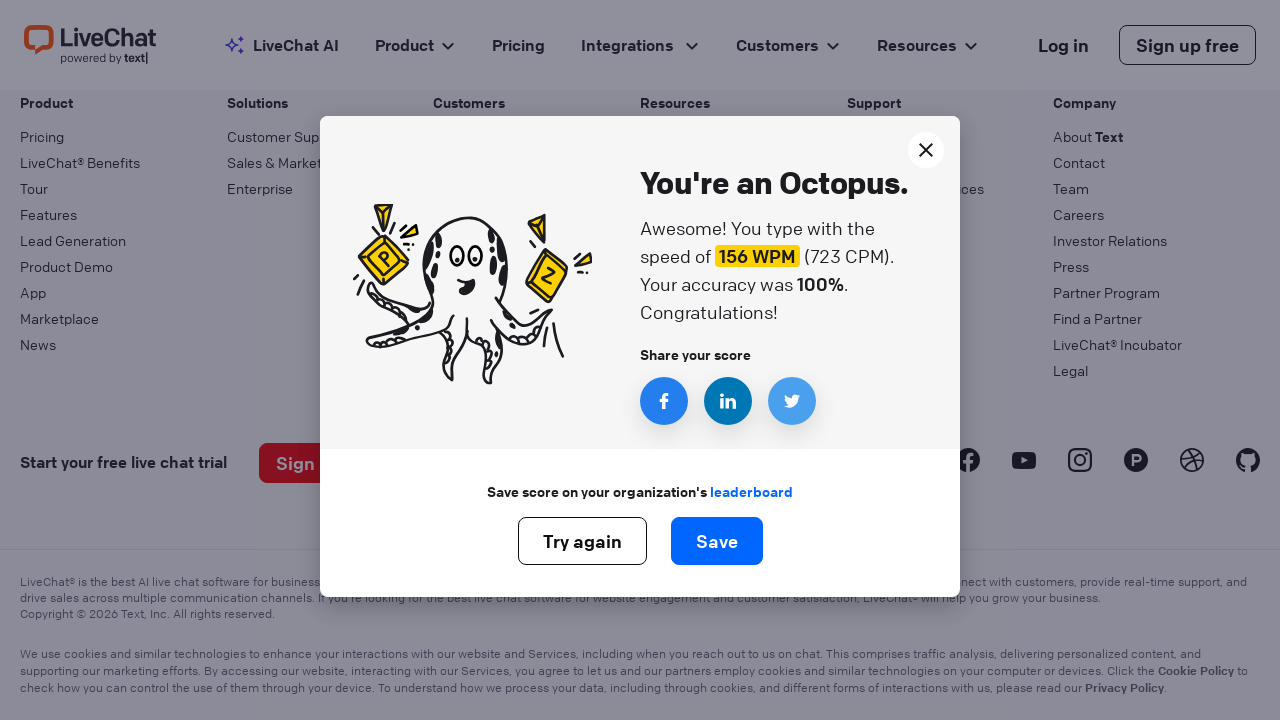

Iteration 345: Typed word 'my' followed by space
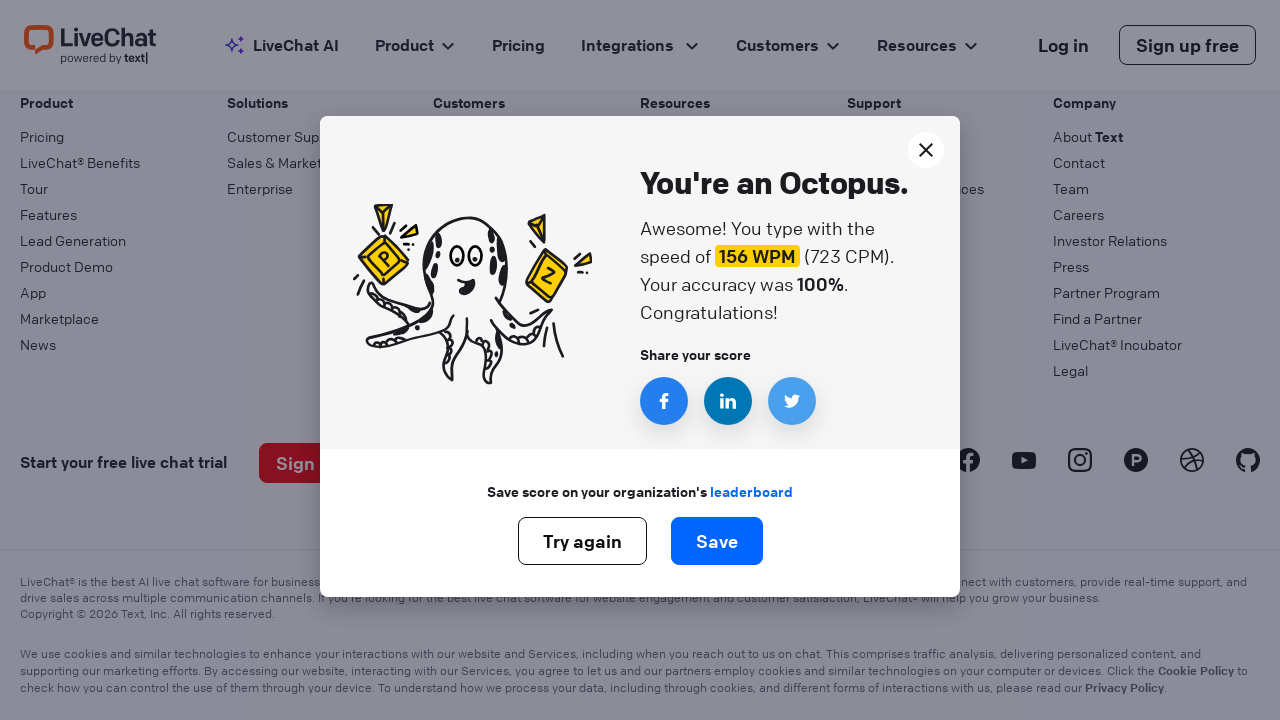

Iteration 346: Typed word 'my' followed by space
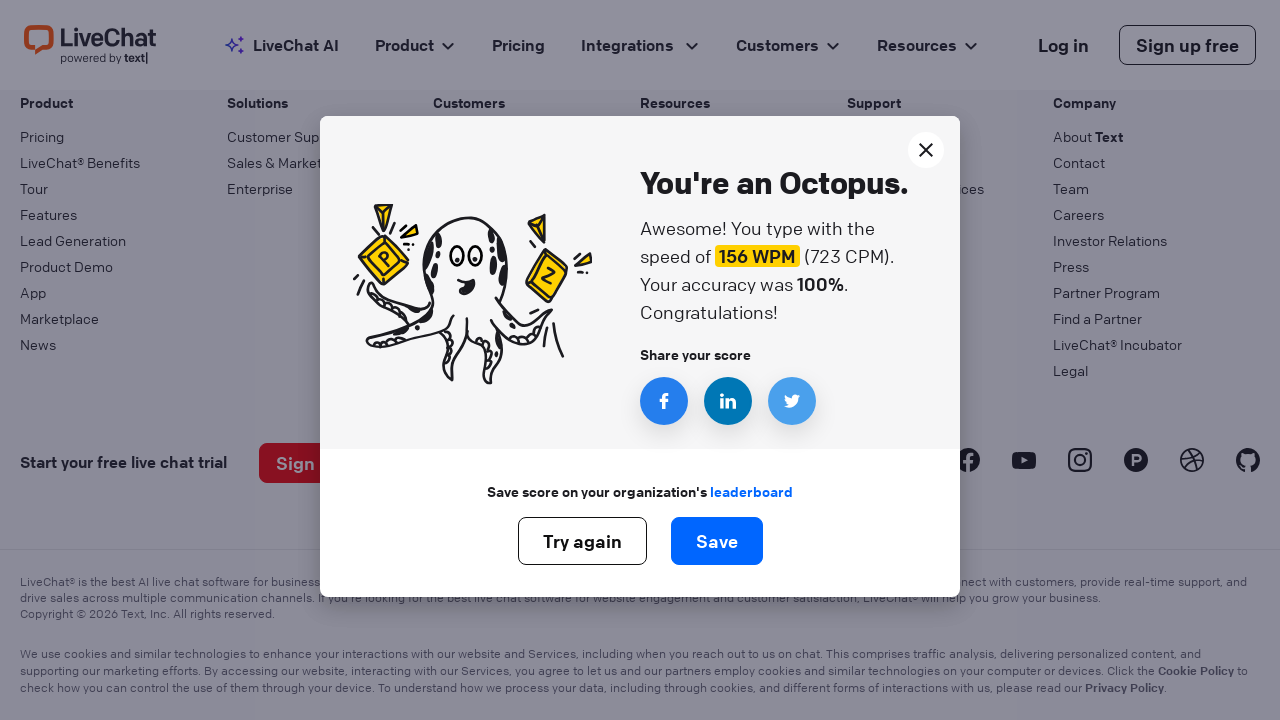

Iteration 347: Typed word 'my' followed by space
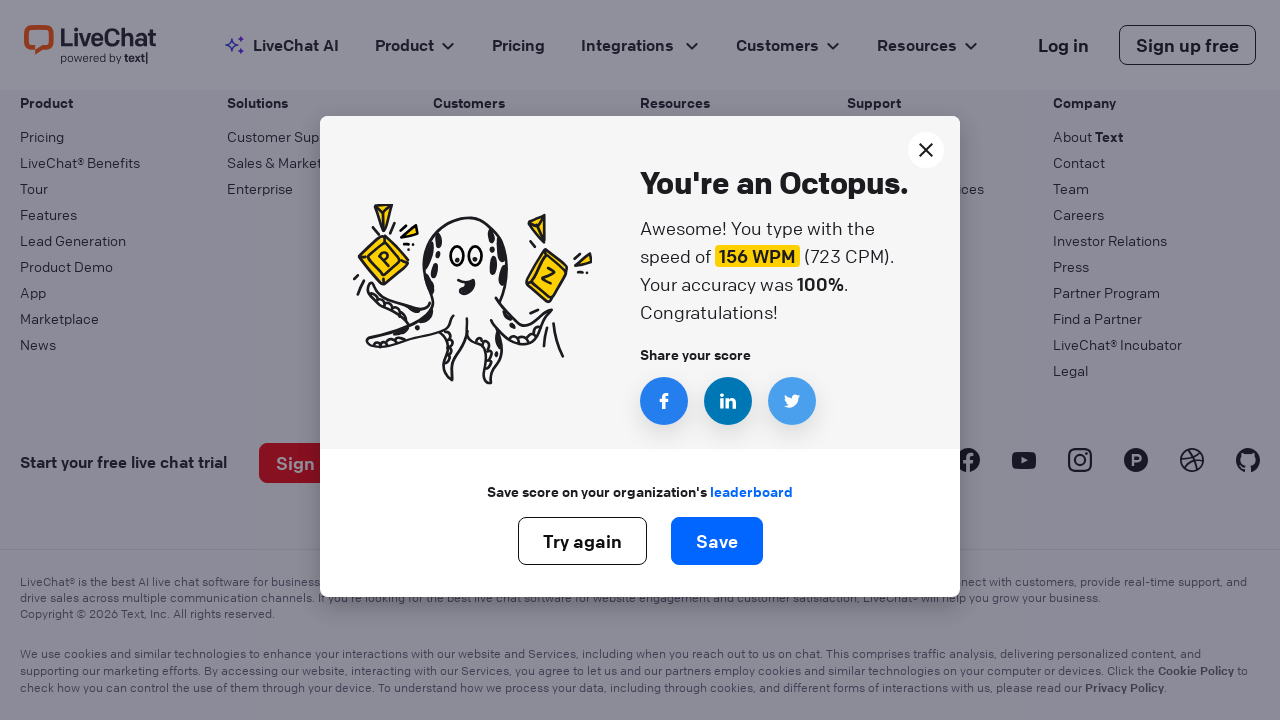

Iteration 348: Typed word 'my' followed by space
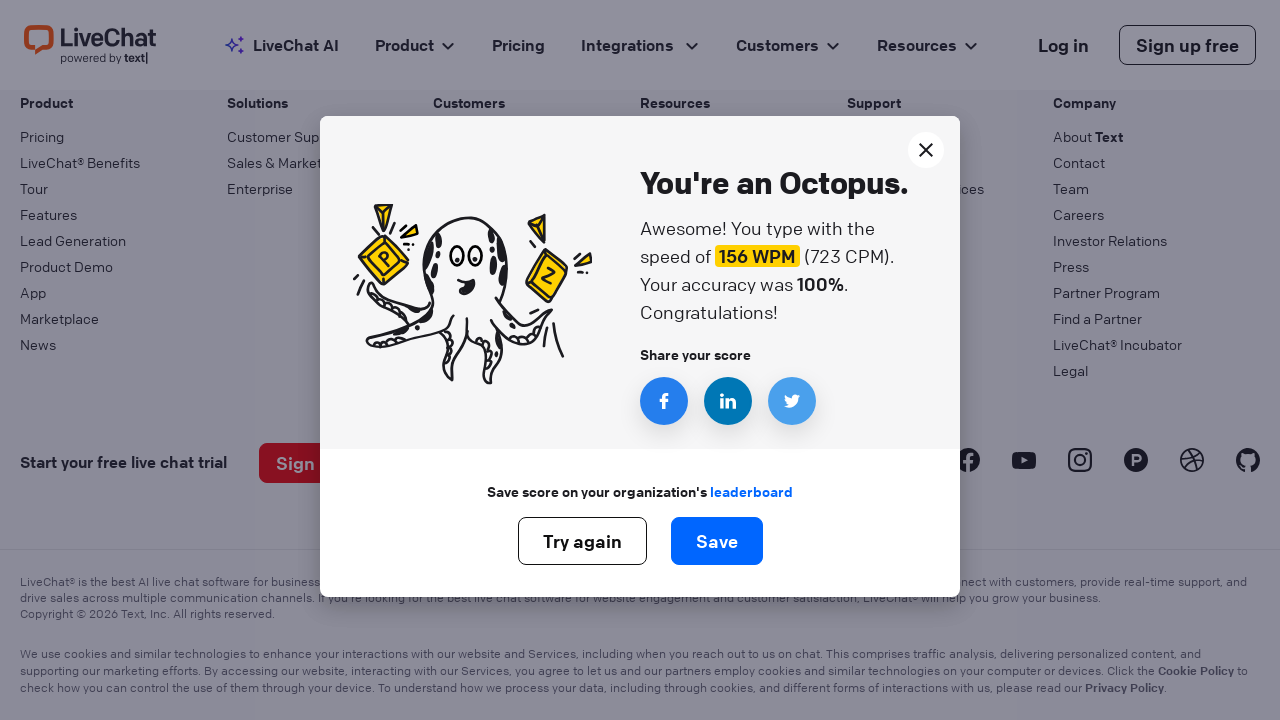

Iteration 349: Typed word 'my' followed by space
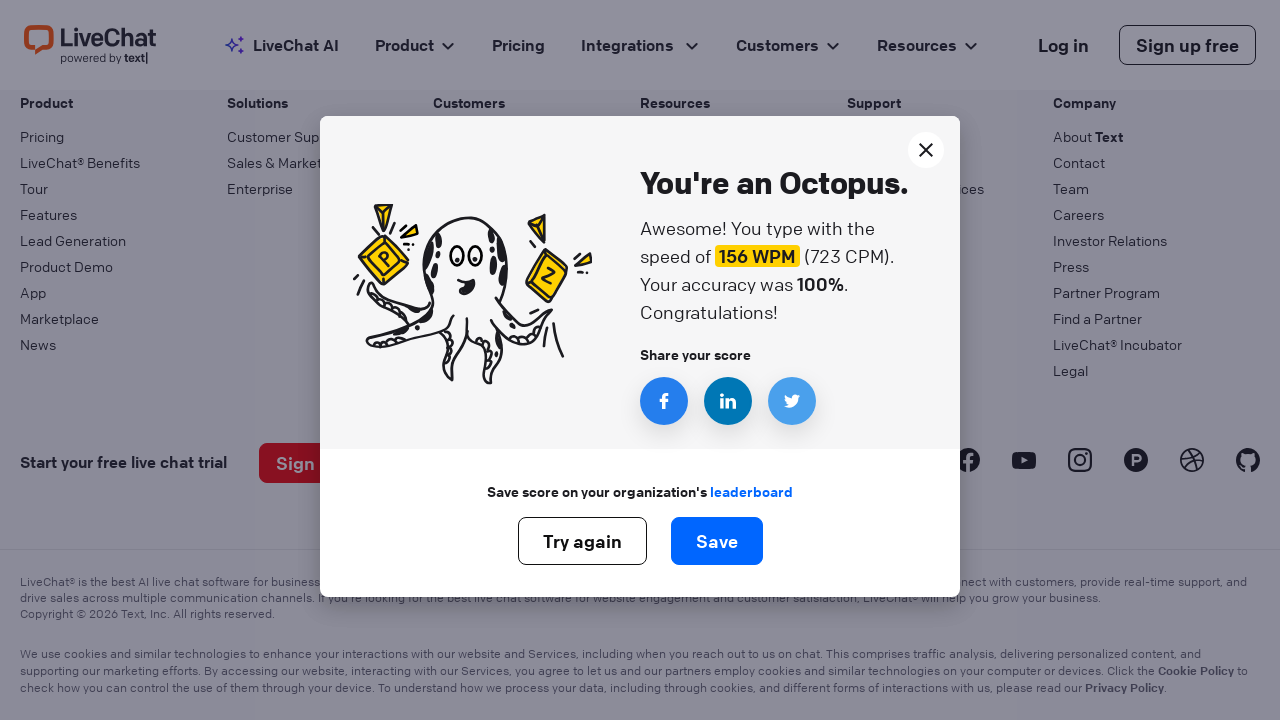

Iteration 350: Typed word 'my' followed by space
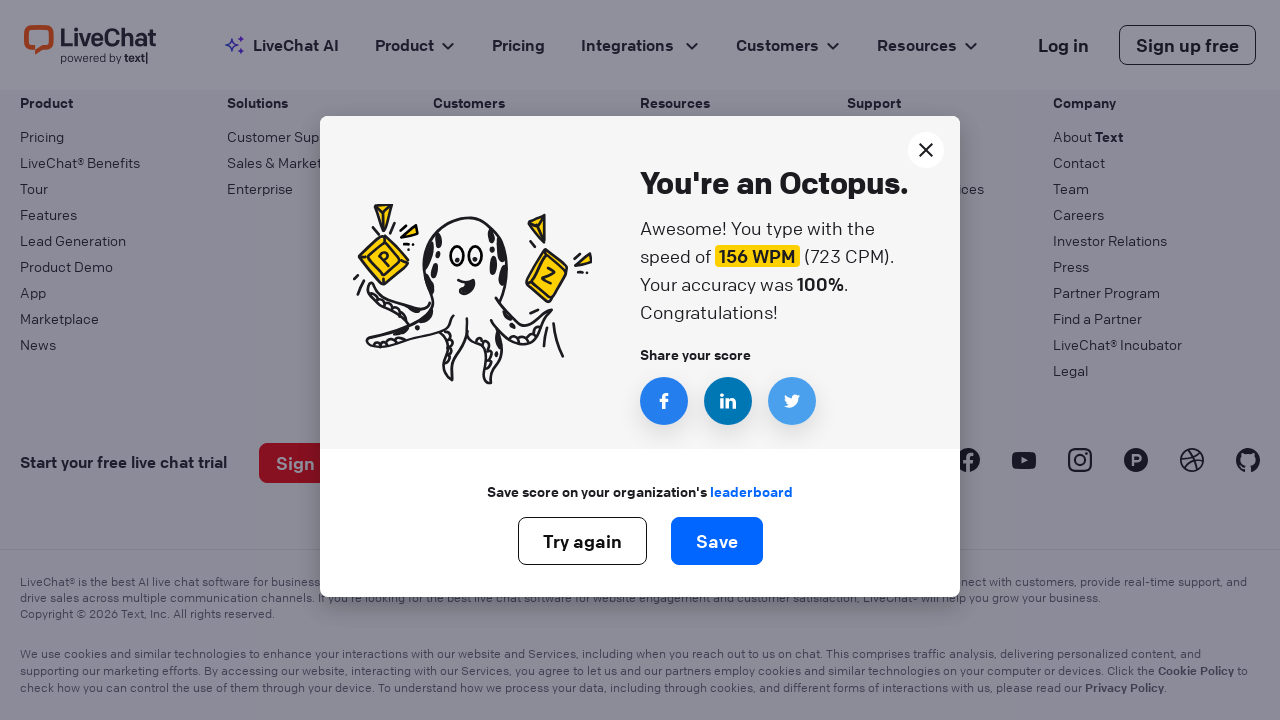

Iteration 351: Typed word 'my' followed by space
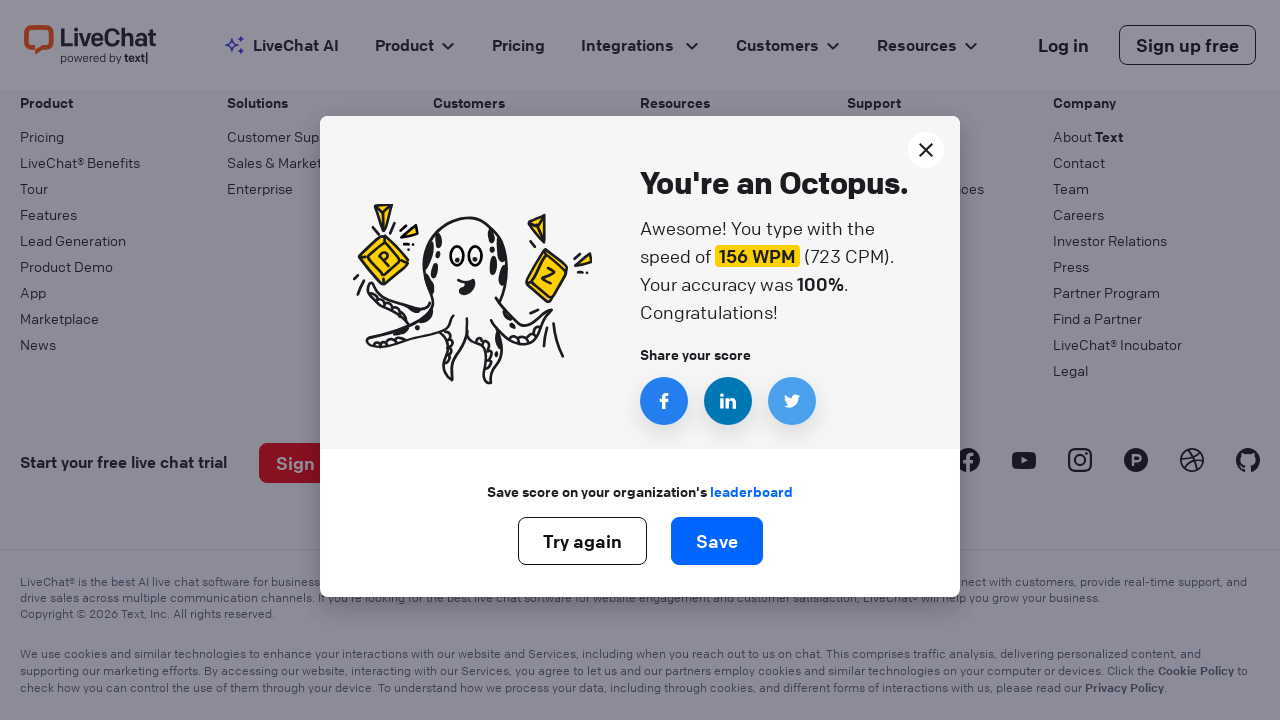

Iteration 352: Typed word 'my' followed by space
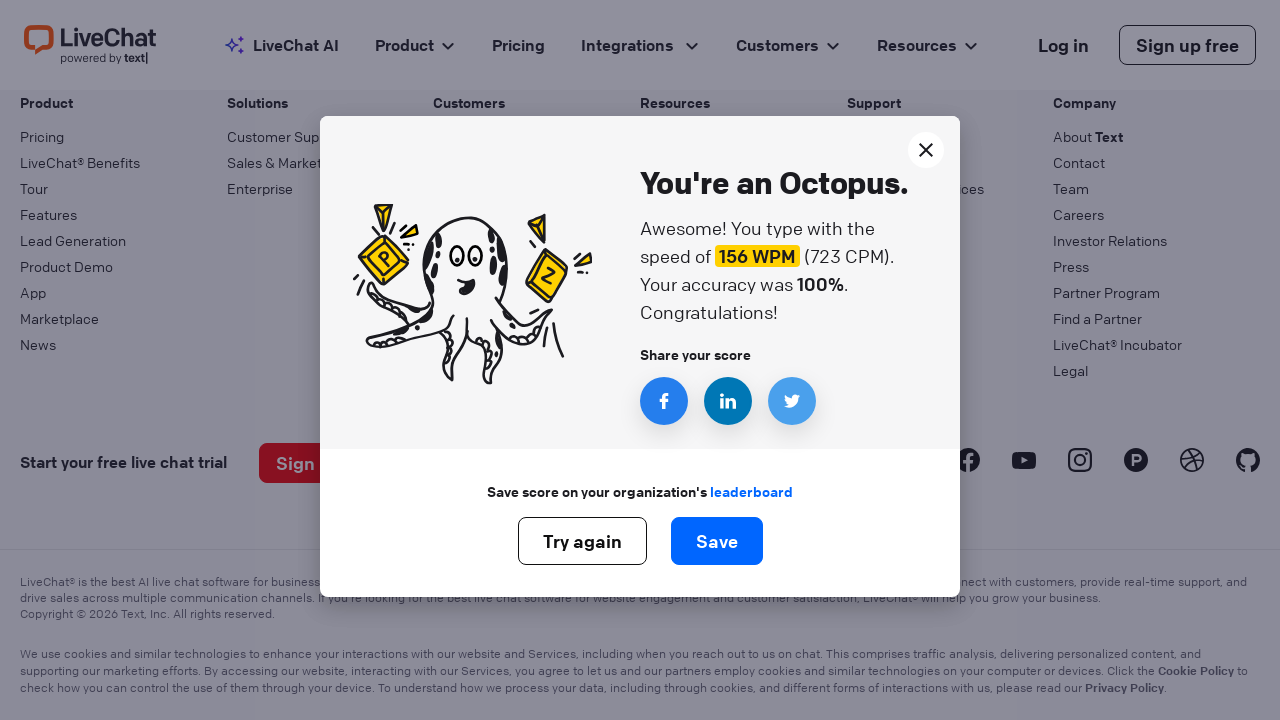

Iteration 353: Typed word 'my' followed by space
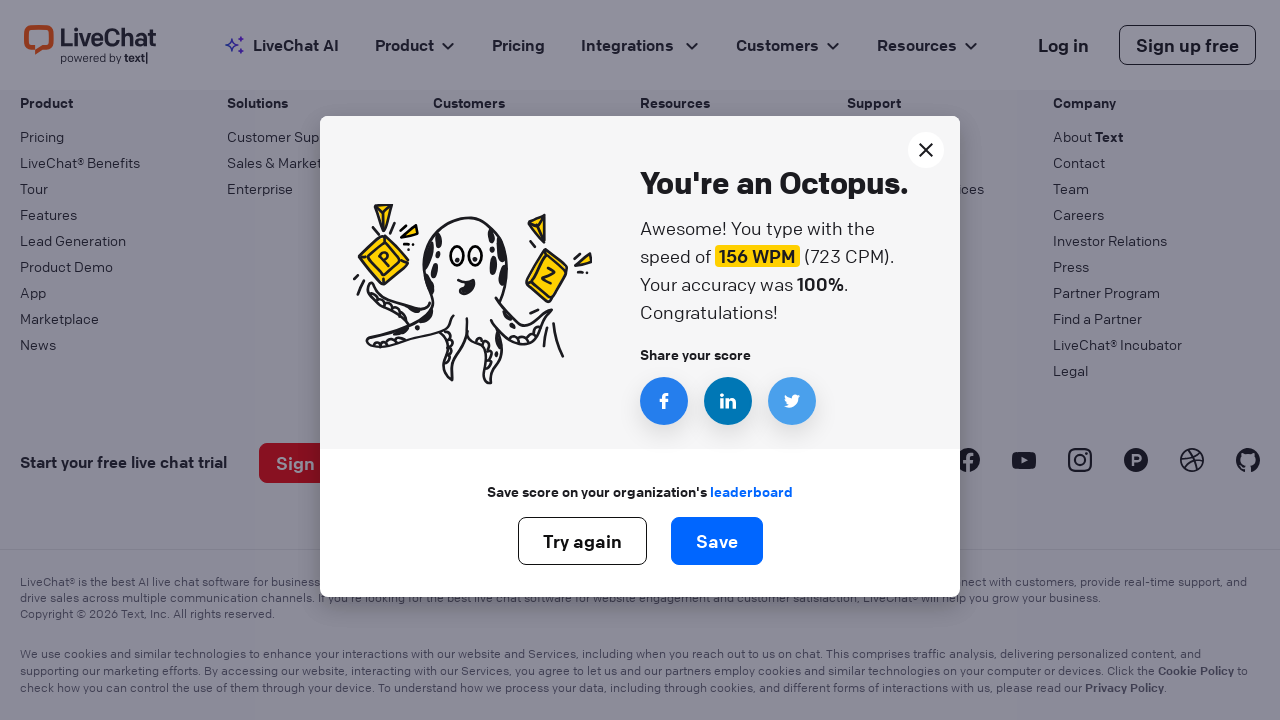

Iteration 354: Typed word 'my' followed by space
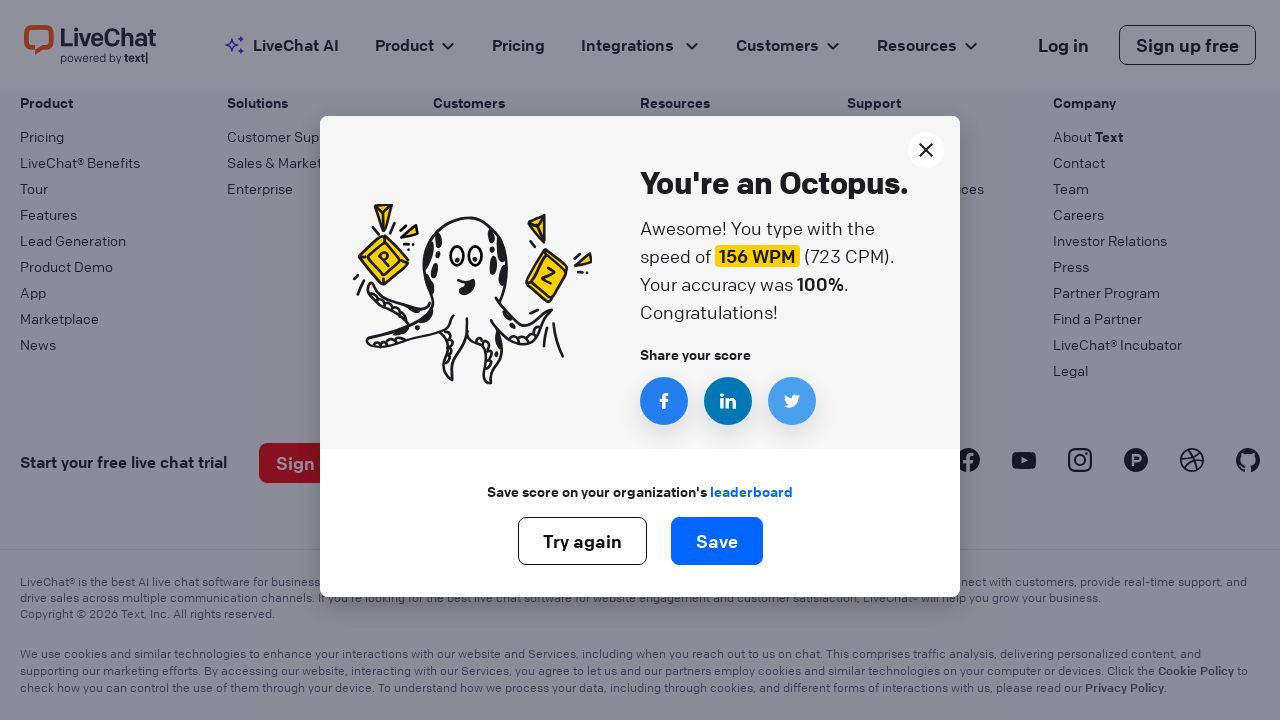

Iteration 355: Typed word 'my' followed by space
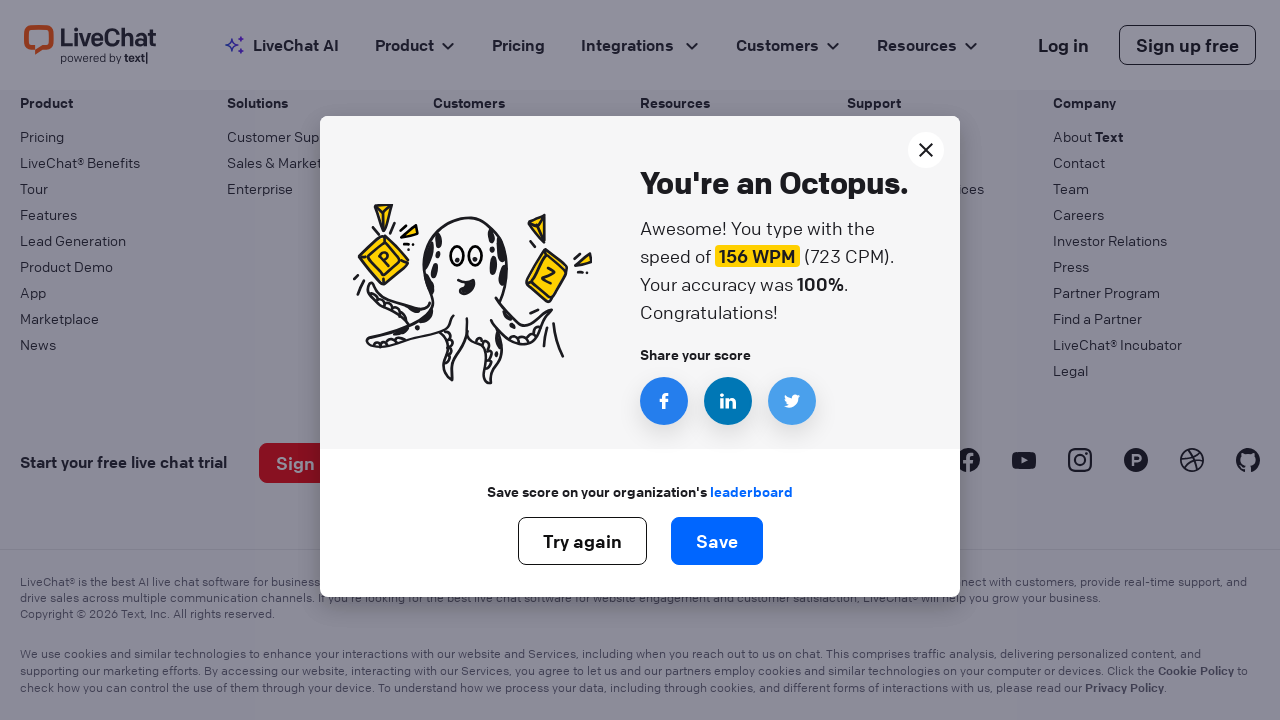

Iteration 356: Typed word 'my' followed by space
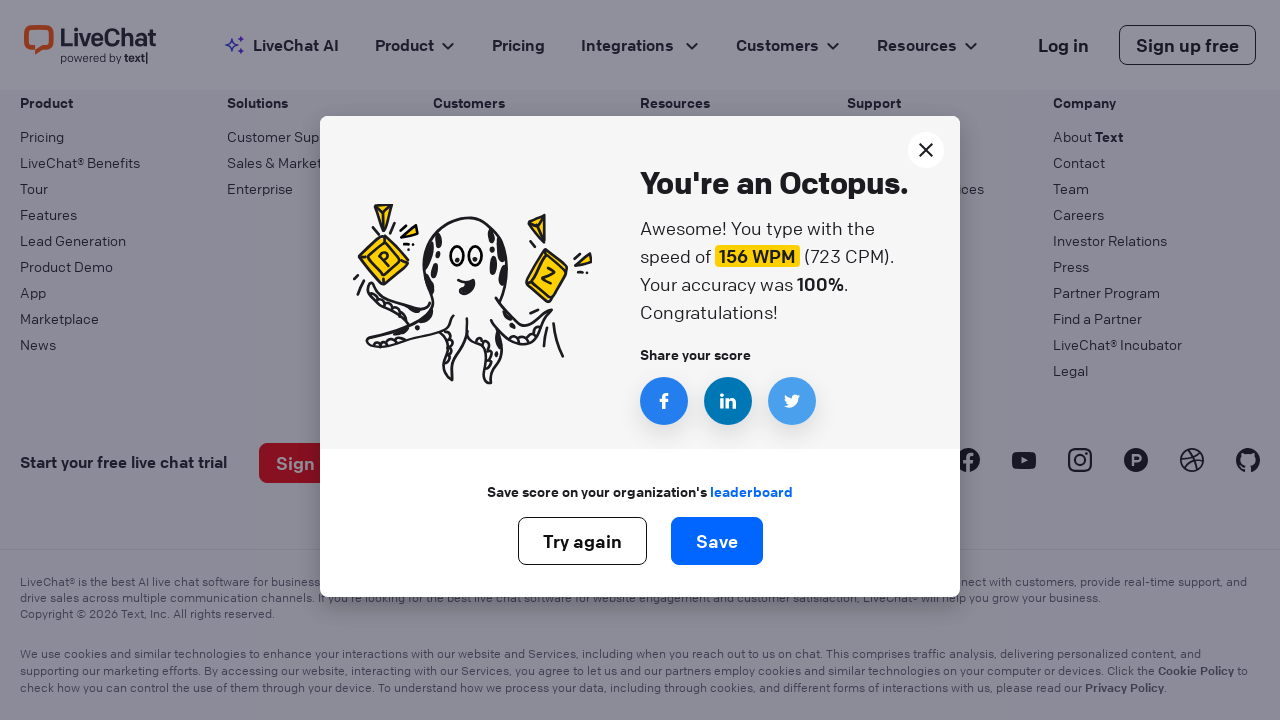

Iteration 357: Typed word 'my' followed by space
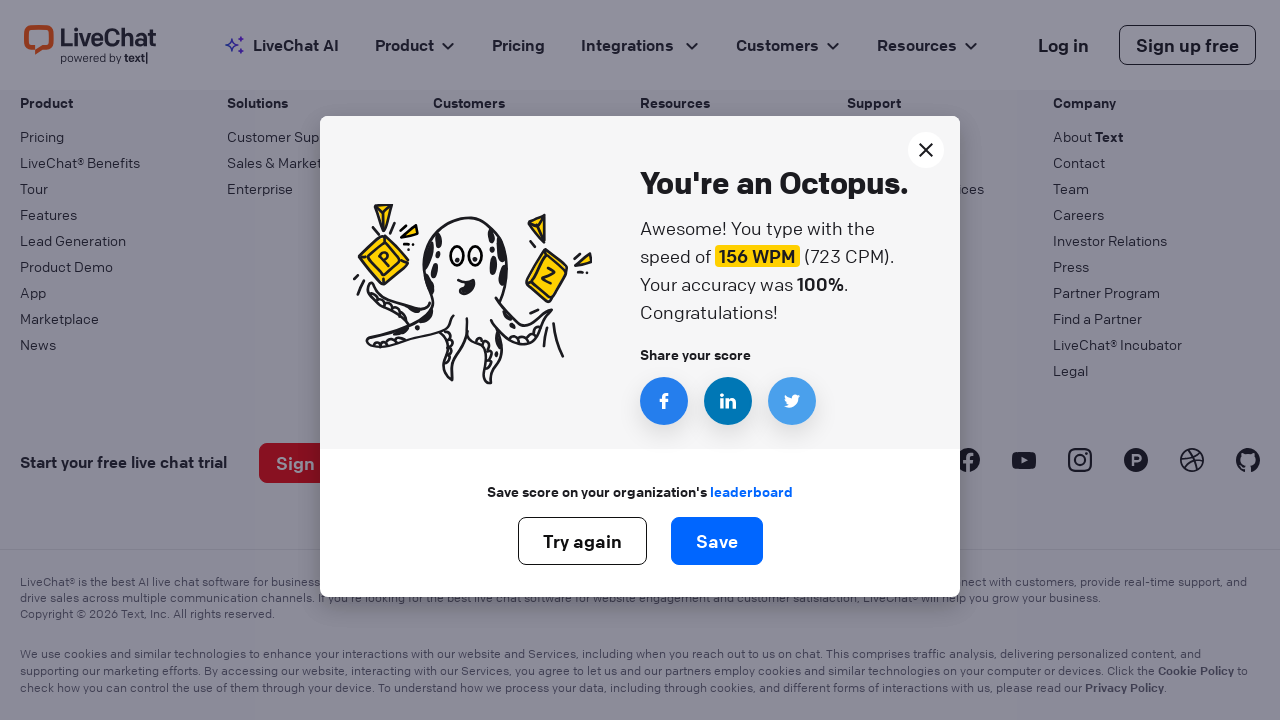

Iteration 358: Typed word 'my' followed by space
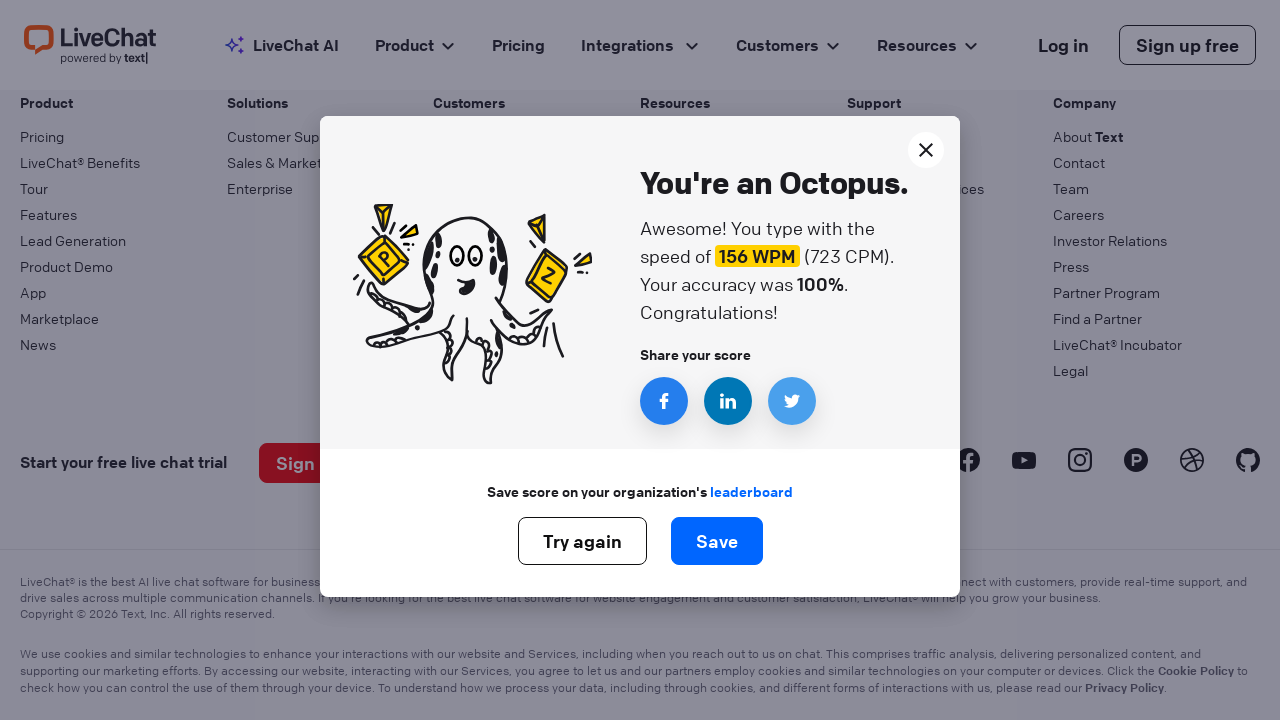

Iteration 359: Typed word 'my' followed by space
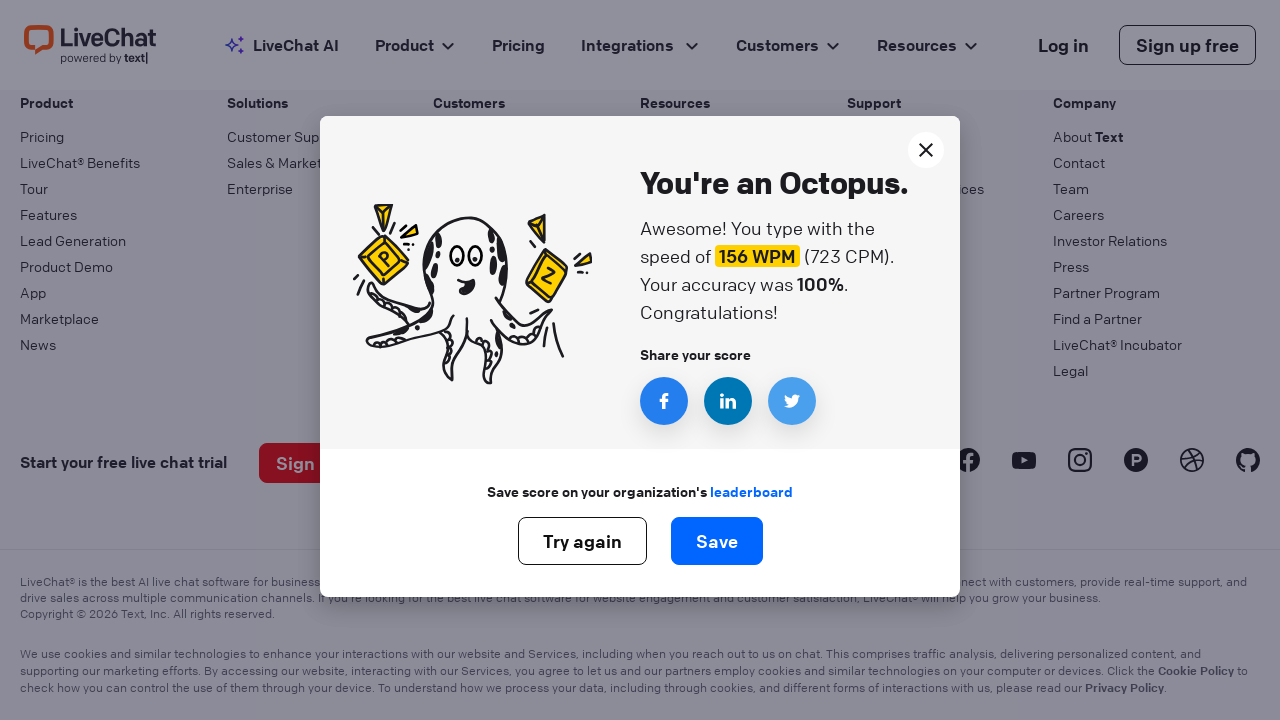

Iteration 360: Typed word 'my' followed by space
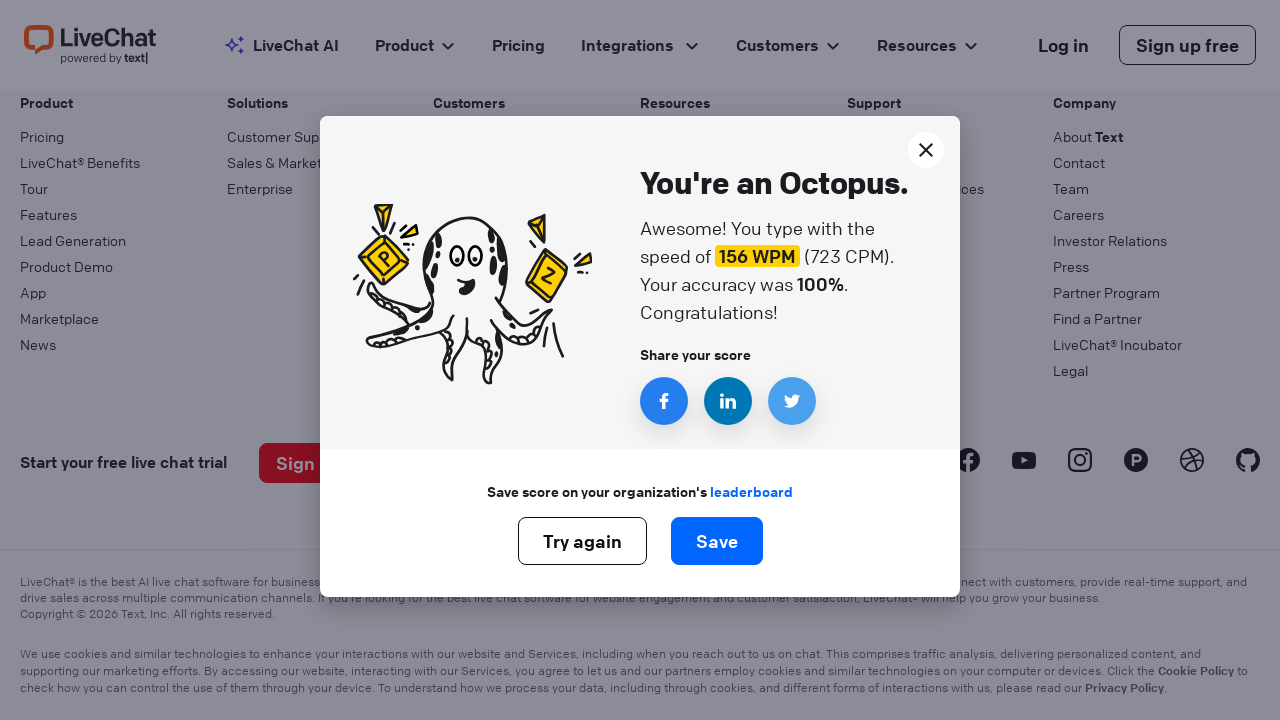

Iteration 361: Typed word 'my' followed by space
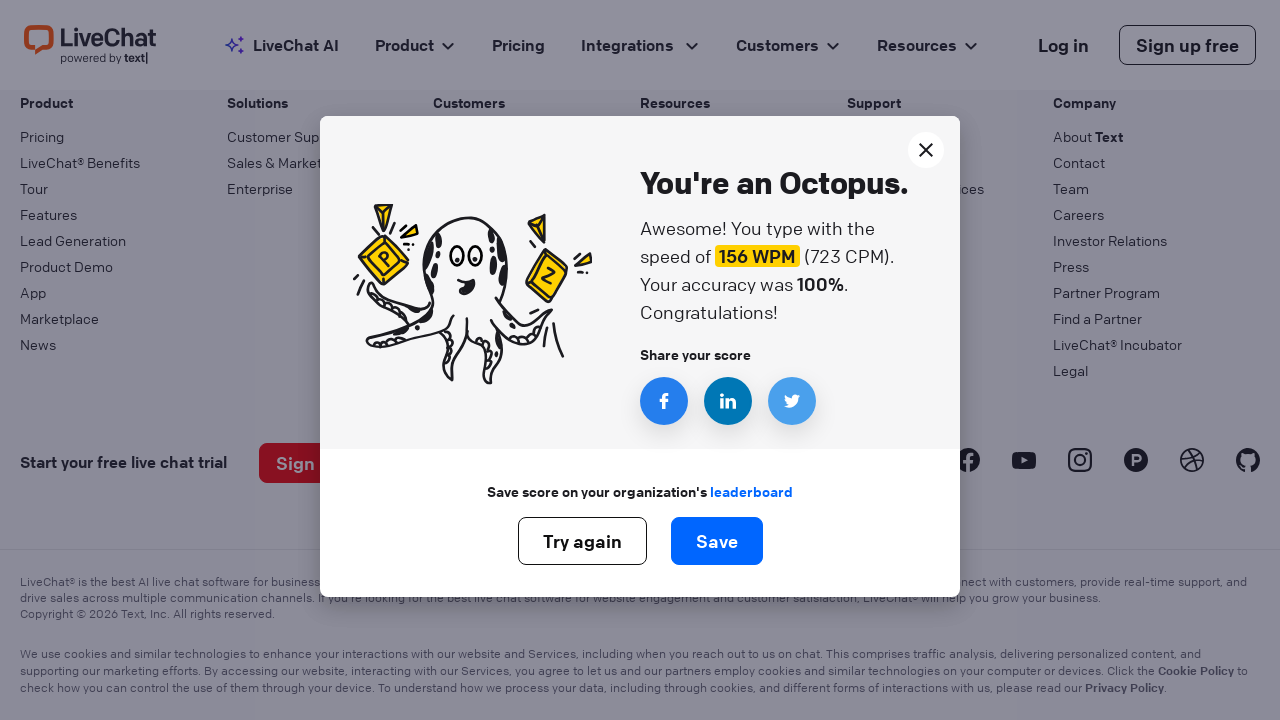

Iteration 362: Typed word 'my' followed by space
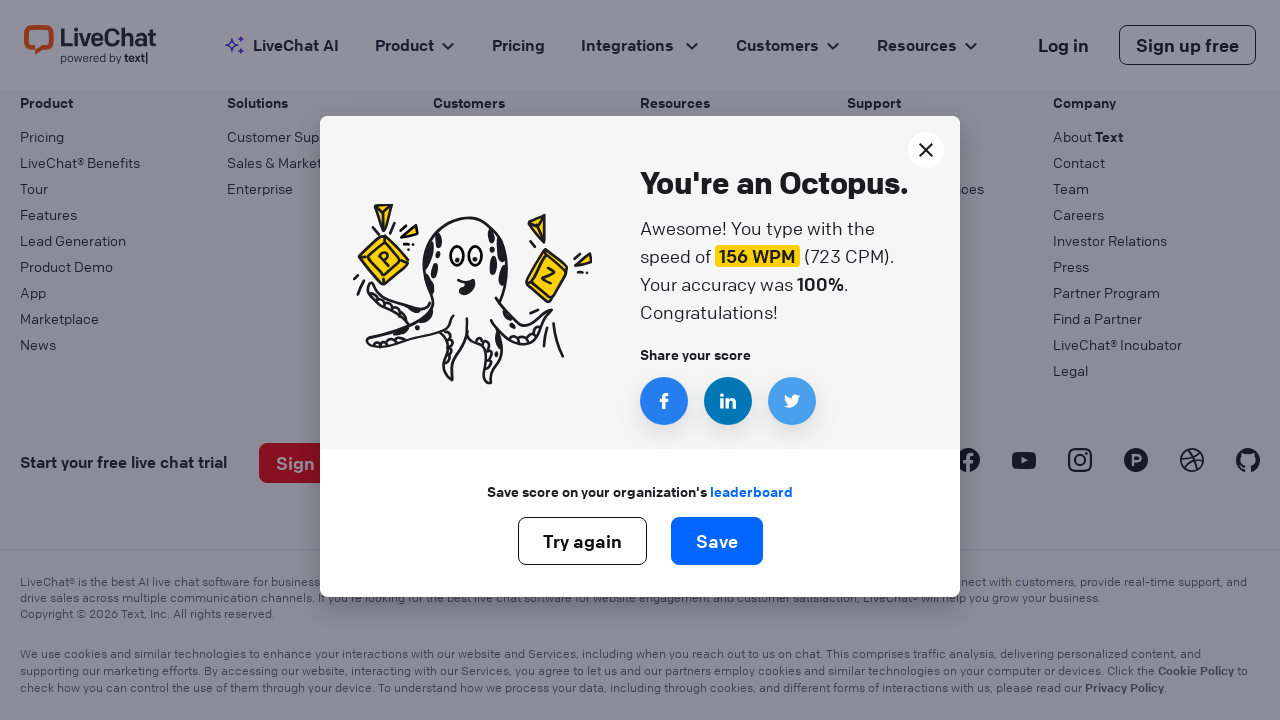

Iteration 363: Typed word 'my' followed by space
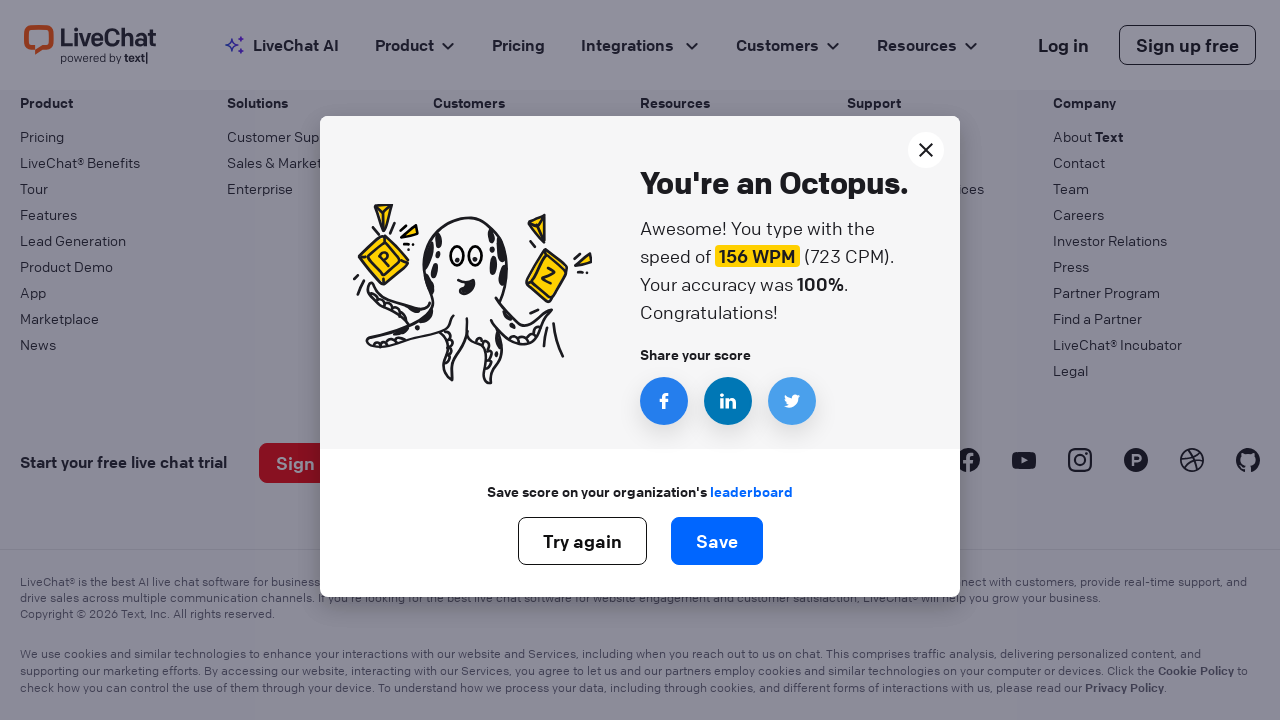

Iteration 364: Typed word 'my' followed by space
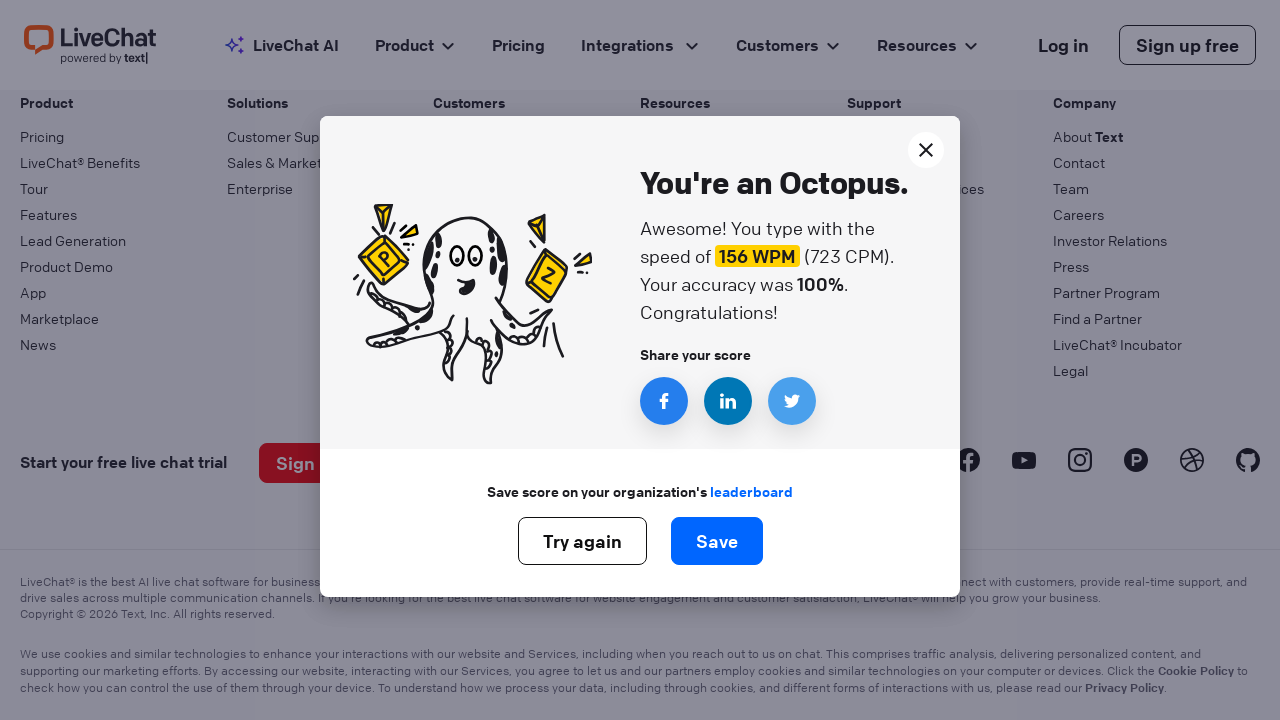

Iteration 365: Typed word 'my' followed by space
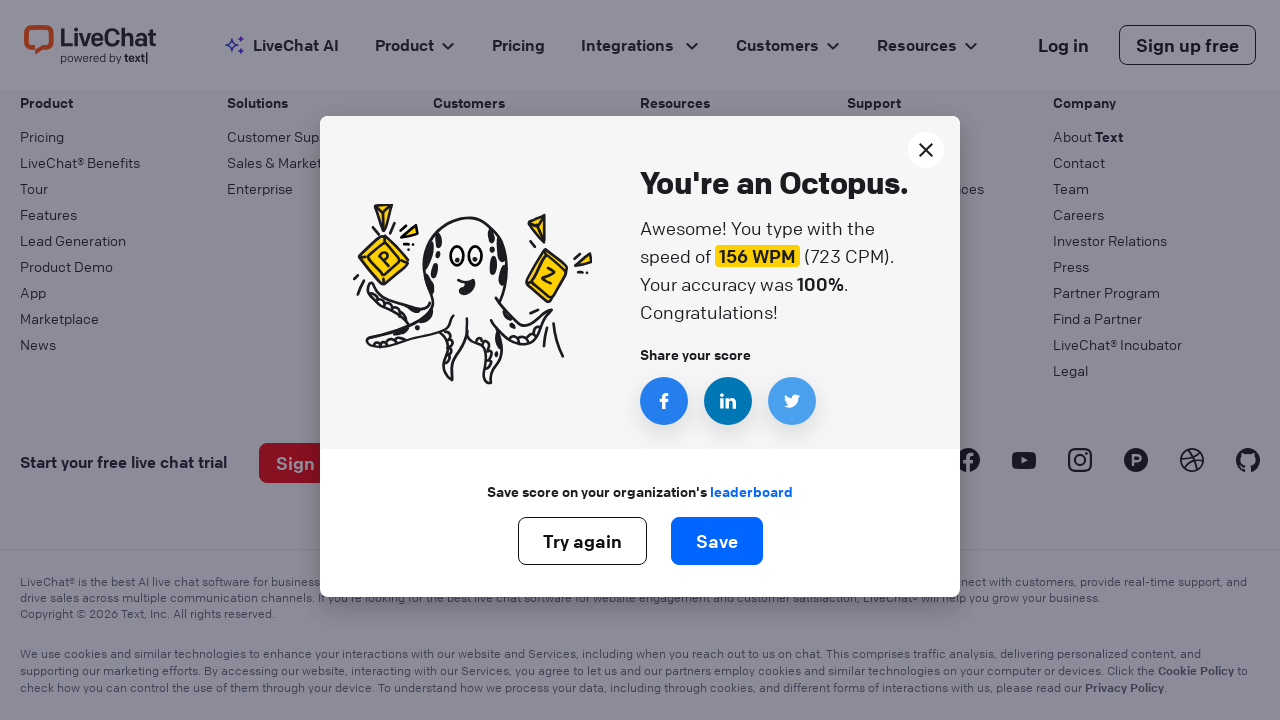

Iteration 366: Typed word 'my' followed by space
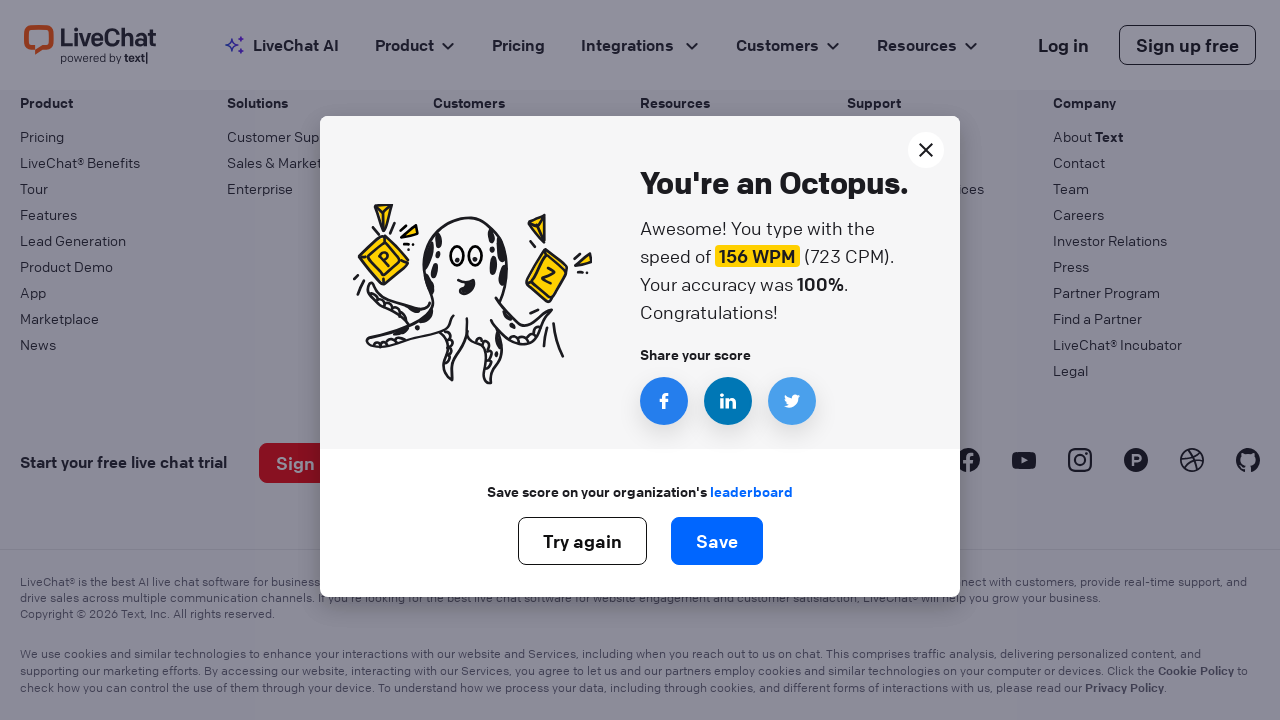

Iteration 367: Typed word 'my' followed by space
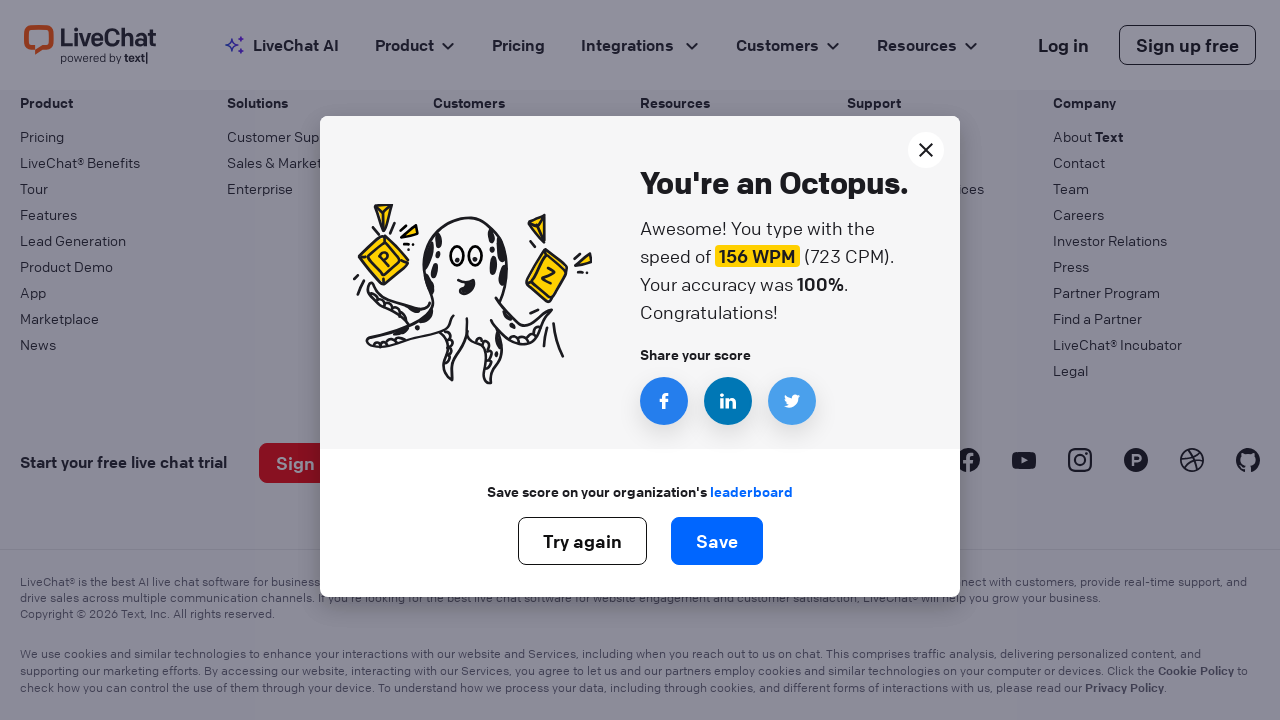

Iteration 368: Typed word 'my' followed by space
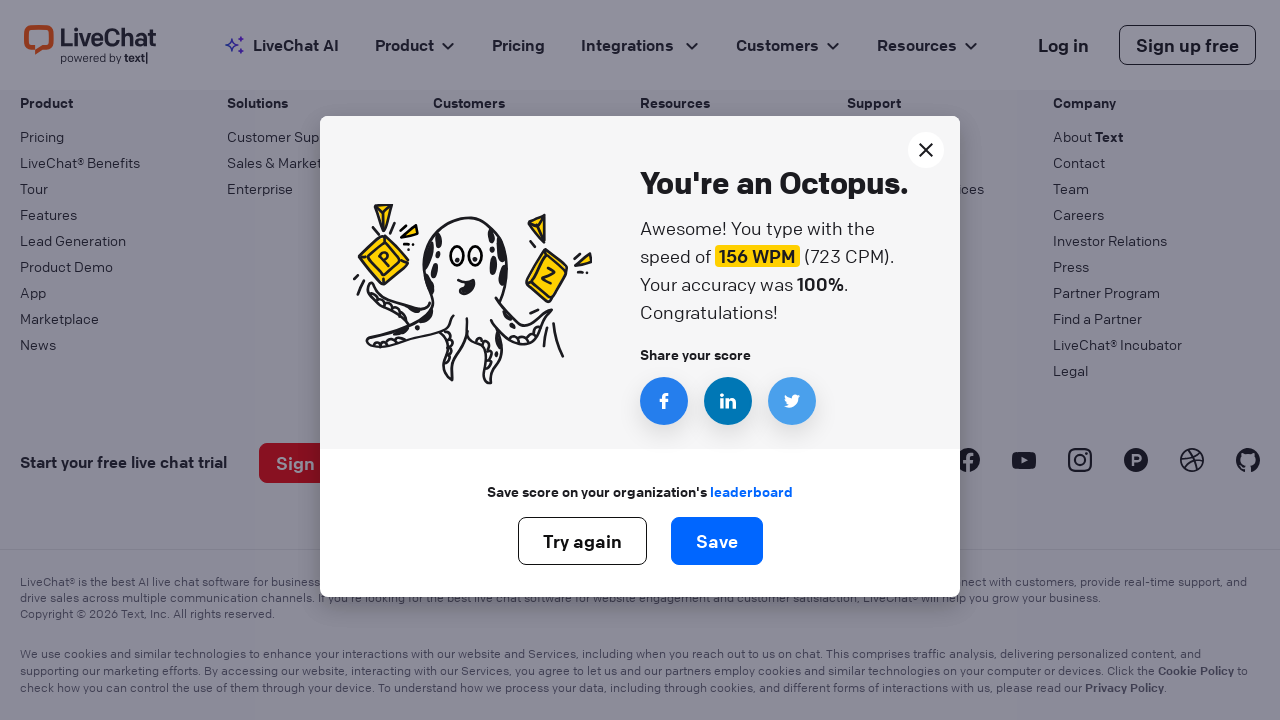

Iteration 369: Typed word 'my' followed by space
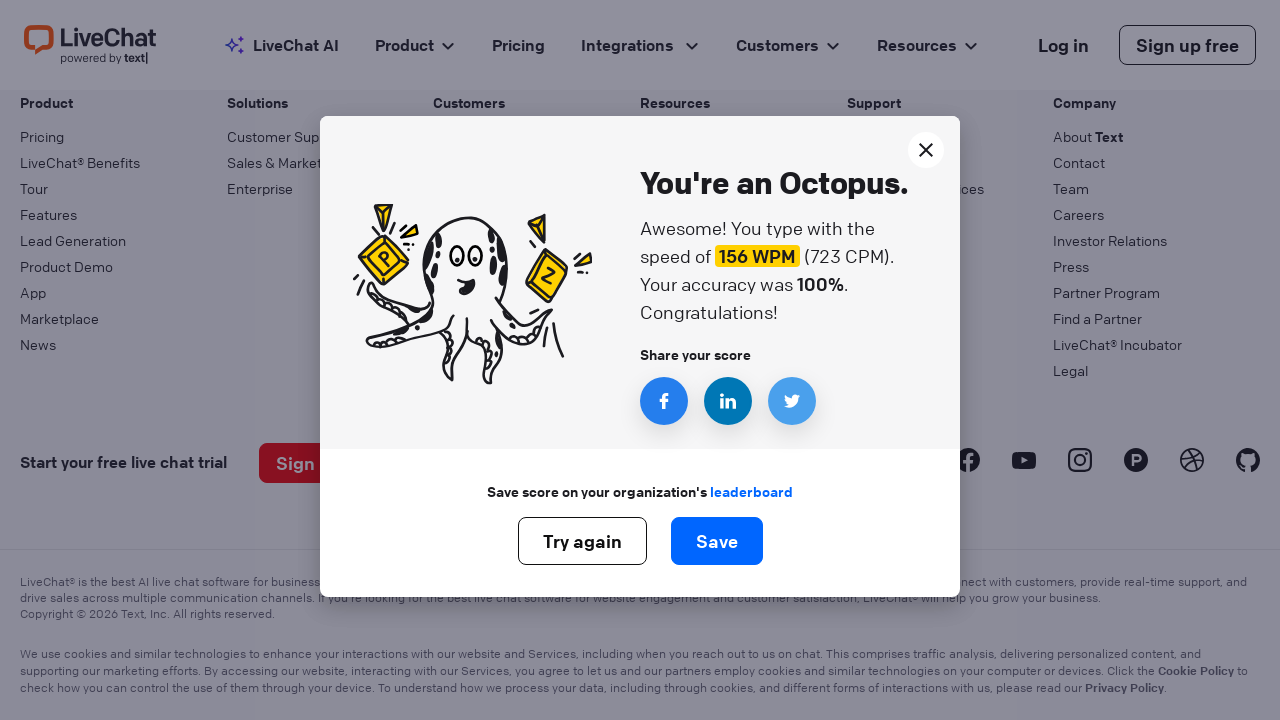

Iteration 370: Typed word 'my' followed by space
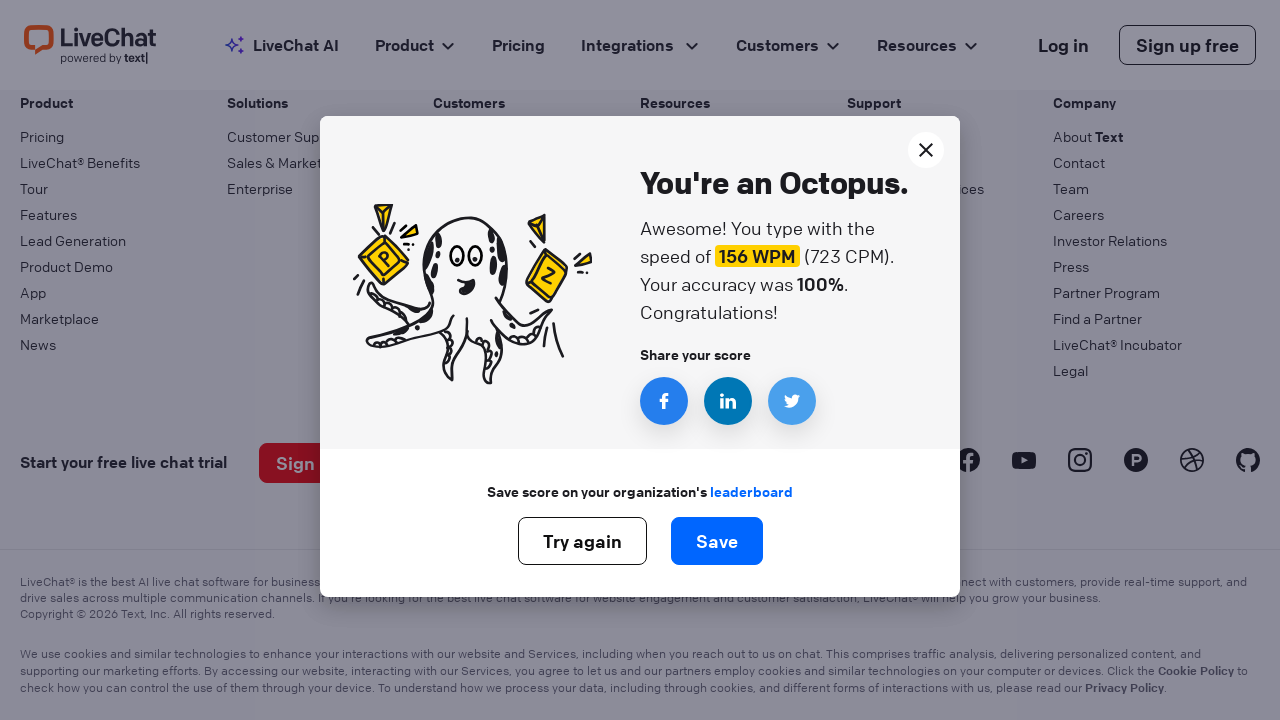

Iteration 371: Typed word 'my' followed by space
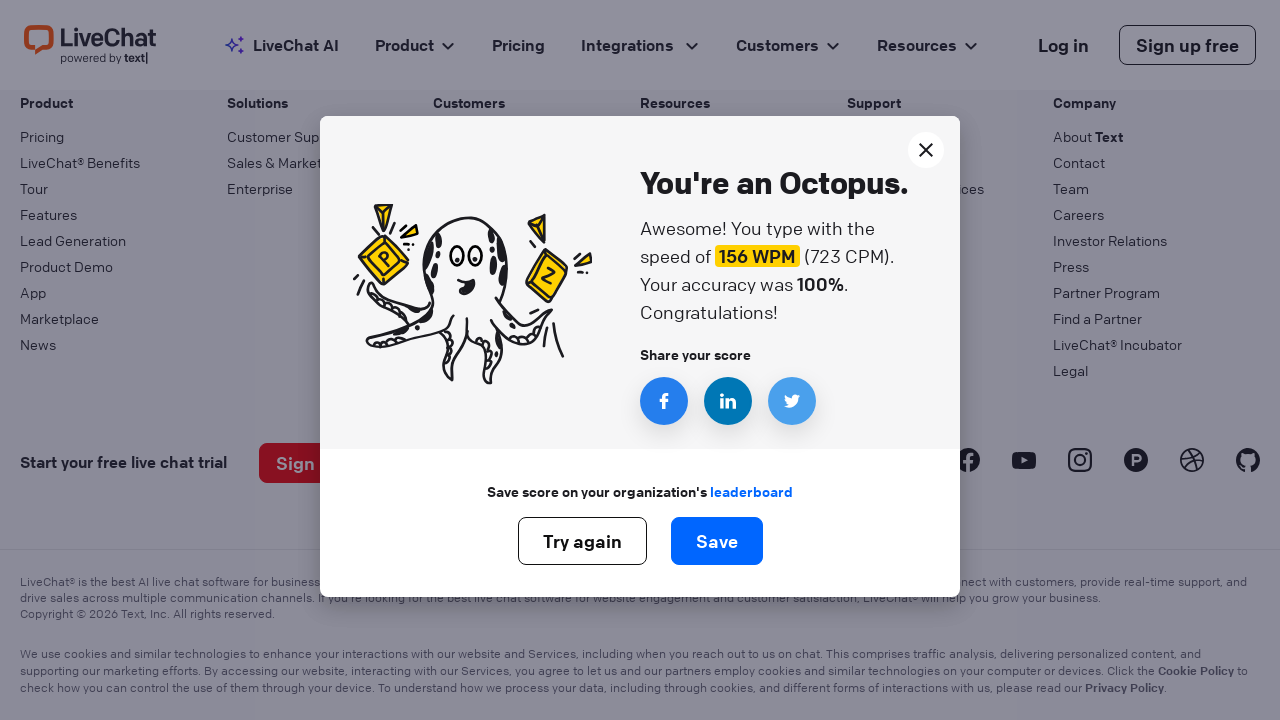

Iteration 372: Typed word 'my' followed by space
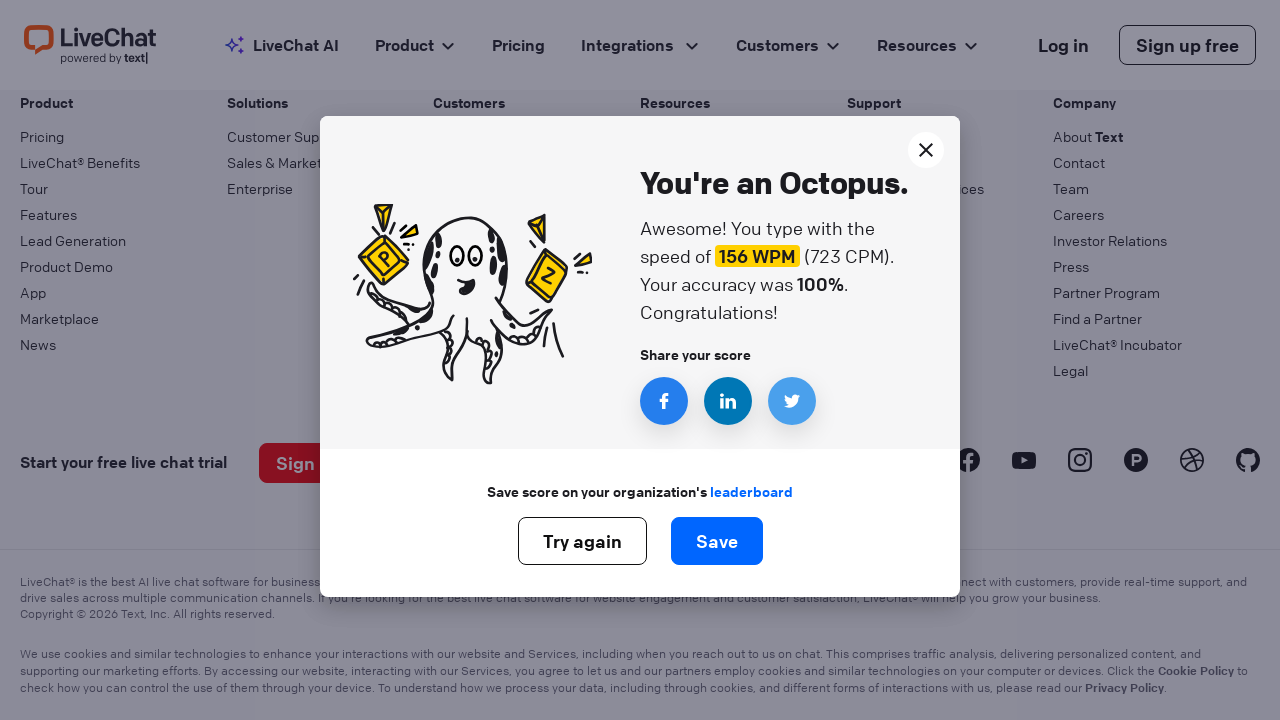

Iteration 373: Typed word 'my' followed by space
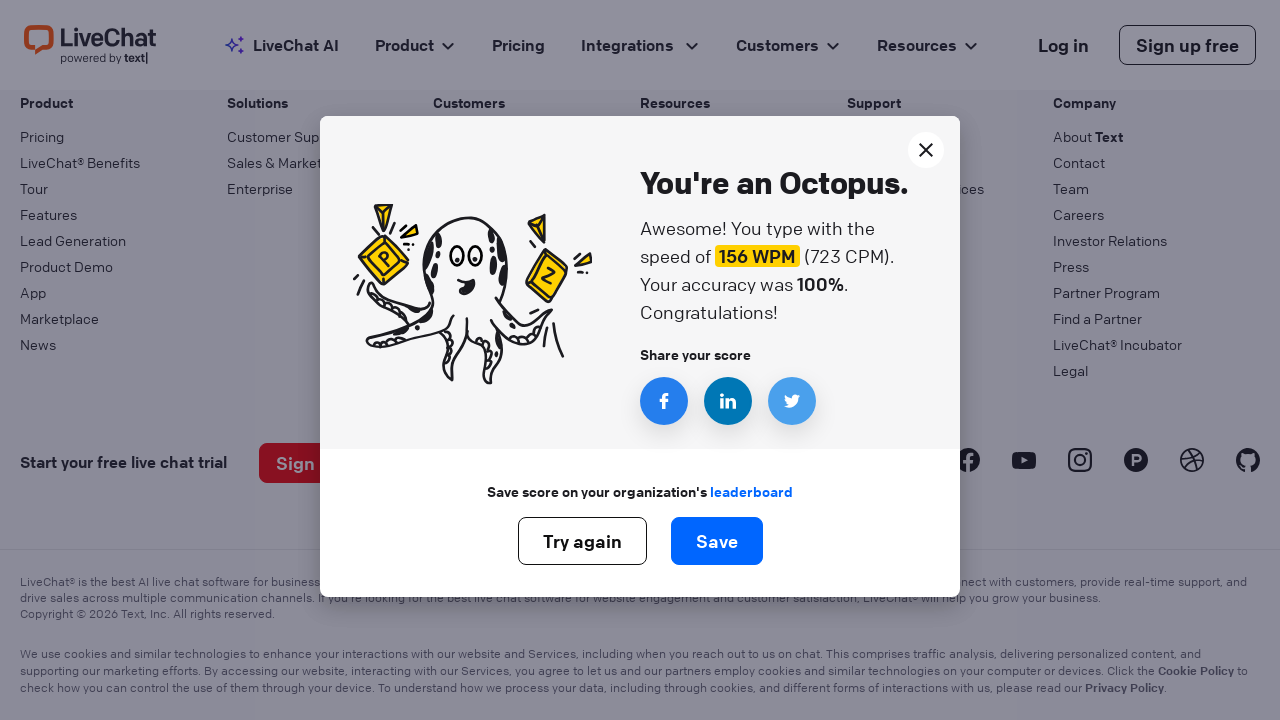

Iteration 374: Typed word 'my' followed by space
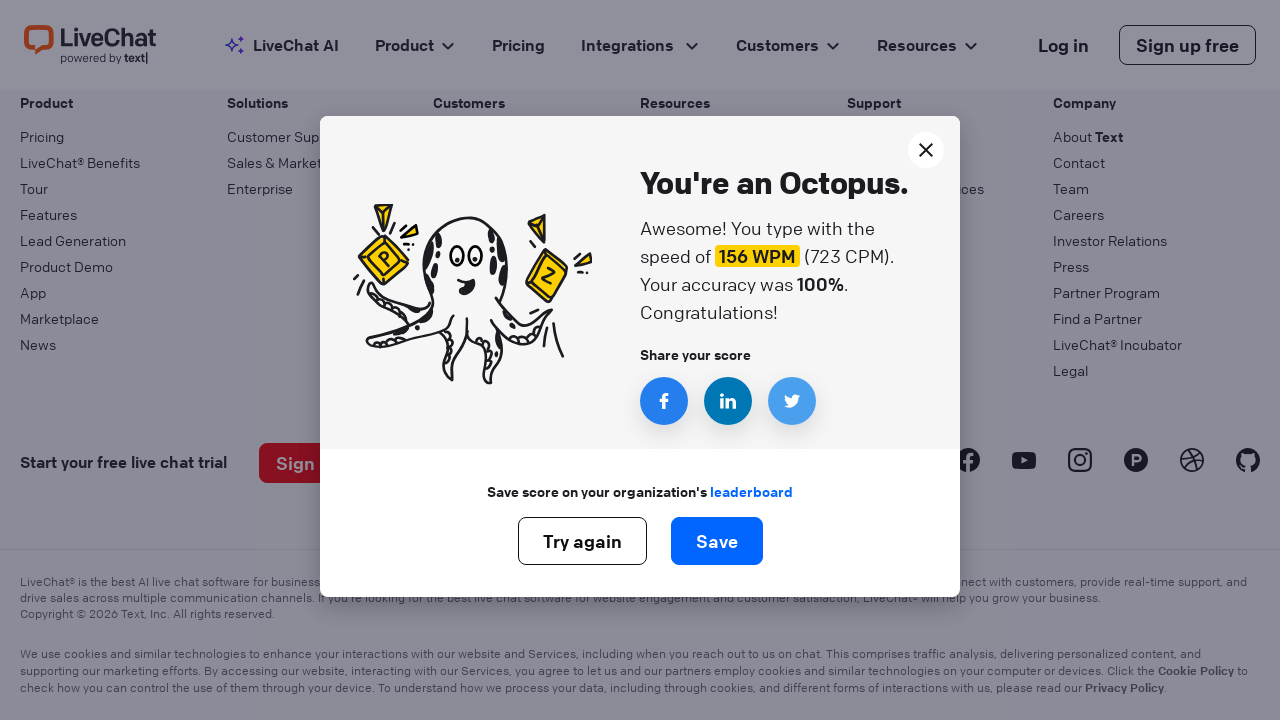

Iteration 375: Typed word 'my' followed by space
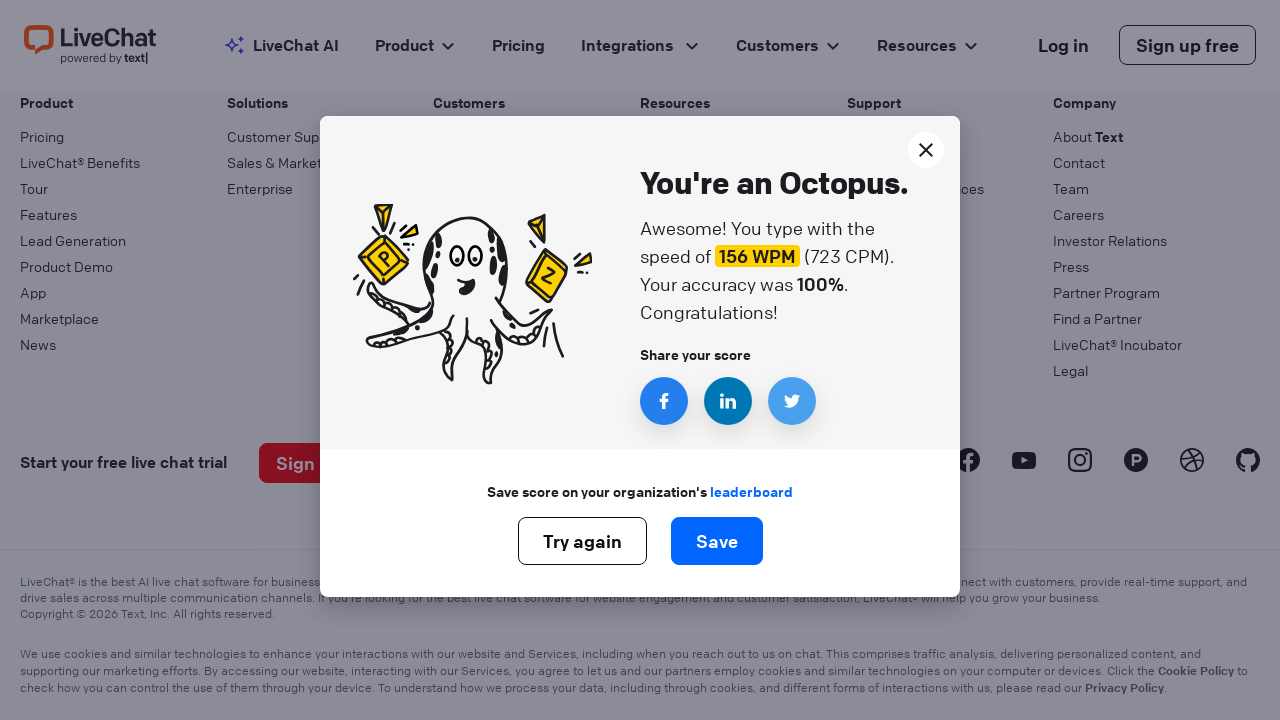

Iteration 376: Typed word 'my' followed by space
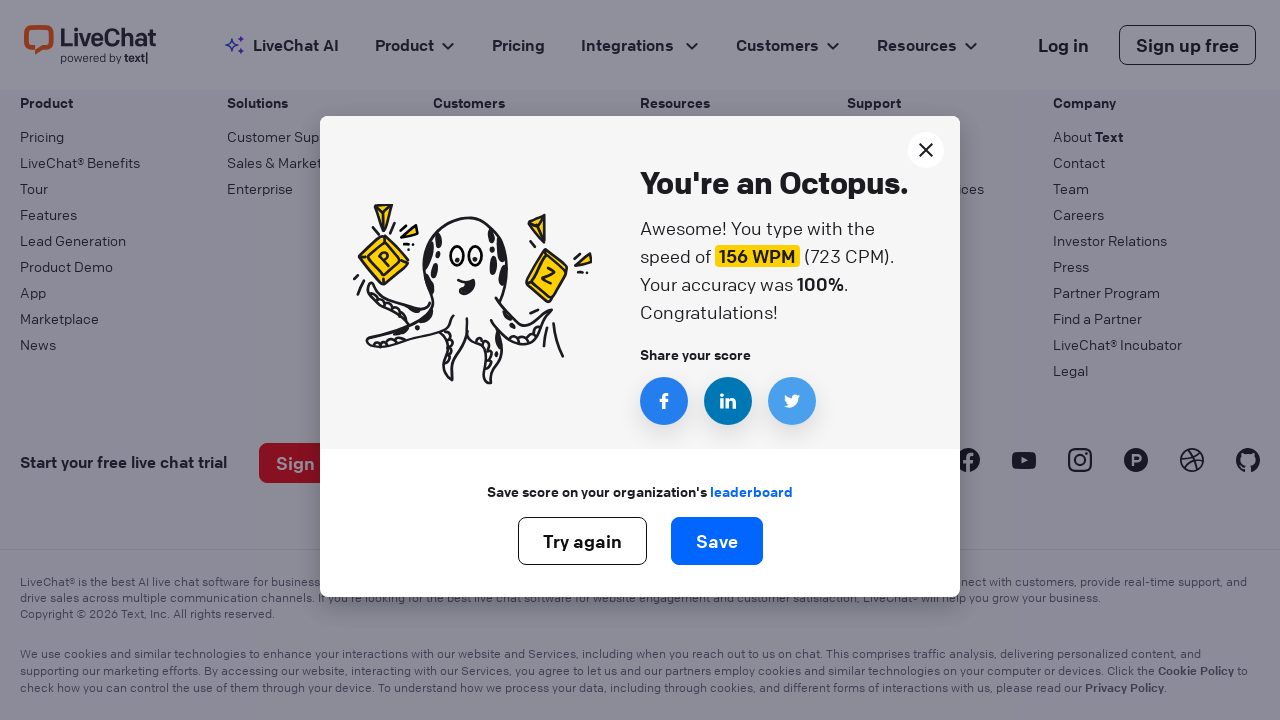

Iteration 377: Typed word 'my' followed by space
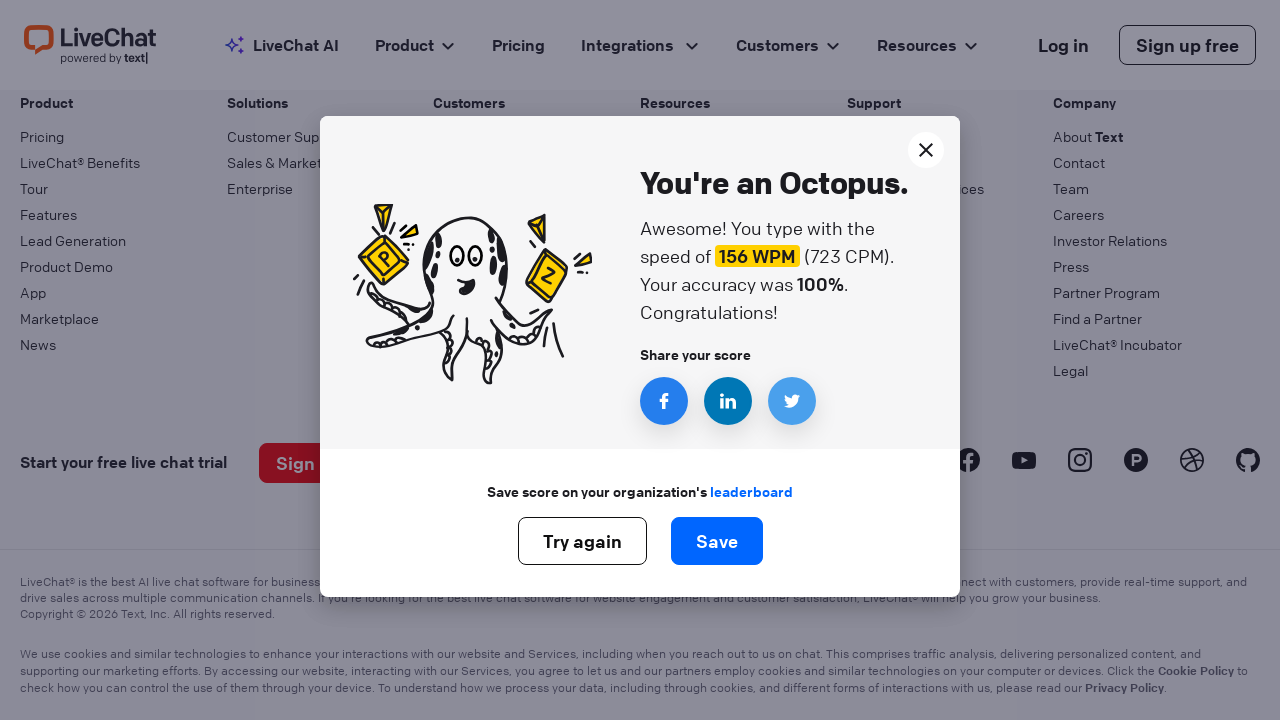

Iteration 378: Typed word 'my' followed by space
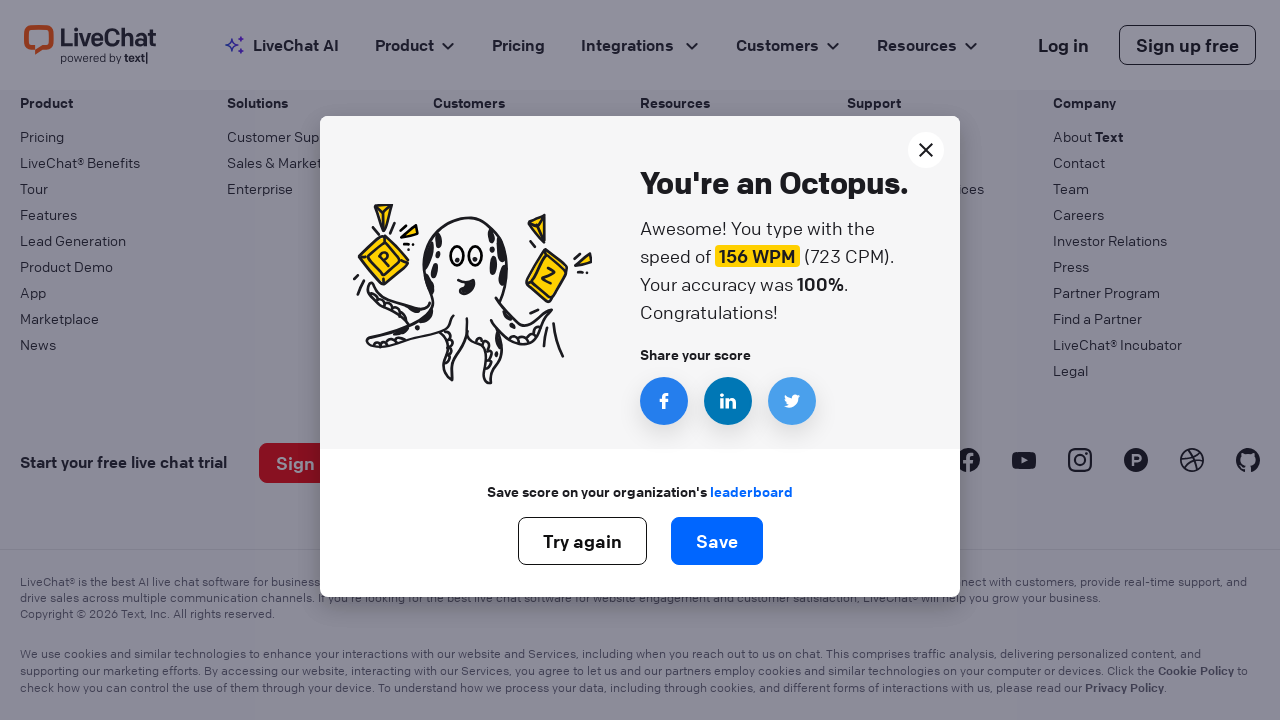

Iteration 379: Typed word 'my' followed by space
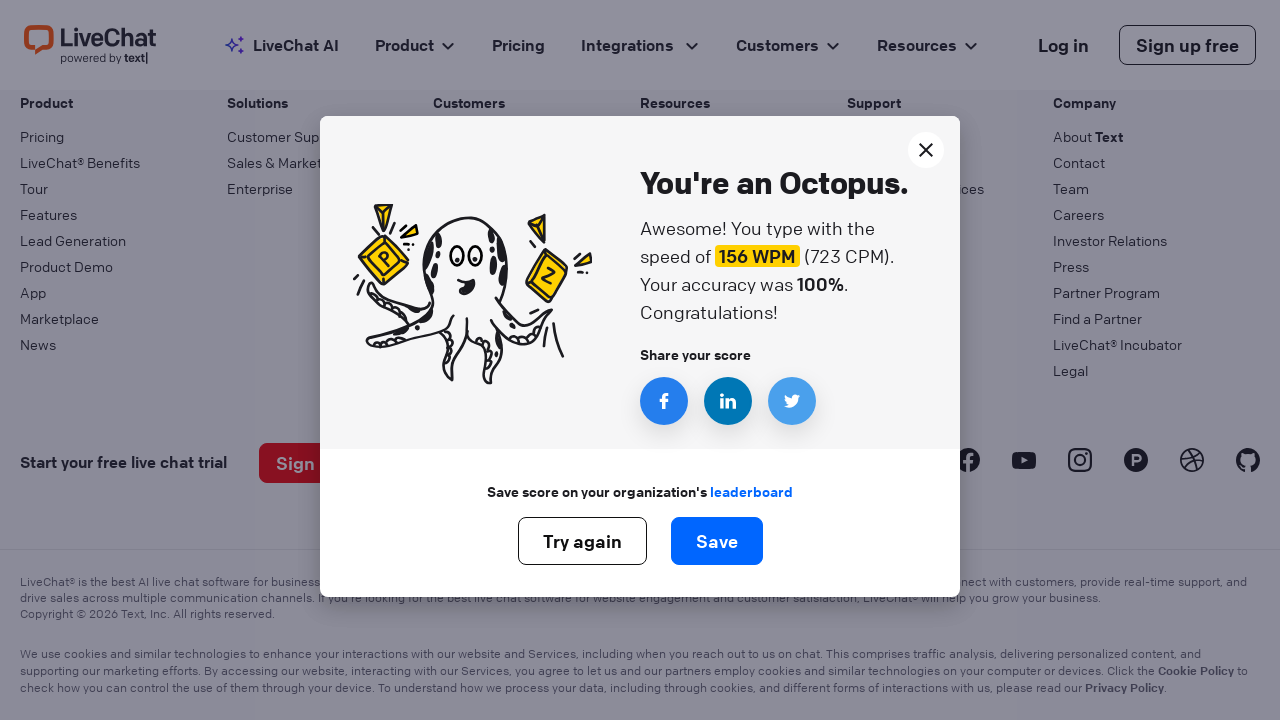

Iteration 380: Typed word 'my' followed by space
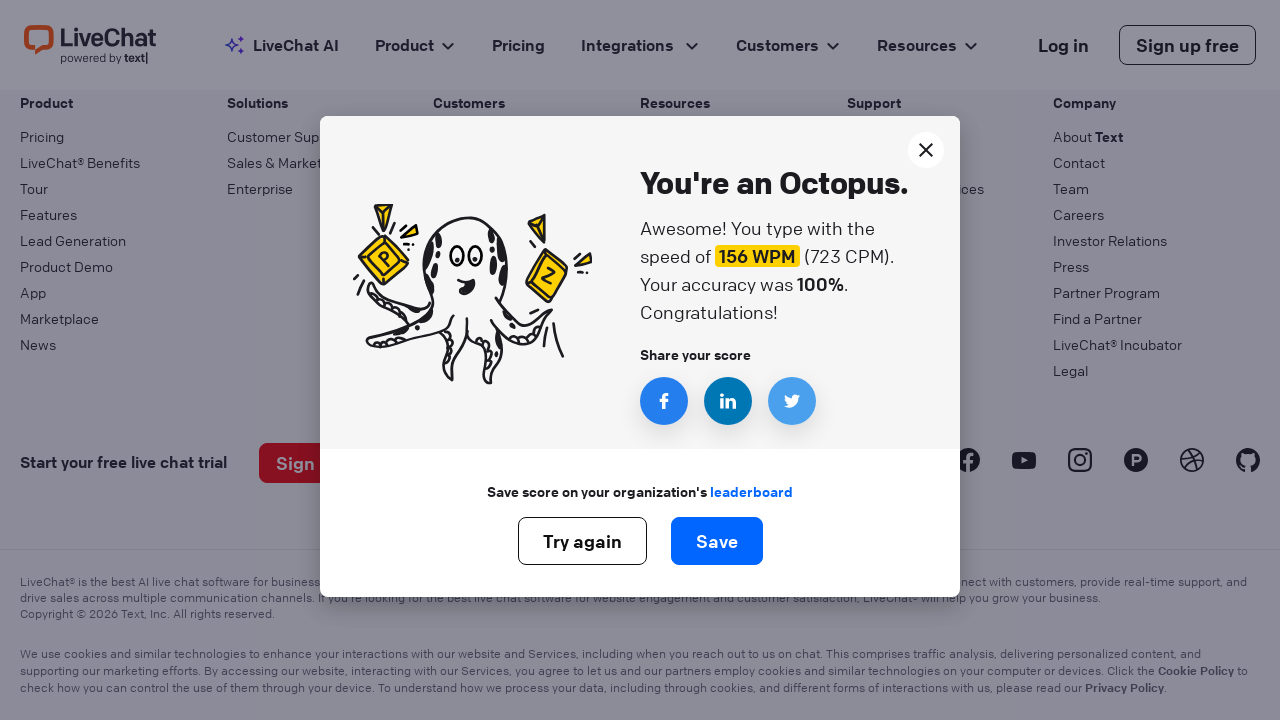

Iteration 381: Typed word 'my' followed by space
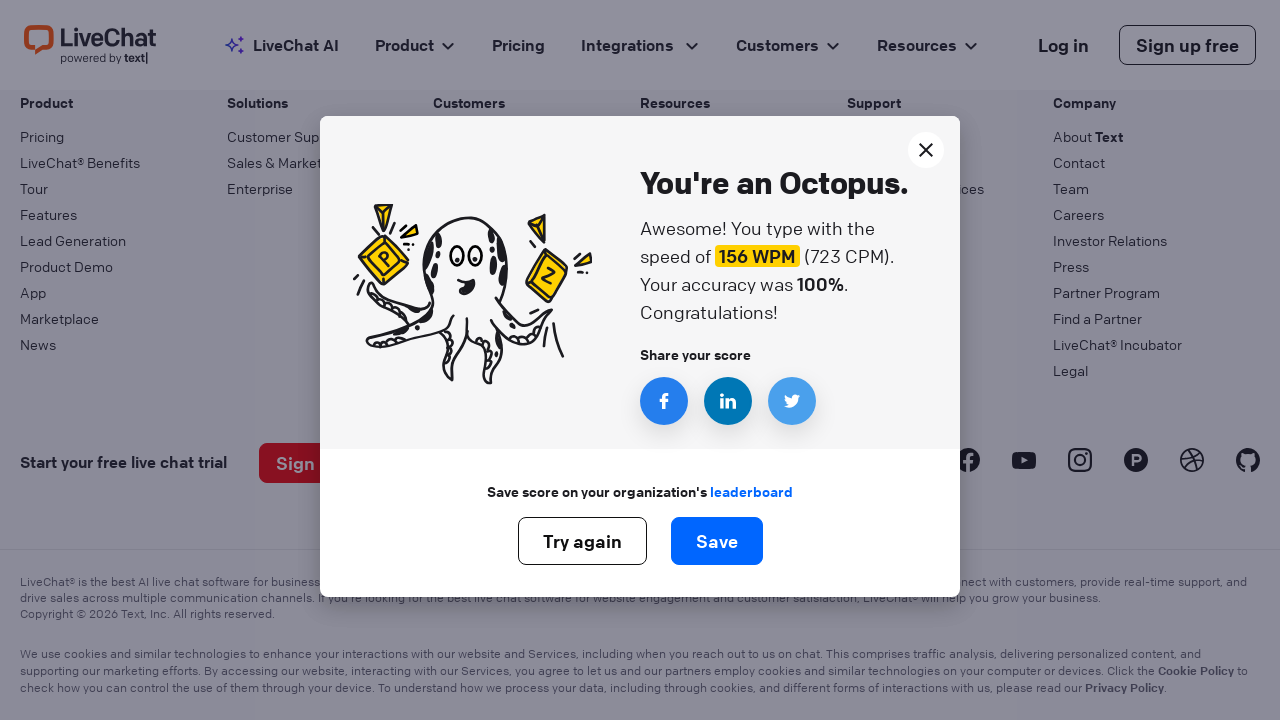

Iteration 382: Typed word 'my' followed by space
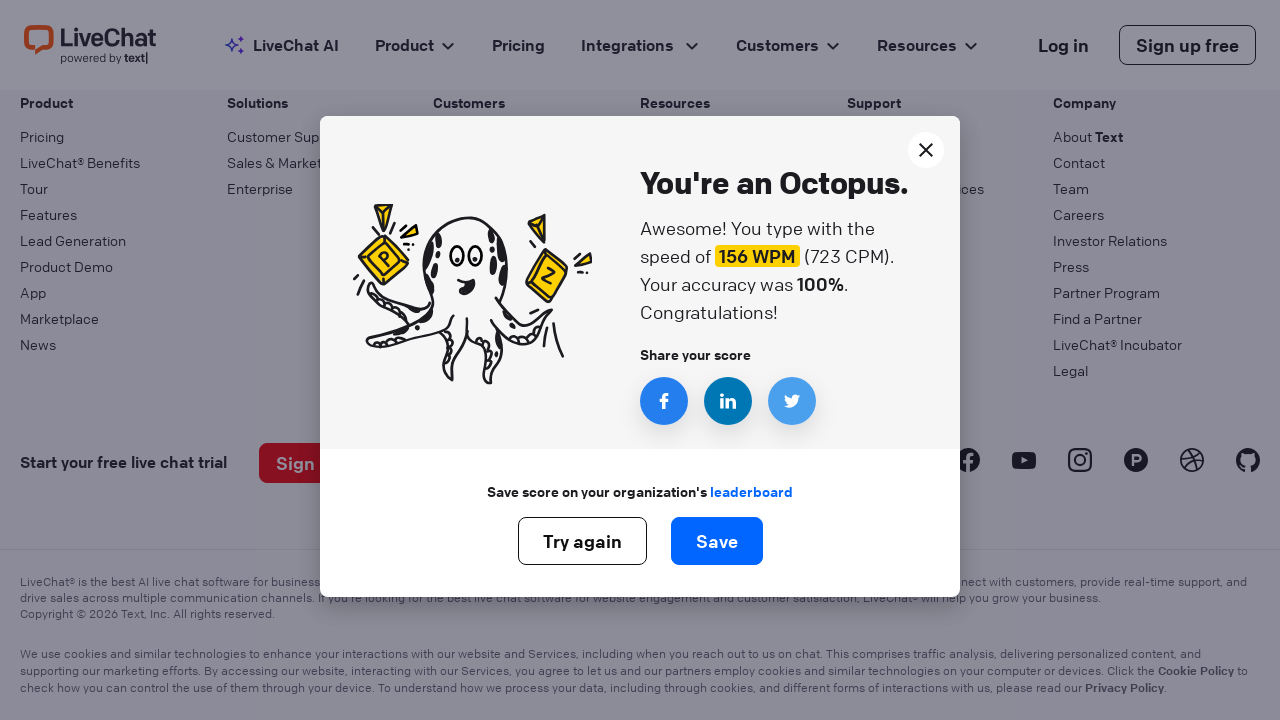

Iteration 383: Typed word 'my' followed by space
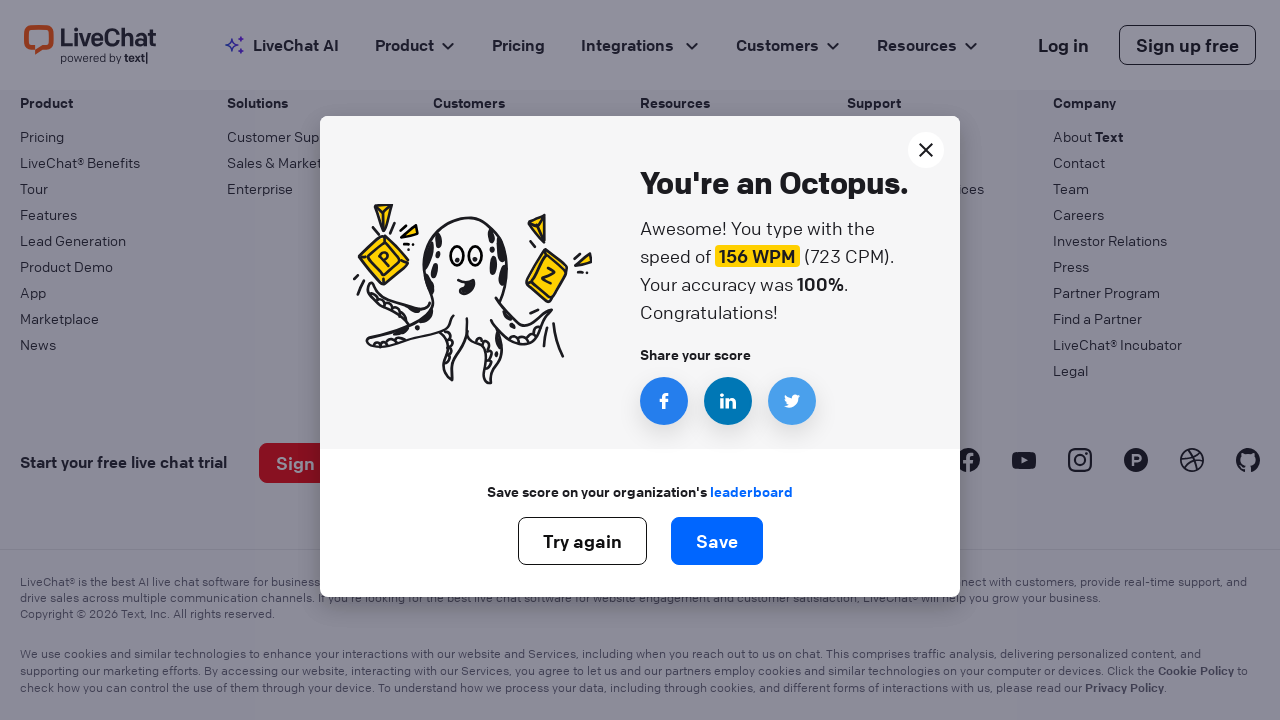

Iteration 384: Typed word 'my' followed by space
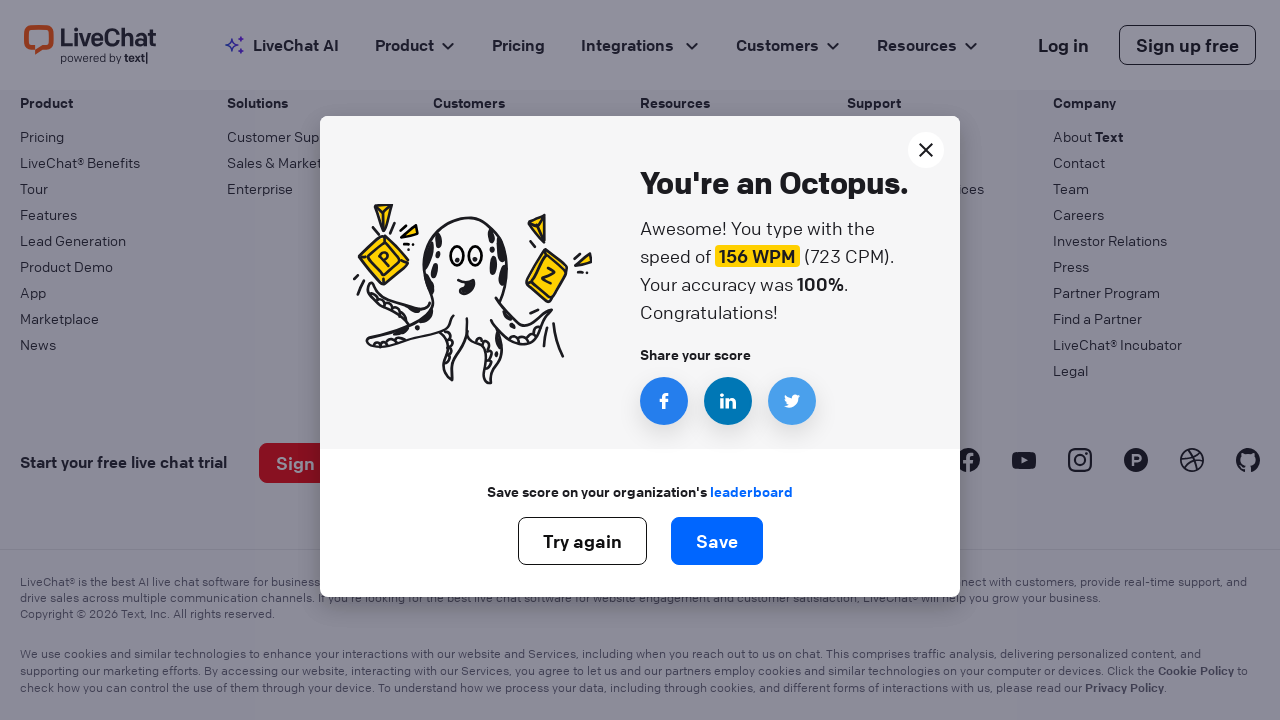

Iteration 385: Typed word 'my' followed by space
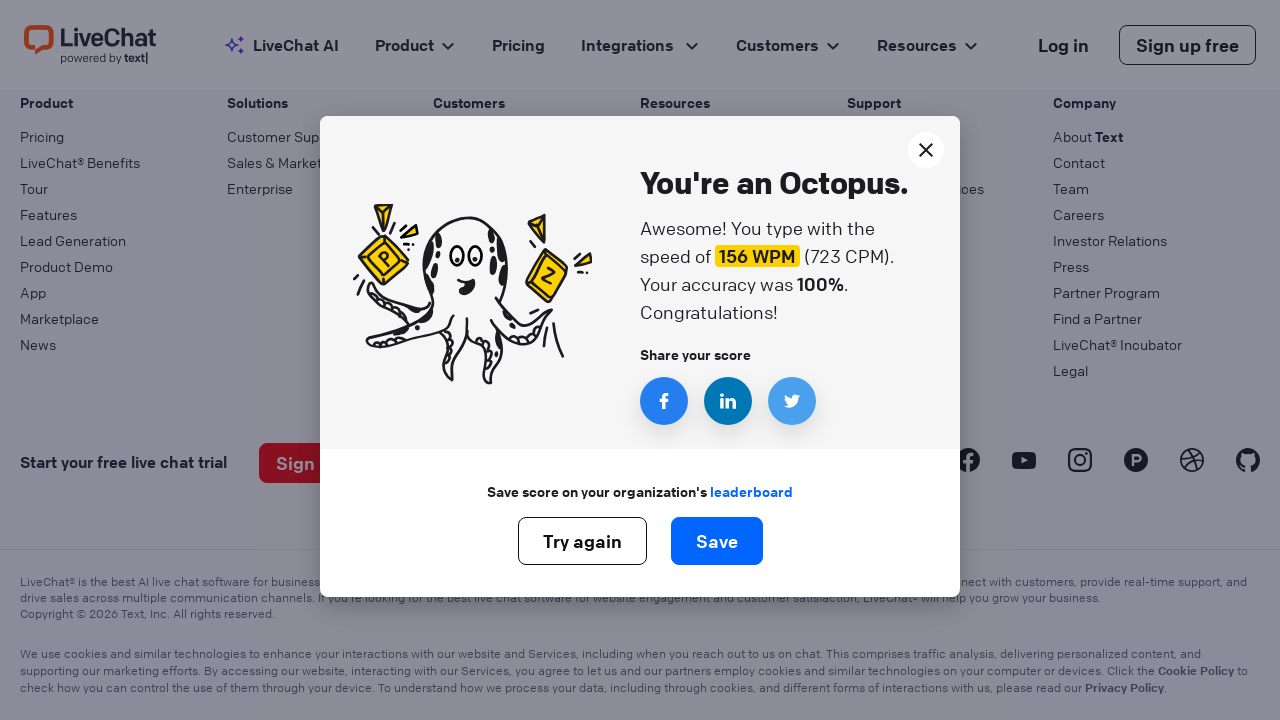

Iteration 386: Typed word 'my' followed by space
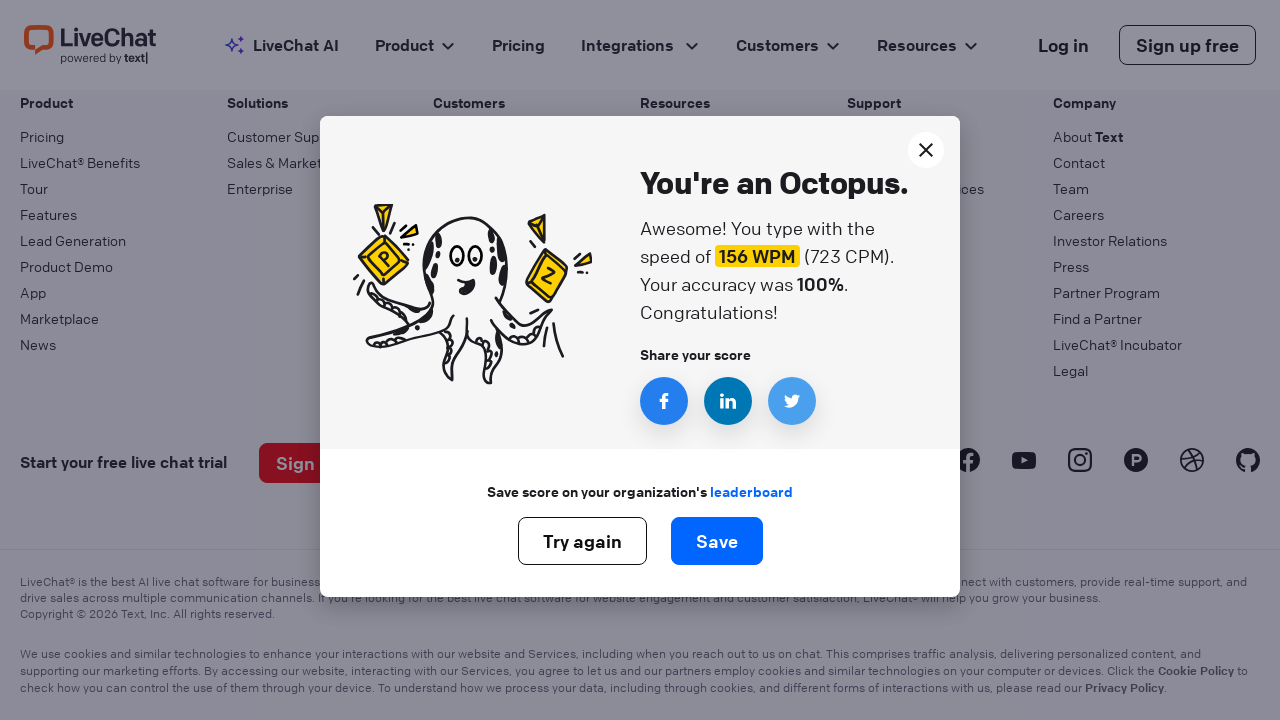

Iteration 387: Typed word 'my' followed by space
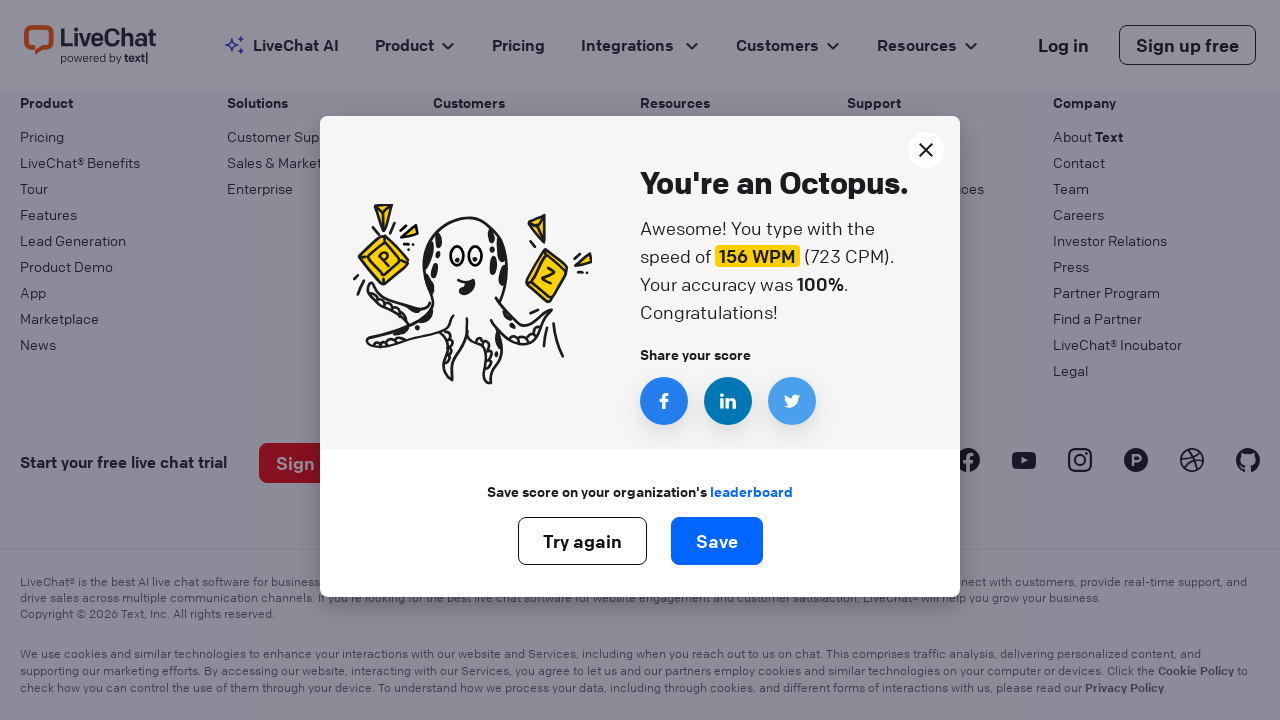

Iteration 388: Typed word 'my' followed by space
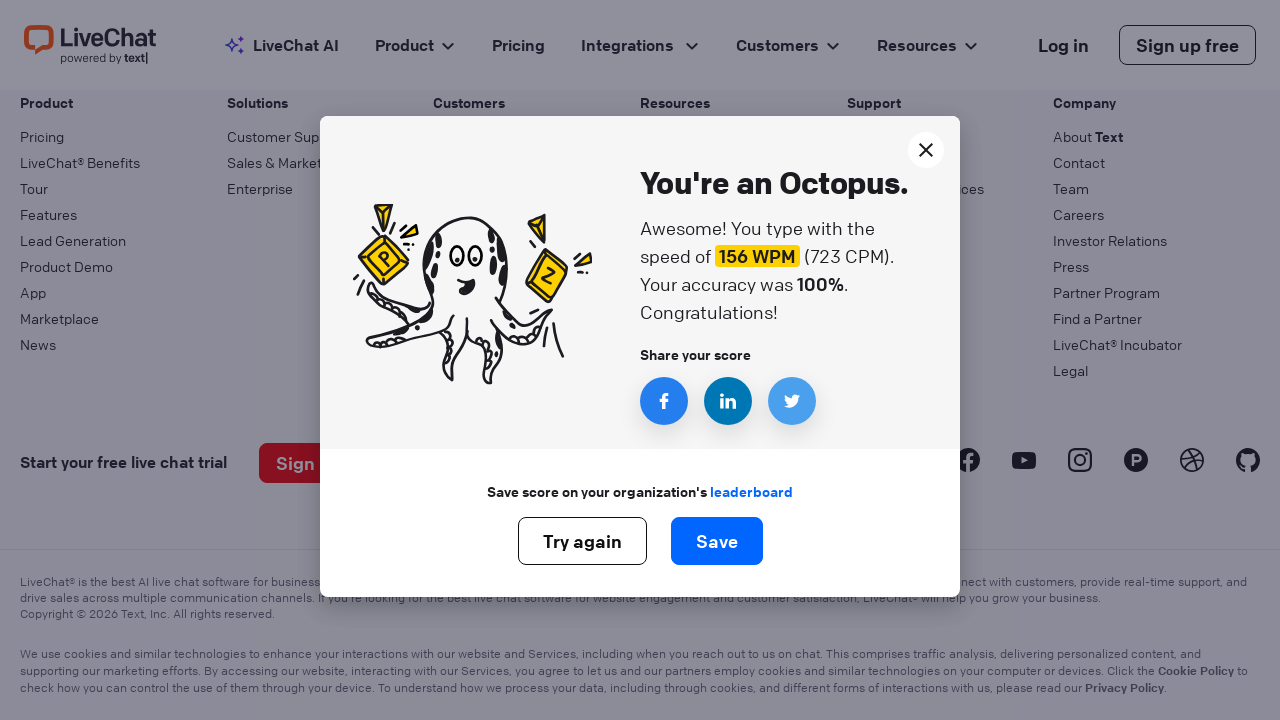

Iteration 389: Typed word 'my' followed by space
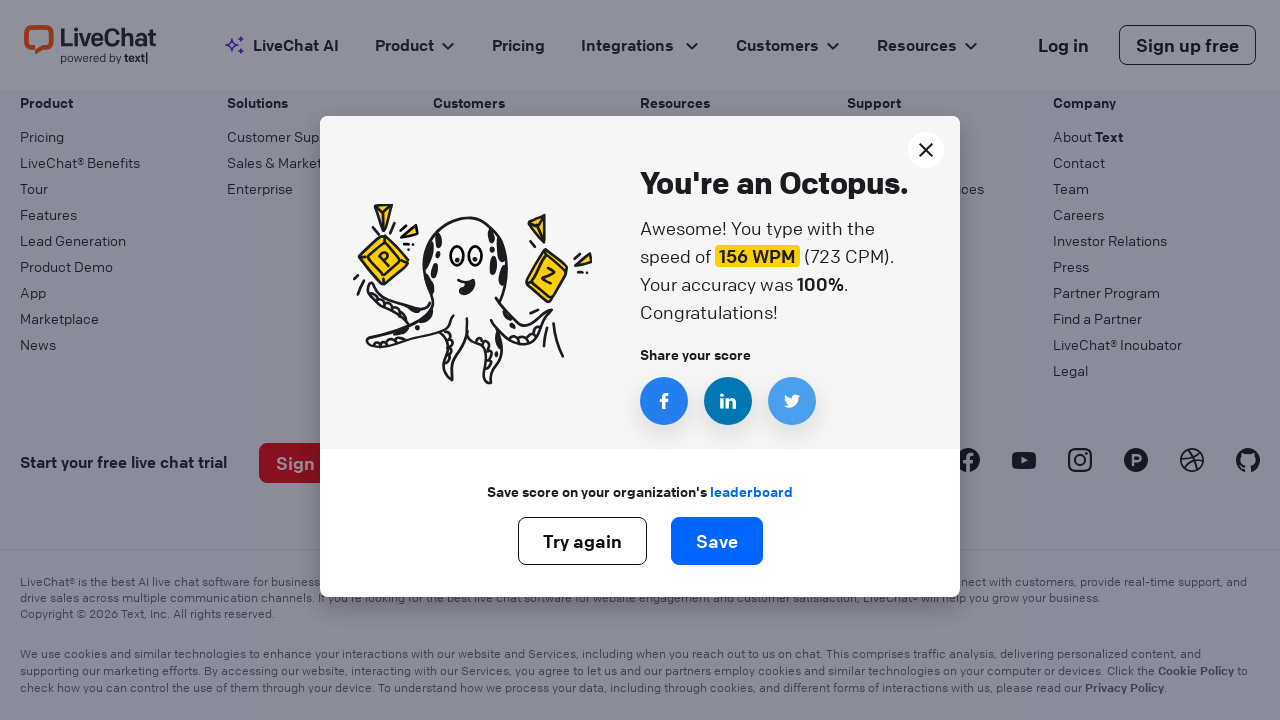

Iteration 390: Typed word 'my' followed by space
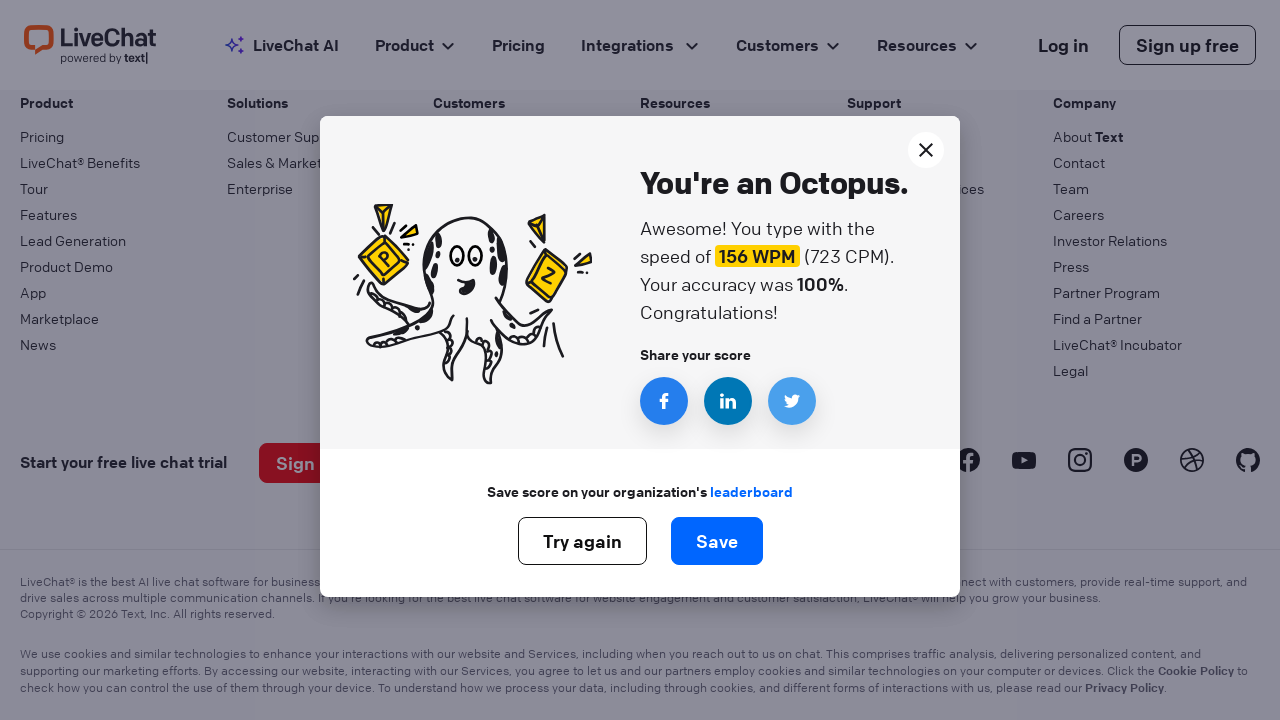

Iteration 391: Typed word 'my' followed by space
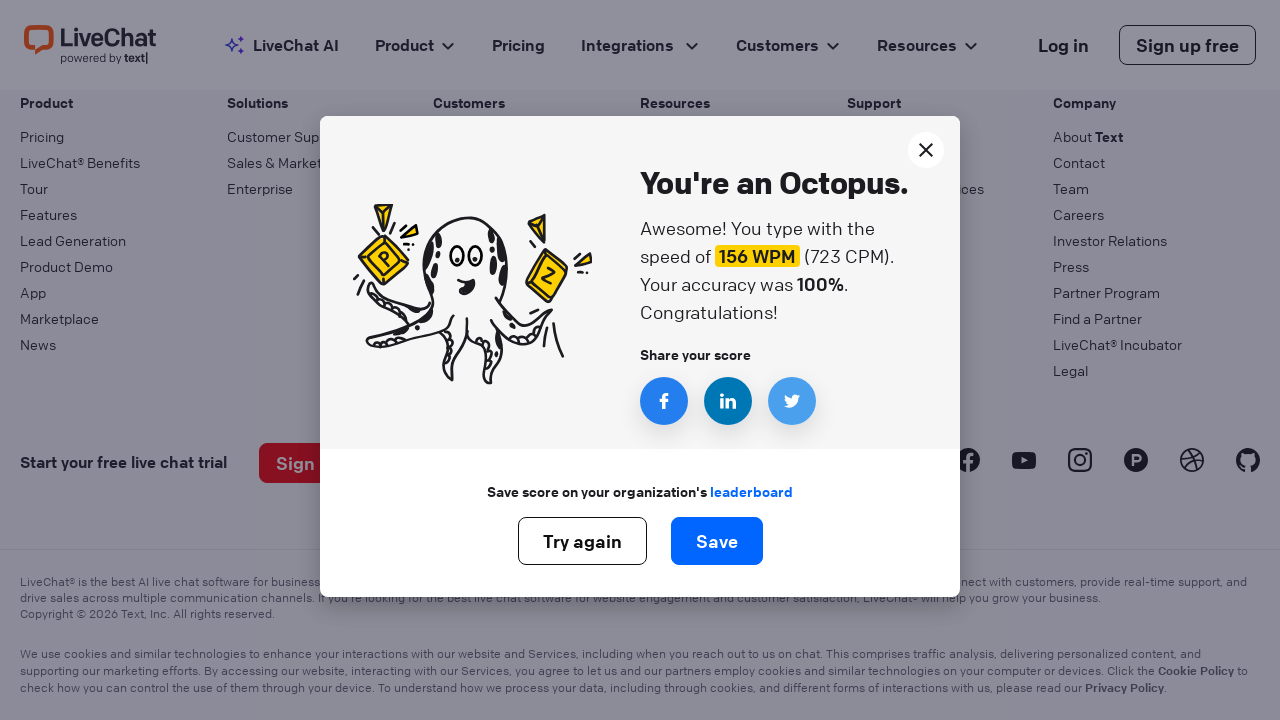

Iteration 392: Typed word 'my' followed by space
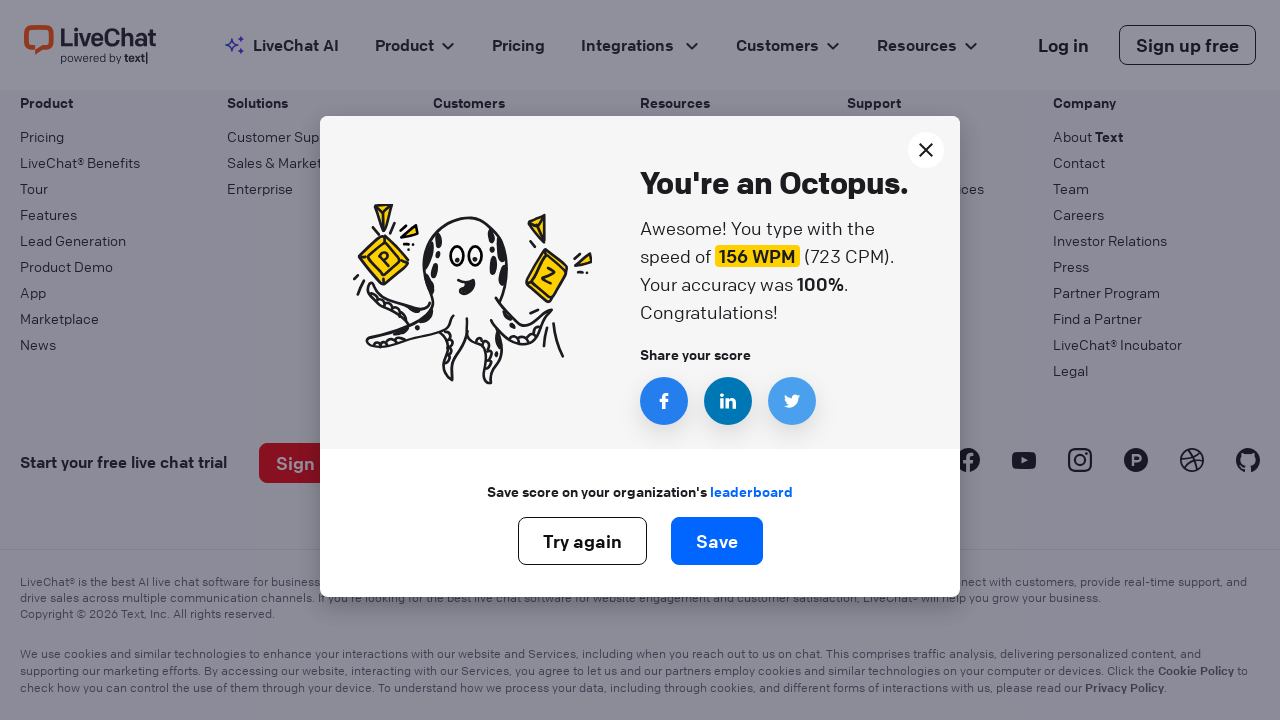

Iteration 393: Typed word 'my' followed by space
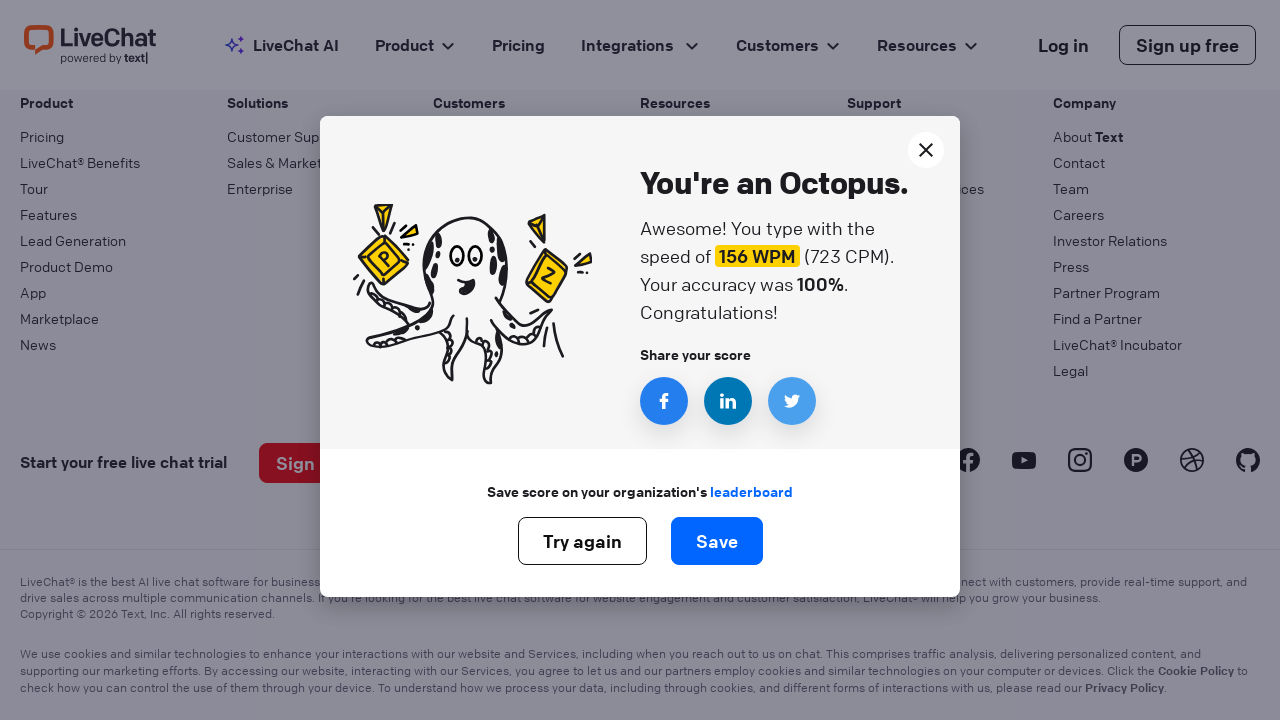

Iteration 394: Typed word 'my' followed by space
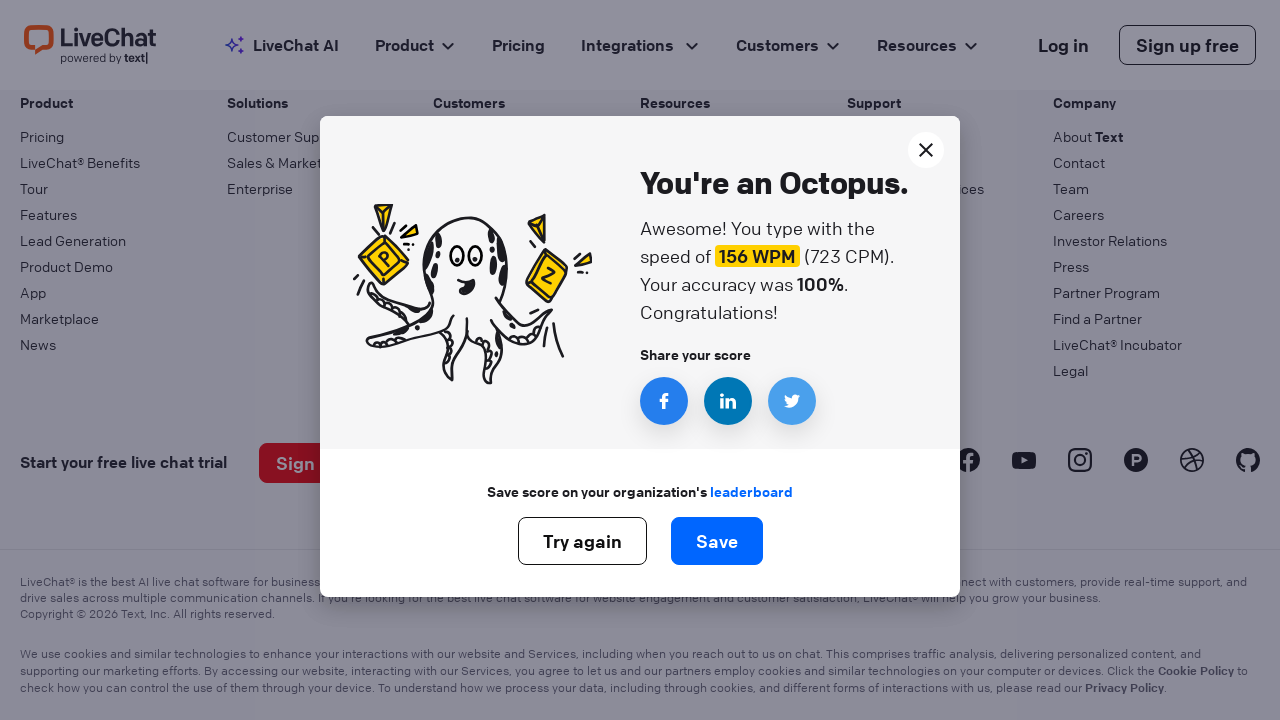

Iteration 395: Typed word 'my' followed by space
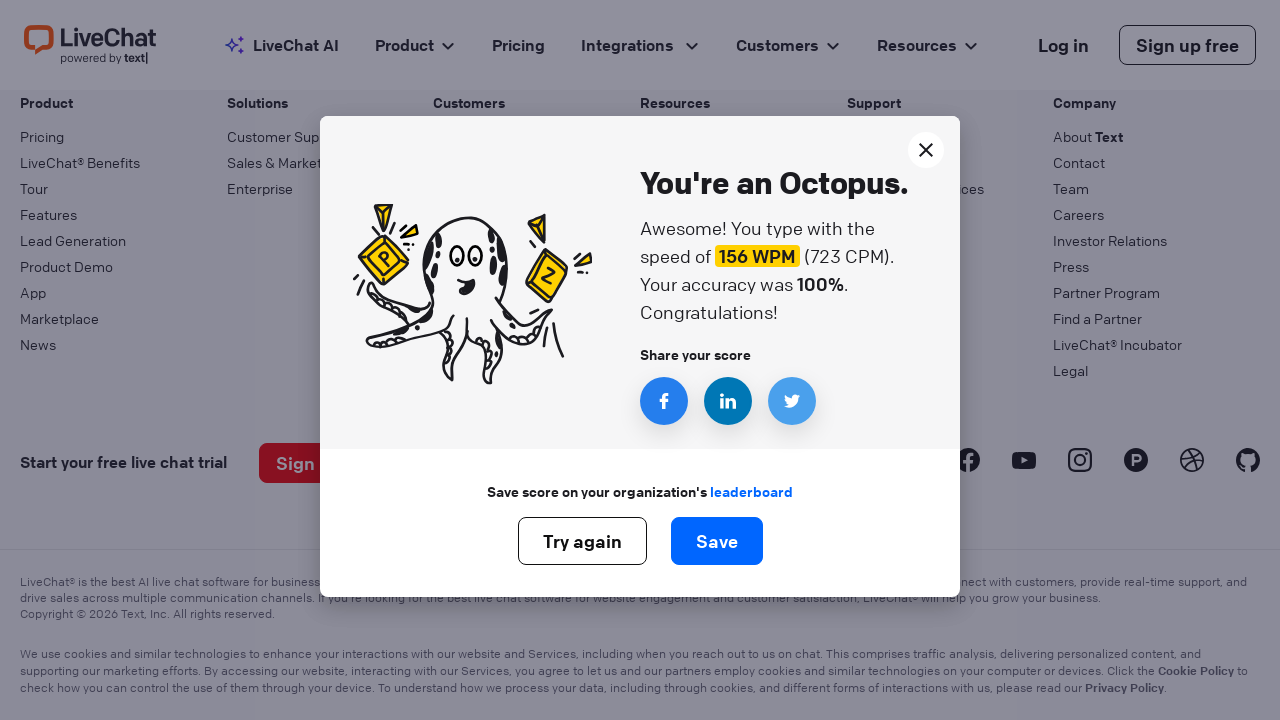

Iteration 396: Typed word 'my' followed by space
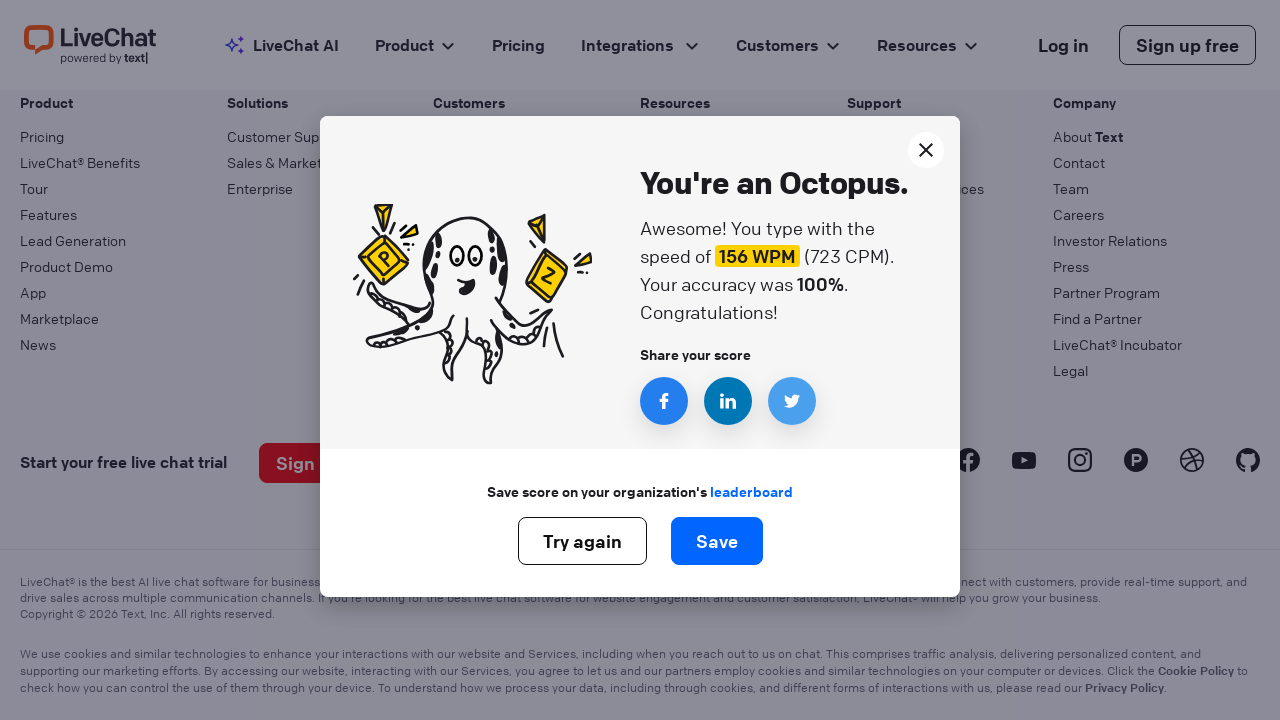

Iteration 397: Typed word 'my' followed by space
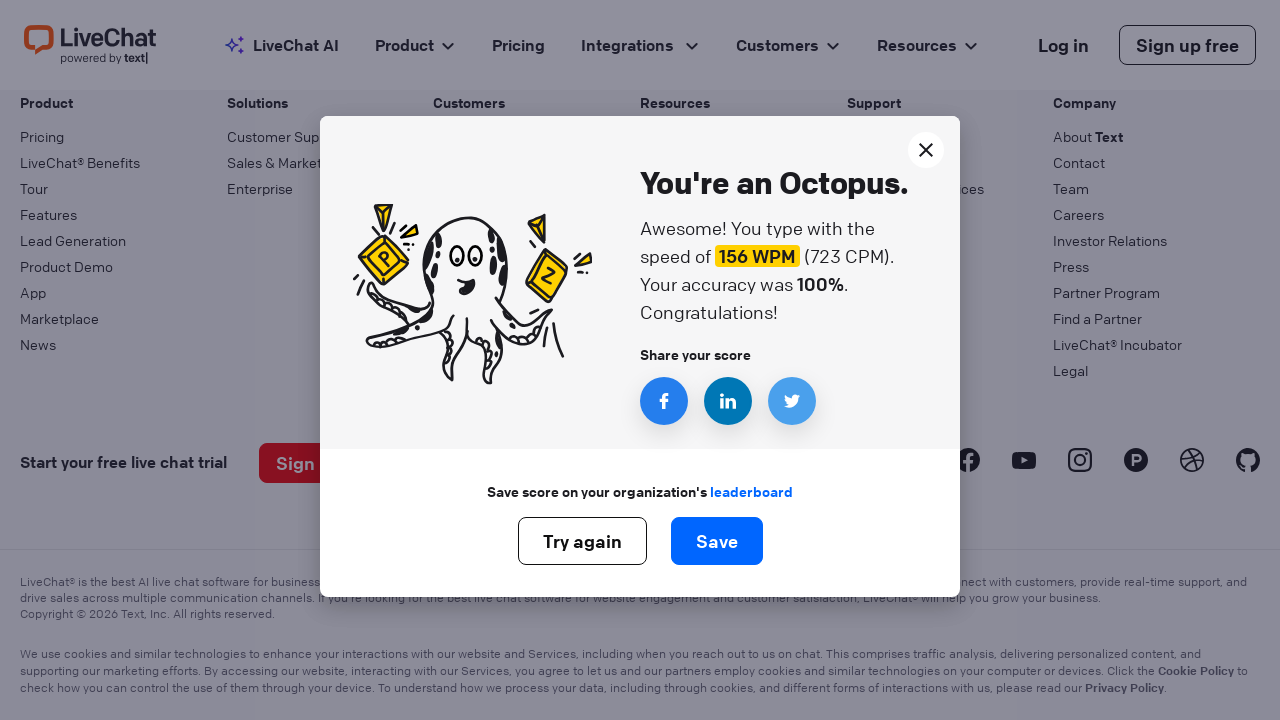

Iteration 398: Typed word 'my' followed by space
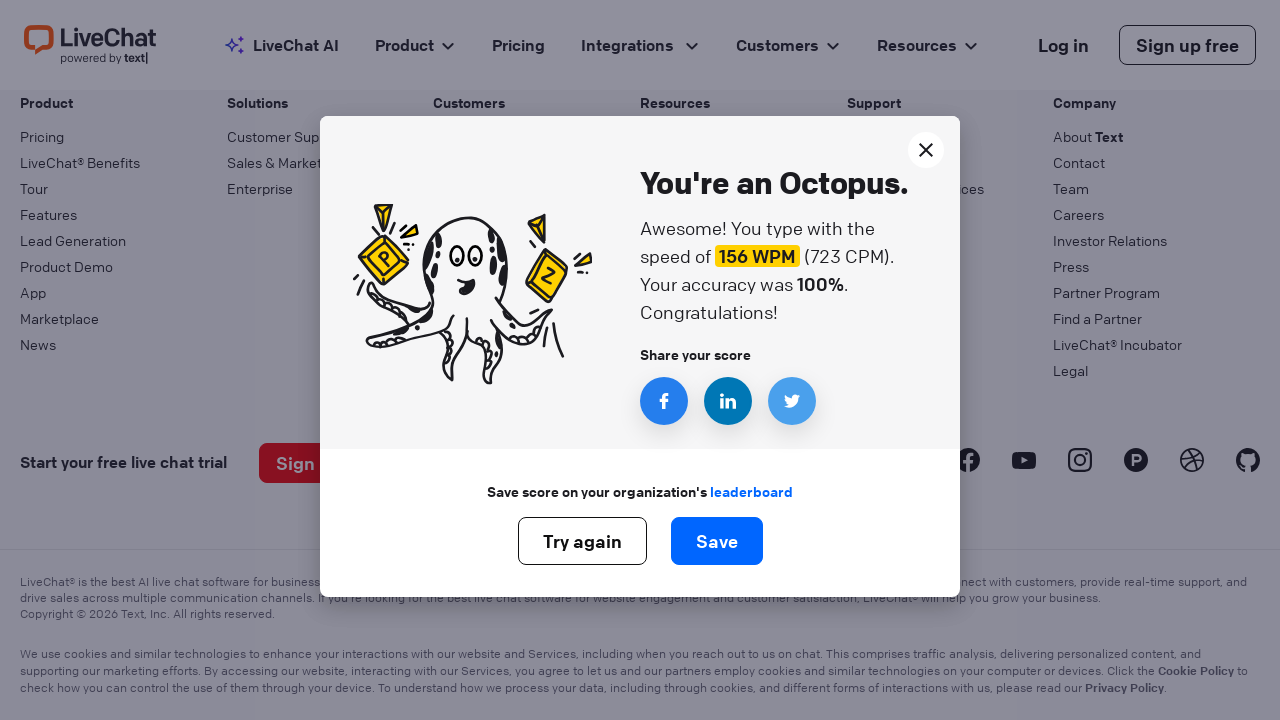

Iteration 399: Typed word 'my' followed by space
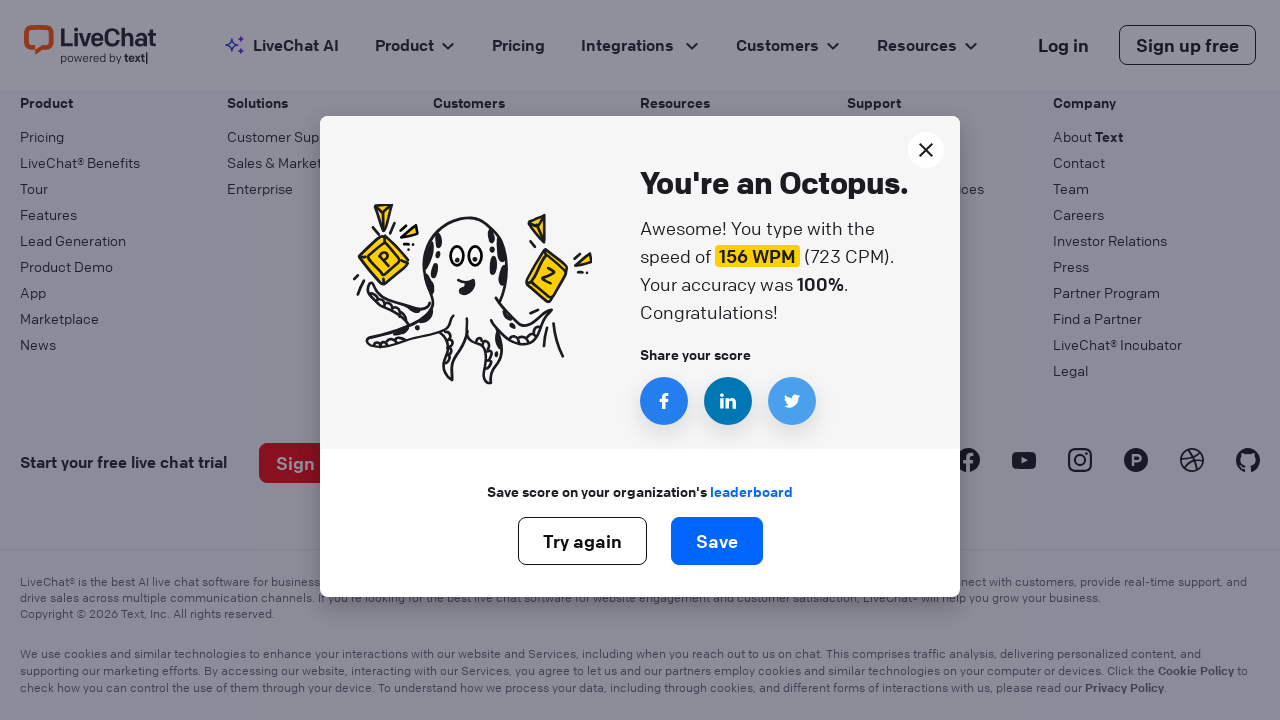

Iteration 400: Typed word 'my' followed by space
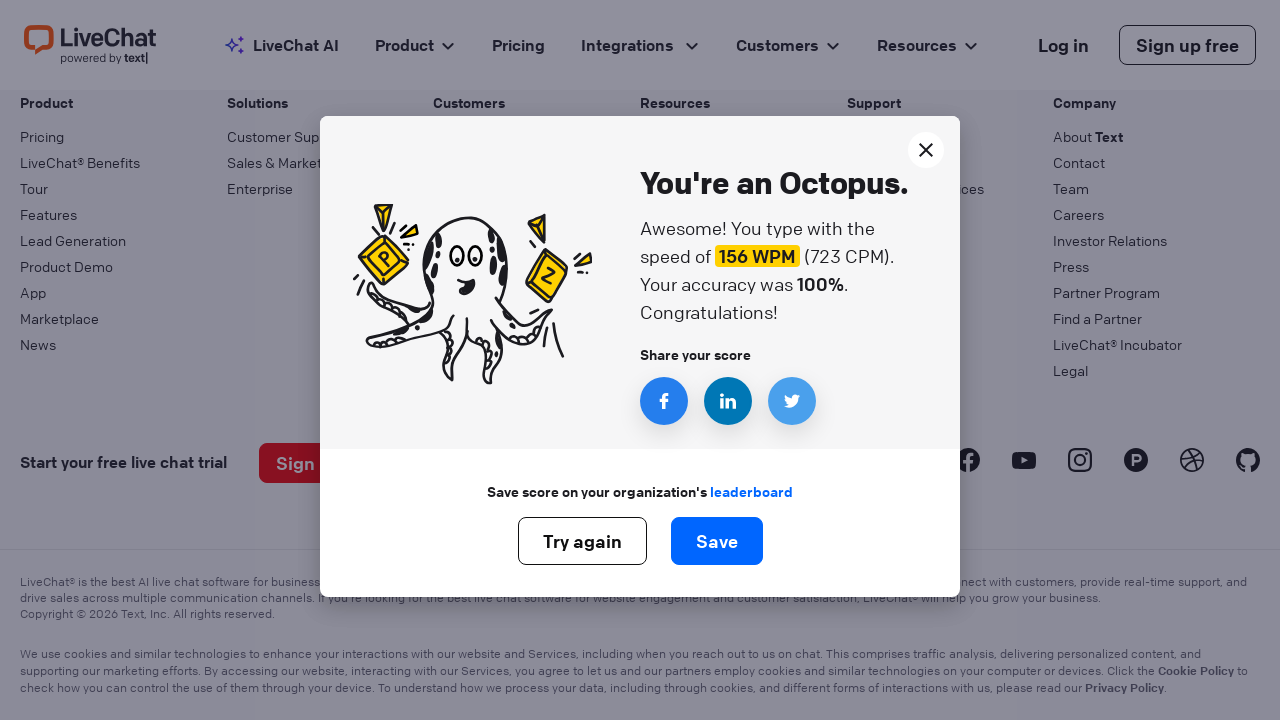

Iteration 401: Typed word 'my' followed by space
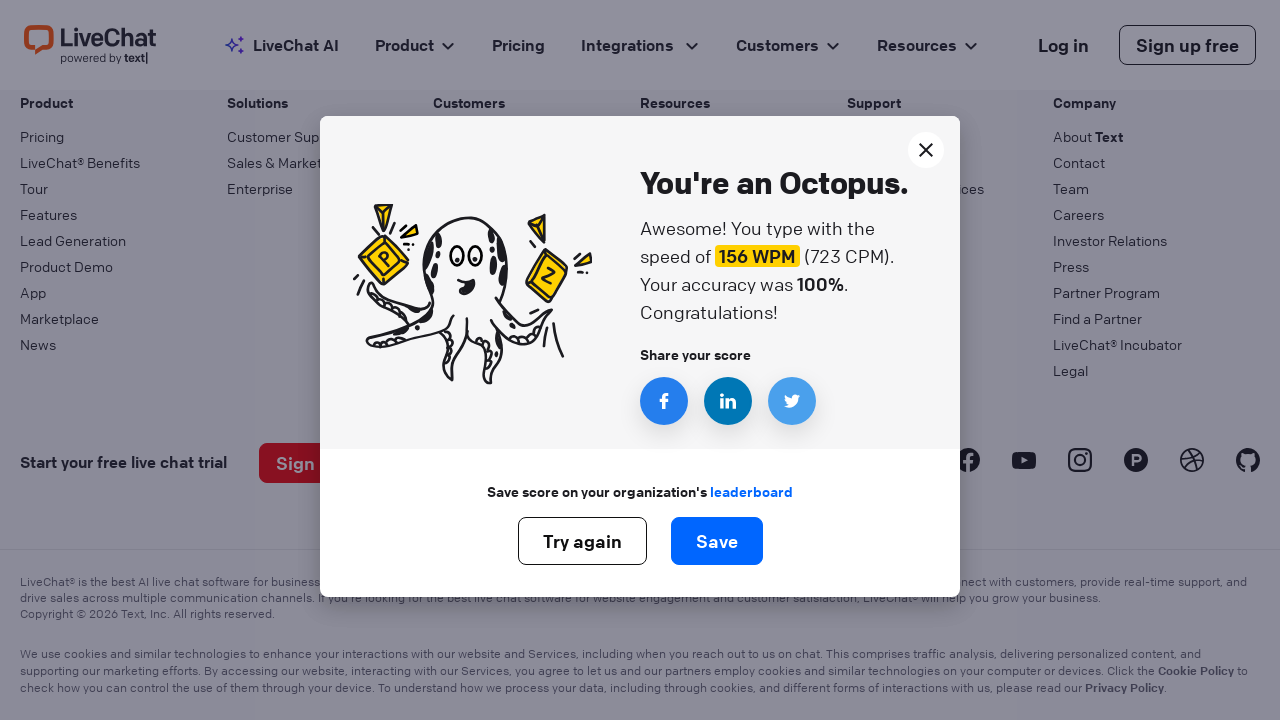

Iteration 402: Typed word 'my' followed by space
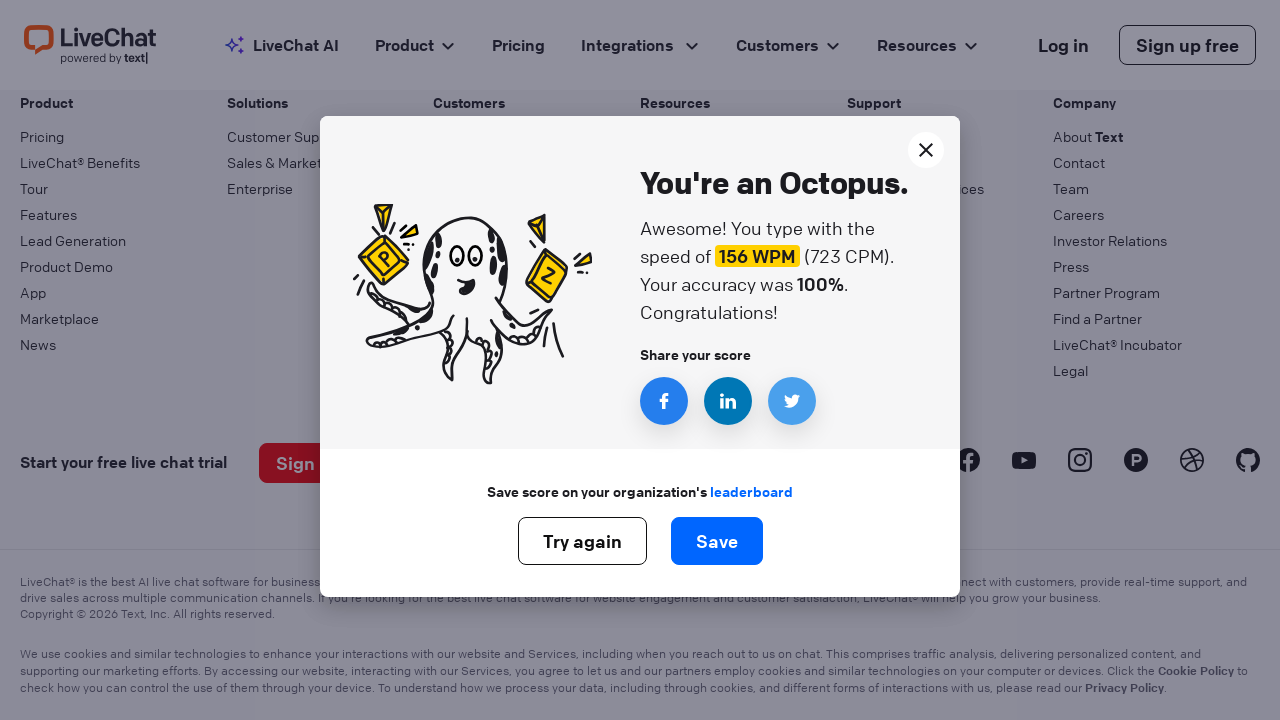

Iteration 403: Typed word 'my' followed by space
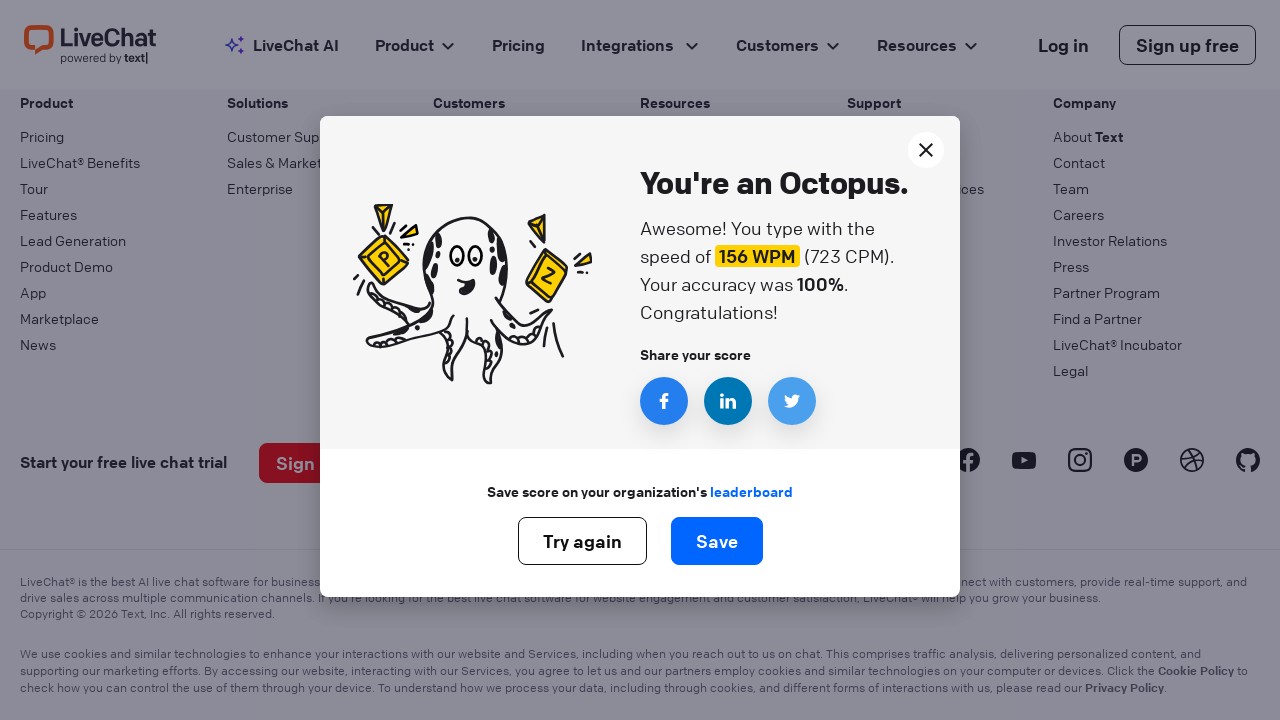

Iteration 404: Typed word 'my' followed by space
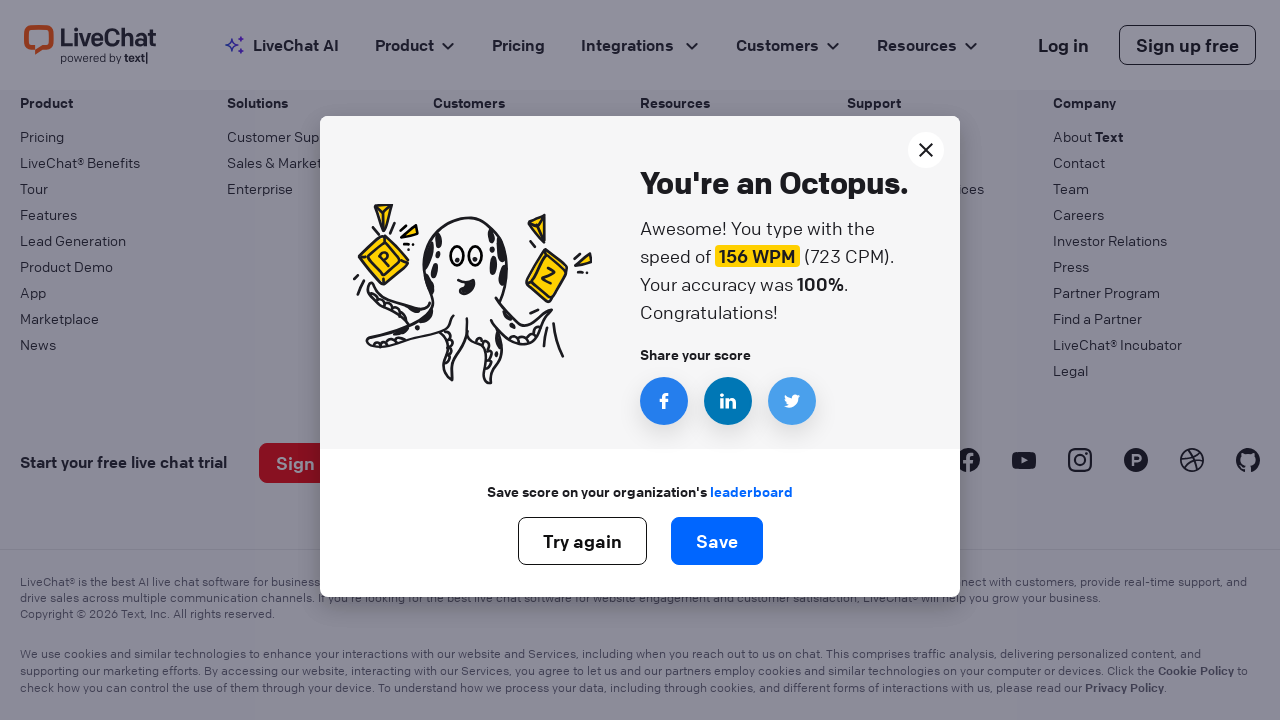

Iteration 405: Typed word 'my' followed by space
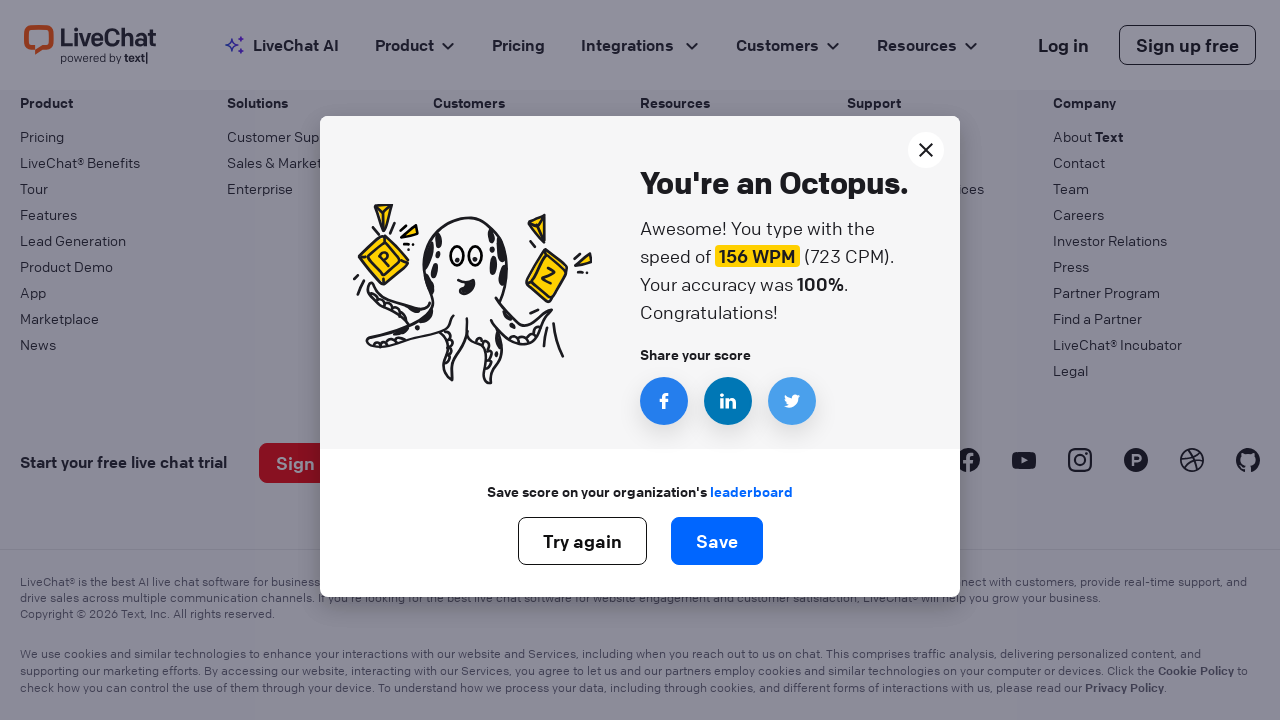

Iteration 406: Typed word 'my' followed by space
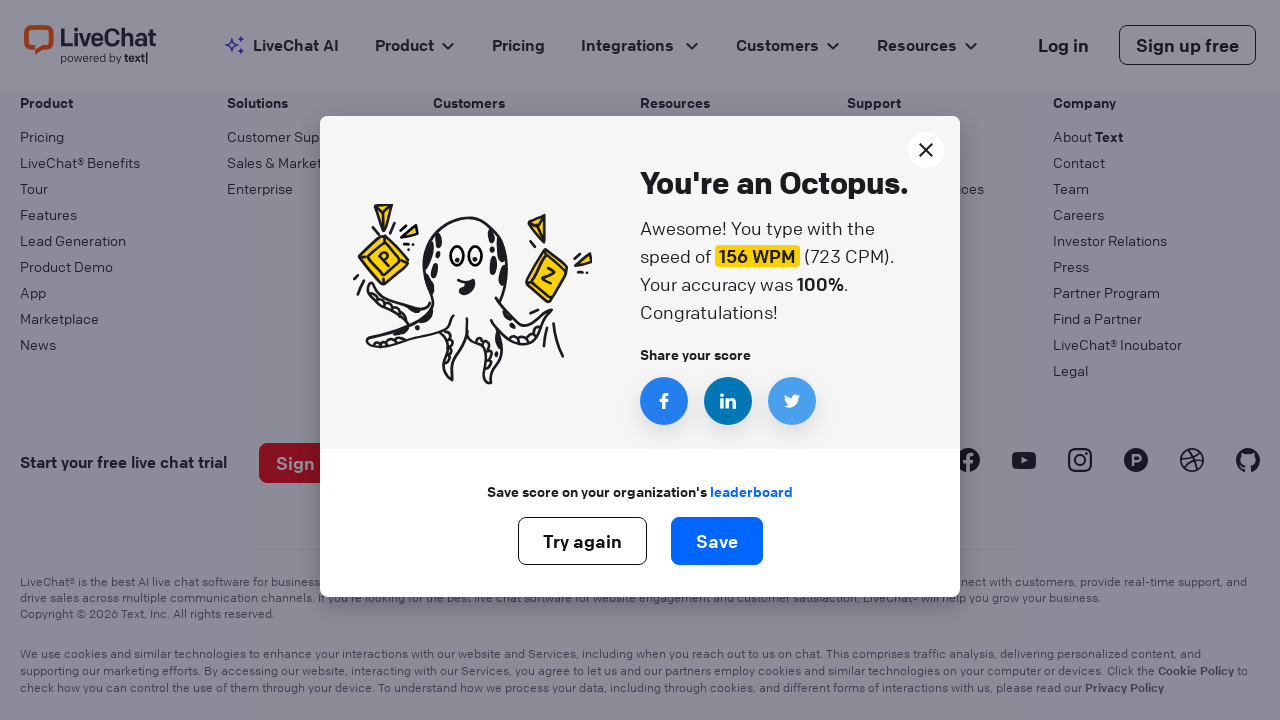

Iteration 407: Typed word 'my' followed by space
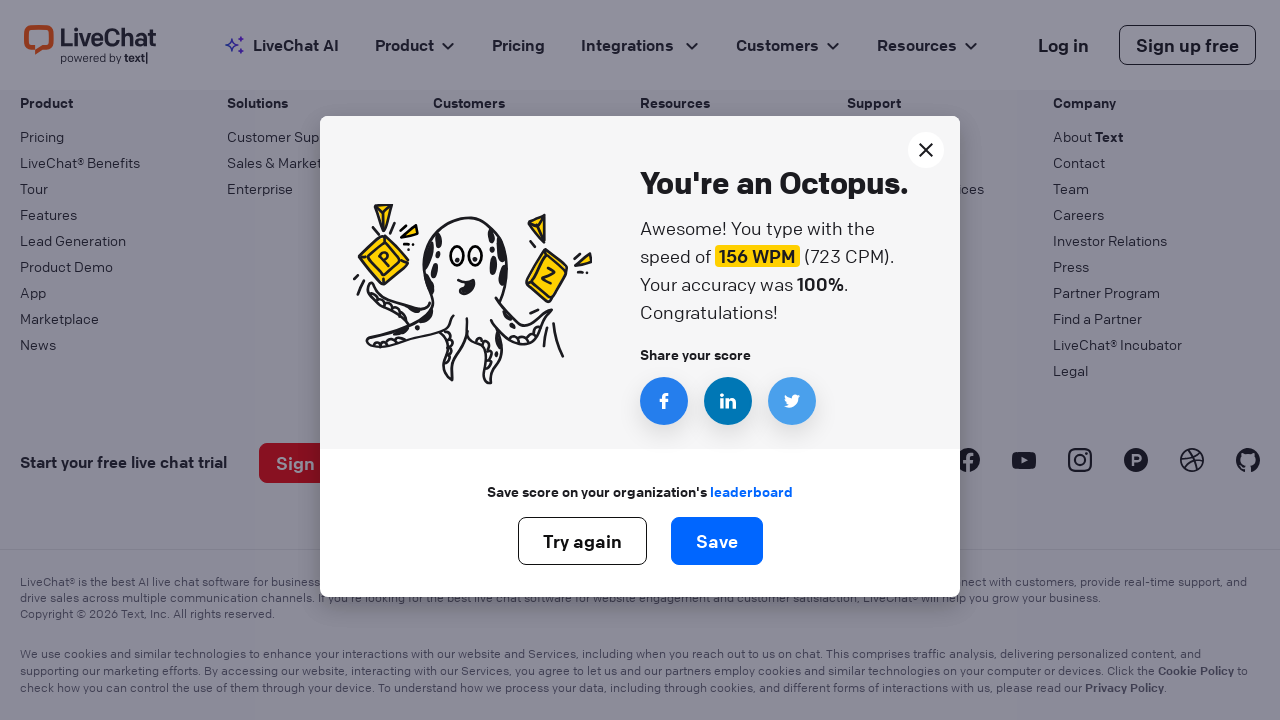

Iteration 408: Typed word 'my' followed by space
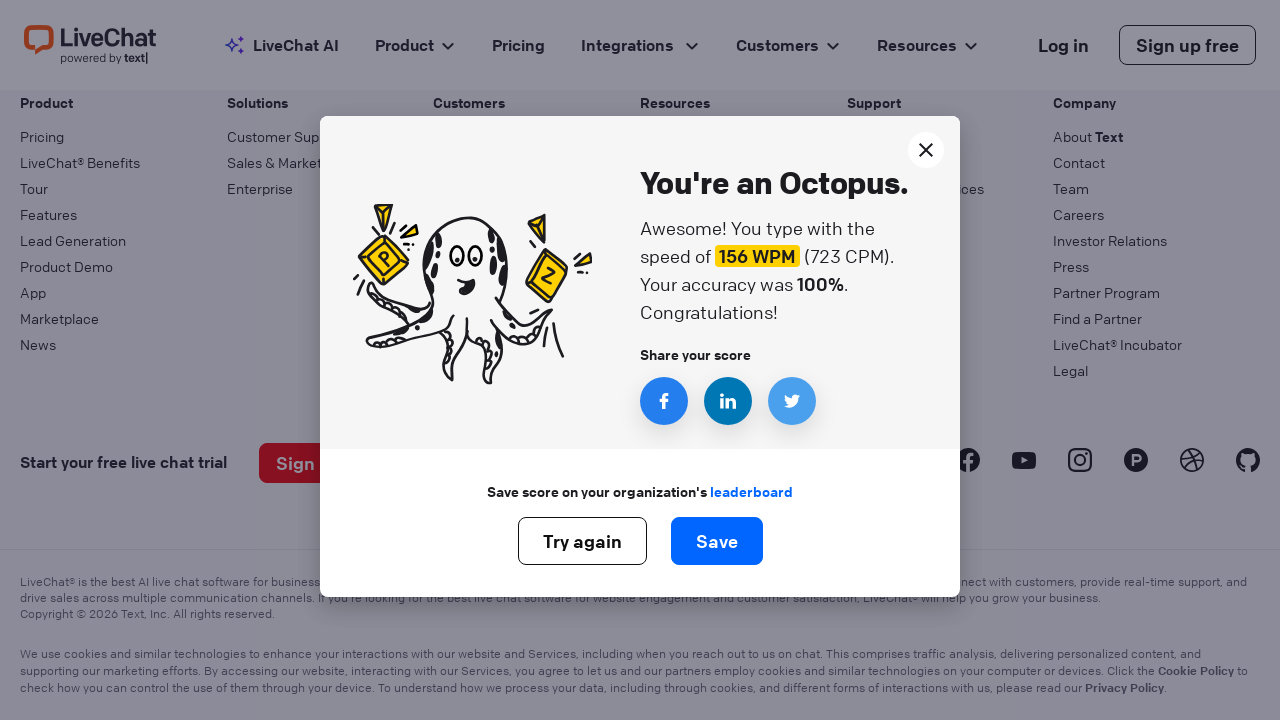

Iteration 409: Typed word 'my' followed by space
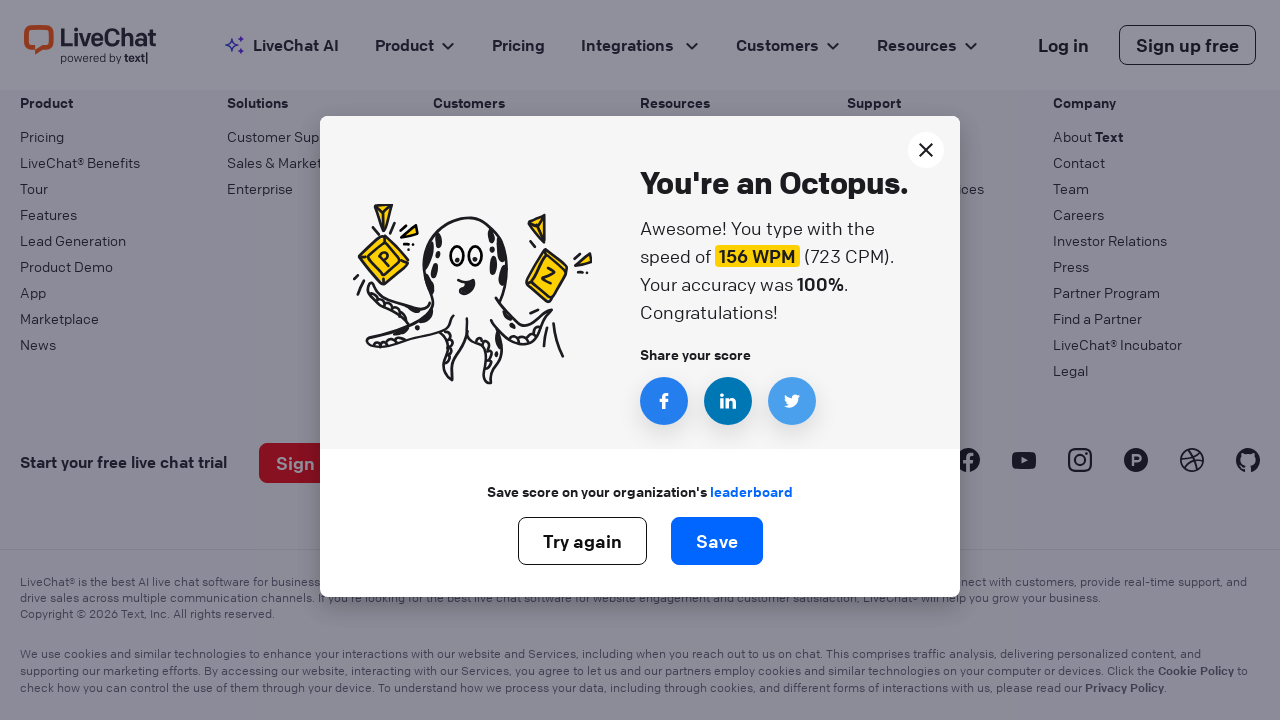

Iteration 410: Typed word 'my' followed by space
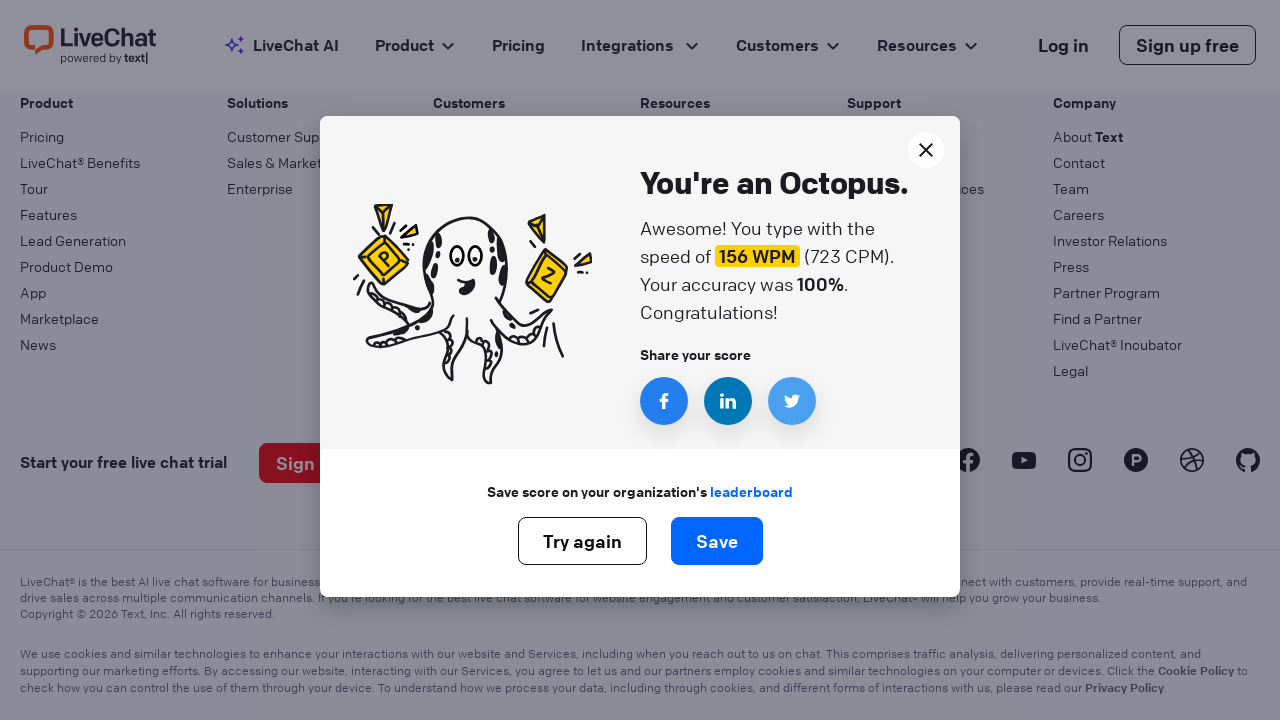

Iteration 411: Typed word 'my' followed by space
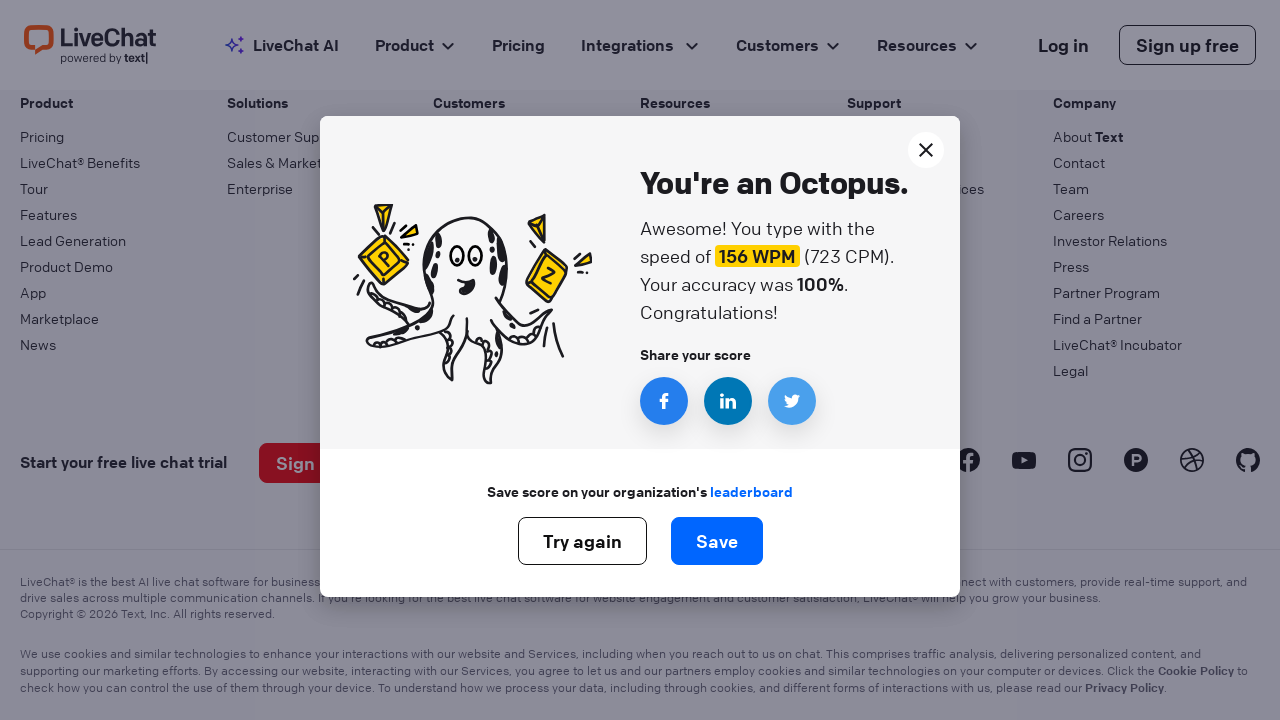

Iteration 412: Typed word 'my' followed by space
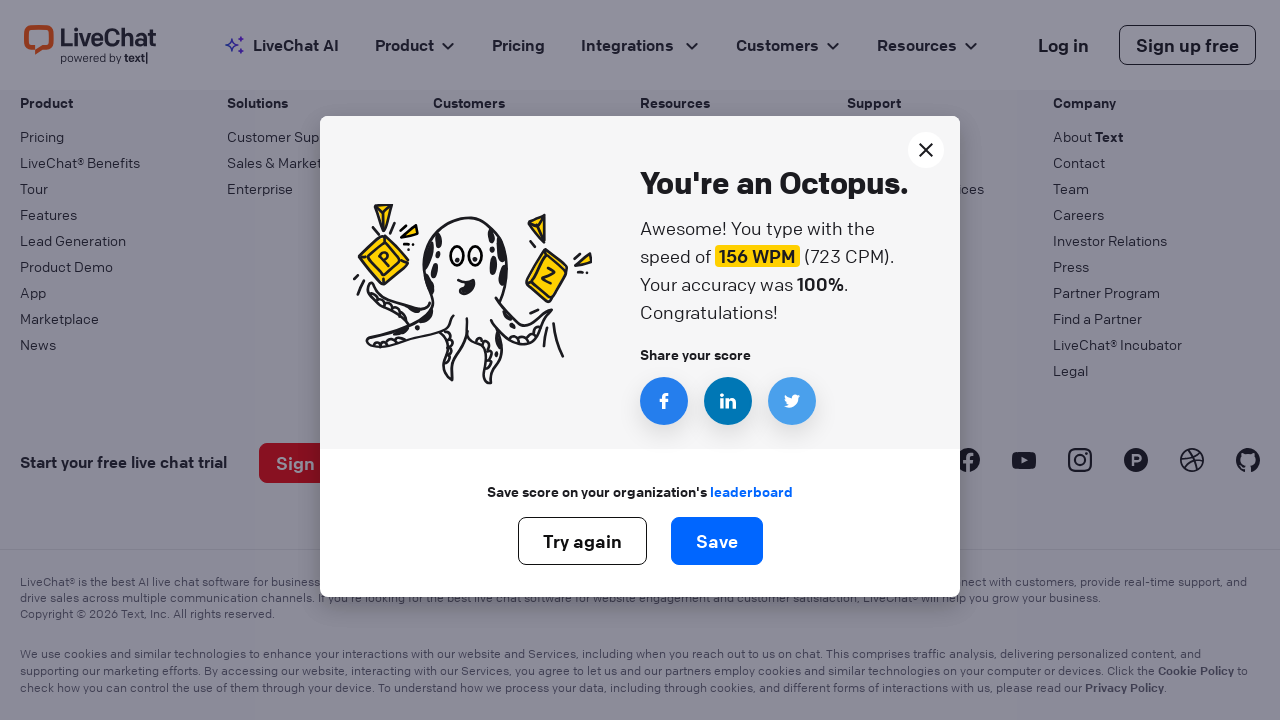

Iteration 413: Typed word 'my' followed by space
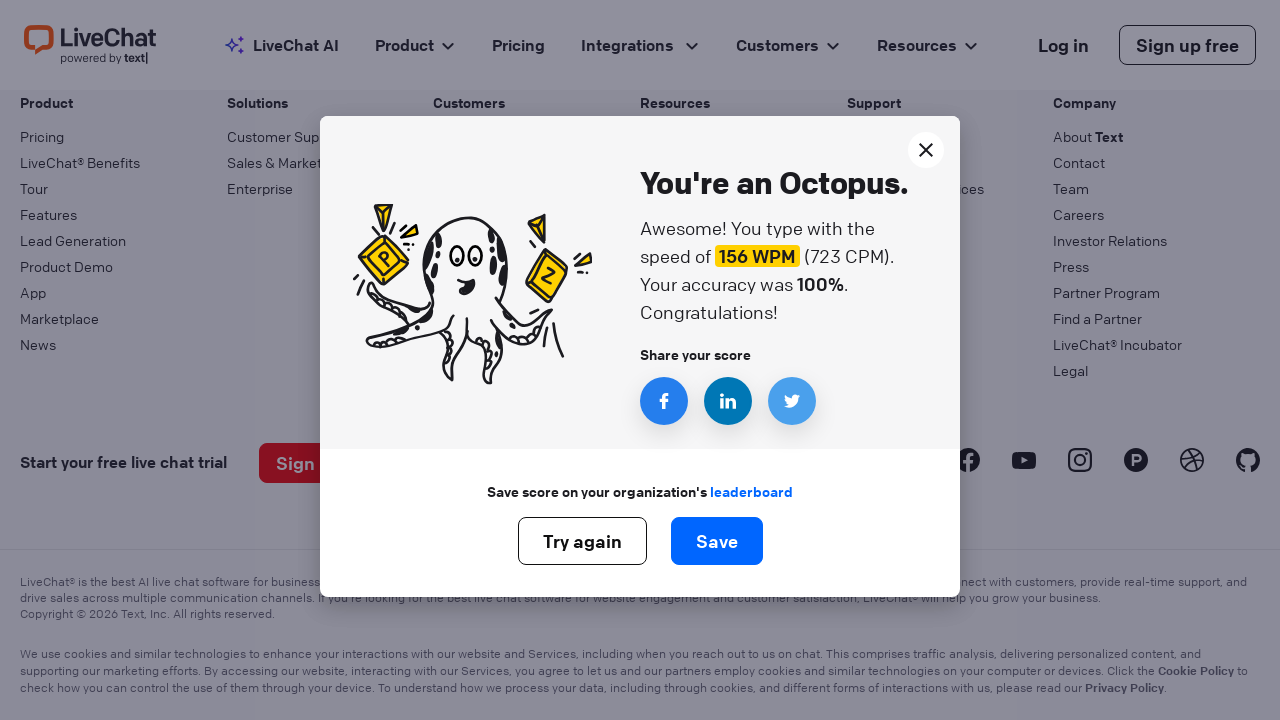

Iteration 414: Typed word 'my' followed by space
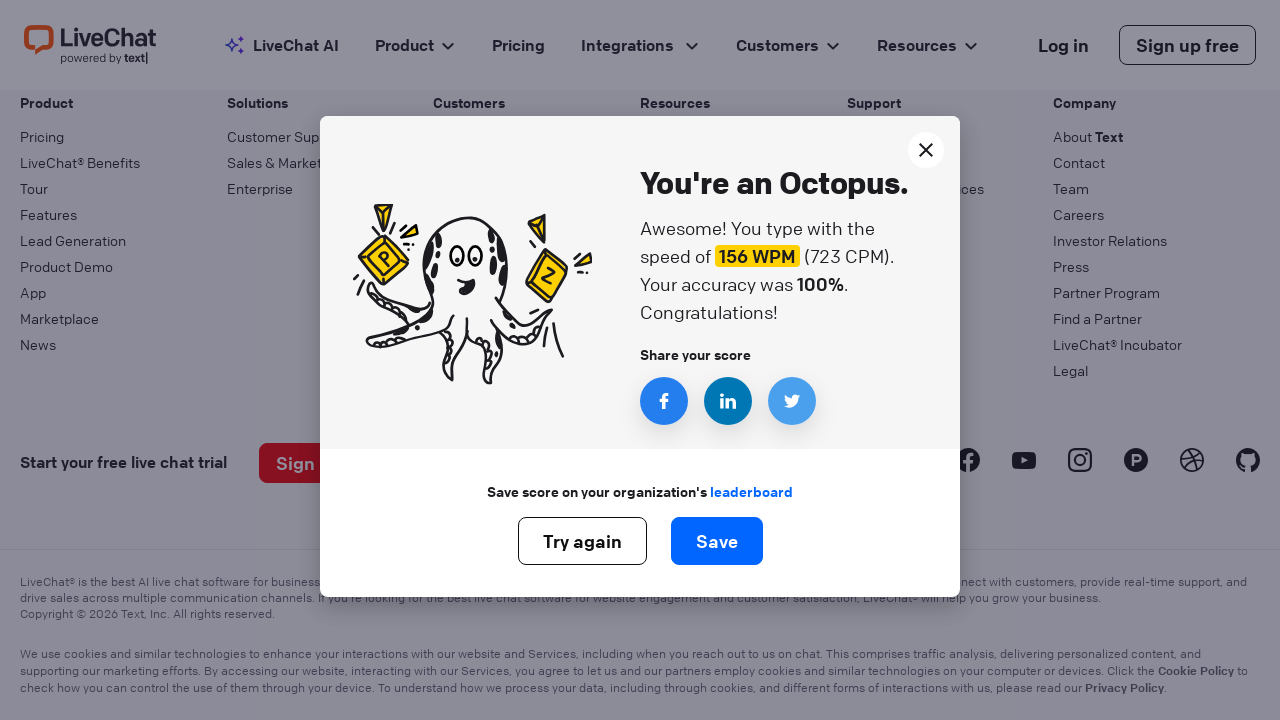

Iteration 415: Typed word 'my' followed by space
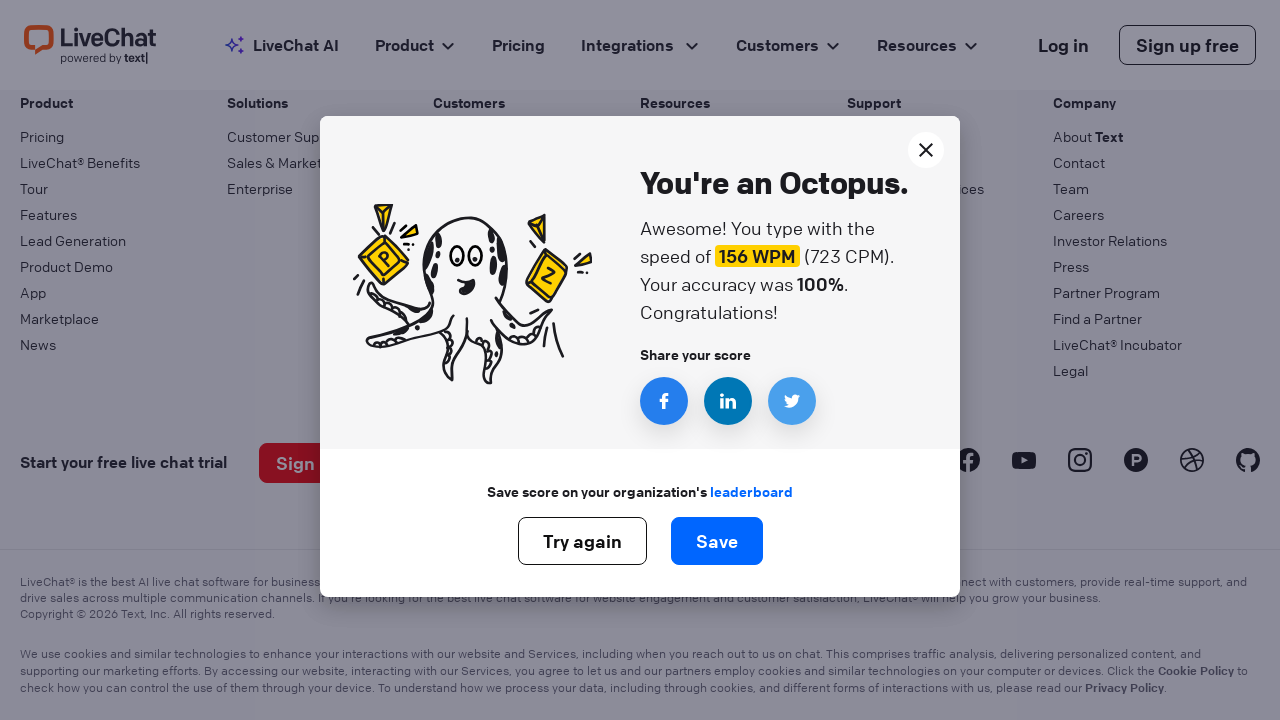

Iteration 416: Typed word 'my' followed by space
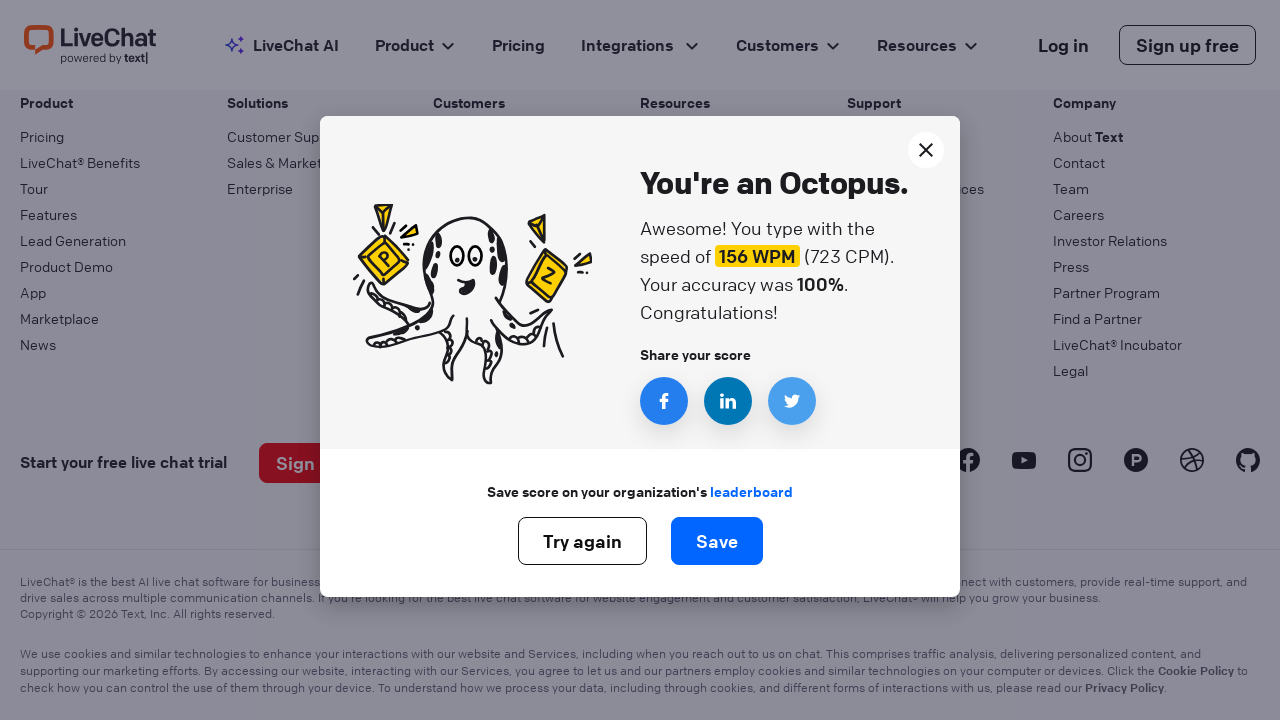

Iteration 417: Typed word 'my' followed by space
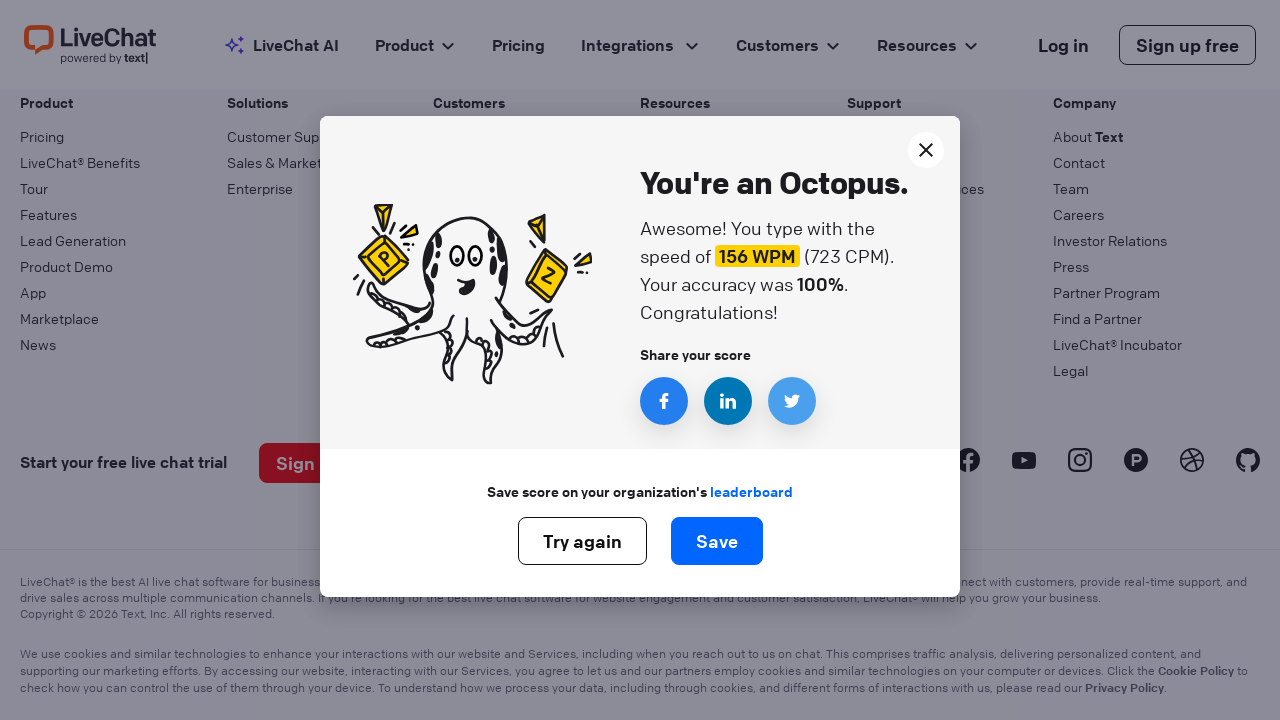

Iteration 418: Typed word 'my' followed by space
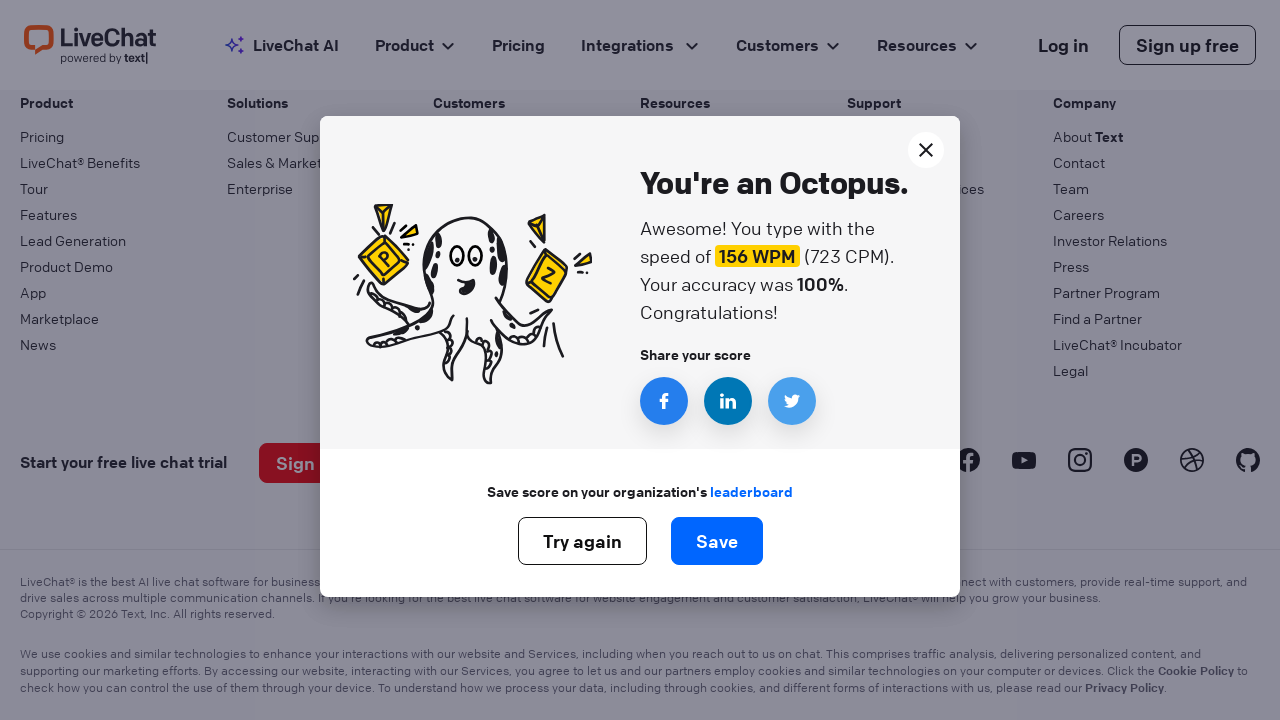

Iteration 419: Typed word 'my' followed by space
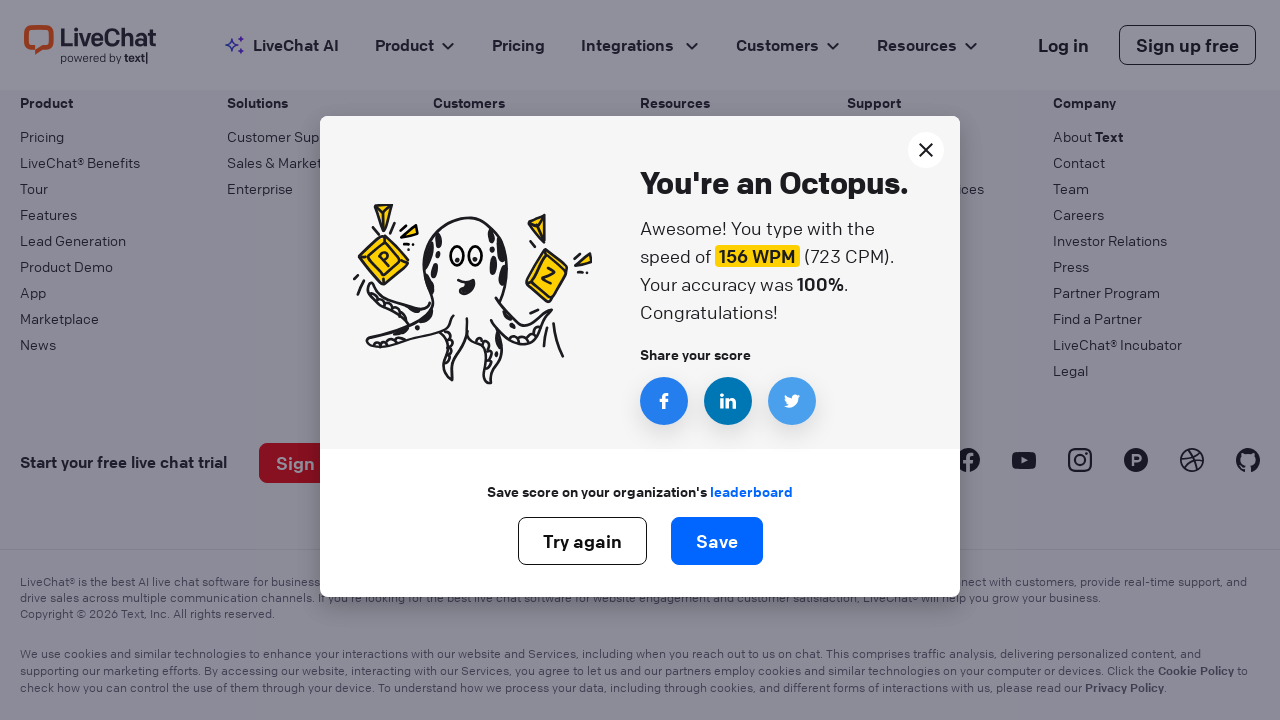

Iteration 420: Typed word 'my' followed by space
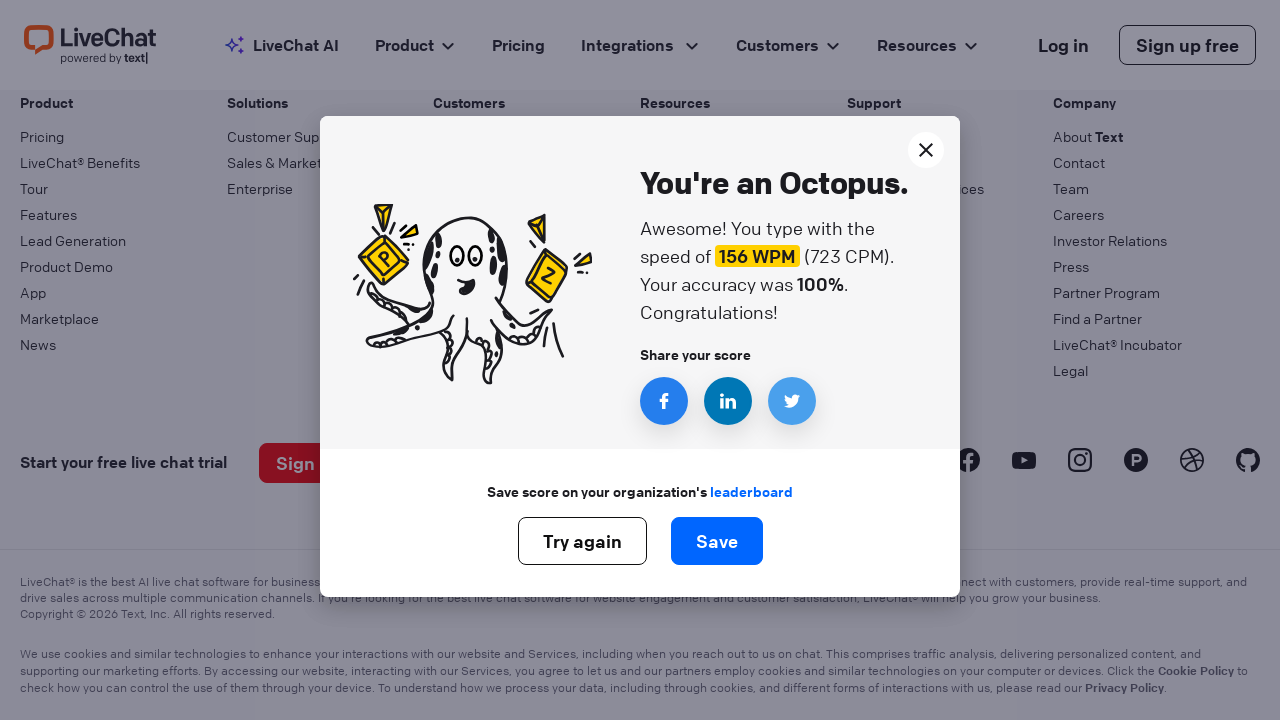

Iteration 421: Typed word 'my' followed by space
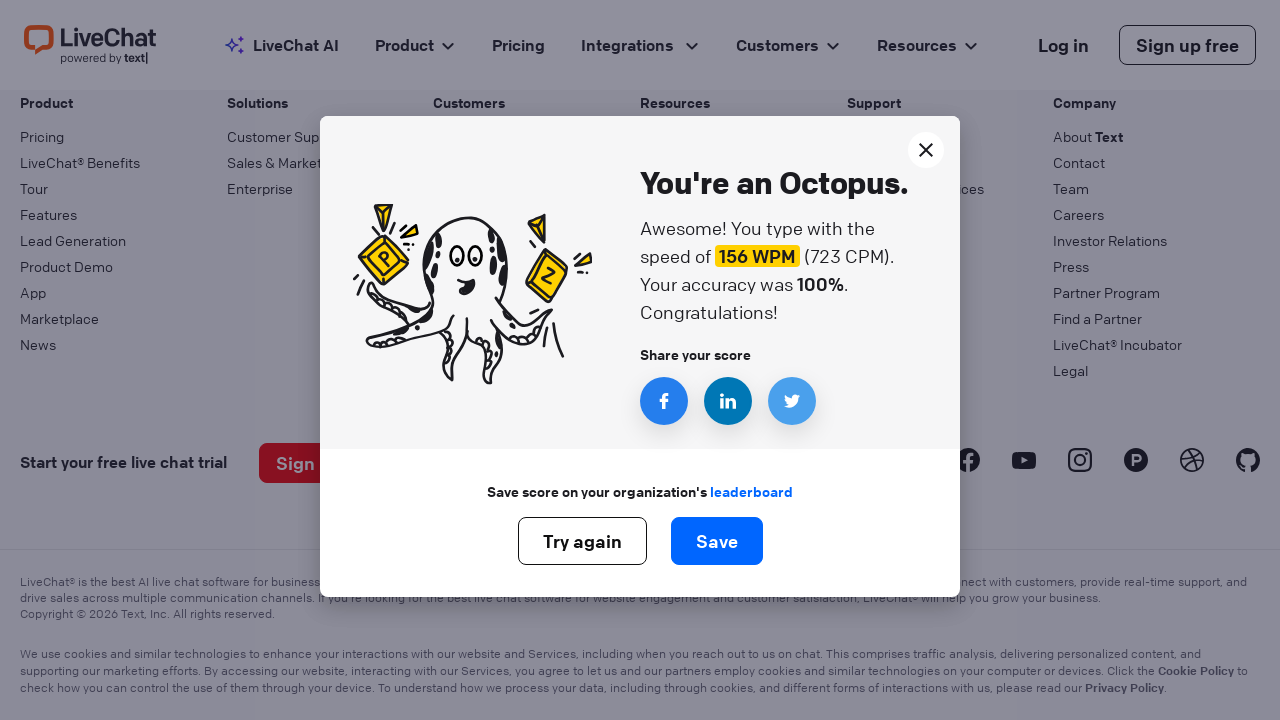

Iteration 422: Typed word 'my' followed by space
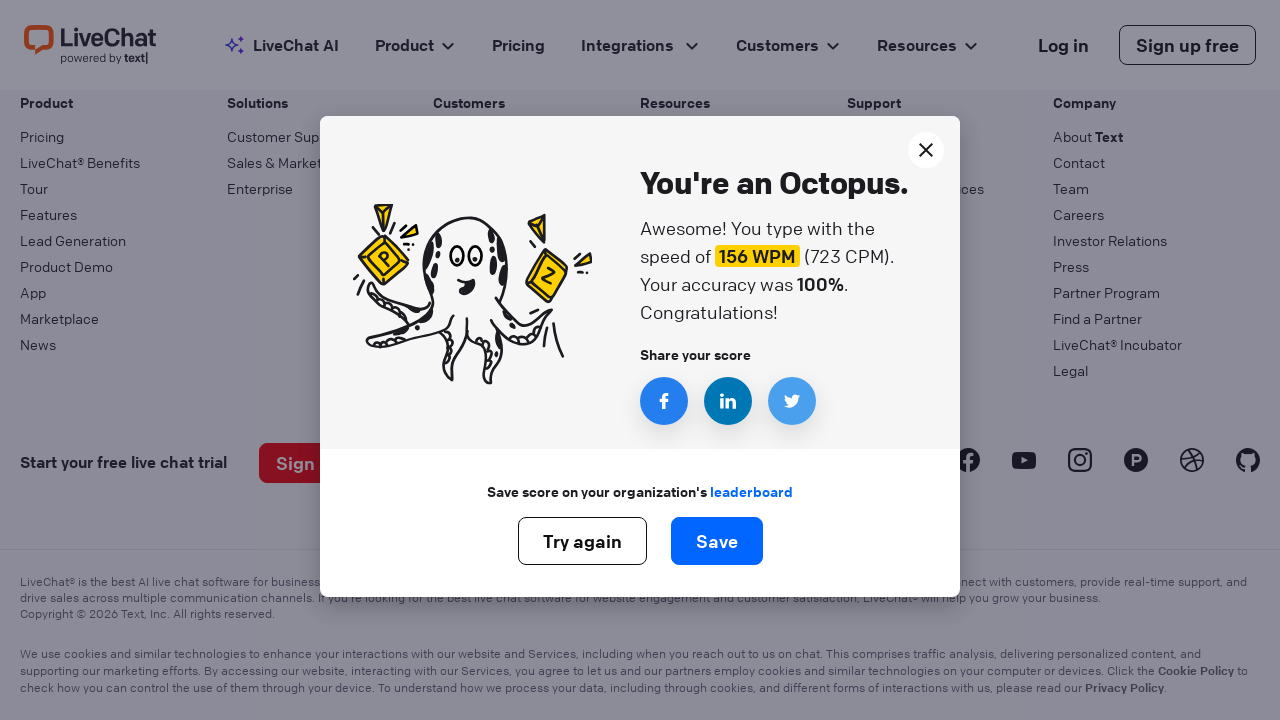

Iteration 423: Typed word 'my' followed by space
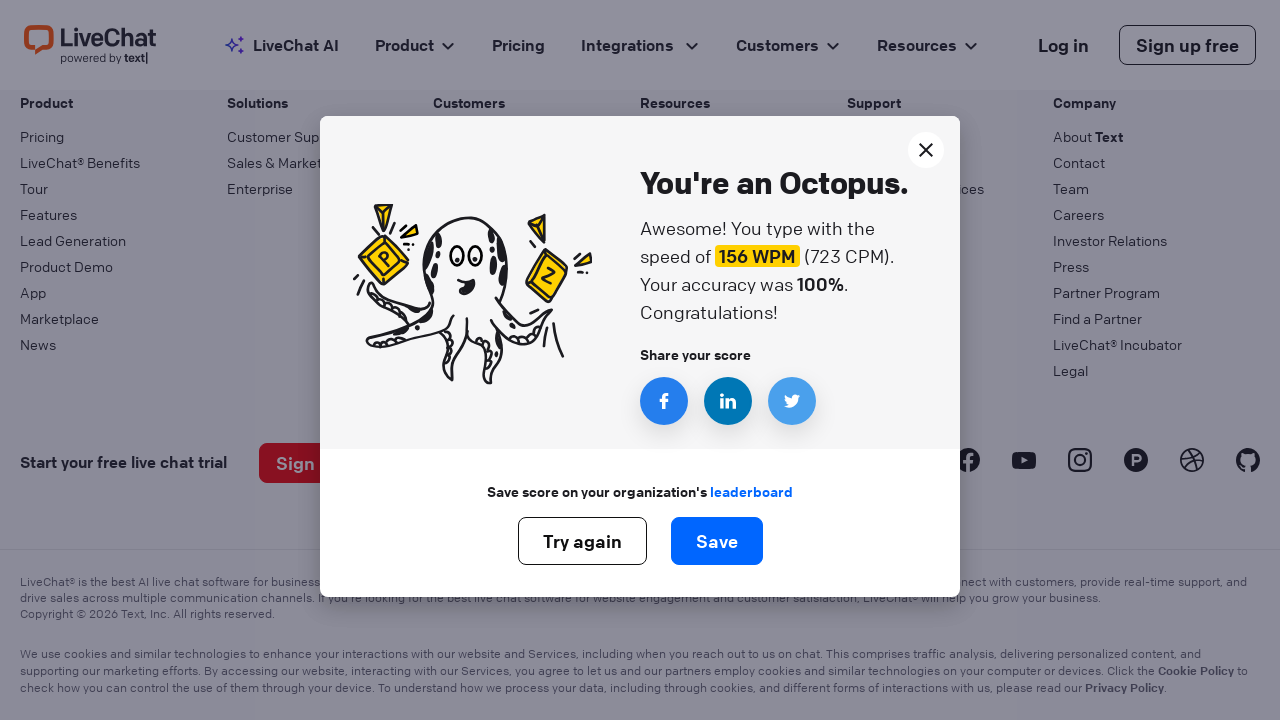

Iteration 424: Typed word 'my' followed by space
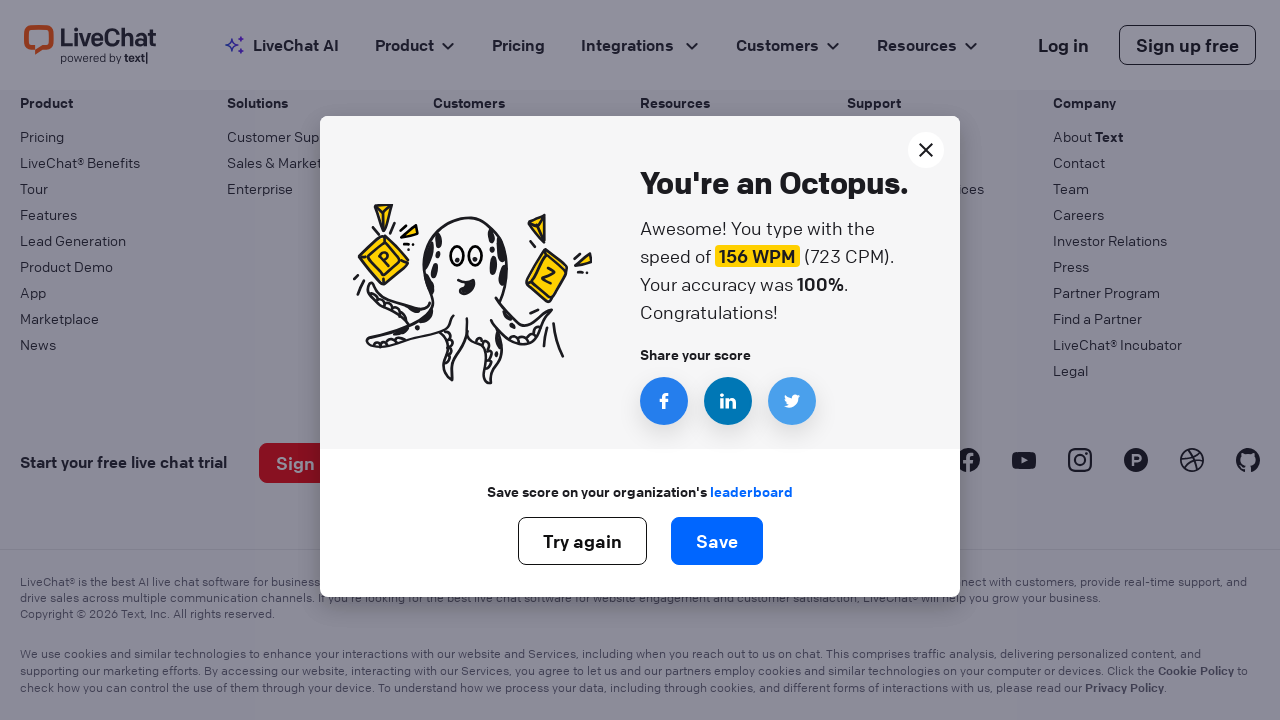

Iteration 425: Typed word 'my' followed by space
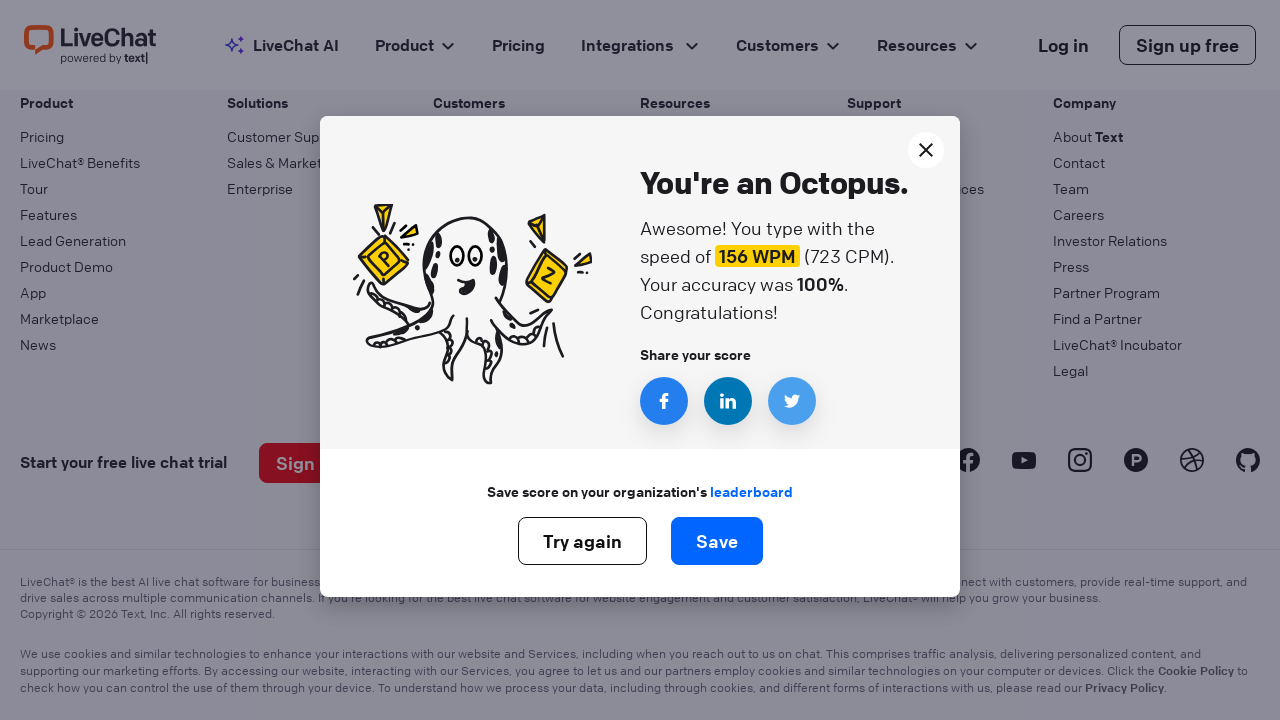

Iteration 426: Typed word 'my' followed by space
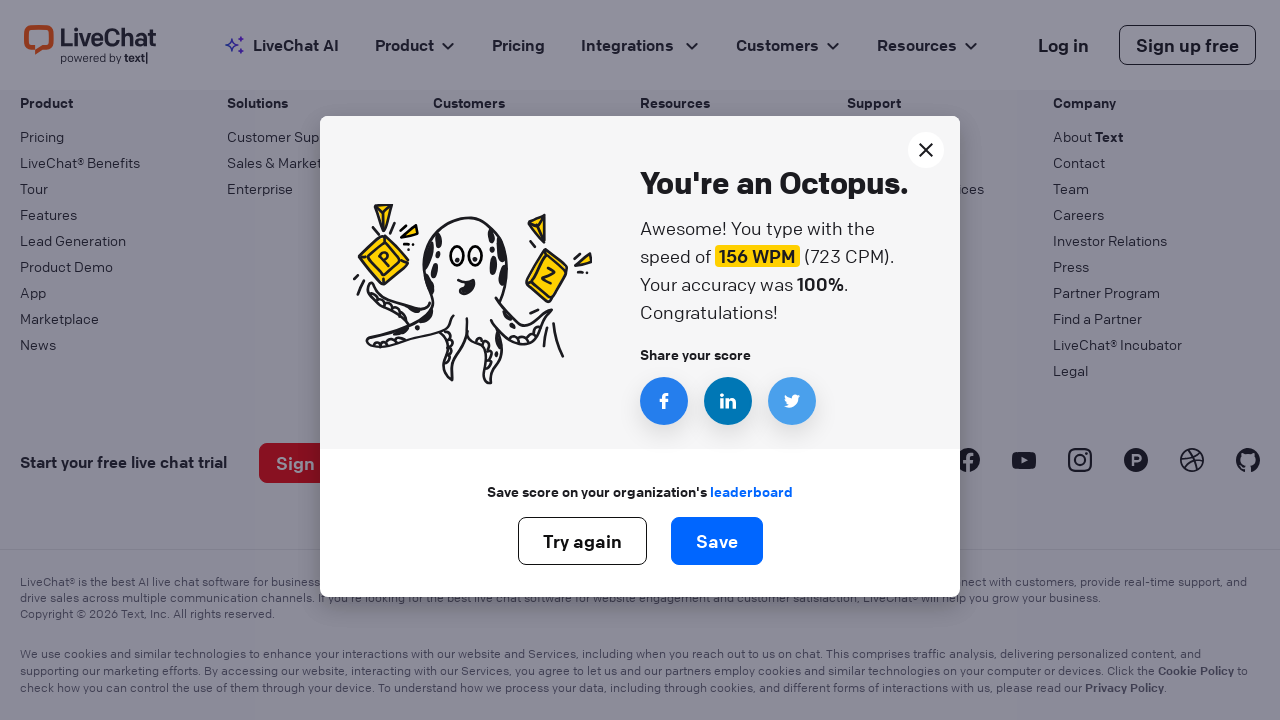

Iteration 427: Typed word 'my' followed by space
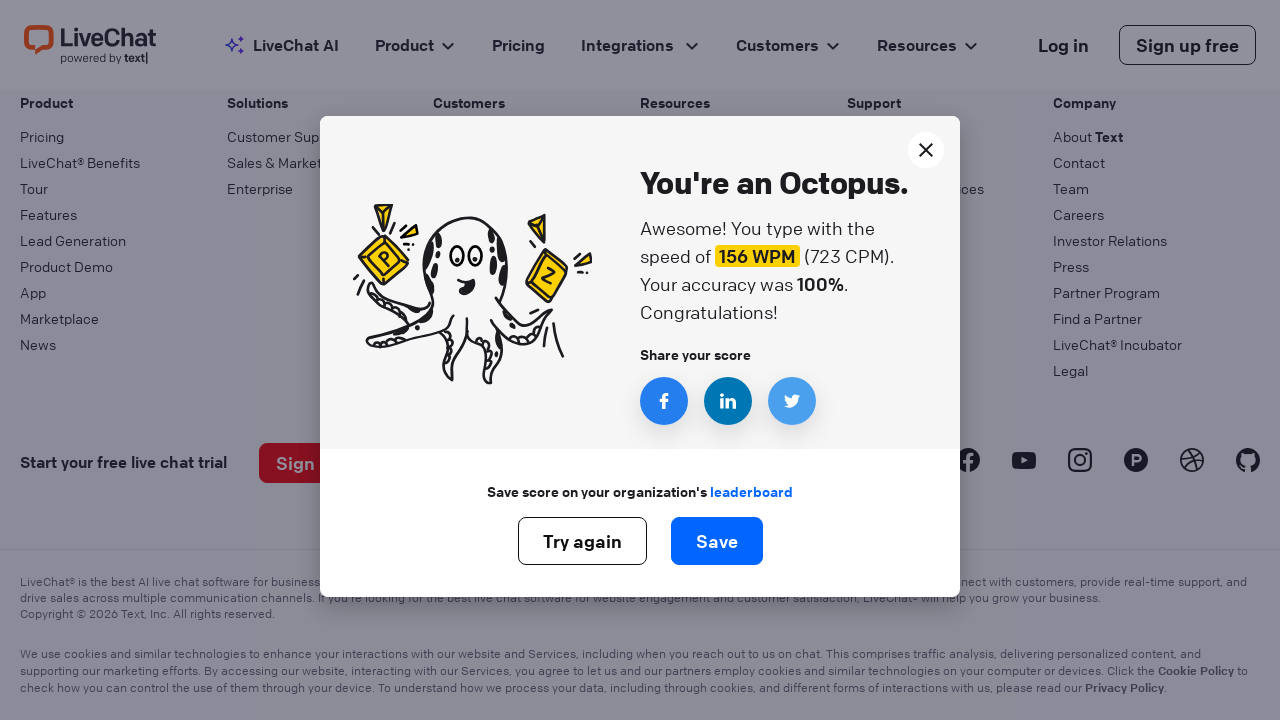

Iteration 428: Typed word 'my' followed by space
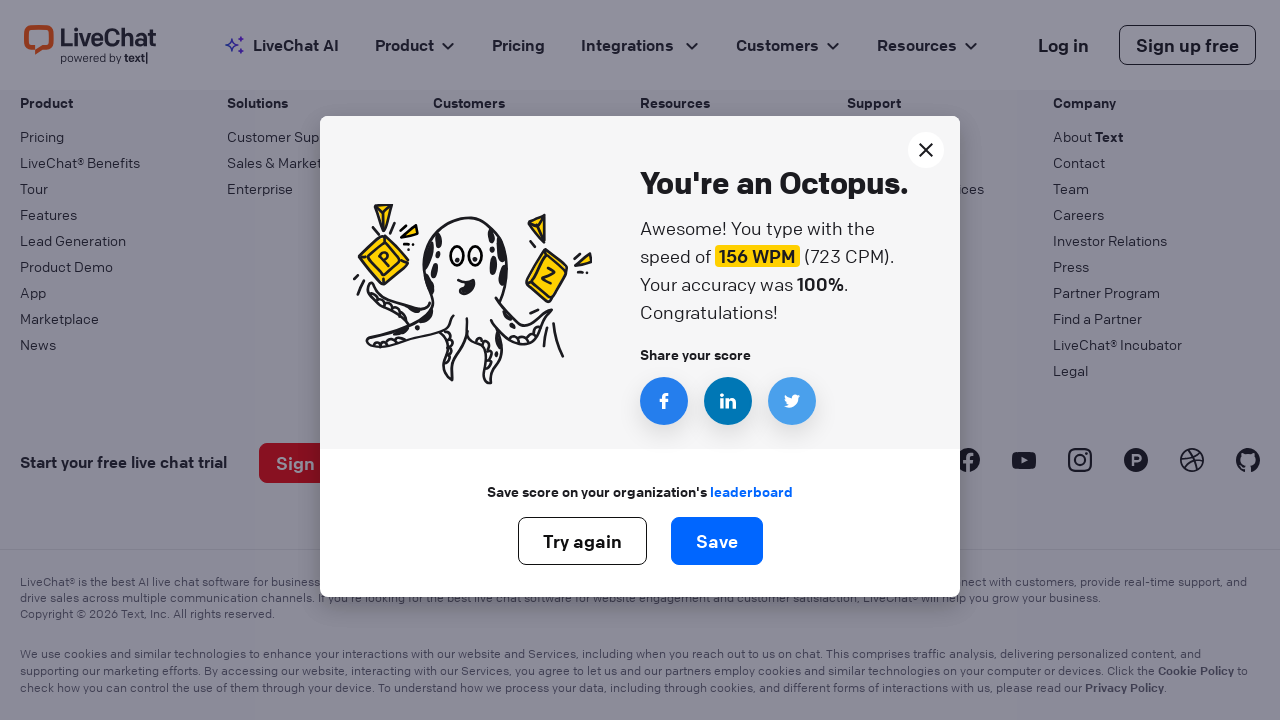

Iteration 429: Typed word 'my' followed by space
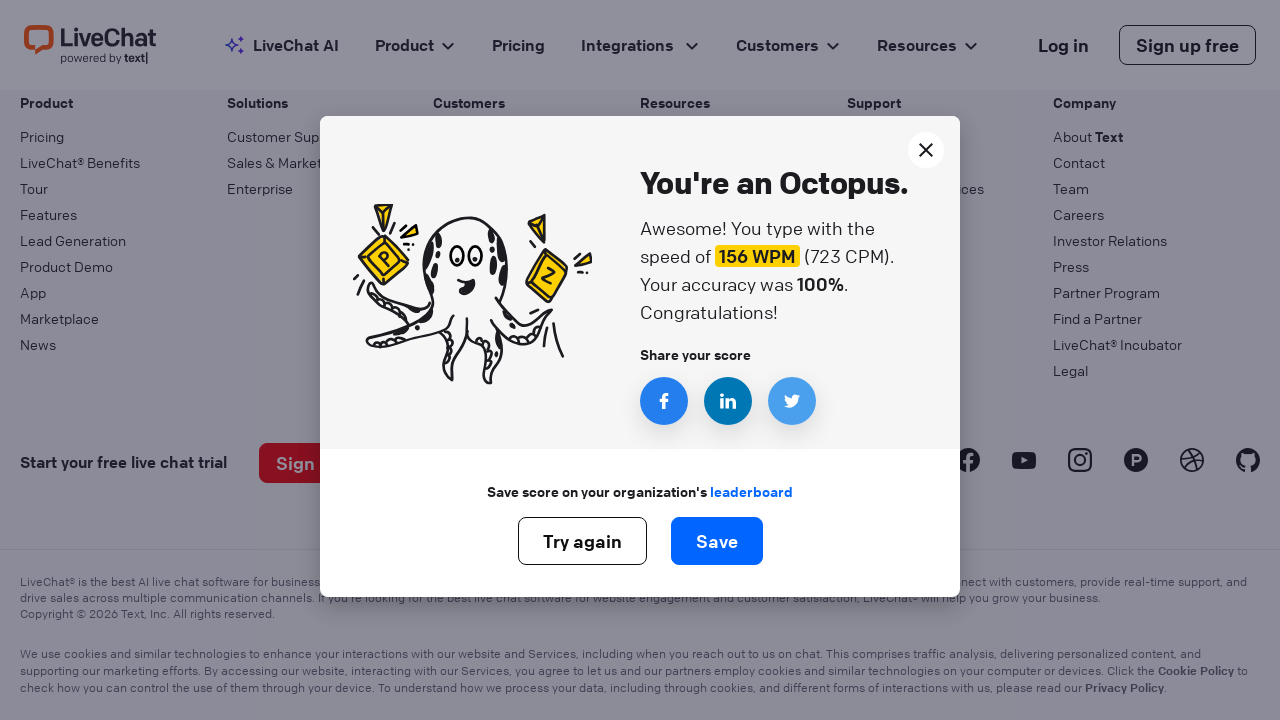

Iteration 430: Typed word 'my' followed by space
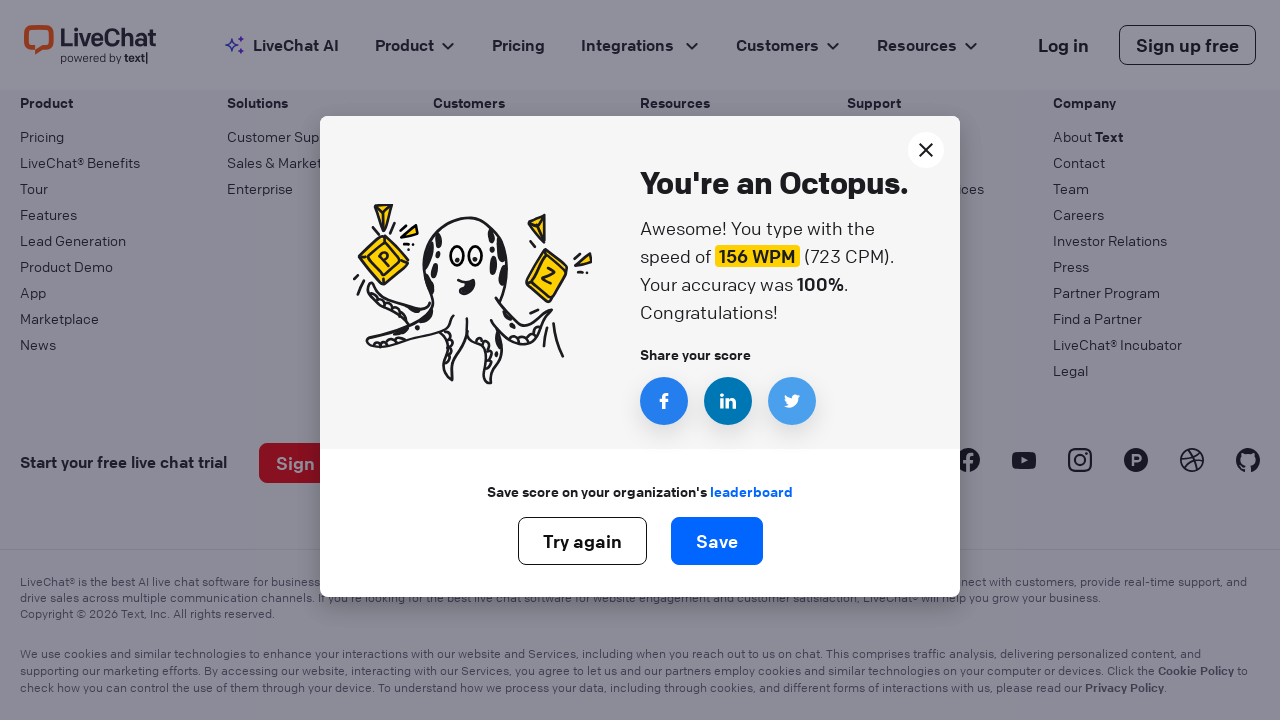

Iteration 431: Typed word 'my' followed by space
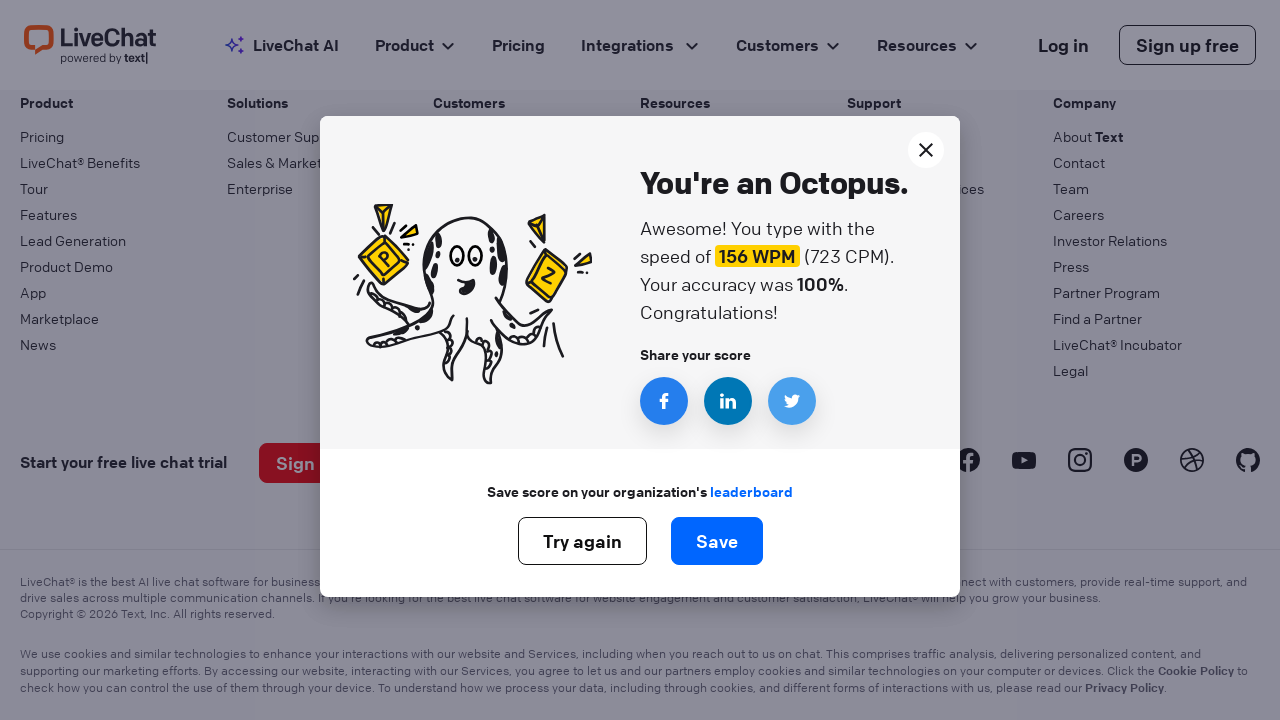

Iteration 432: Typed word 'my' followed by space
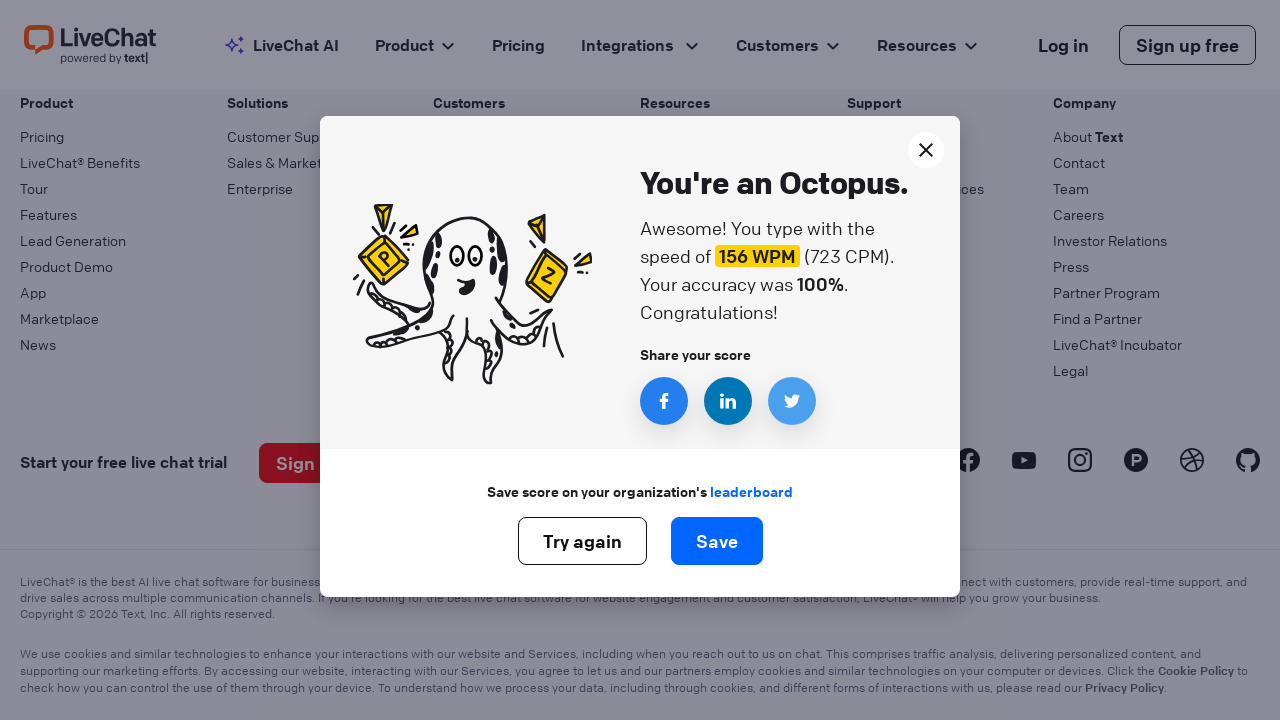

Iteration 433: Typed word 'my' followed by space
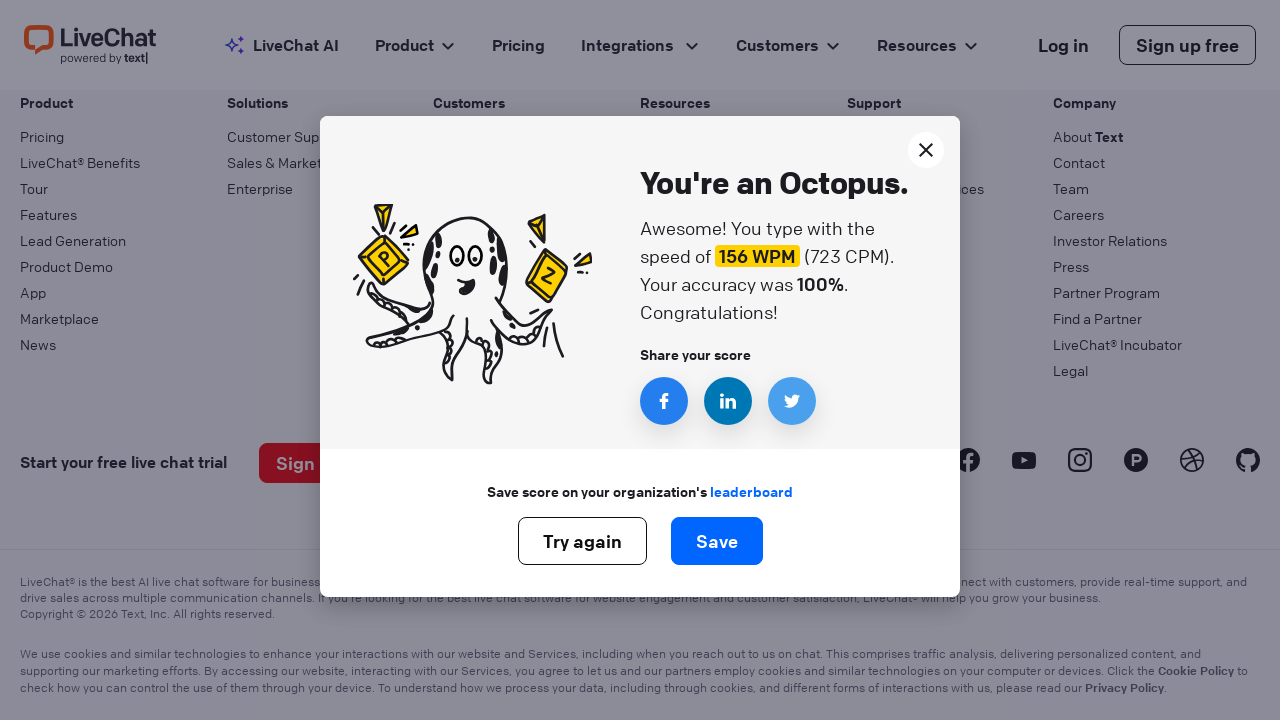

Iteration 434: Typed word 'my' followed by space
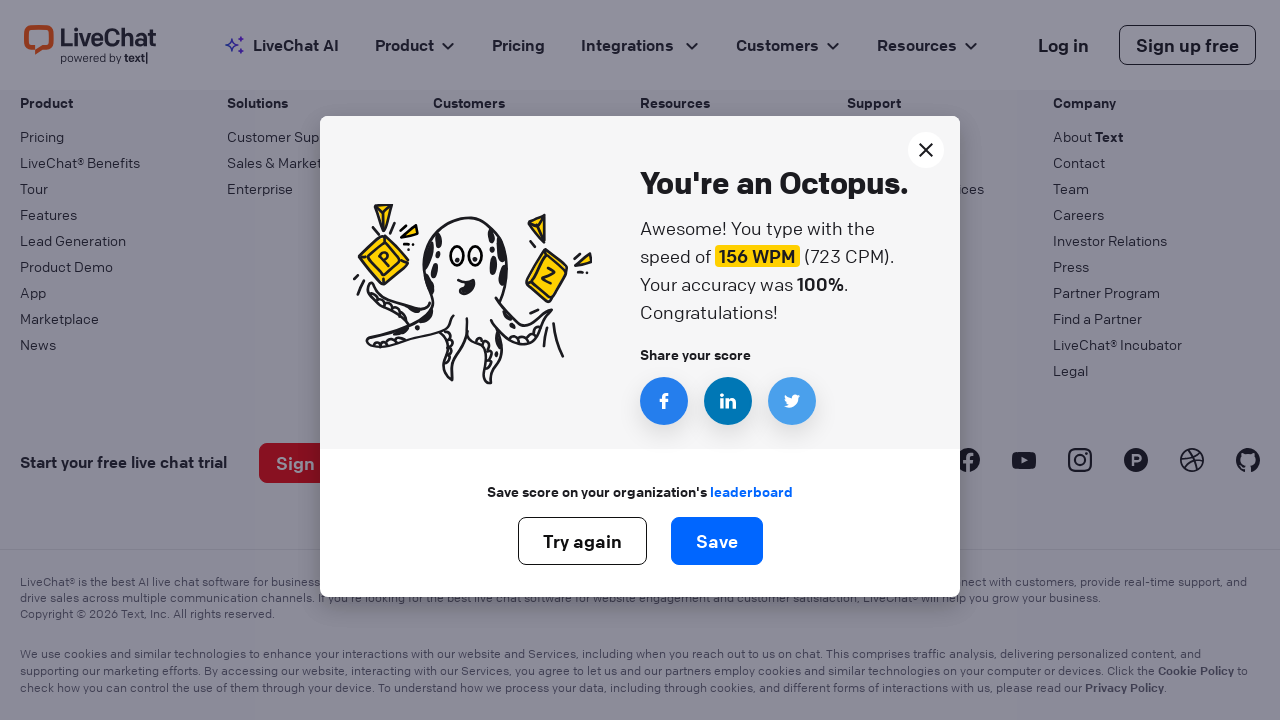

Iteration 435: Typed word 'my' followed by space
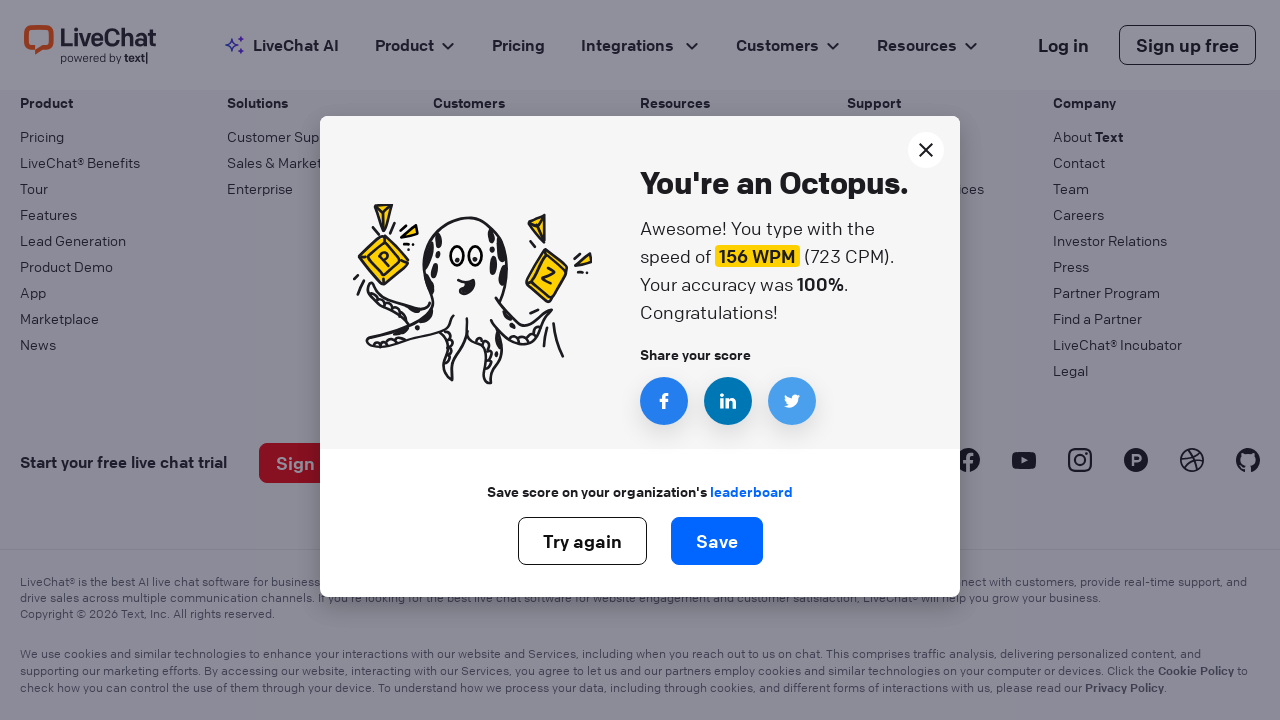

Iteration 436: Typed word 'my' followed by space
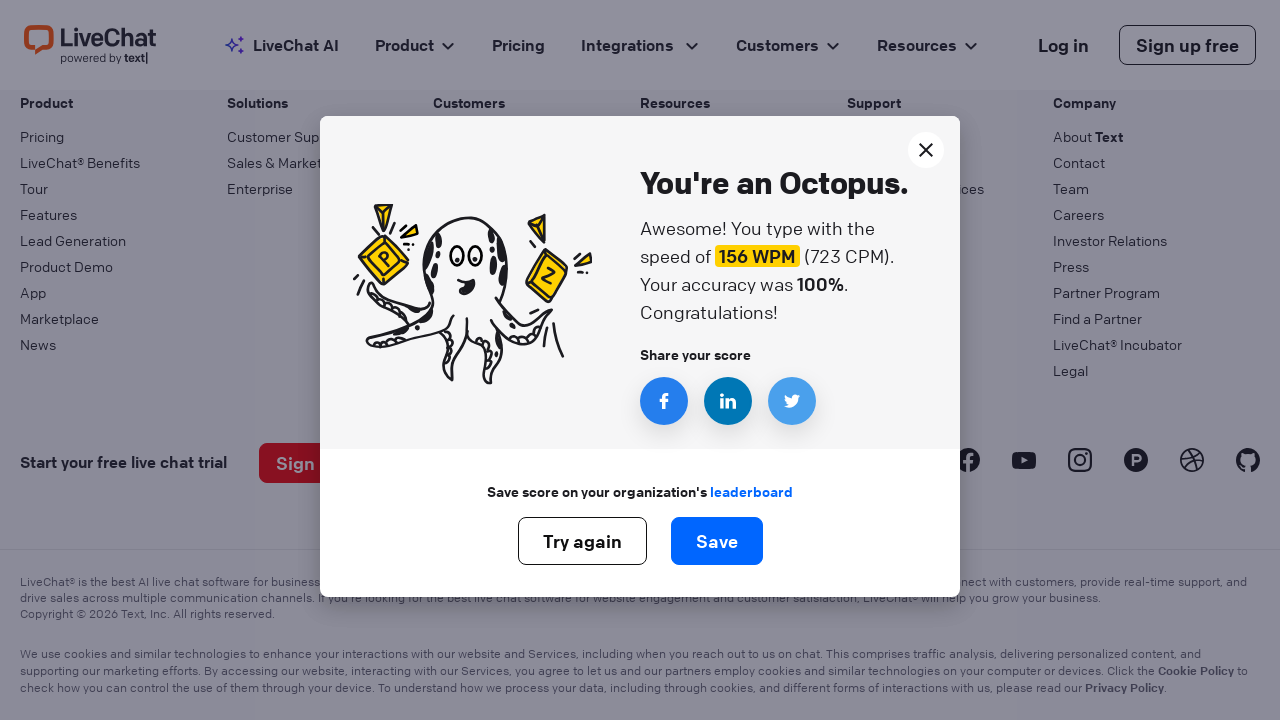

Iteration 437: Typed word 'my' followed by space
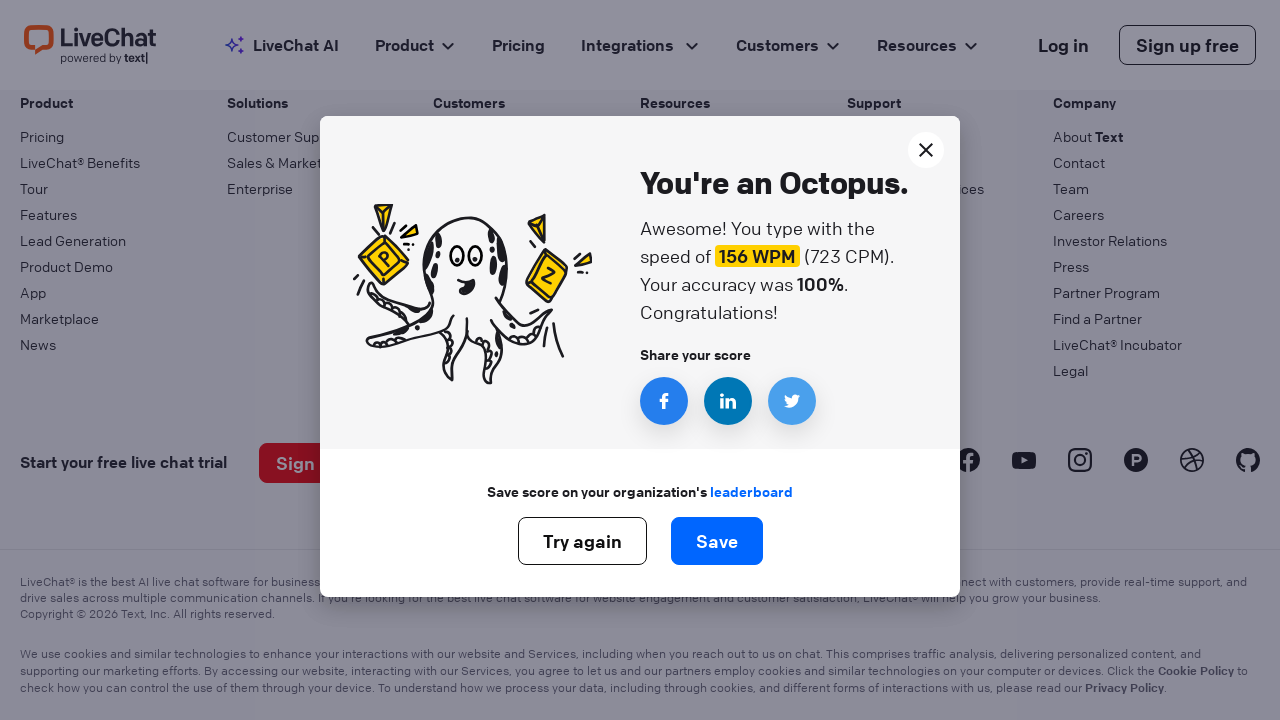

Iteration 438: Typed word 'my' followed by space
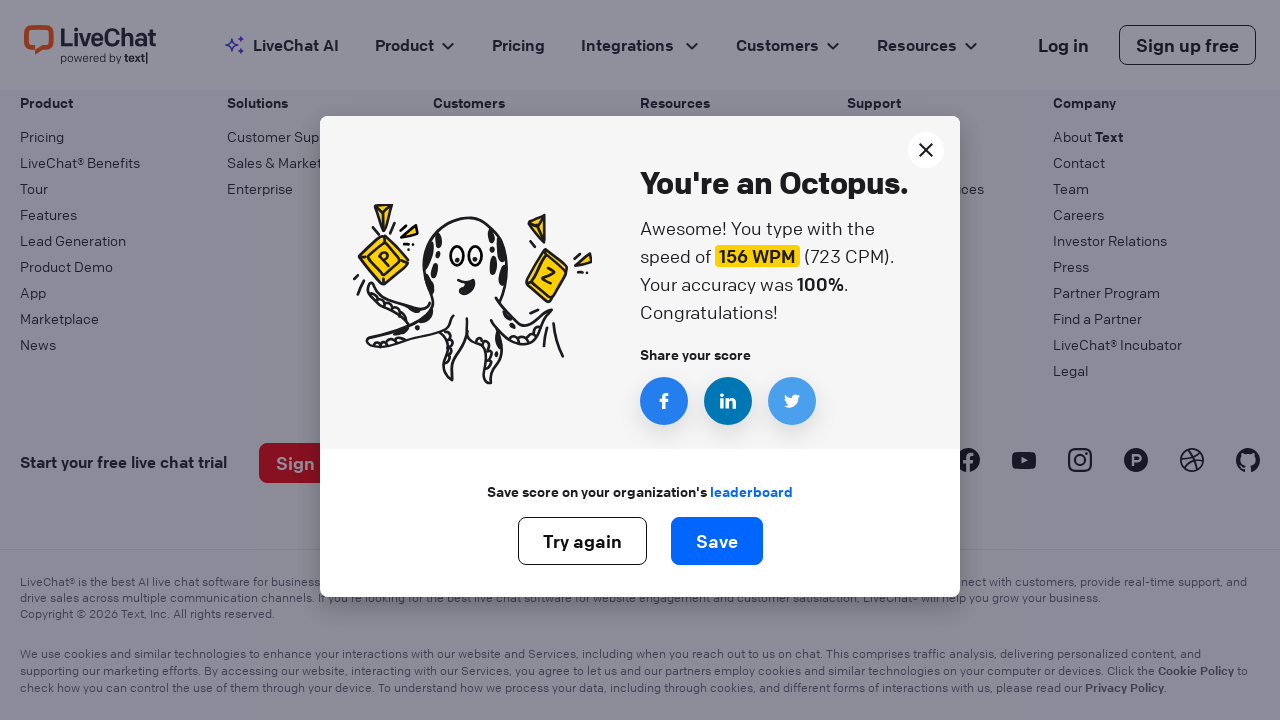

Iteration 439: Typed word 'my' followed by space
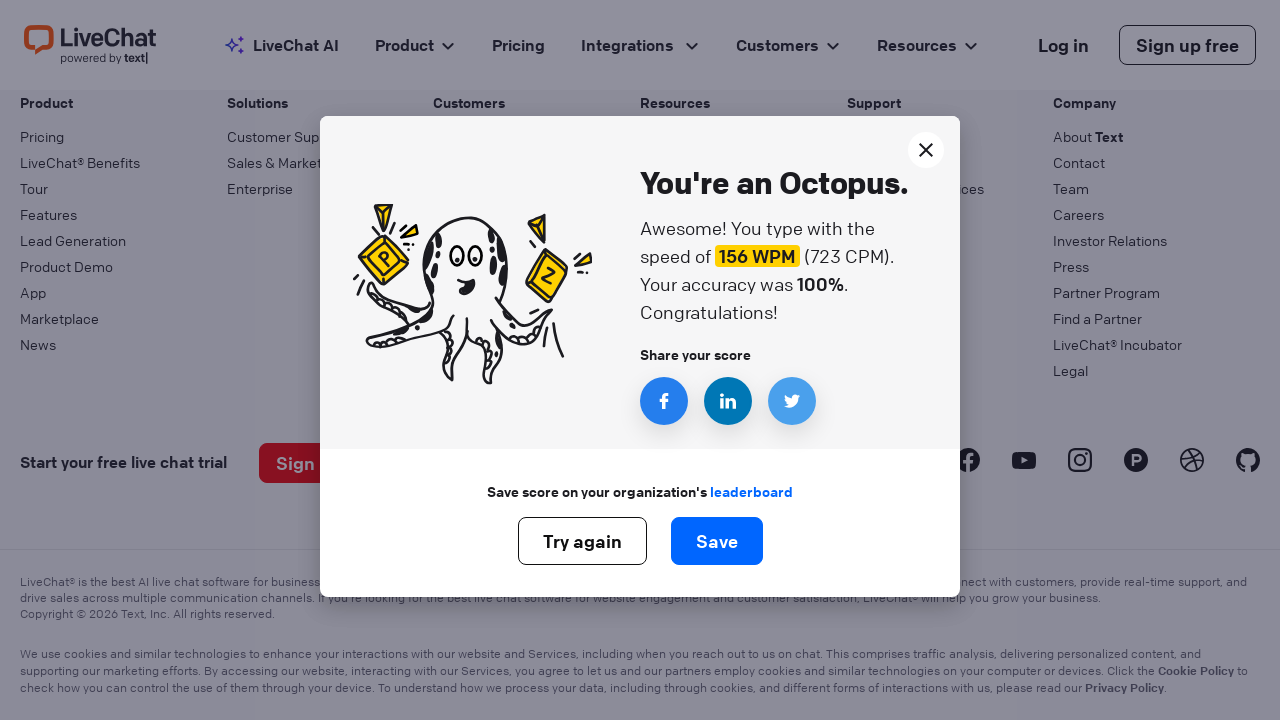

Iteration 440: Typed word 'my' followed by space
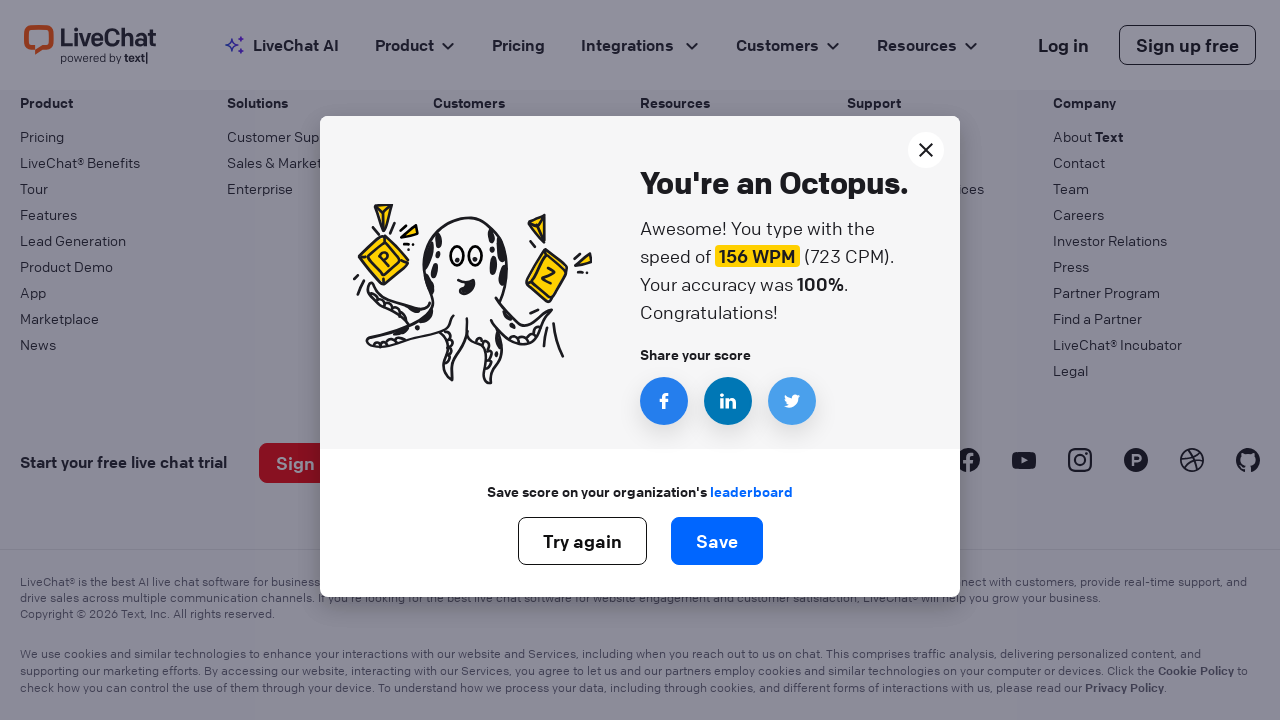

Iteration 441: Typed word 'my' followed by space
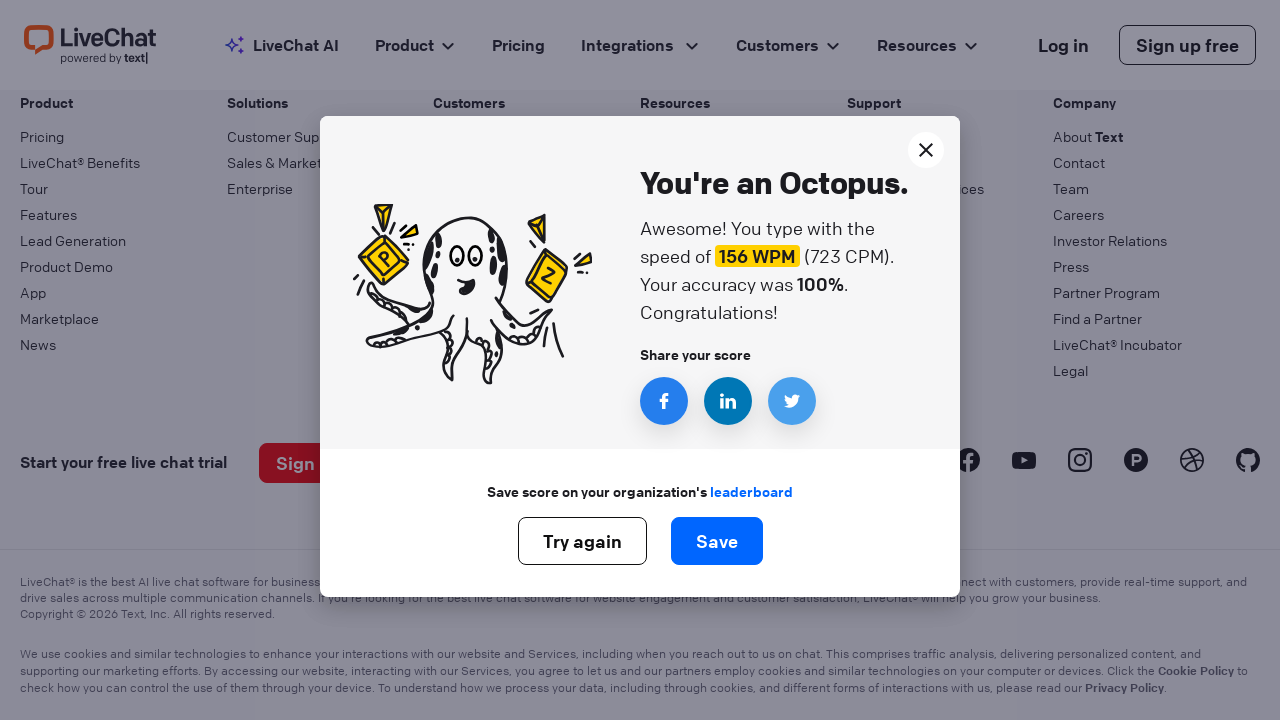

Iteration 442: Typed word 'my' followed by space
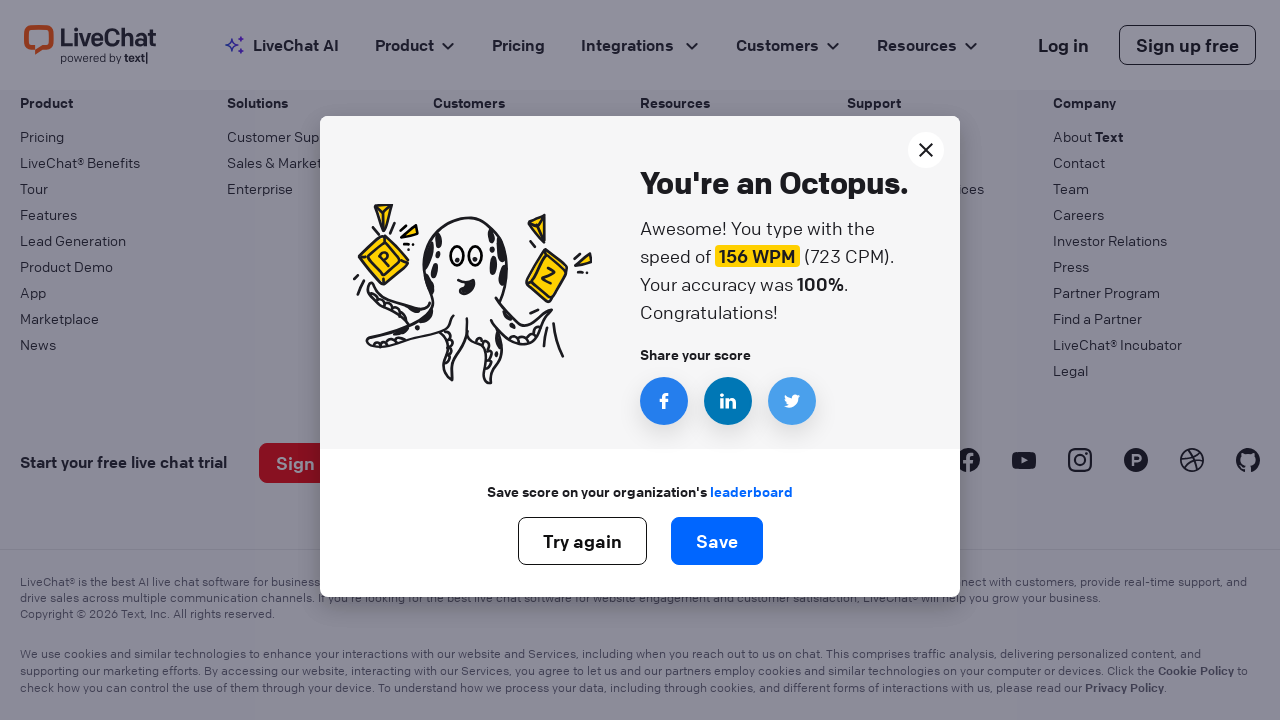

Iteration 443: Typed word 'my' followed by space
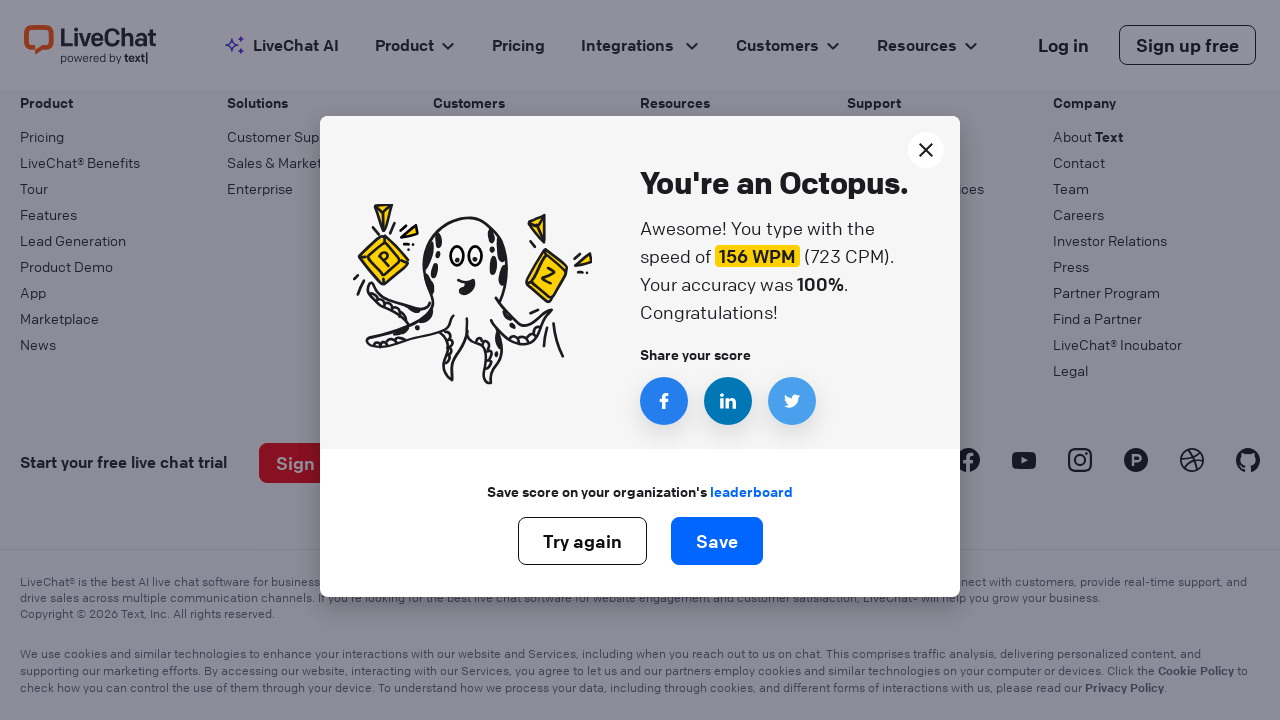

Iteration 444: Typed word 'my' followed by space
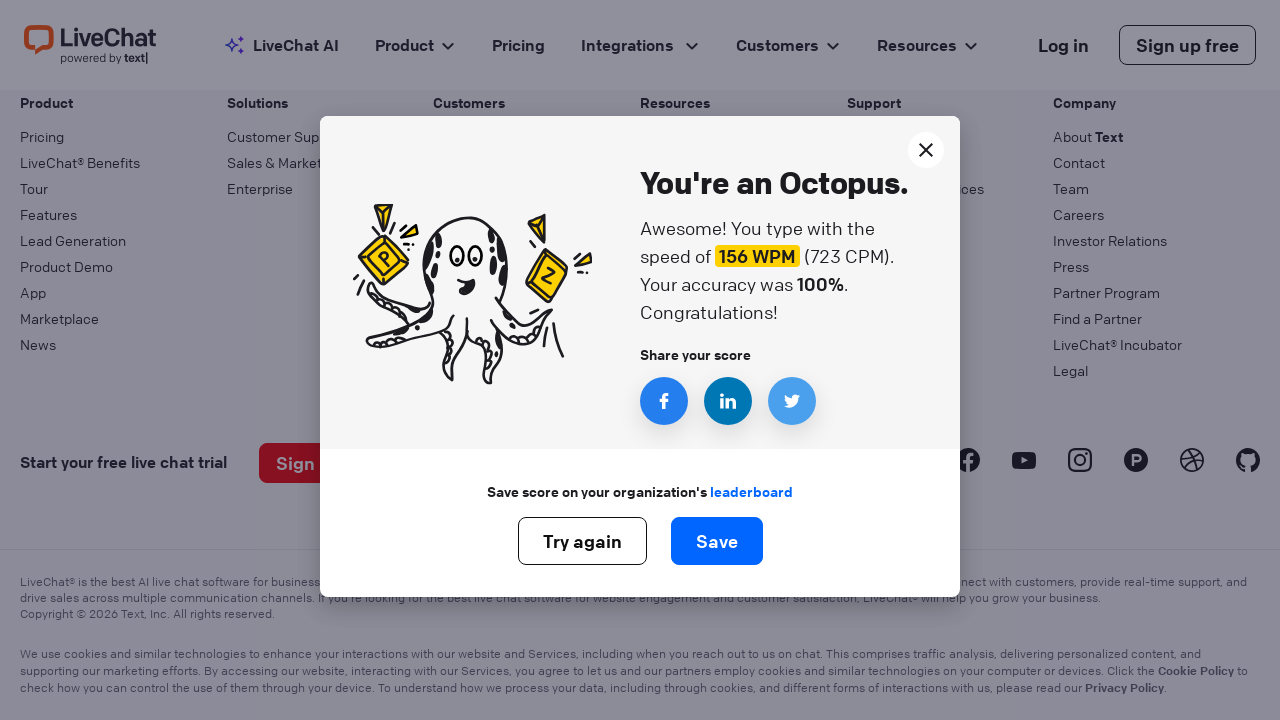

Iteration 445: Typed word 'my' followed by space
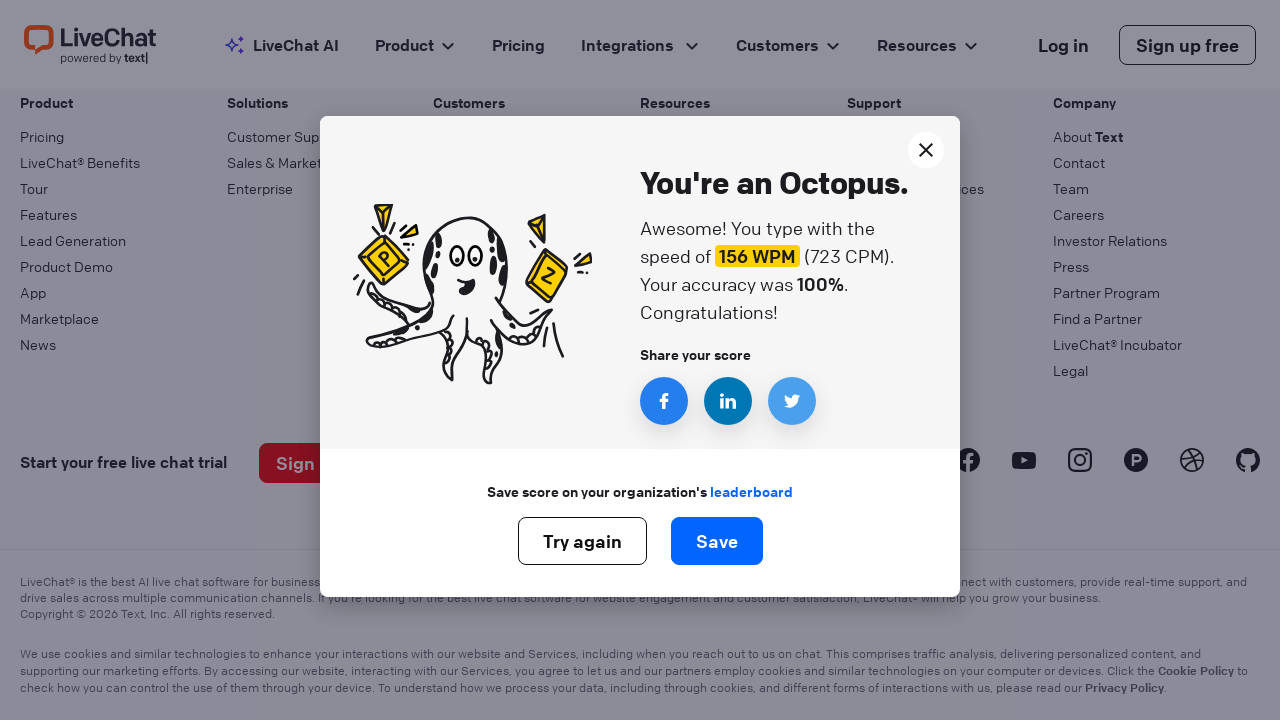

Iteration 446: Typed word 'my' followed by space
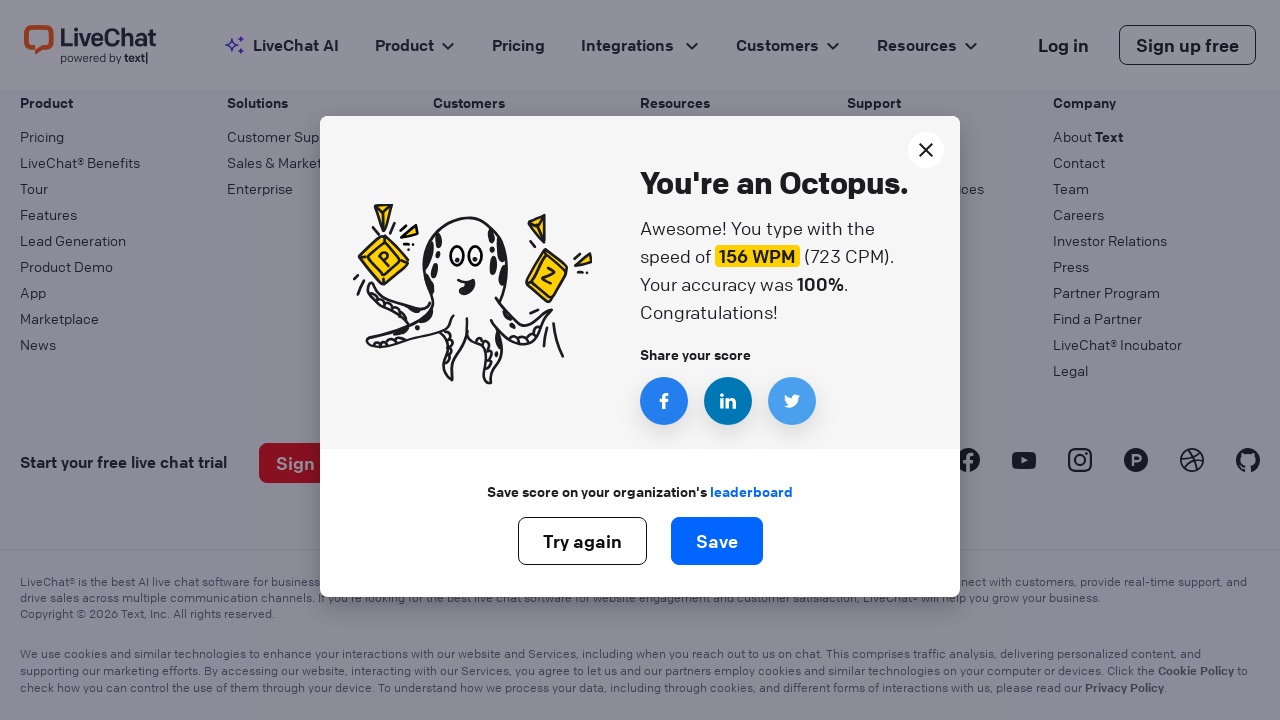

Iteration 447: Typed word 'my' followed by space
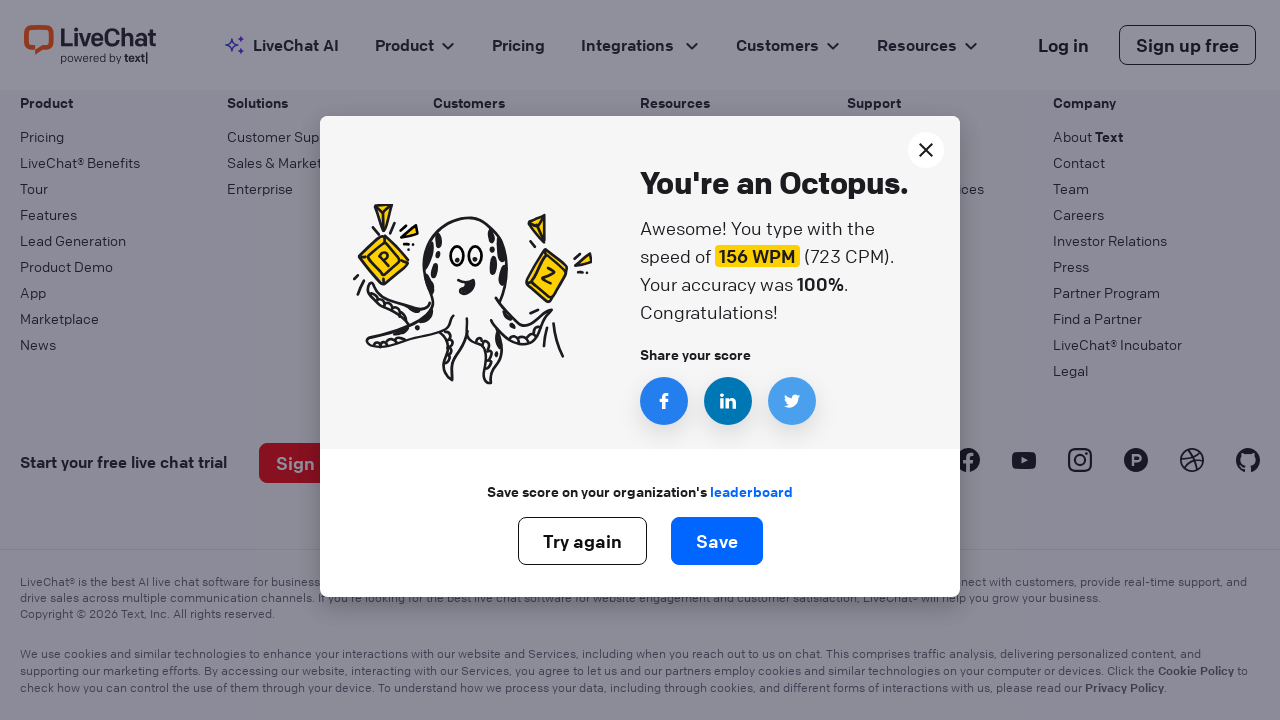

Iteration 448: Typed word 'my' followed by space
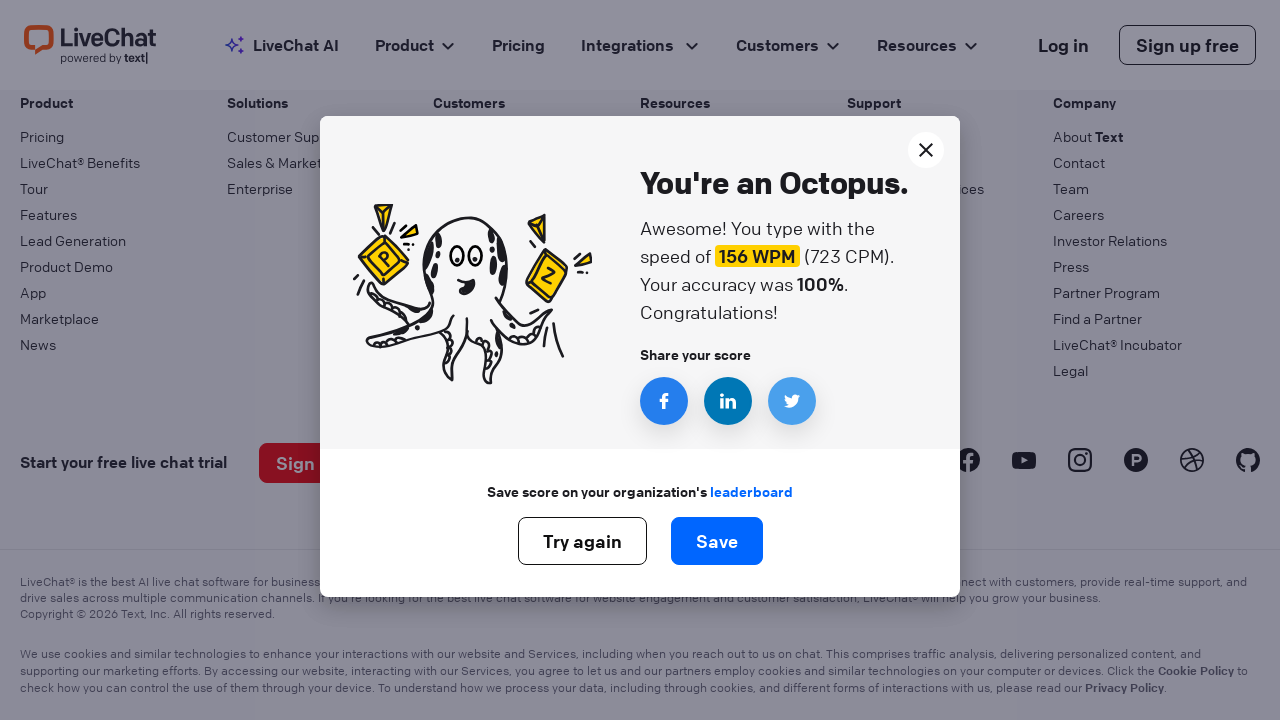

Iteration 449: Typed word 'my' followed by space
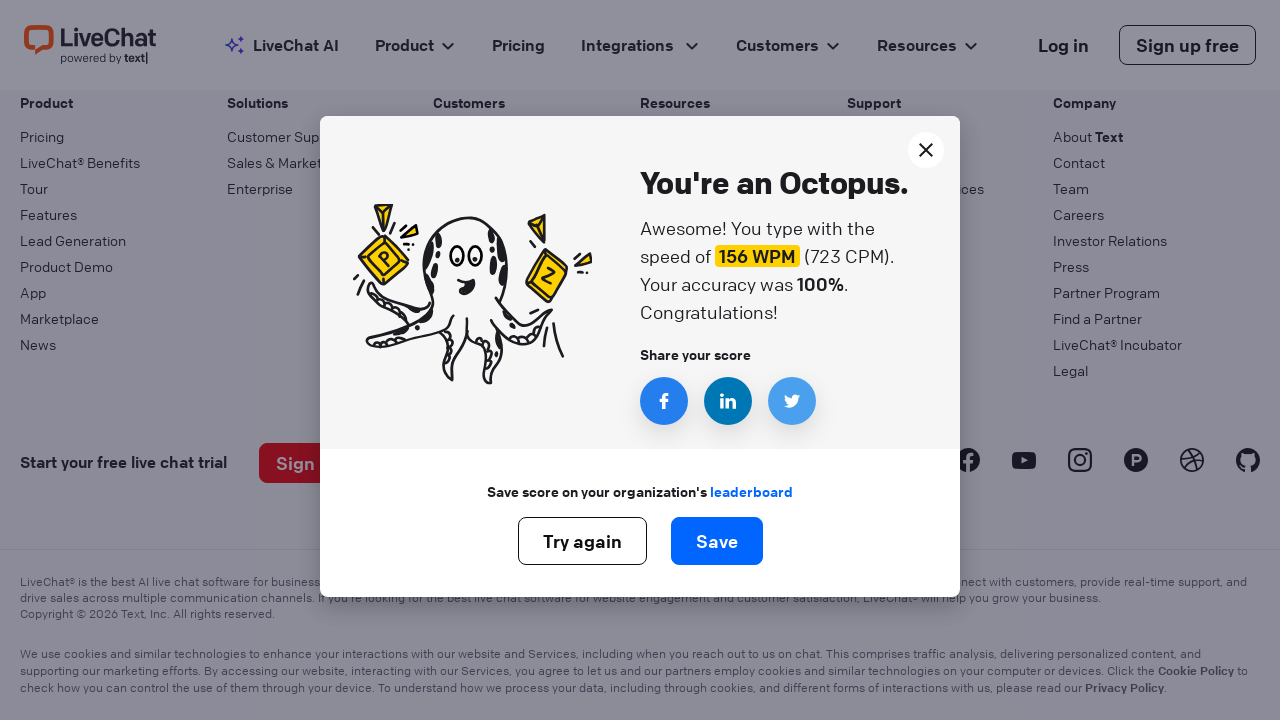

Iteration 450: Typed word 'my' followed by space
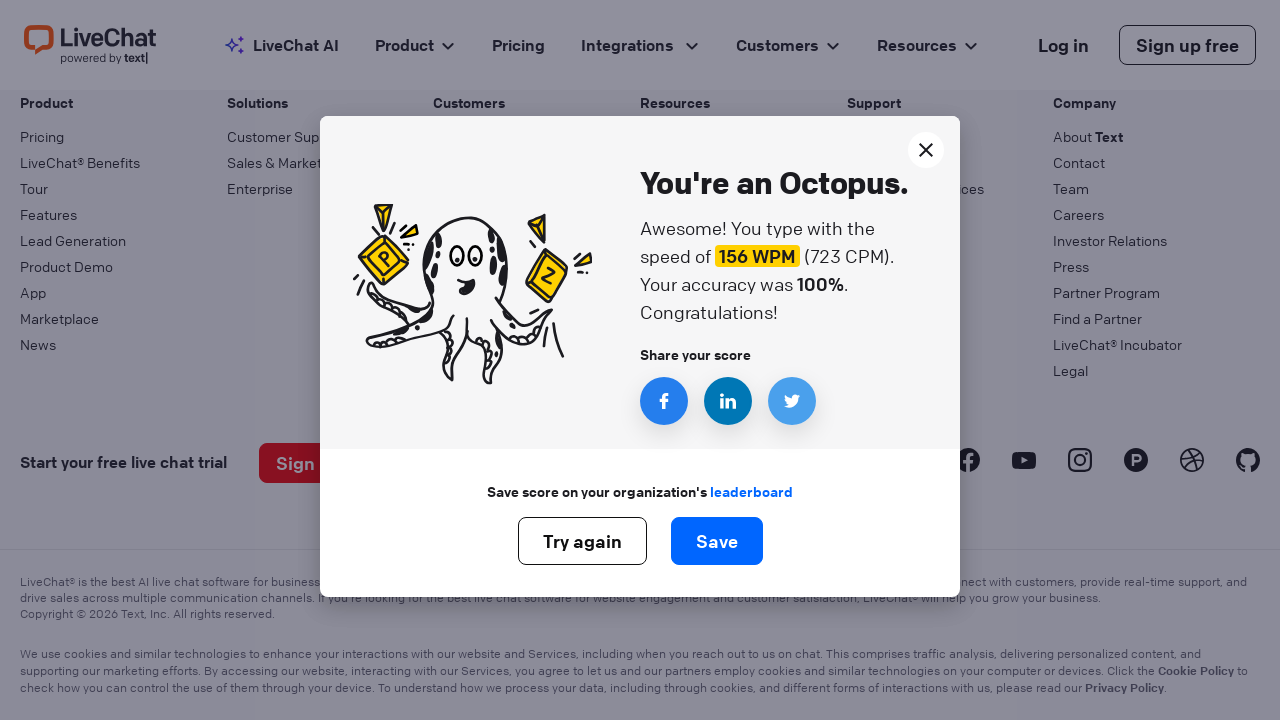

Iteration 451: Typed word 'my' followed by space
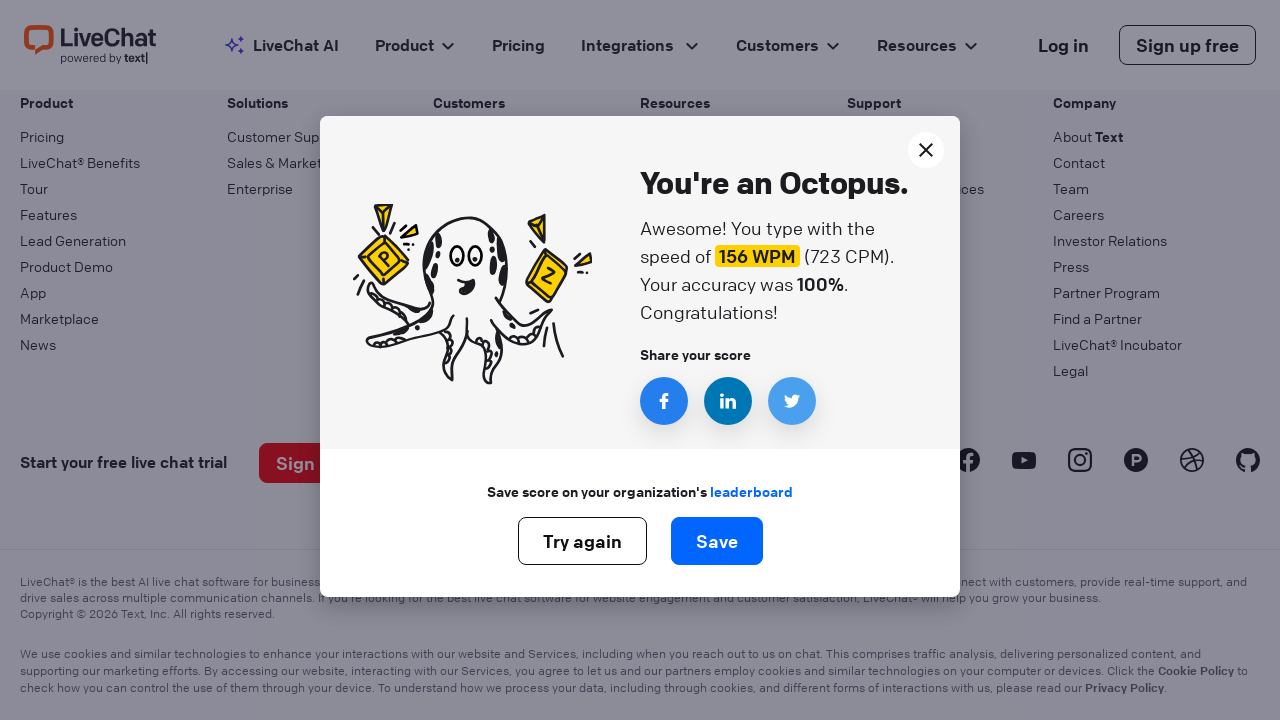

Iteration 452: Typed word 'my' followed by space
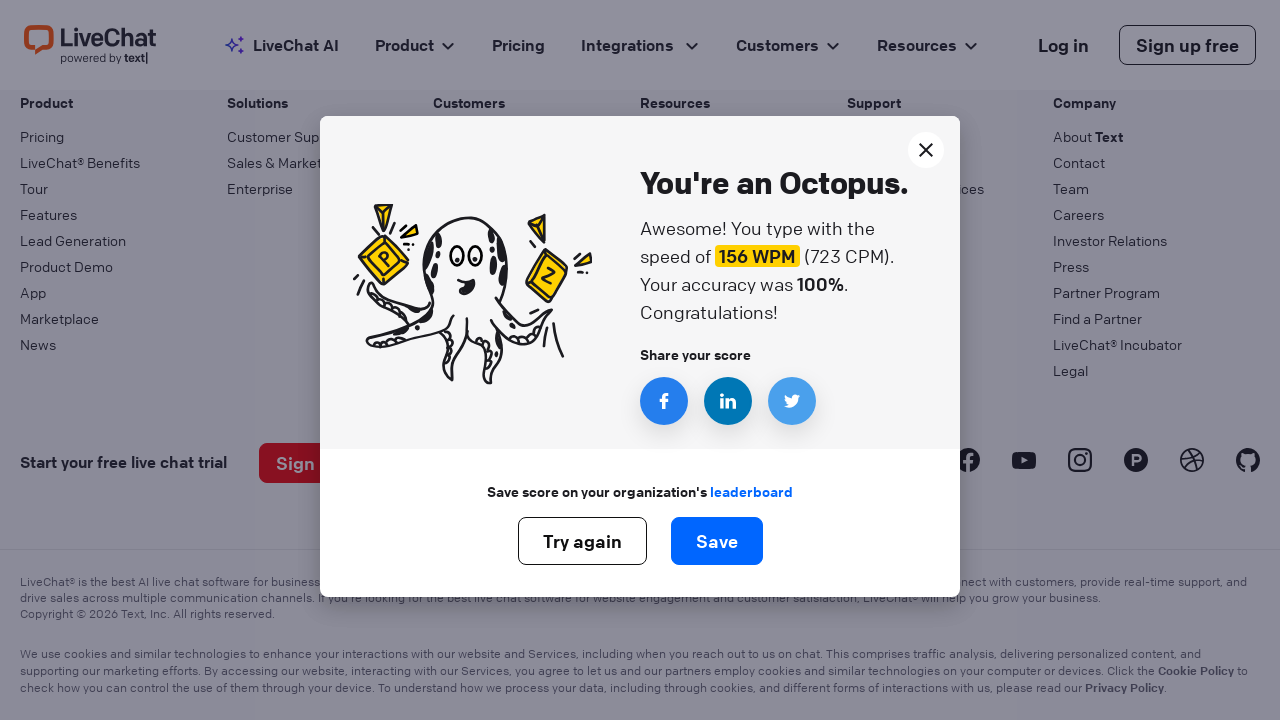

Iteration 453: Typed word 'my' followed by space
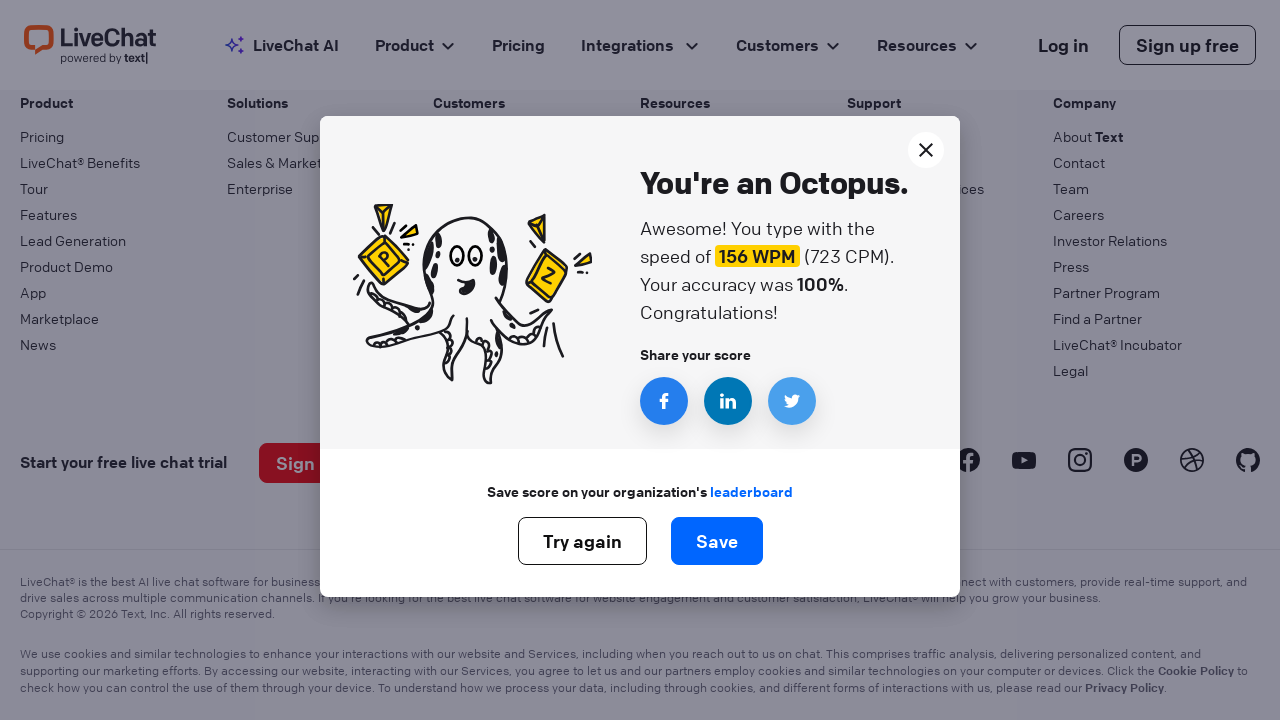

Iteration 454: Typed word 'my' followed by space
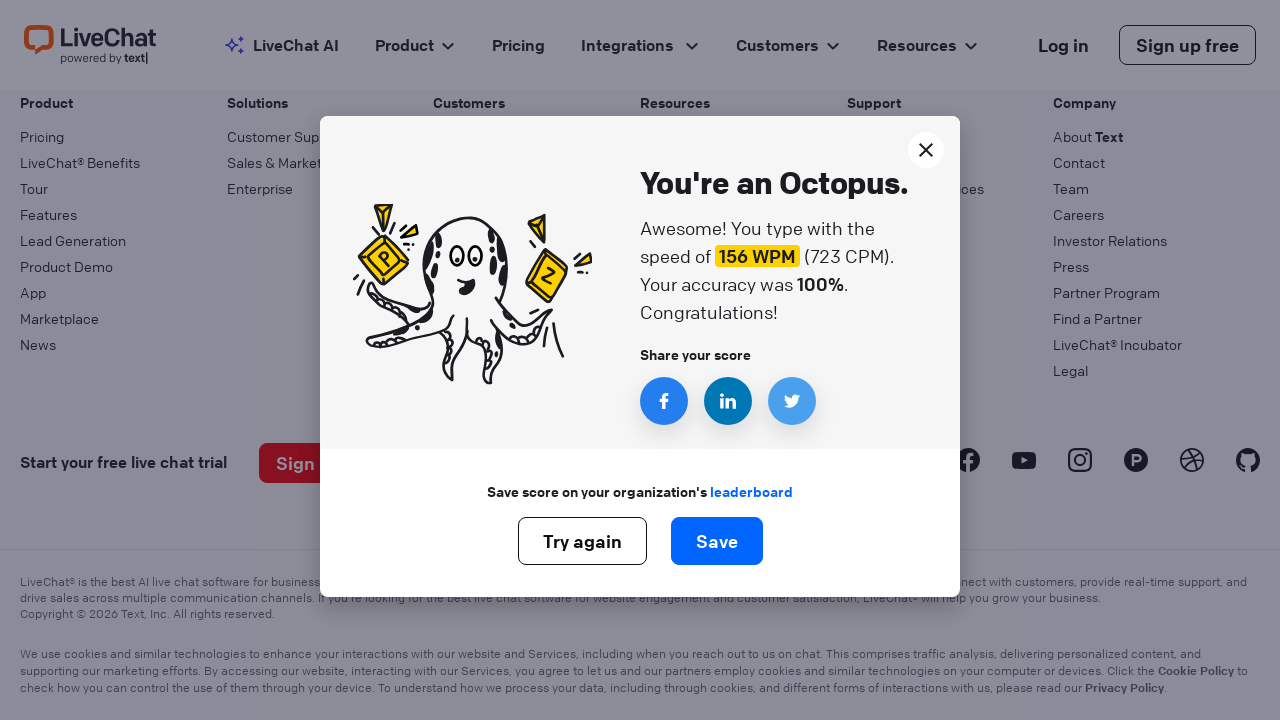

Iteration 455: Typed word 'my' followed by space
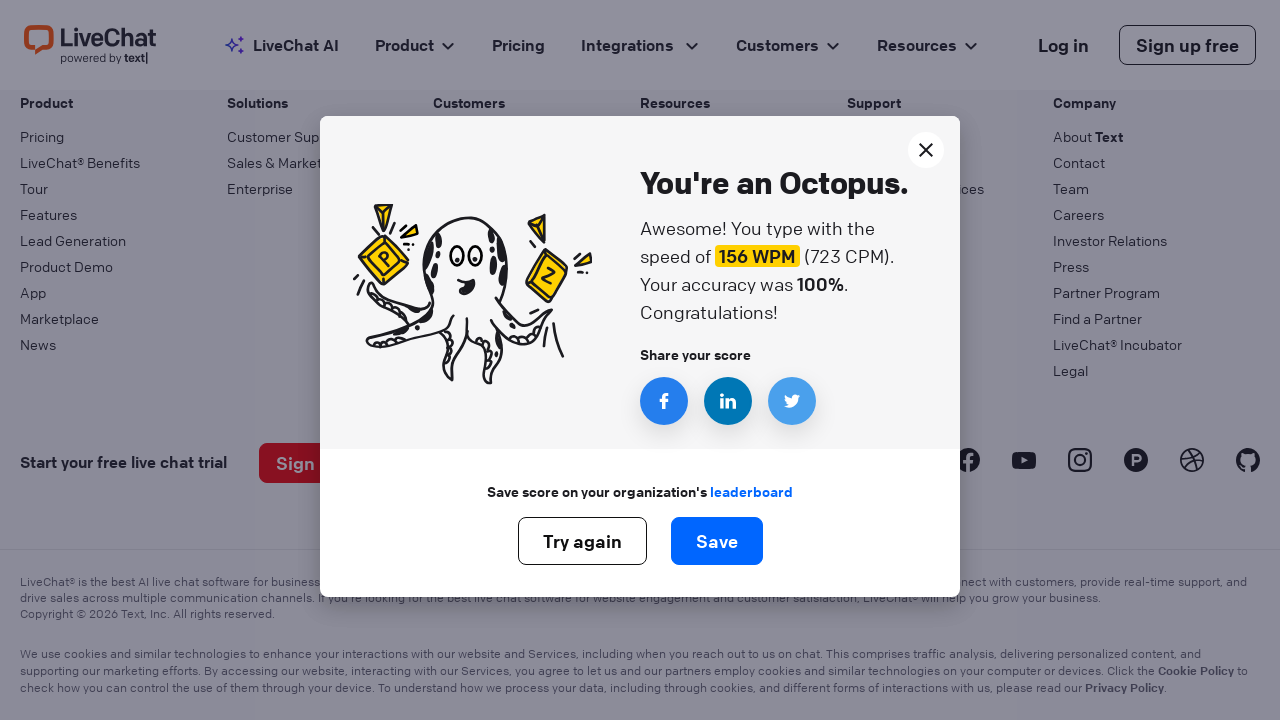

Iteration 456: Typed word 'my' followed by space
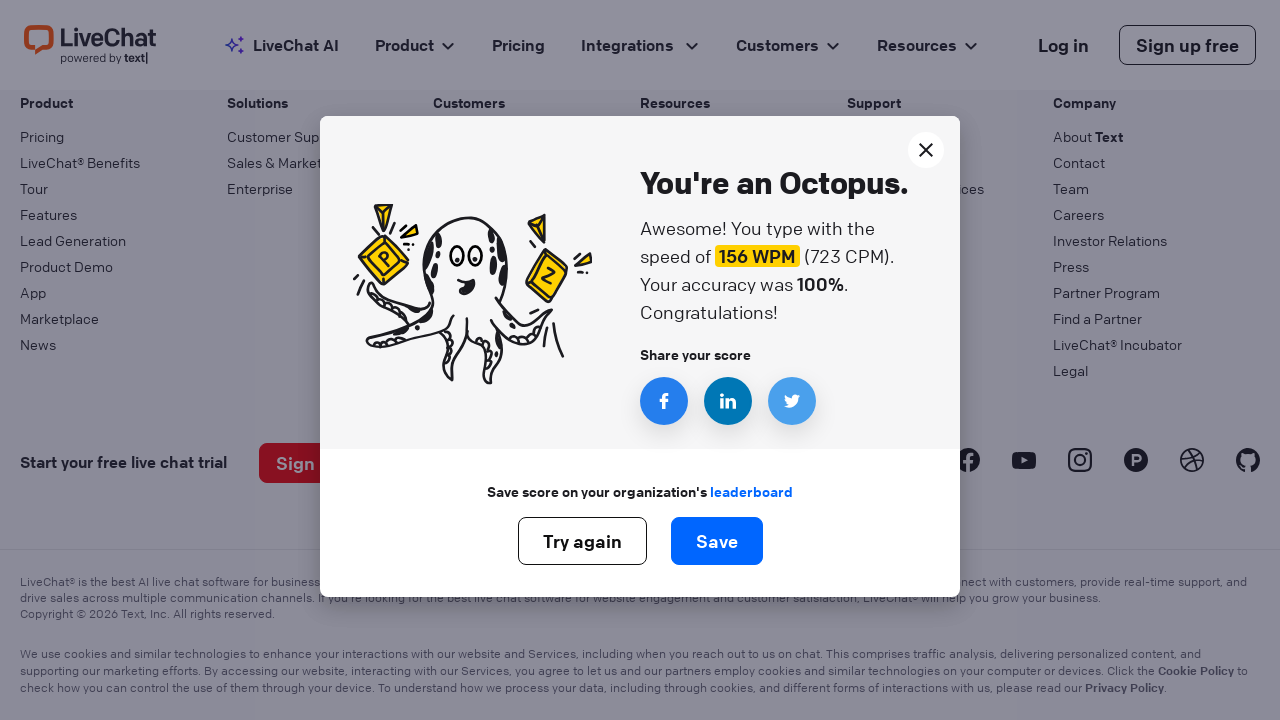

Iteration 457: Typed word 'my' followed by space
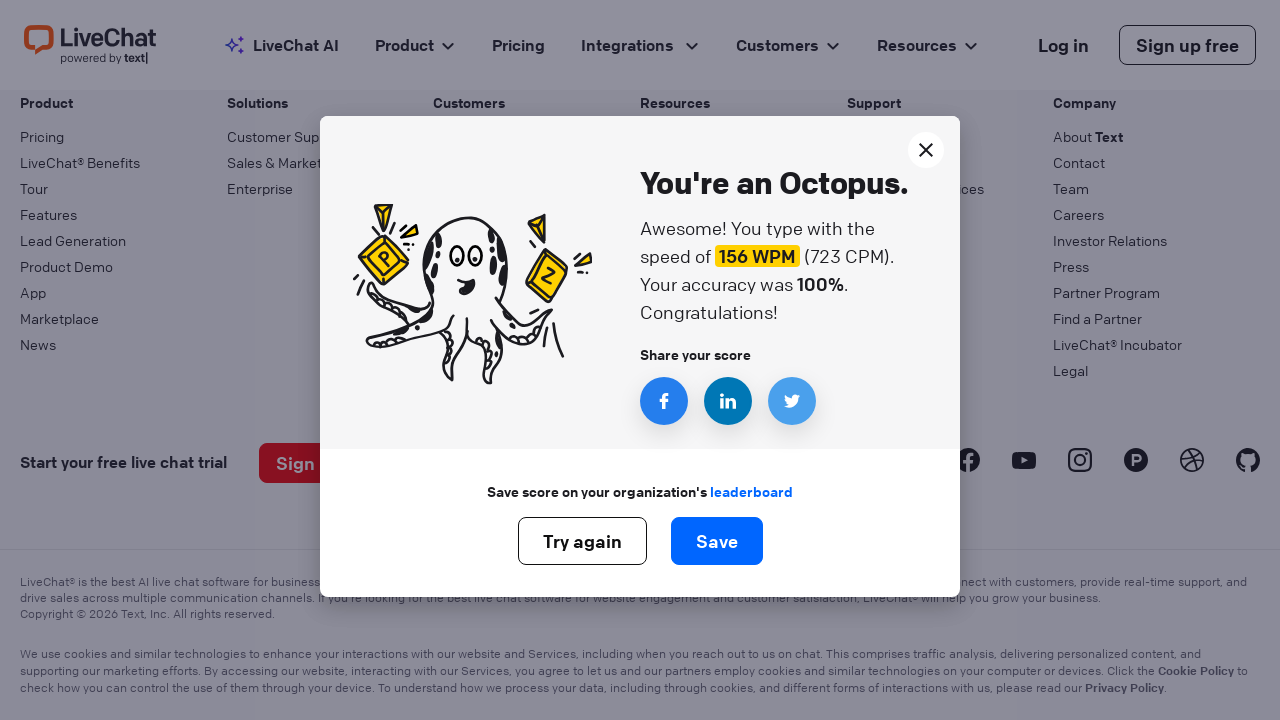

Iteration 458: Typed word 'my' followed by space
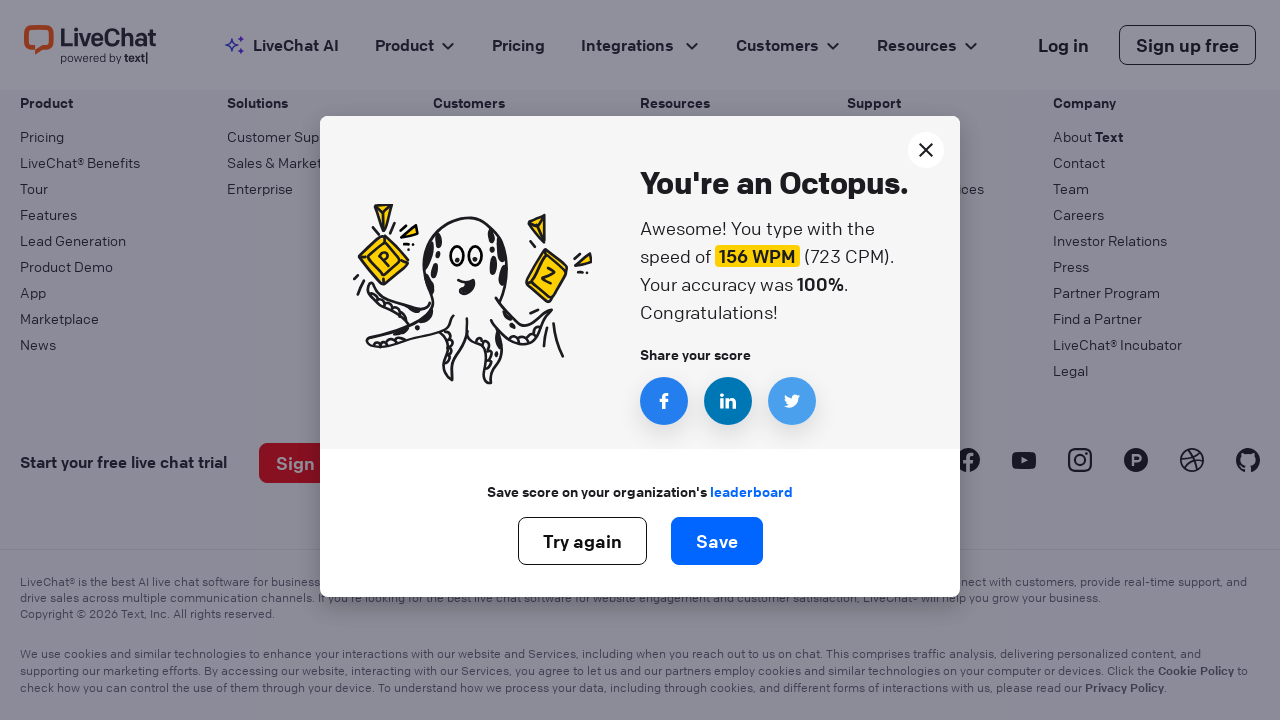

Iteration 459: Typed word 'my' followed by space
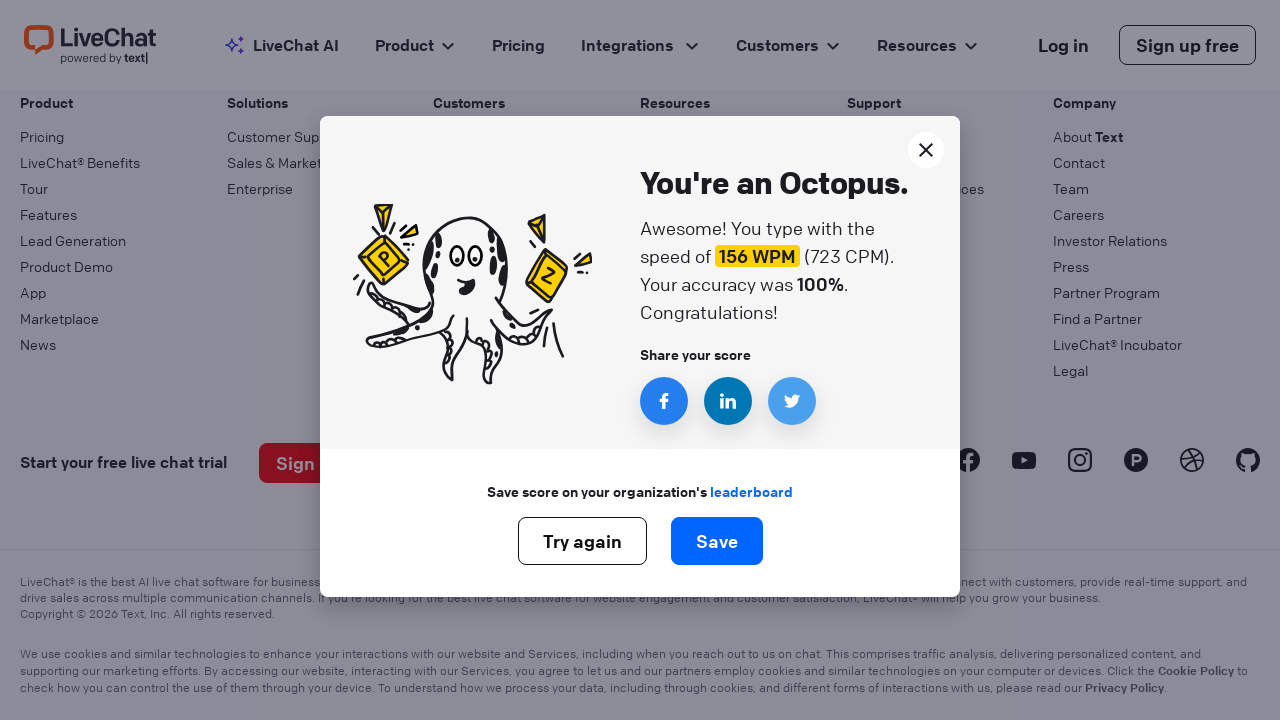

Iteration 460: Typed word 'my' followed by space
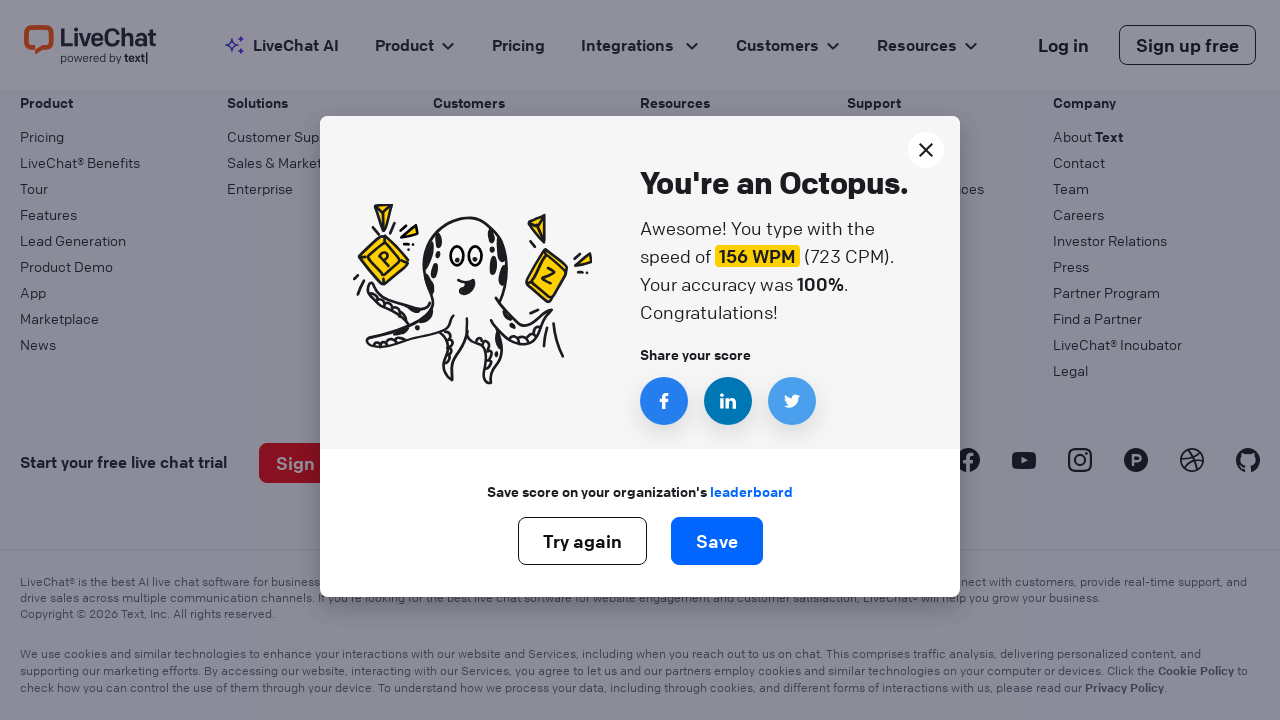

Iteration 461: Typed word 'my' followed by space
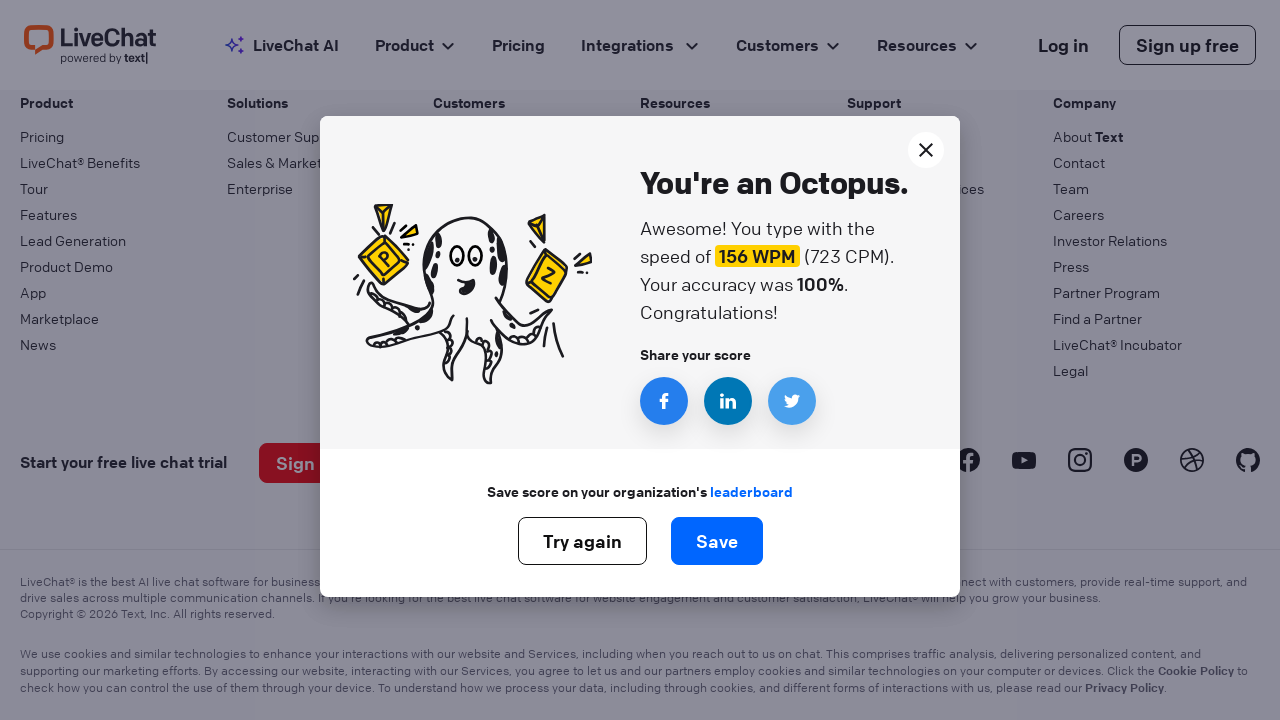

Iteration 462: Typed word 'my' followed by space
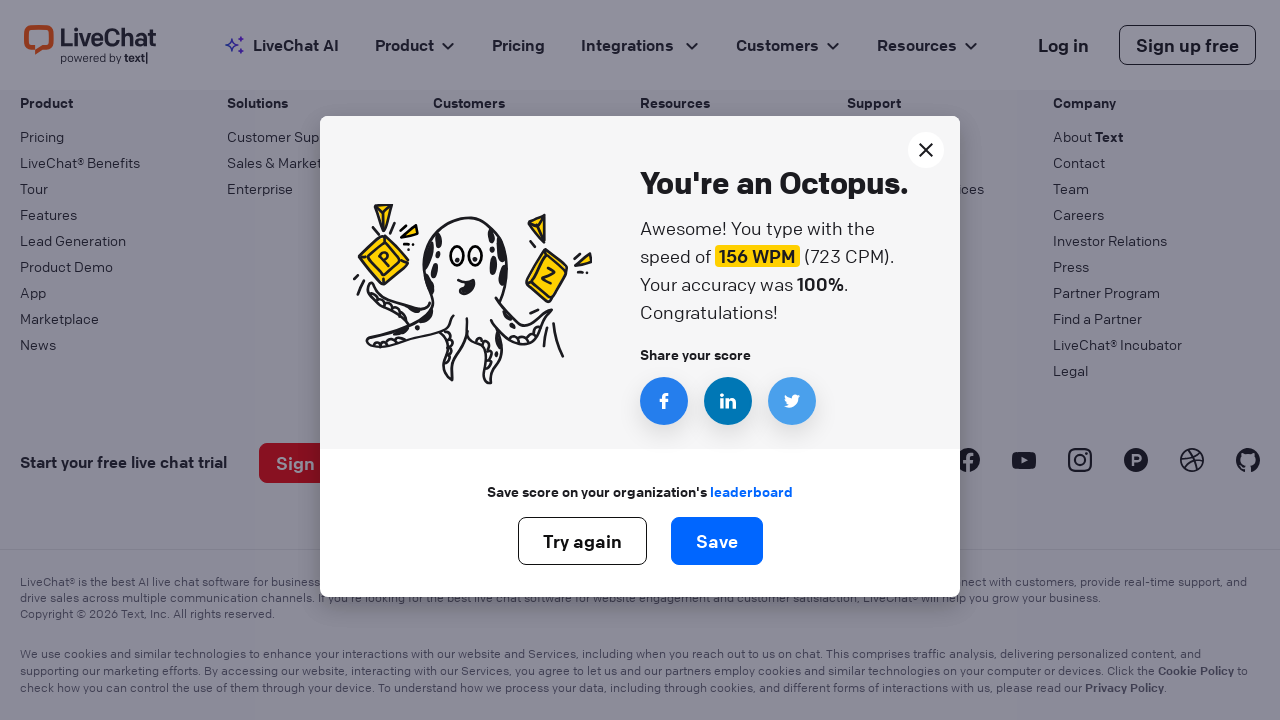

Iteration 463: Typed word 'my' followed by space
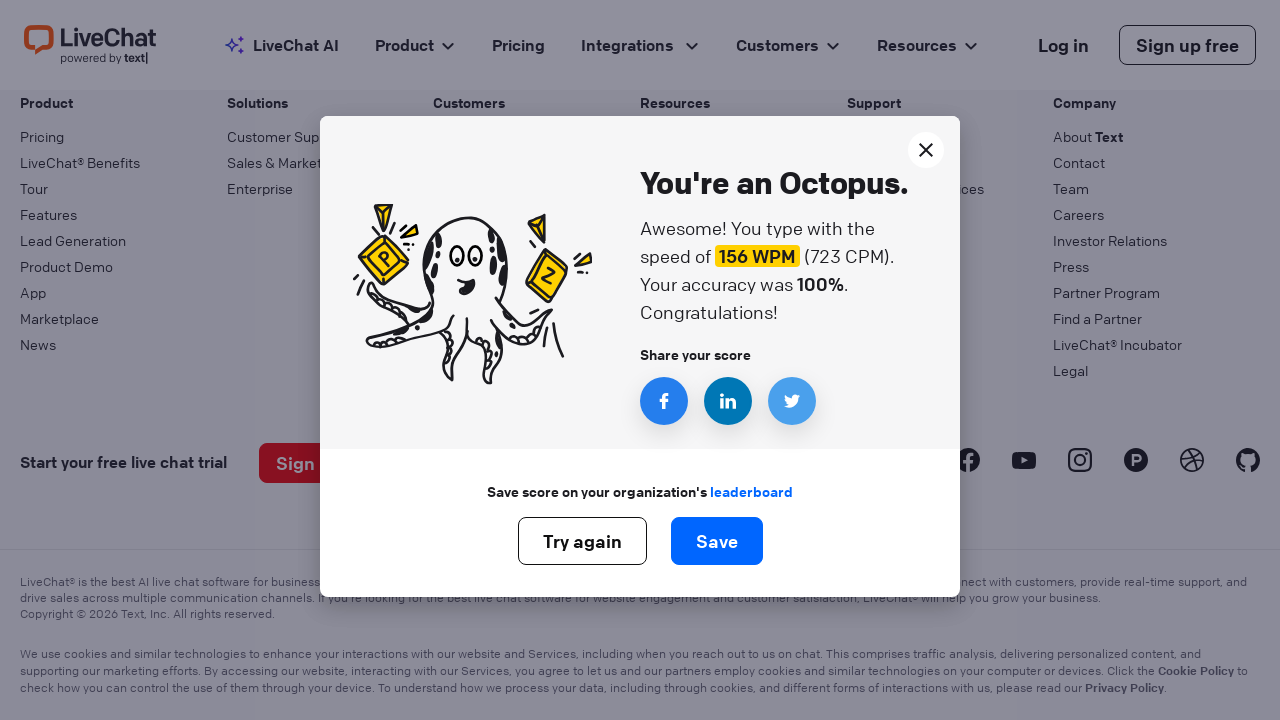

Iteration 464: Typed word 'my' followed by space
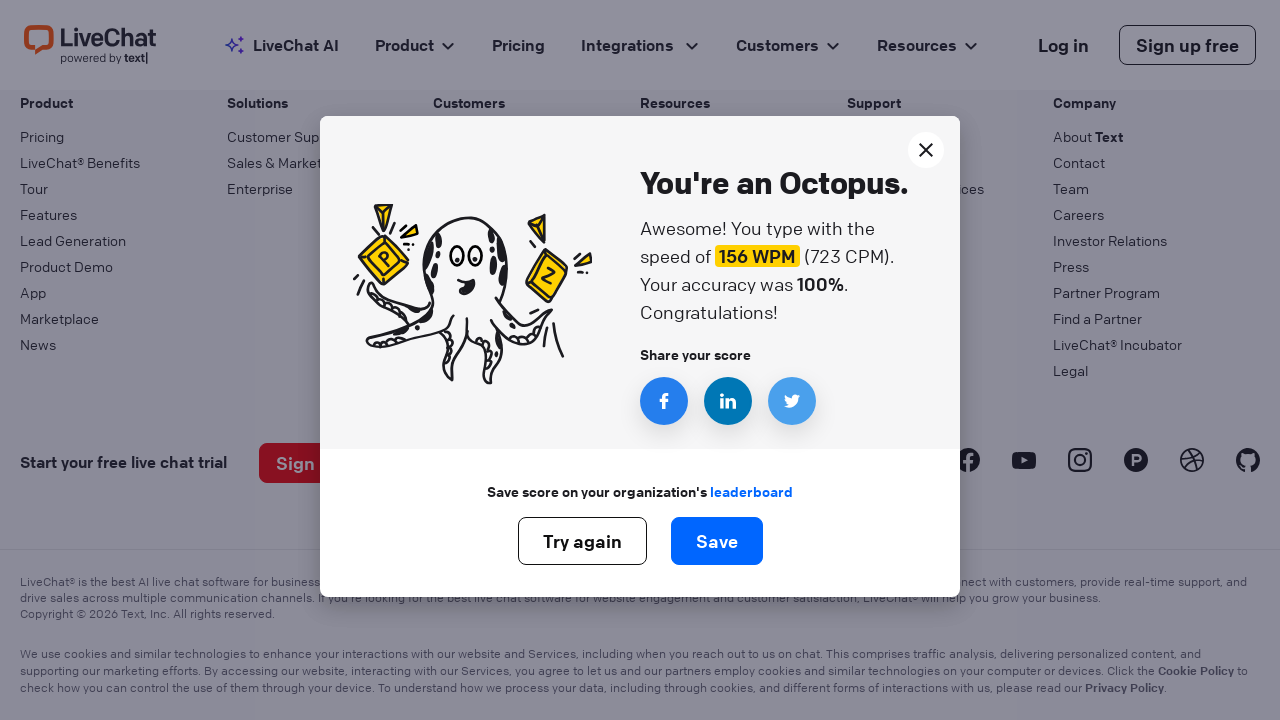

Iteration 465: Typed word 'my' followed by space
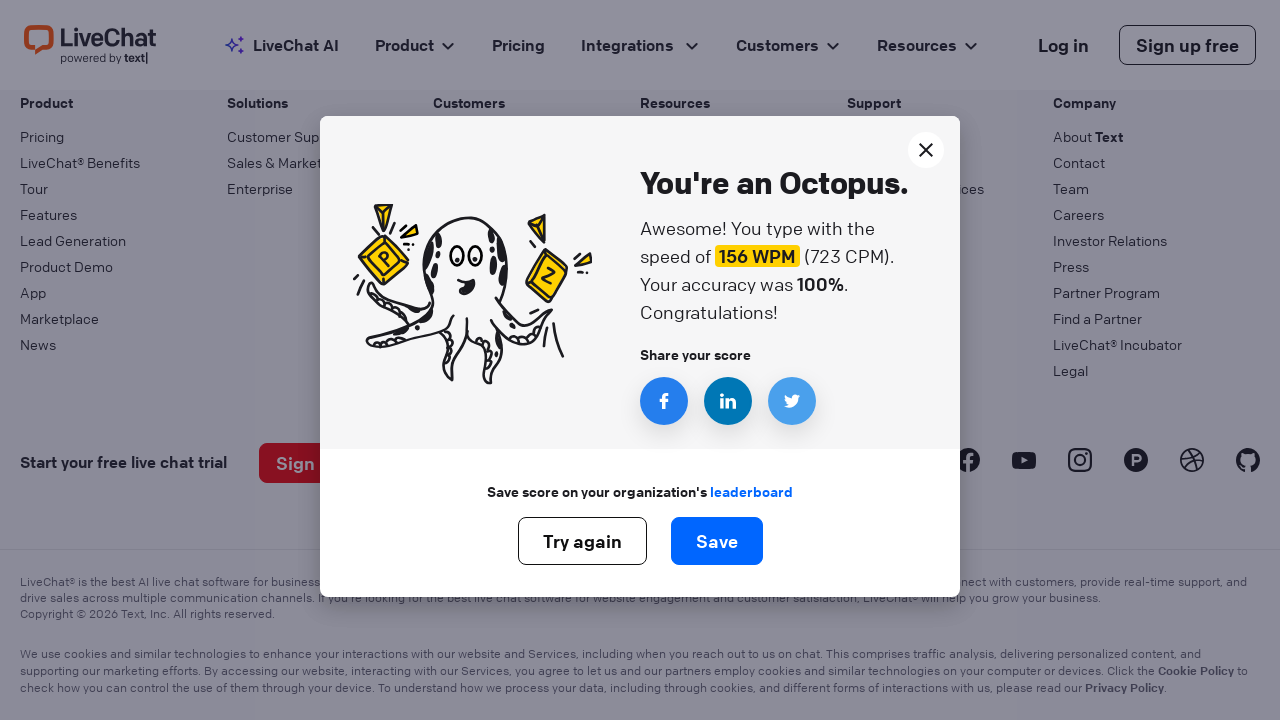

Iteration 466: Typed word 'my' followed by space
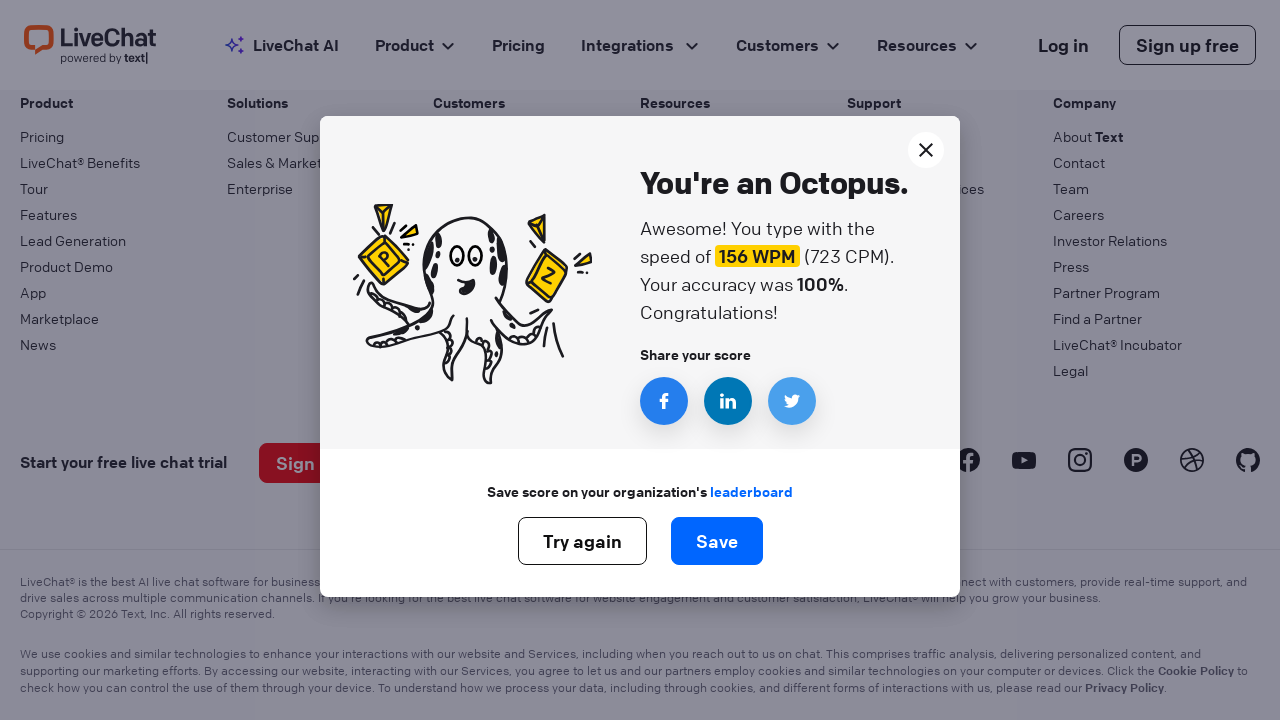

Iteration 467: Typed word 'my' followed by space
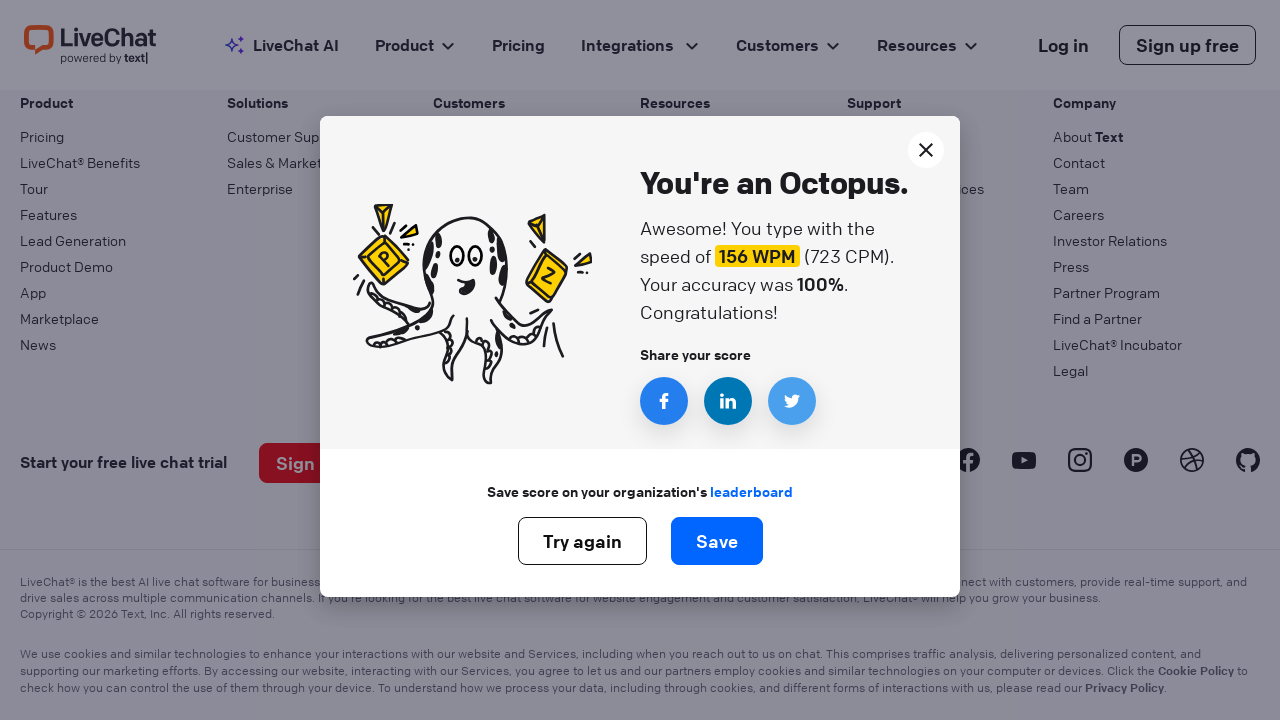

Iteration 468: Typed word 'my' followed by space
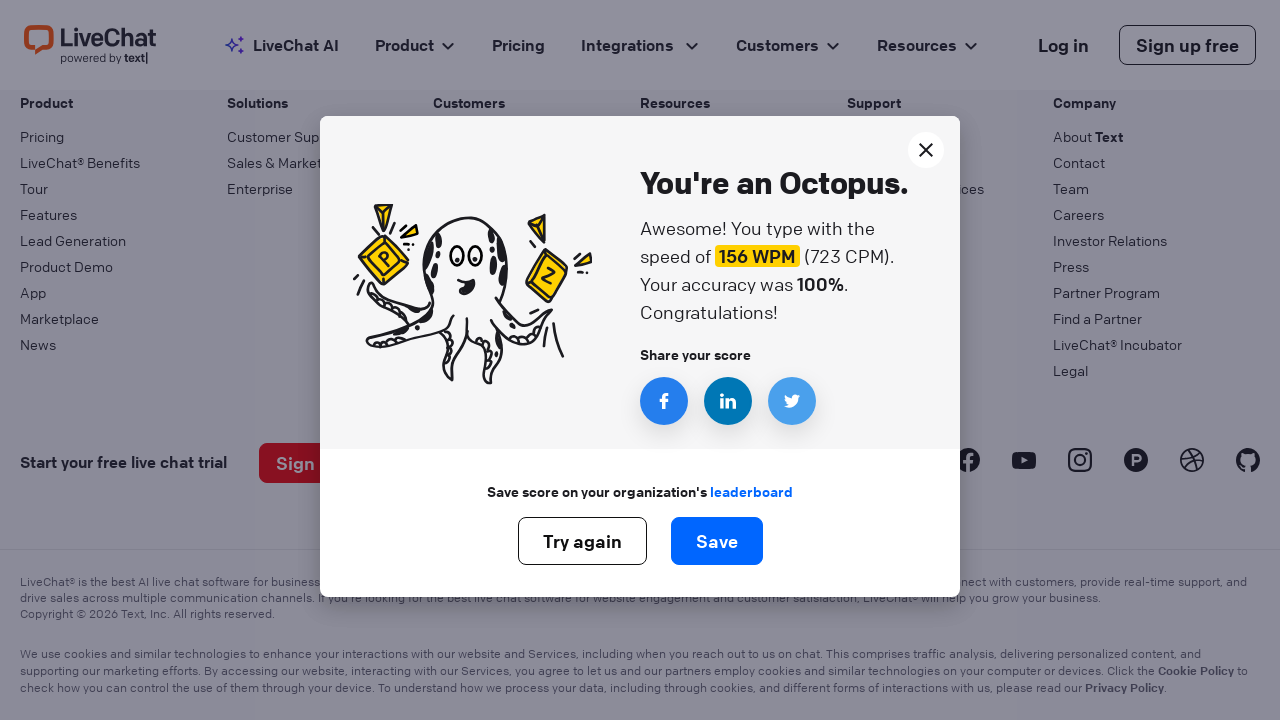

Iteration 469: Typed word 'my' followed by space
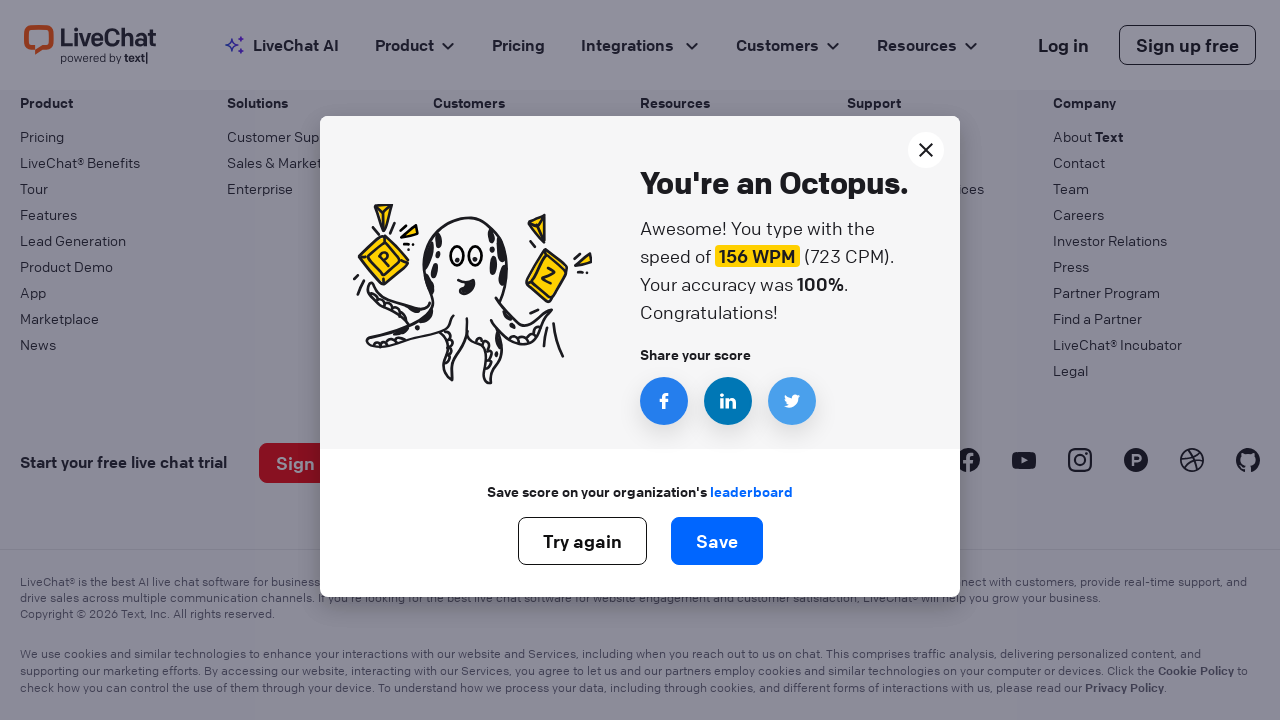

Iteration 470: Typed word 'my' followed by space
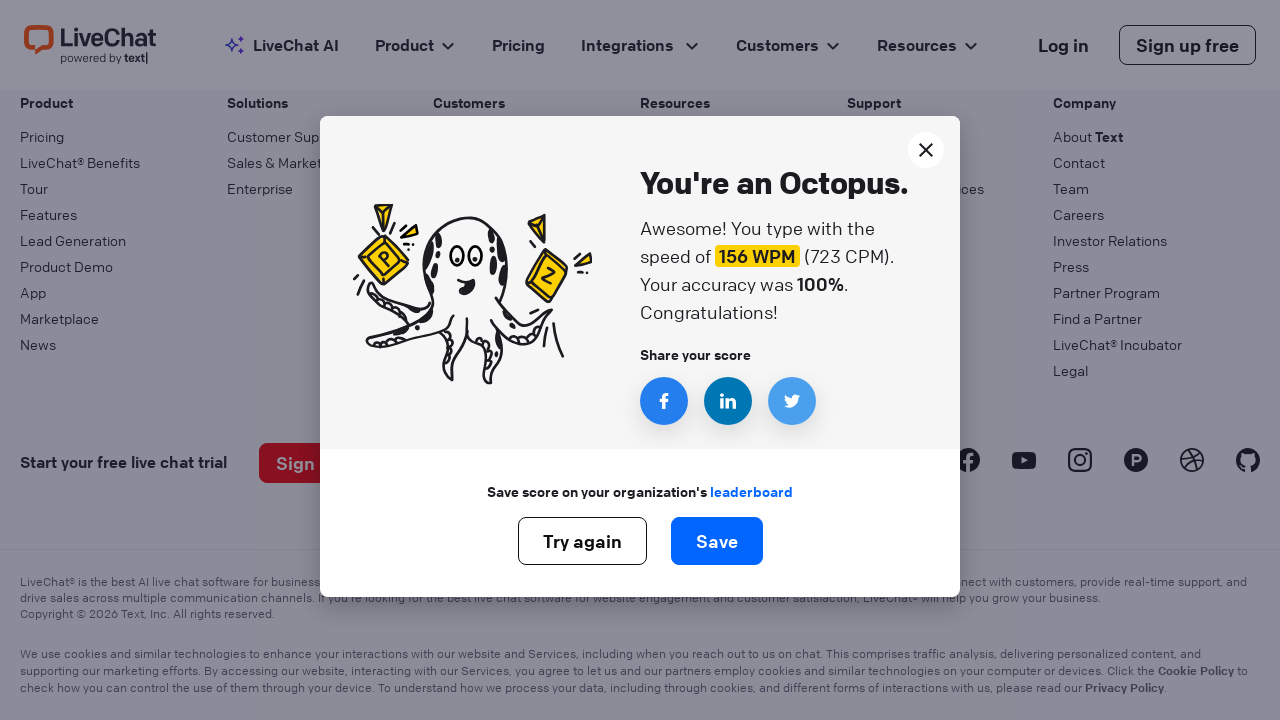

Iteration 471: Typed word 'my' followed by space
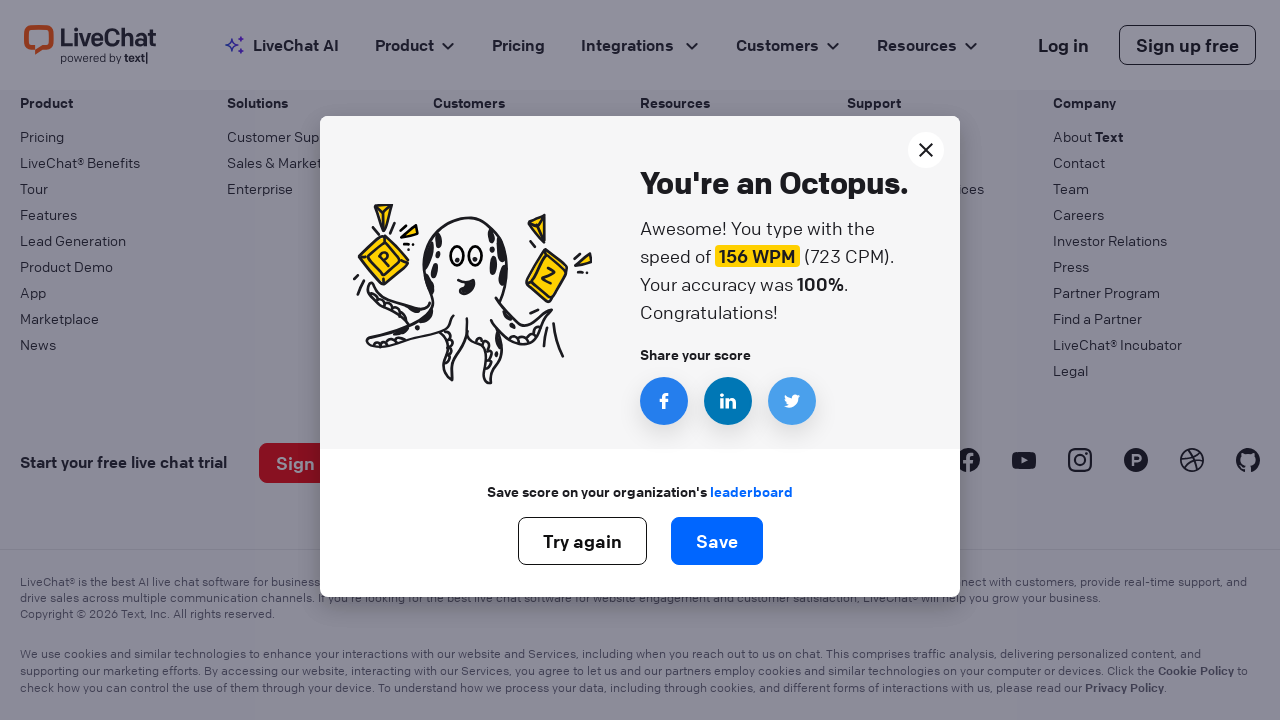

Iteration 472: Typed word 'my' followed by space
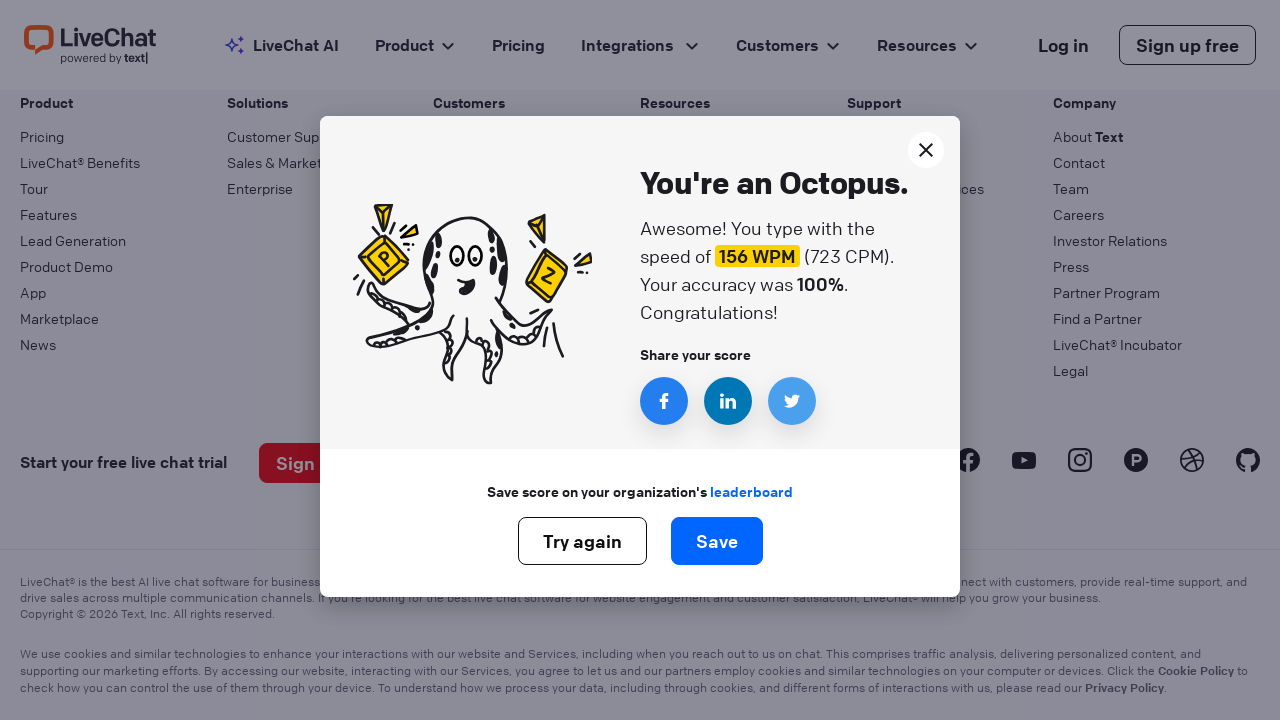

Iteration 473: Typed word 'my' followed by space
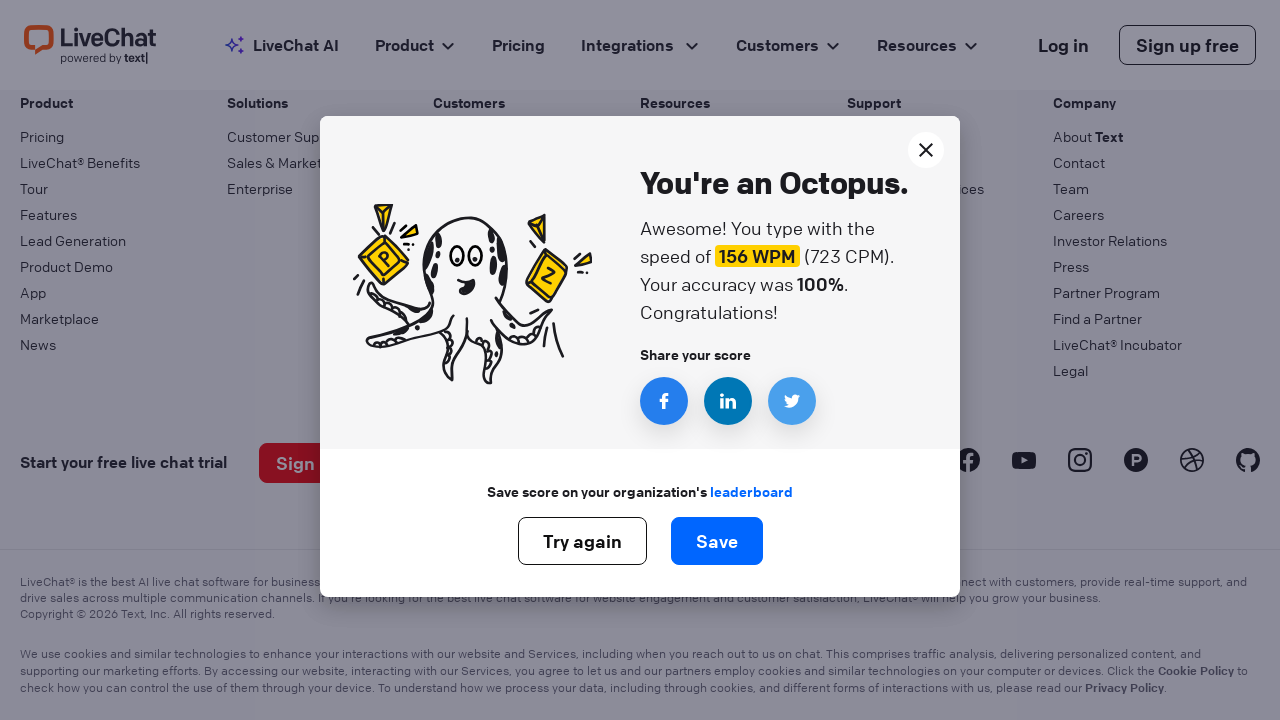

Iteration 474: Typed word 'my' followed by space
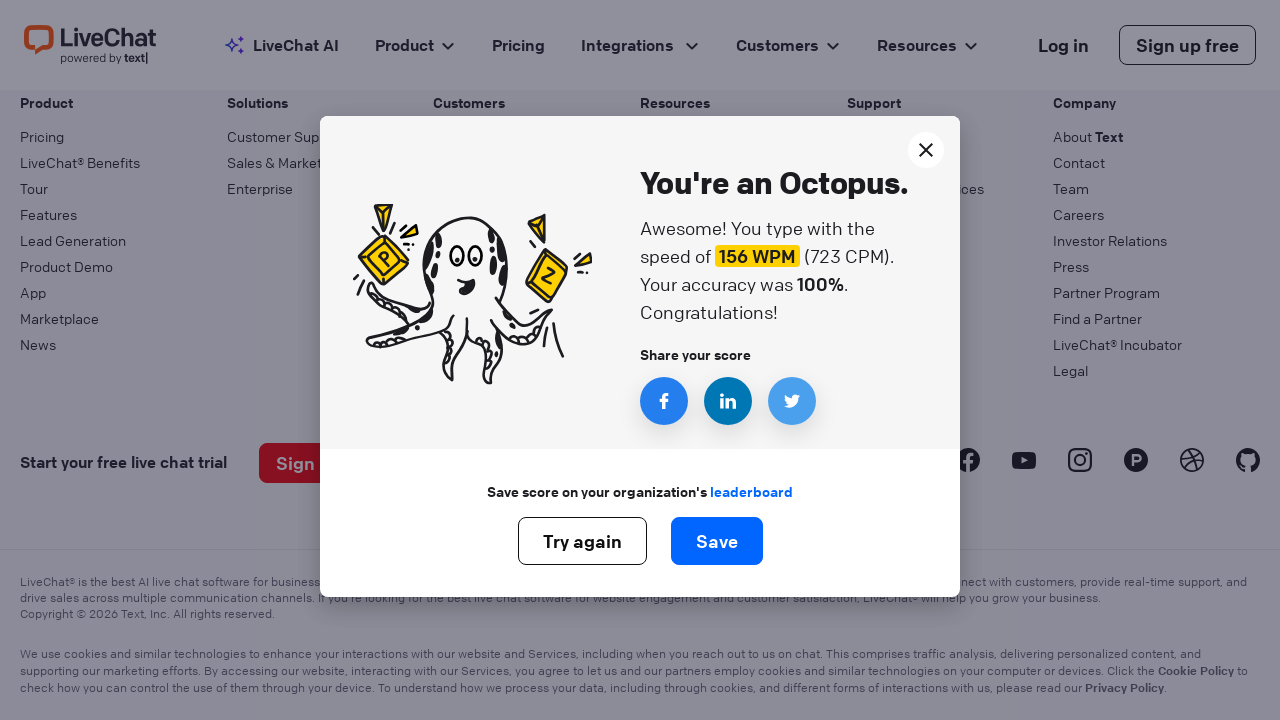

Iteration 475: Typed word 'my' followed by space
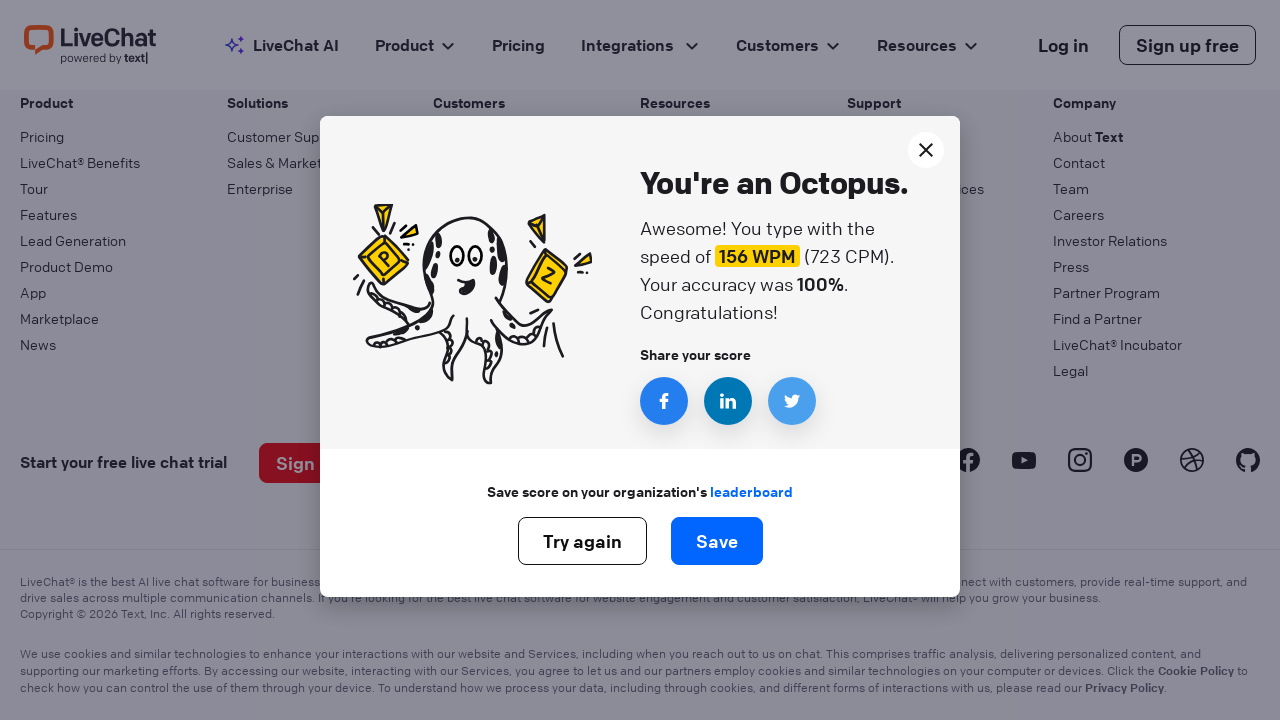

Iteration 476: Typed word 'my' followed by space
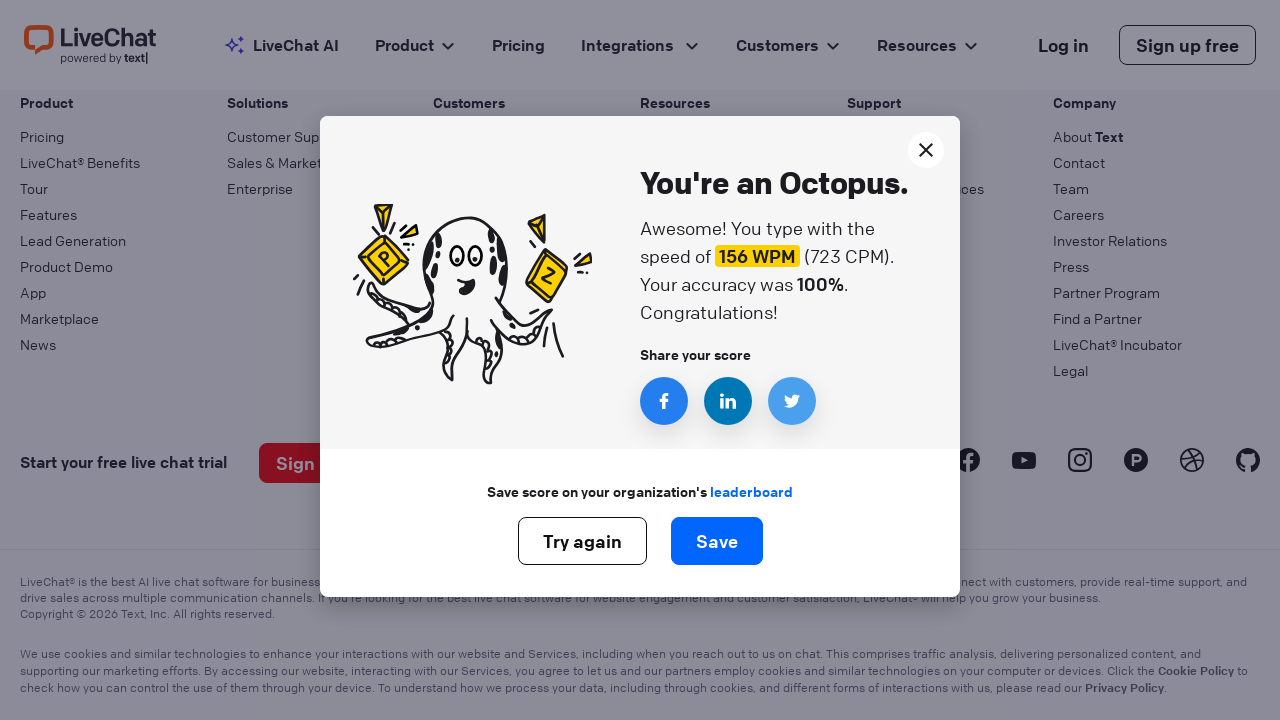

Iteration 477: Typed word 'my' followed by space
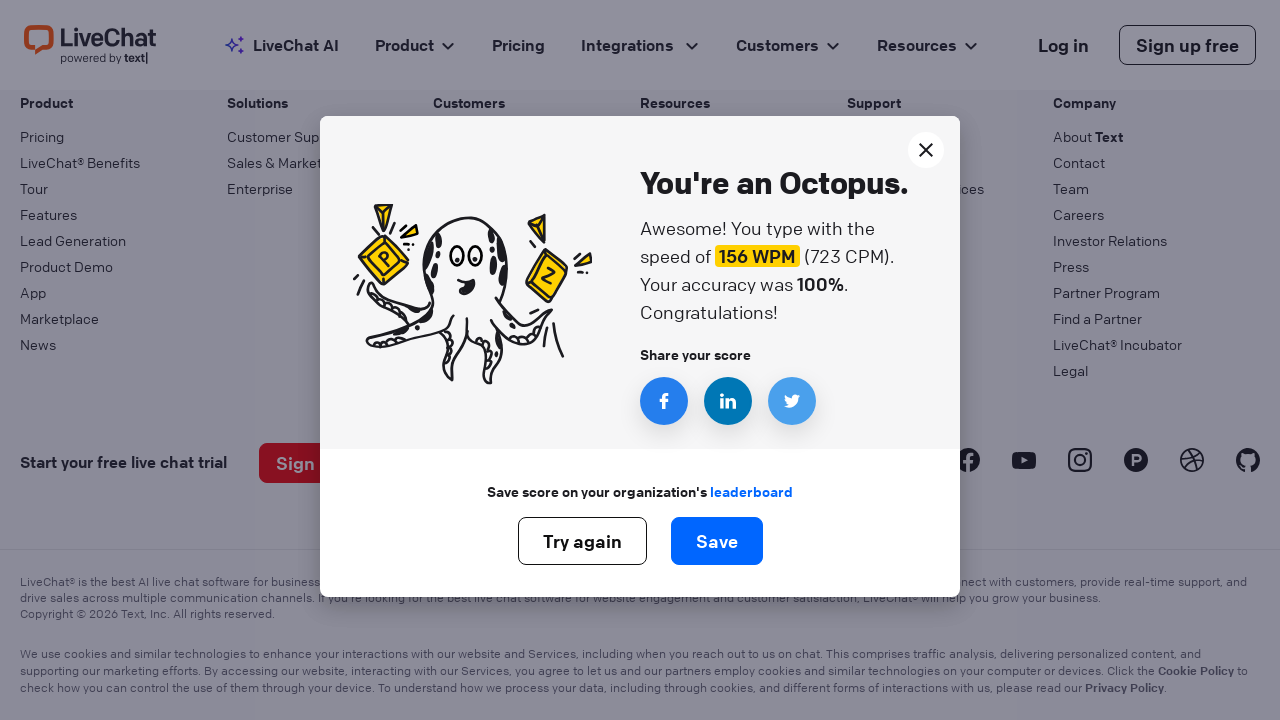

Iteration 478: Typed word 'my' followed by space
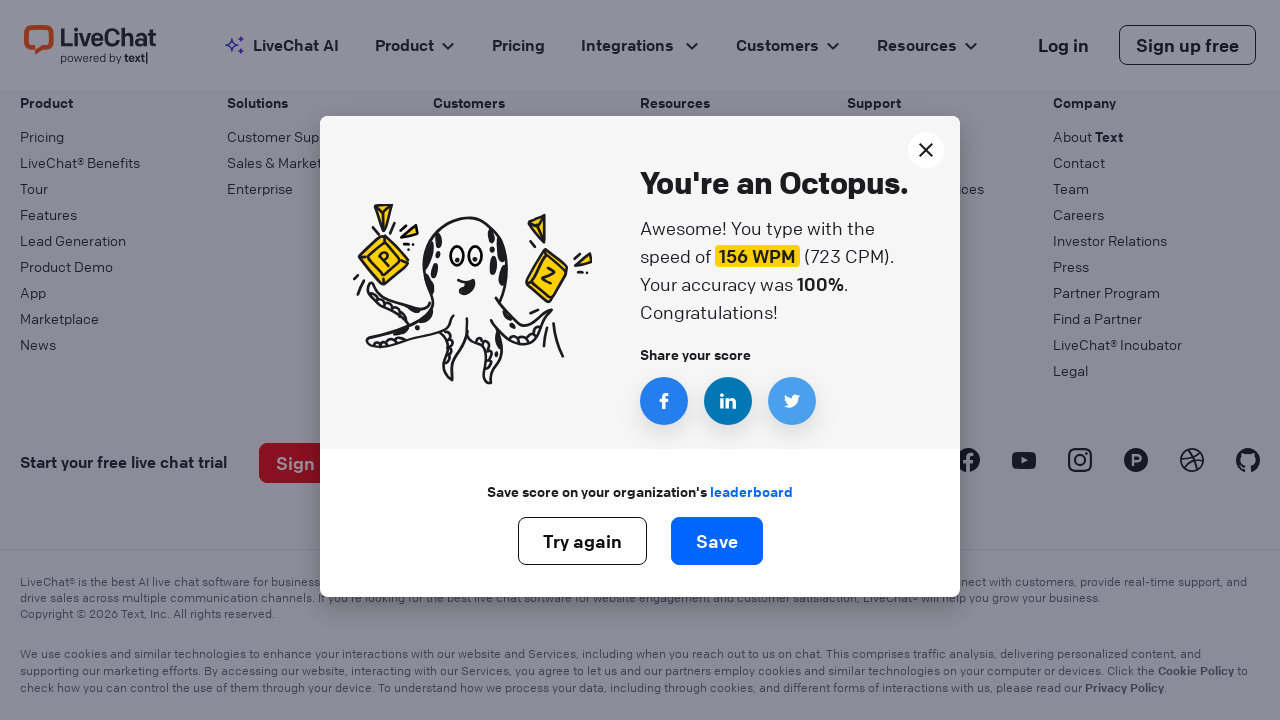

Iteration 479: Typed word 'my' followed by space
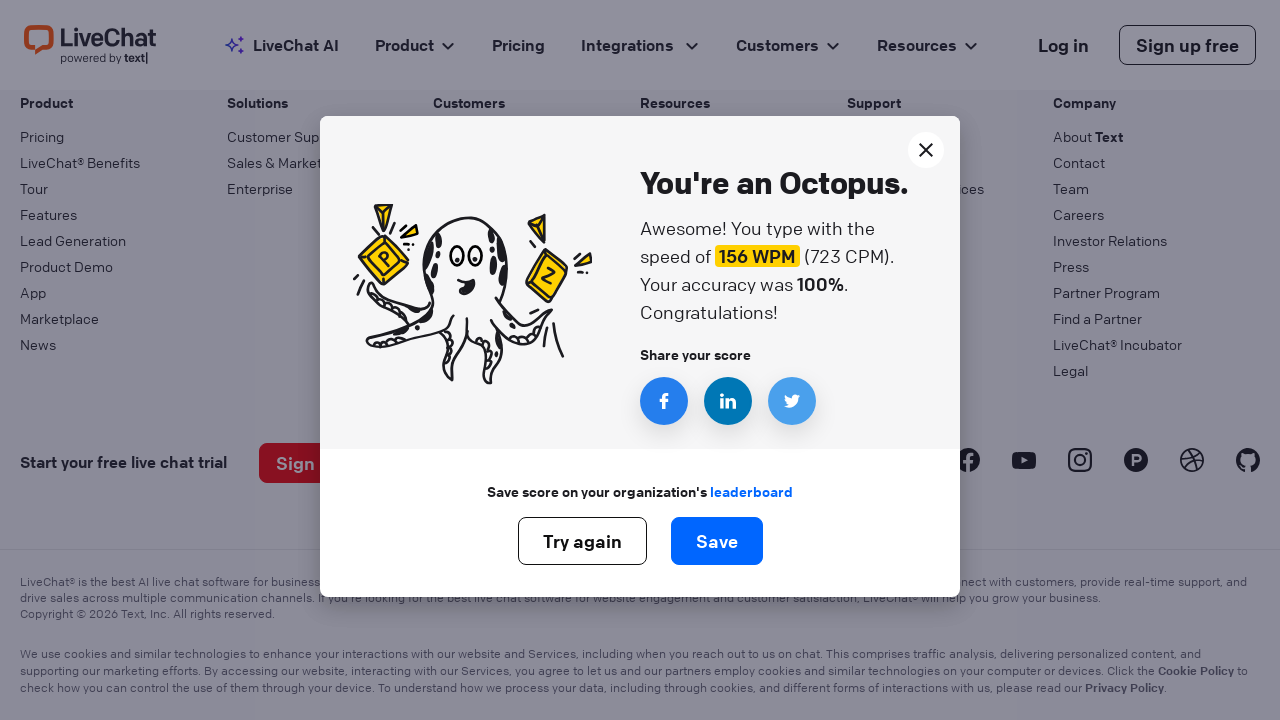

Iteration 480: Typed word 'my' followed by space
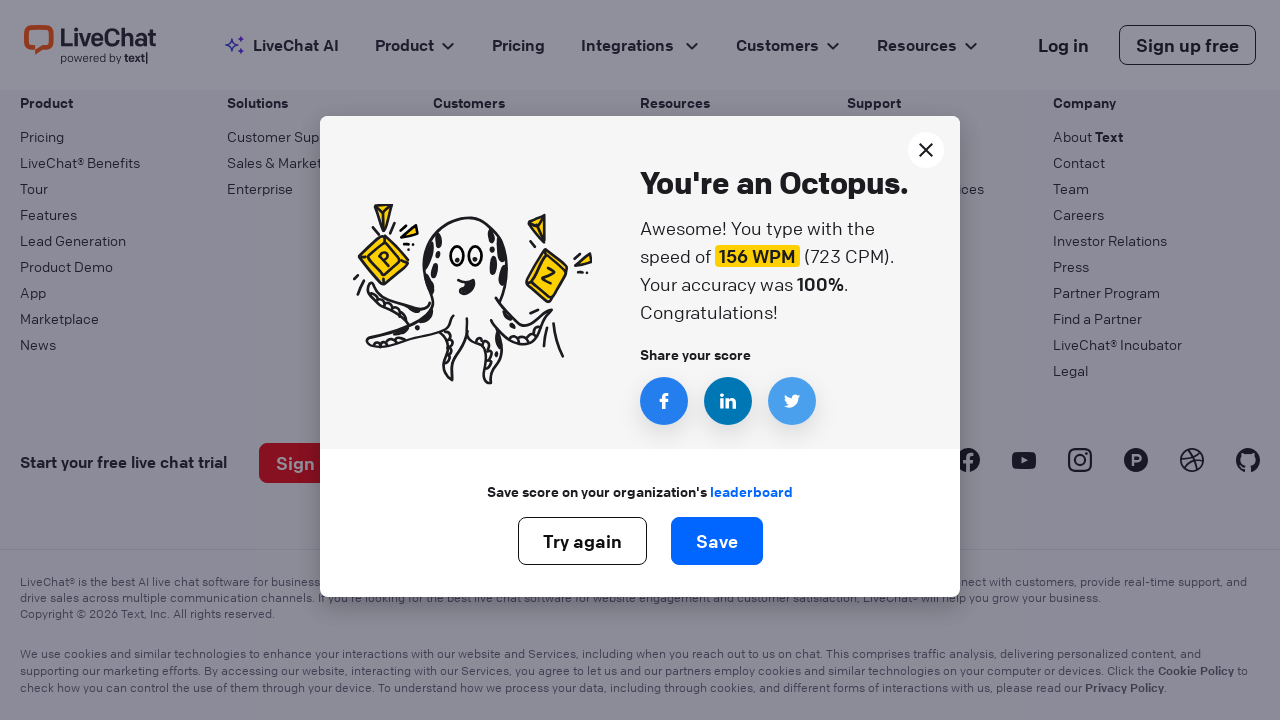

Iteration 481: Typed word 'my' followed by space
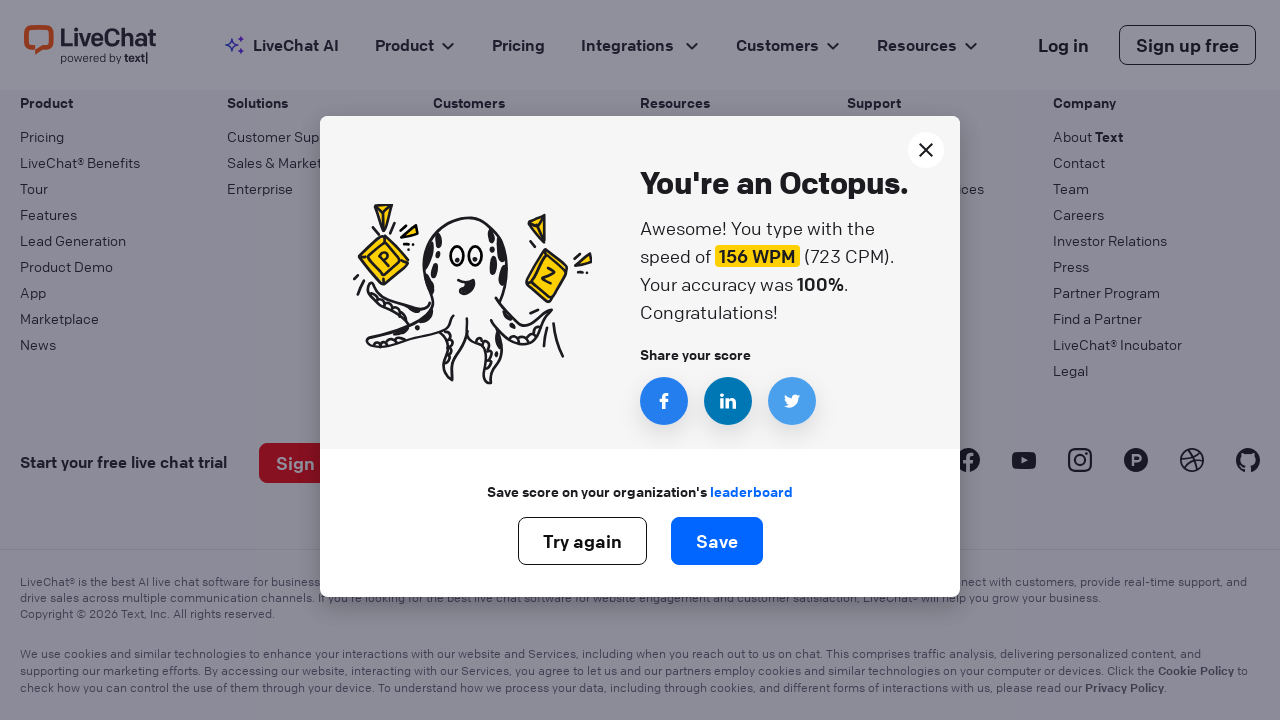

Iteration 482: Typed word 'my' followed by space
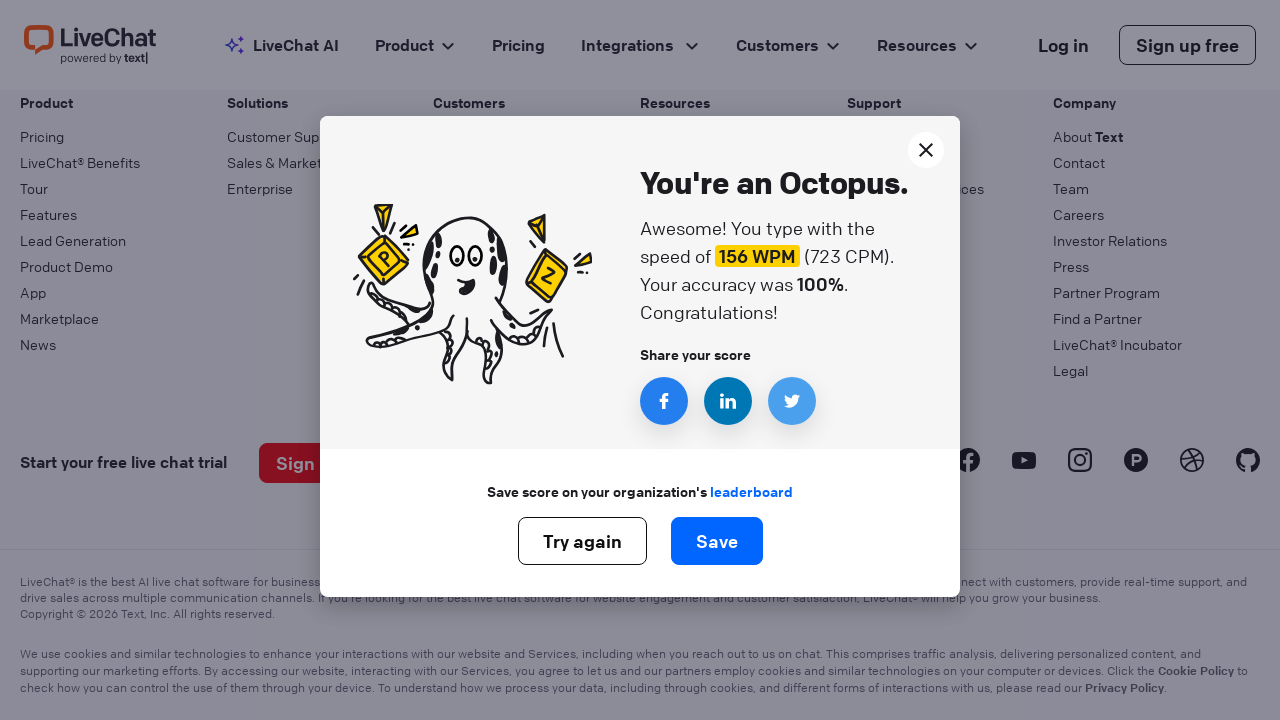

Iteration 483: Typed word 'my' followed by space
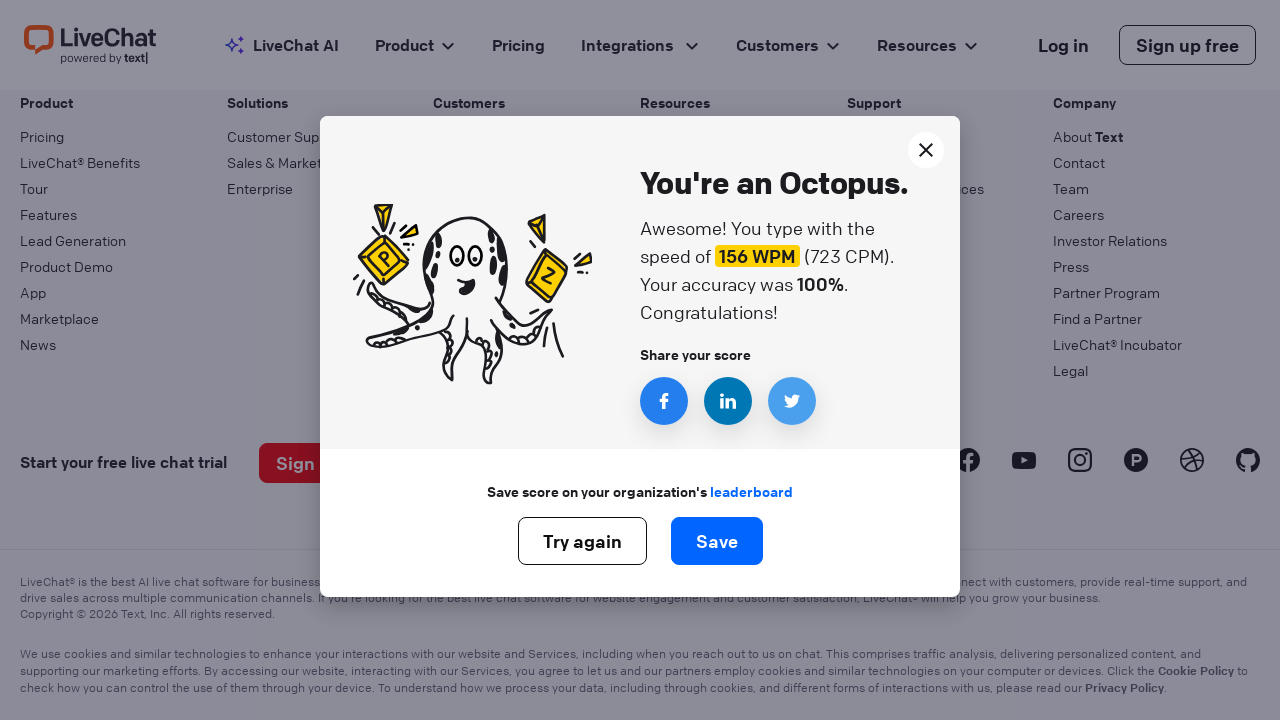

Iteration 484: Typed word 'my' followed by space
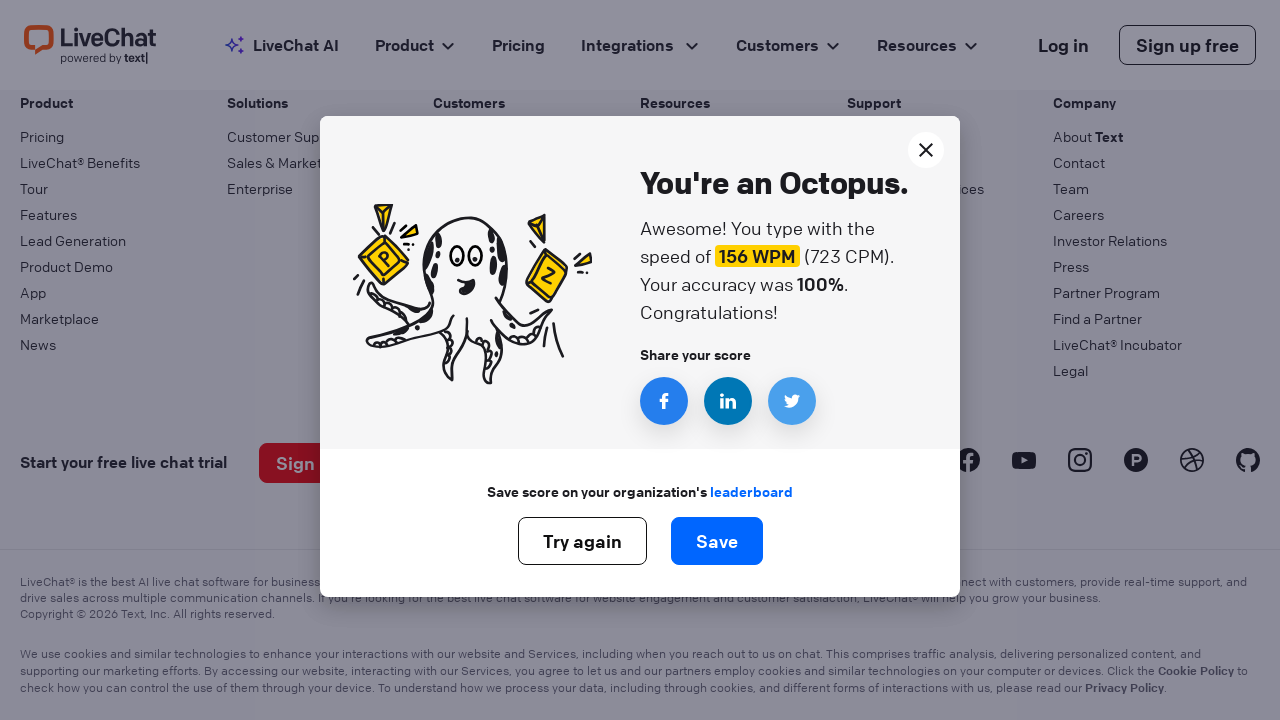

Iteration 485: Typed word 'my' followed by space
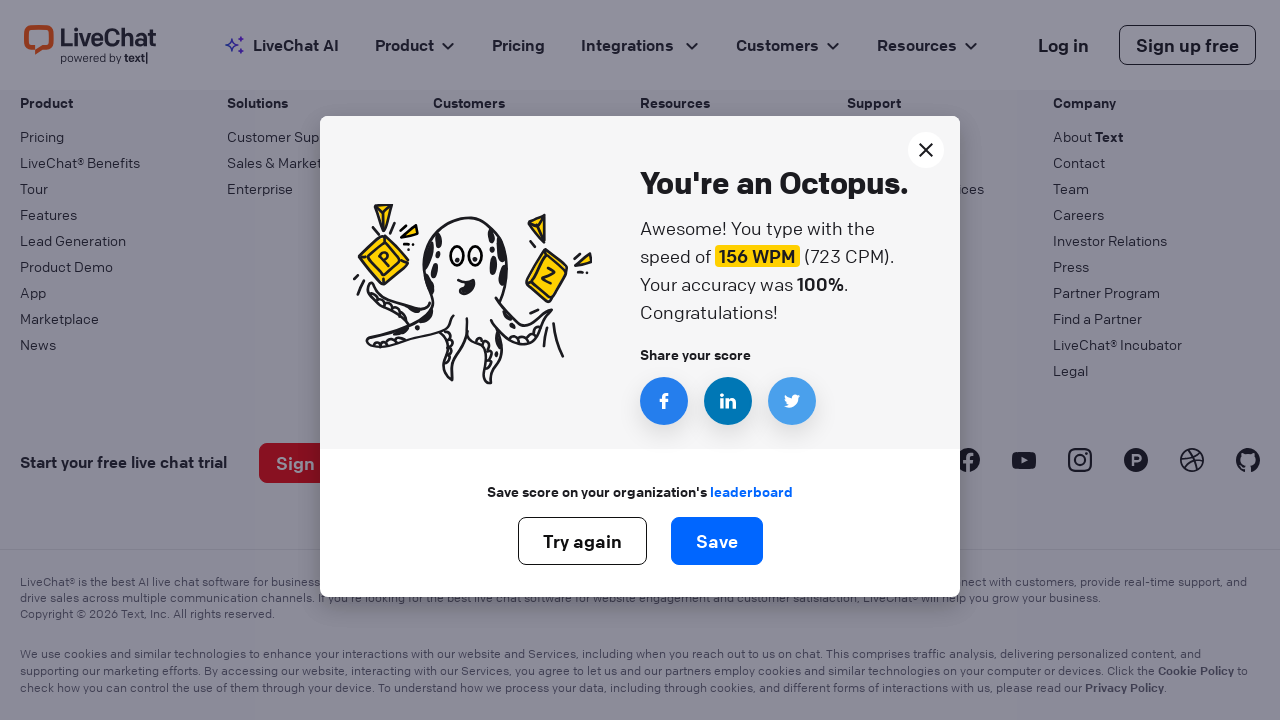

Iteration 486: Typed word 'my' followed by space
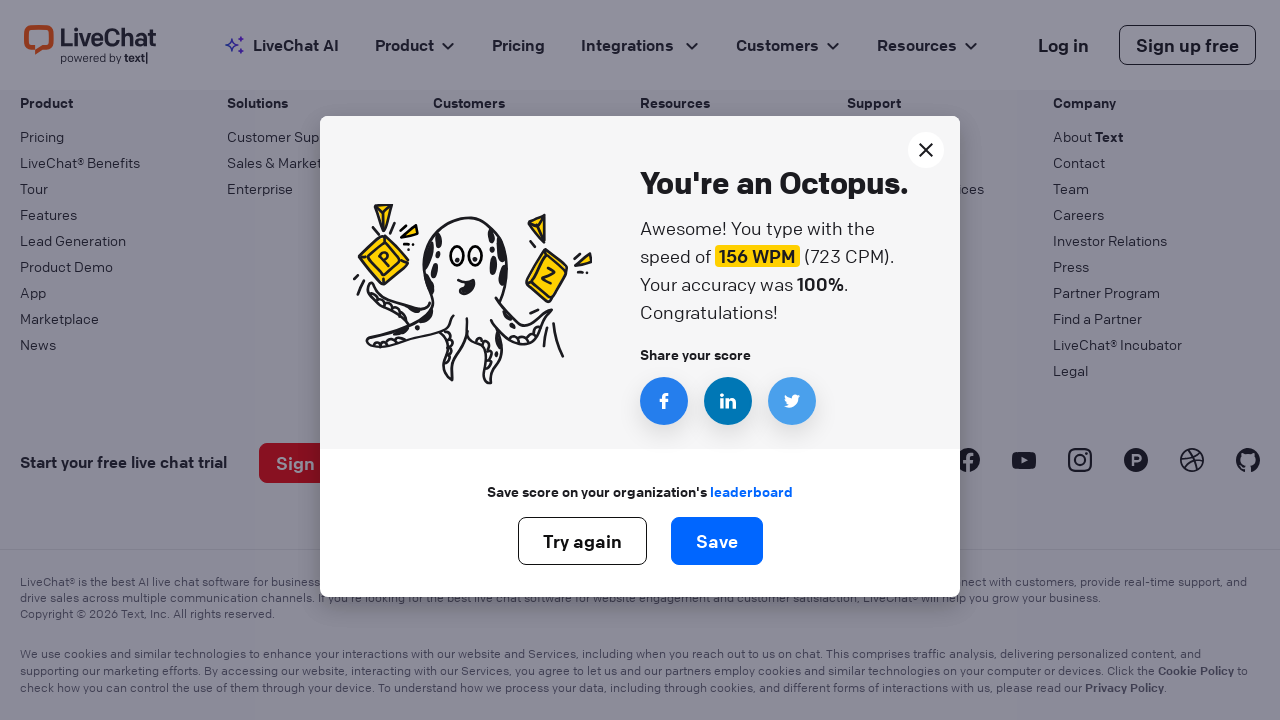

Iteration 487: Typed word 'my' followed by space
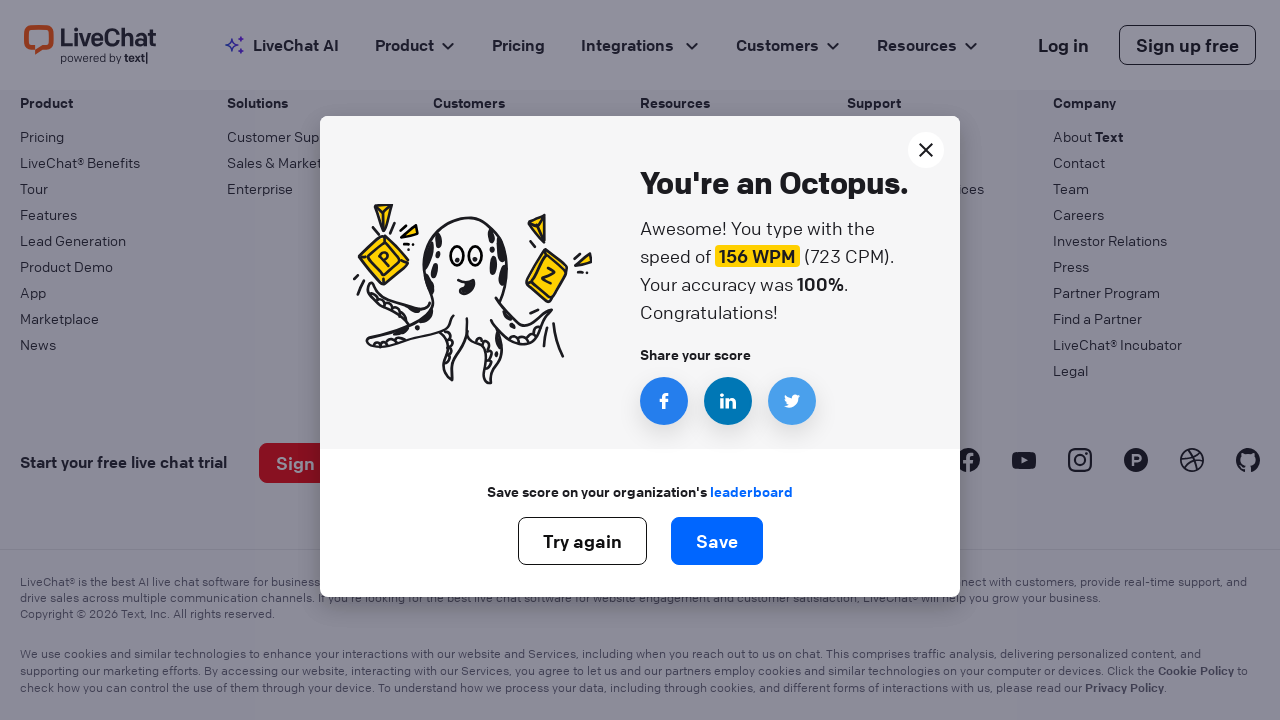

Iteration 488: Typed word 'my' followed by space
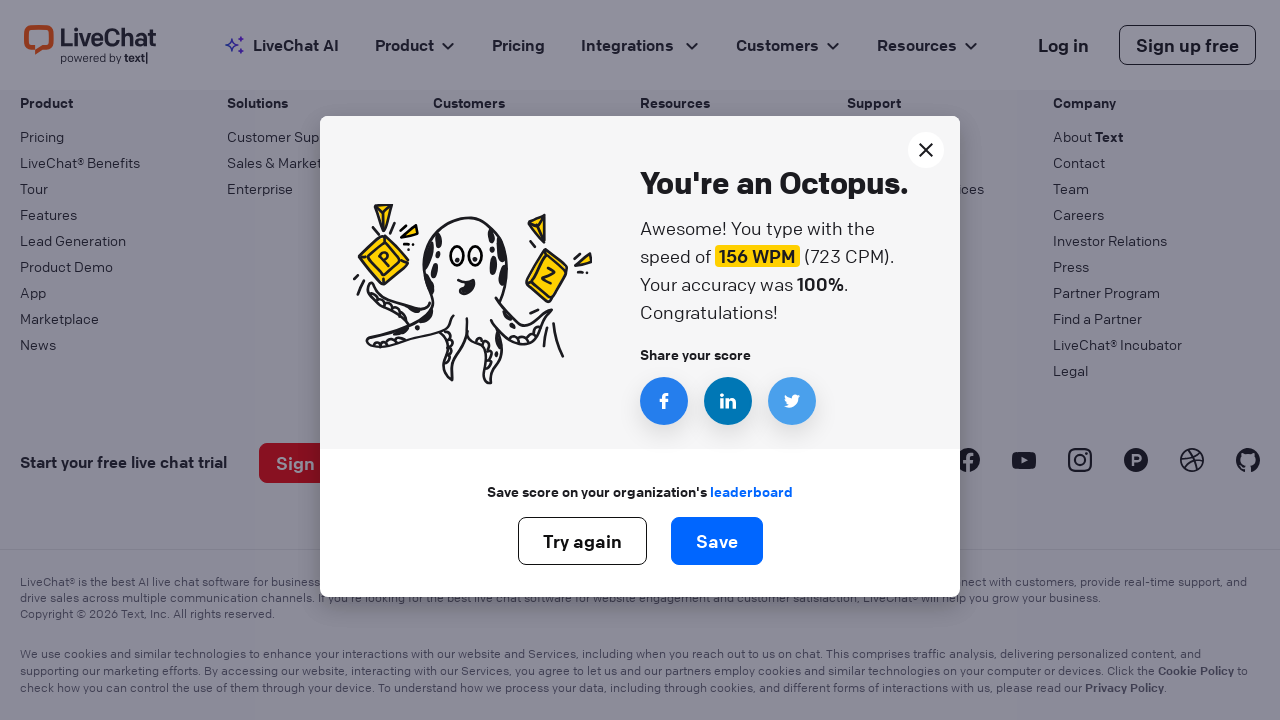

Iteration 489: Typed word 'my' followed by space
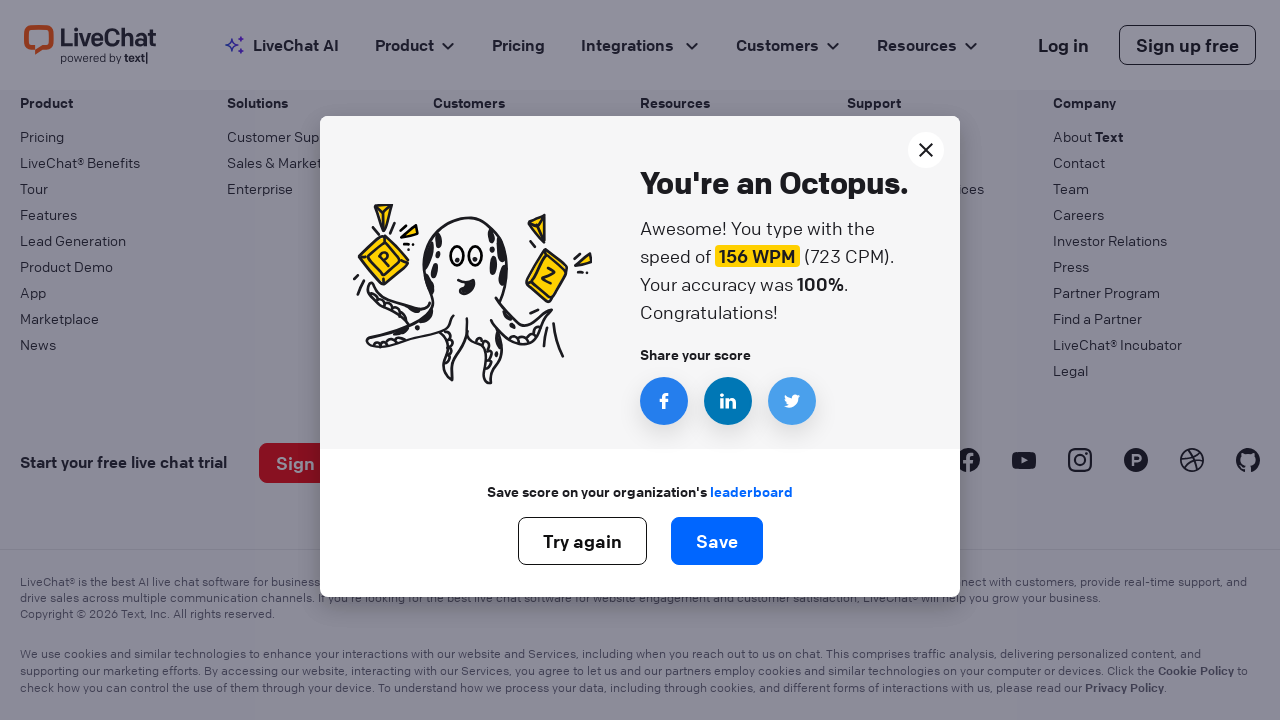

Iteration 490: Typed word 'my' followed by space
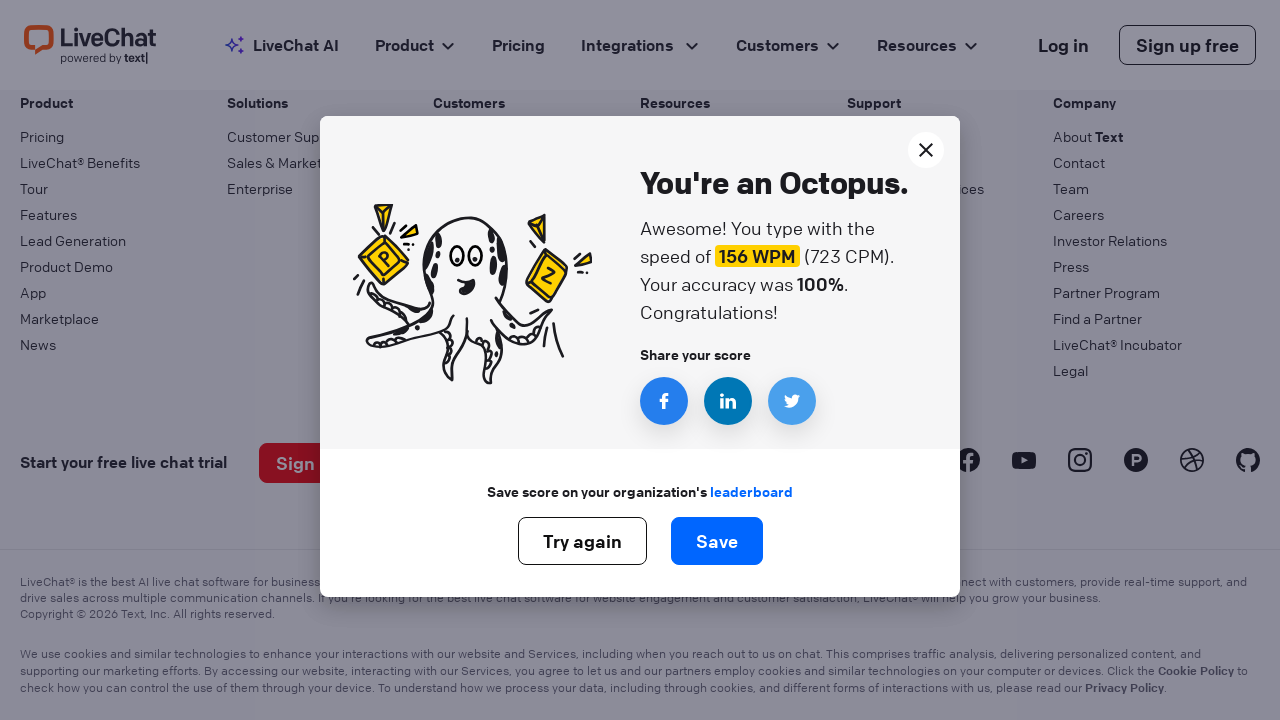

Iteration 491: Typed word 'my' followed by space
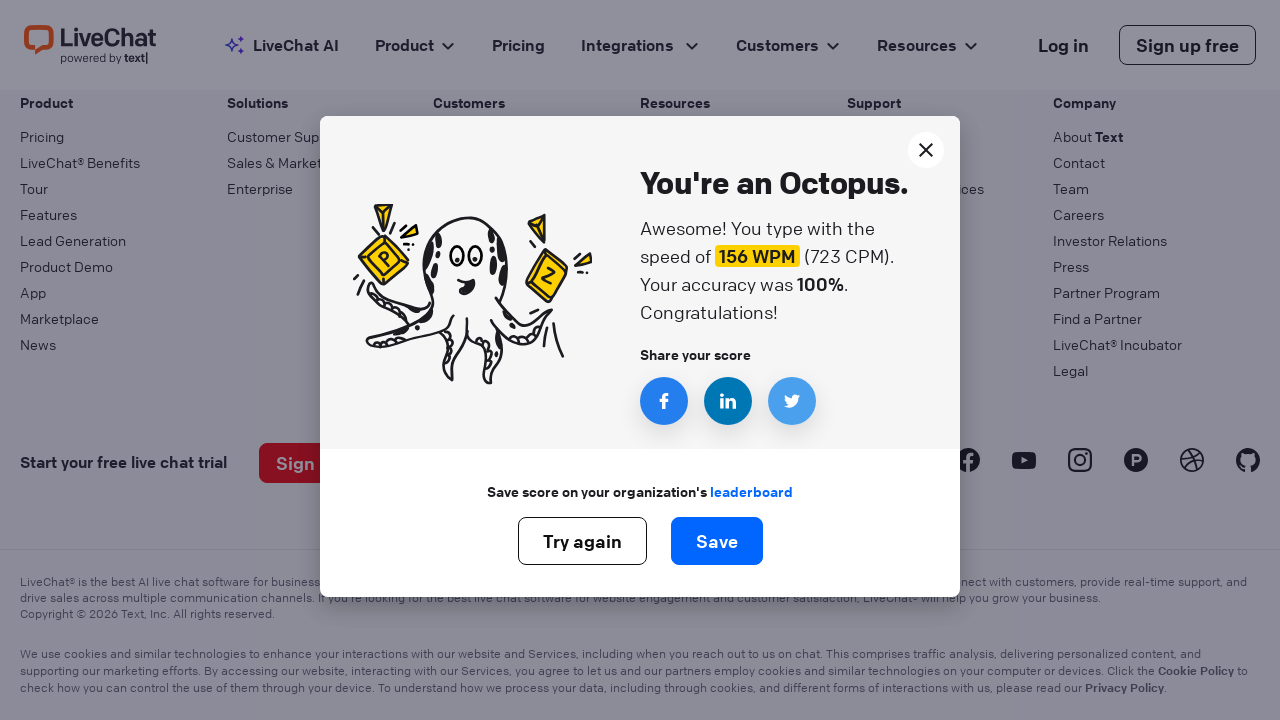

Iteration 492: Typed word 'my' followed by space
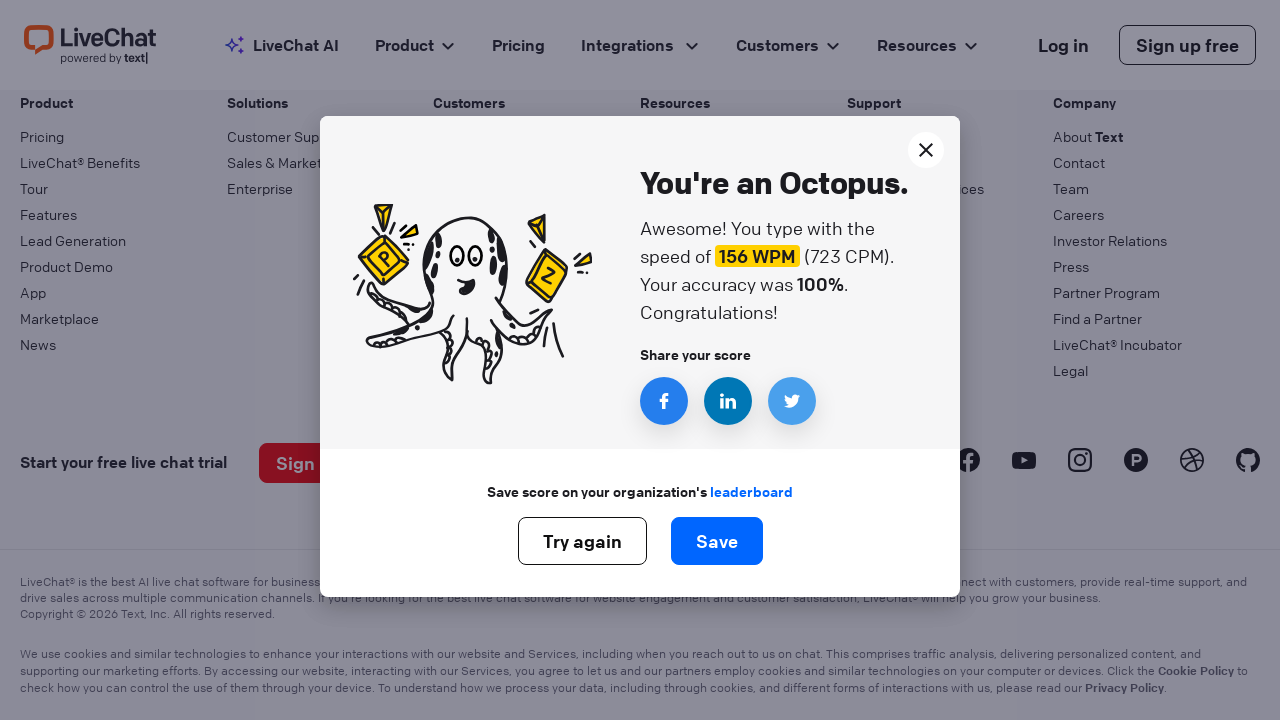

Iteration 493: Typed word 'my' followed by space
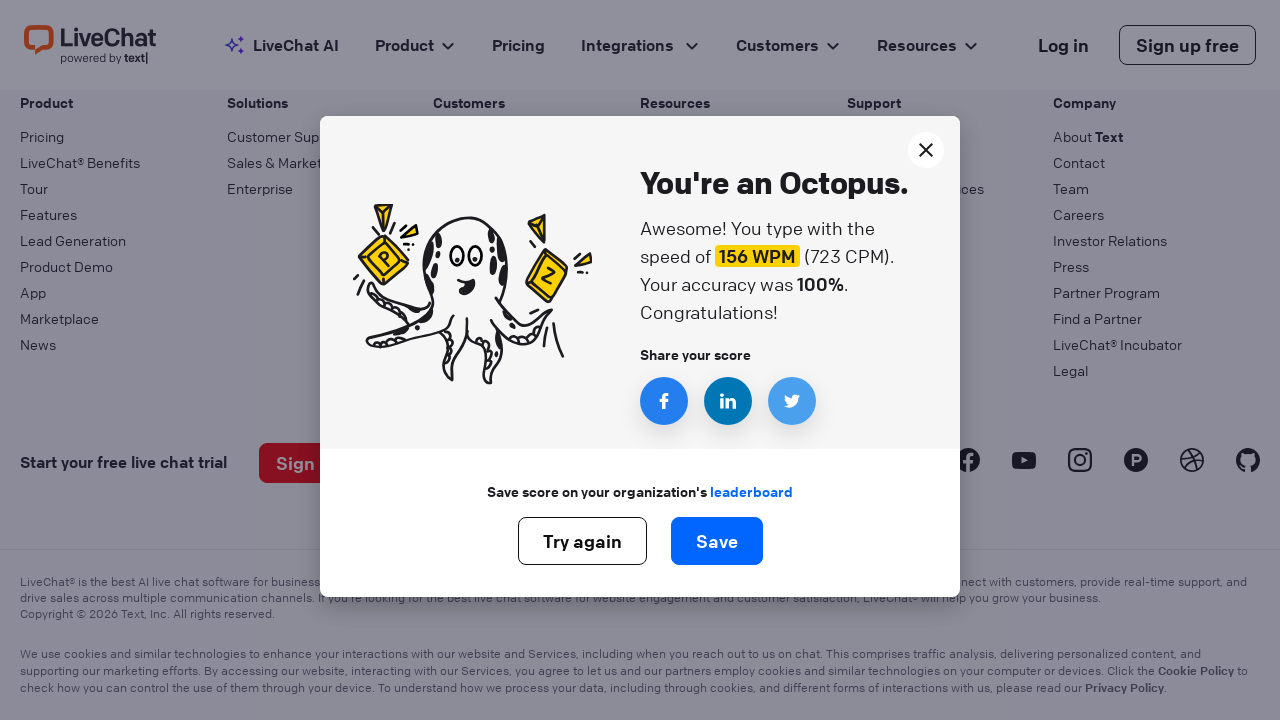

Iteration 494: Typed word 'my' followed by space
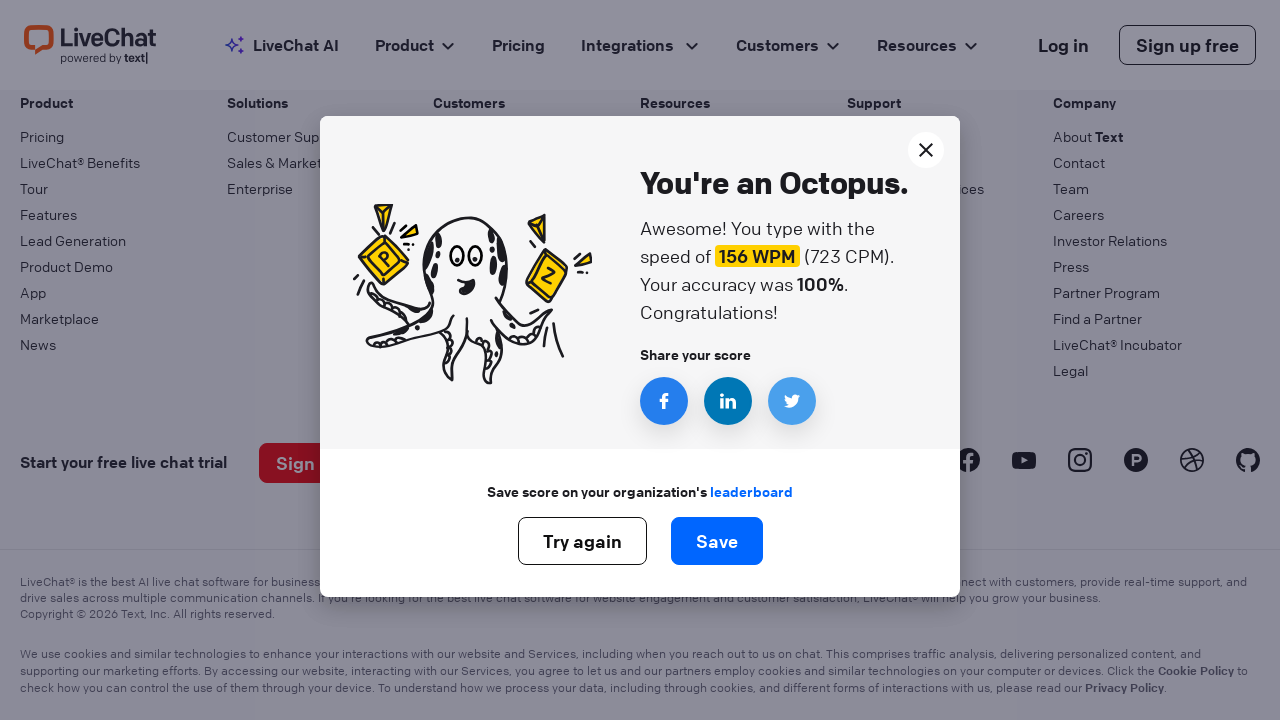

Iteration 495: Typed word 'my' followed by space
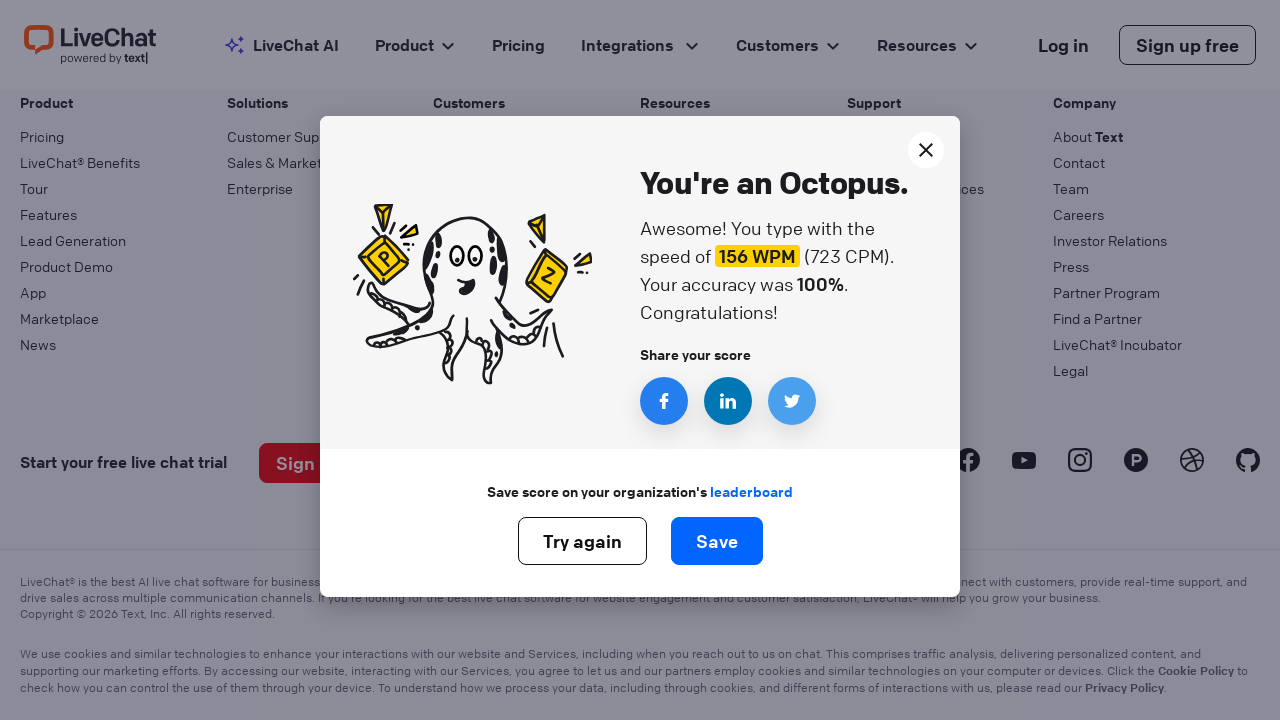

Iteration 496: Typed word 'my' followed by space
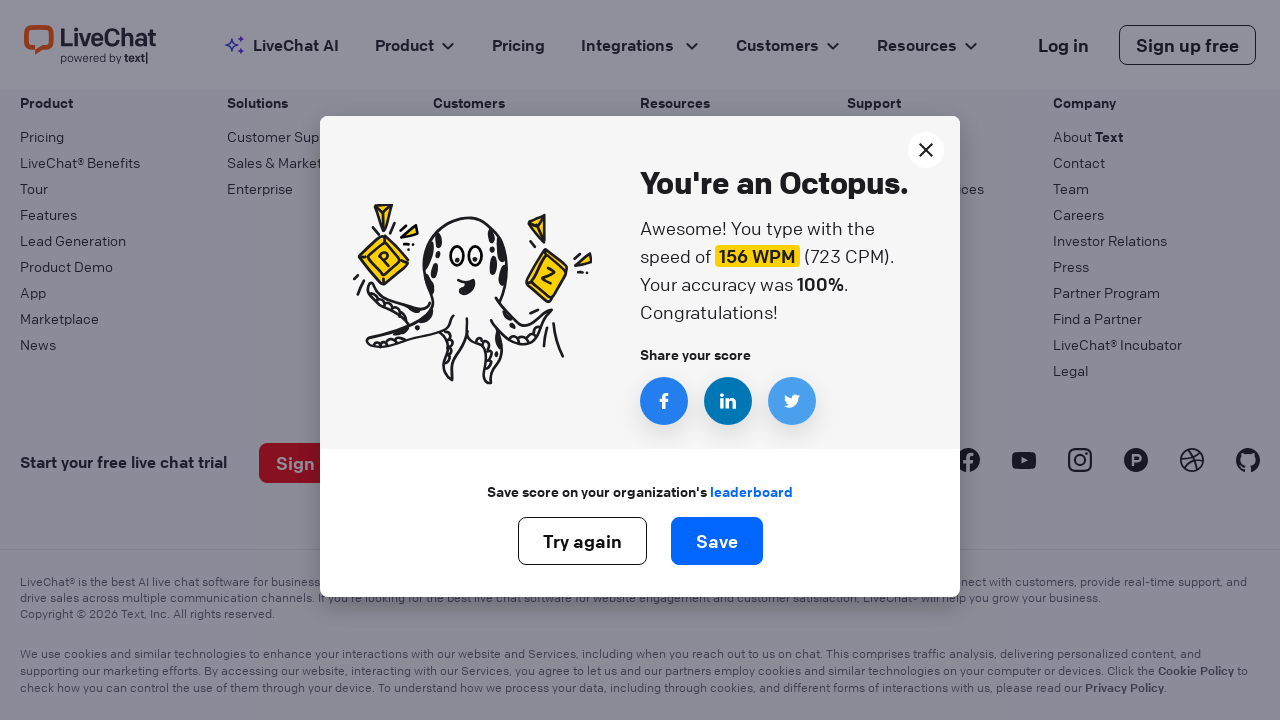

Iteration 497: Typed word 'my' followed by space
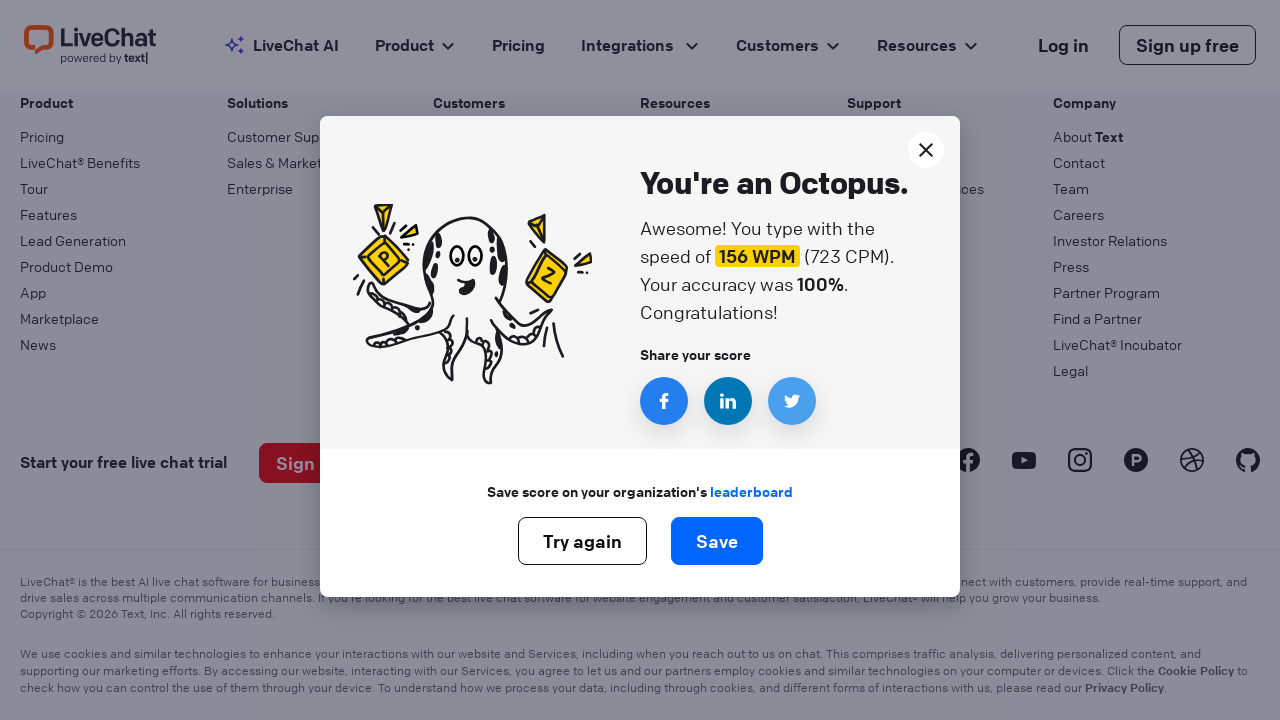

Iteration 498: Typed word 'my' followed by space
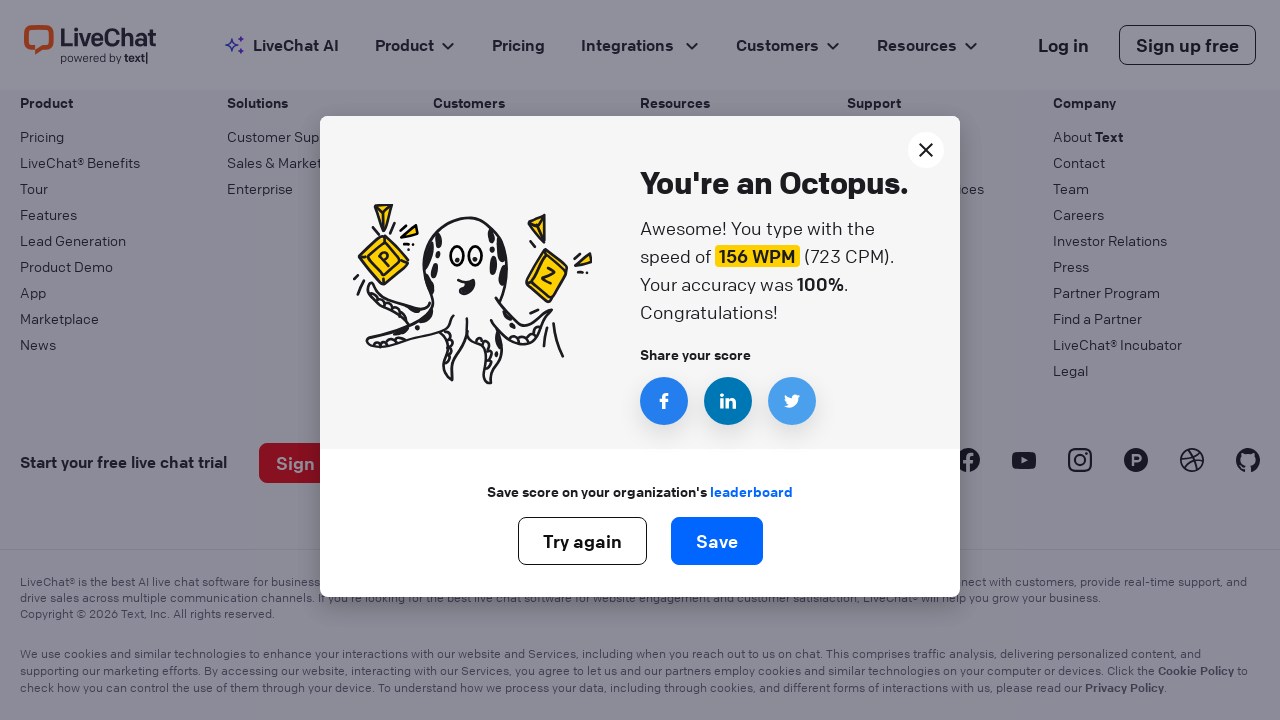

Iteration 499: Typed word 'my' followed by space
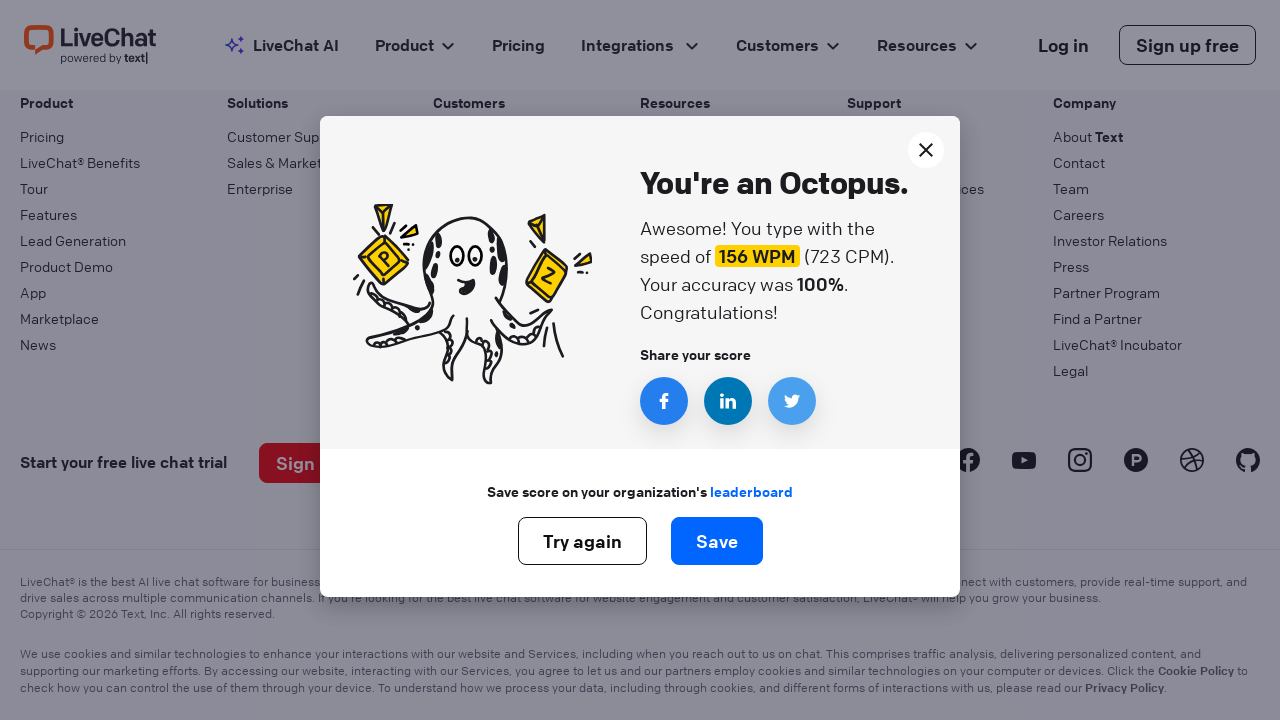

Iteration 500: Typed word 'my' followed by space
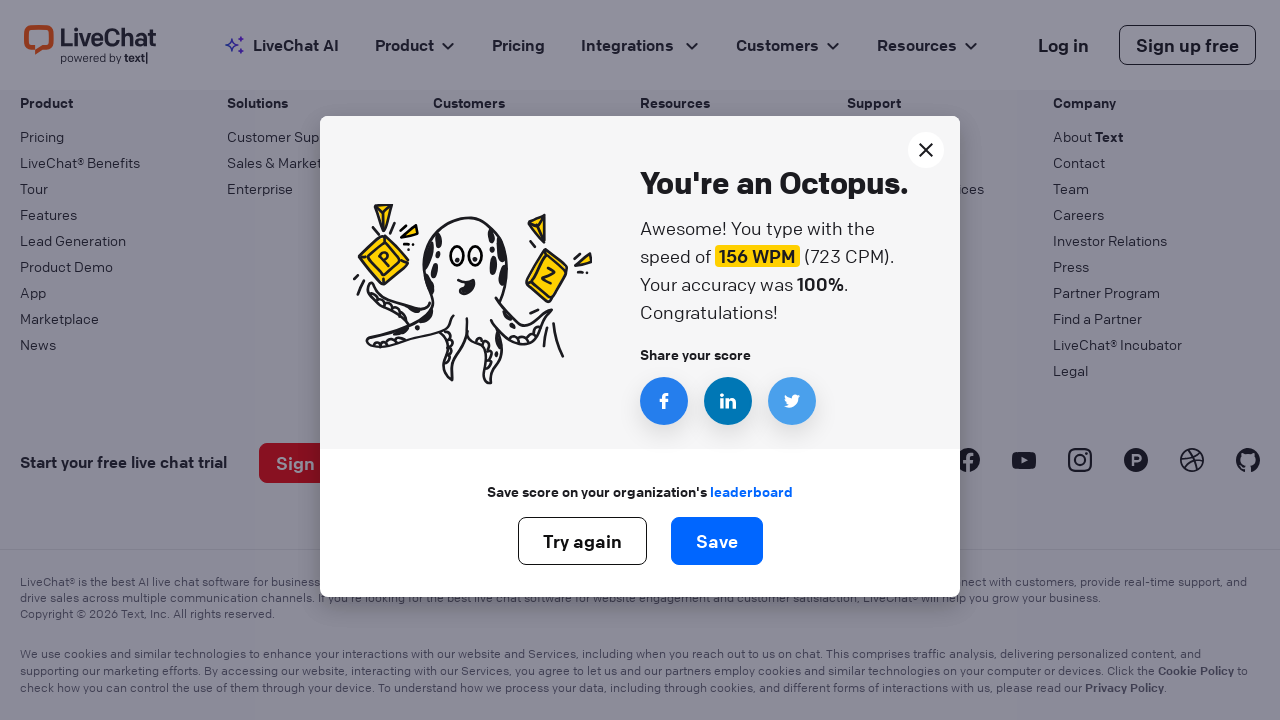

Iteration 501: Typed word 'my' followed by space
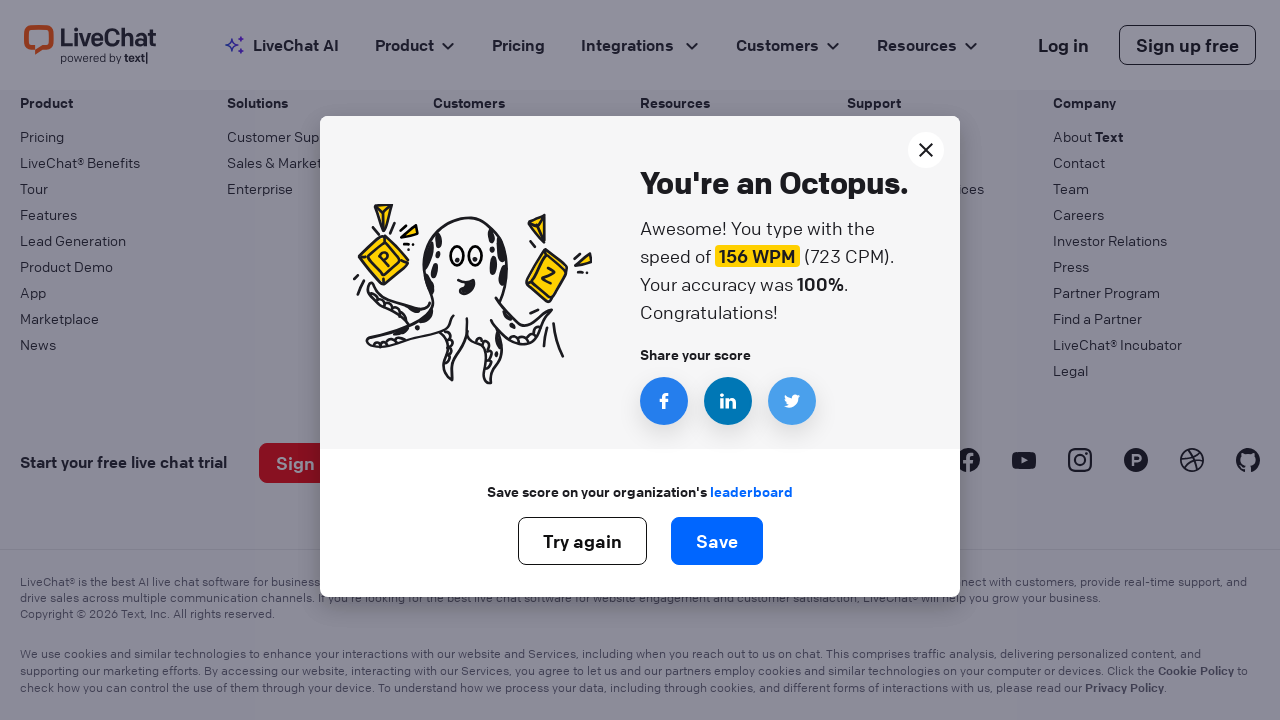

Iteration 502: Typed word 'my' followed by space
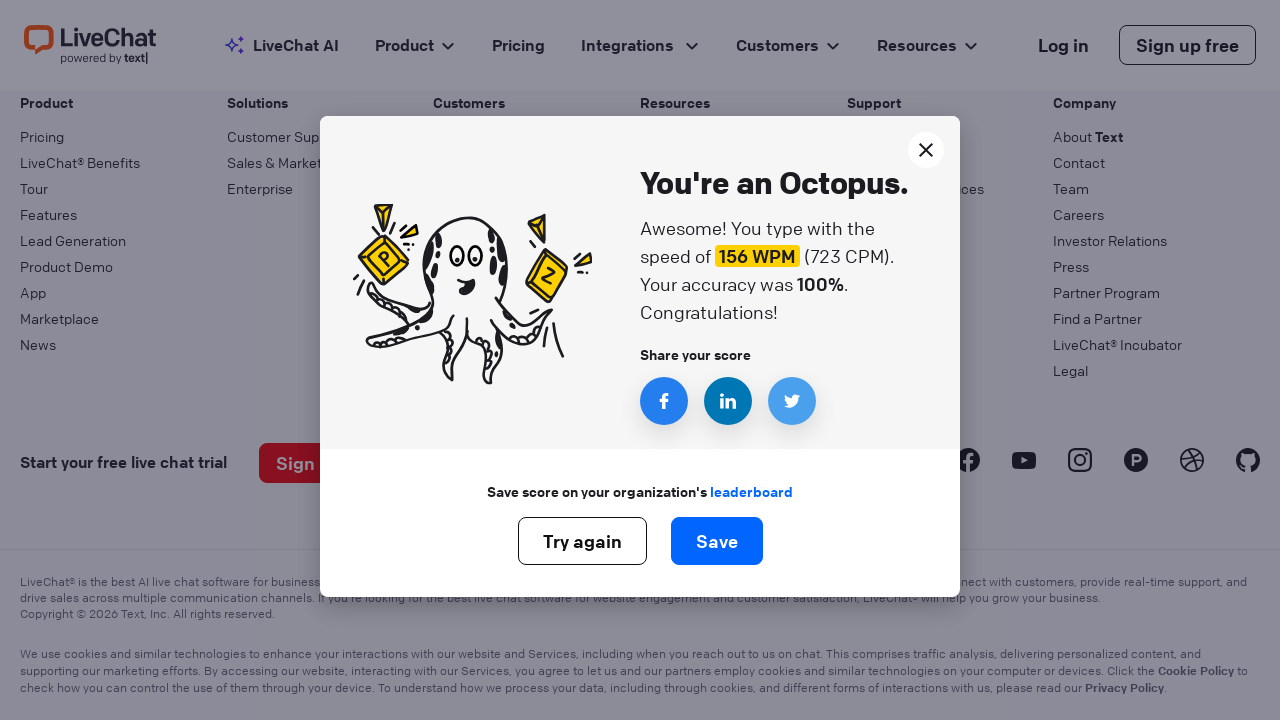

Iteration 503: Typed word 'my' followed by space
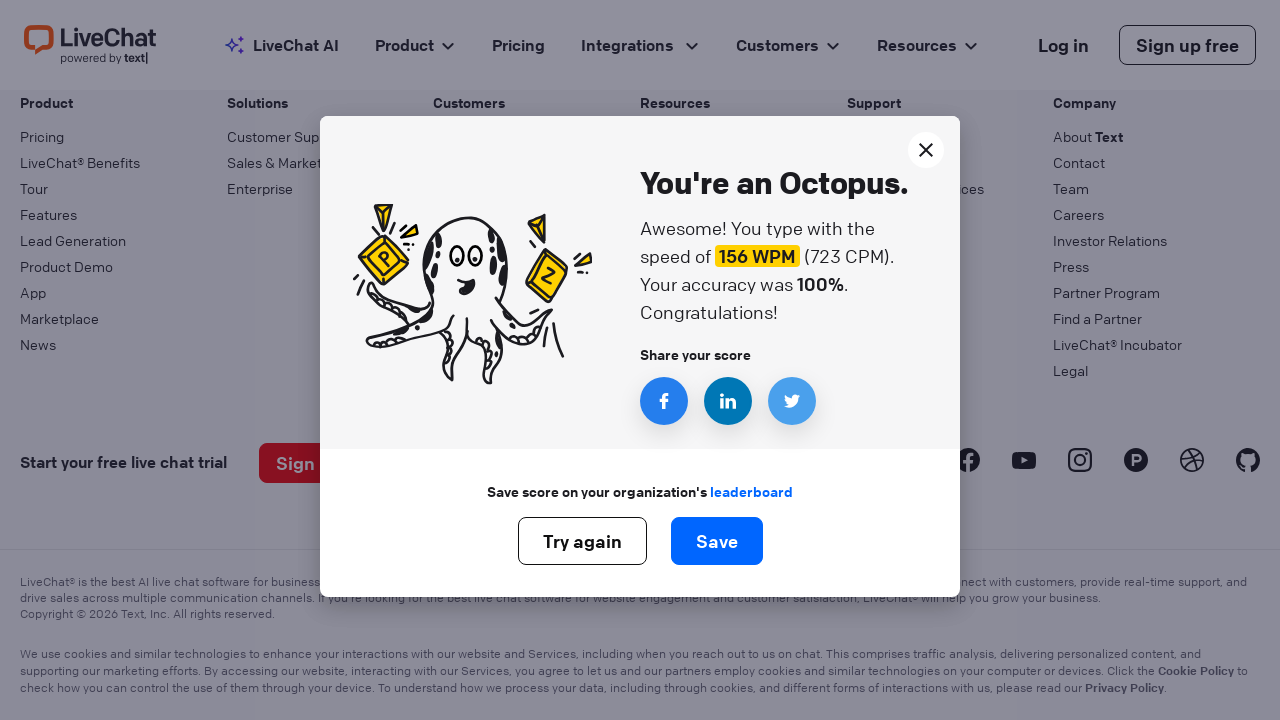

Iteration 504: Typed word 'my' followed by space
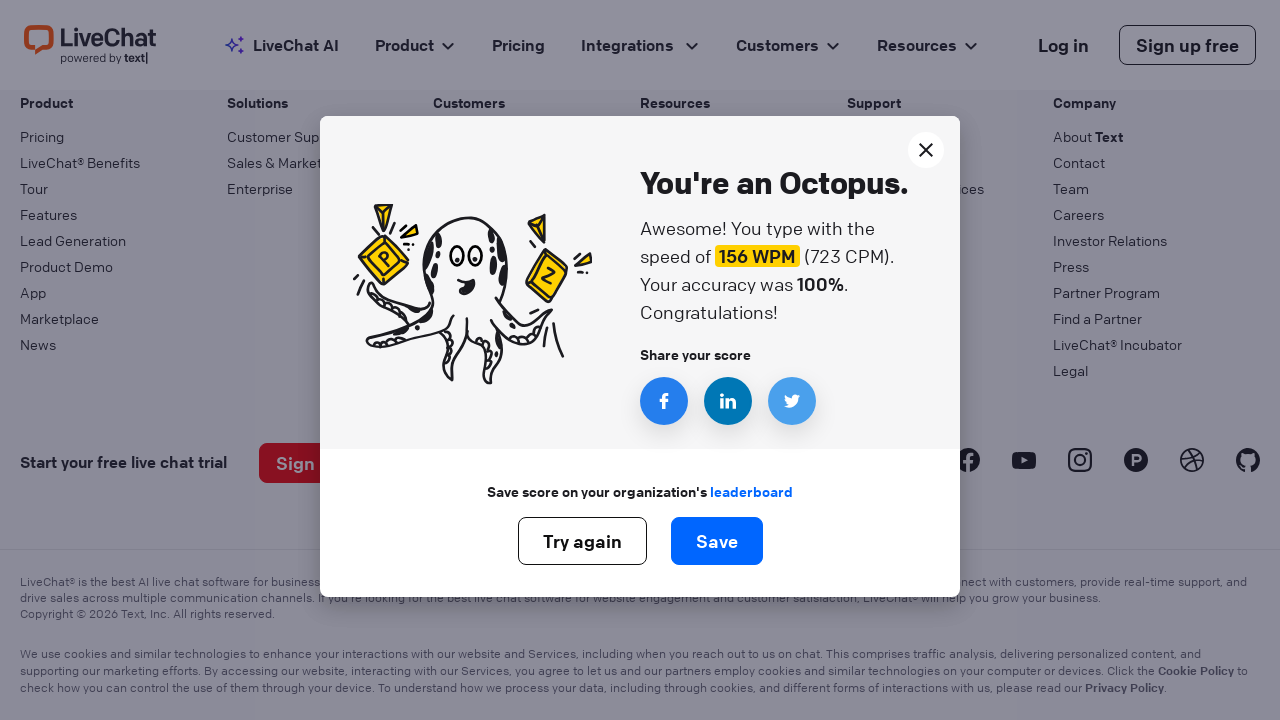

Iteration 505: Typed word 'my' followed by space
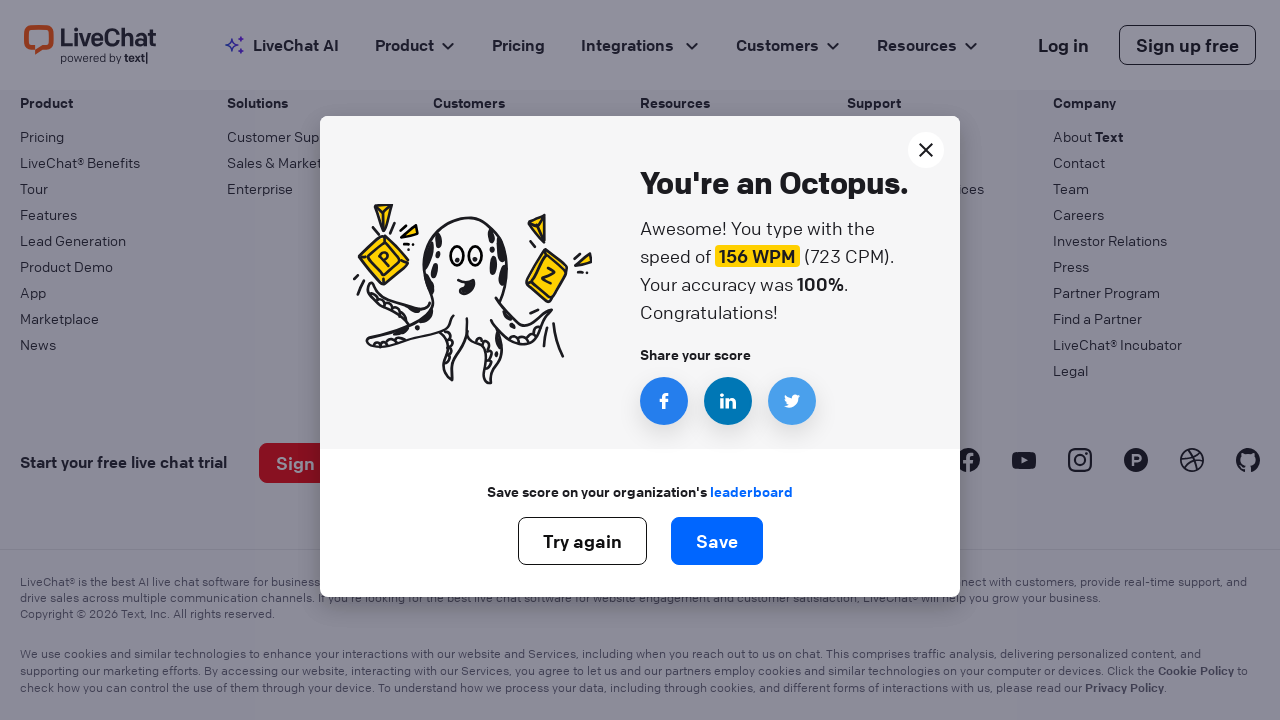

Iteration 506: Typed word 'my' followed by space
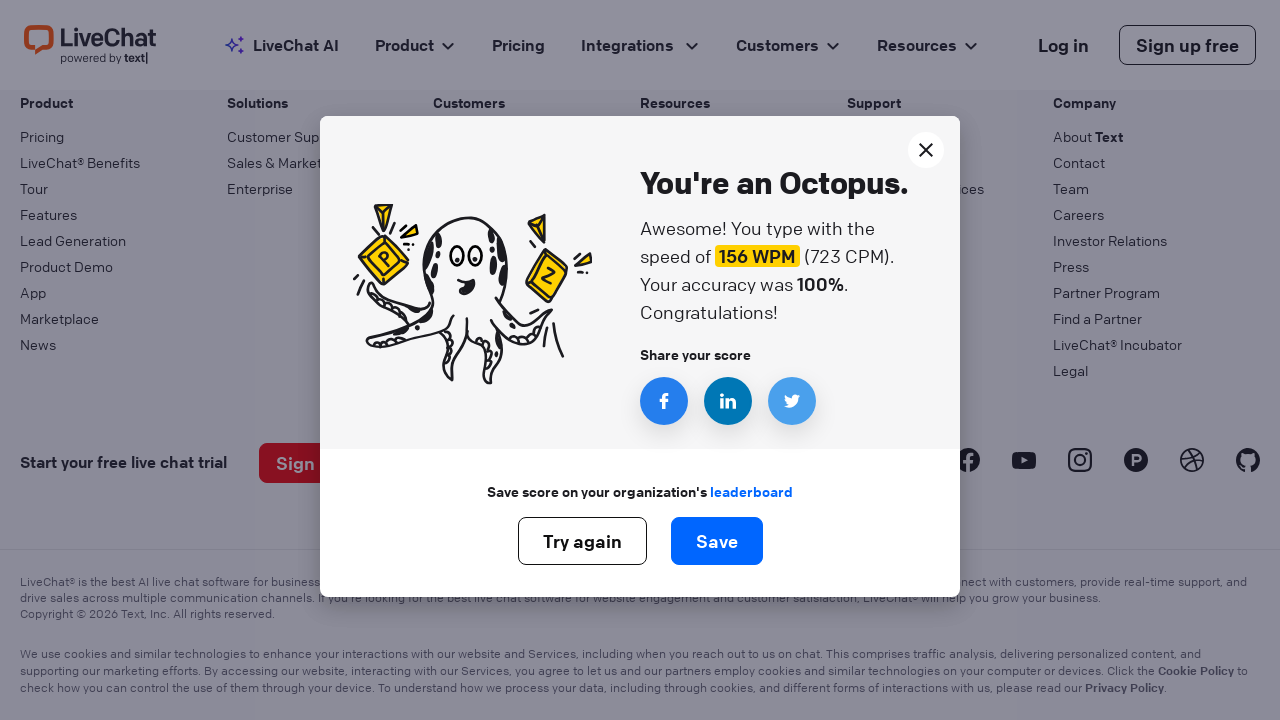

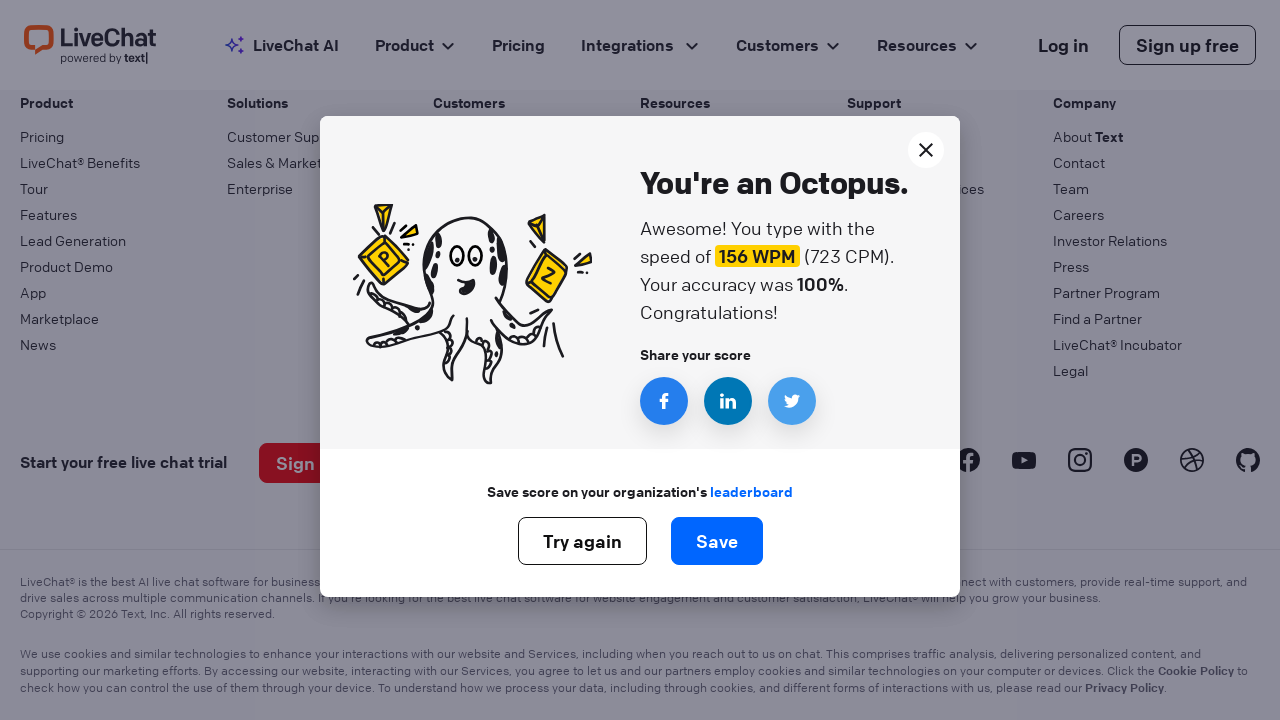